Tests jQuery UI datepicker functionality by clicking the date input, navigating backwards through months until reaching August 2016, and selecting the 15th day.

Starting URL: https://jqueryui.com/datepicker/

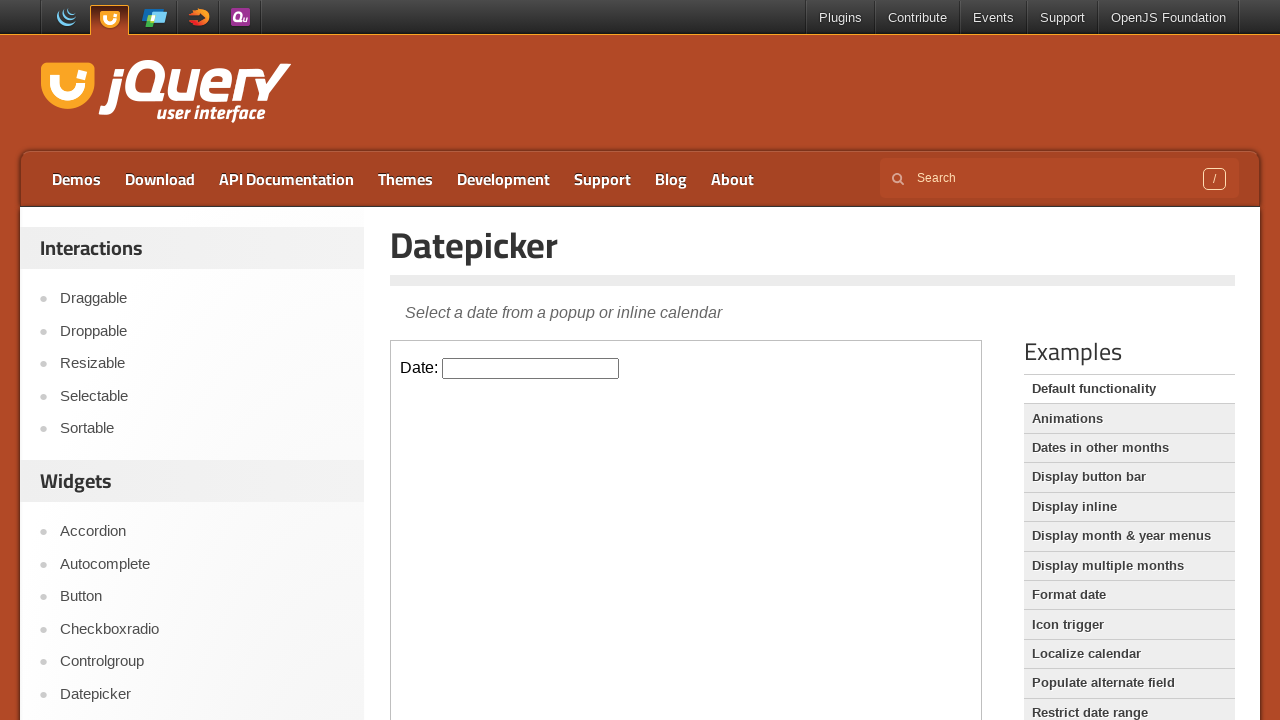

Located the datepicker iframe
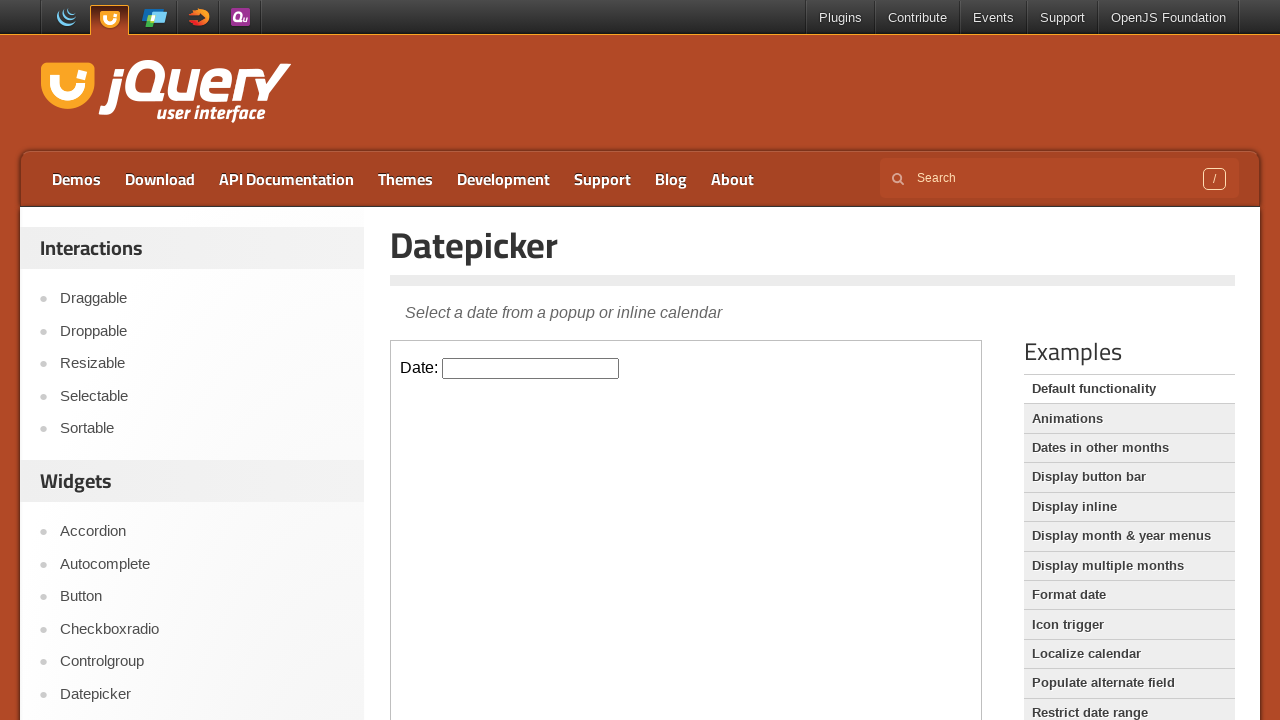

Clicked on the datepicker input to open the calendar at (531, 368) on iframe.demo-frame >> internal:control=enter-frame >> #datepicker
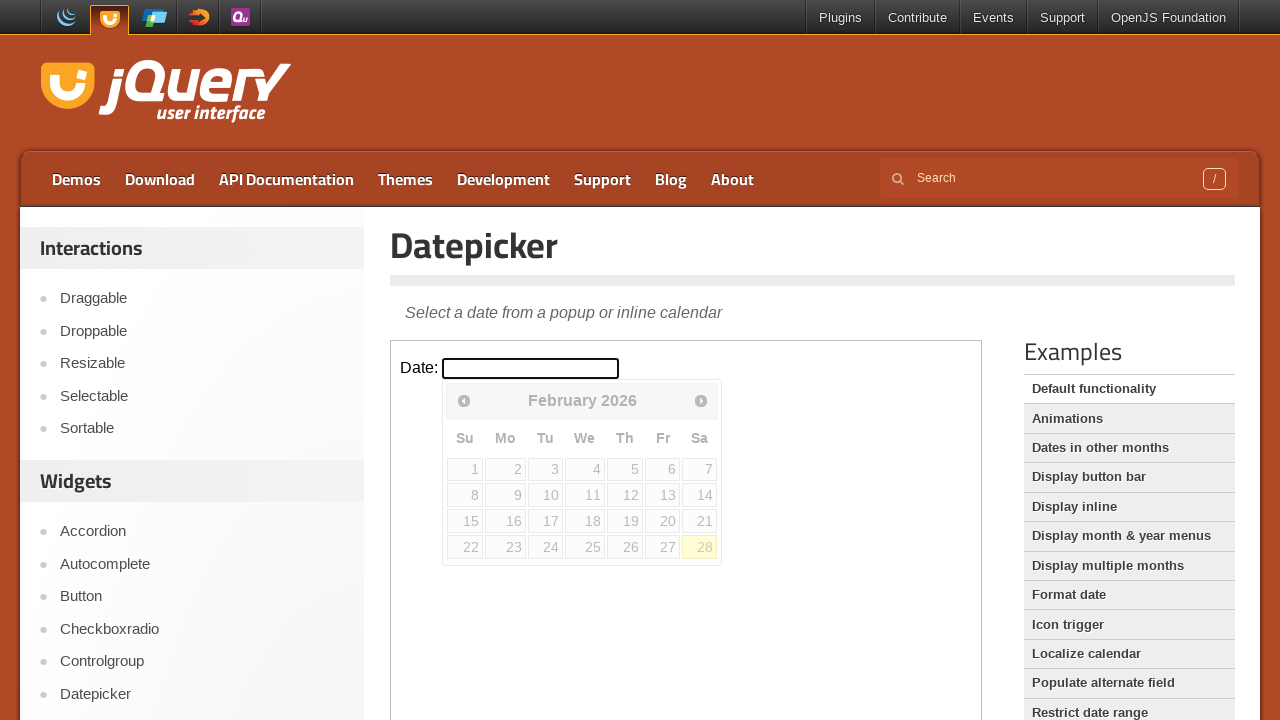

Retrieved current calendar month: February 2026
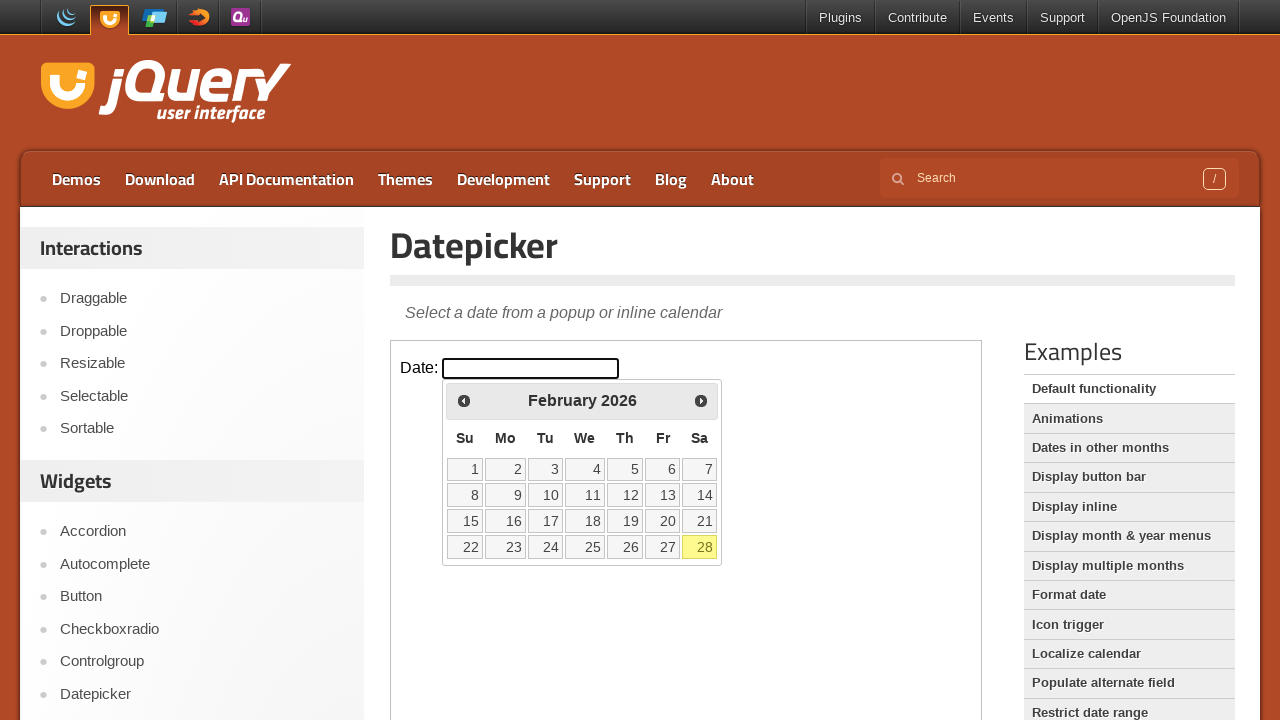

Clicked Previous button to navigate from February 2026 at (464, 400) on iframe.demo-frame >> internal:control=enter-frame >> xpath=//span[text()='Prev']
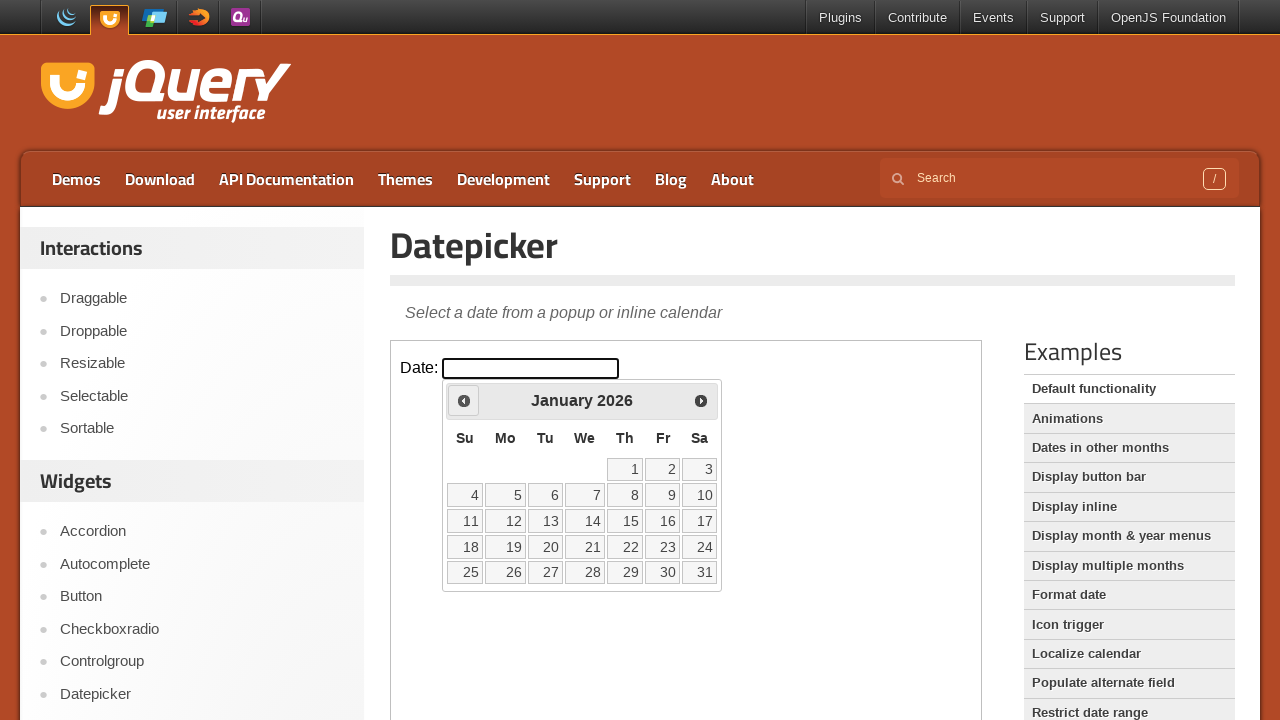

Waited 200ms for calendar to update
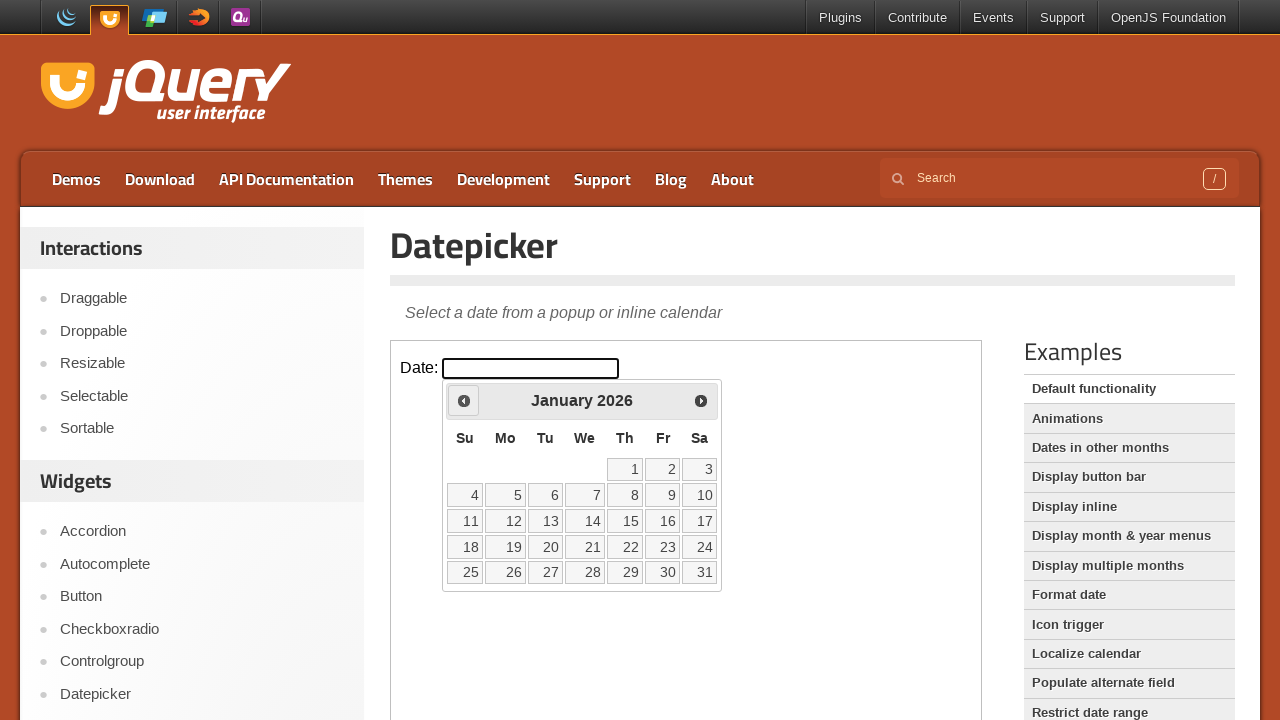

Retrieved current calendar month: January 2026
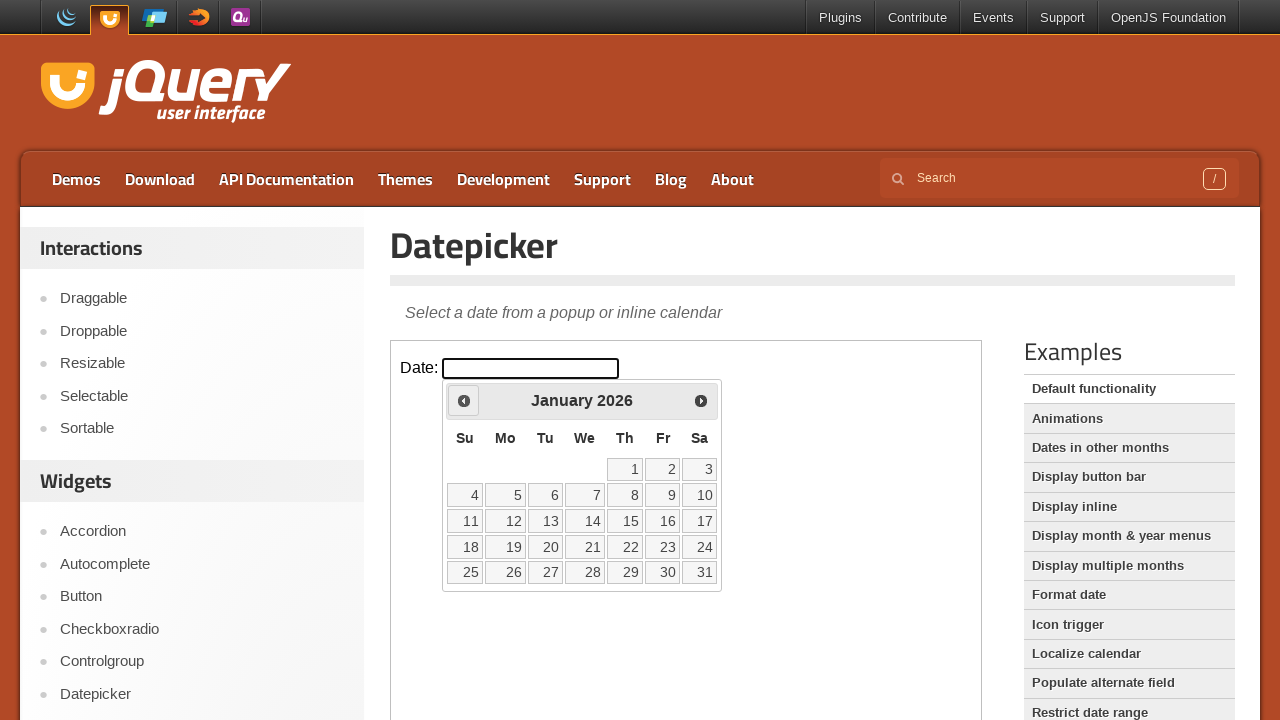

Clicked Previous button to navigate from January 2026 at (464, 400) on iframe.demo-frame >> internal:control=enter-frame >> xpath=//span[text()='Prev']
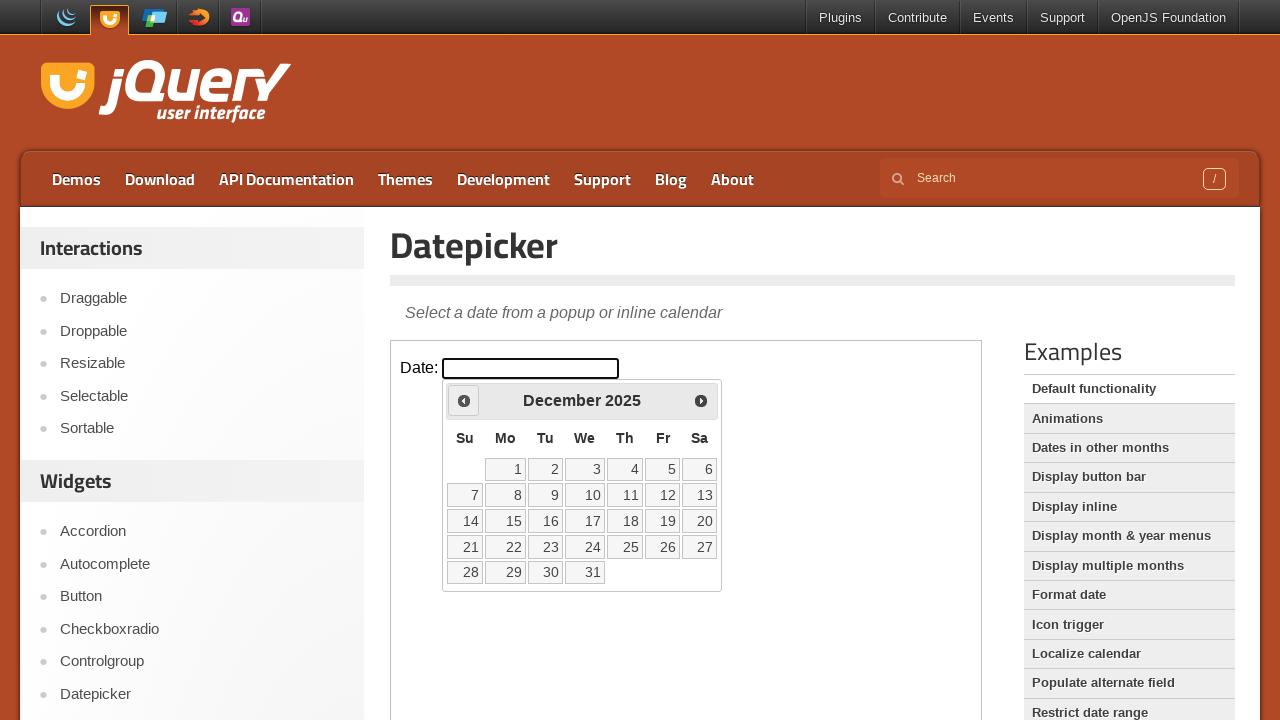

Waited 200ms for calendar to update
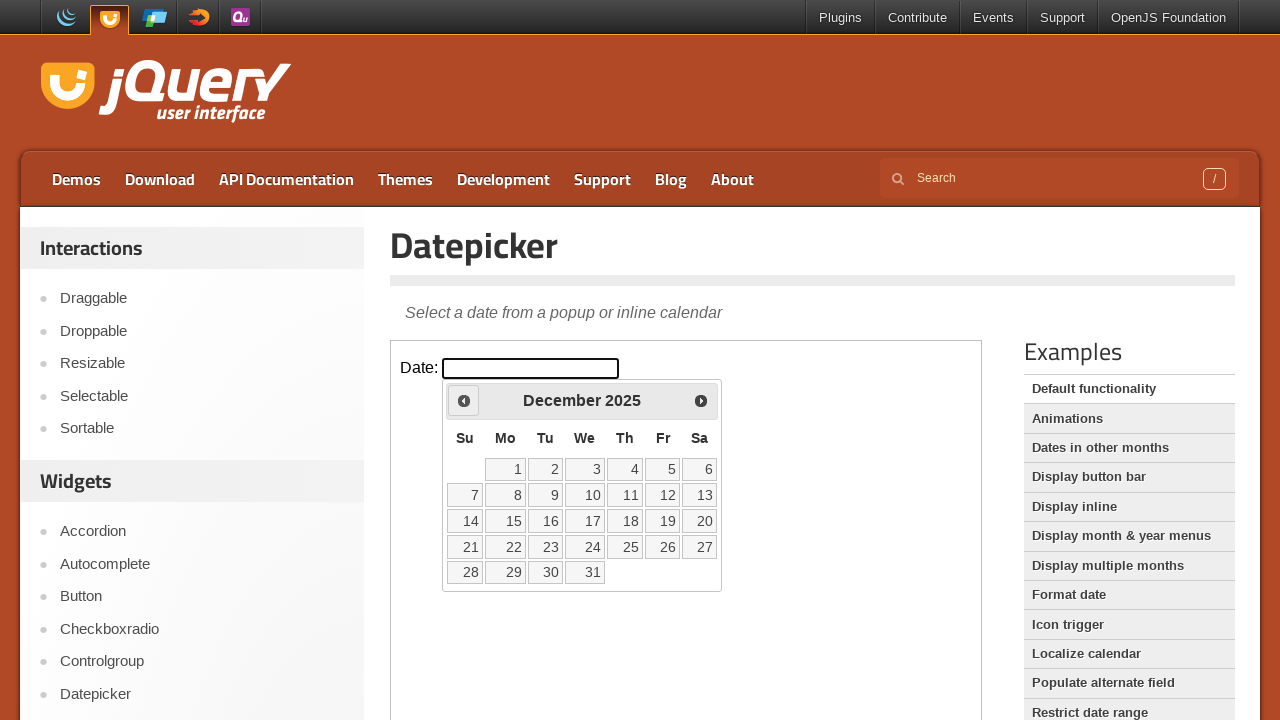

Retrieved current calendar month: December 2025
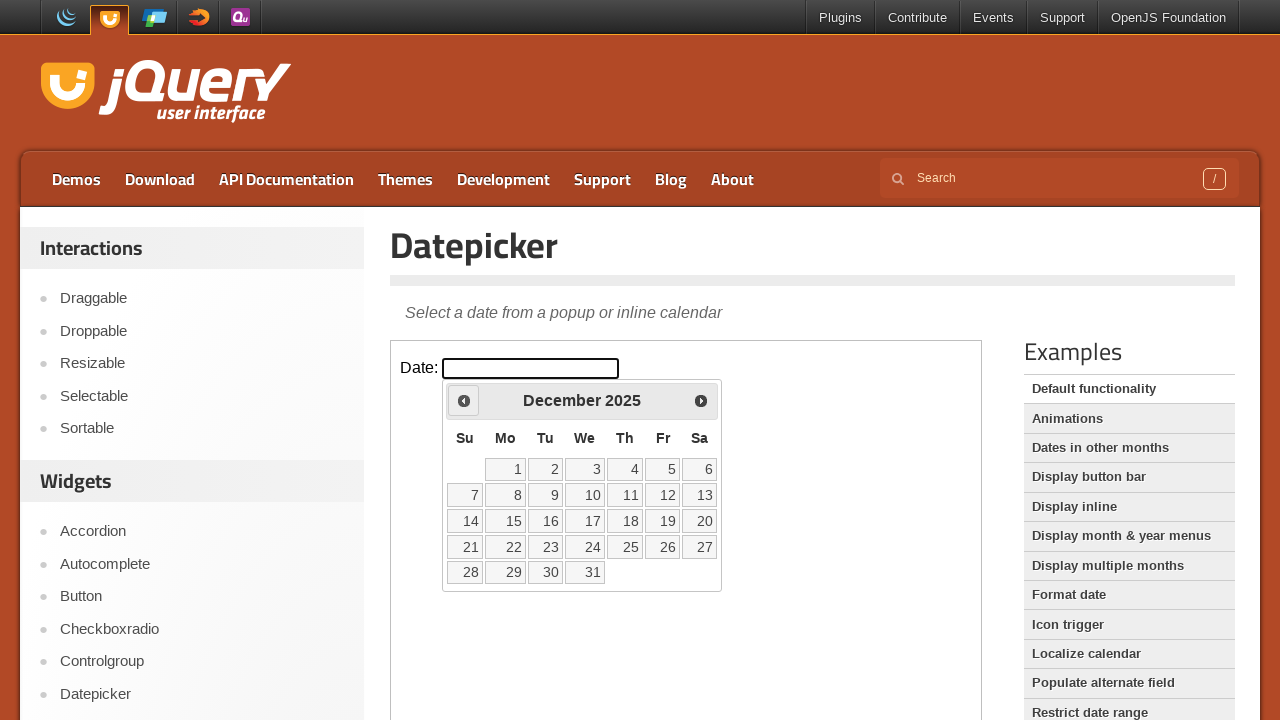

Clicked Previous button to navigate from December 2025 at (464, 400) on iframe.demo-frame >> internal:control=enter-frame >> xpath=//span[text()='Prev']
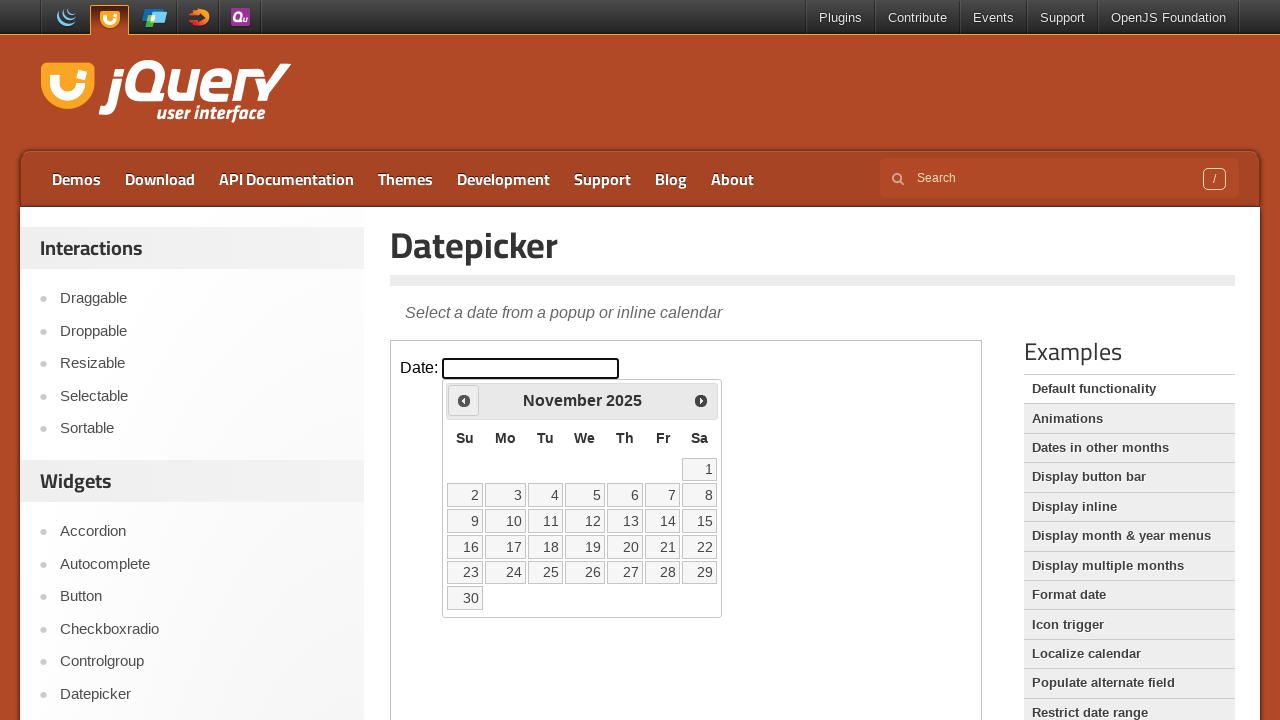

Waited 200ms for calendar to update
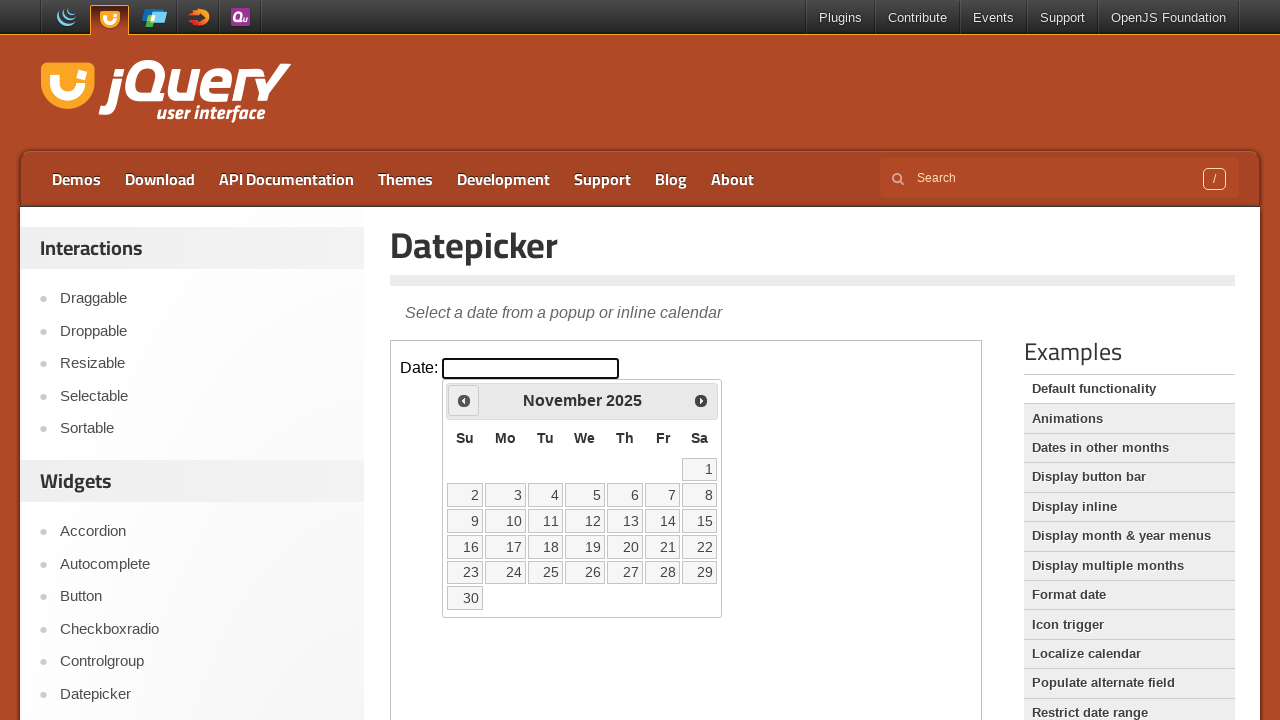

Retrieved current calendar month: November 2025
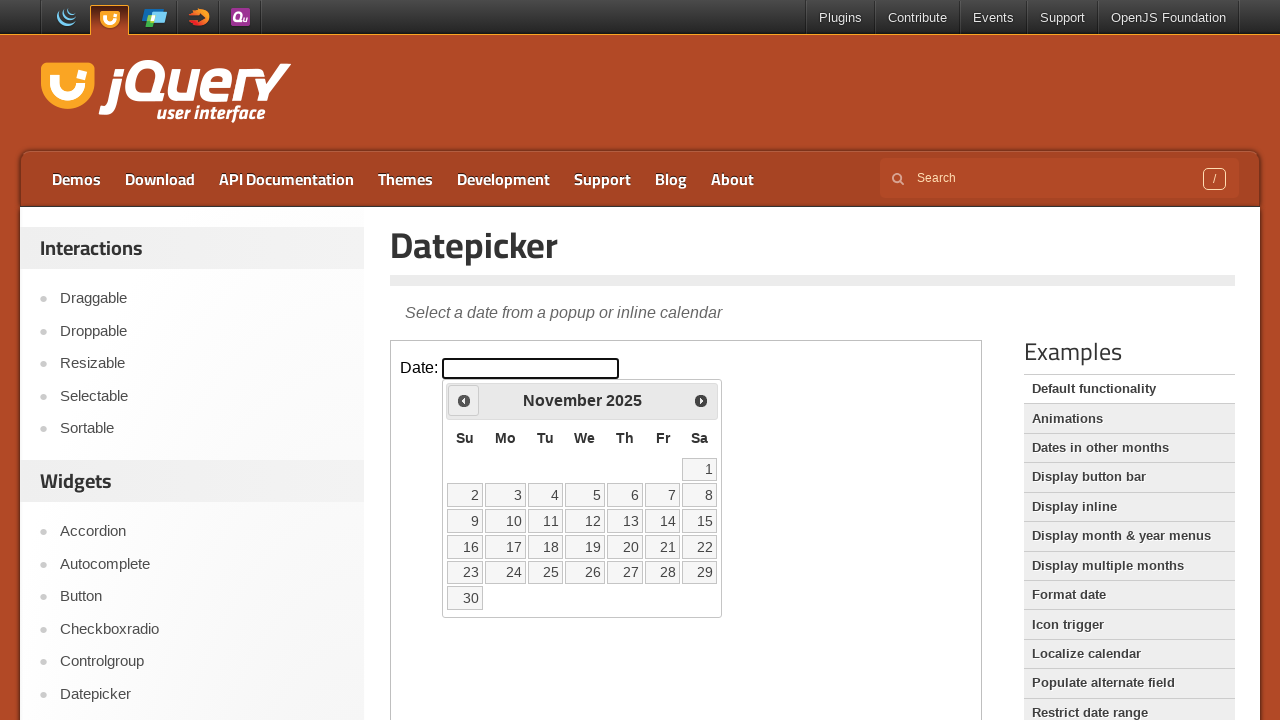

Clicked Previous button to navigate from November 2025 at (464, 400) on iframe.demo-frame >> internal:control=enter-frame >> xpath=//span[text()='Prev']
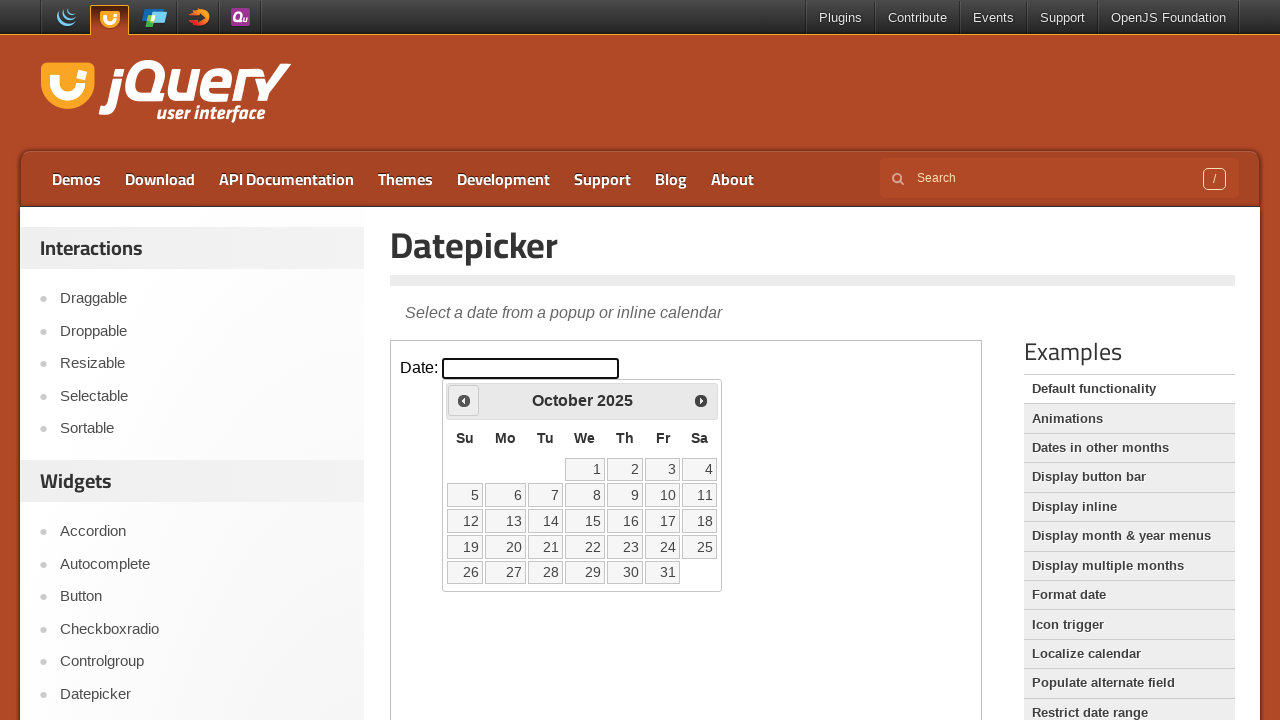

Waited 200ms for calendar to update
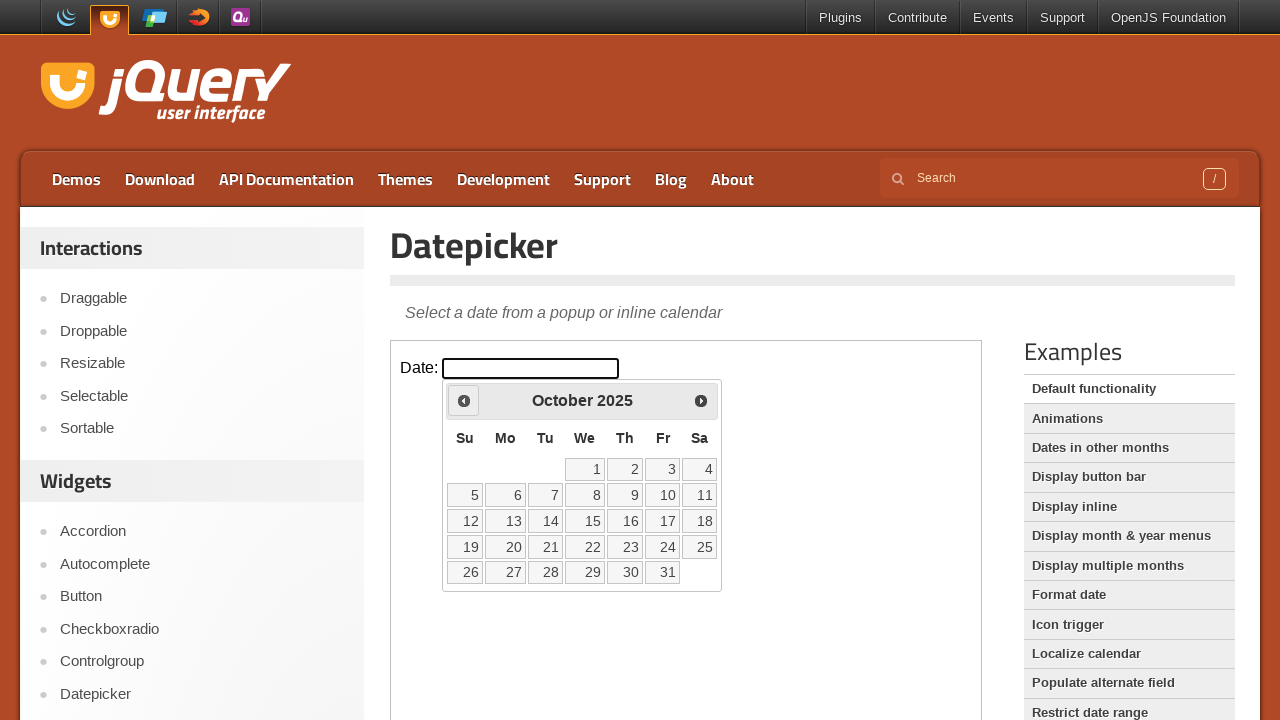

Retrieved current calendar month: October 2025
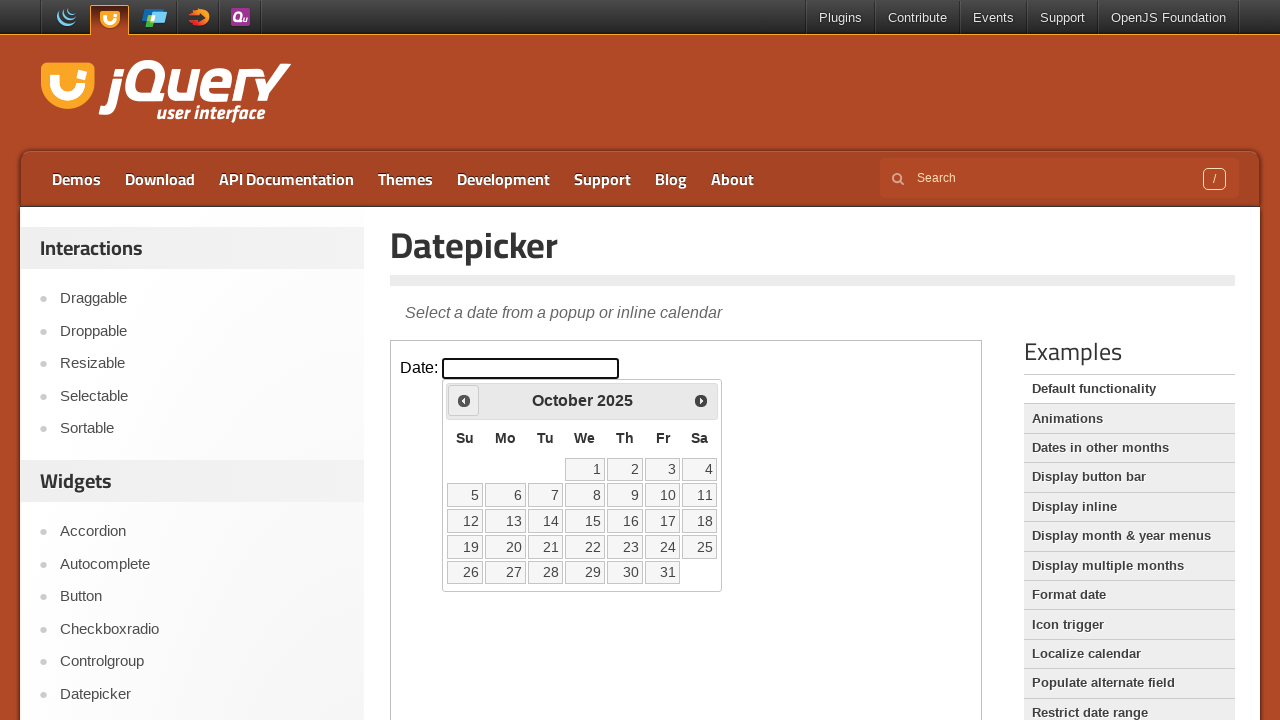

Clicked Previous button to navigate from October 2025 at (464, 400) on iframe.demo-frame >> internal:control=enter-frame >> xpath=//span[text()='Prev']
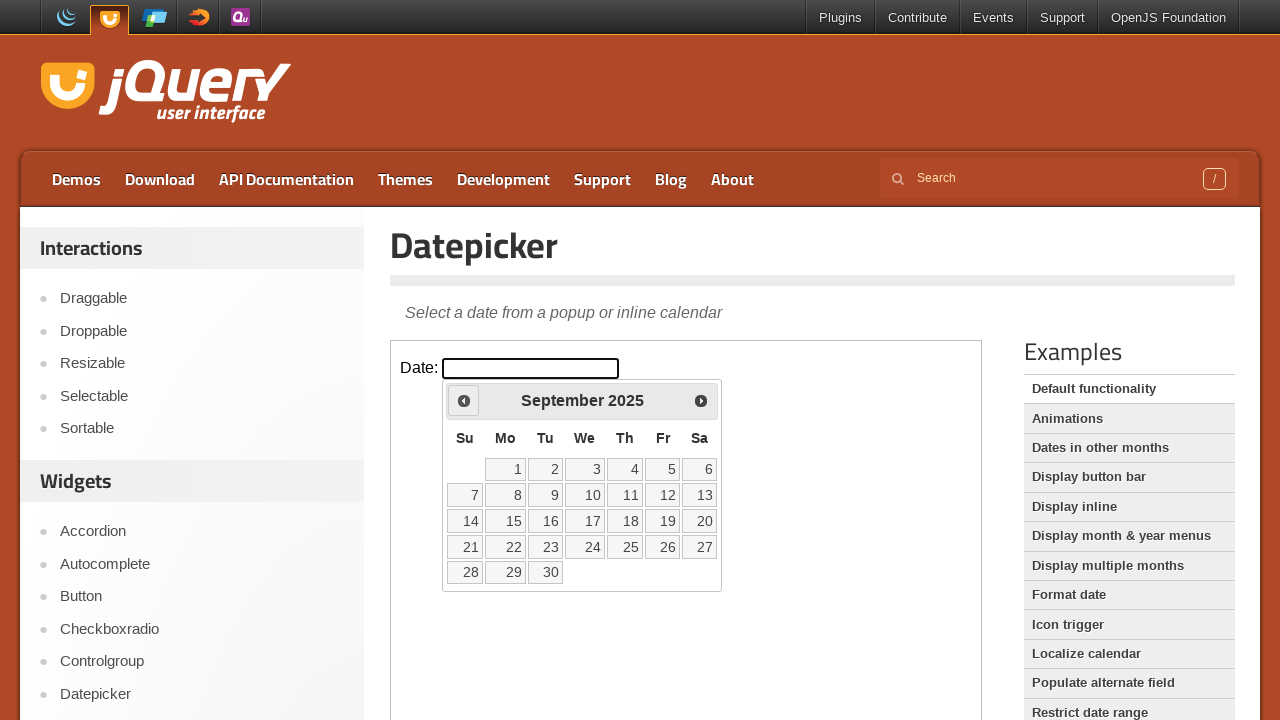

Waited 200ms for calendar to update
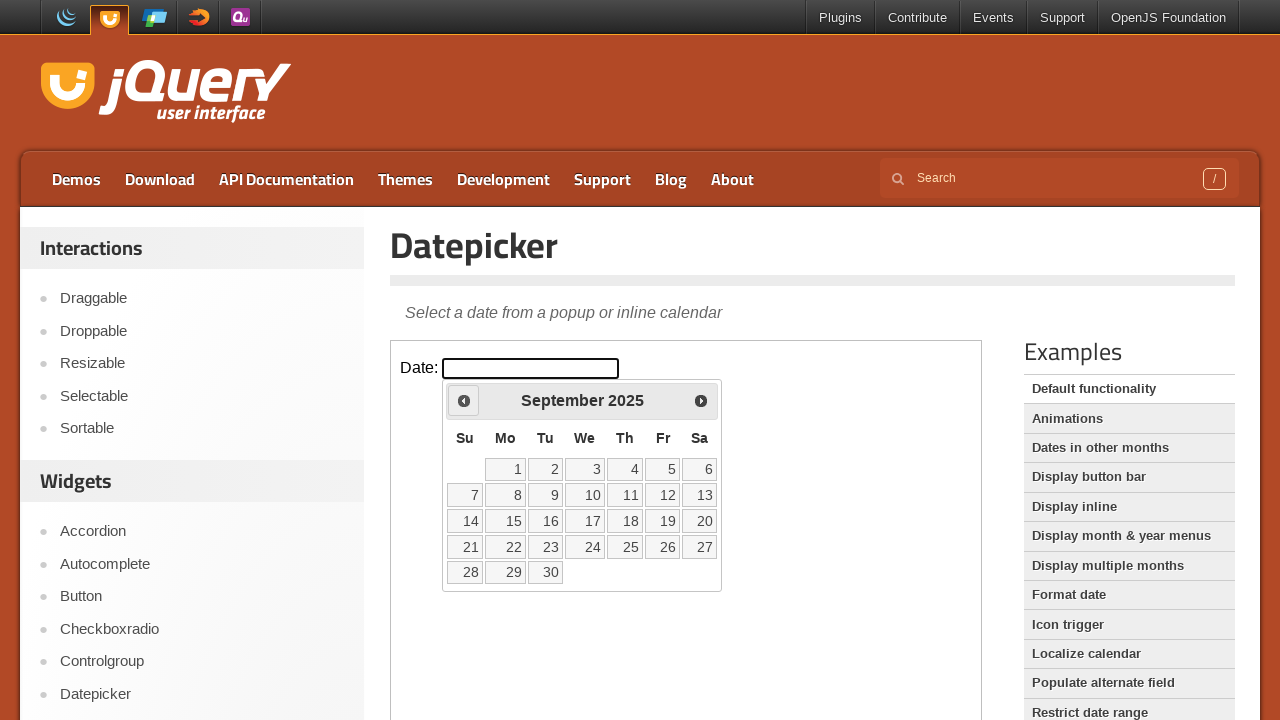

Retrieved current calendar month: September 2025
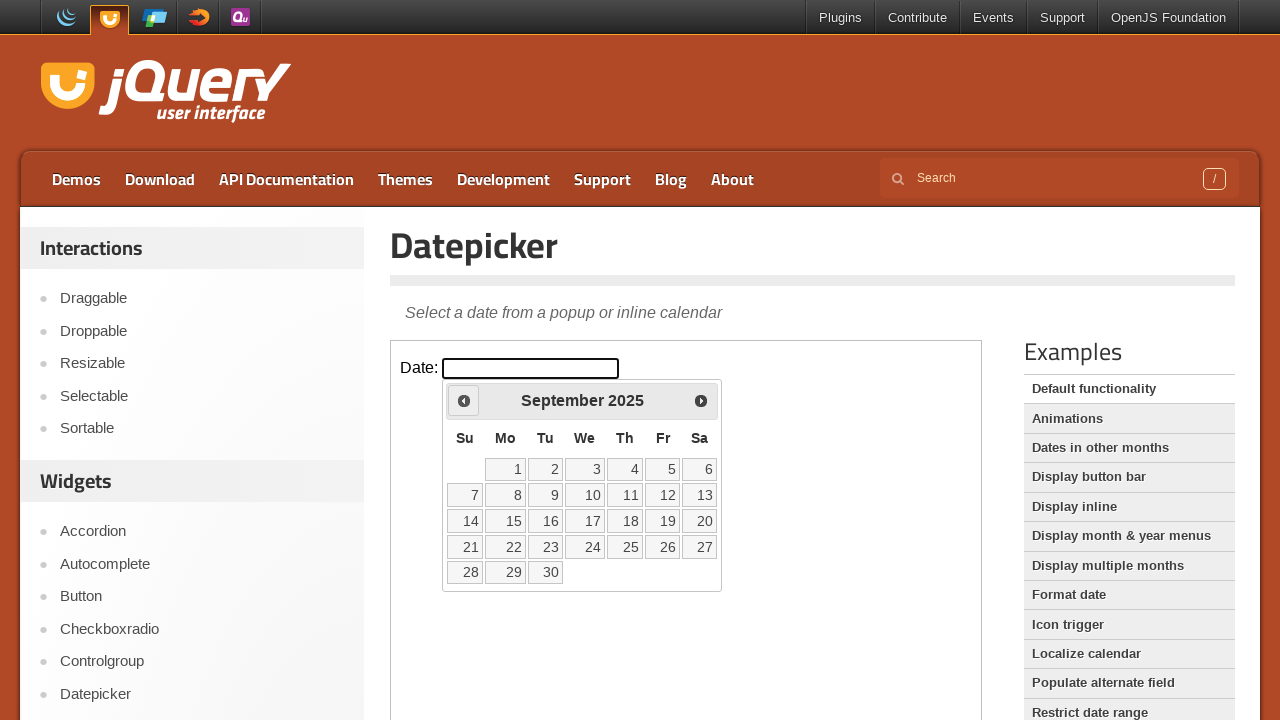

Clicked Previous button to navigate from September 2025 at (464, 400) on iframe.demo-frame >> internal:control=enter-frame >> xpath=//span[text()='Prev']
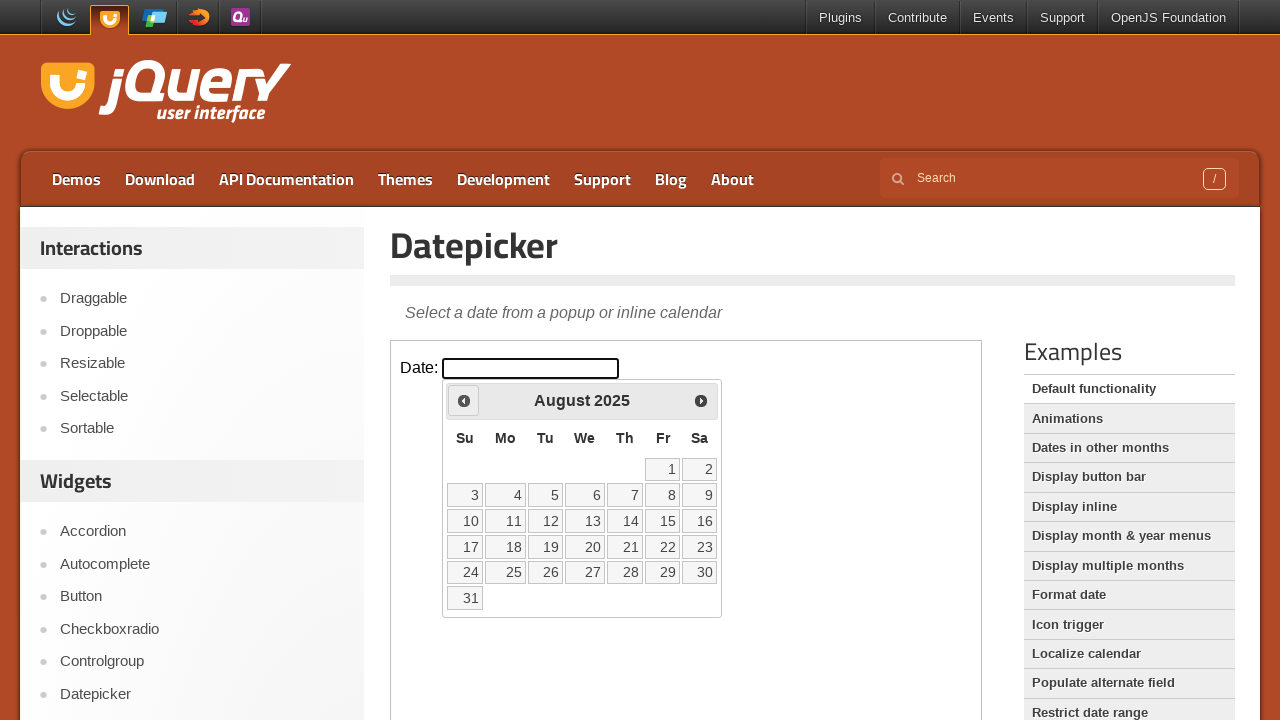

Waited 200ms for calendar to update
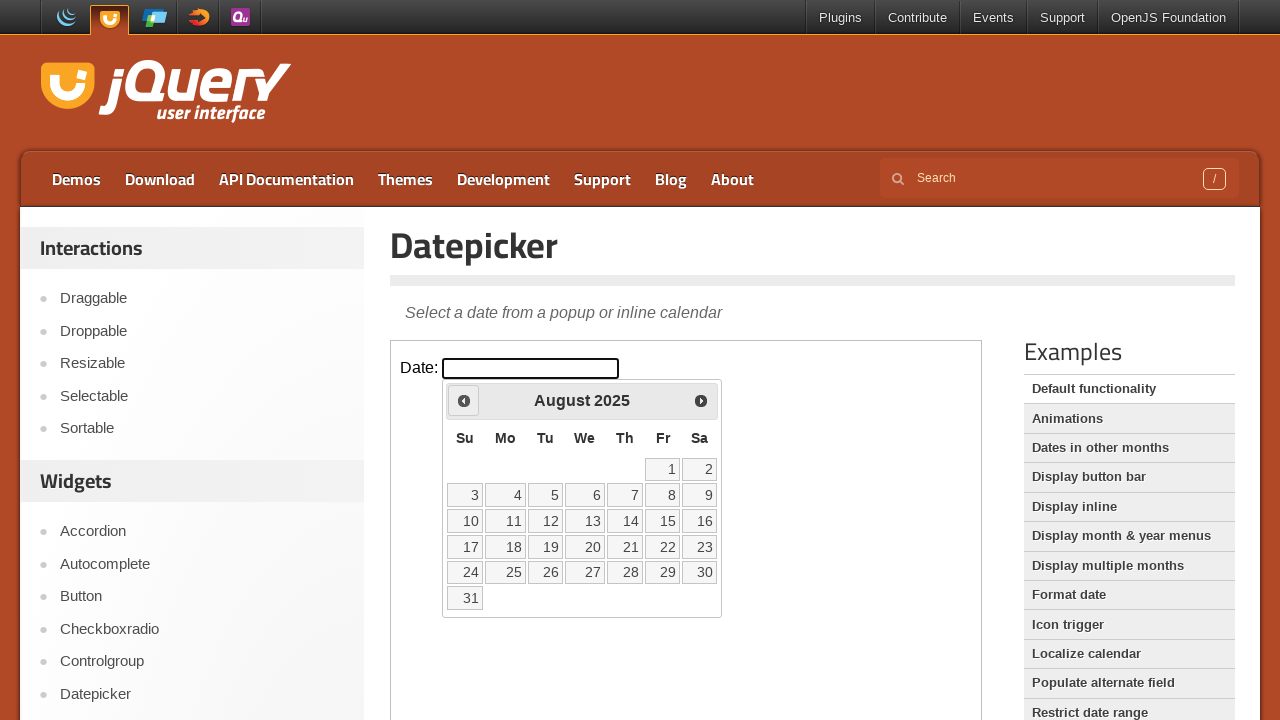

Retrieved current calendar month: August 2025
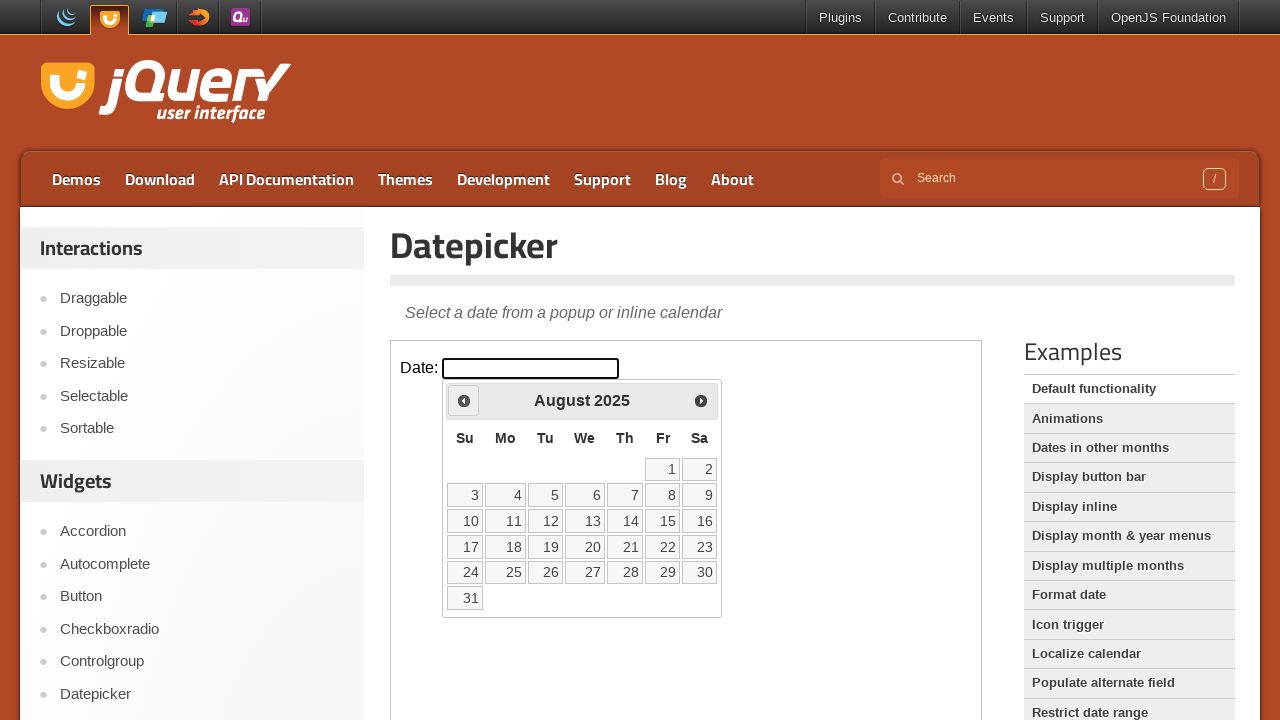

Clicked Previous button to navigate from August 2025 at (464, 400) on iframe.demo-frame >> internal:control=enter-frame >> xpath=//span[text()='Prev']
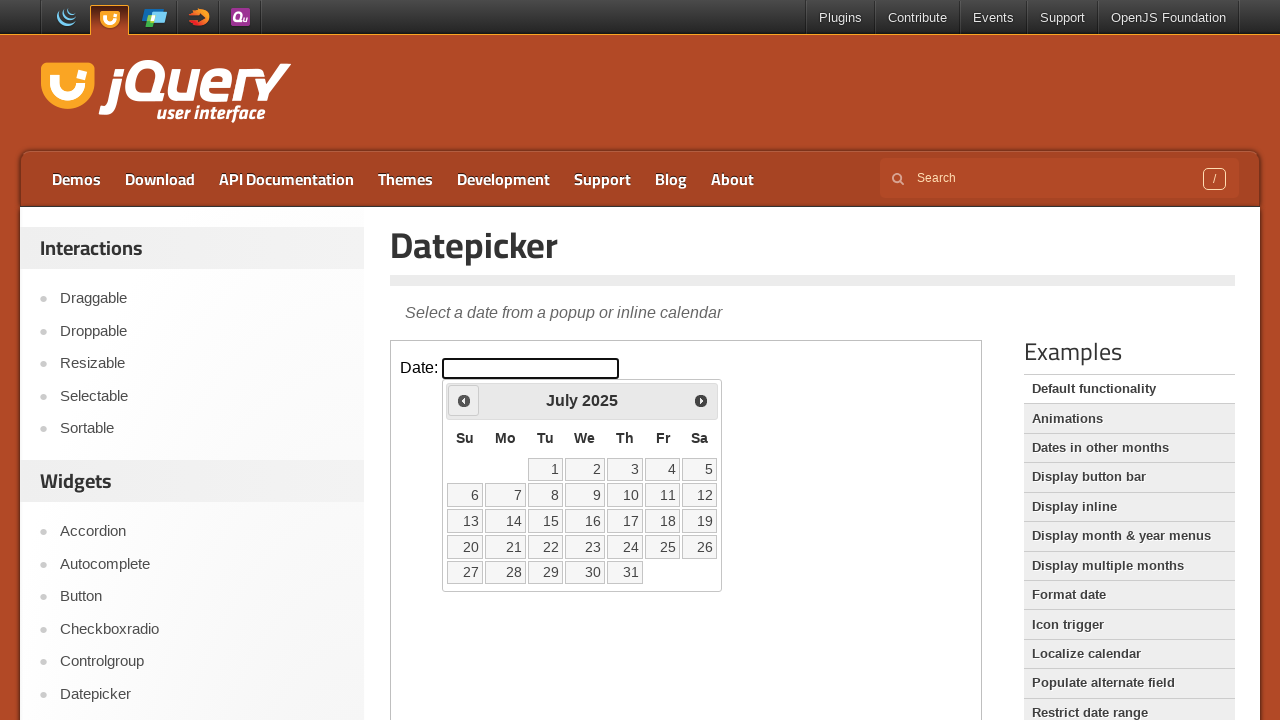

Waited 200ms for calendar to update
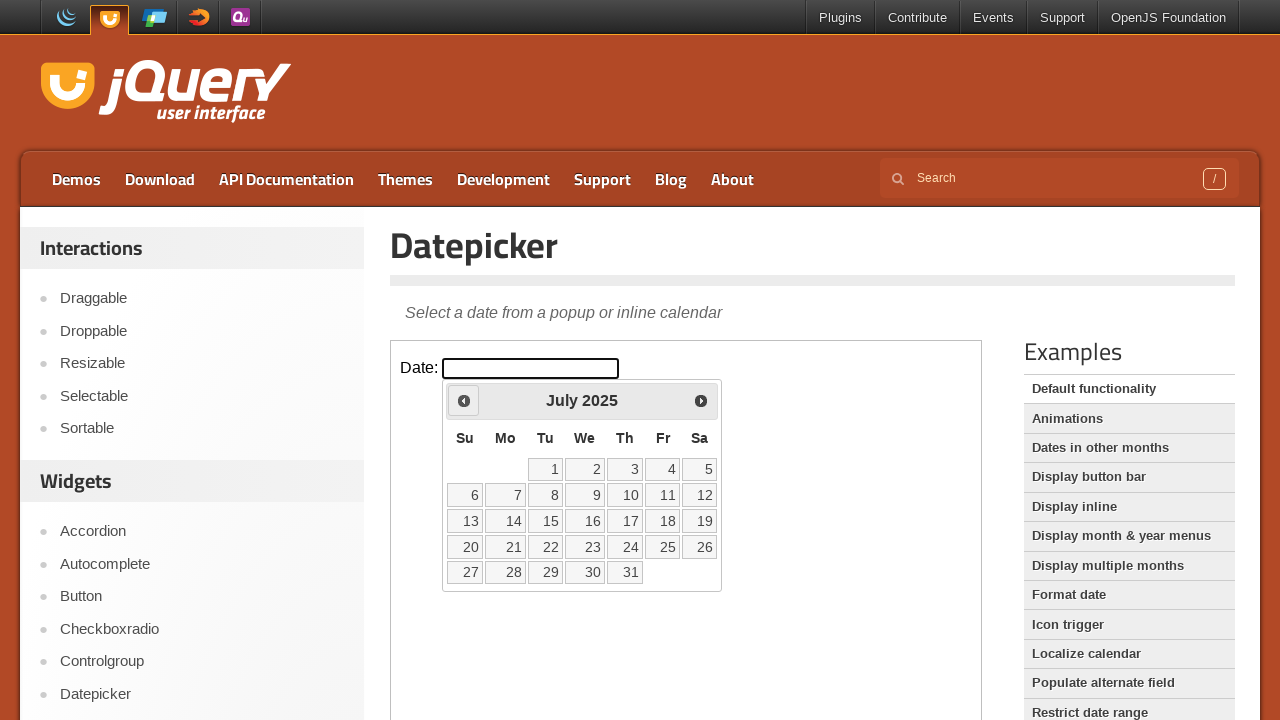

Retrieved current calendar month: July 2025
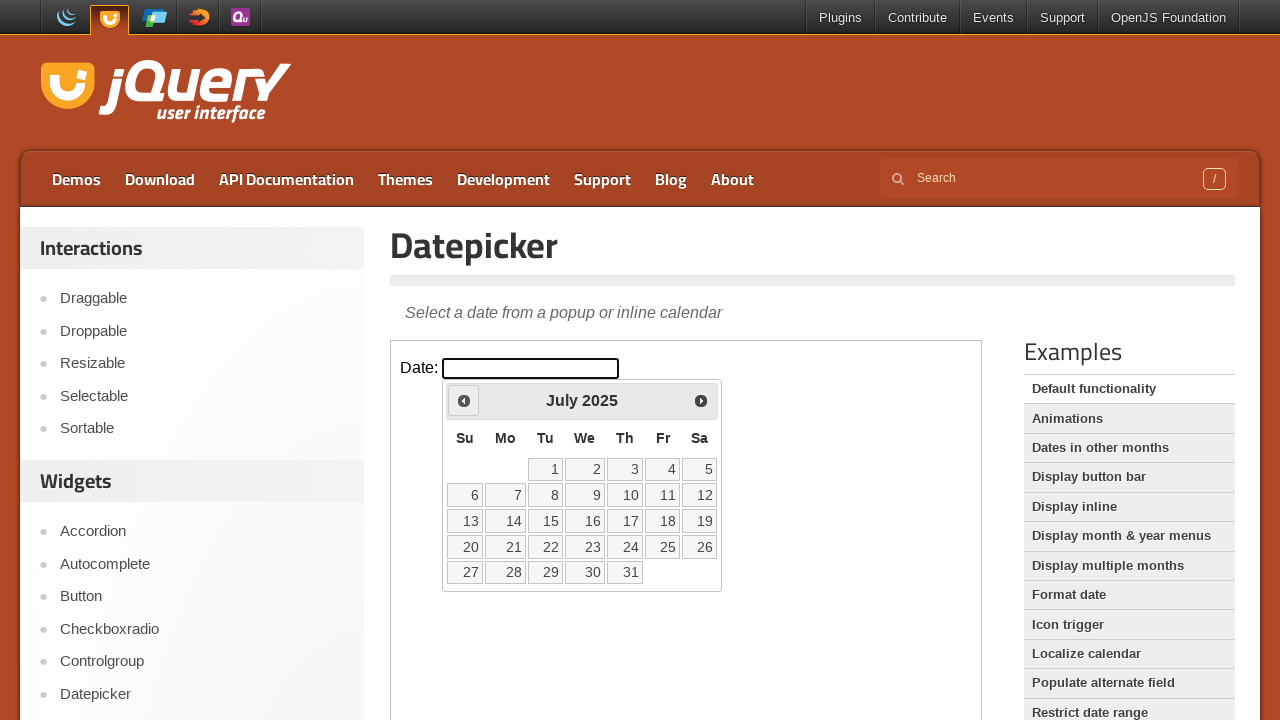

Clicked Previous button to navigate from July 2025 at (464, 400) on iframe.demo-frame >> internal:control=enter-frame >> xpath=//span[text()='Prev']
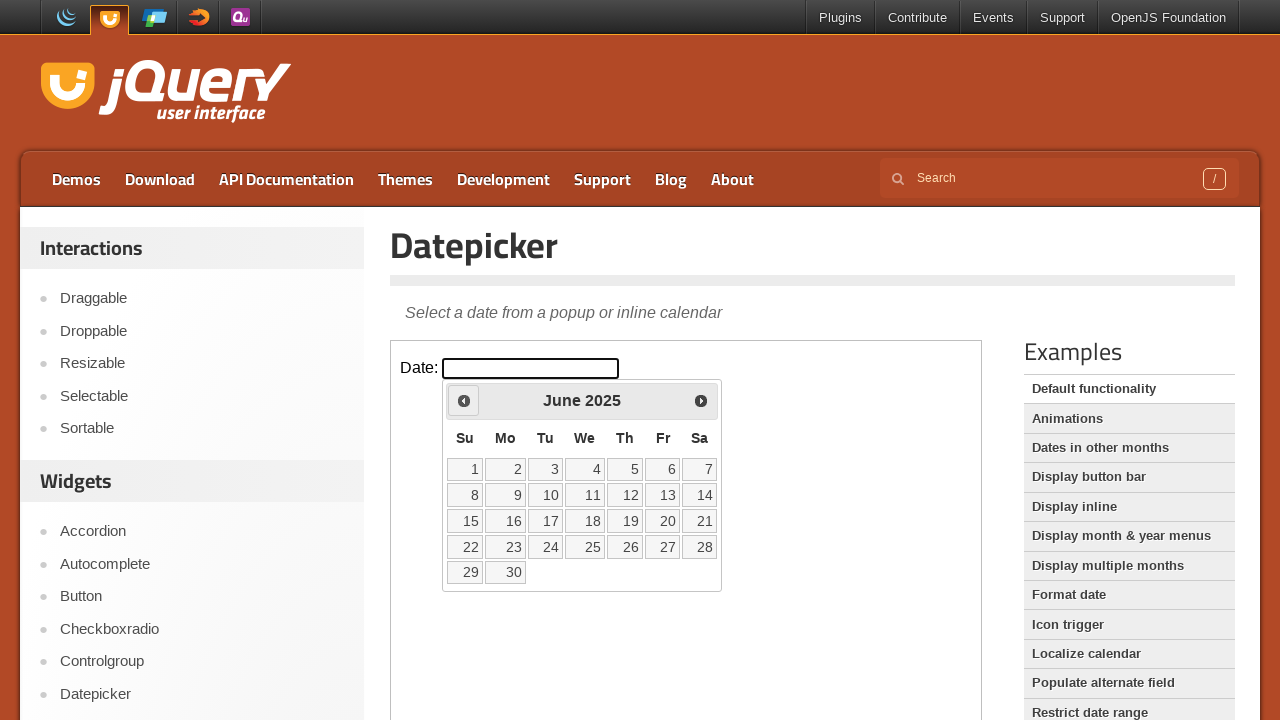

Waited 200ms for calendar to update
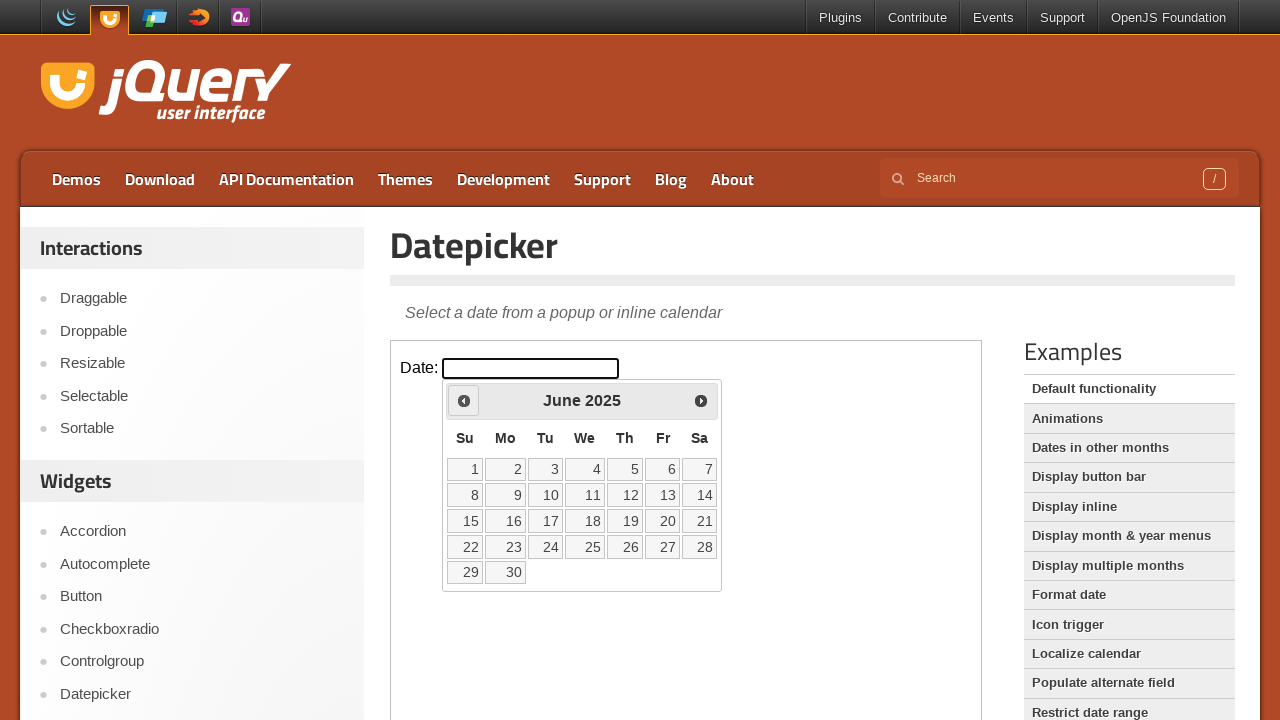

Retrieved current calendar month: June 2025
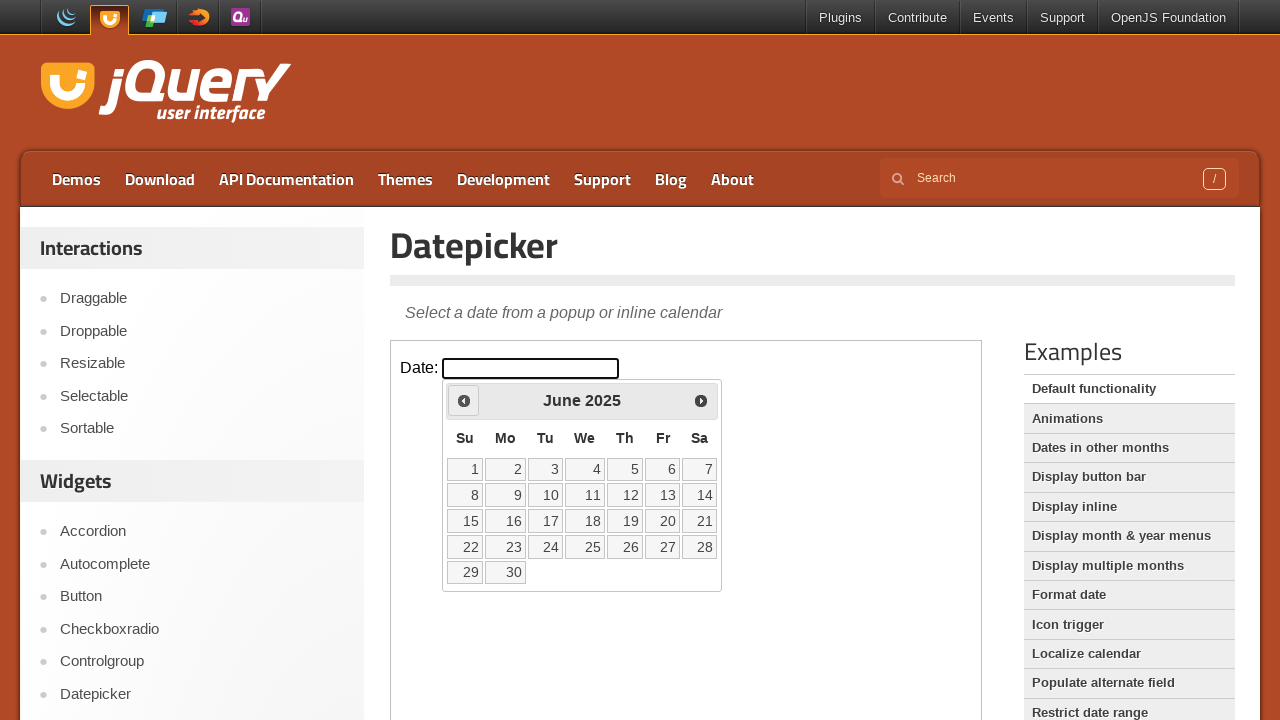

Clicked Previous button to navigate from June 2025 at (464, 400) on iframe.demo-frame >> internal:control=enter-frame >> xpath=//span[text()='Prev']
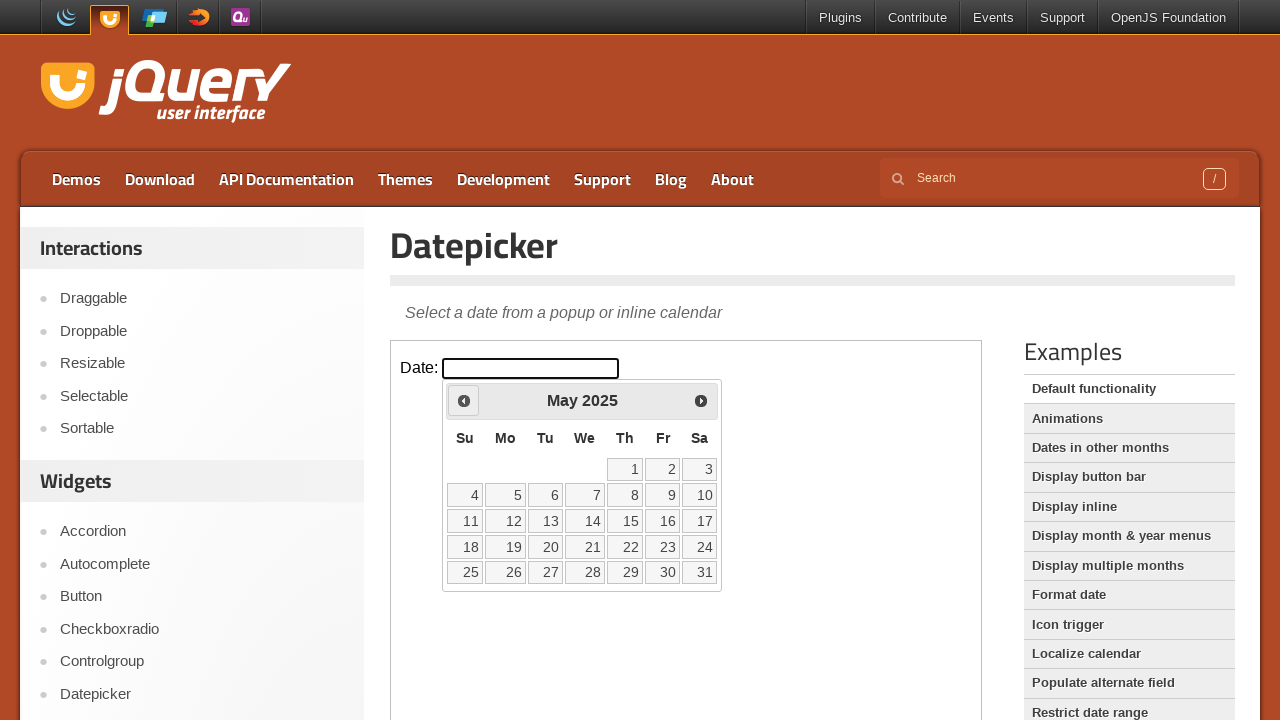

Waited 200ms for calendar to update
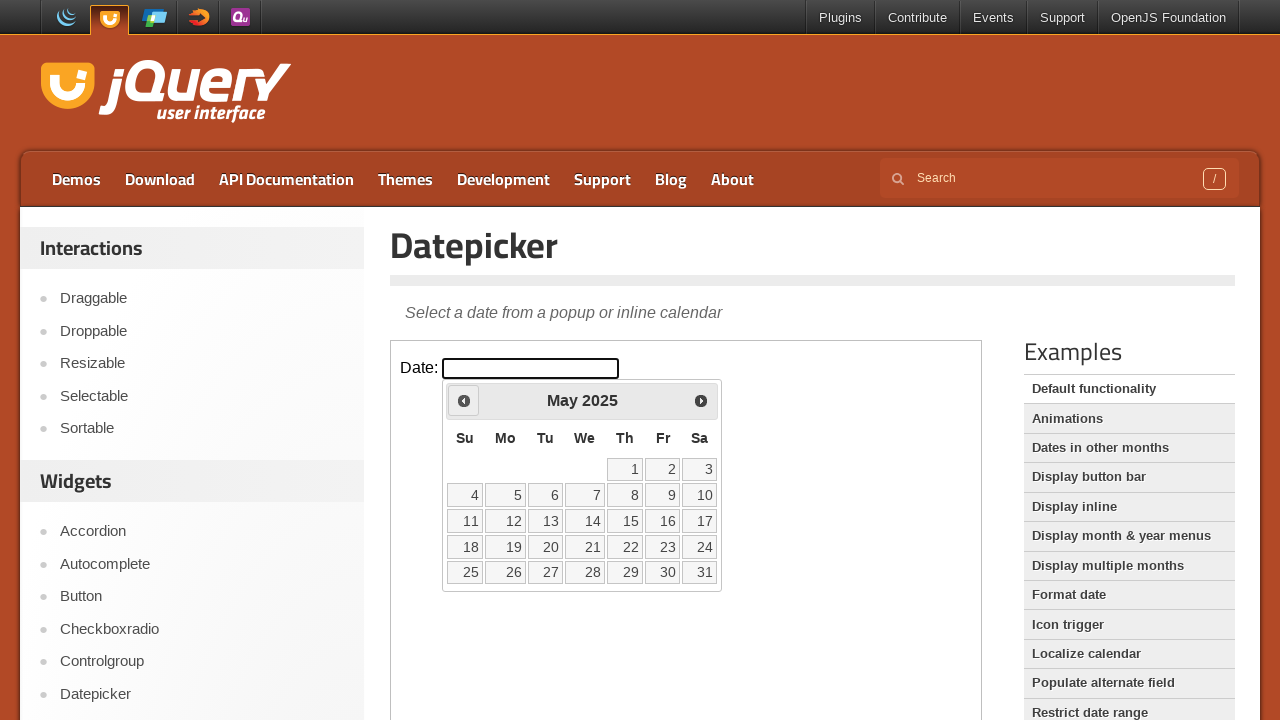

Retrieved current calendar month: May 2025
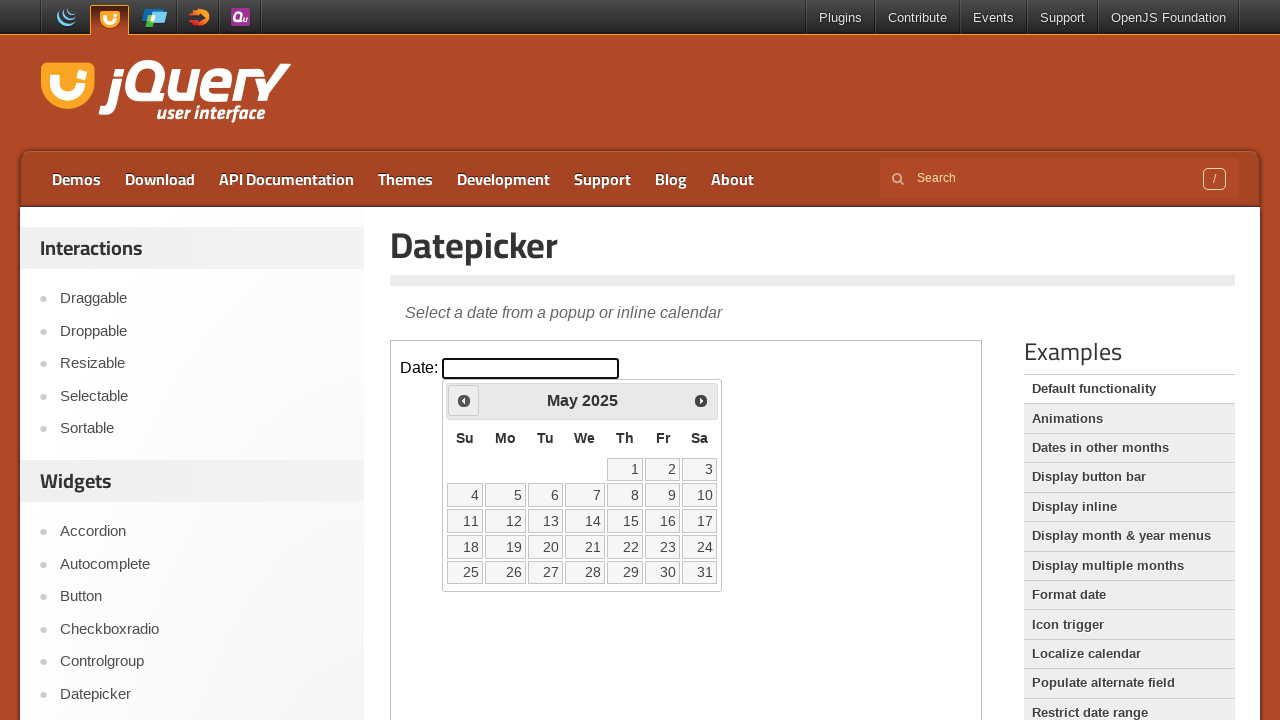

Clicked Previous button to navigate from May 2025 at (464, 400) on iframe.demo-frame >> internal:control=enter-frame >> xpath=//span[text()='Prev']
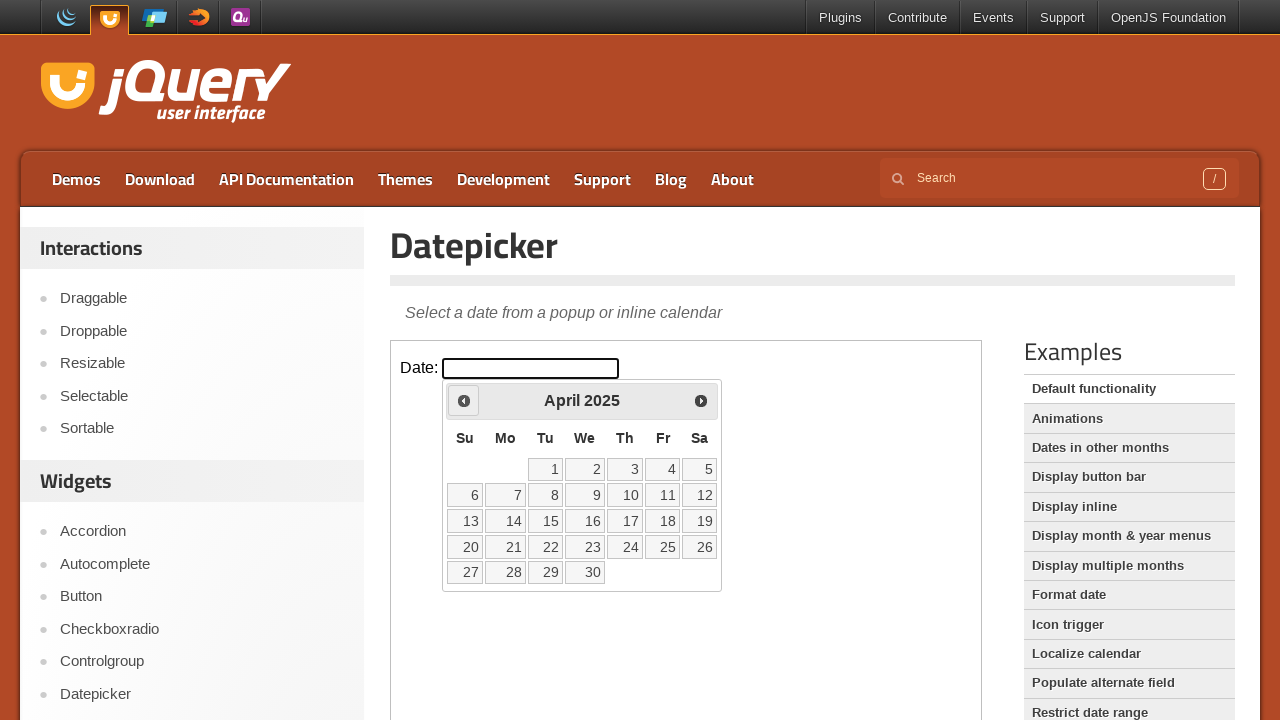

Waited 200ms for calendar to update
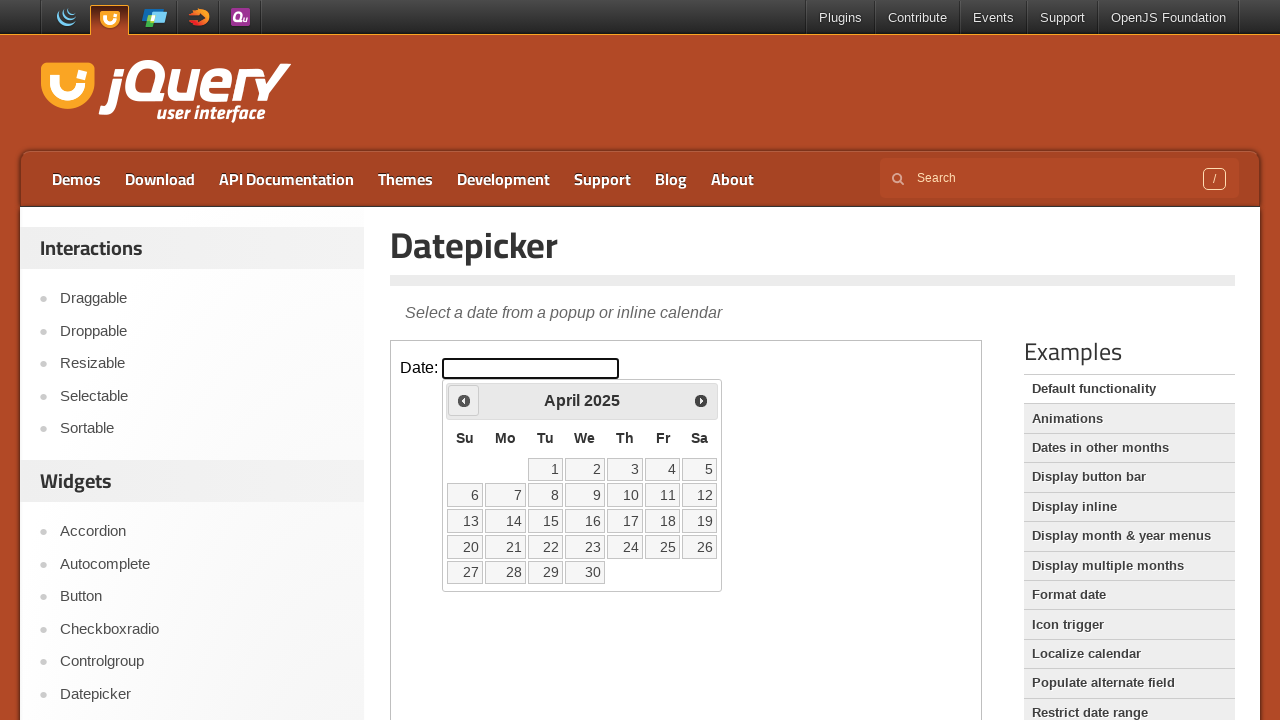

Retrieved current calendar month: April 2025
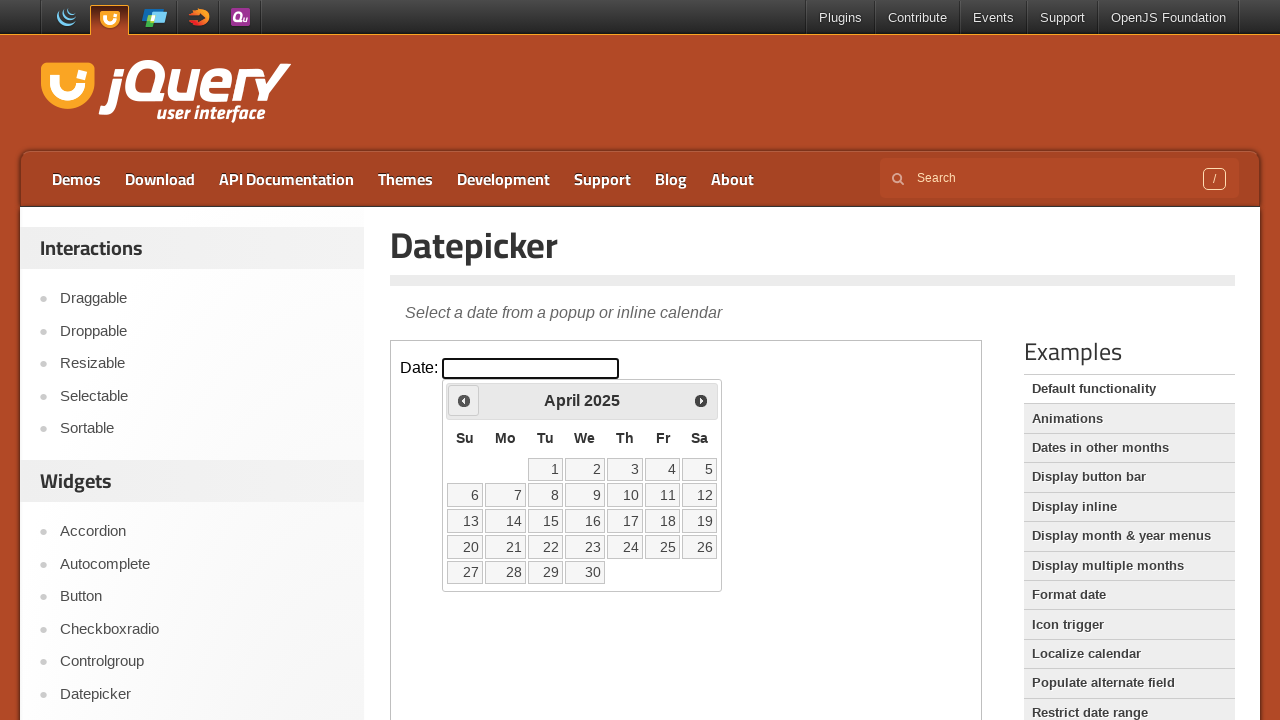

Clicked Previous button to navigate from April 2025 at (464, 400) on iframe.demo-frame >> internal:control=enter-frame >> xpath=//span[text()='Prev']
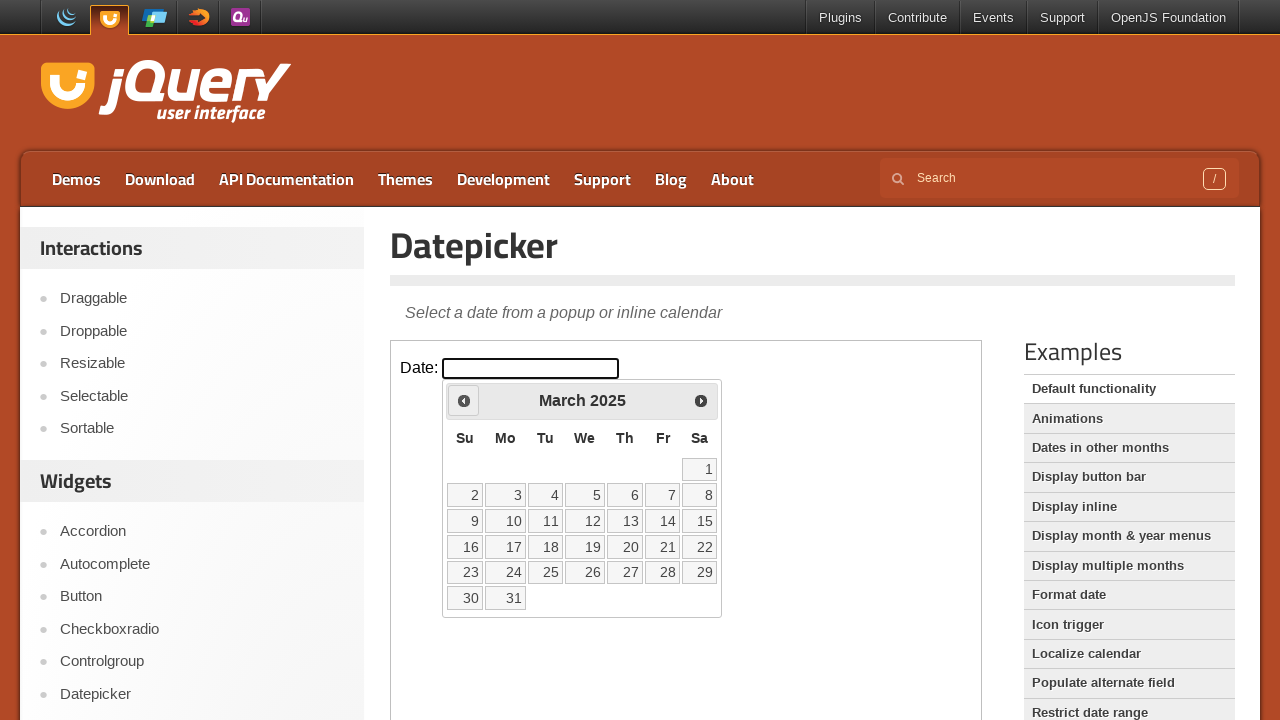

Waited 200ms for calendar to update
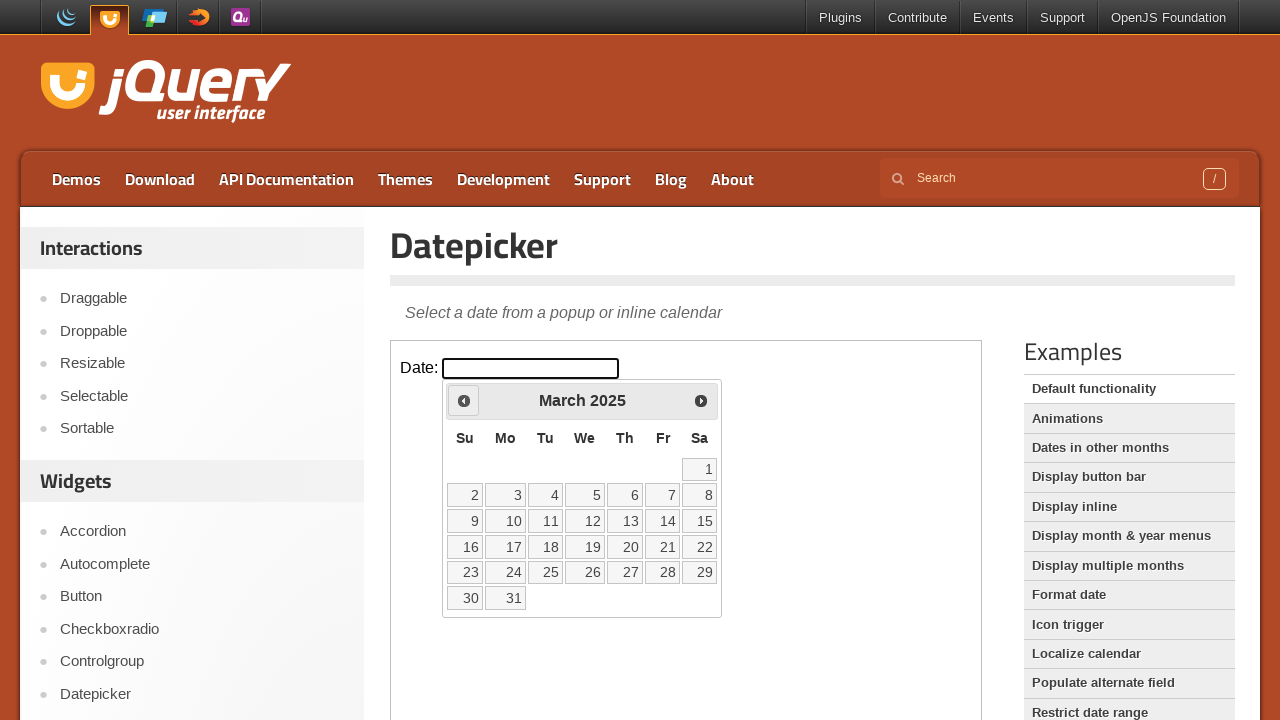

Retrieved current calendar month: March 2025
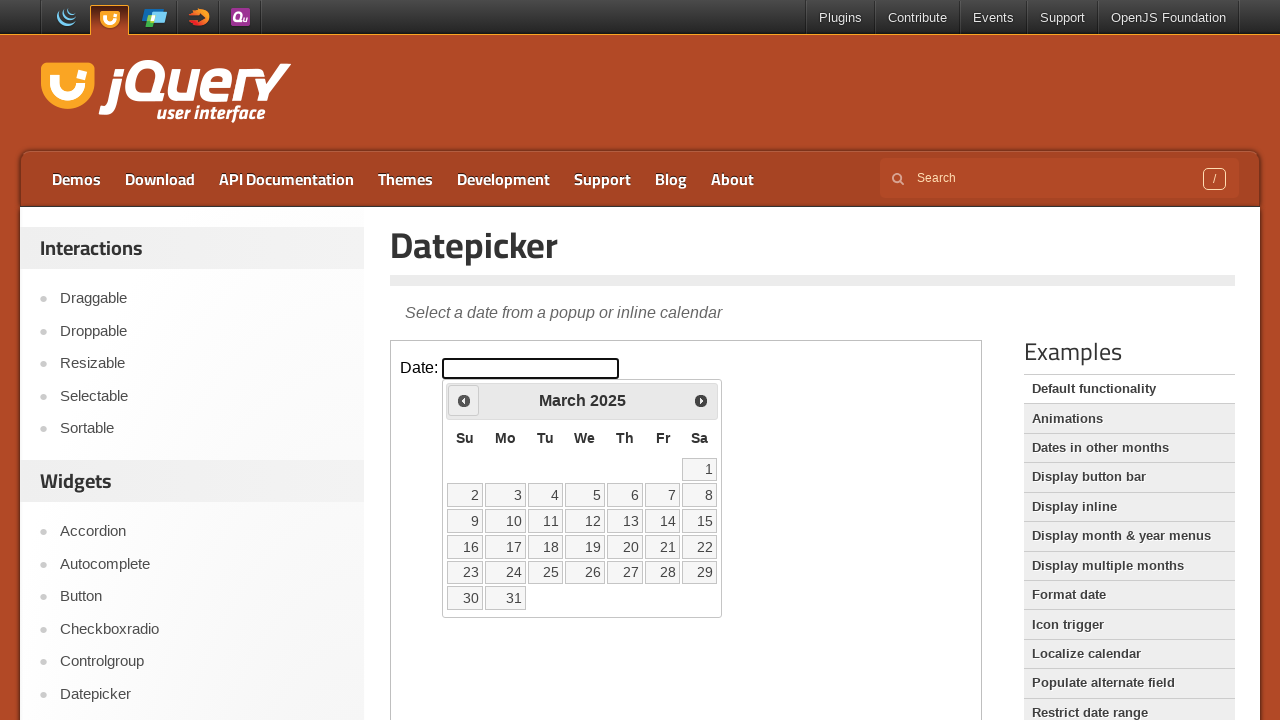

Clicked Previous button to navigate from March 2025 at (464, 400) on iframe.demo-frame >> internal:control=enter-frame >> xpath=//span[text()='Prev']
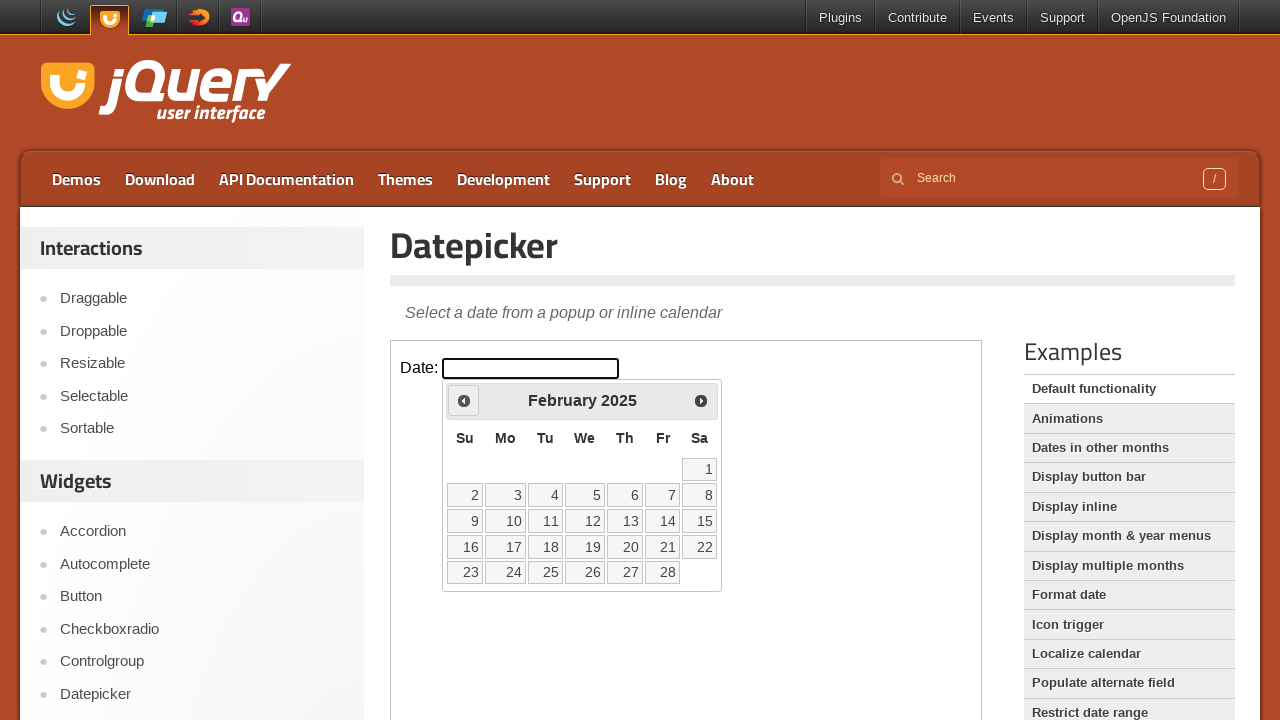

Waited 200ms for calendar to update
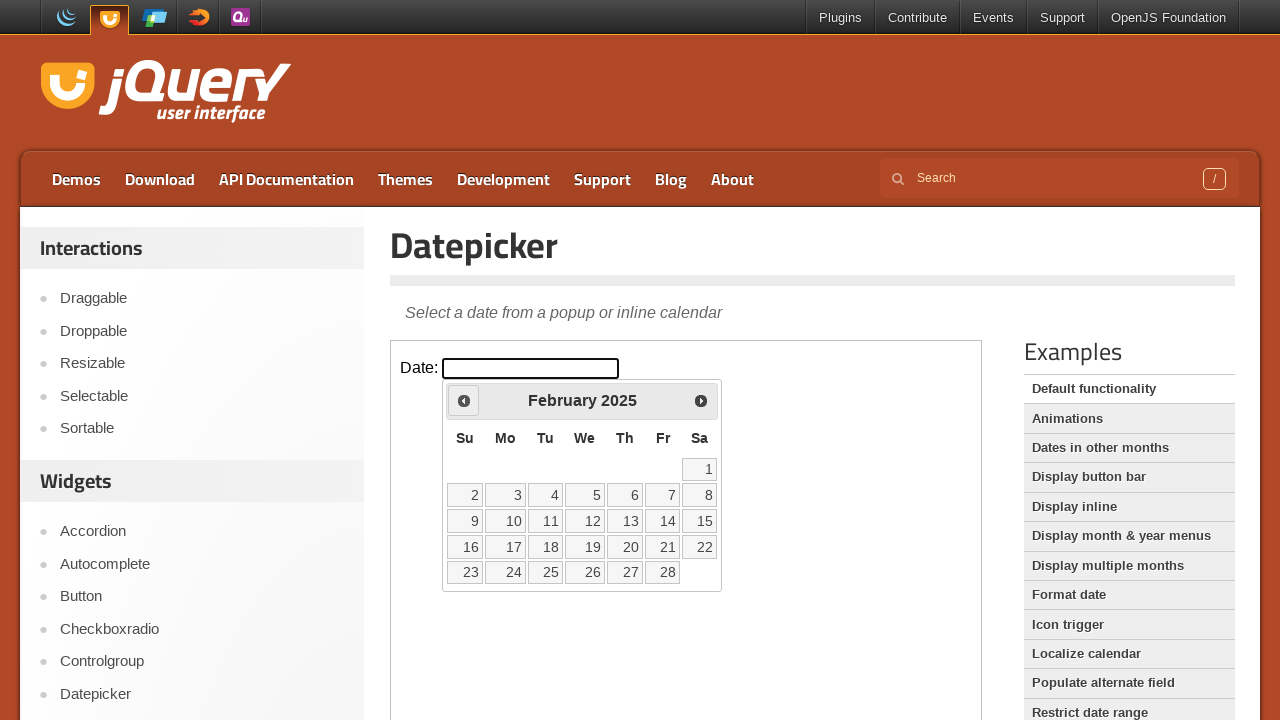

Retrieved current calendar month: February 2025
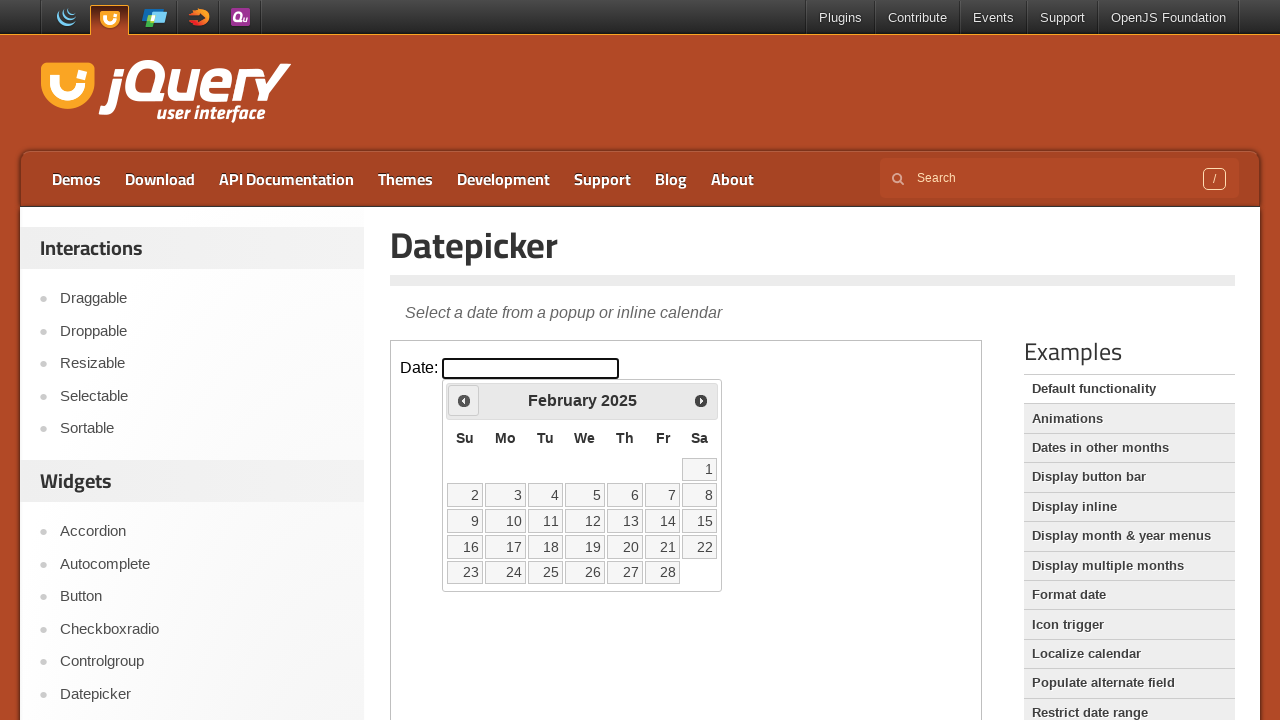

Clicked Previous button to navigate from February 2025 at (464, 400) on iframe.demo-frame >> internal:control=enter-frame >> xpath=//span[text()='Prev']
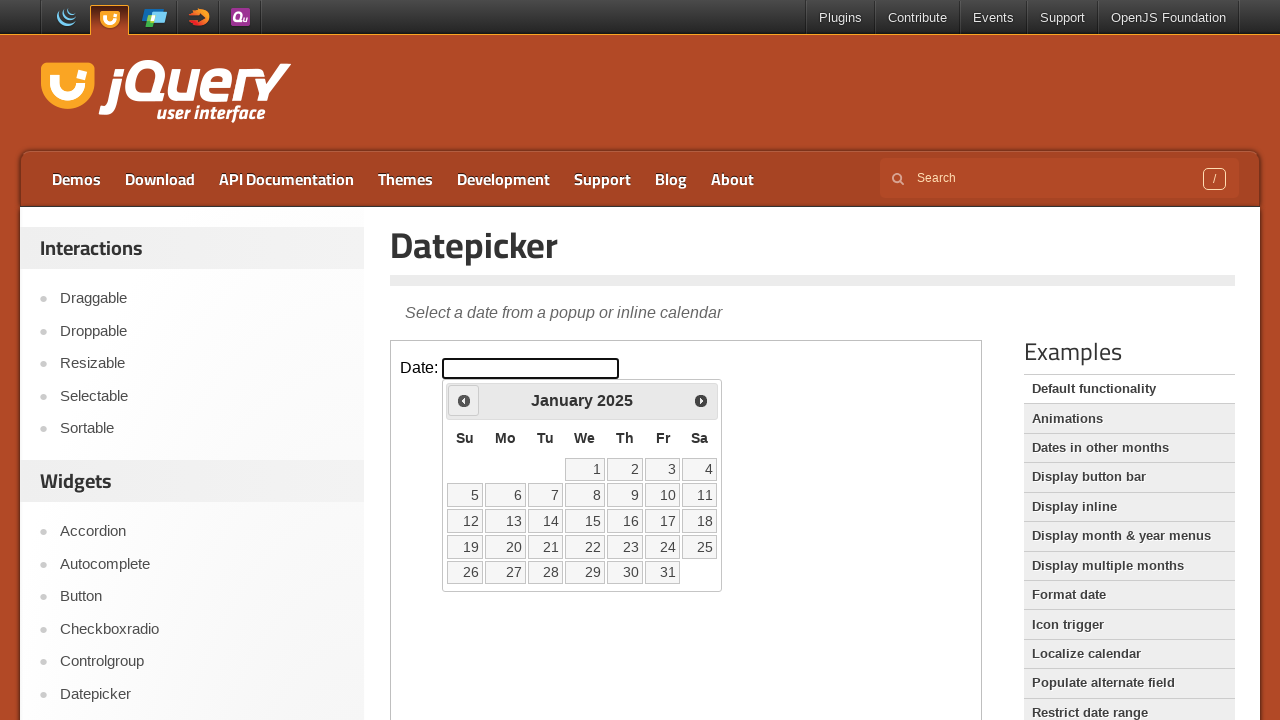

Waited 200ms for calendar to update
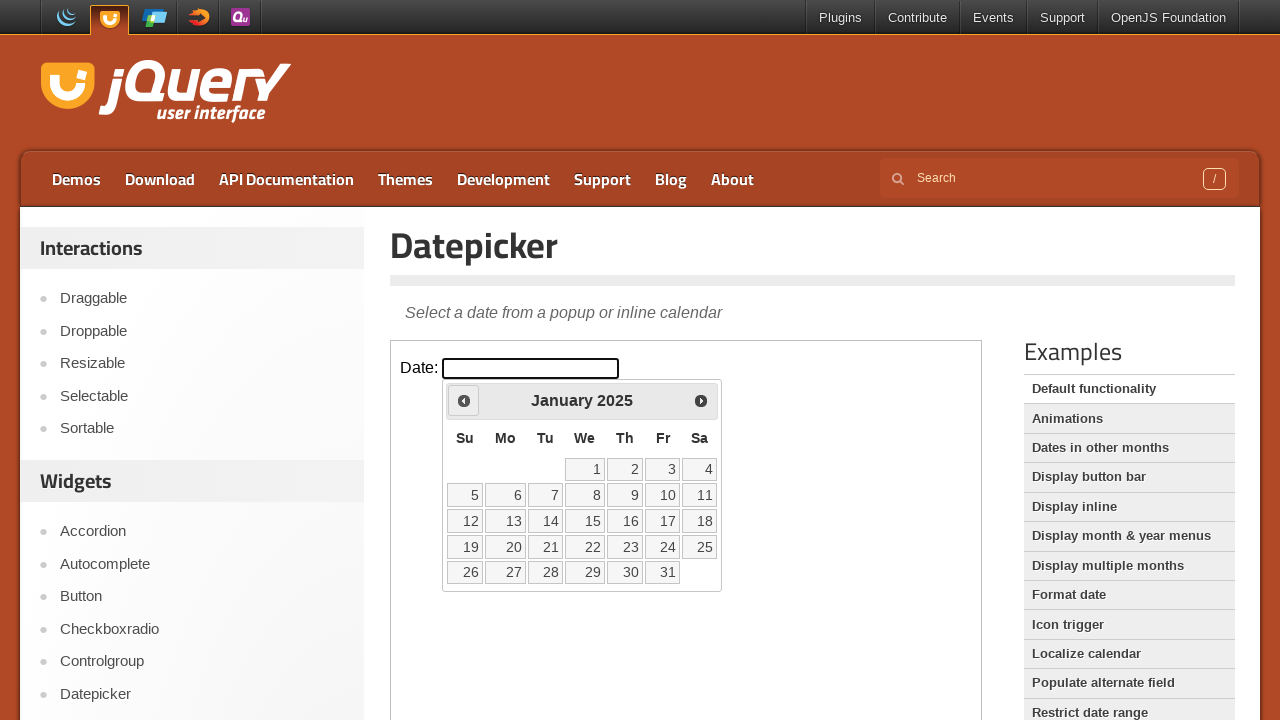

Retrieved current calendar month: January 2025
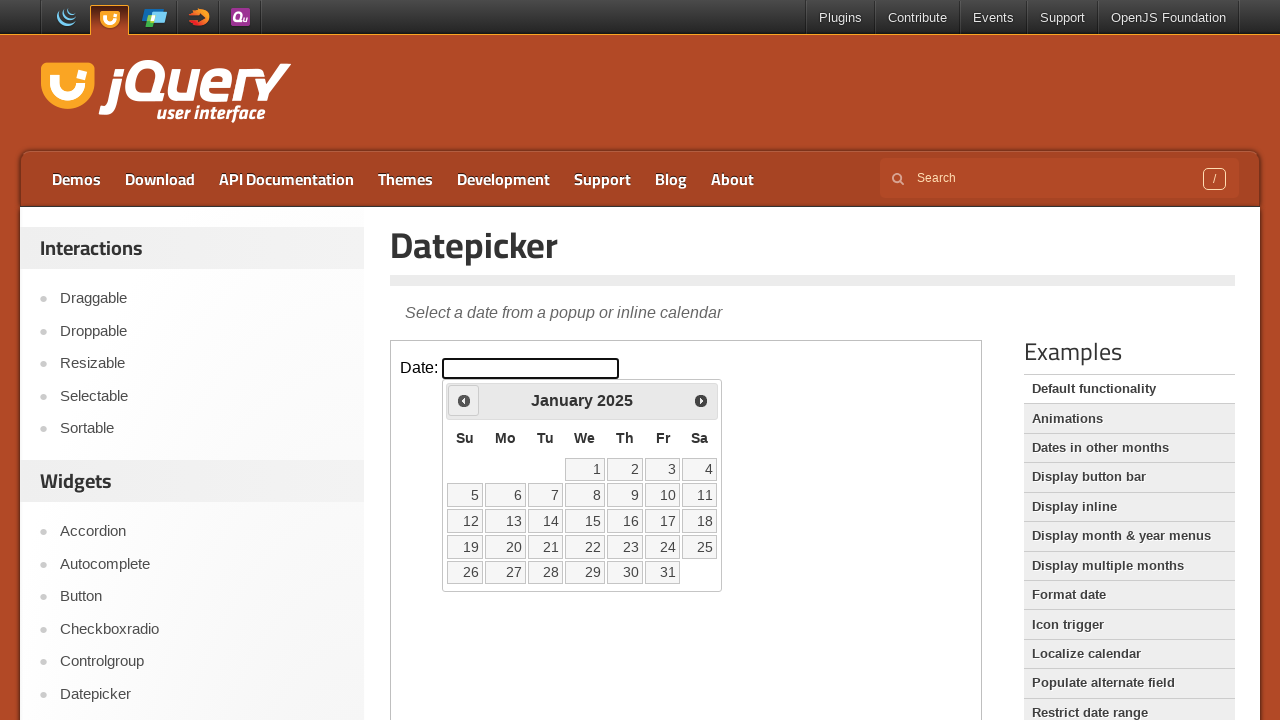

Clicked Previous button to navigate from January 2025 at (464, 400) on iframe.demo-frame >> internal:control=enter-frame >> xpath=//span[text()='Prev']
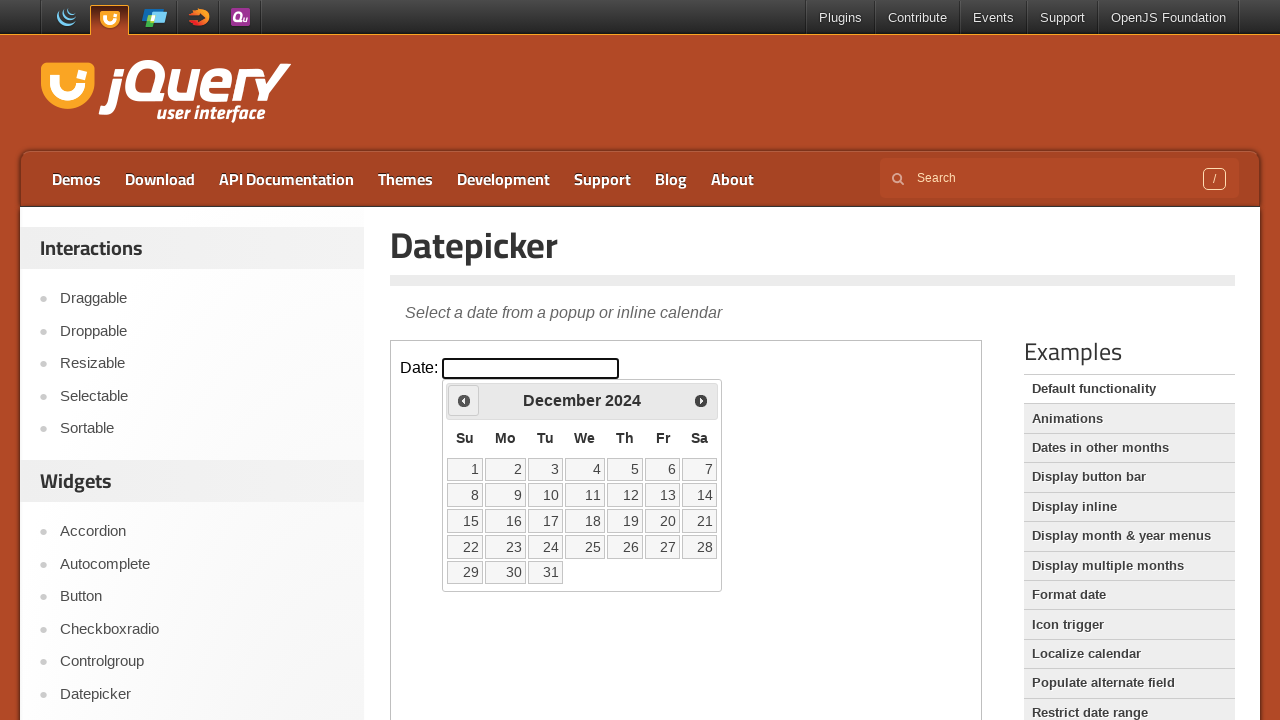

Waited 200ms for calendar to update
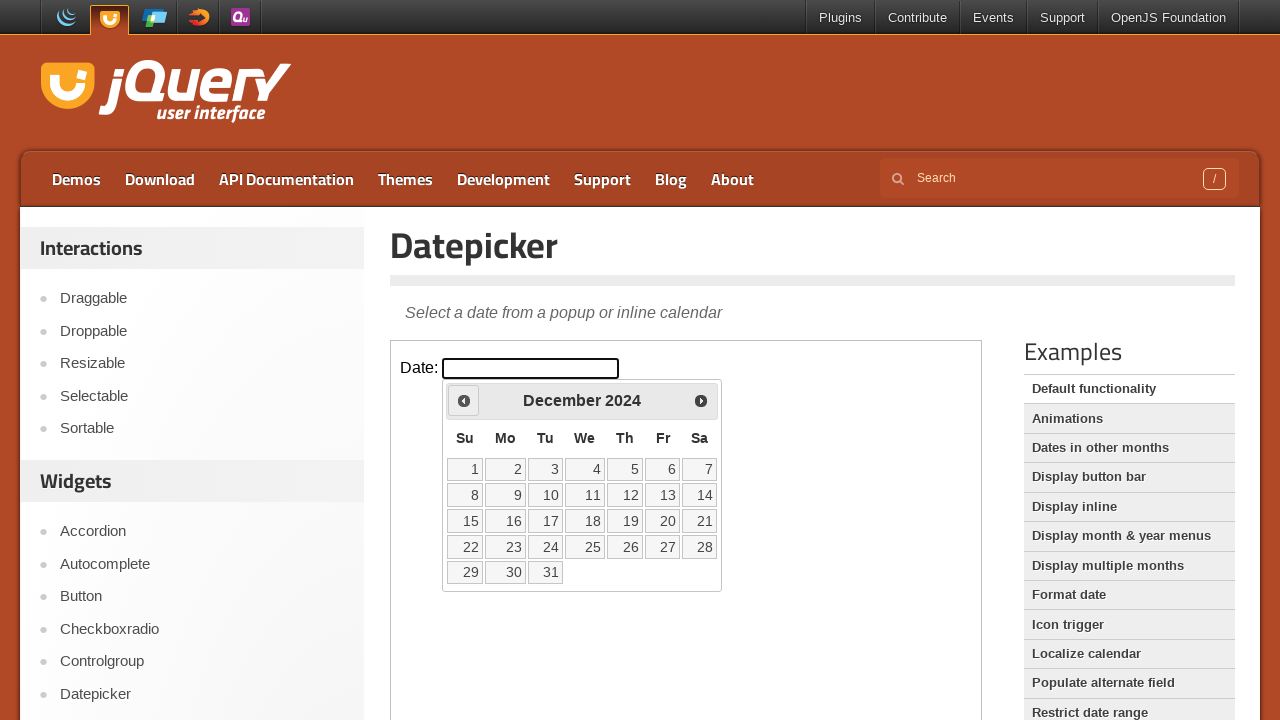

Retrieved current calendar month: December 2024
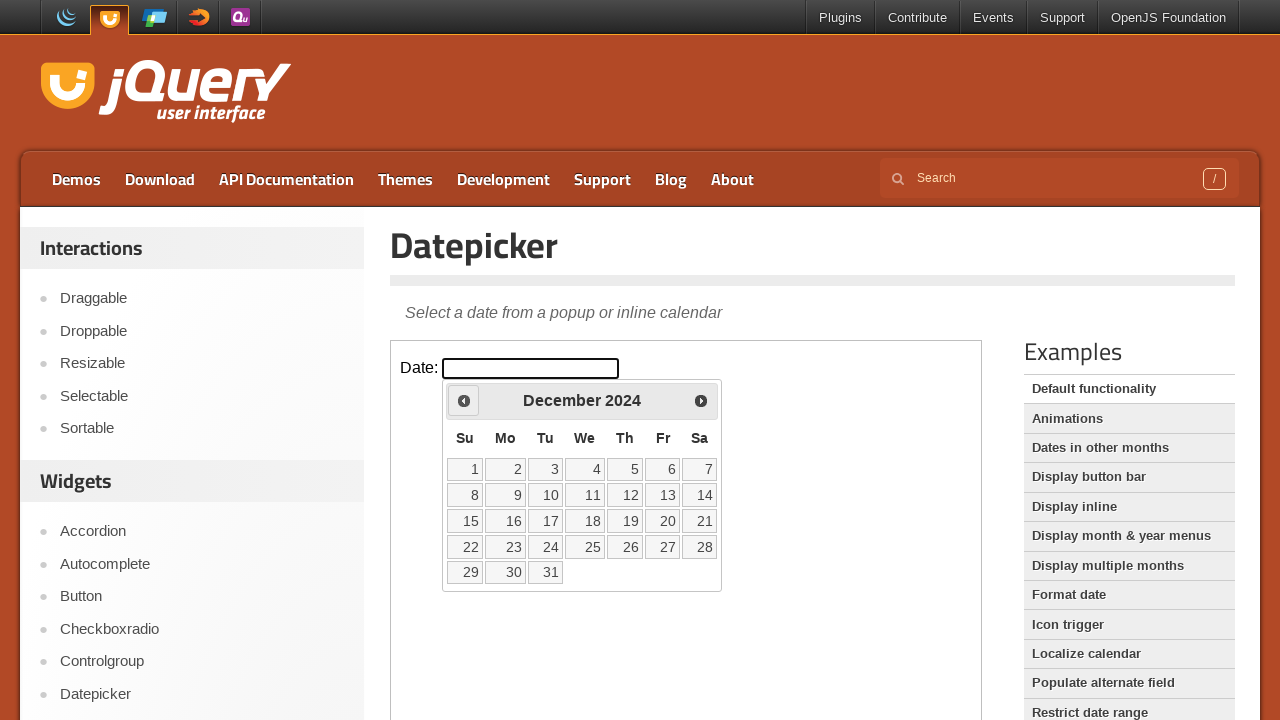

Clicked Previous button to navigate from December 2024 at (464, 400) on iframe.demo-frame >> internal:control=enter-frame >> xpath=//span[text()='Prev']
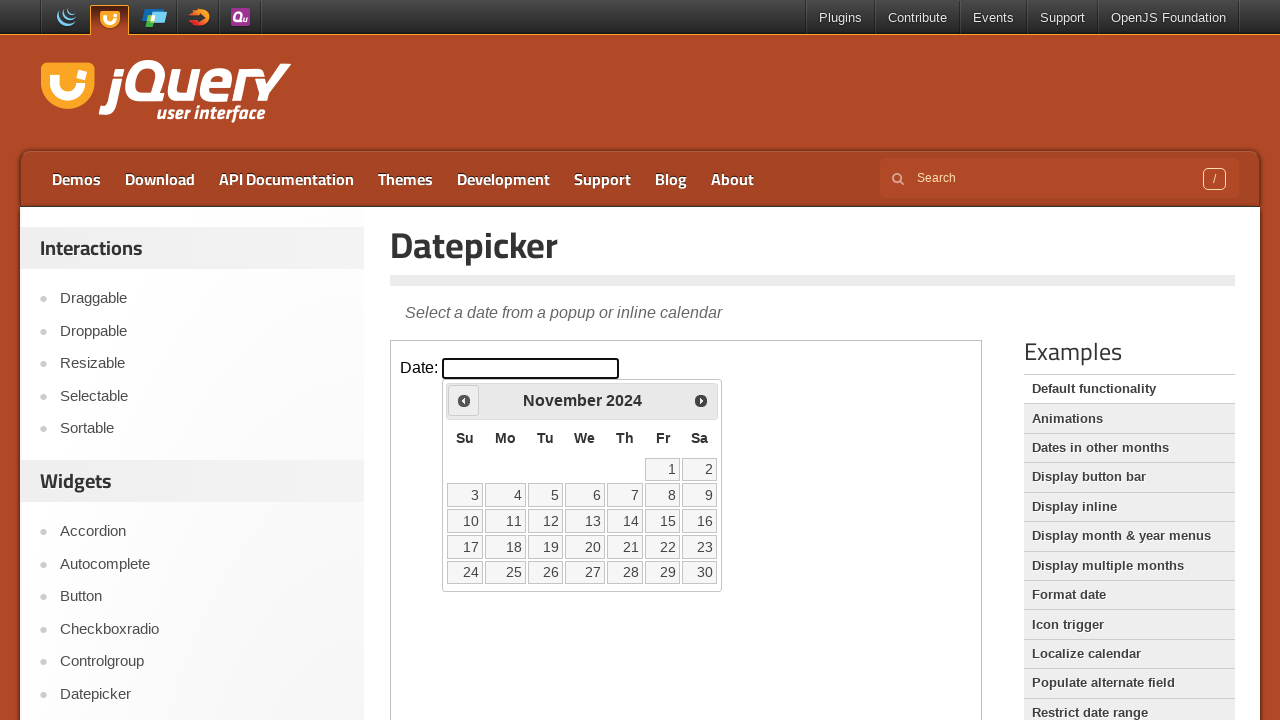

Waited 200ms for calendar to update
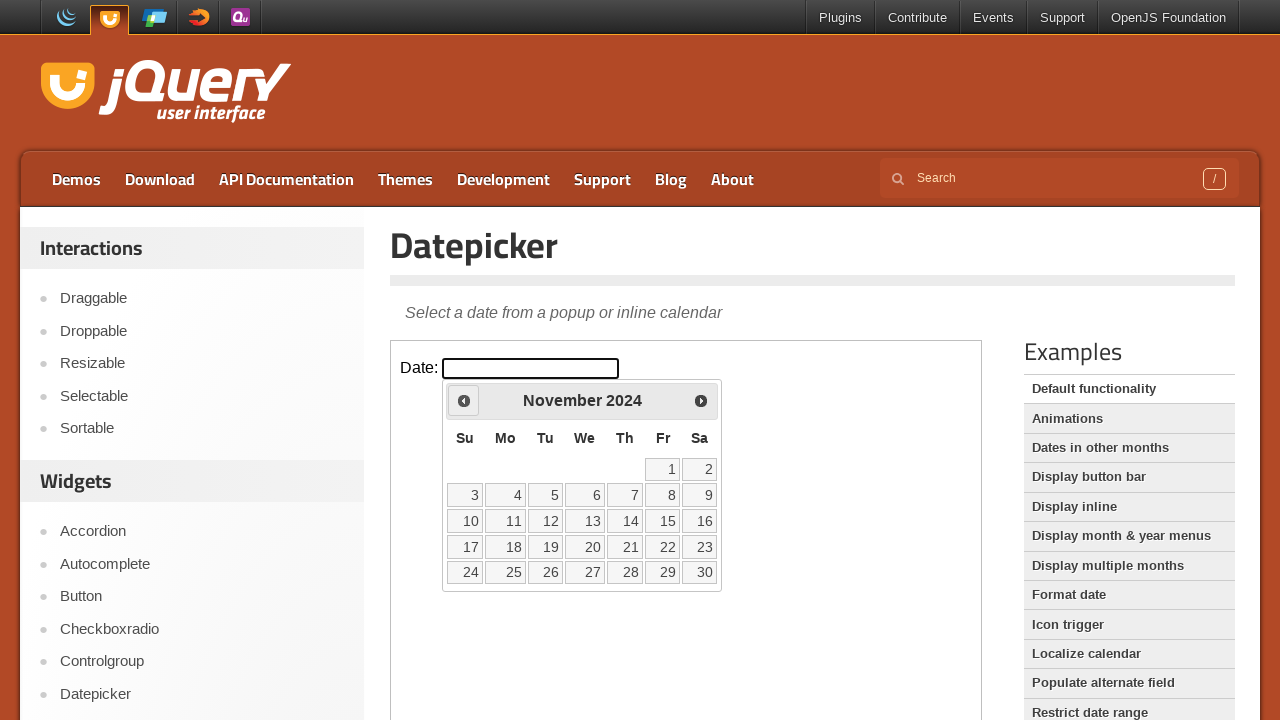

Retrieved current calendar month: November 2024
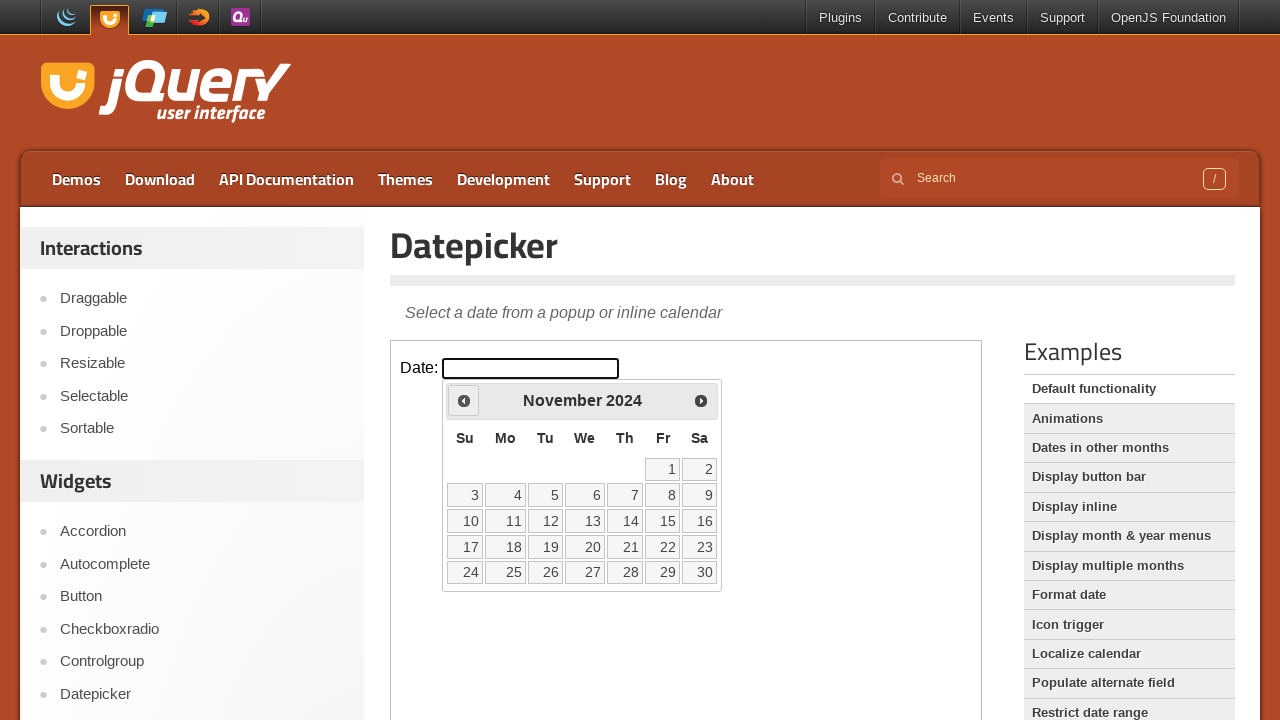

Clicked Previous button to navigate from November 2024 at (464, 400) on iframe.demo-frame >> internal:control=enter-frame >> xpath=//span[text()='Prev']
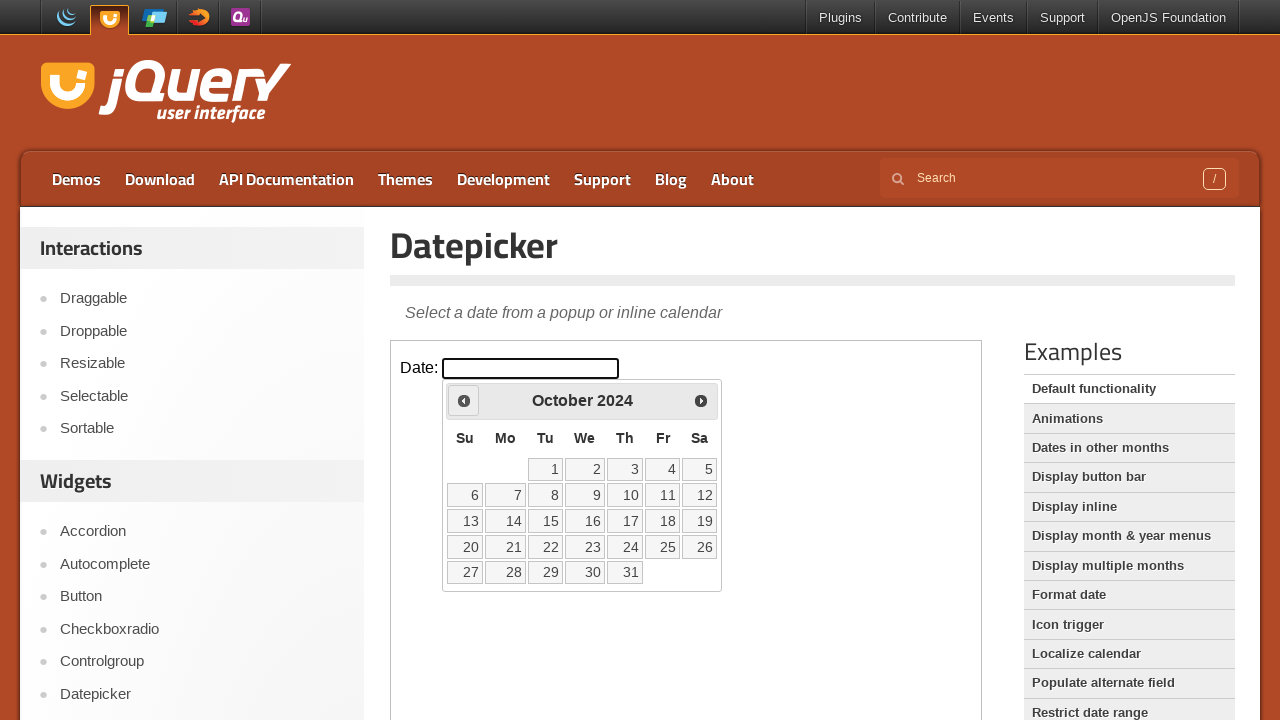

Waited 200ms for calendar to update
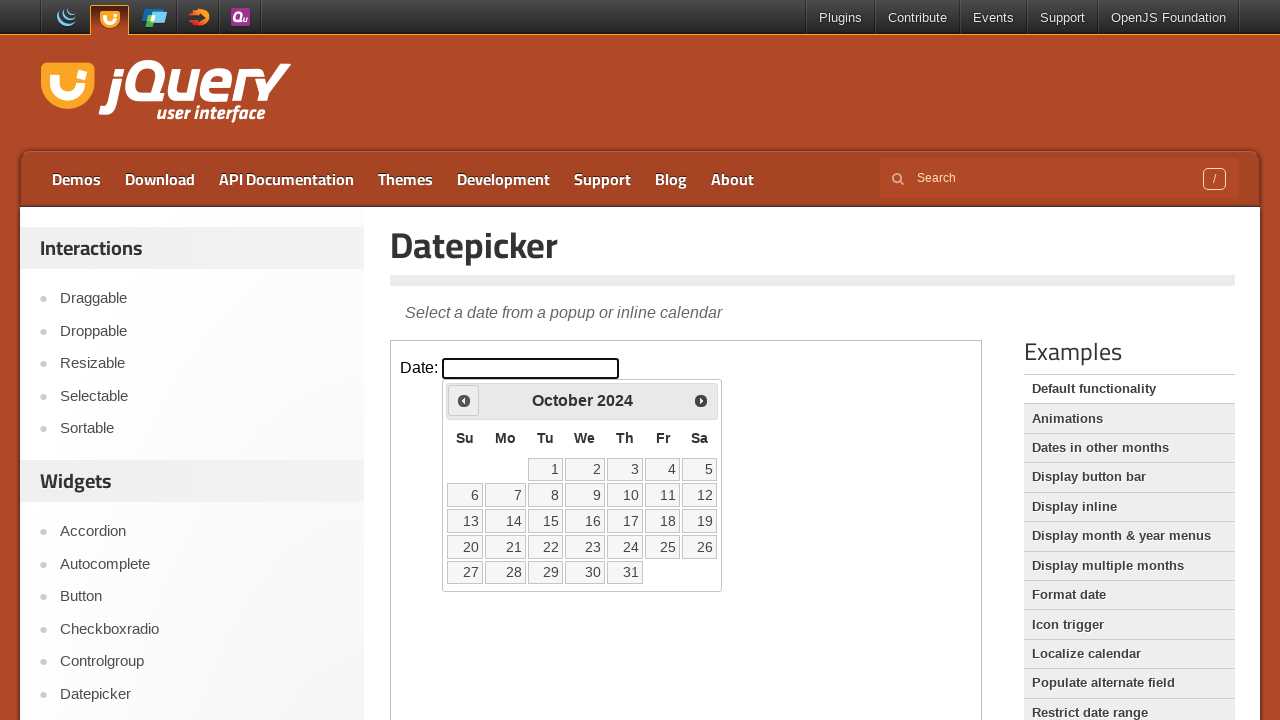

Retrieved current calendar month: October 2024
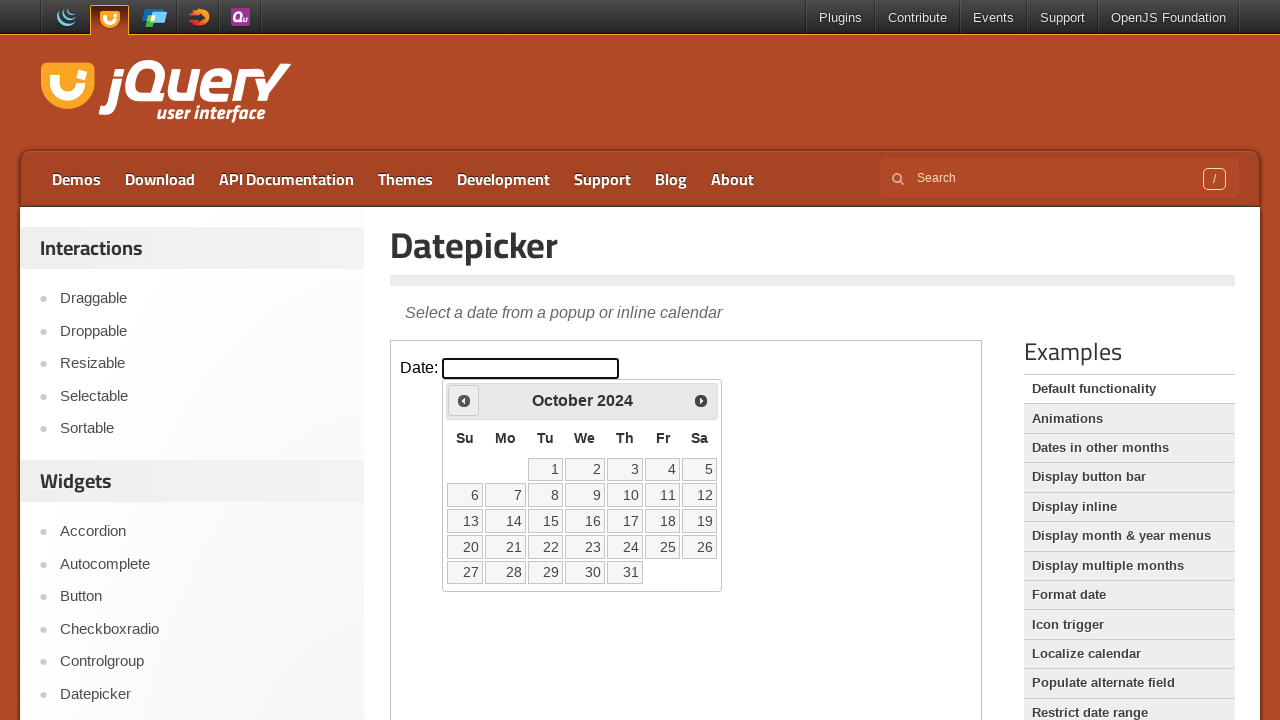

Clicked Previous button to navigate from October 2024 at (464, 400) on iframe.demo-frame >> internal:control=enter-frame >> xpath=//span[text()='Prev']
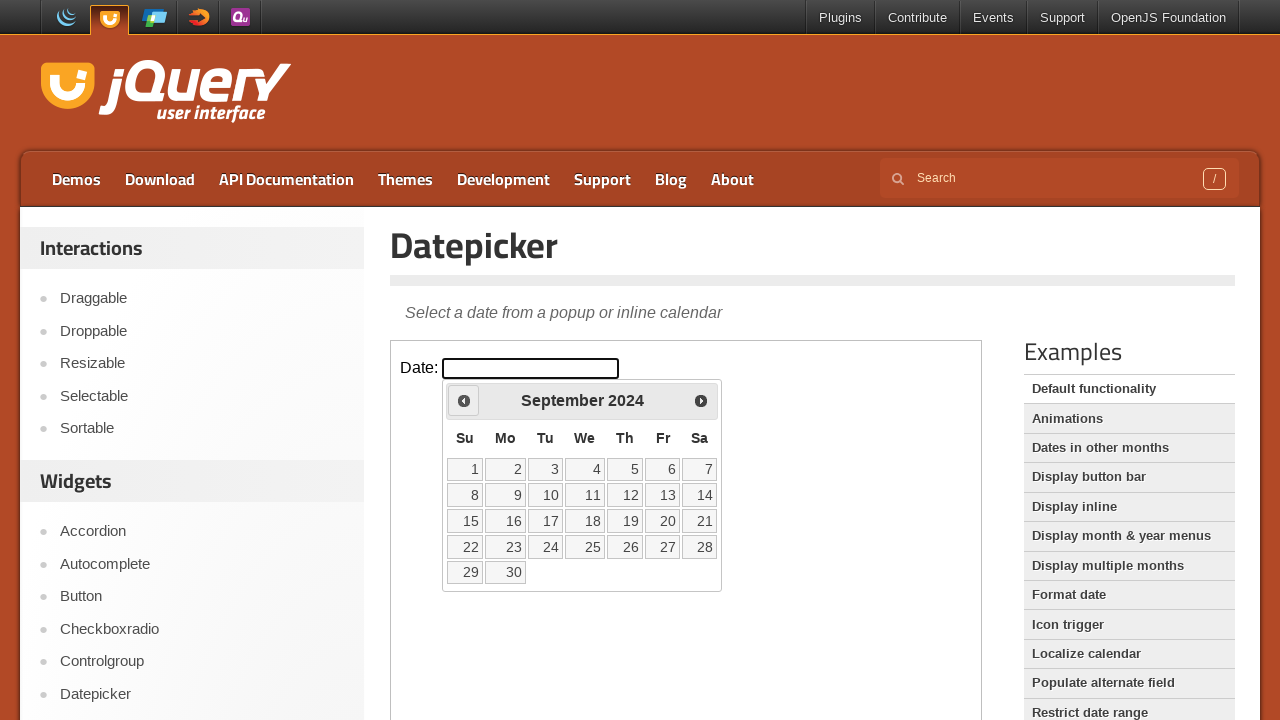

Waited 200ms for calendar to update
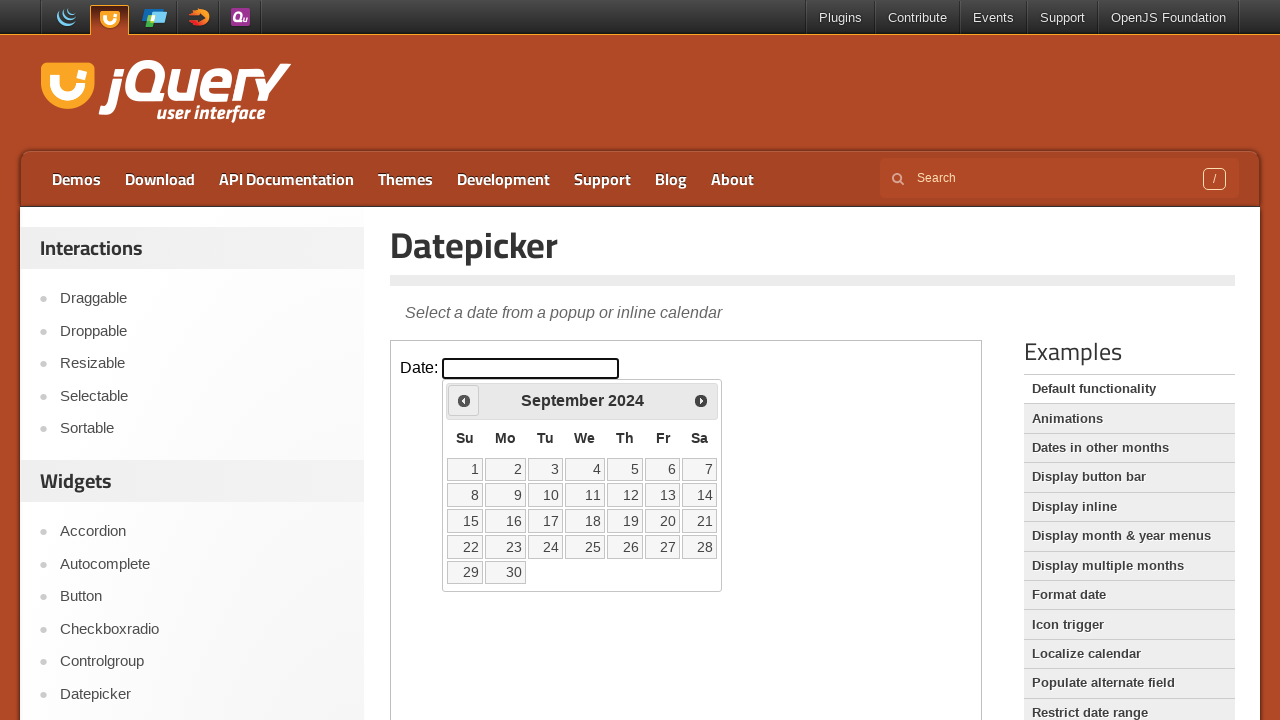

Retrieved current calendar month: September 2024
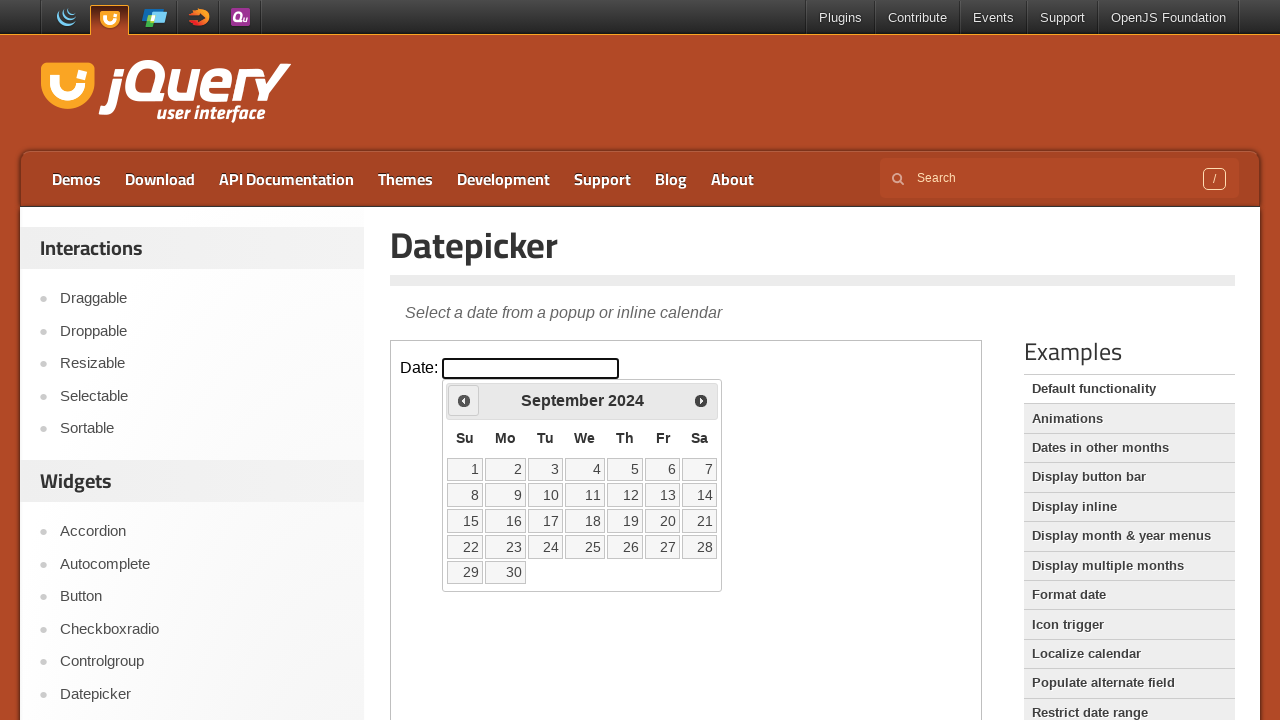

Clicked Previous button to navigate from September 2024 at (464, 400) on iframe.demo-frame >> internal:control=enter-frame >> xpath=//span[text()='Prev']
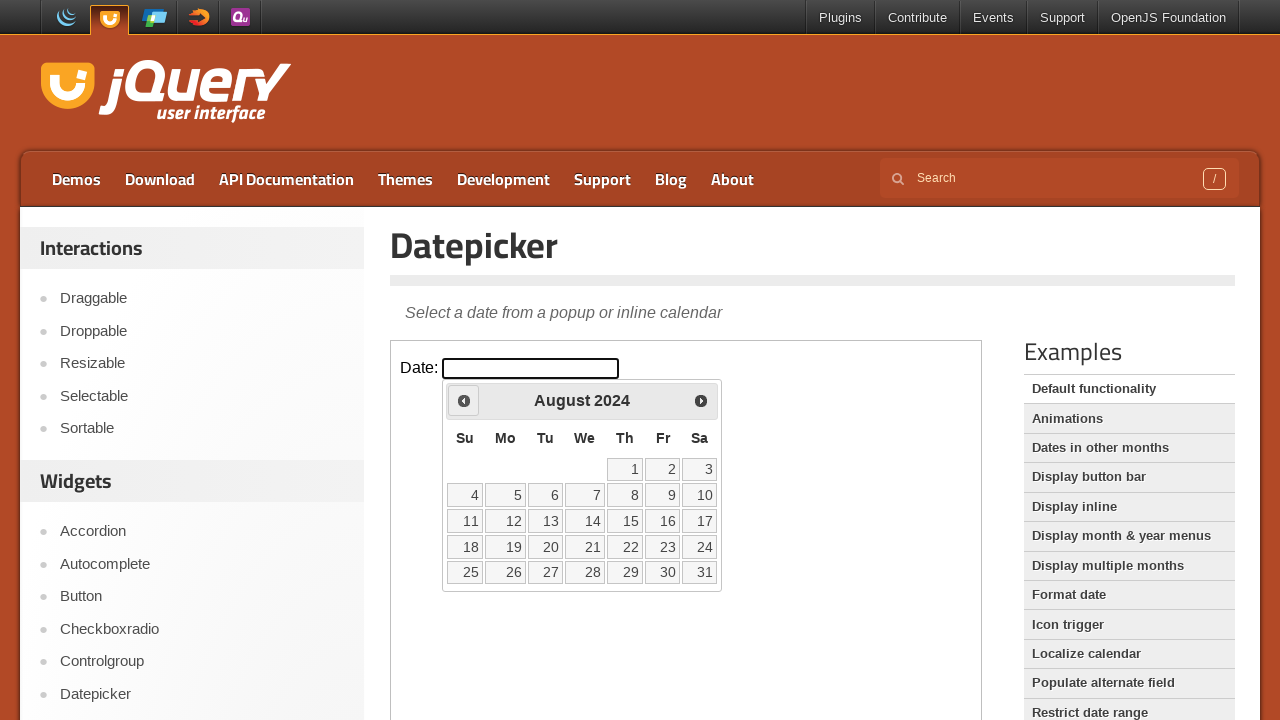

Waited 200ms for calendar to update
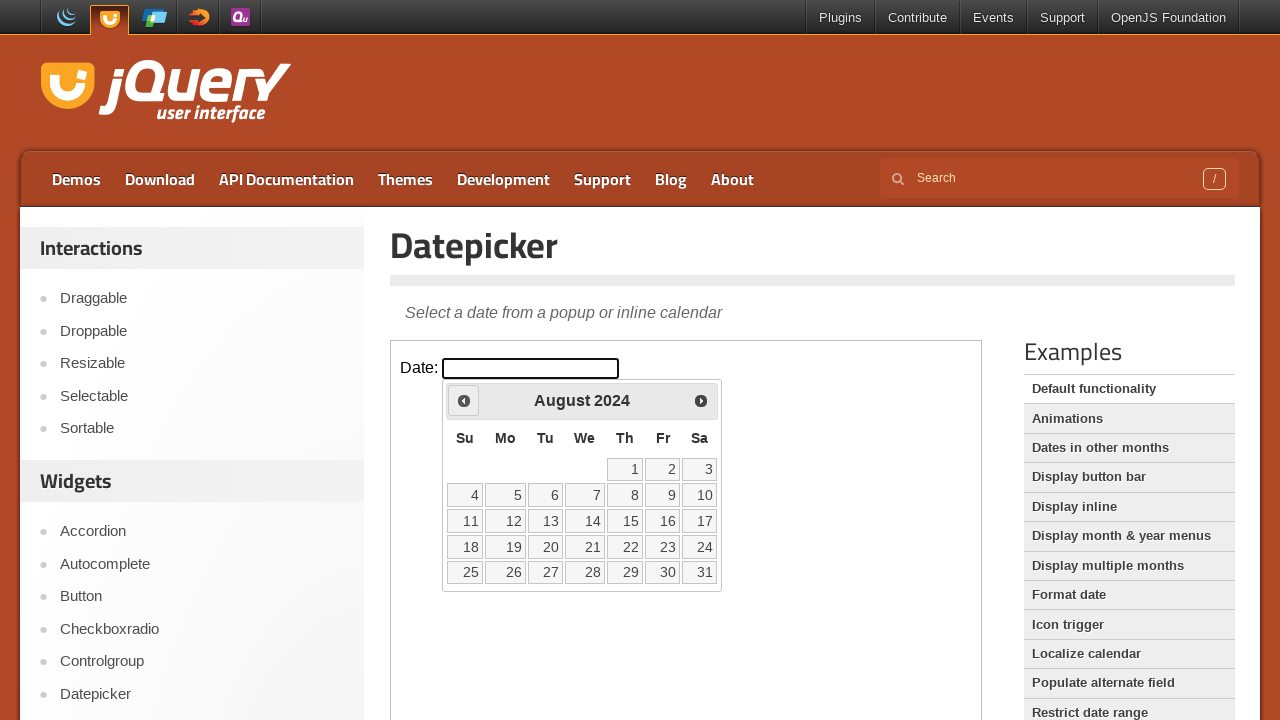

Retrieved current calendar month: August 2024
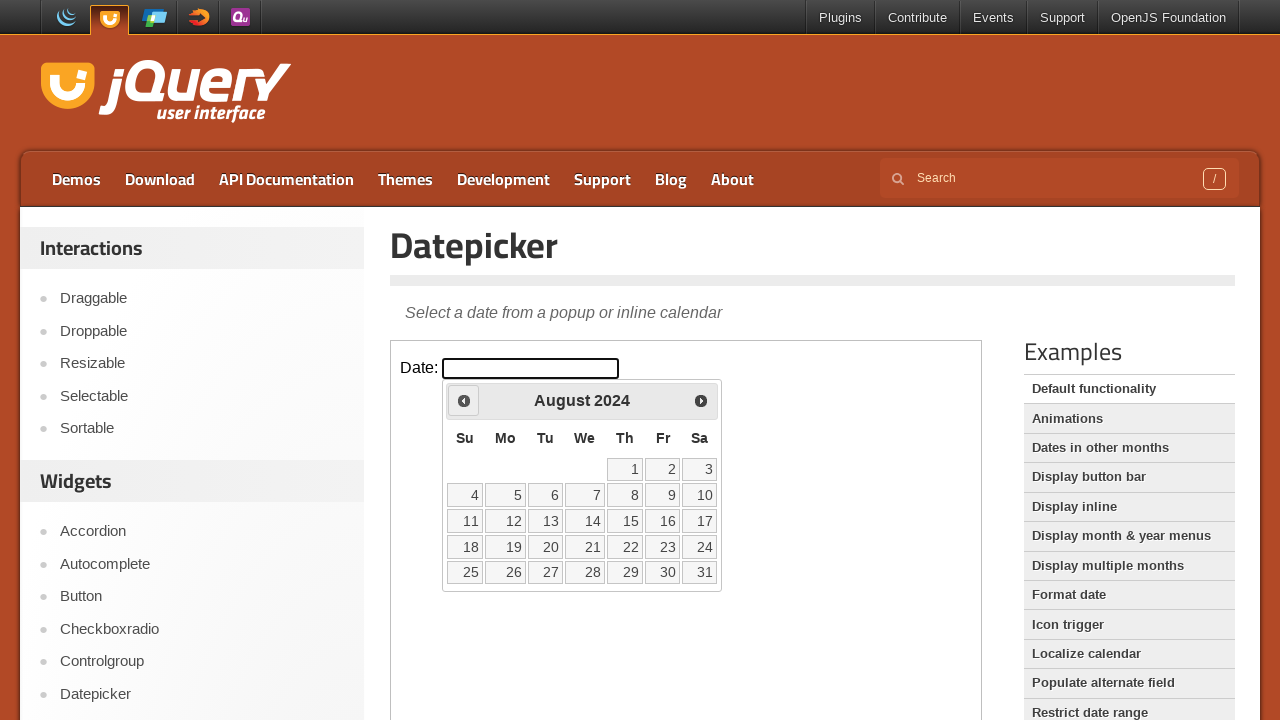

Clicked Previous button to navigate from August 2024 at (464, 400) on iframe.demo-frame >> internal:control=enter-frame >> xpath=//span[text()='Prev']
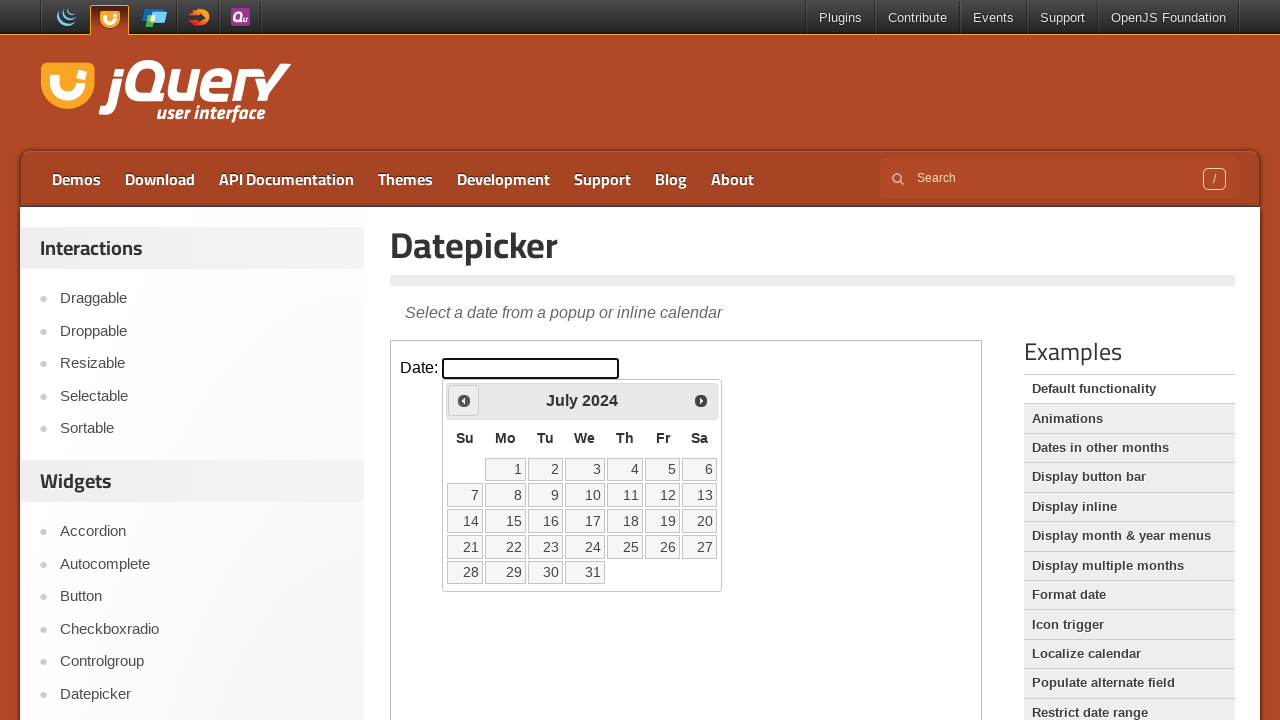

Waited 200ms for calendar to update
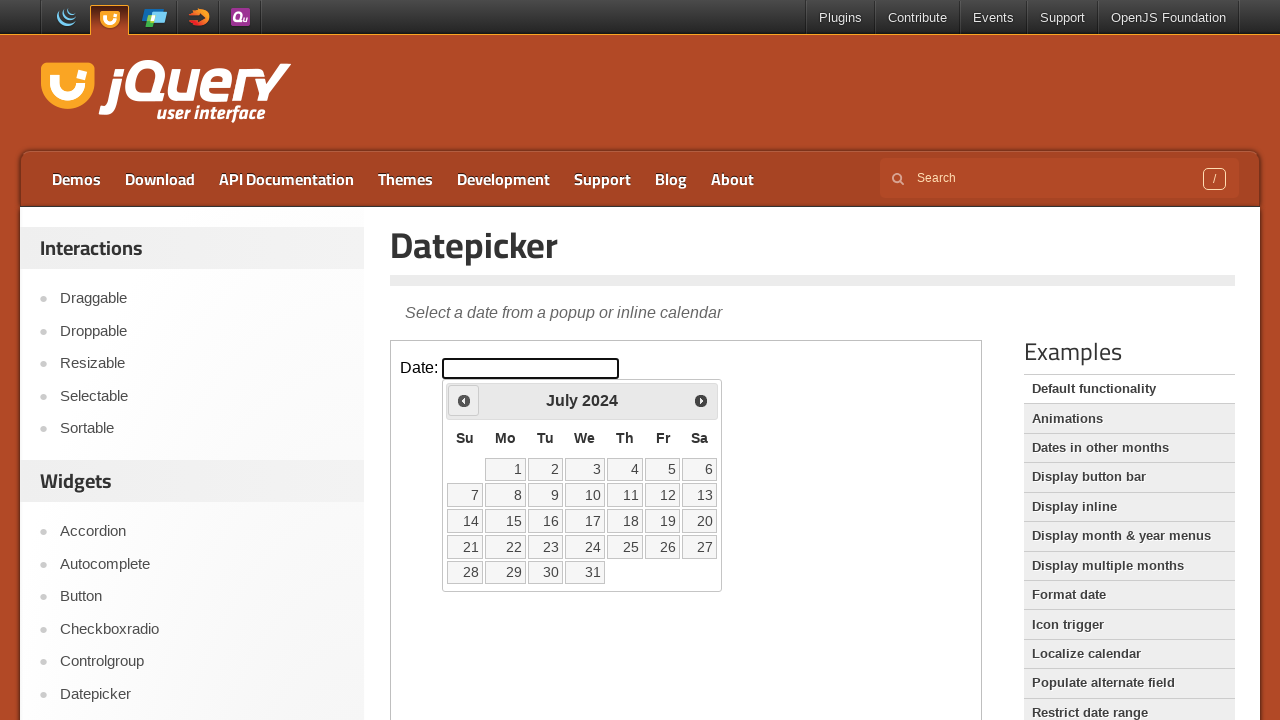

Retrieved current calendar month: July 2024
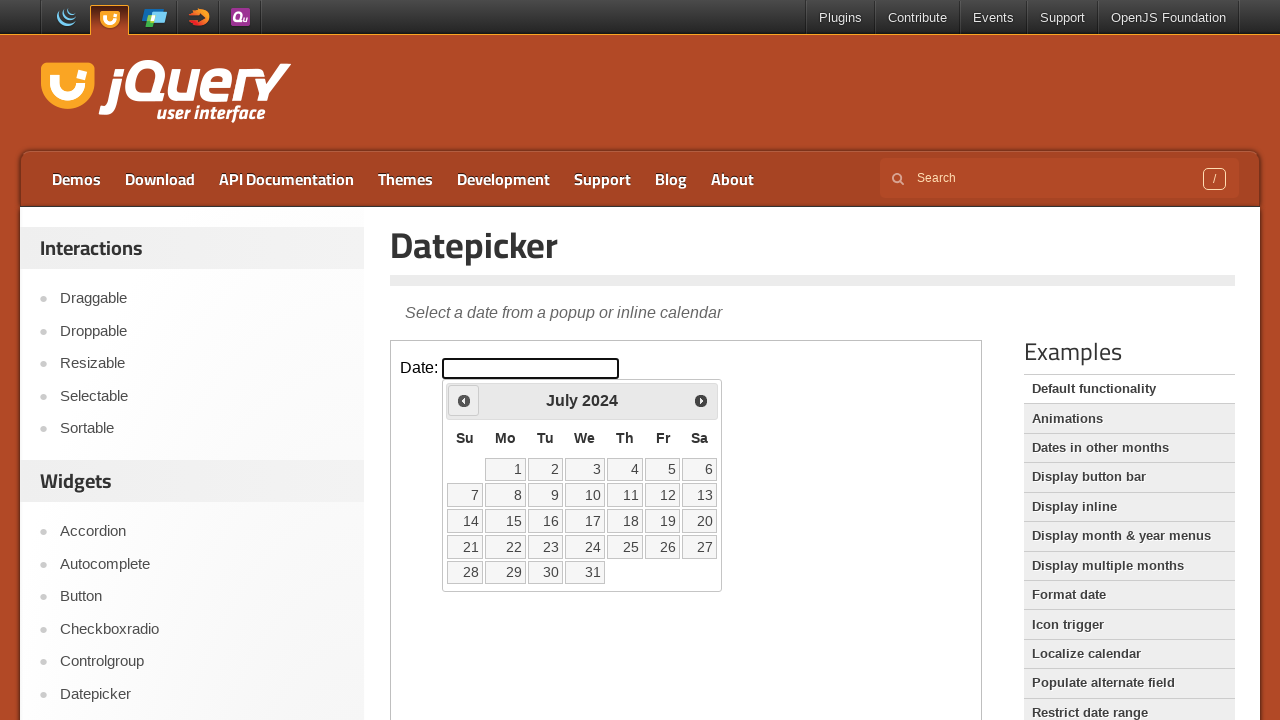

Clicked Previous button to navigate from July 2024 at (464, 400) on iframe.demo-frame >> internal:control=enter-frame >> xpath=//span[text()='Prev']
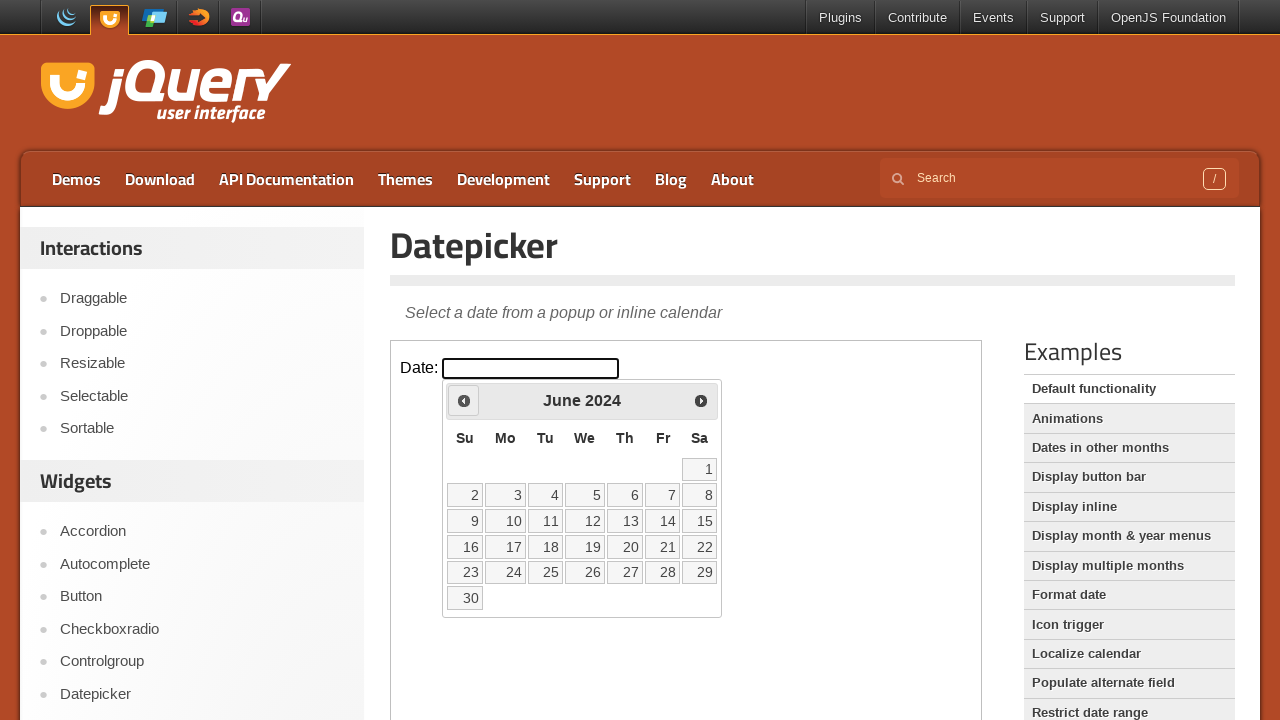

Waited 200ms for calendar to update
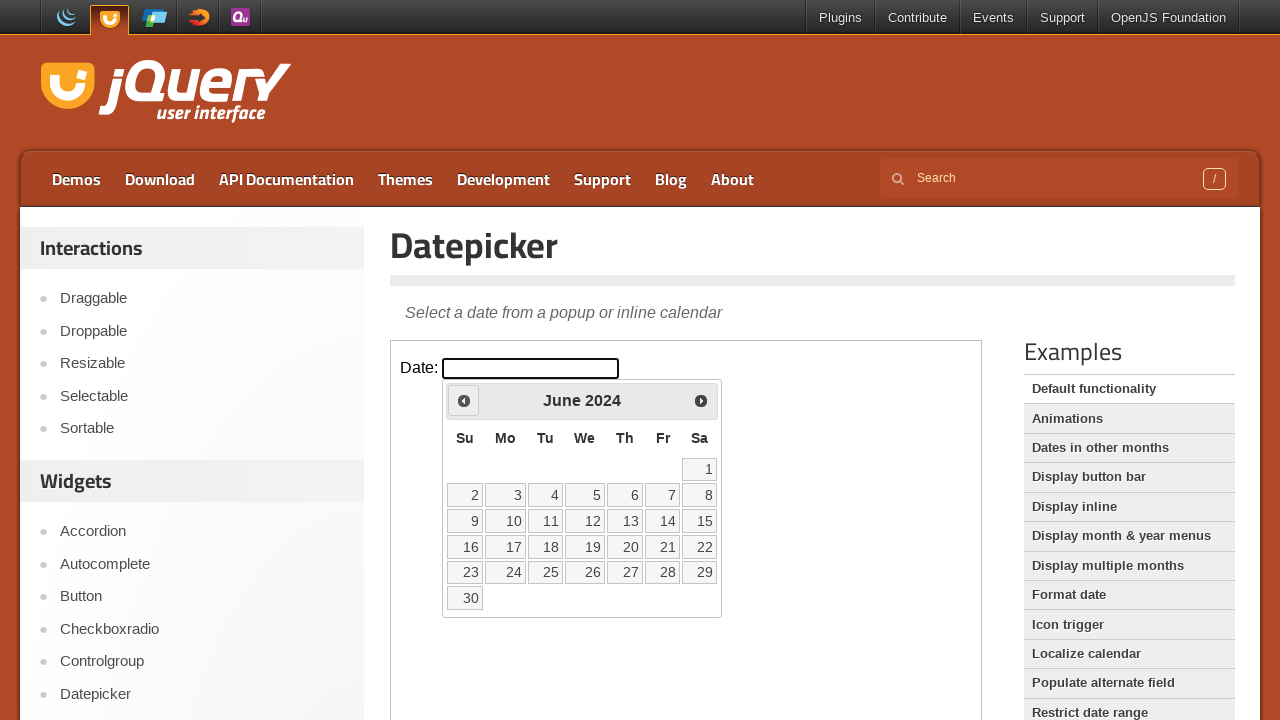

Retrieved current calendar month: June 2024
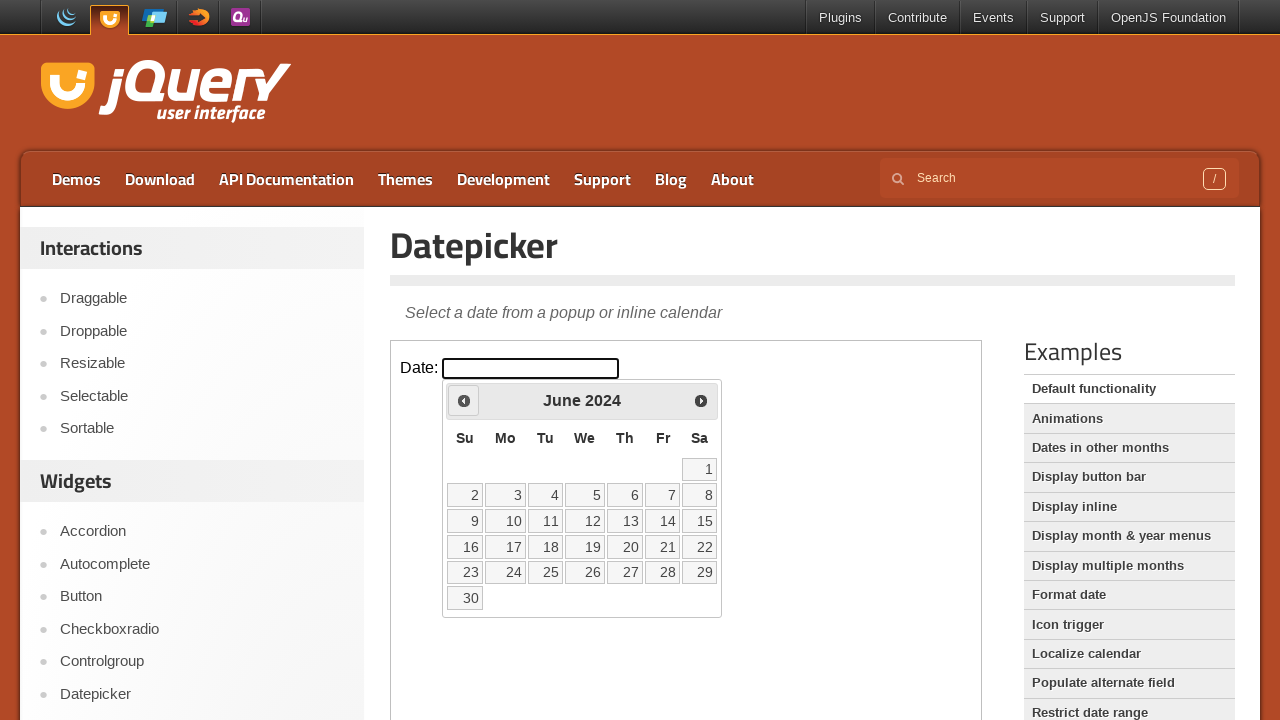

Clicked Previous button to navigate from June 2024 at (464, 400) on iframe.demo-frame >> internal:control=enter-frame >> xpath=//span[text()='Prev']
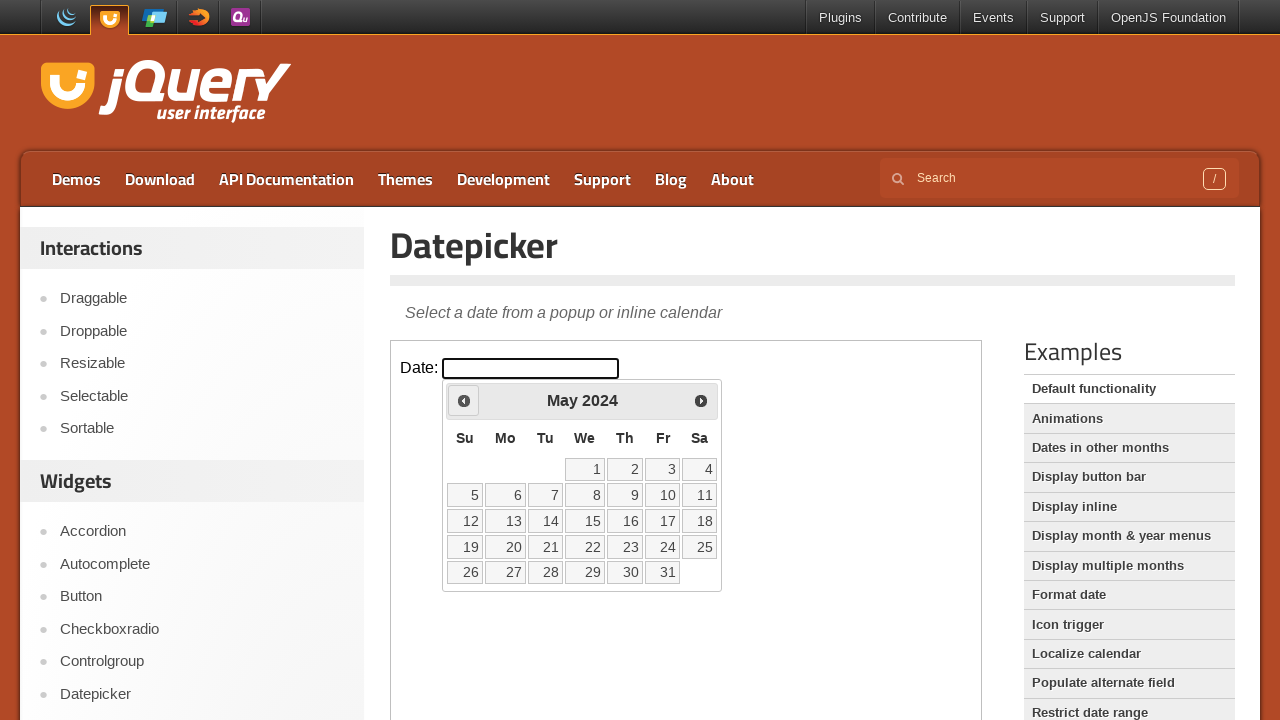

Waited 200ms for calendar to update
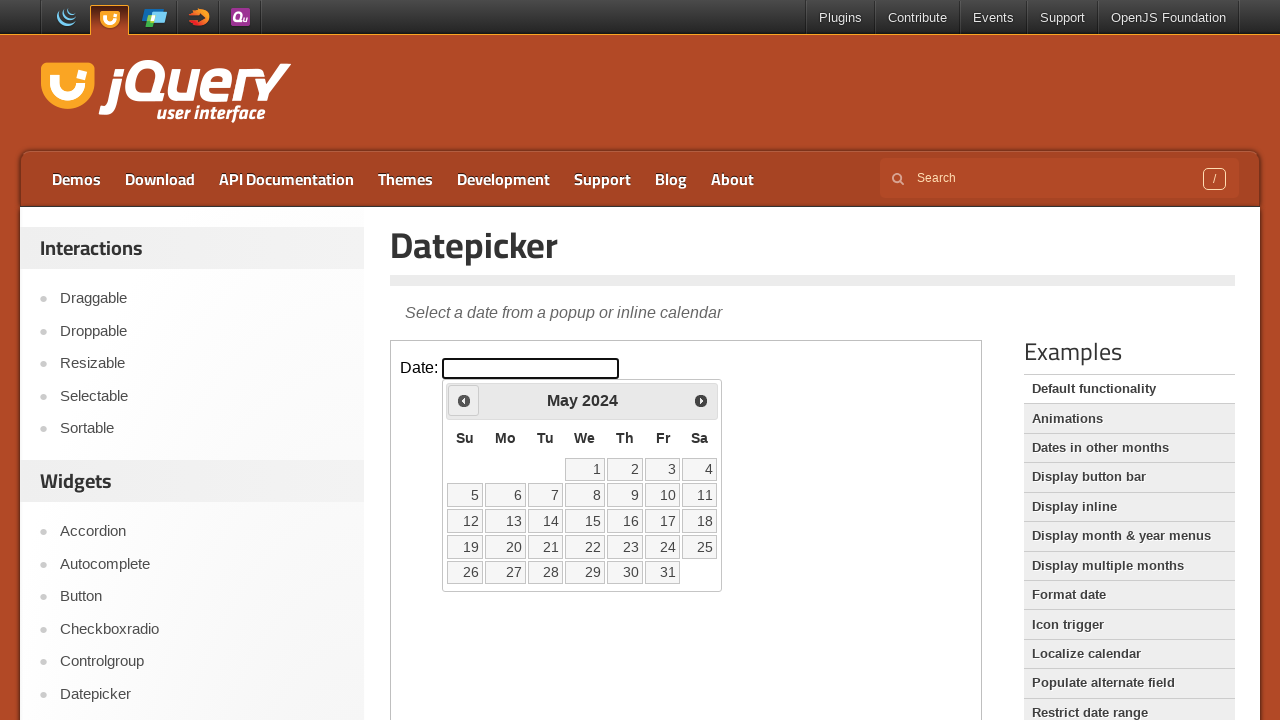

Retrieved current calendar month: May 2024
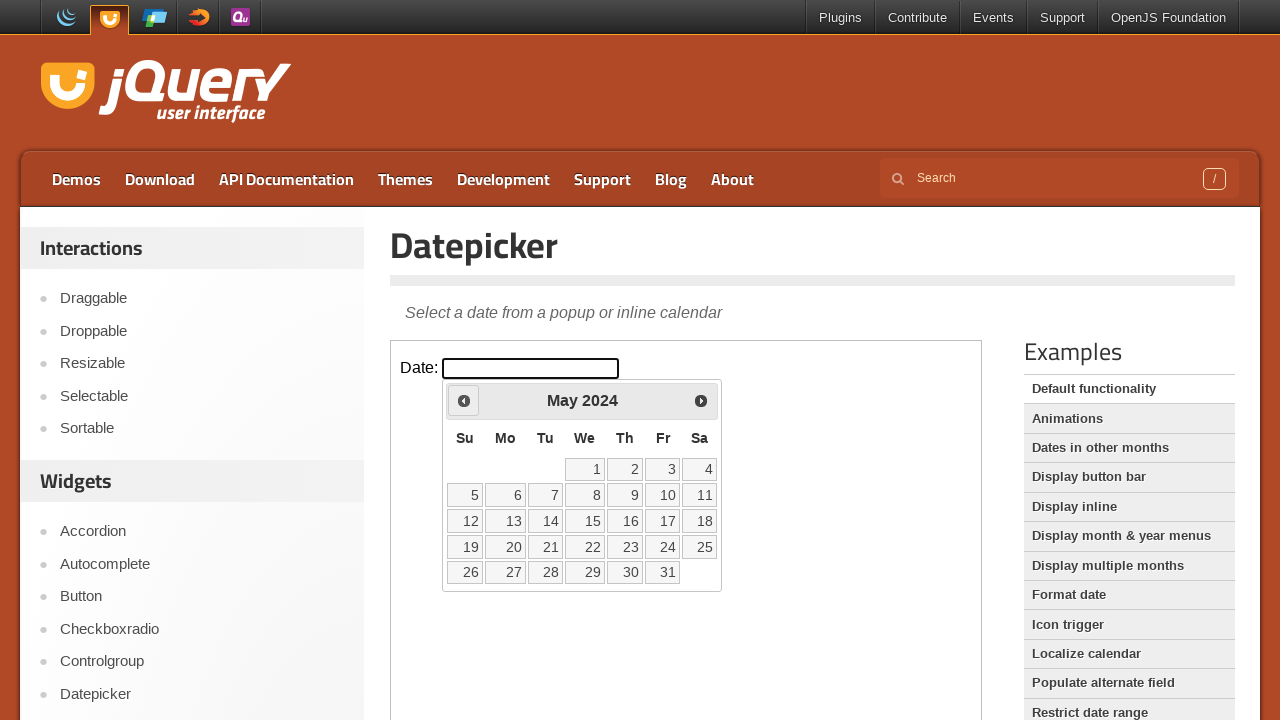

Clicked Previous button to navigate from May 2024 at (464, 400) on iframe.demo-frame >> internal:control=enter-frame >> xpath=//span[text()='Prev']
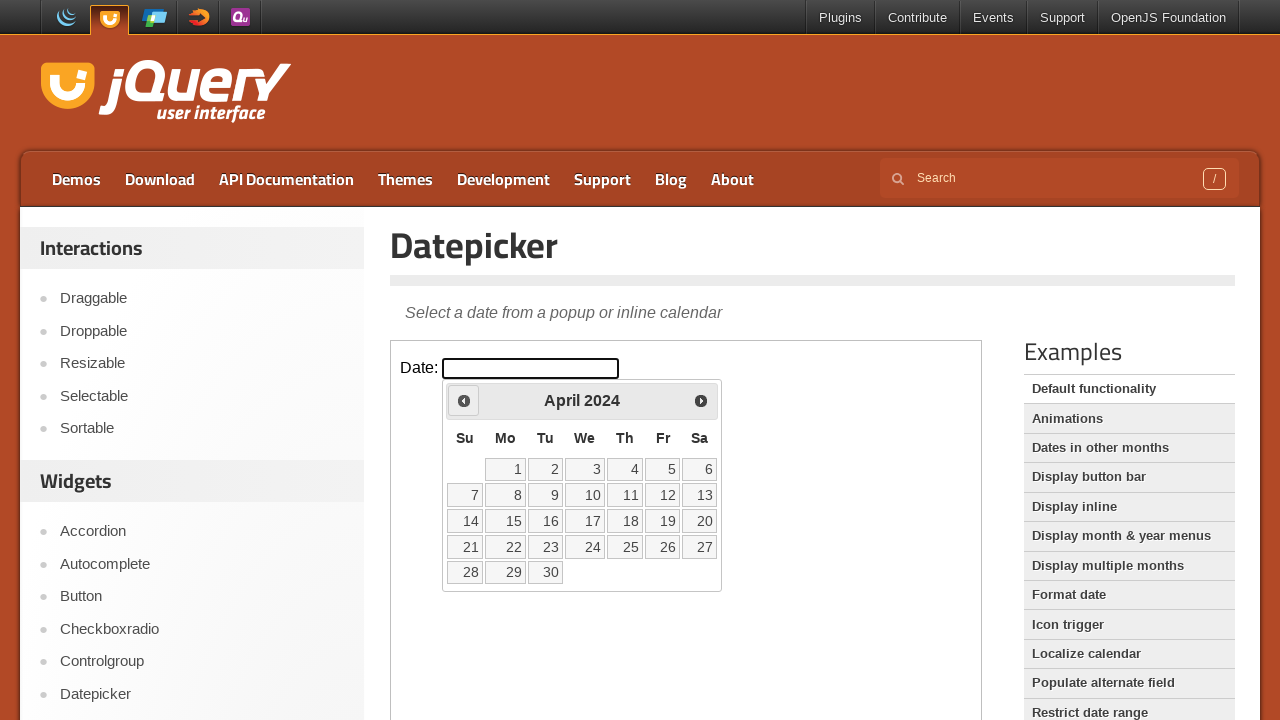

Waited 200ms for calendar to update
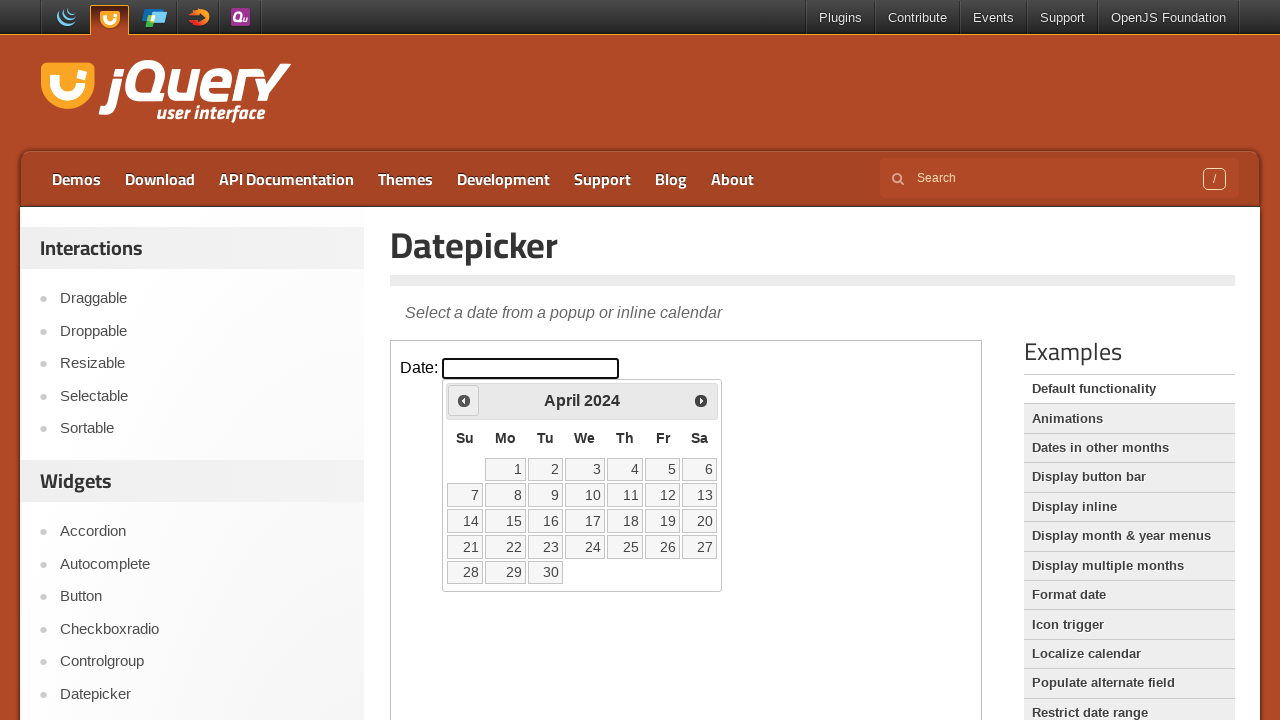

Retrieved current calendar month: April 2024
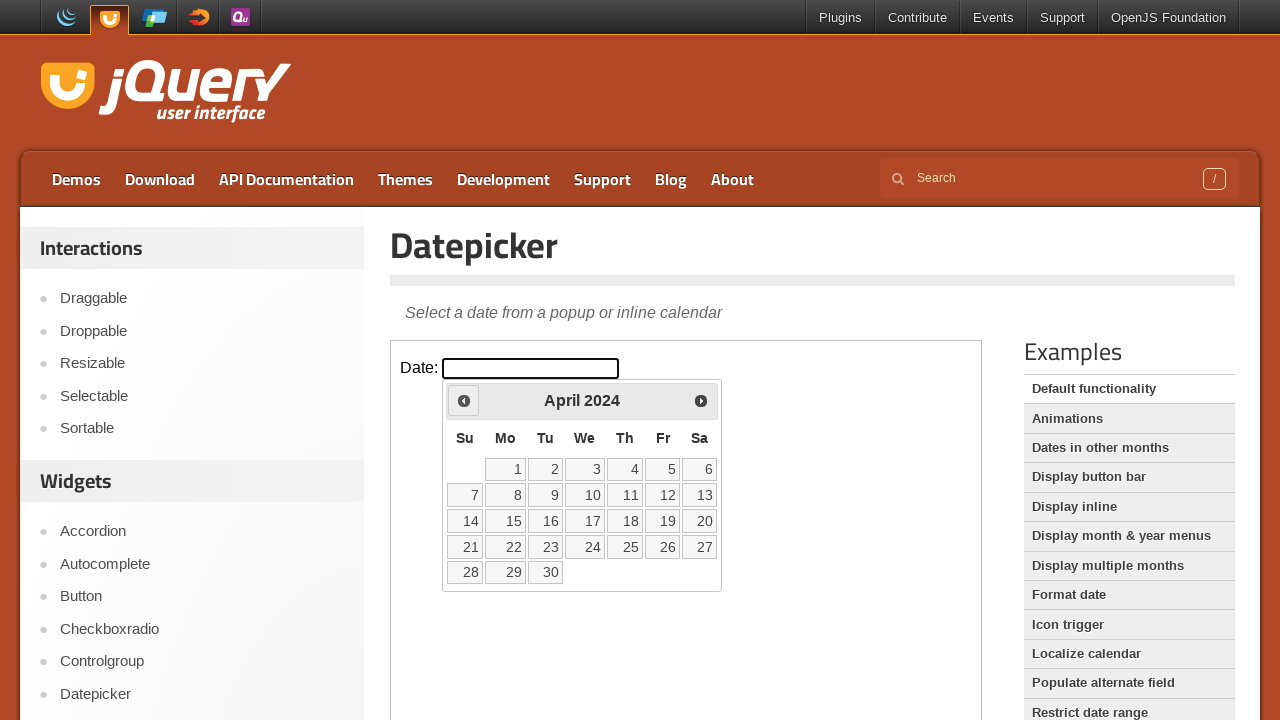

Clicked Previous button to navigate from April 2024 at (464, 400) on iframe.demo-frame >> internal:control=enter-frame >> xpath=//span[text()='Prev']
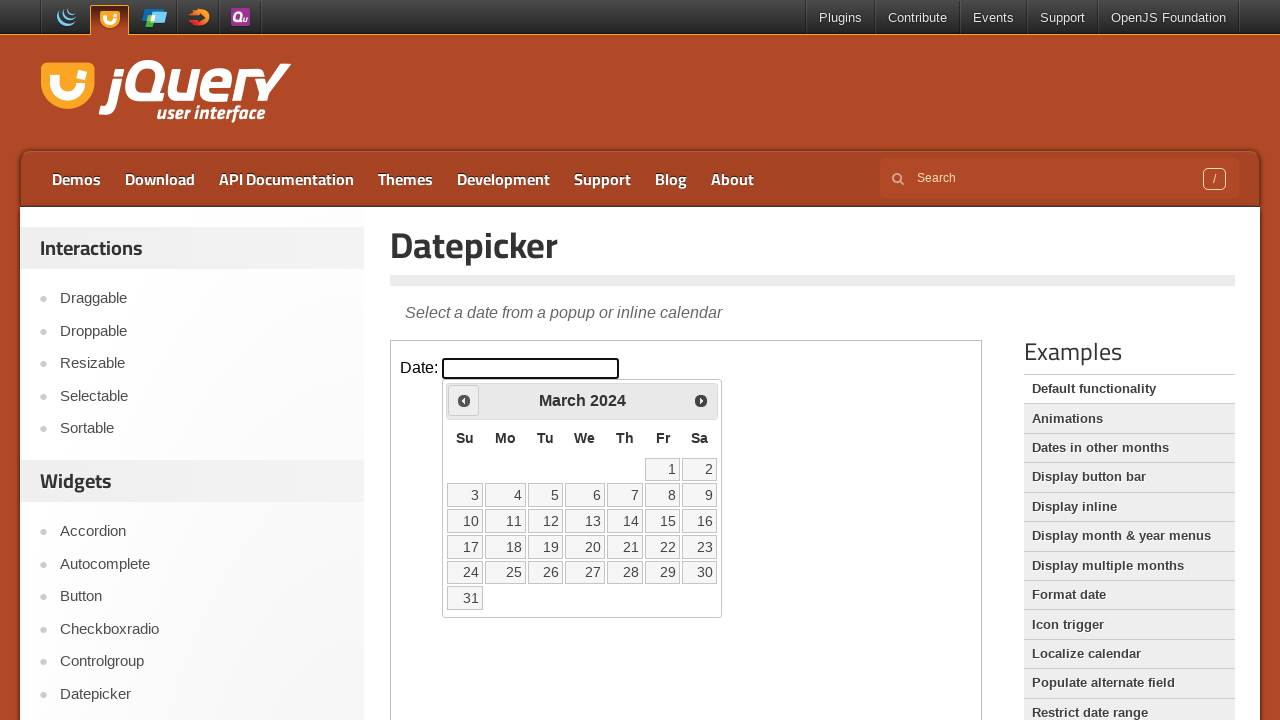

Waited 200ms for calendar to update
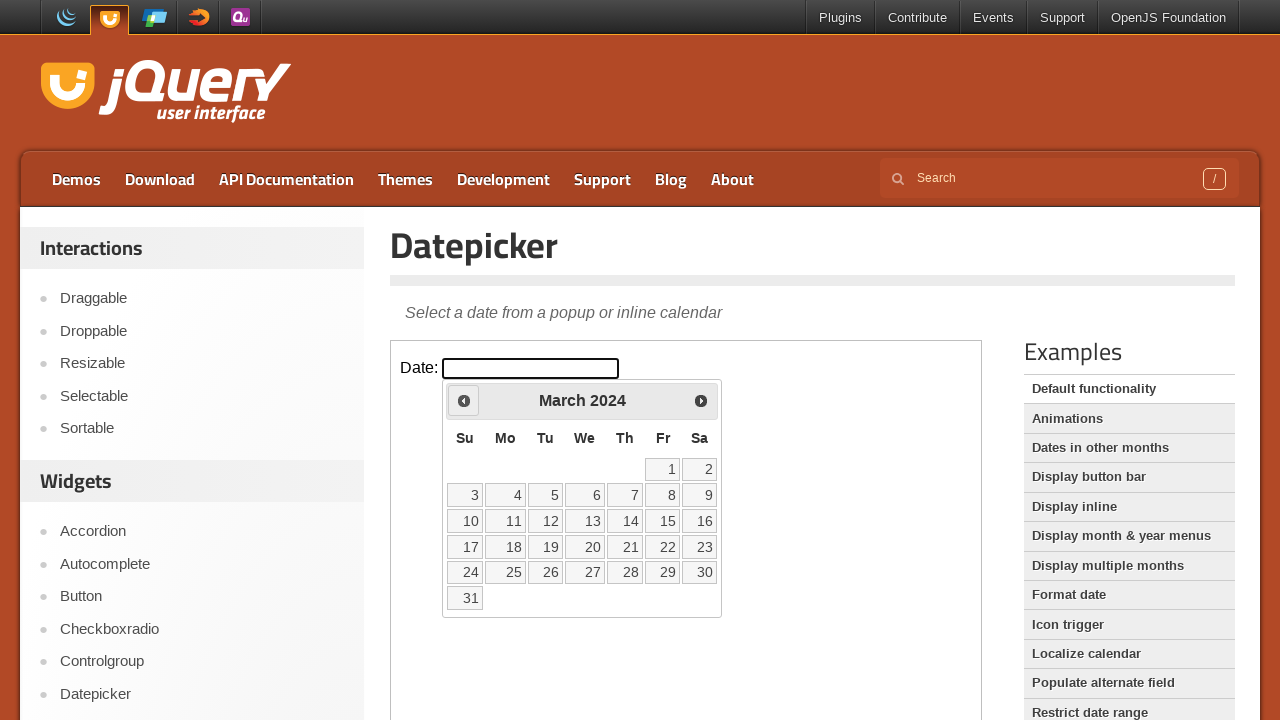

Retrieved current calendar month: March 2024
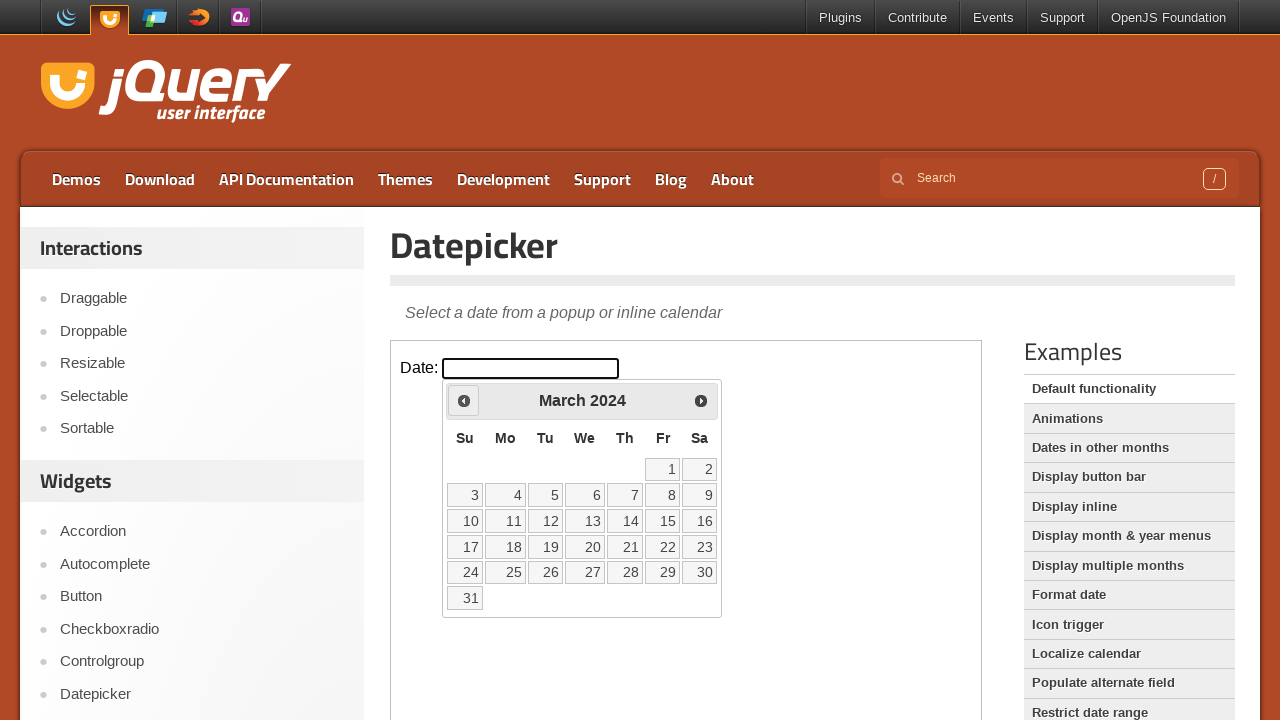

Clicked Previous button to navigate from March 2024 at (464, 400) on iframe.demo-frame >> internal:control=enter-frame >> xpath=//span[text()='Prev']
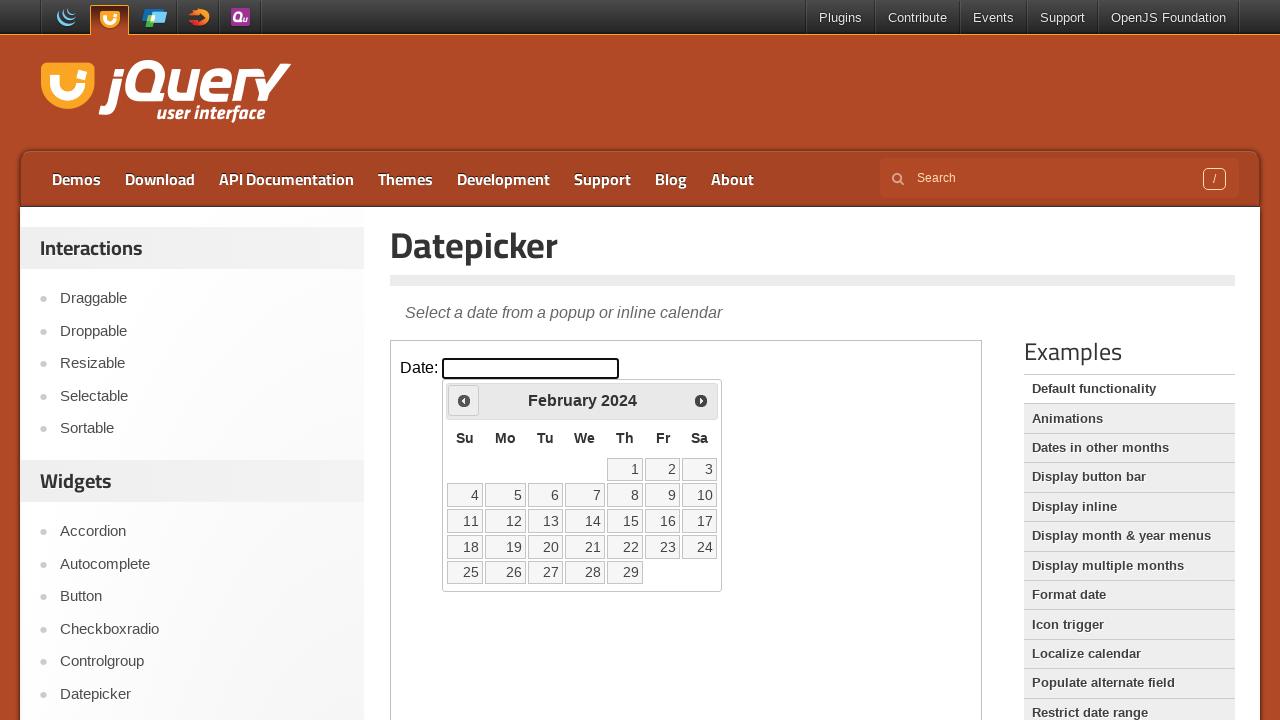

Waited 200ms for calendar to update
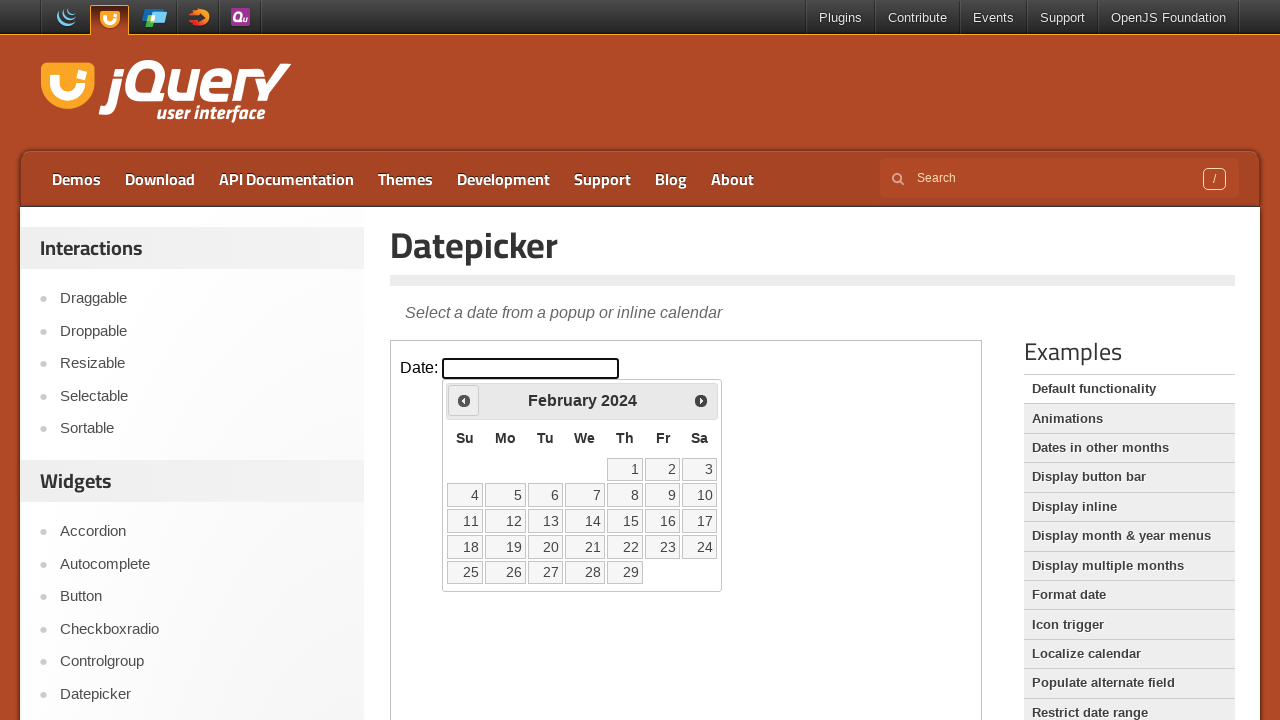

Retrieved current calendar month: February 2024
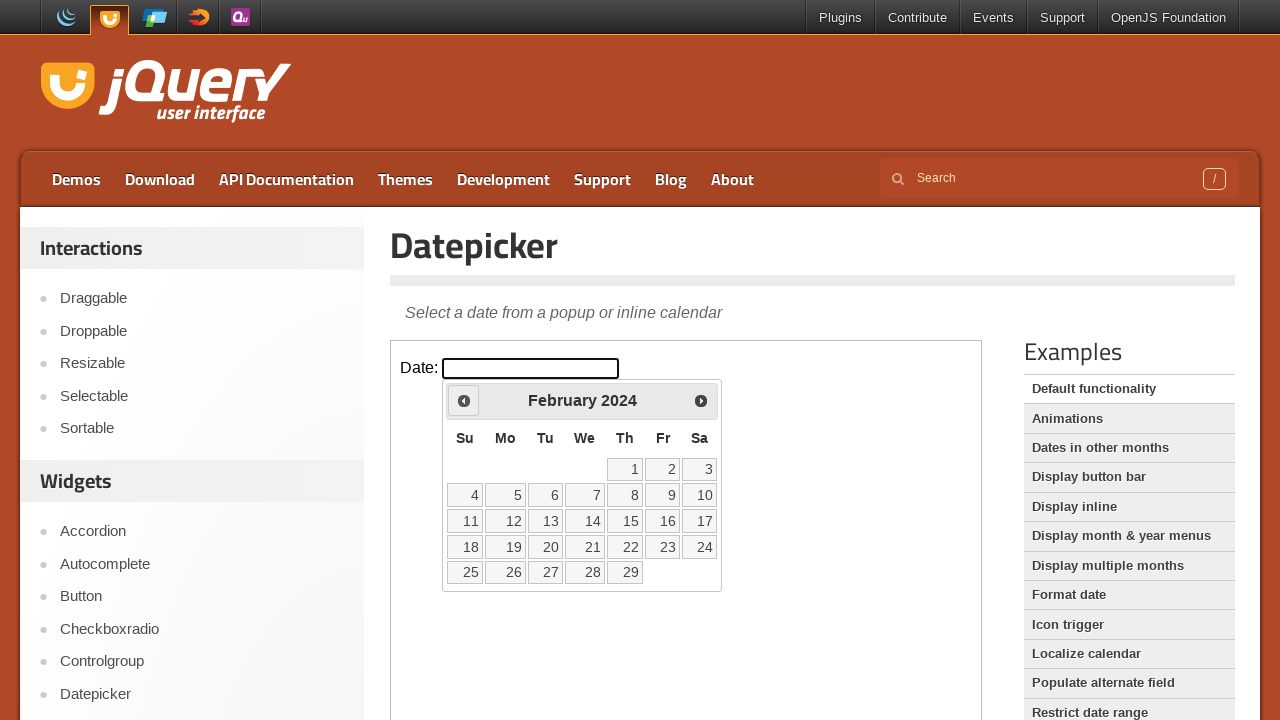

Clicked Previous button to navigate from February 2024 at (464, 400) on iframe.demo-frame >> internal:control=enter-frame >> xpath=//span[text()='Prev']
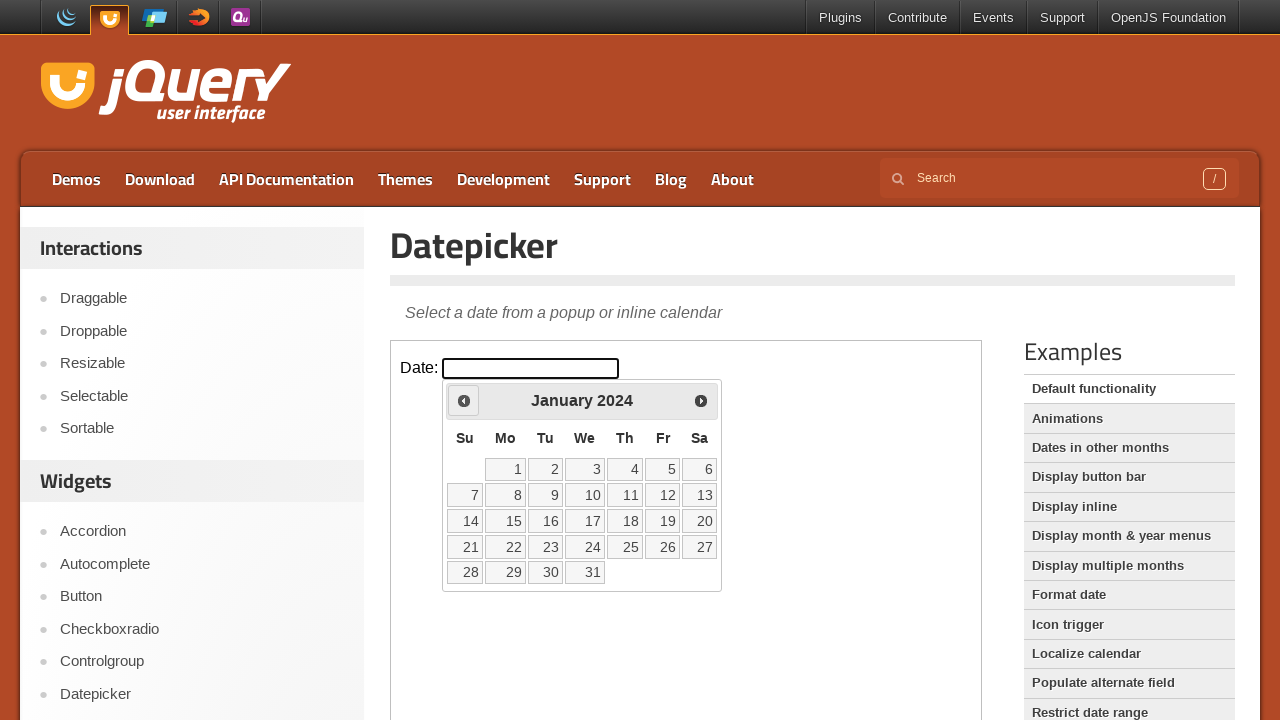

Waited 200ms for calendar to update
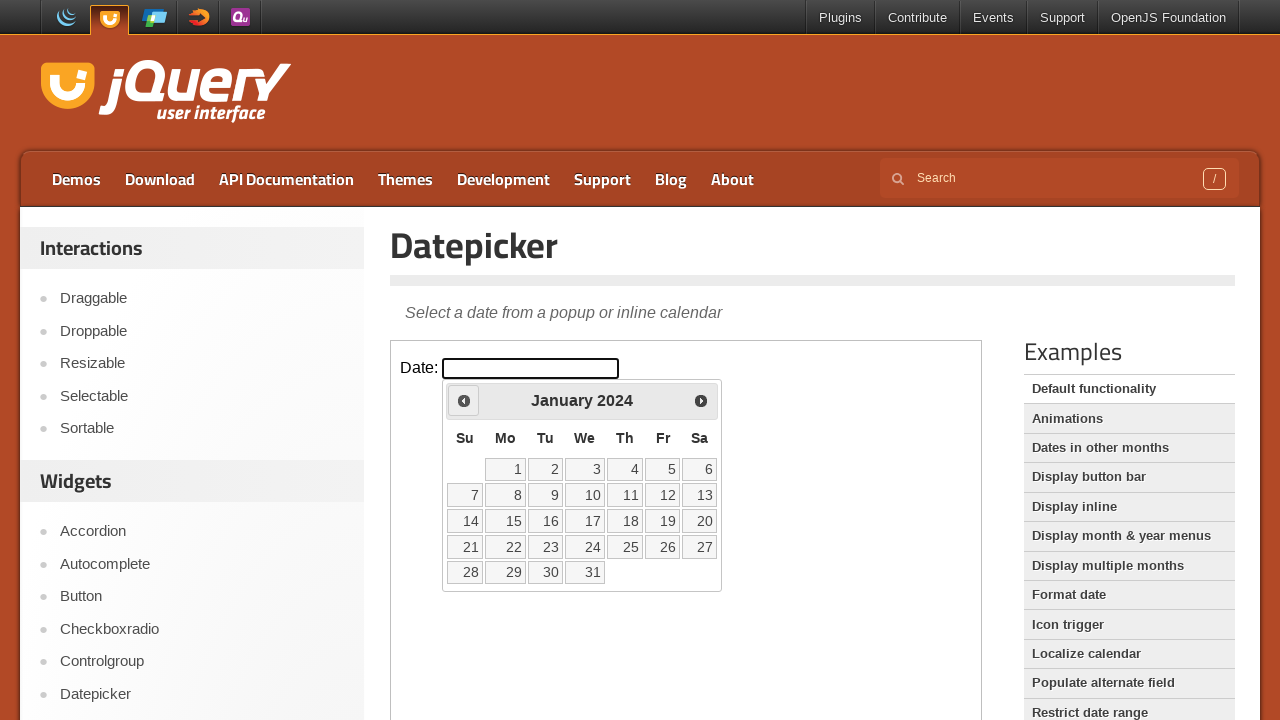

Retrieved current calendar month: January 2024
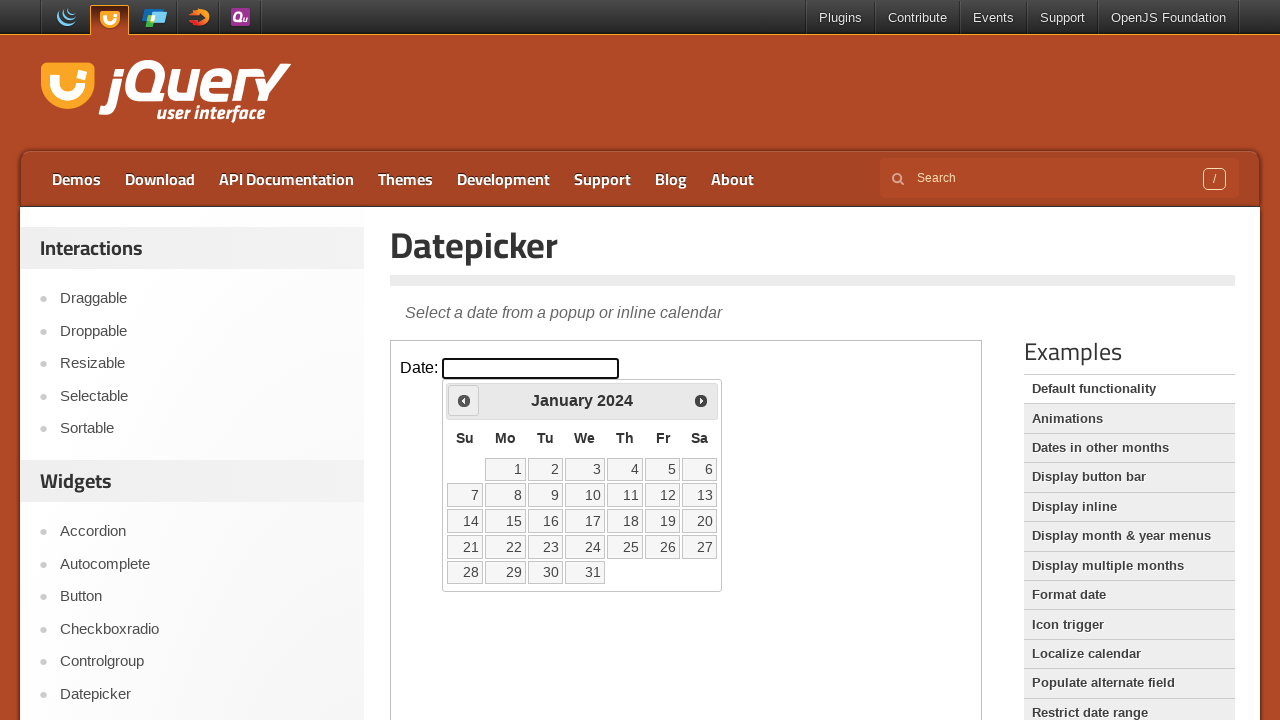

Clicked Previous button to navigate from January 2024 at (464, 400) on iframe.demo-frame >> internal:control=enter-frame >> xpath=//span[text()='Prev']
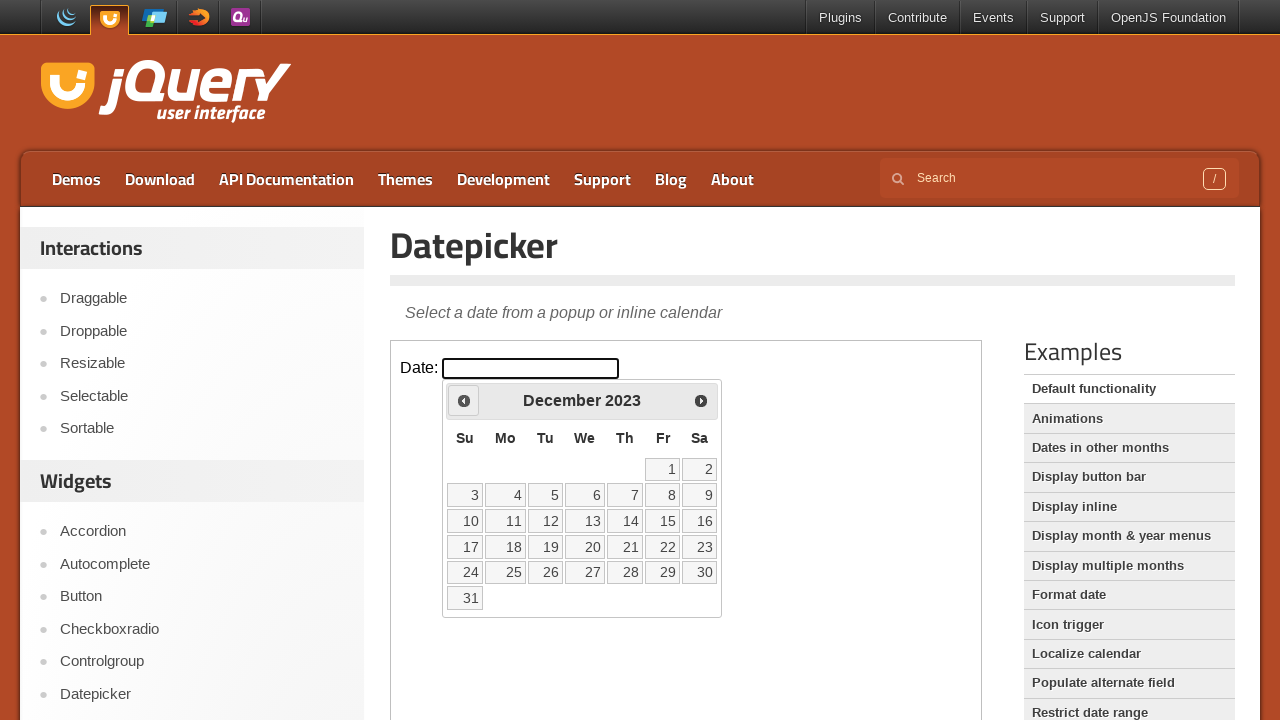

Waited 200ms for calendar to update
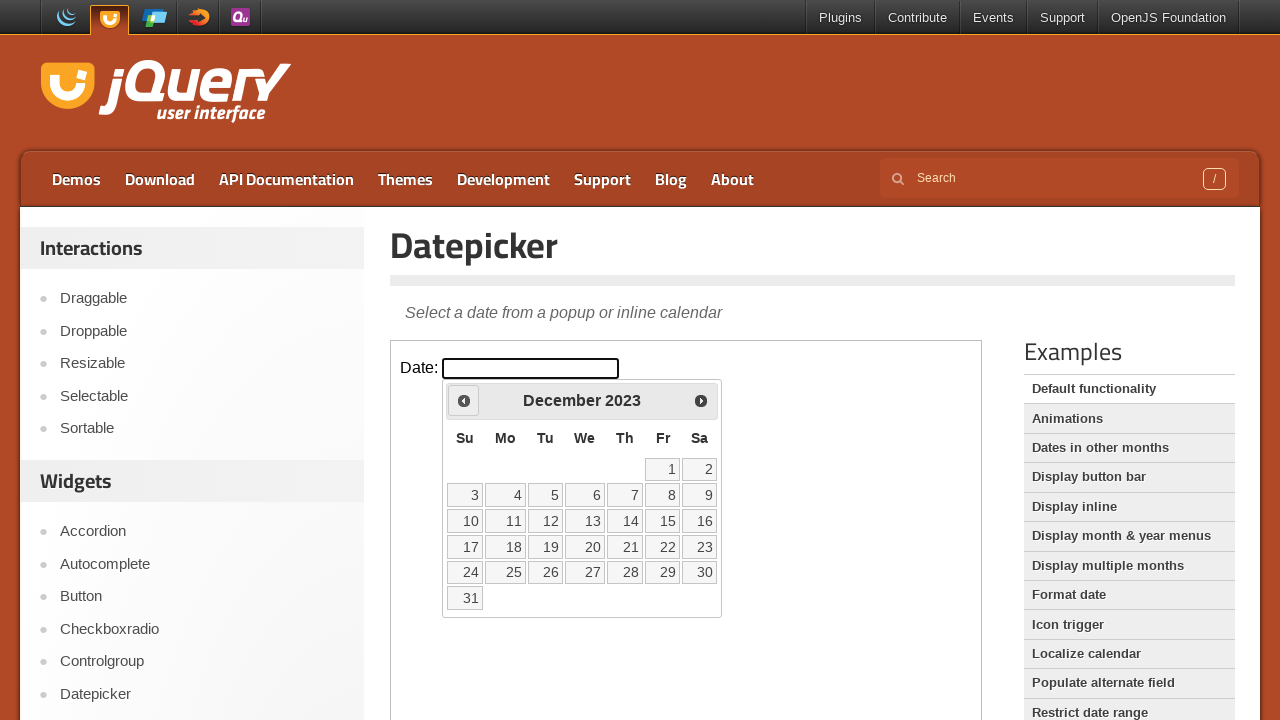

Retrieved current calendar month: December 2023
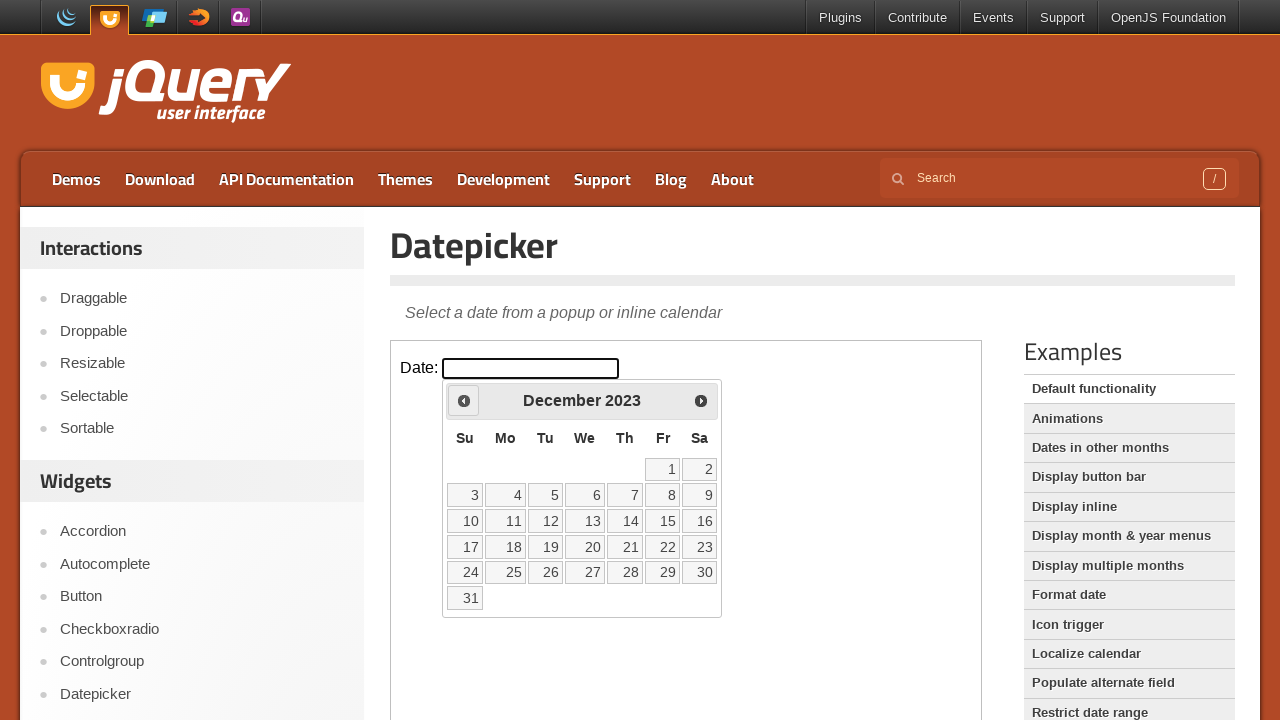

Clicked Previous button to navigate from December 2023 at (464, 400) on iframe.demo-frame >> internal:control=enter-frame >> xpath=//span[text()='Prev']
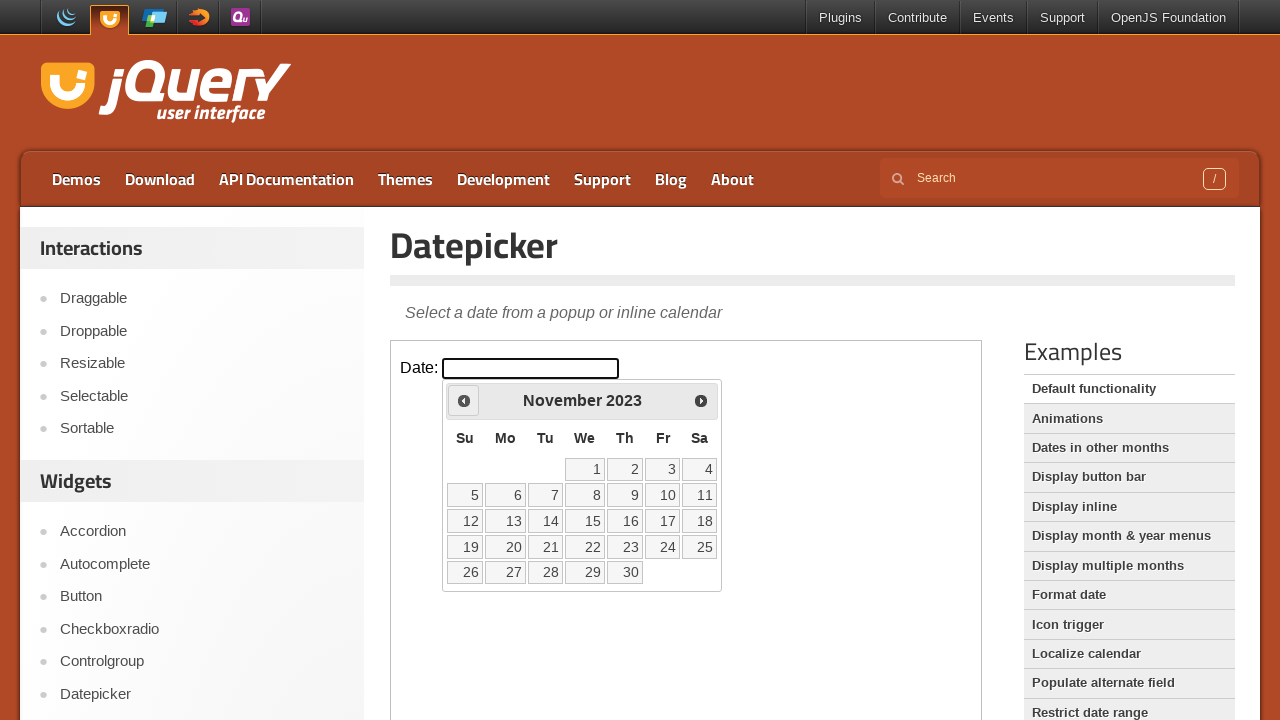

Waited 200ms for calendar to update
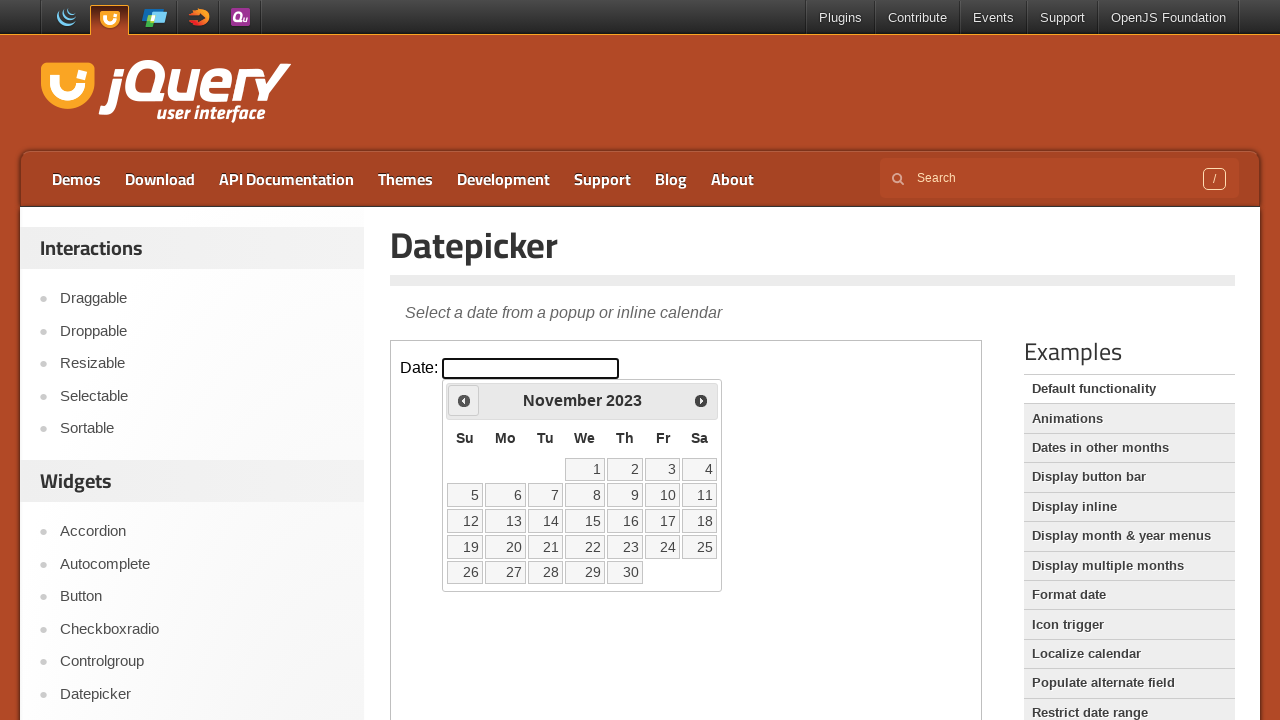

Retrieved current calendar month: November 2023
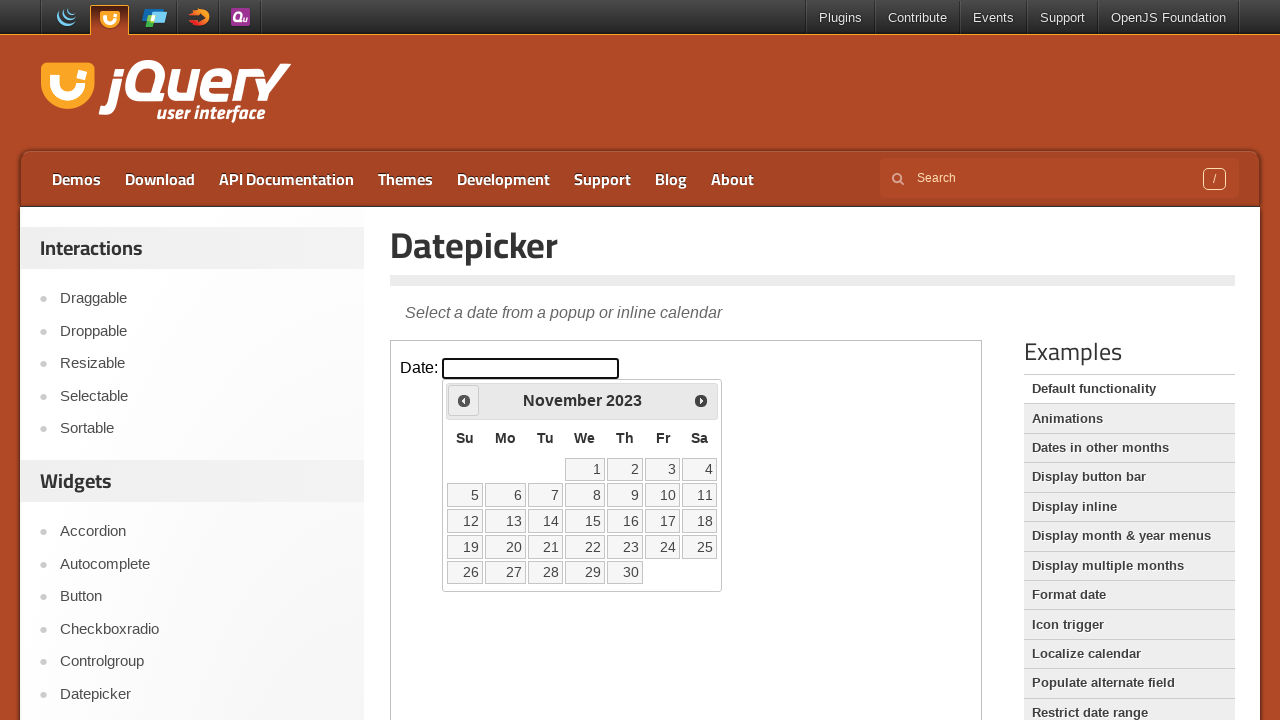

Clicked Previous button to navigate from November 2023 at (464, 400) on iframe.demo-frame >> internal:control=enter-frame >> xpath=//span[text()='Prev']
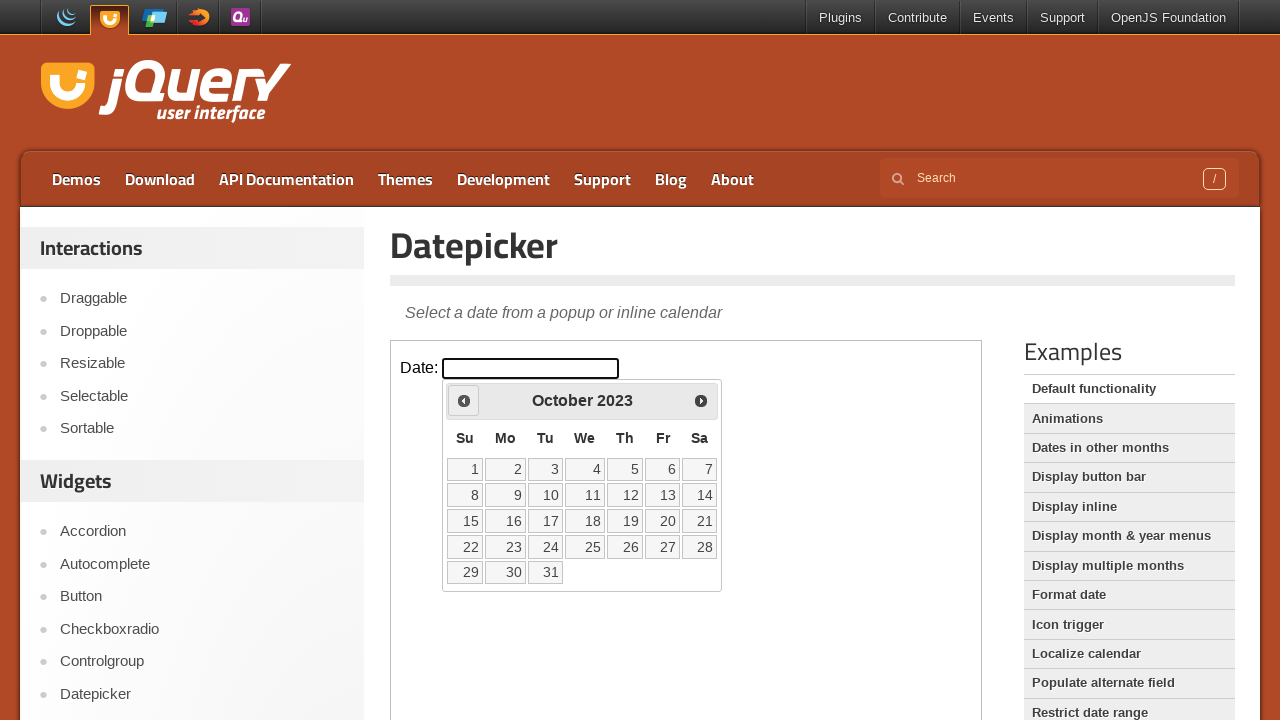

Waited 200ms for calendar to update
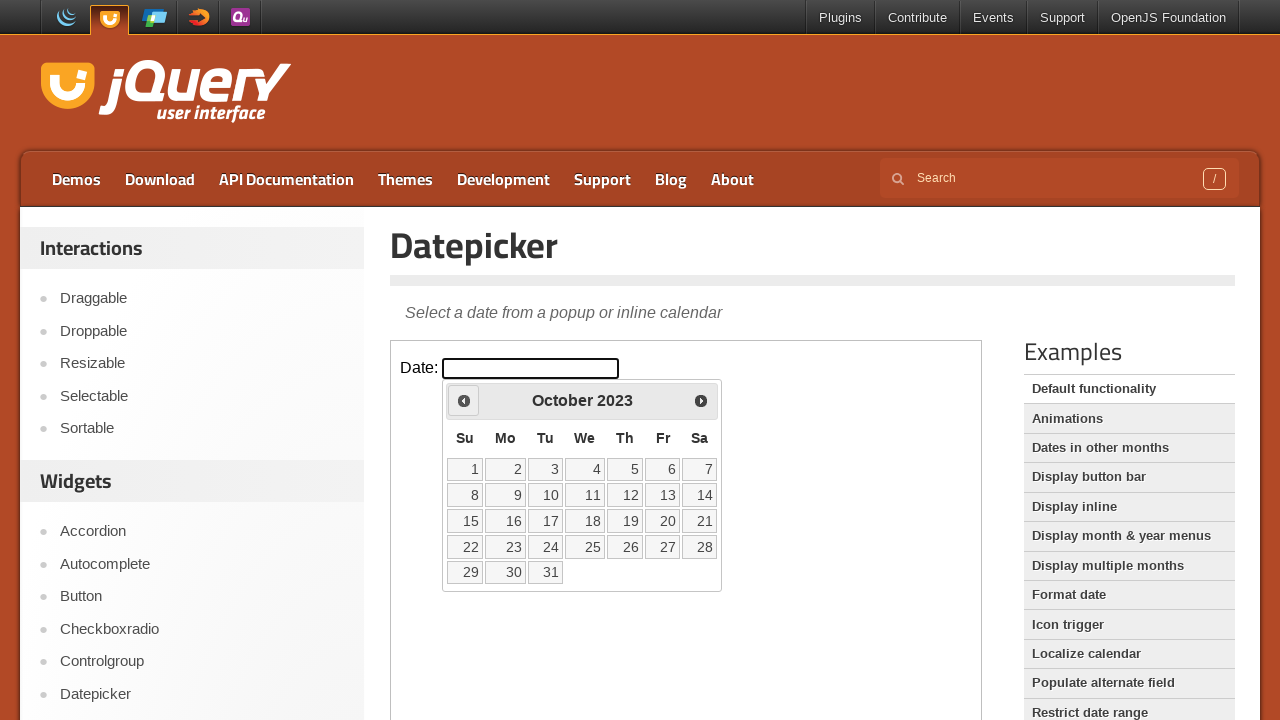

Retrieved current calendar month: October 2023
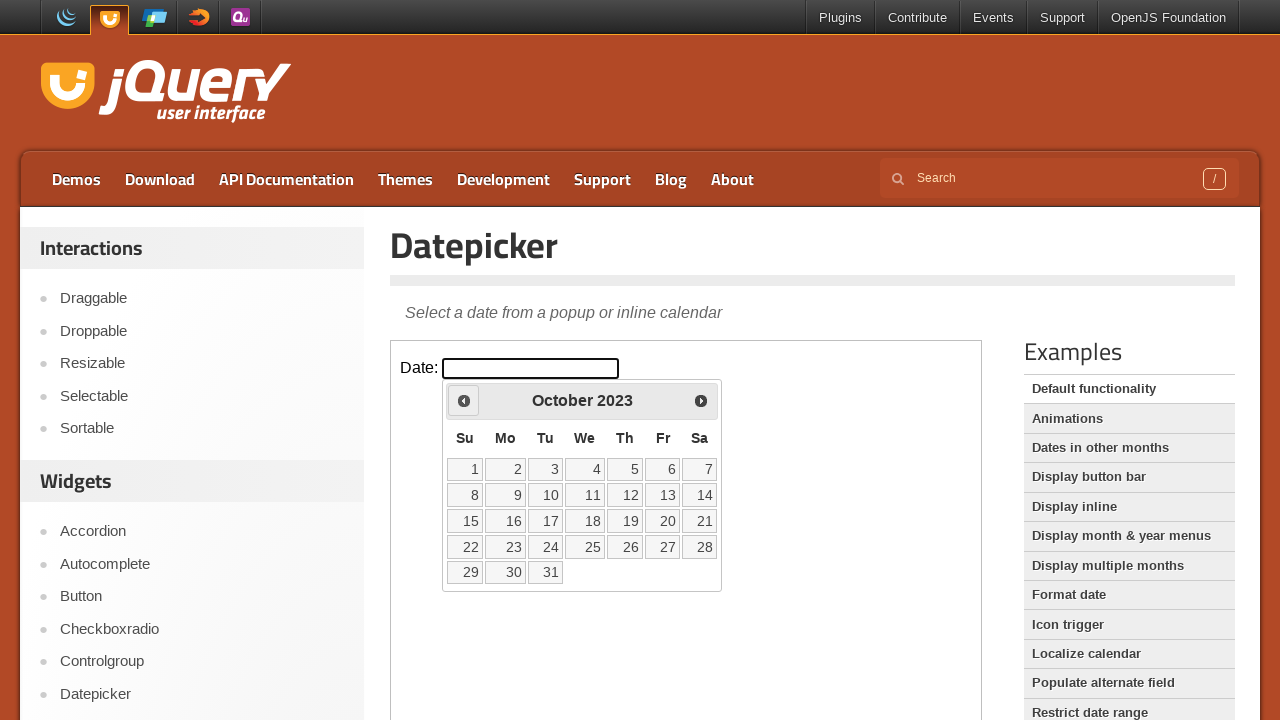

Clicked Previous button to navigate from October 2023 at (464, 400) on iframe.demo-frame >> internal:control=enter-frame >> xpath=//span[text()='Prev']
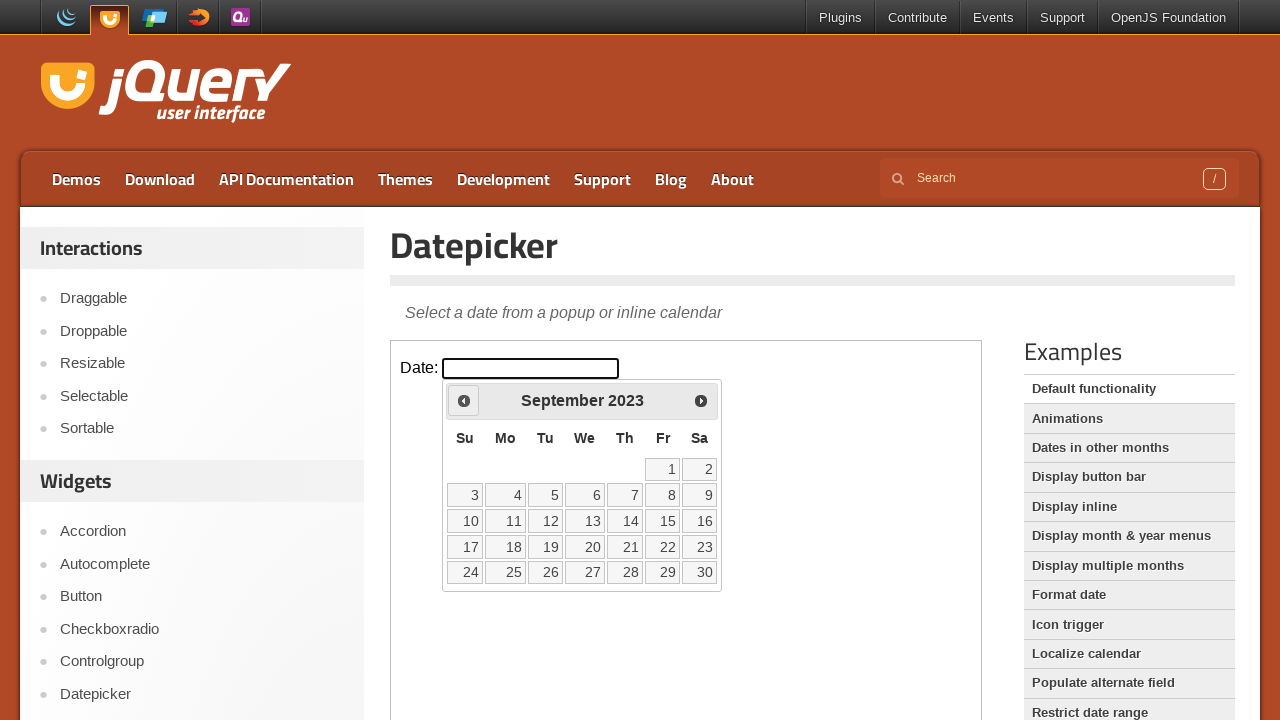

Waited 200ms for calendar to update
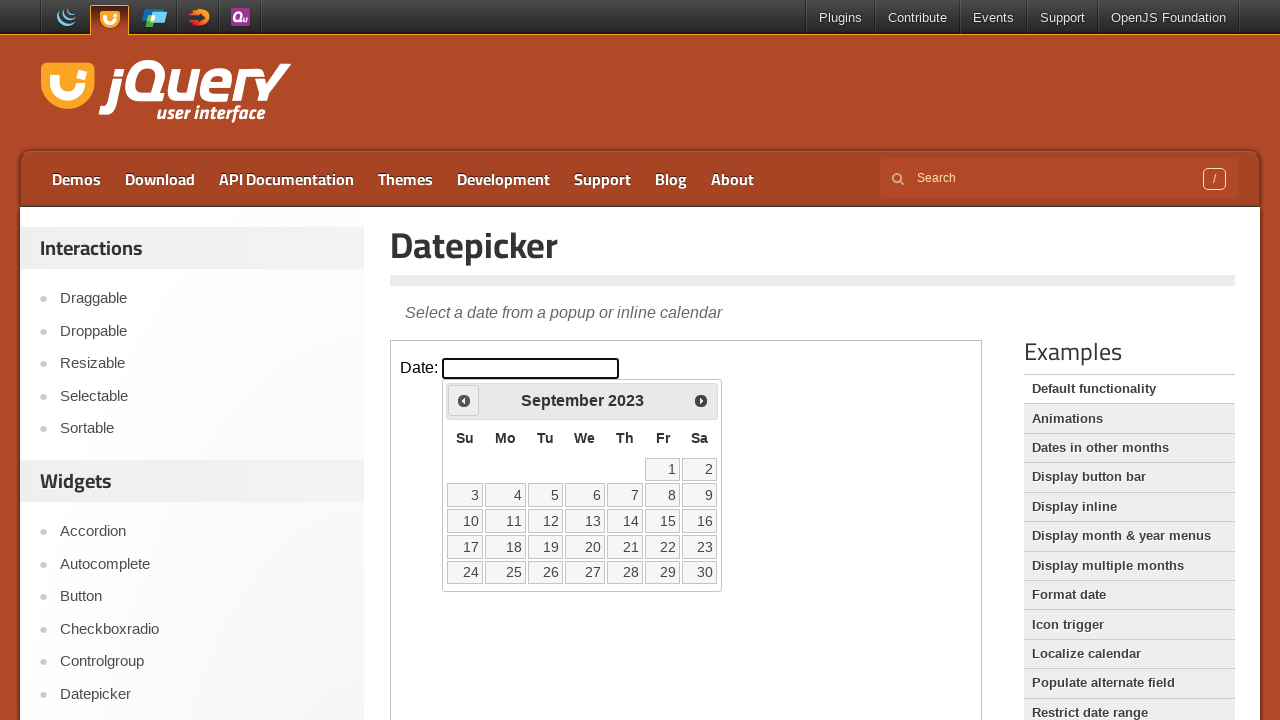

Retrieved current calendar month: September 2023
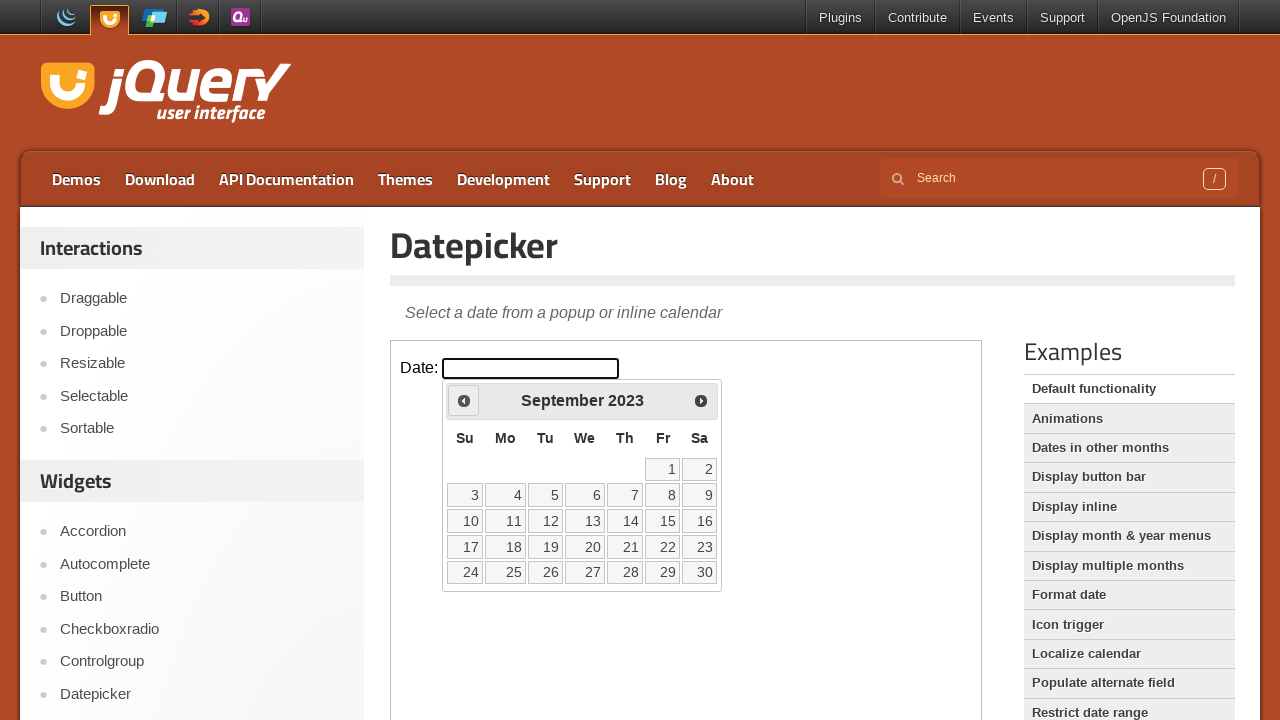

Clicked Previous button to navigate from September 2023 at (464, 400) on iframe.demo-frame >> internal:control=enter-frame >> xpath=//span[text()='Prev']
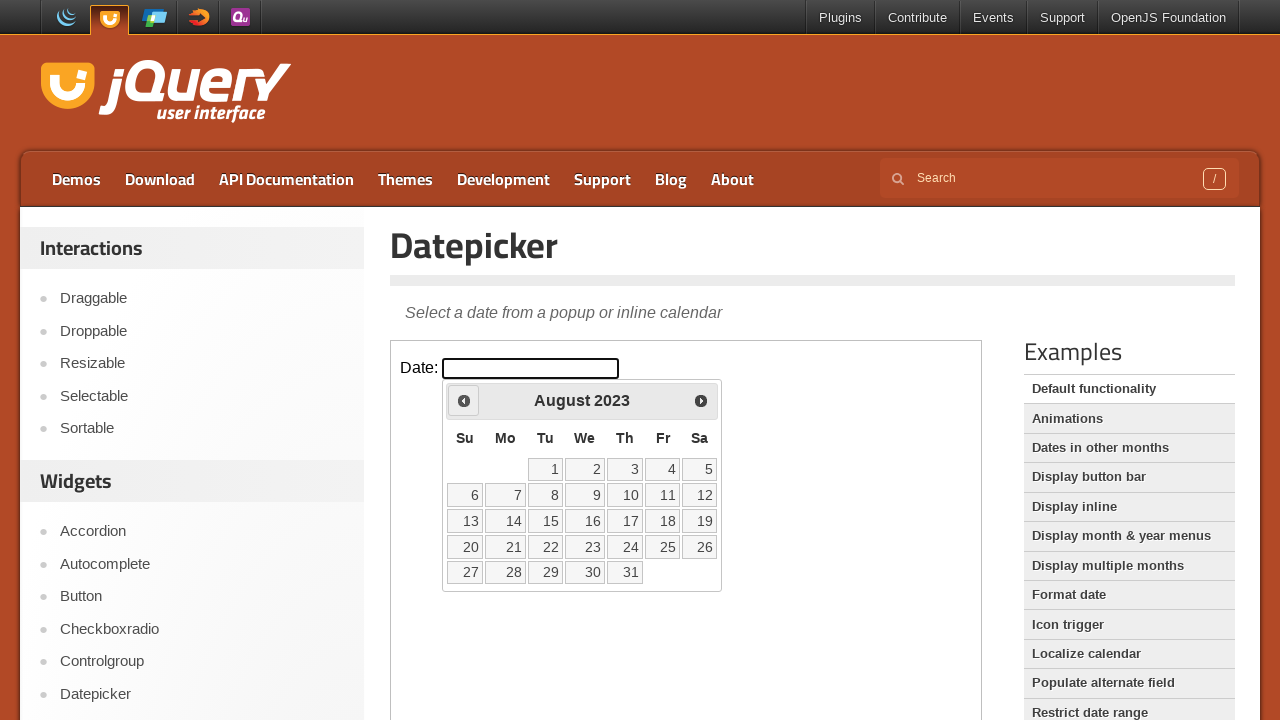

Waited 200ms for calendar to update
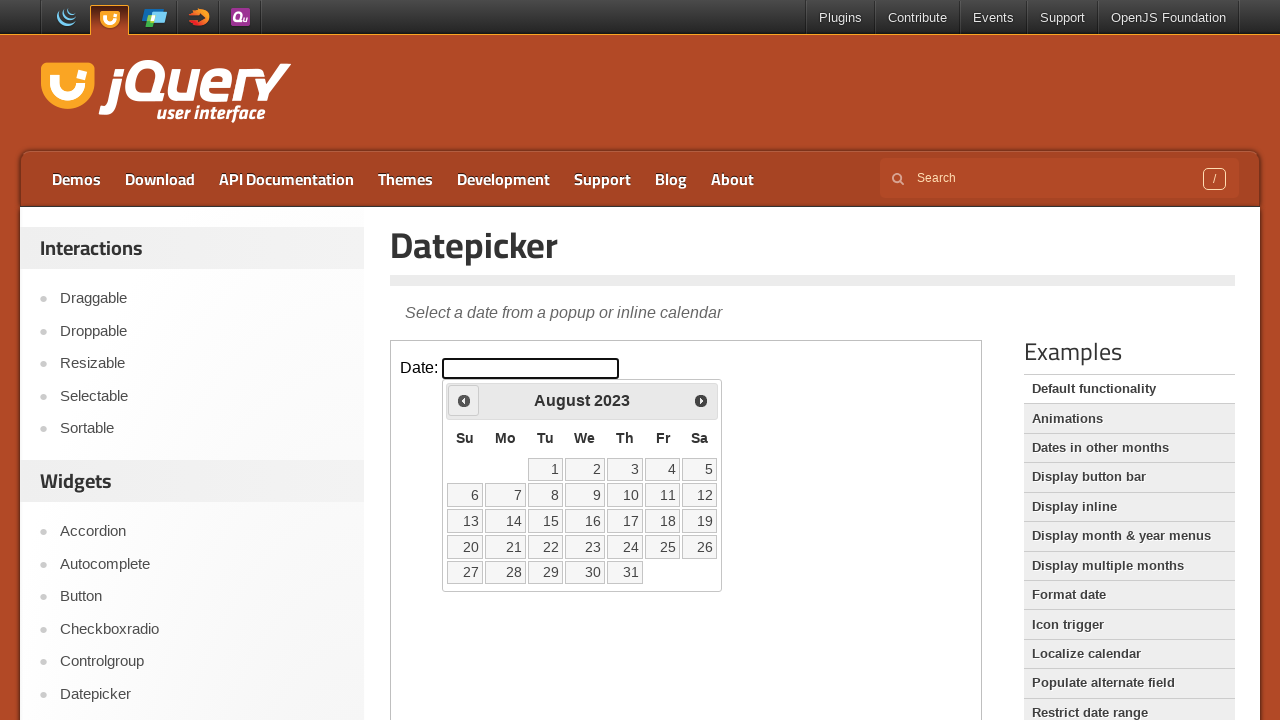

Retrieved current calendar month: August 2023
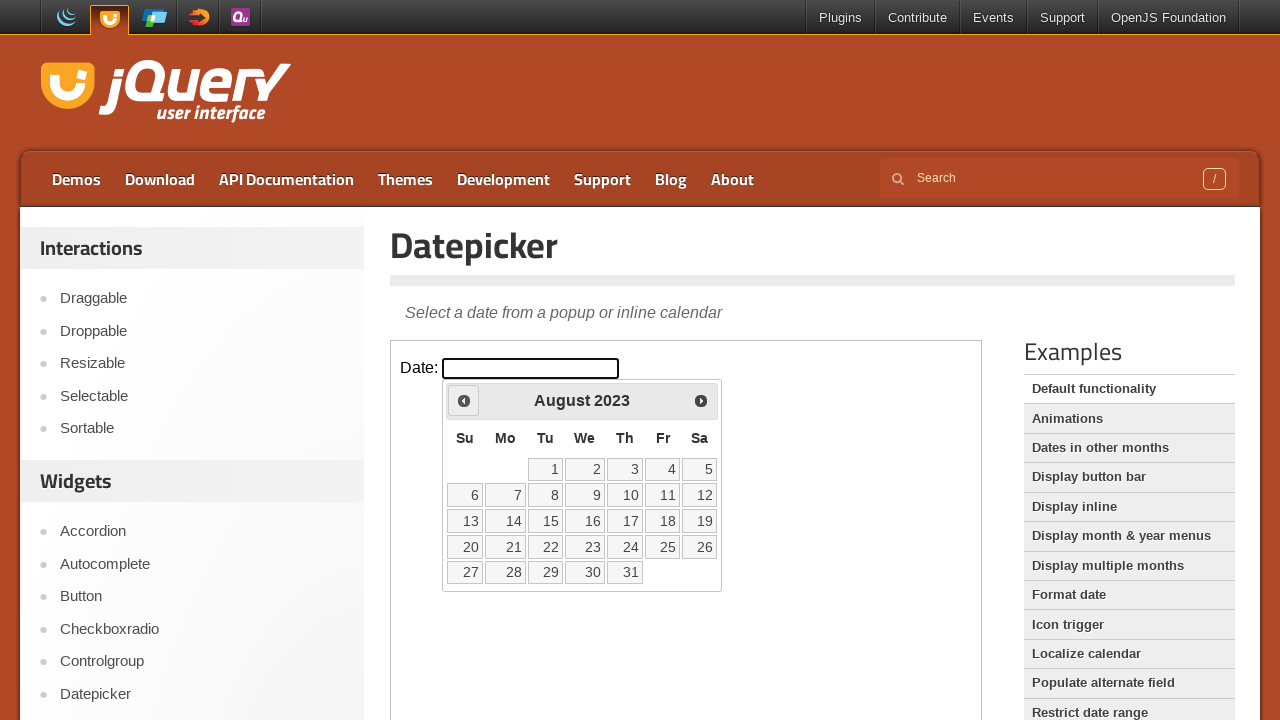

Clicked Previous button to navigate from August 2023 at (464, 400) on iframe.demo-frame >> internal:control=enter-frame >> xpath=//span[text()='Prev']
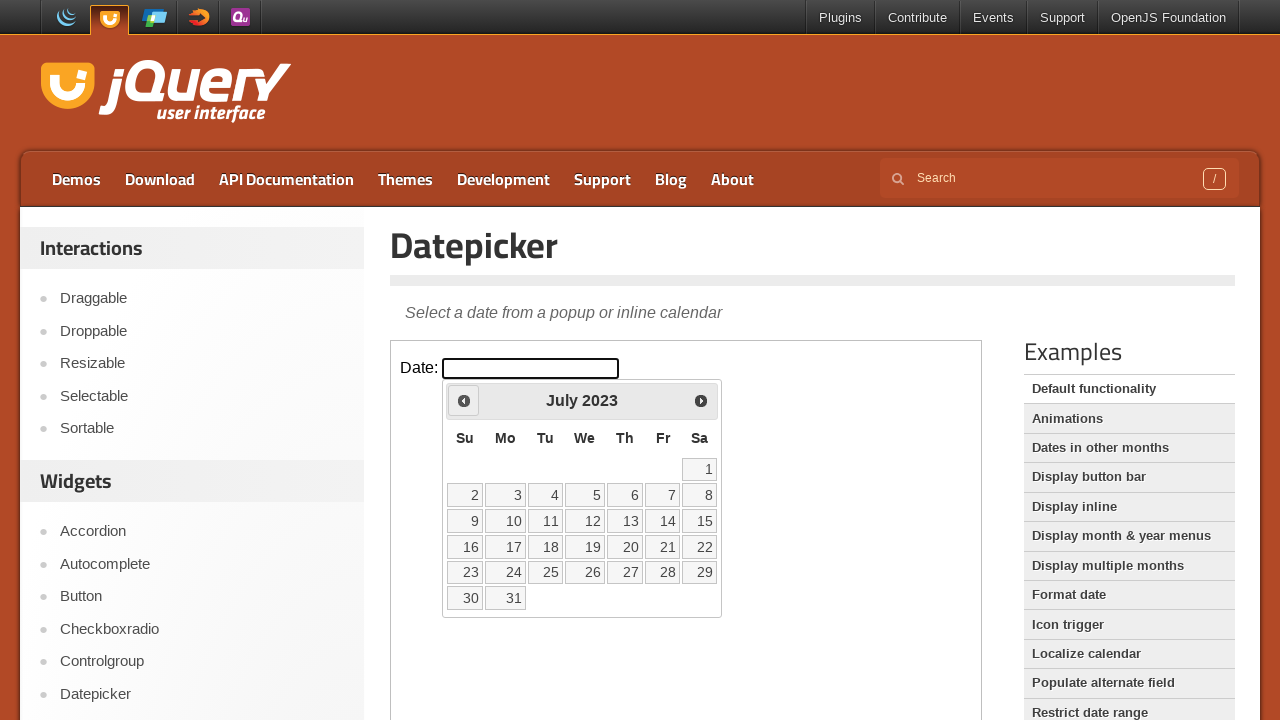

Waited 200ms for calendar to update
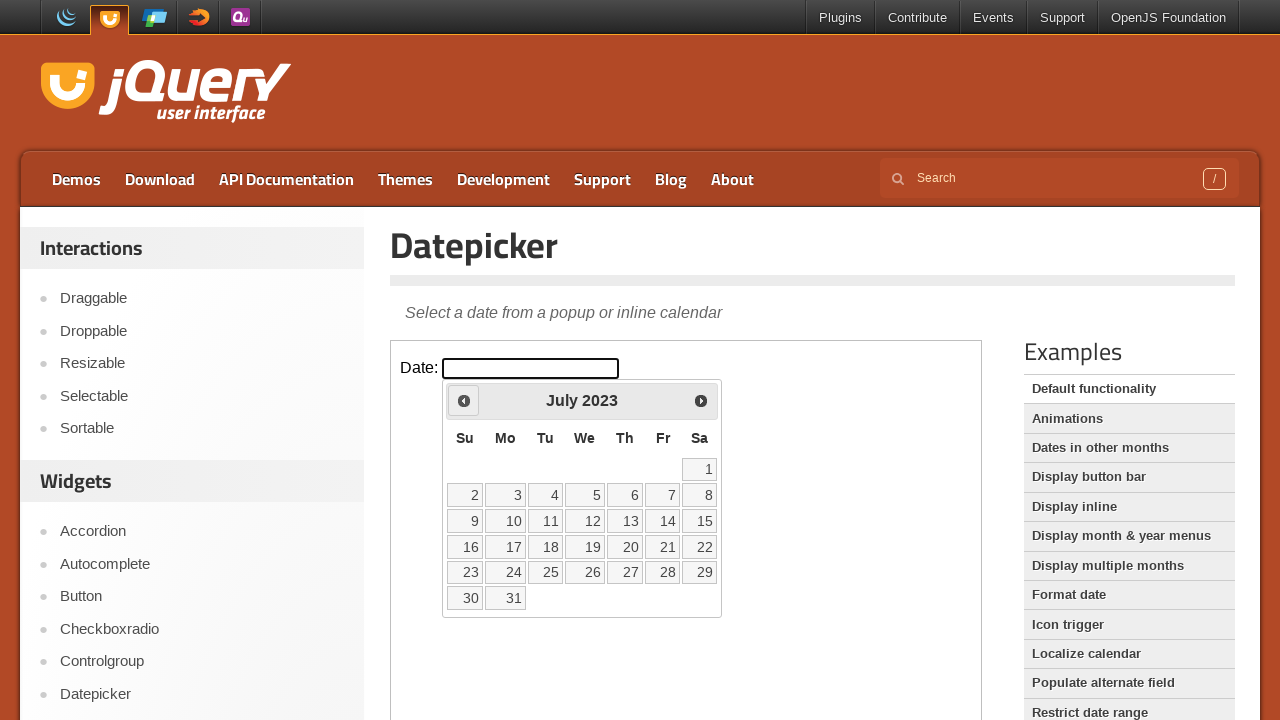

Retrieved current calendar month: July 2023
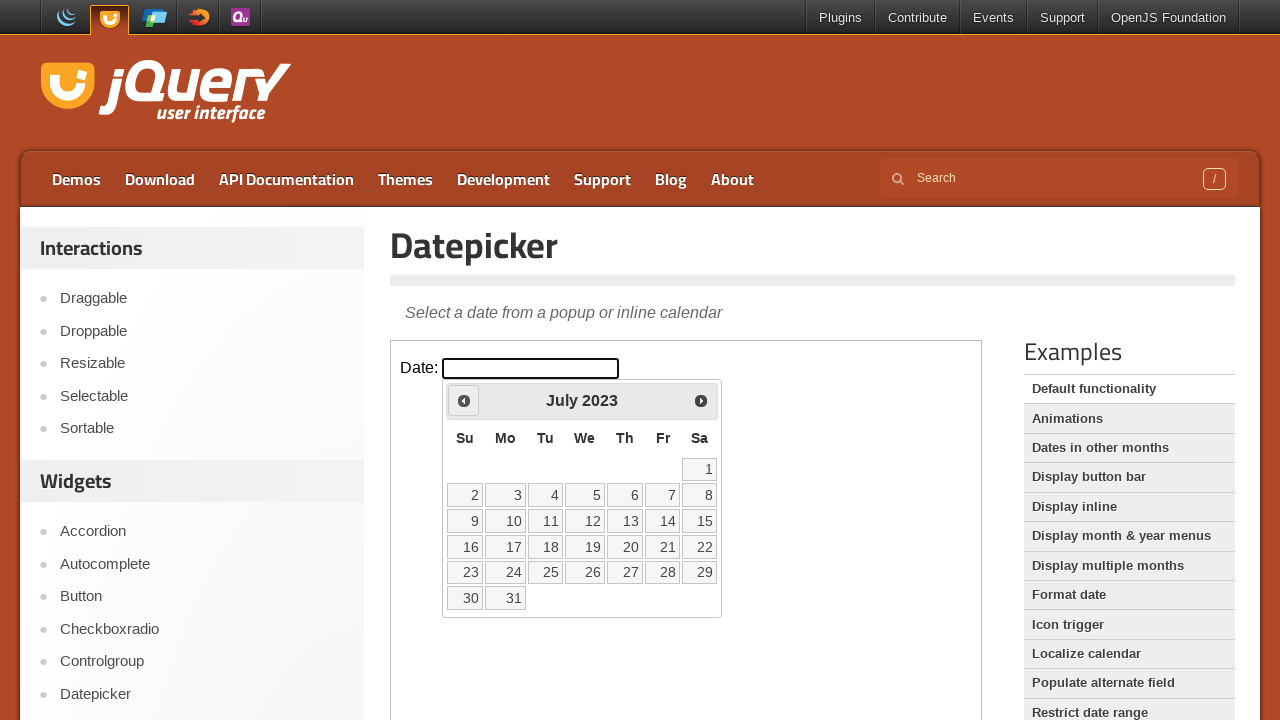

Clicked Previous button to navigate from July 2023 at (464, 400) on iframe.demo-frame >> internal:control=enter-frame >> xpath=//span[text()='Prev']
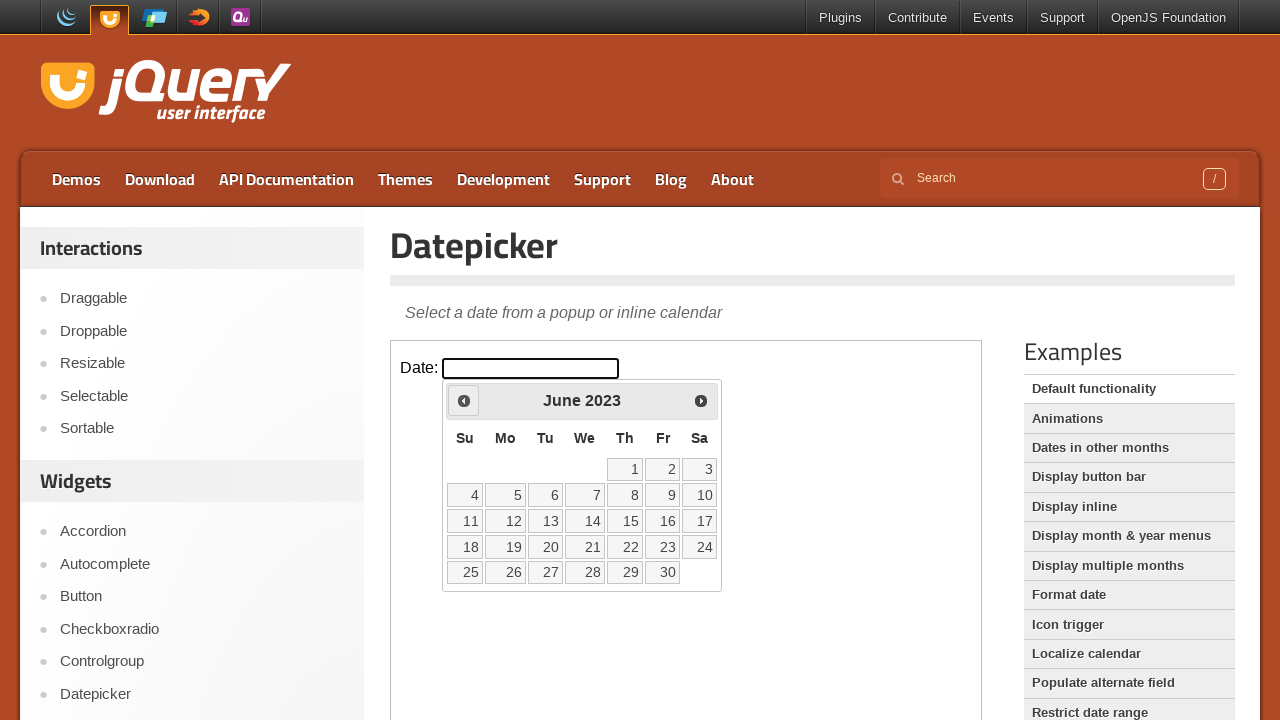

Waited 200ms for calendar to update
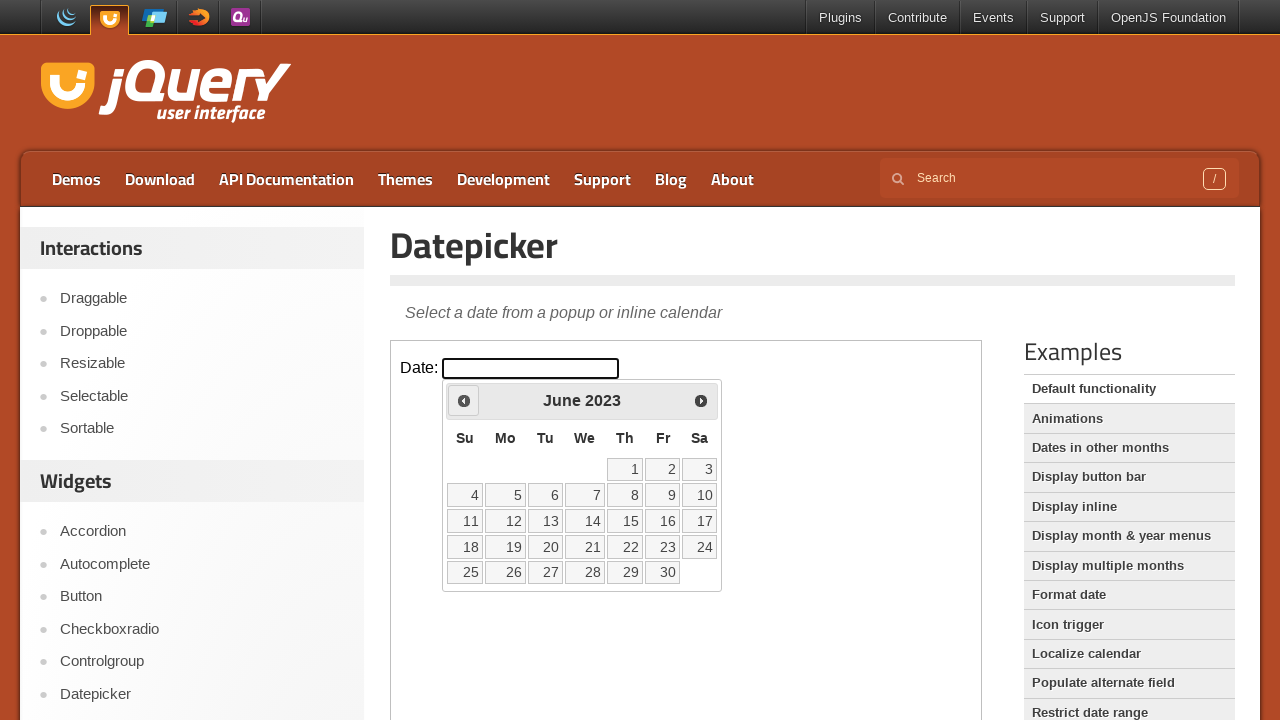

Retrieved current calendar month: June 2023
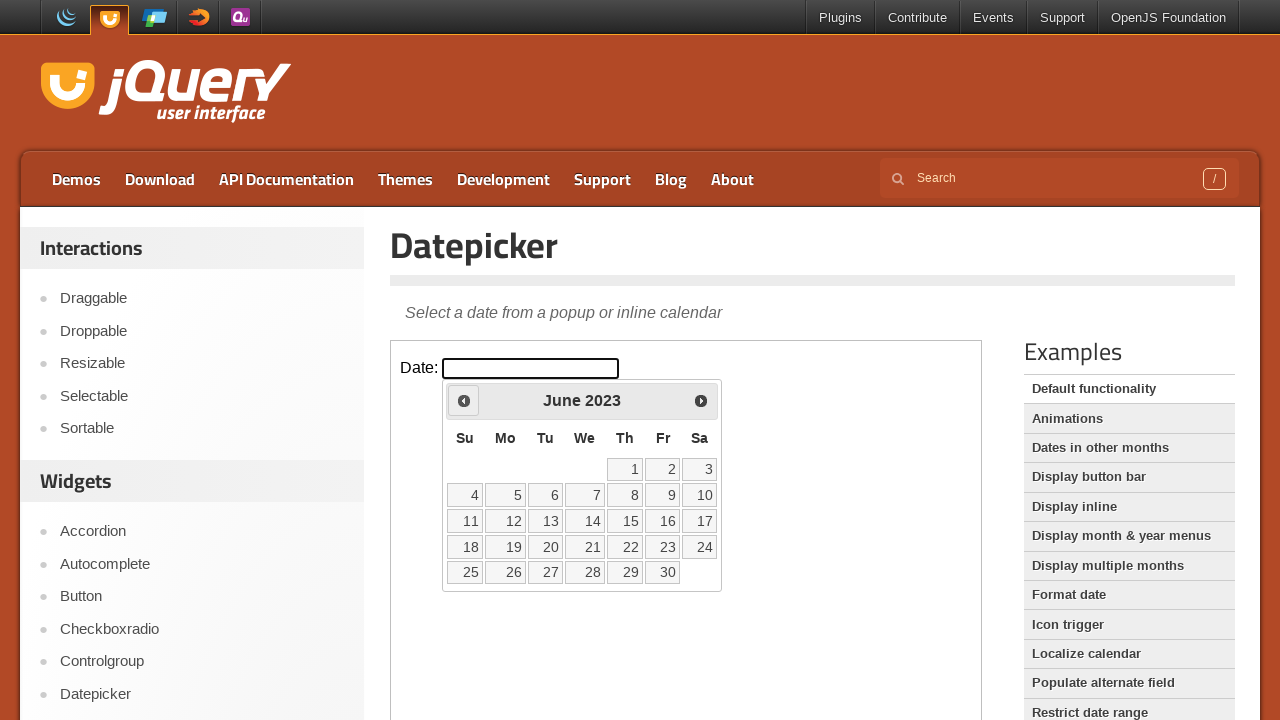

Clicked Previous button to navigate from June 2023 at (464, 400) on iframe.demo-frame >> internal:control=enter-frame >> xpath=//span[text()='Prev']
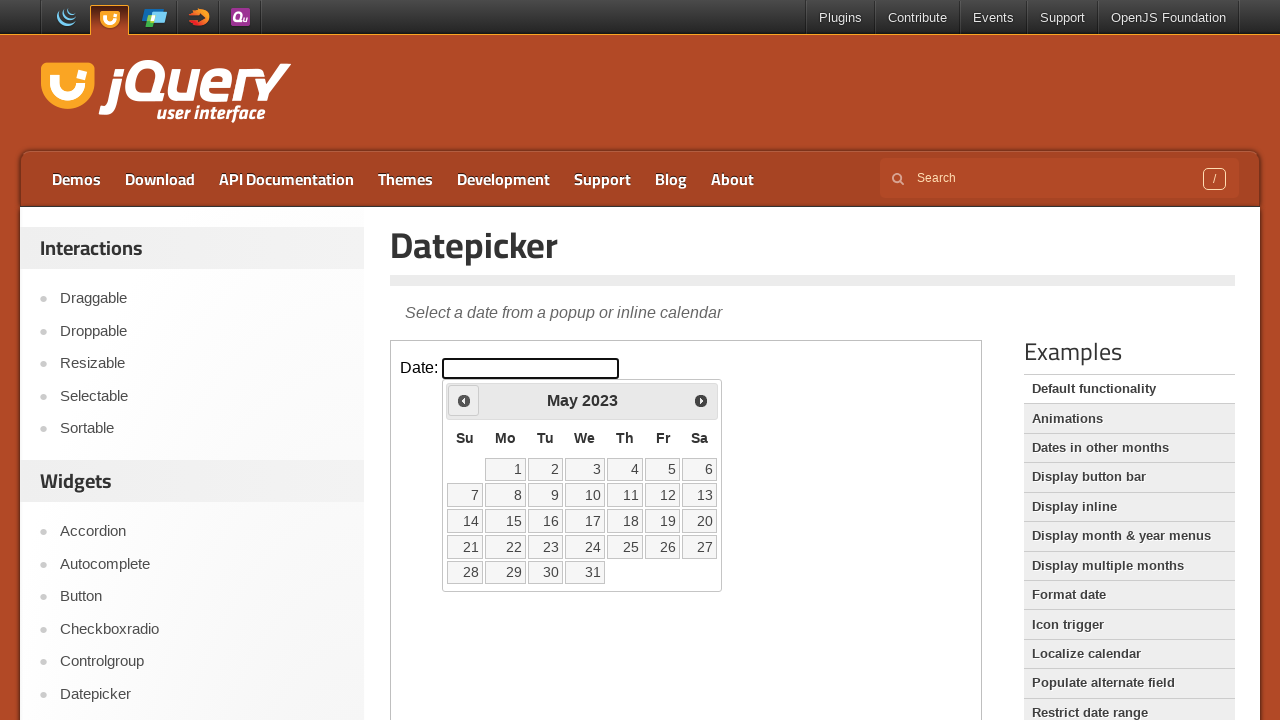

Waited 200ms for calendar to update
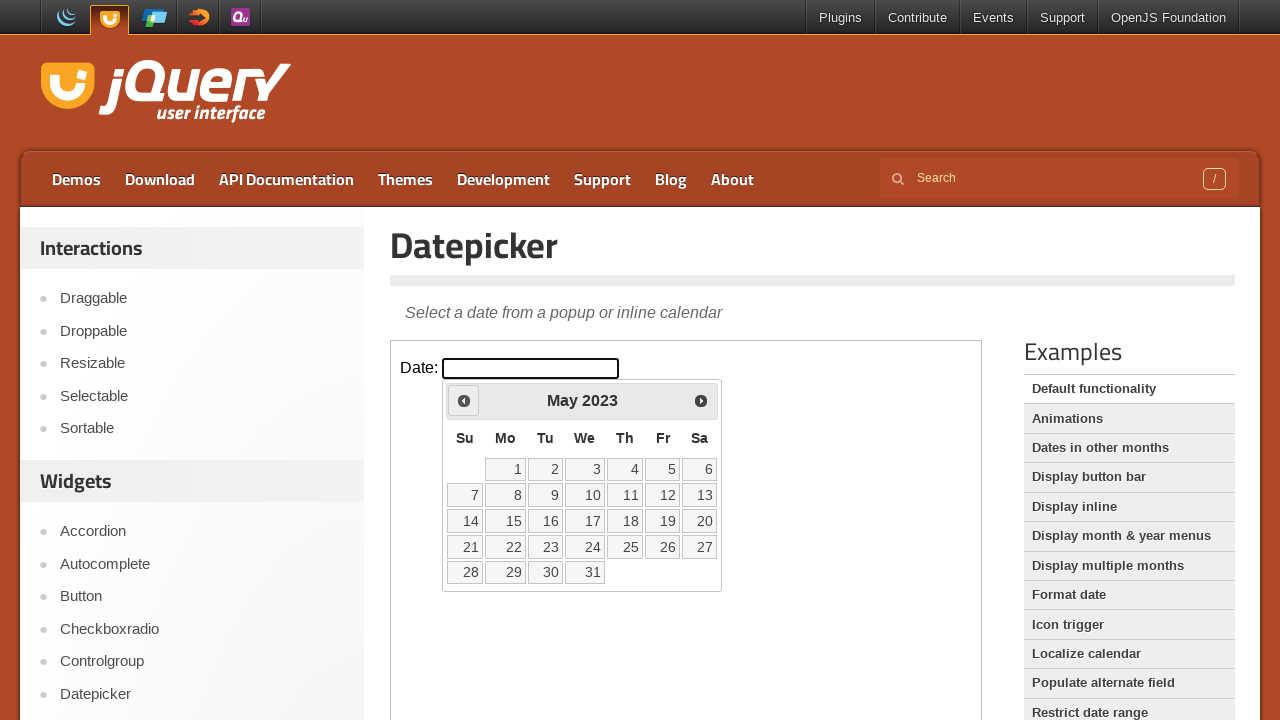

Retrieved current calendar month: May 2023
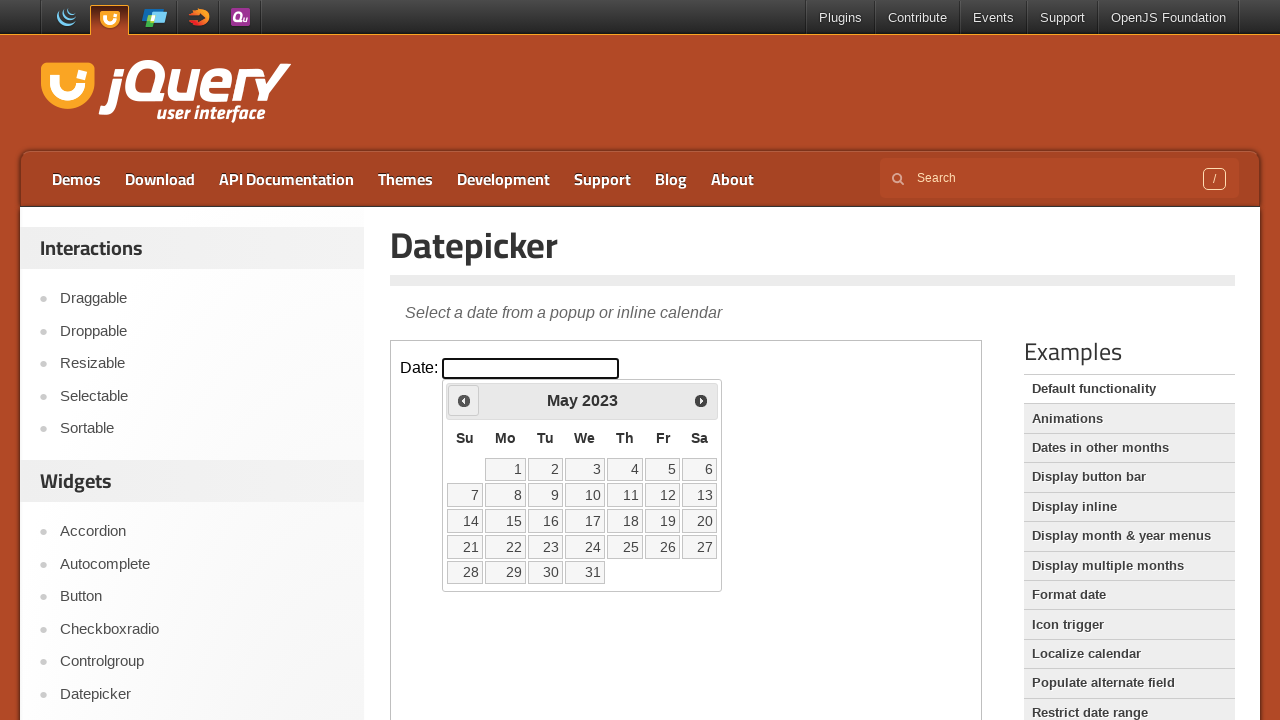

Clicked Previous button to navigate from May 2023 at (464, 400) on iframe.demo-frame >> internal:control=enter-frame >> xpath=//span[text()='Prev']
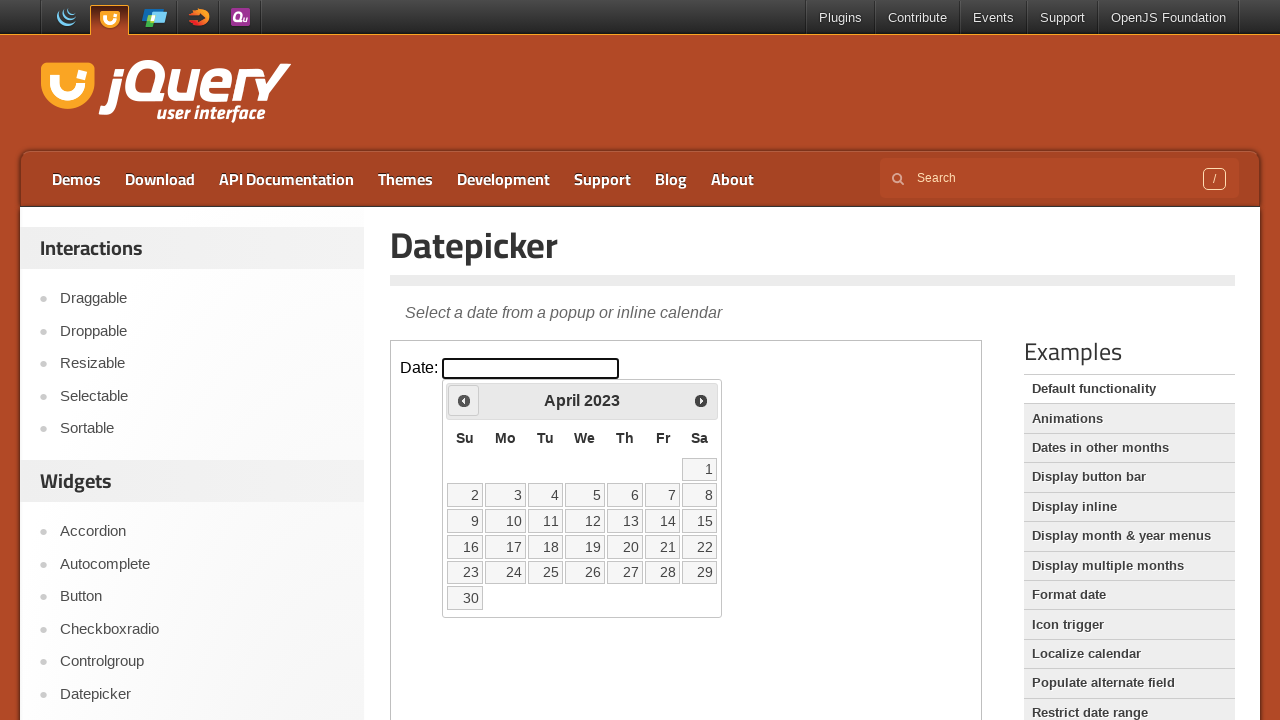

Waited 200ms for calendar to update
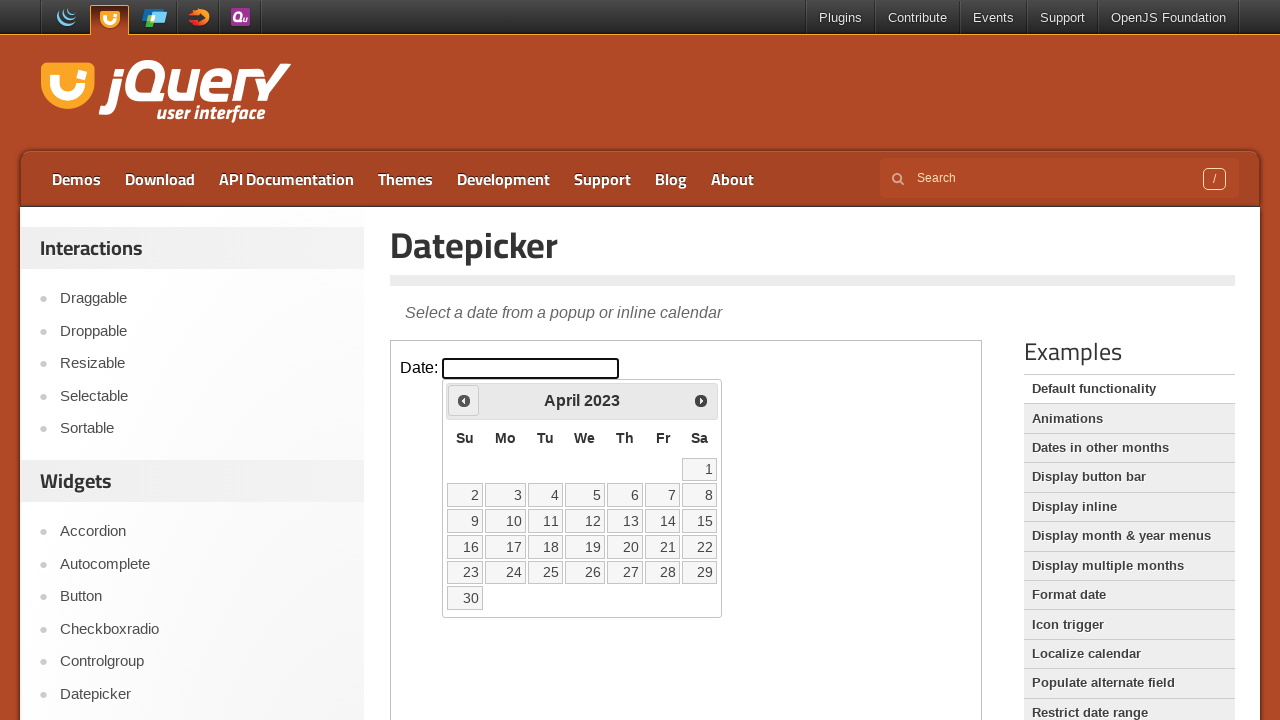

Retrieved current calendar month: April 2023
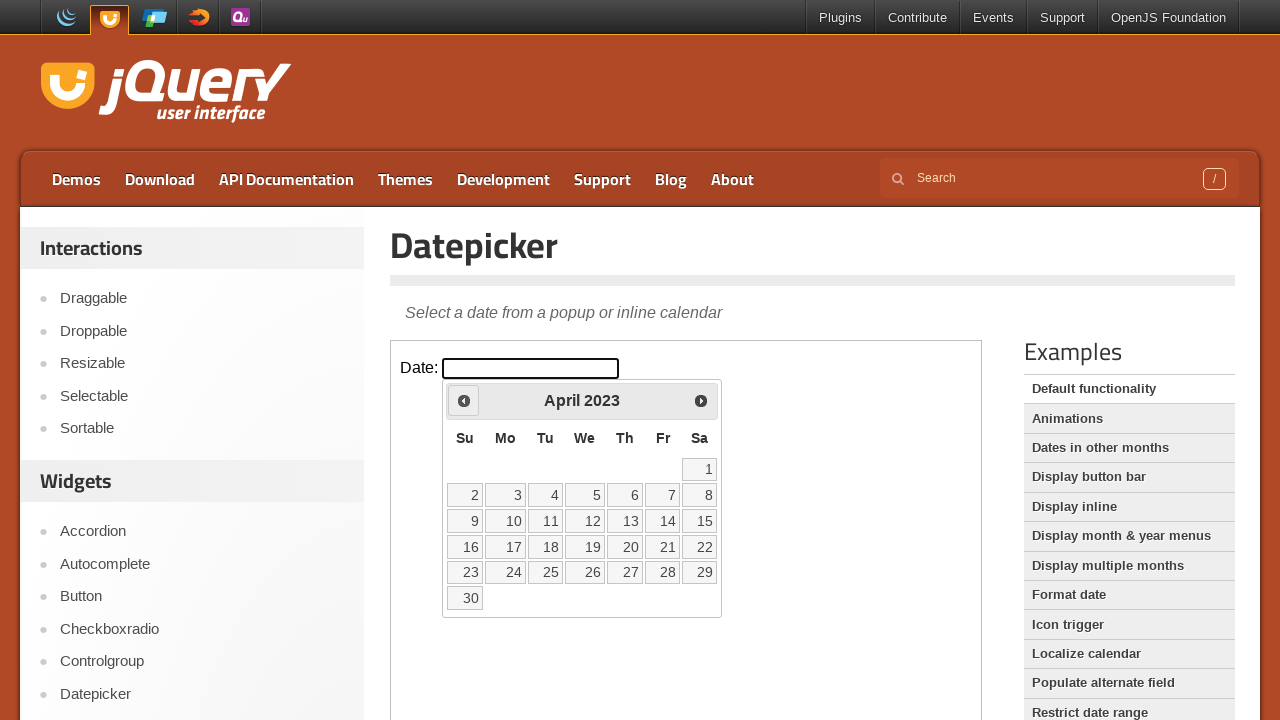

Clicked Previous button to navigate from April 2023 at (464, 400) on iframe.demo-frame >> internal:control=enter-frame >> xpath=//span[text()='Prev']
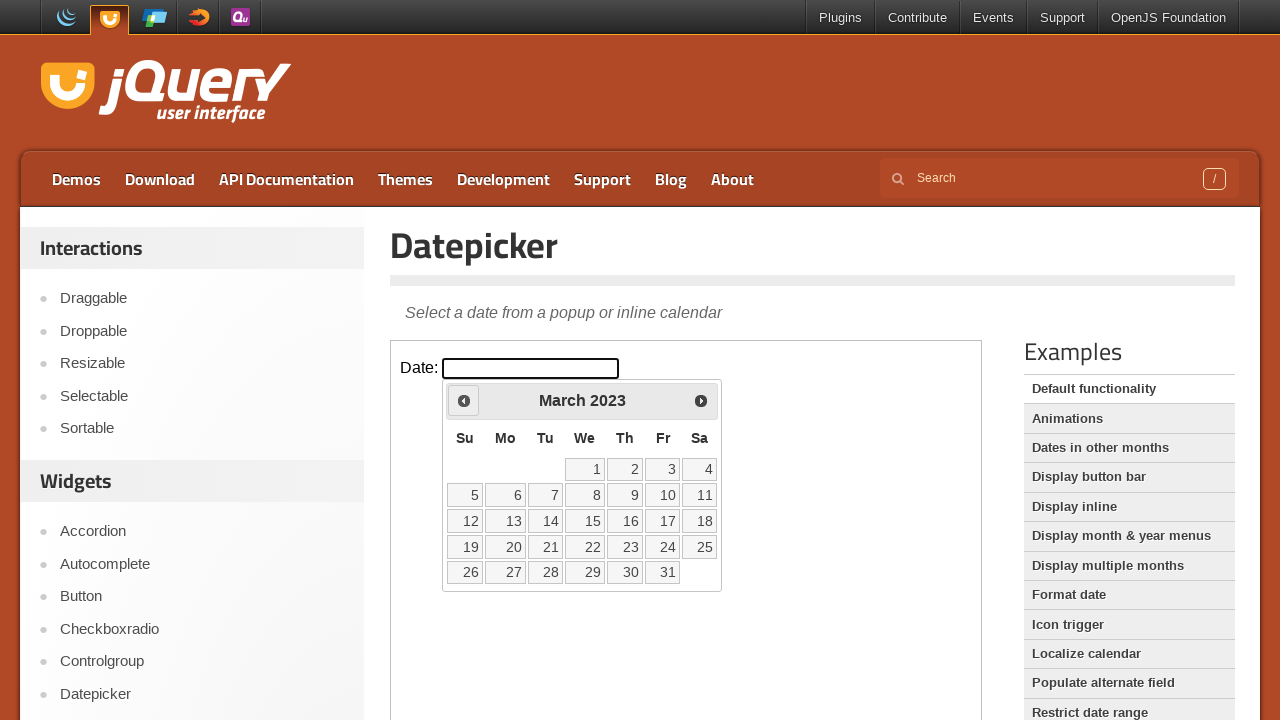

Waited 200ms for calendar to update
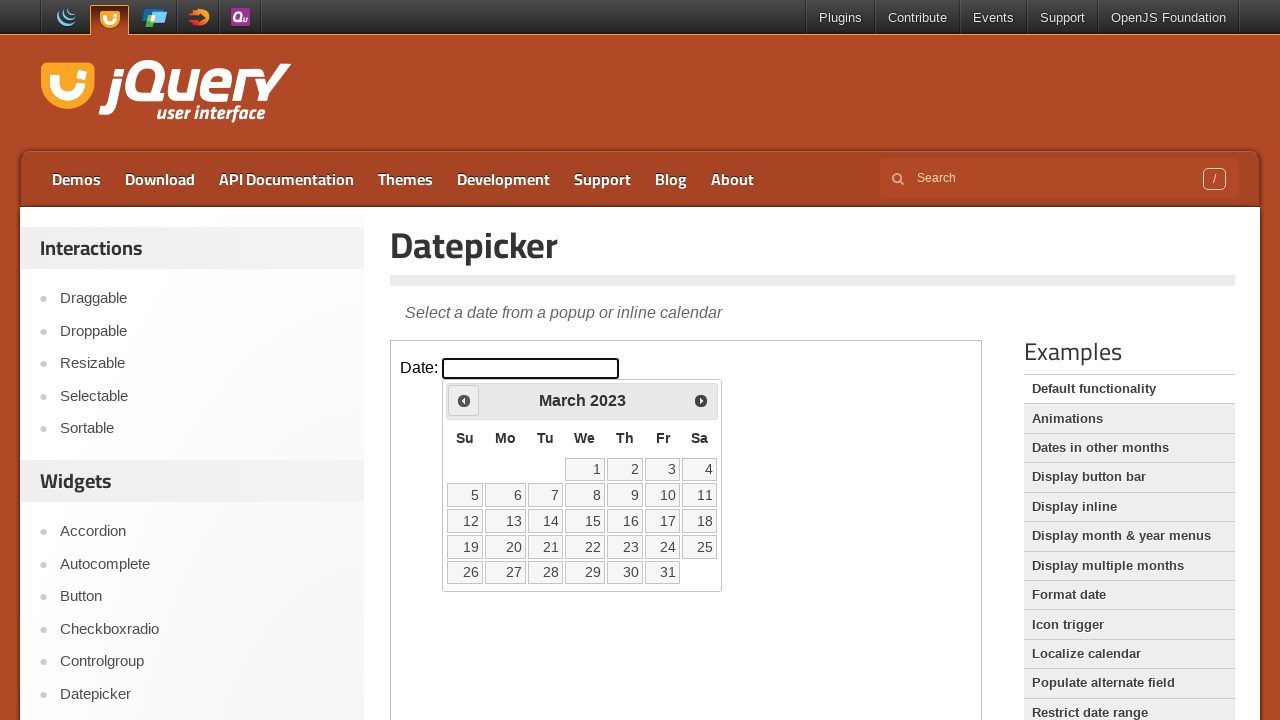

Retrieved current calendar month: March 2023
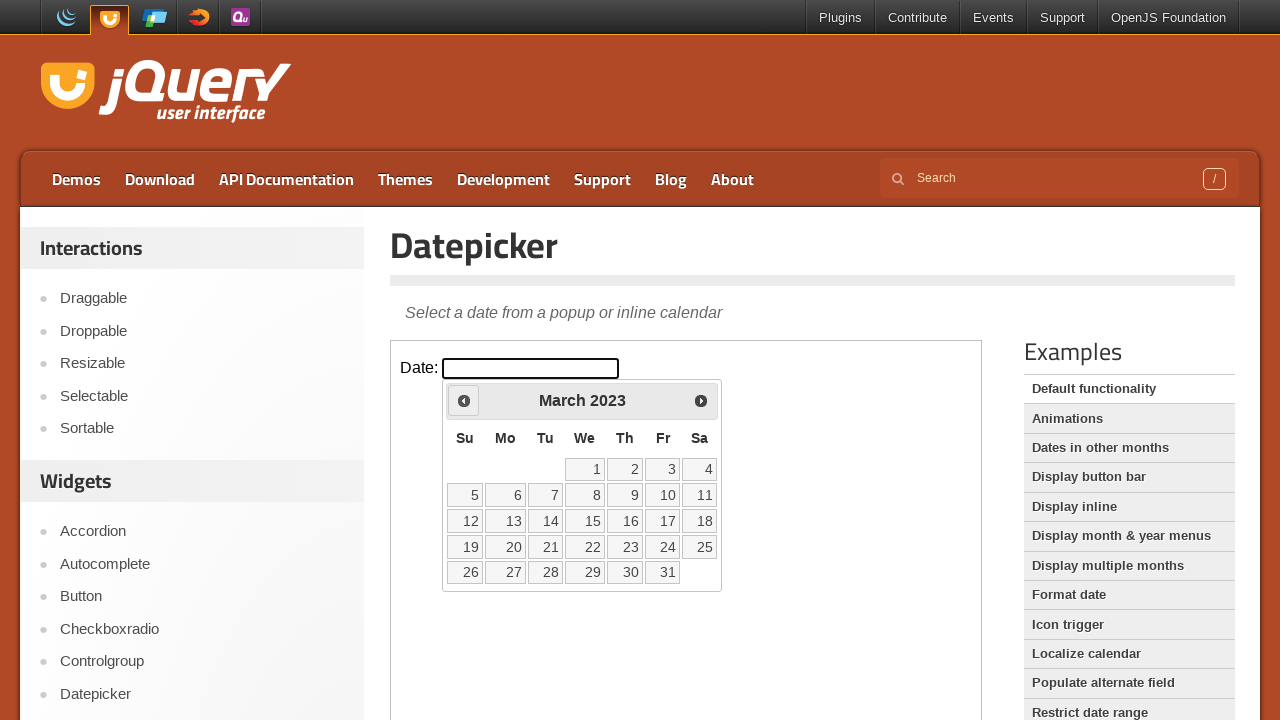

Clicked Previous button to navigate from March 2023 at (464, 400) on iframe.demo-frame >> internal:control=enter-frame >> xpath=//span[text()='Prev']
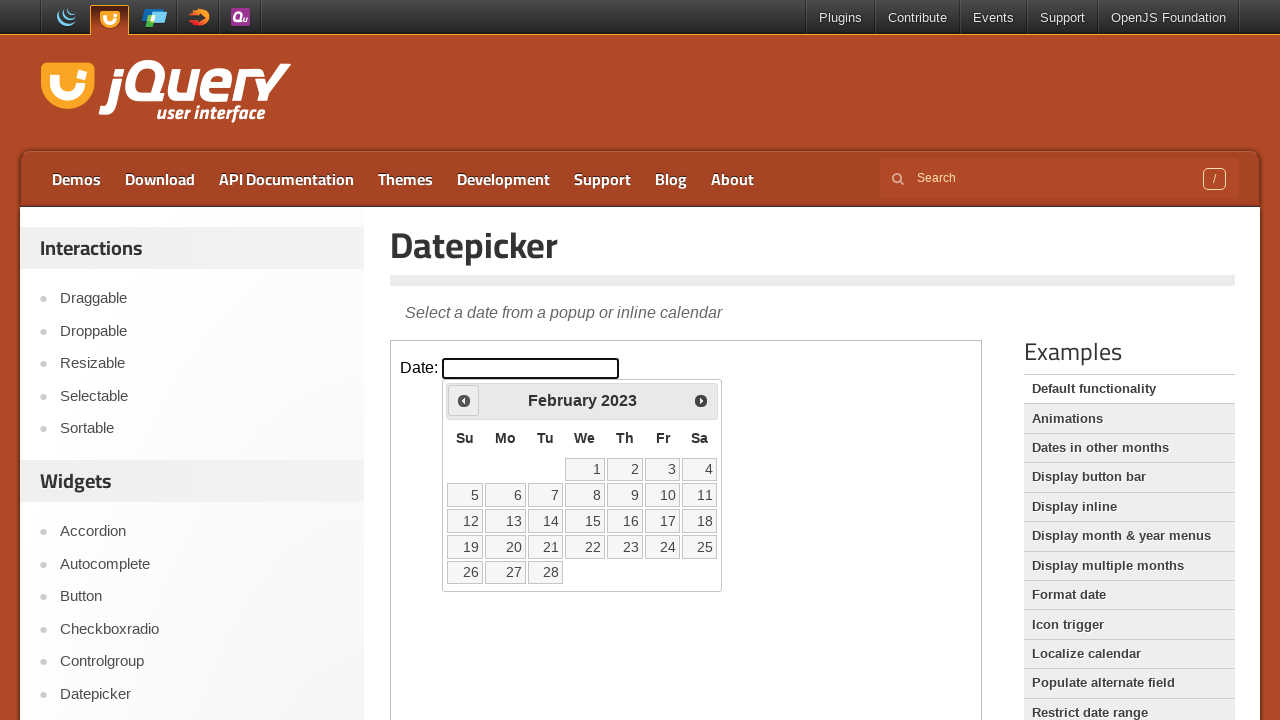

Waited 200ms for calendar to update
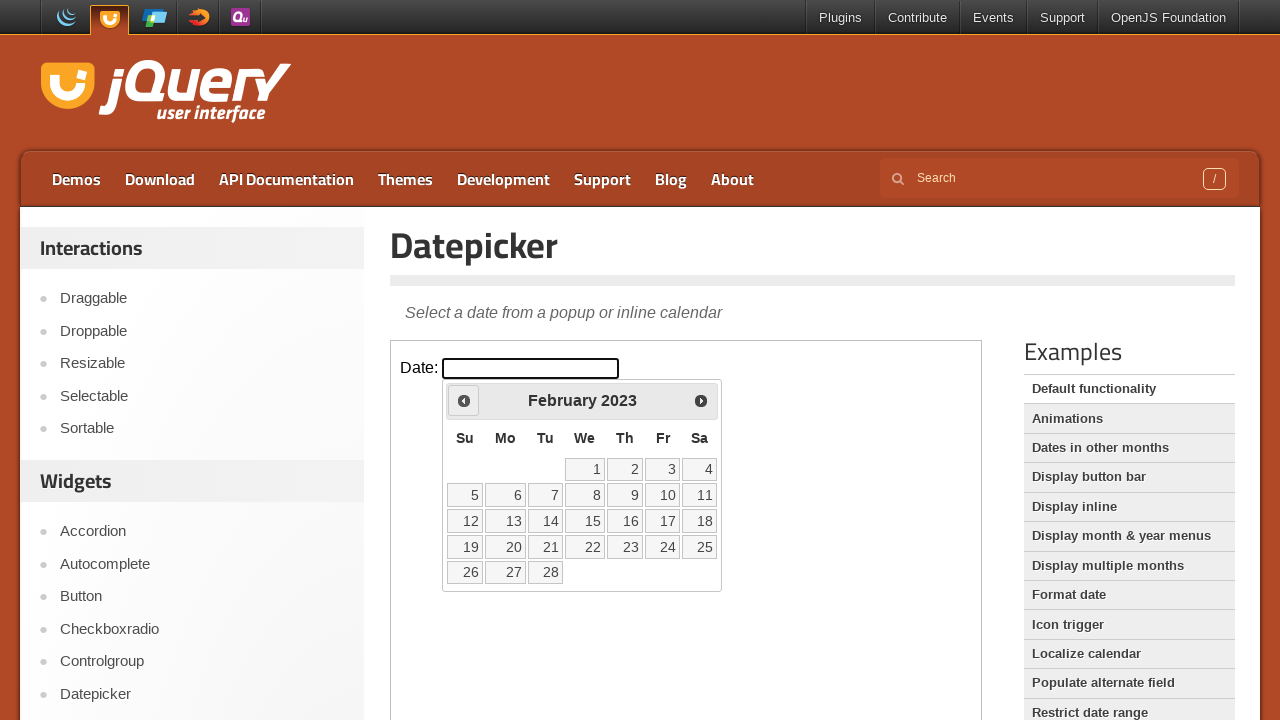

Retrieved current calendar month: February 2023
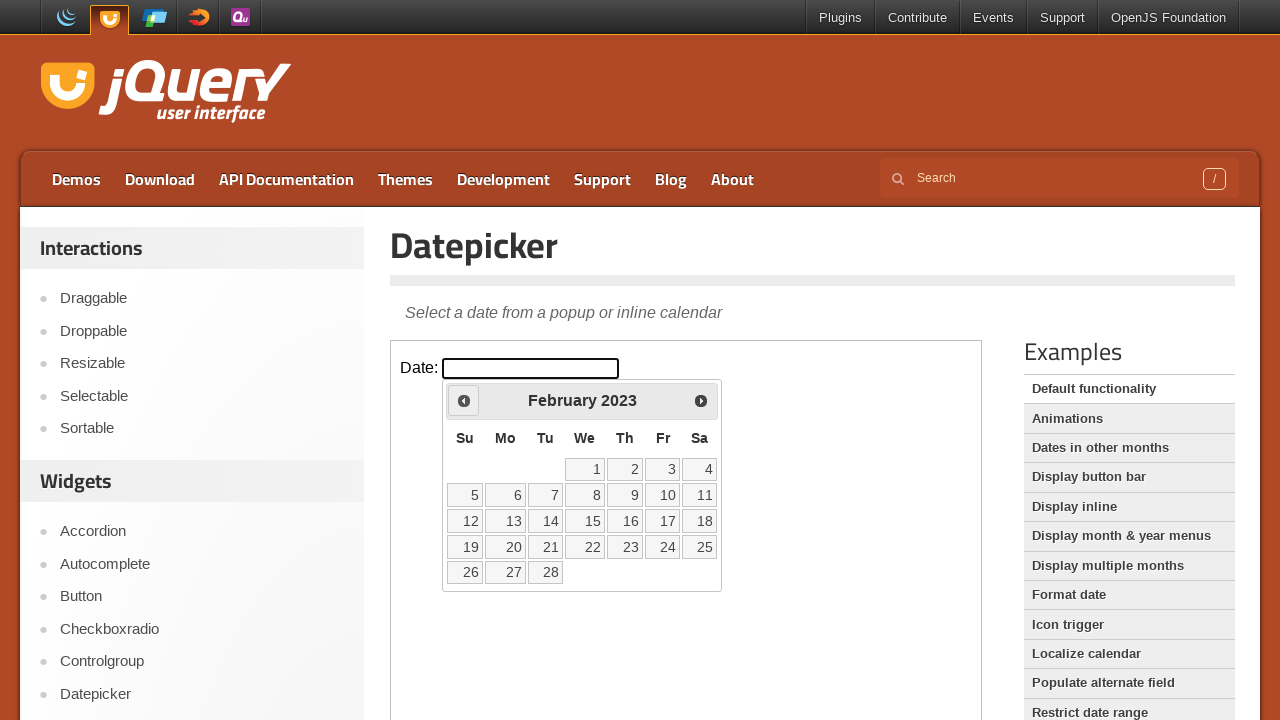

Clicked Previous button to navigate from February 2023 at (464, 400) on iframe.demo-frame >> internal:control=enter-frame >> xpath=//span[text()='Prev']
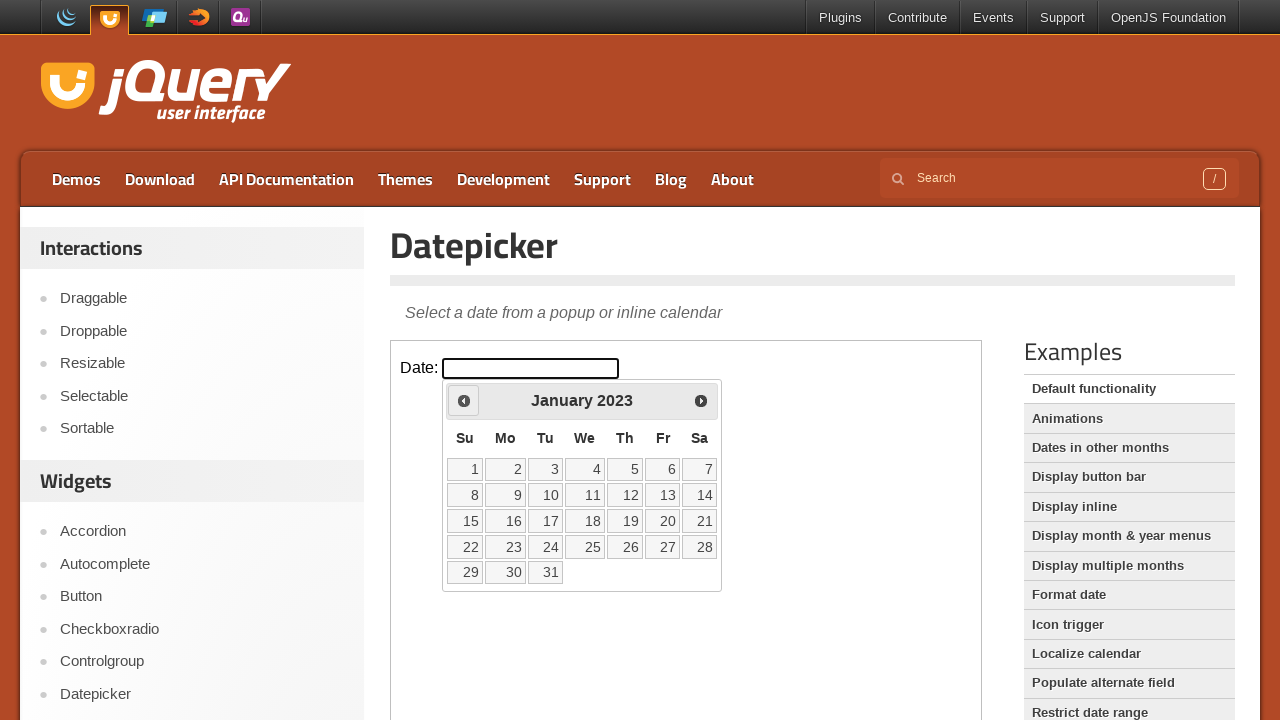

Waited 200ms for calendar to update
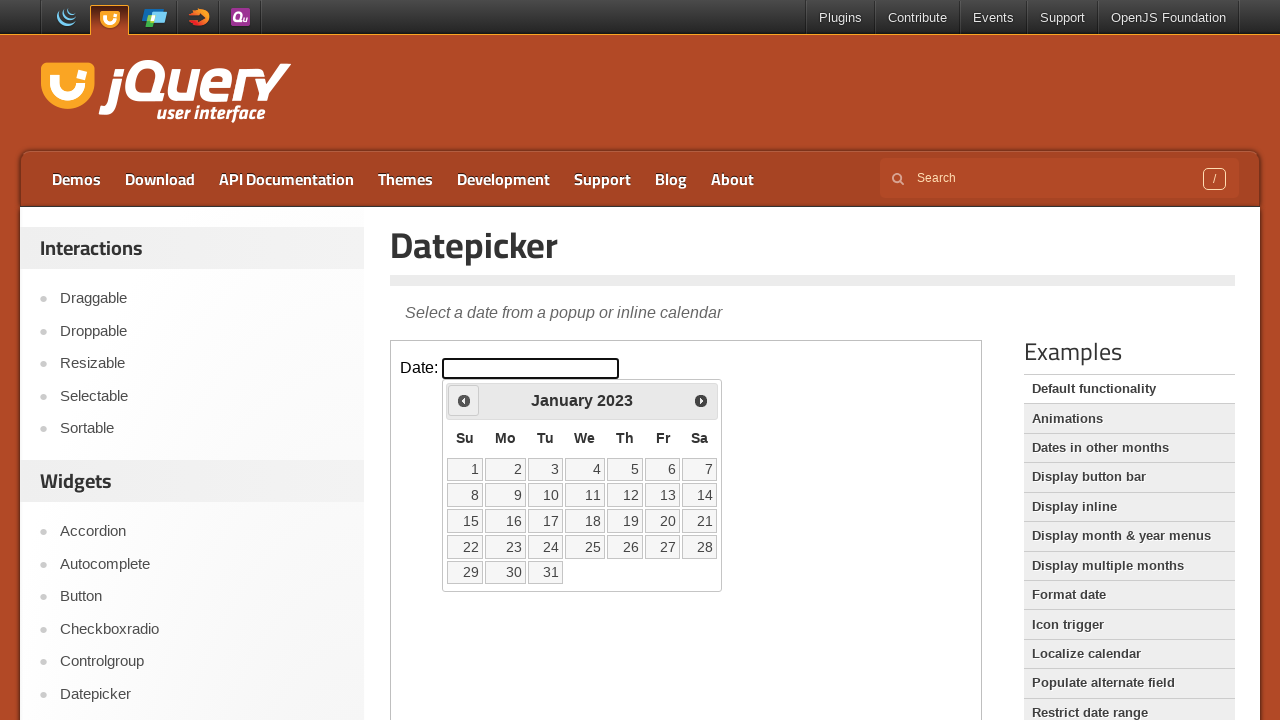

Retrieved current calendar month: January 2023
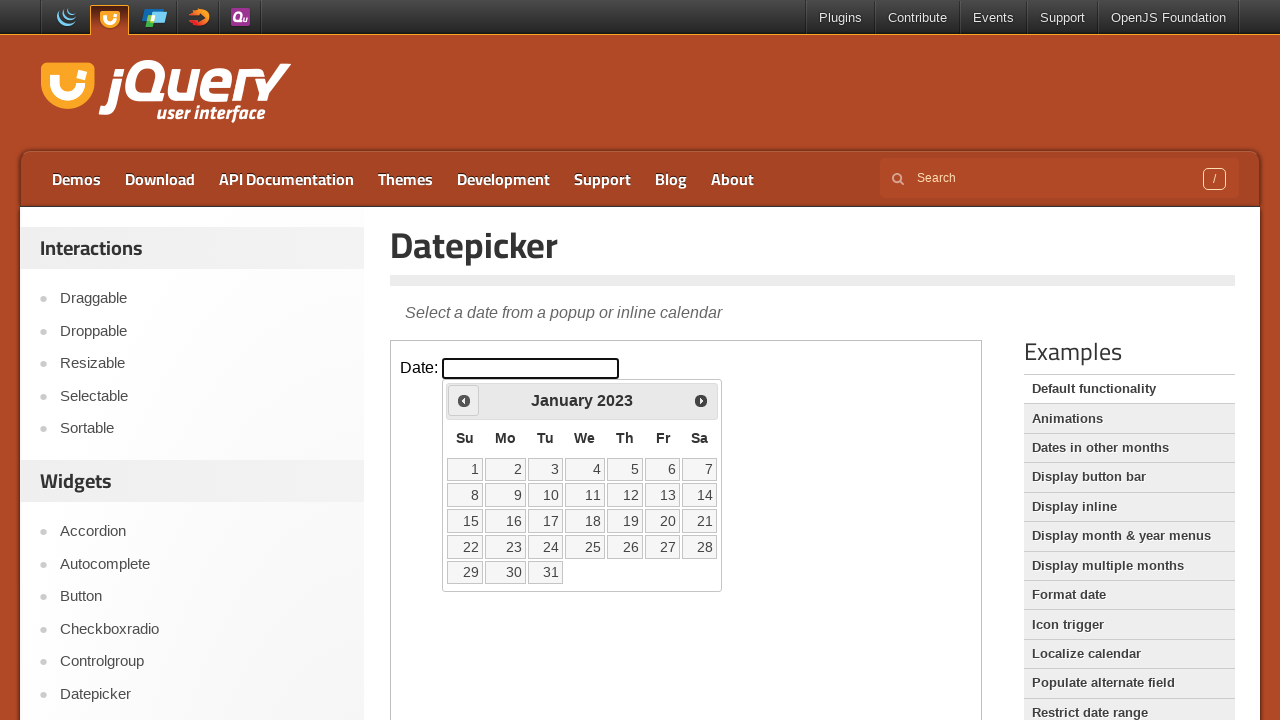

Clicked Previous button to navigate from January 2023 at (464, 400) on iframe.demo-frame >> internal:control=enter-frame >> xpath=//span[text()='Prev']
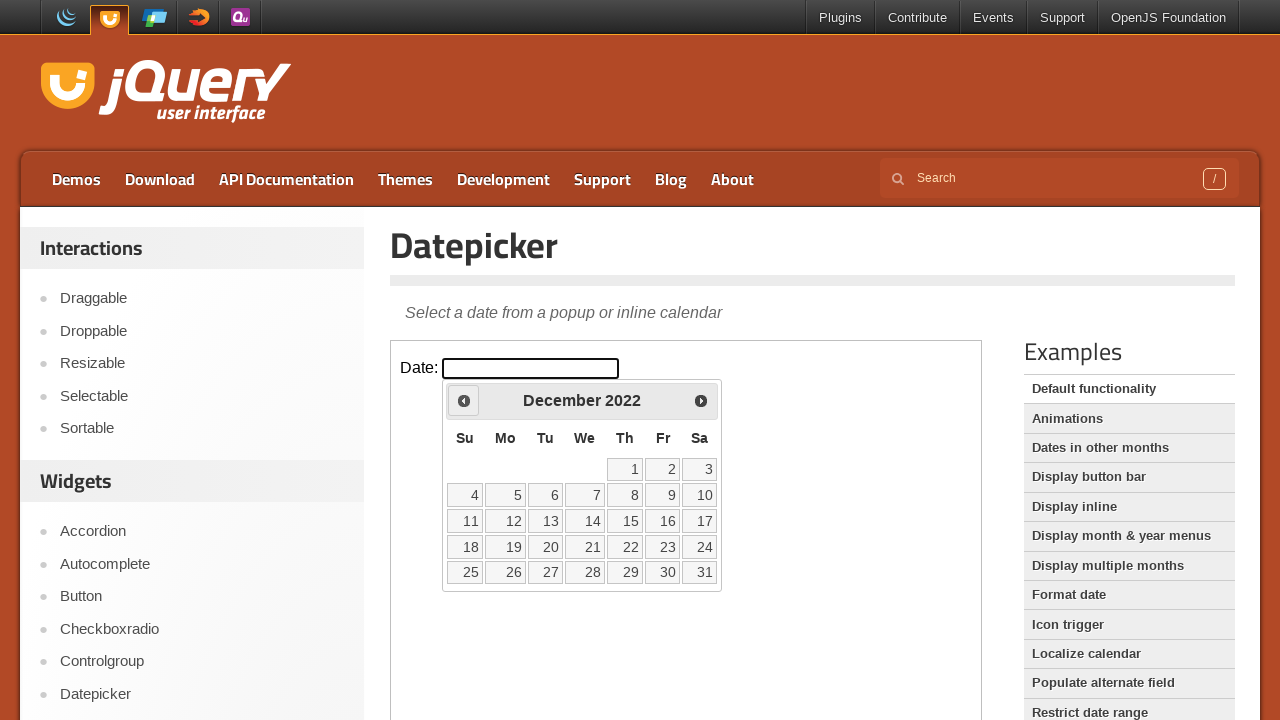

Waited 200ms for calendar to update
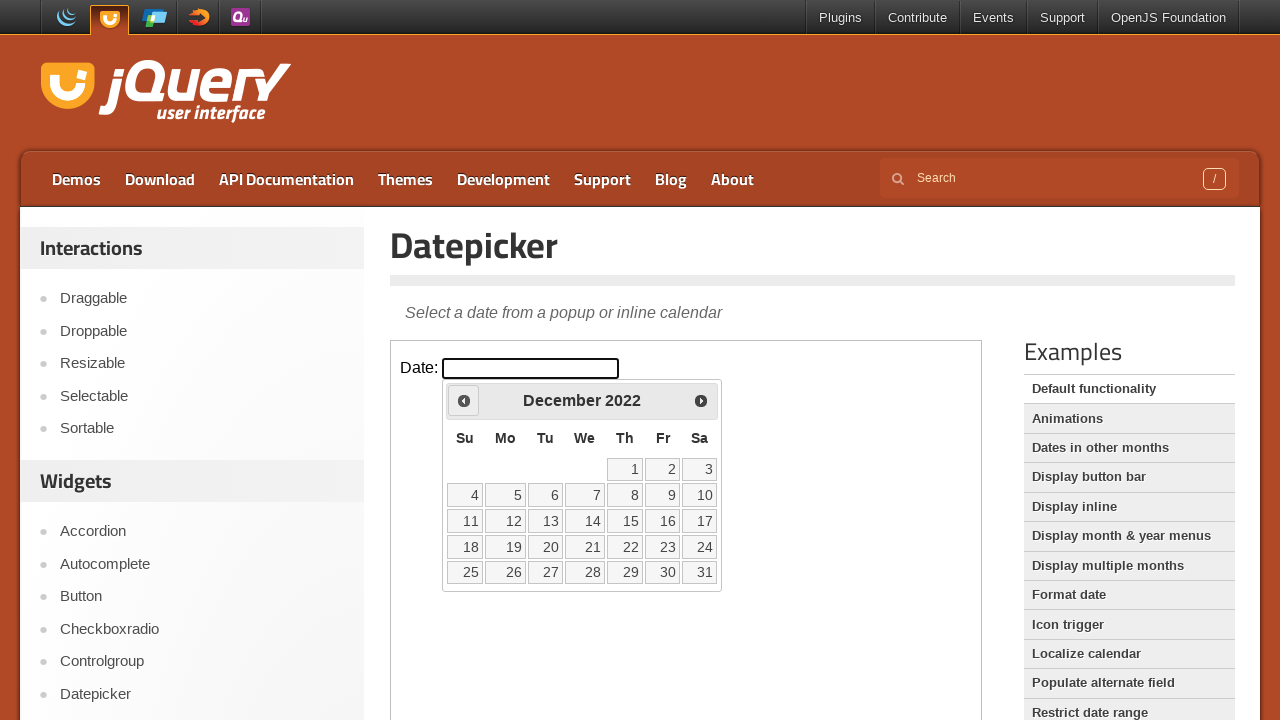

Retrieved current calendar month: December 2022
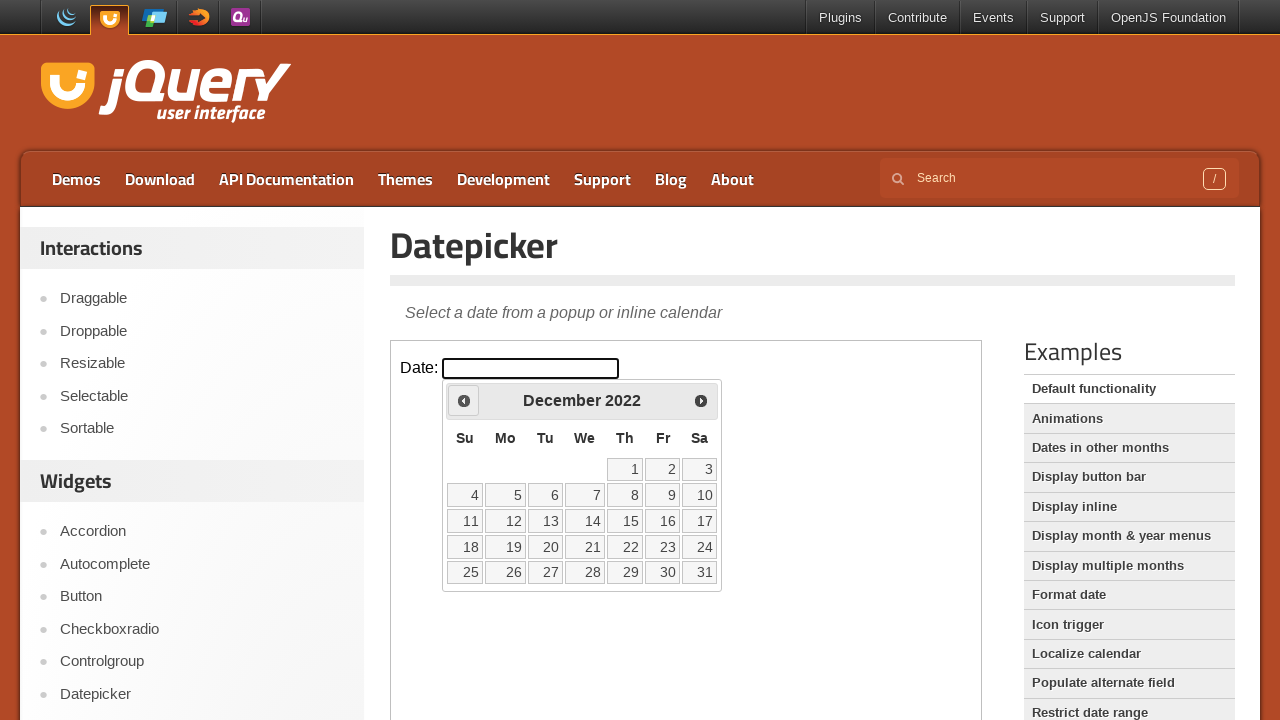

Clicked Previous button to navigate from December 2022 at (464, 400) on iframe.demo-frame >> internal:control=enter-frame >> xpath=//span[text()='Prev']
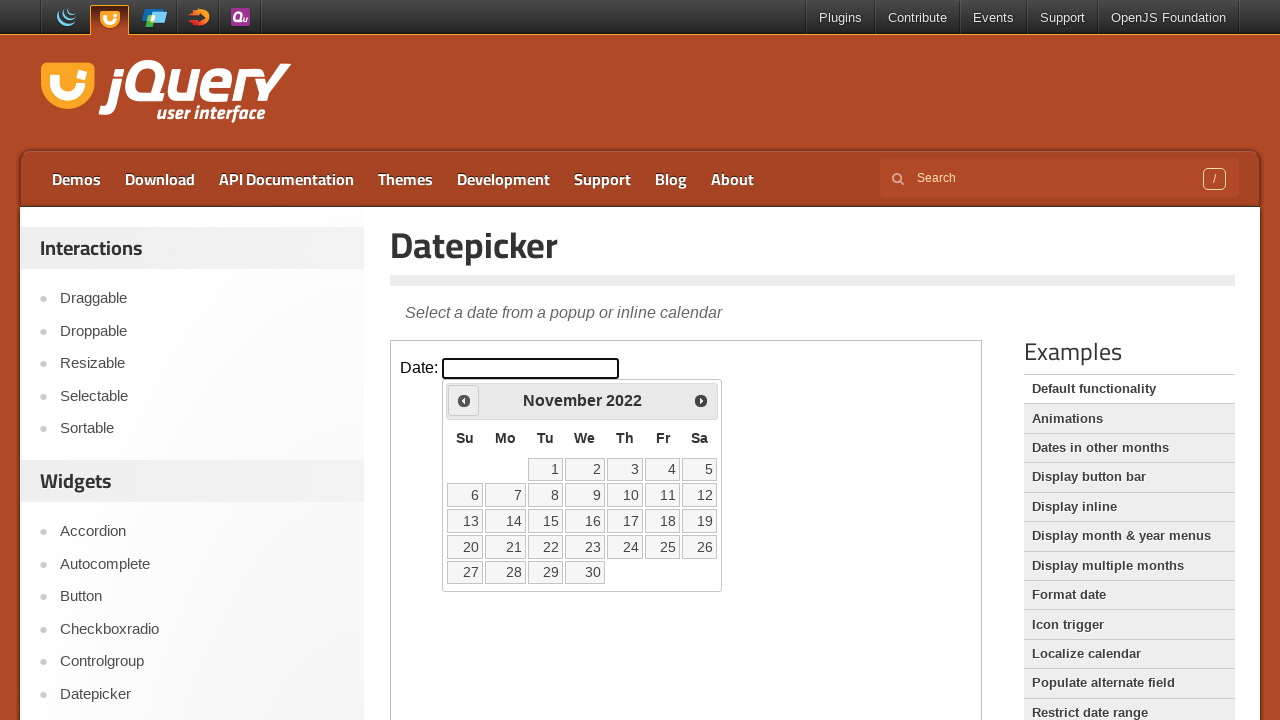

Waited 200ms for calendar to update
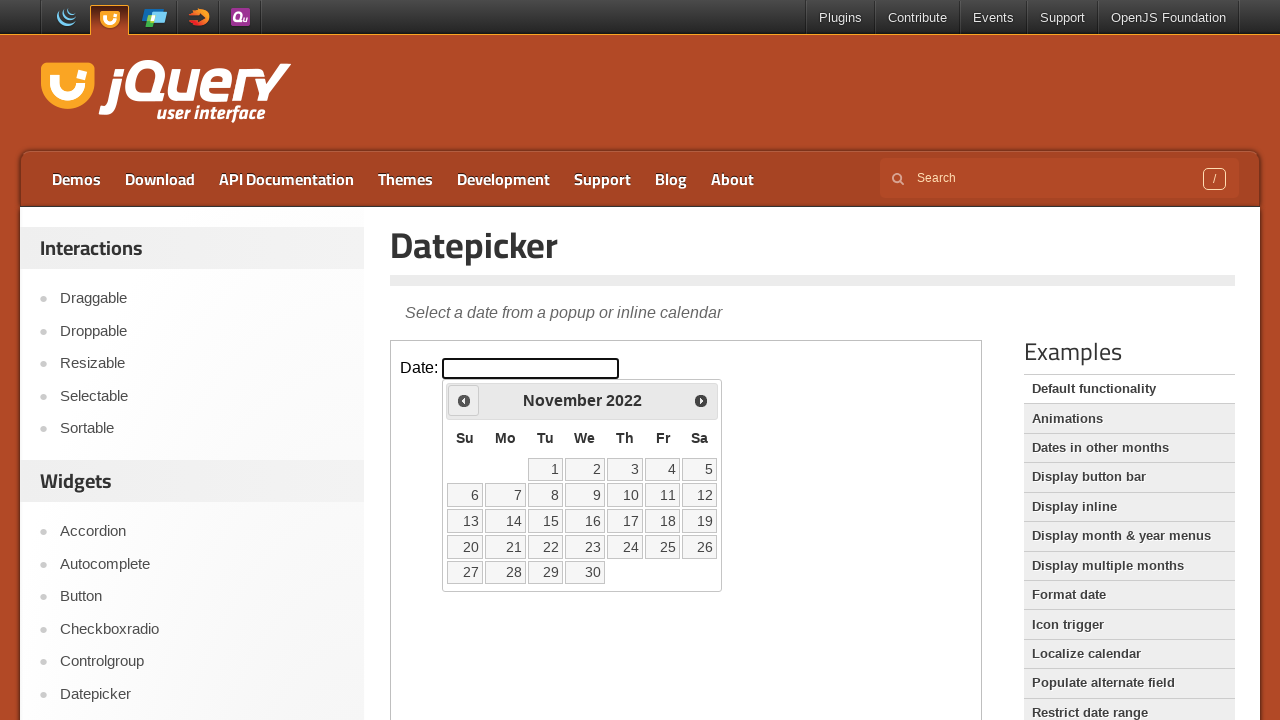

Retrieved current calendar month: November 2022
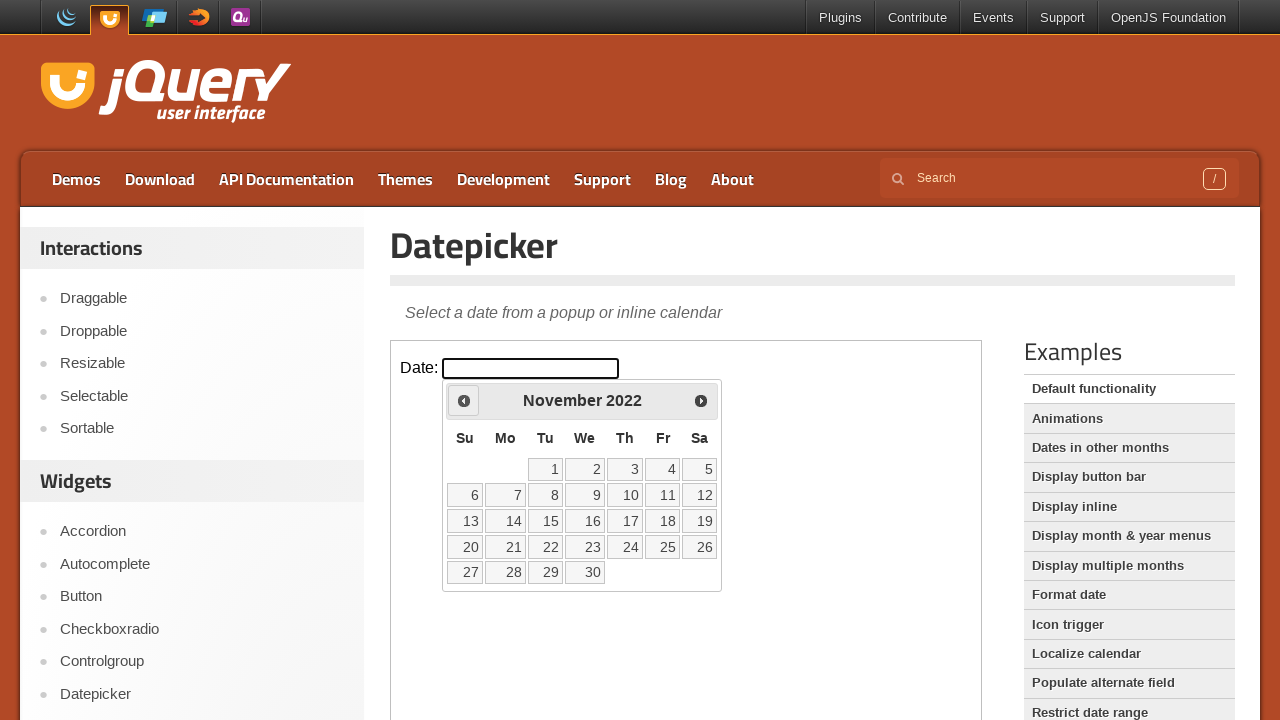

Clicked Previous button to navigate from November 2022 at (464, 400) on iframe.demo-frame >> internal:control=enter-frame >> xpath=//span[text()='Prev']
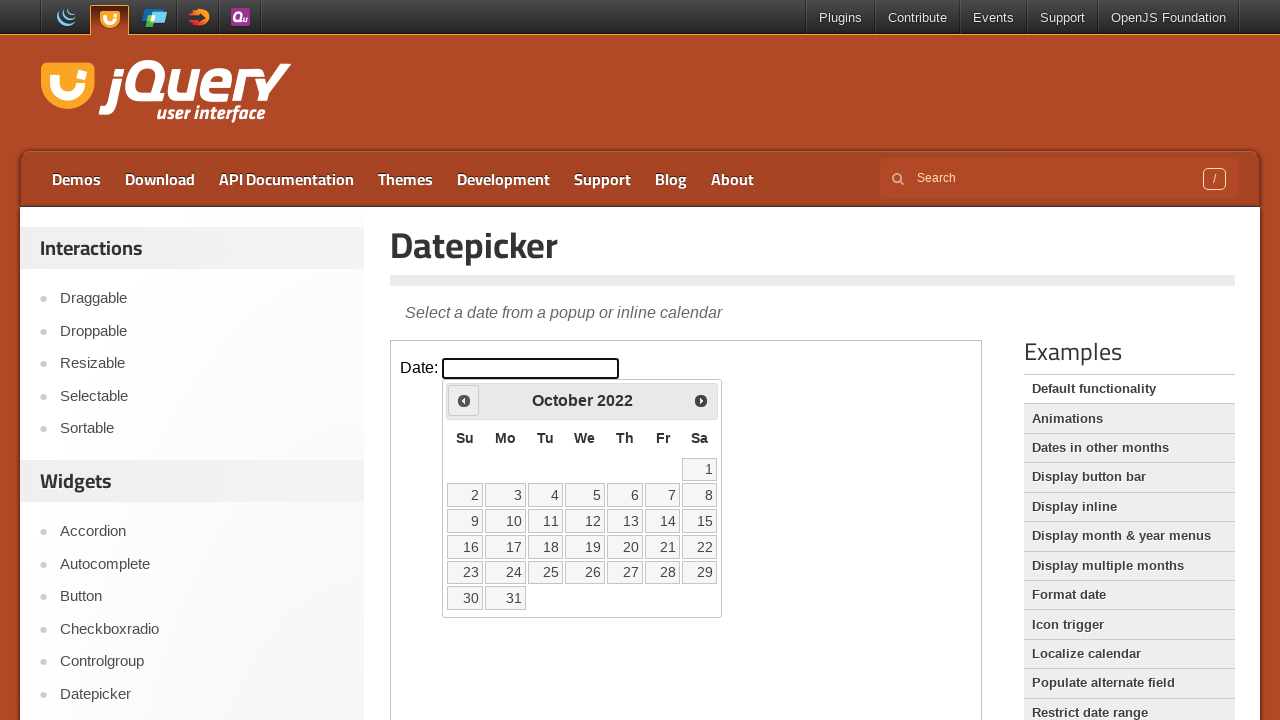

Waited 200ms for calendar to update
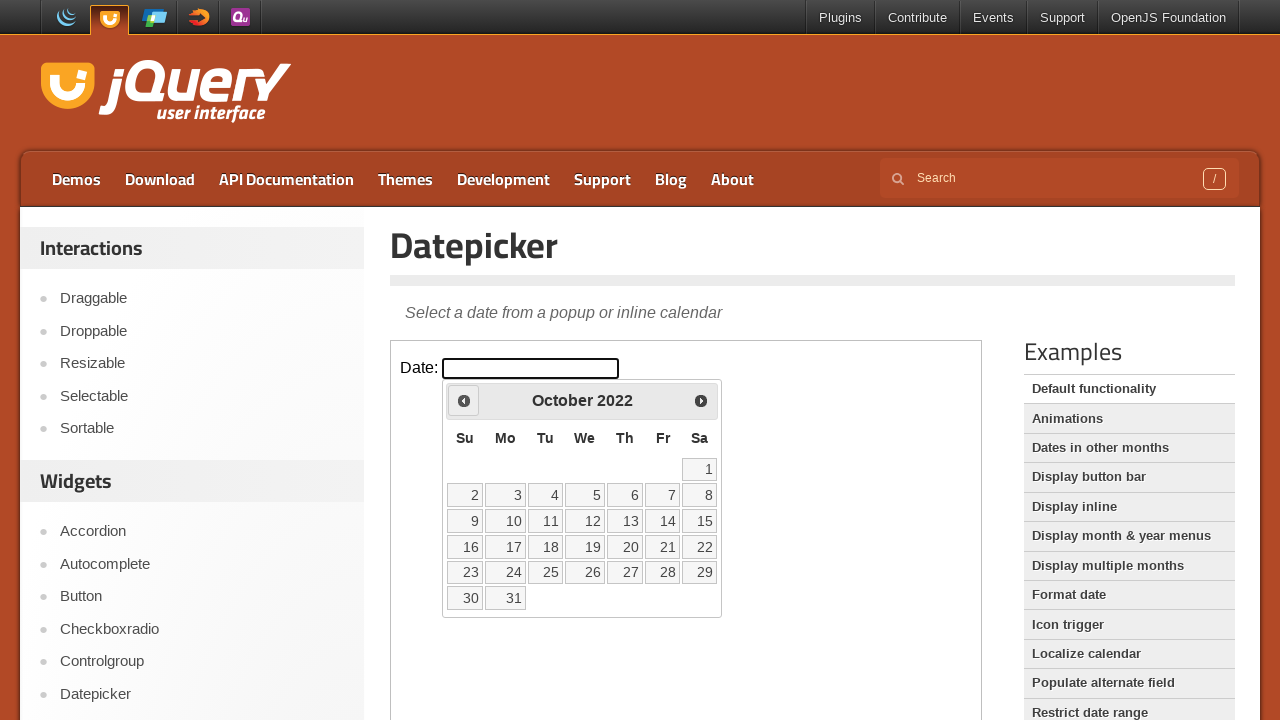

Retrieved current calendar month: October 2022
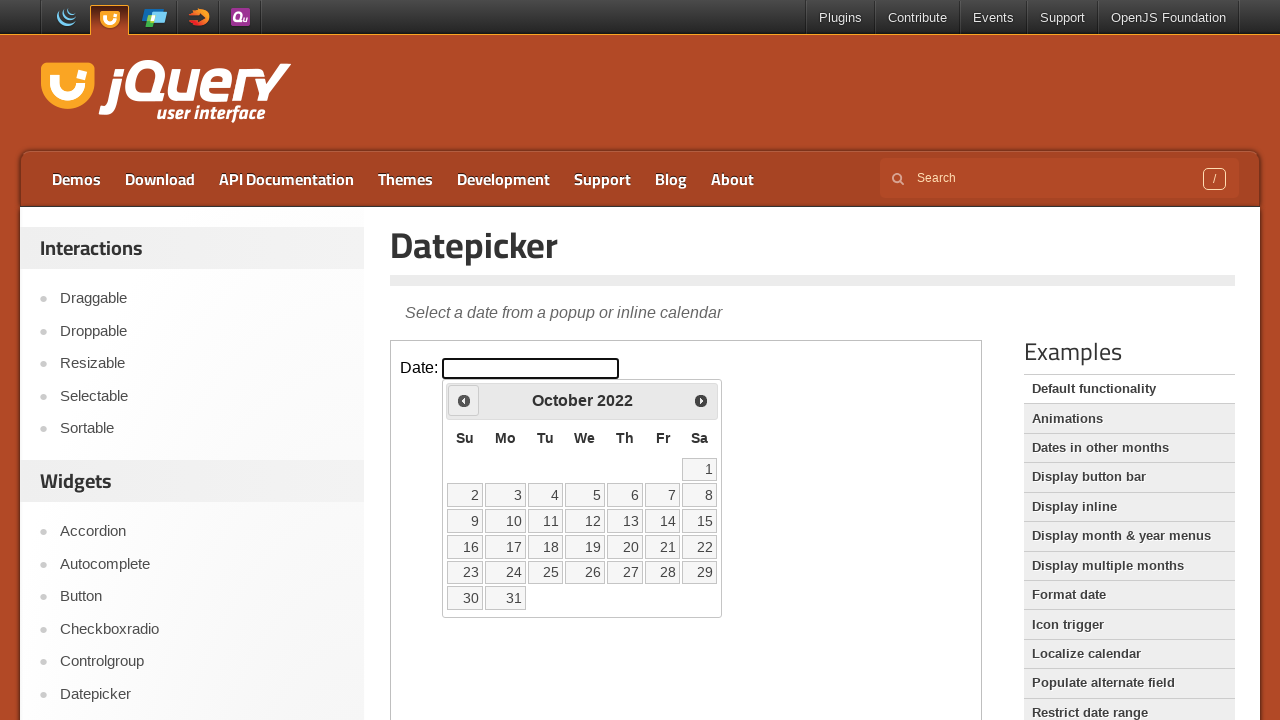

Clicked Previous button to navigate from October 2022 at (464, 400) on iframe.demo-frame >> internal:control=enter-frame >> xpath=//span[text()='Prev']
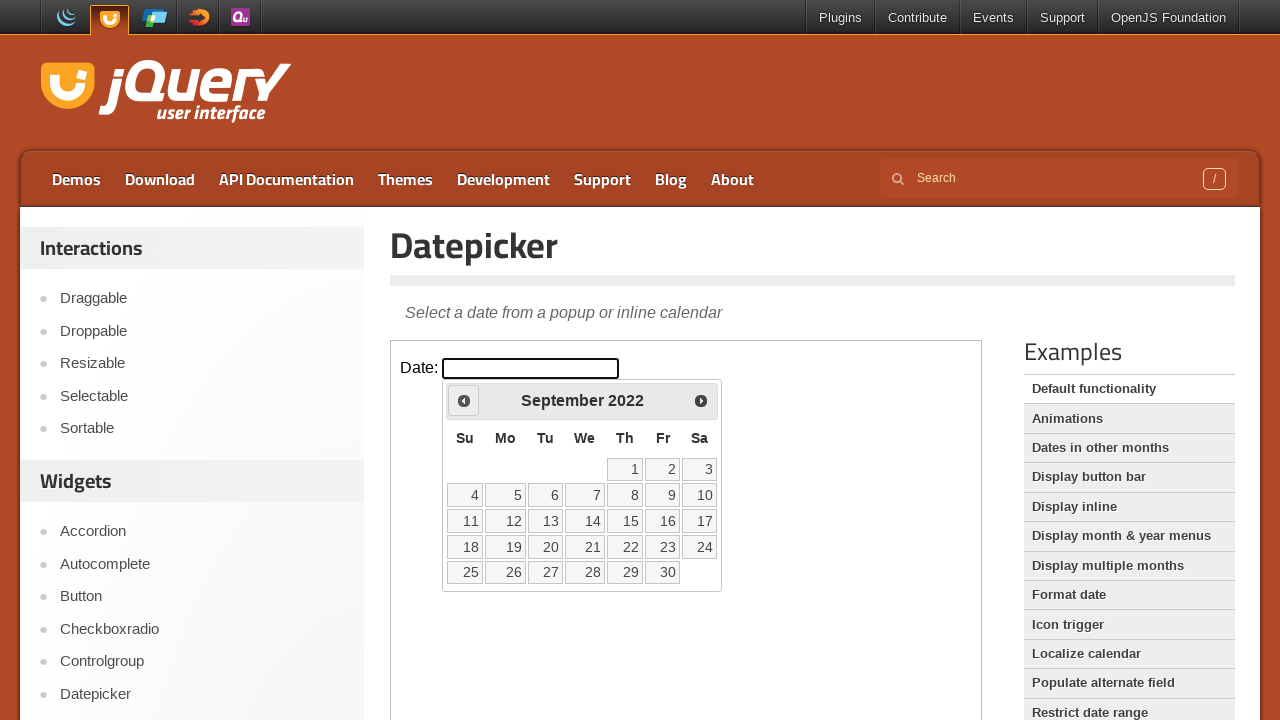

Waited 200ms for calendar to update
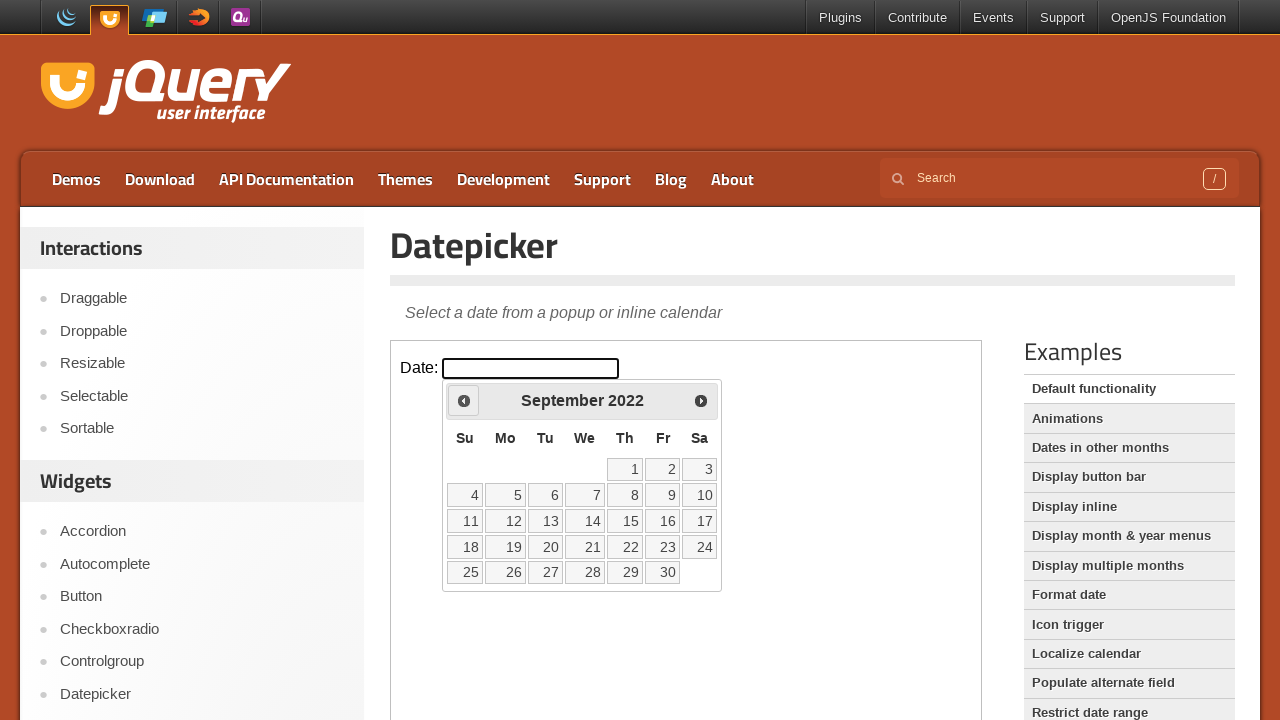

Retrieved current calendar month: September 2022
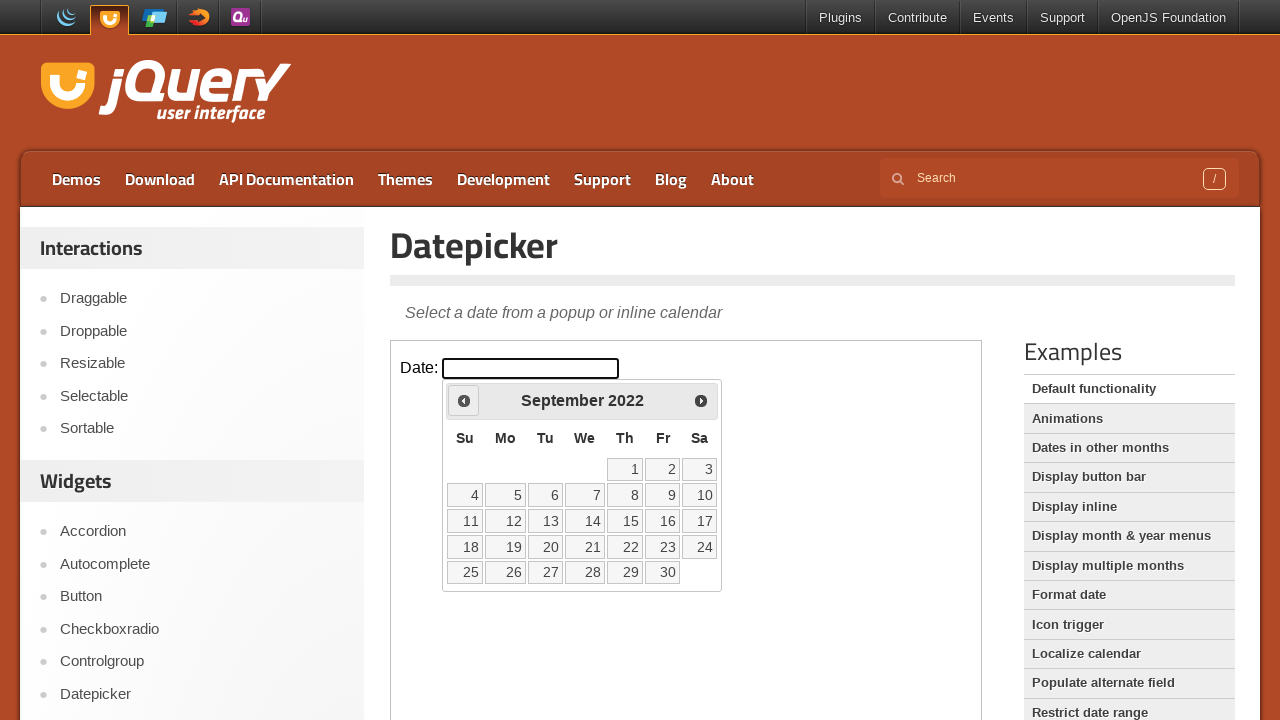

Clicked Previous button to navigate from September 2022 at (464, 400) on iframe.demo-frame >> internal:control=enter-frame >> xpath=//span[text()='Prev']
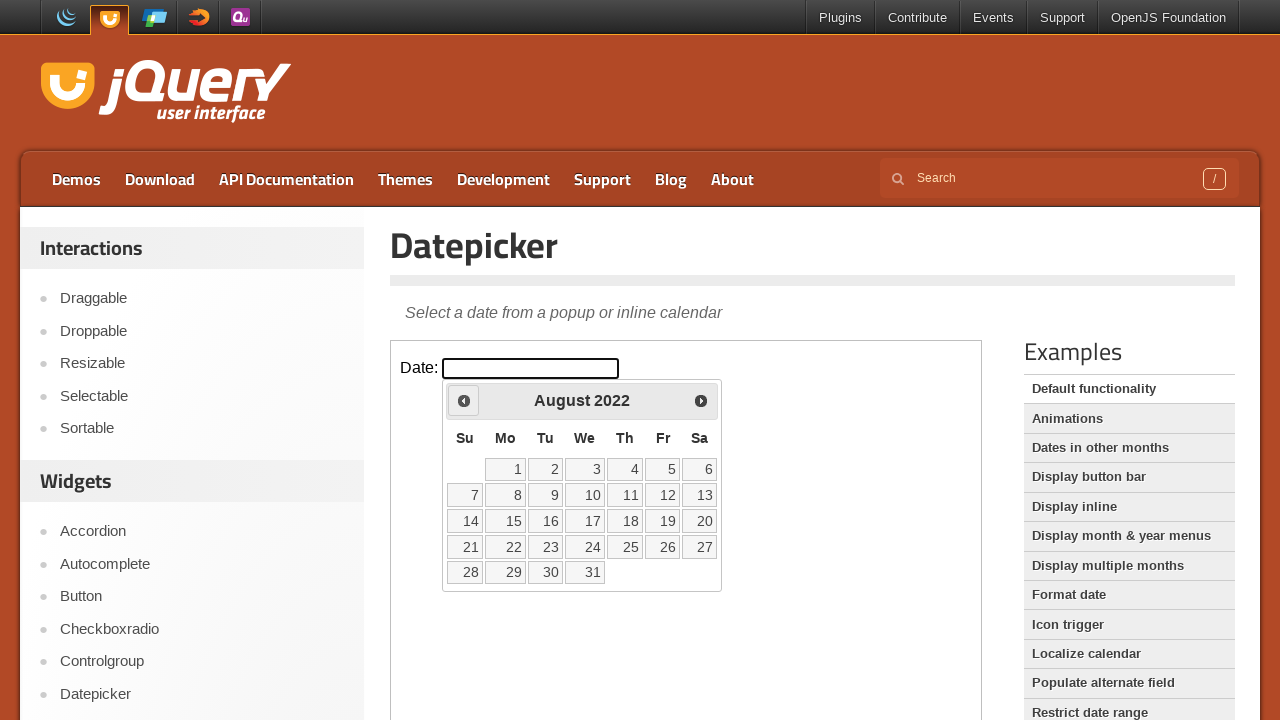

Waited 200ms for calendar to update
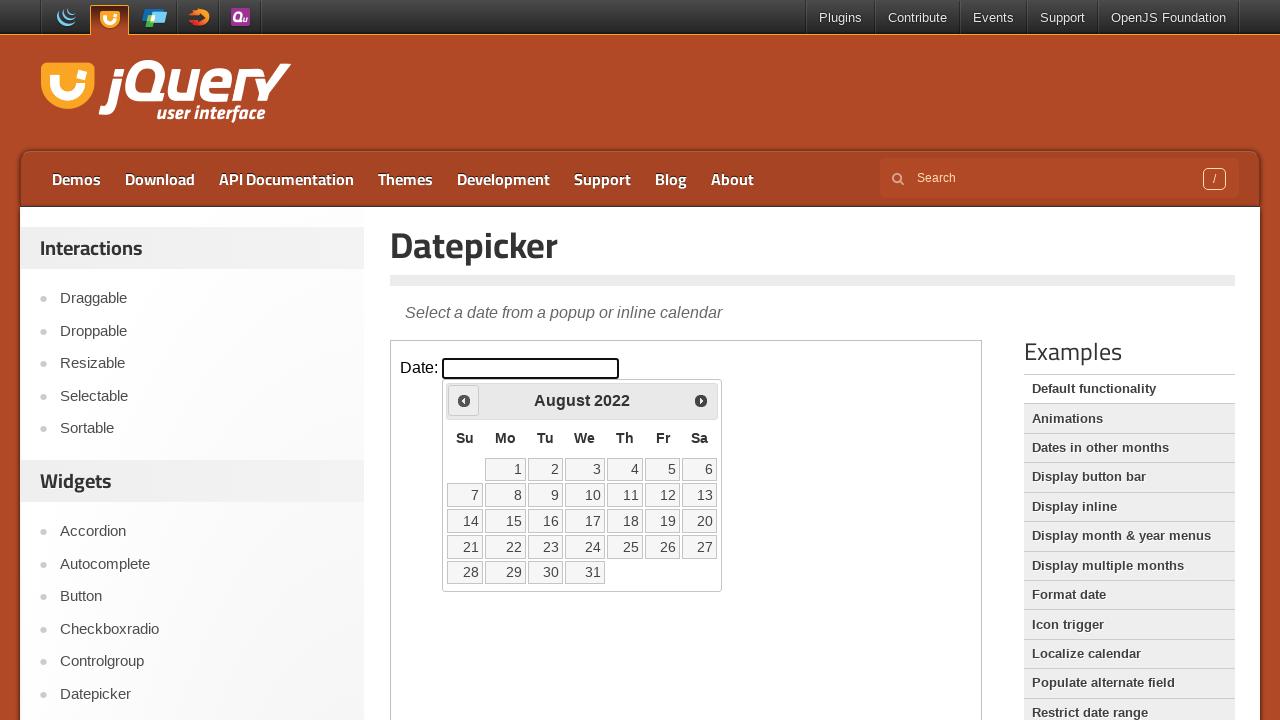

Retrieved current calendar month: August 2022
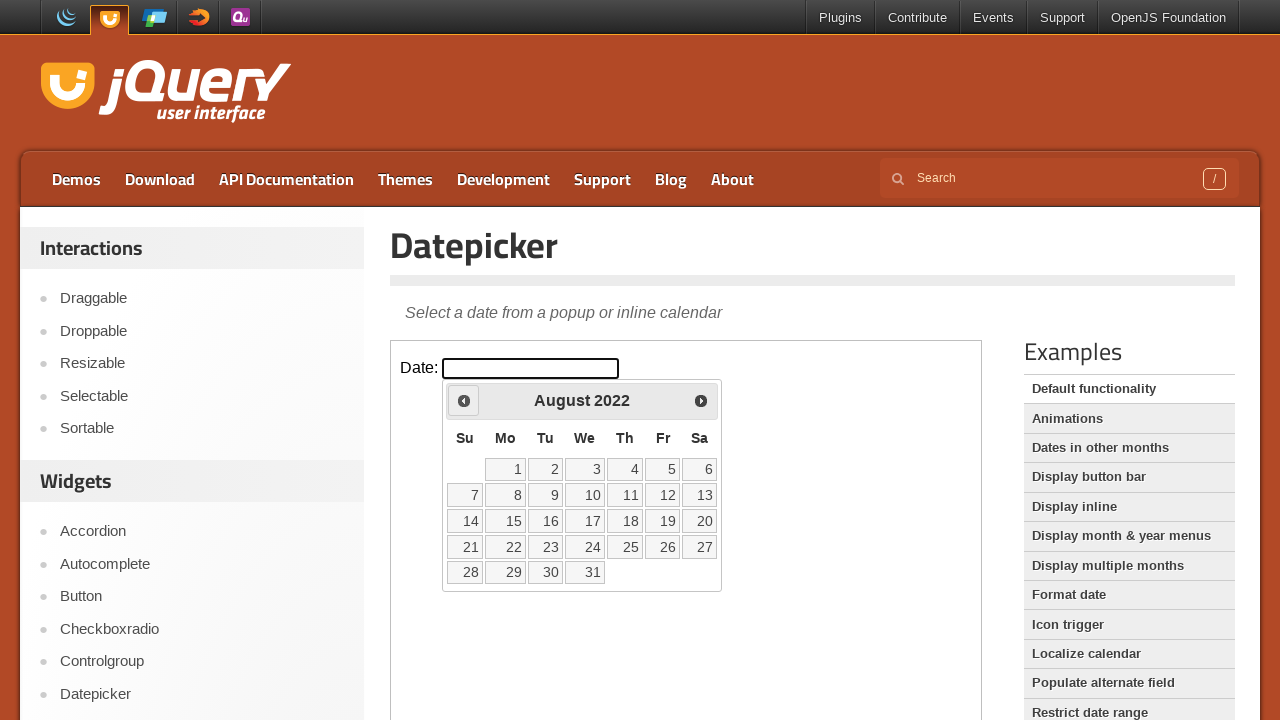

Clicked Previous button to navigate from August 2022 at (464, 400) on iframe.demo-frame >> internal:control=enter-frame >> xpath=//span[text()='Prev']
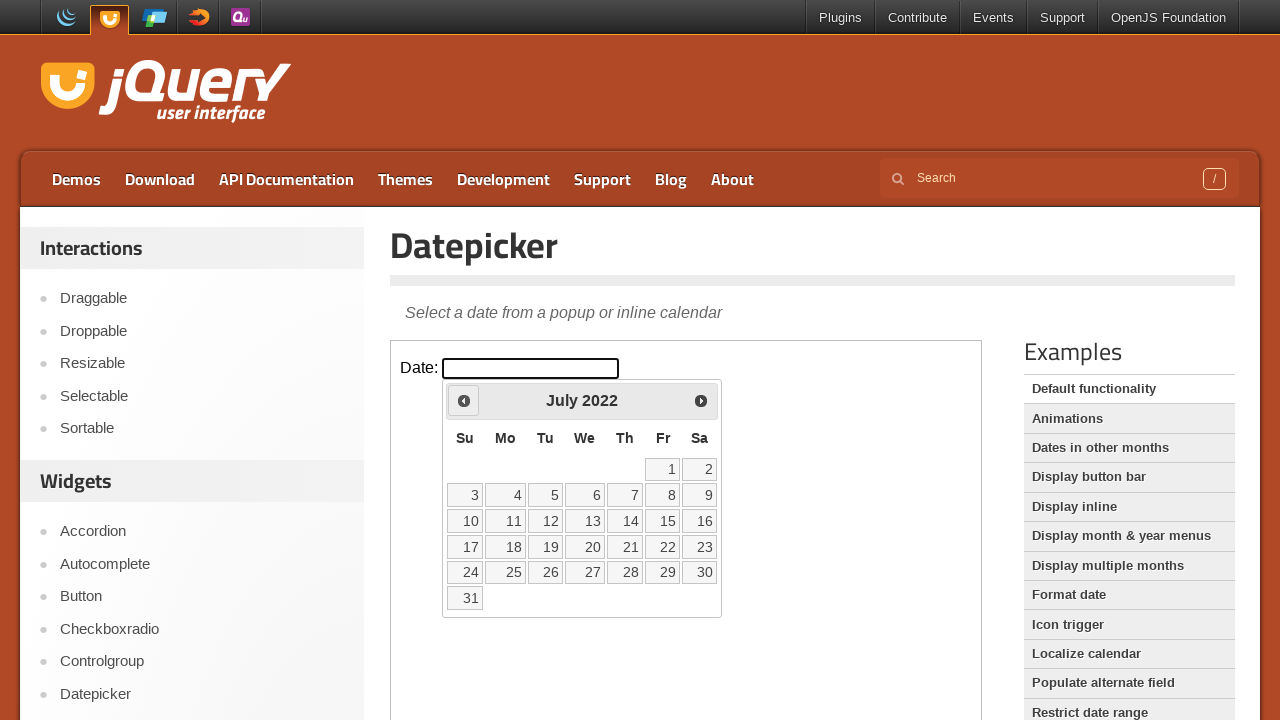

Waited 200ms for calendar to update
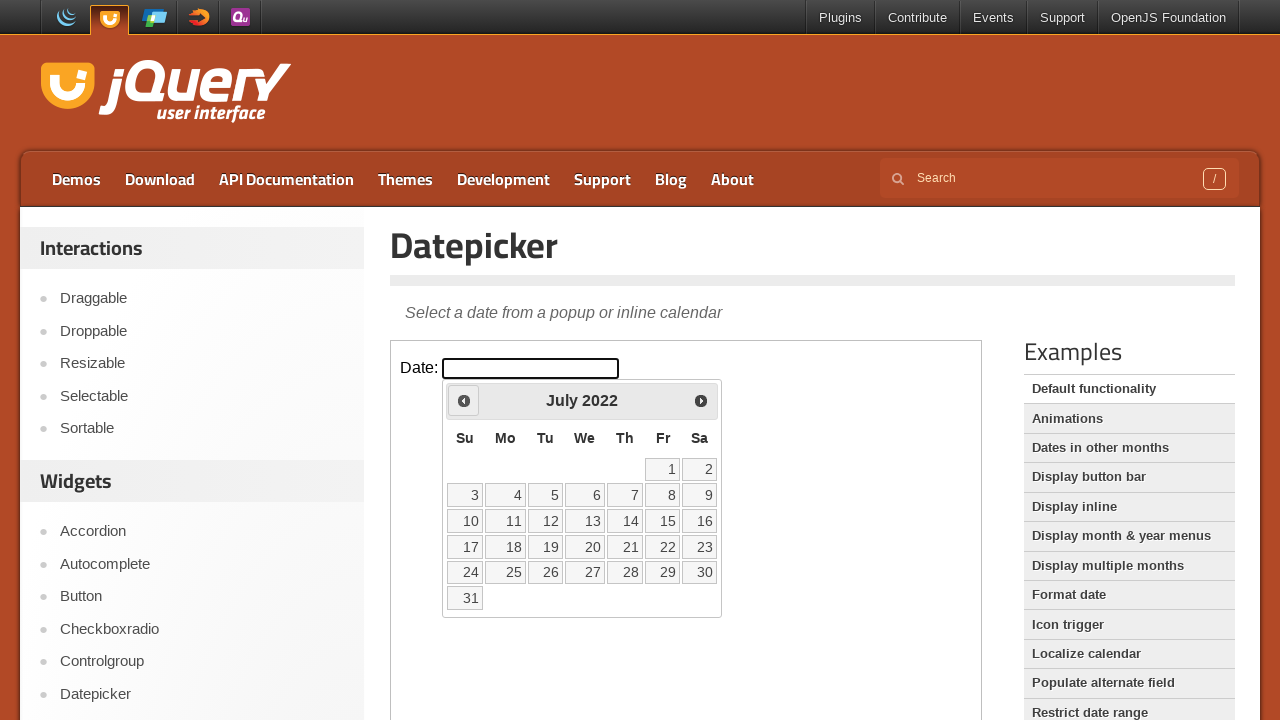

Retrieved current calendar month: July 2022
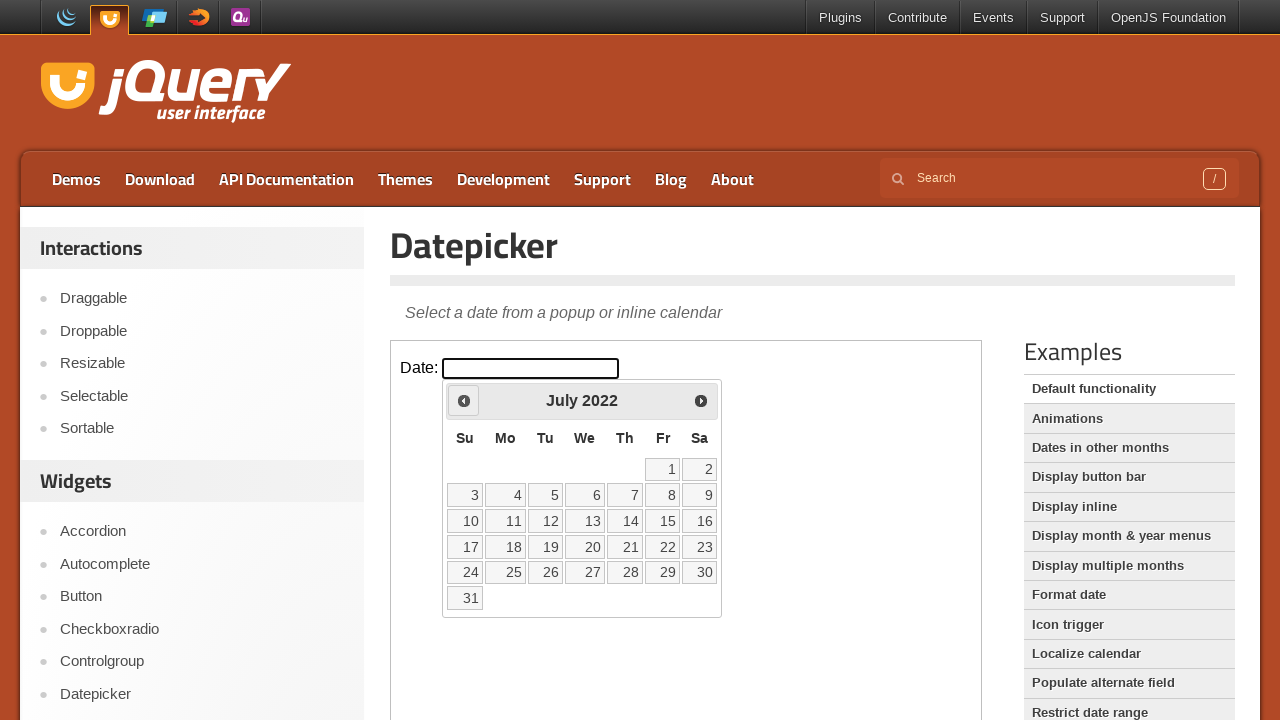

Clicked Previous button to navigate from July 2022 at (464, 400) on iframe.demo-frame >> internal:control=enter-frame >> xpath=//span[text()='Prev']
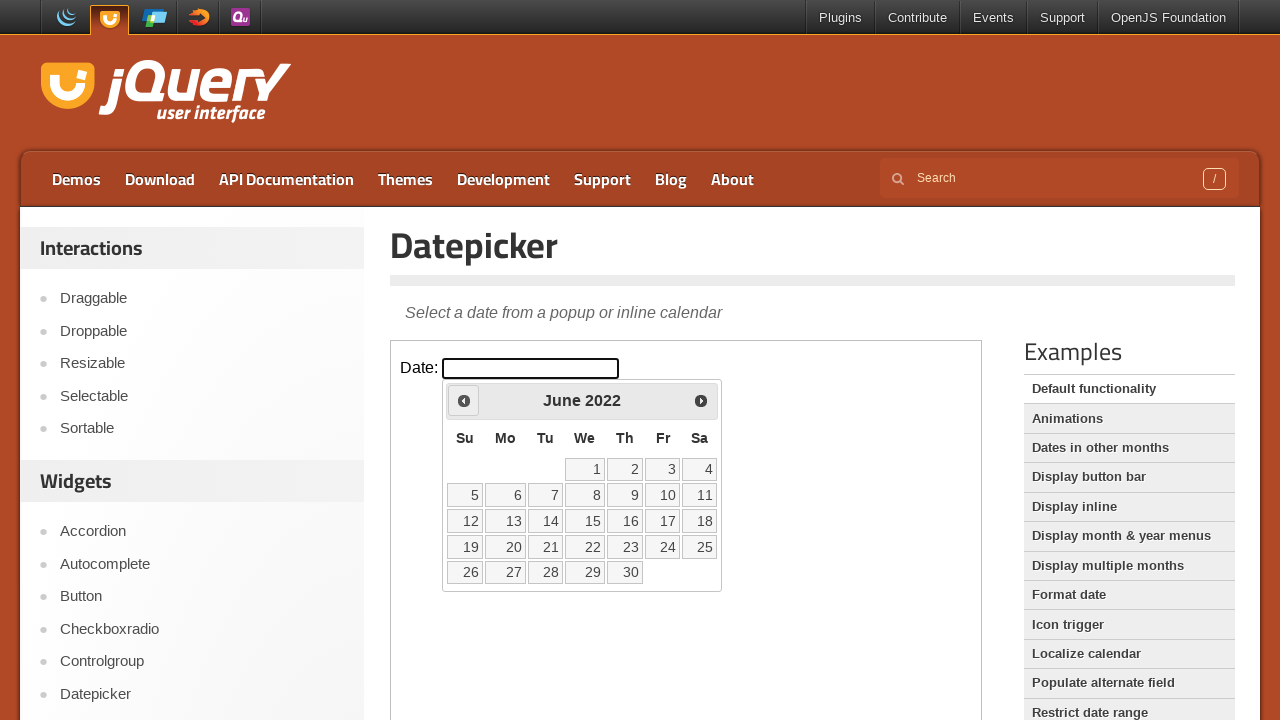

Waited 200ms for calendar to update
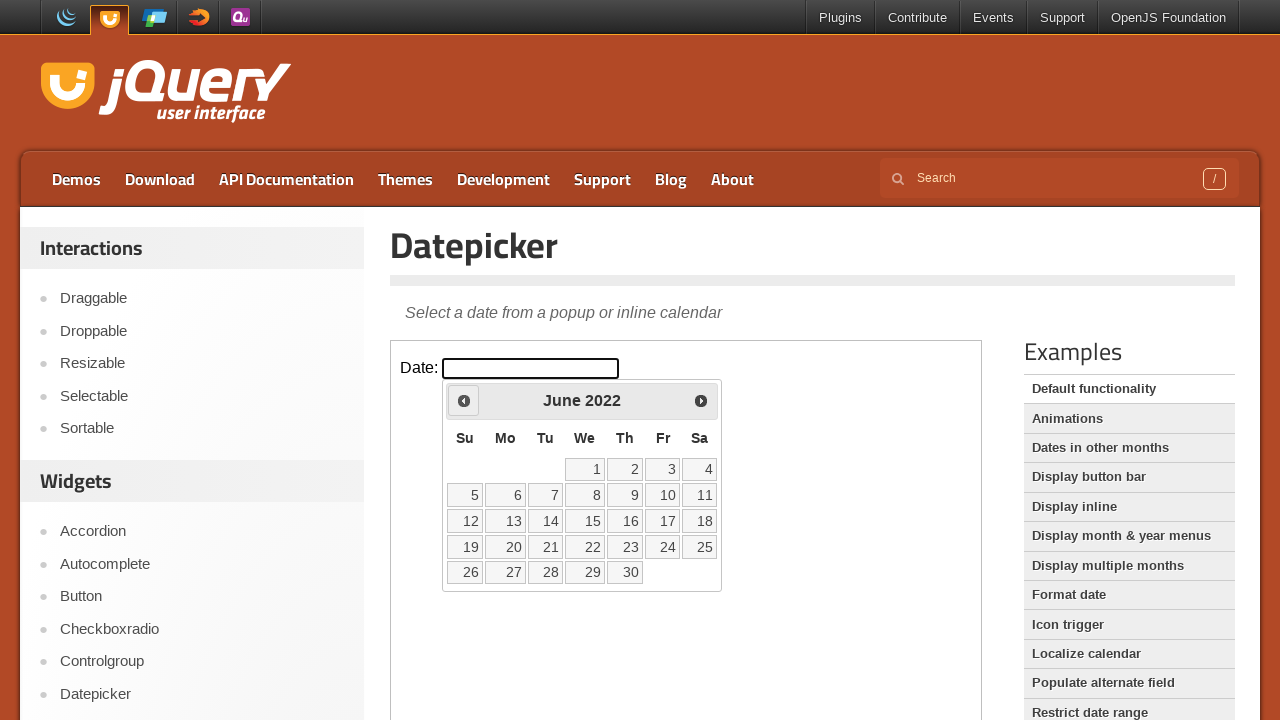

Retrieved current calendar month: June 2022
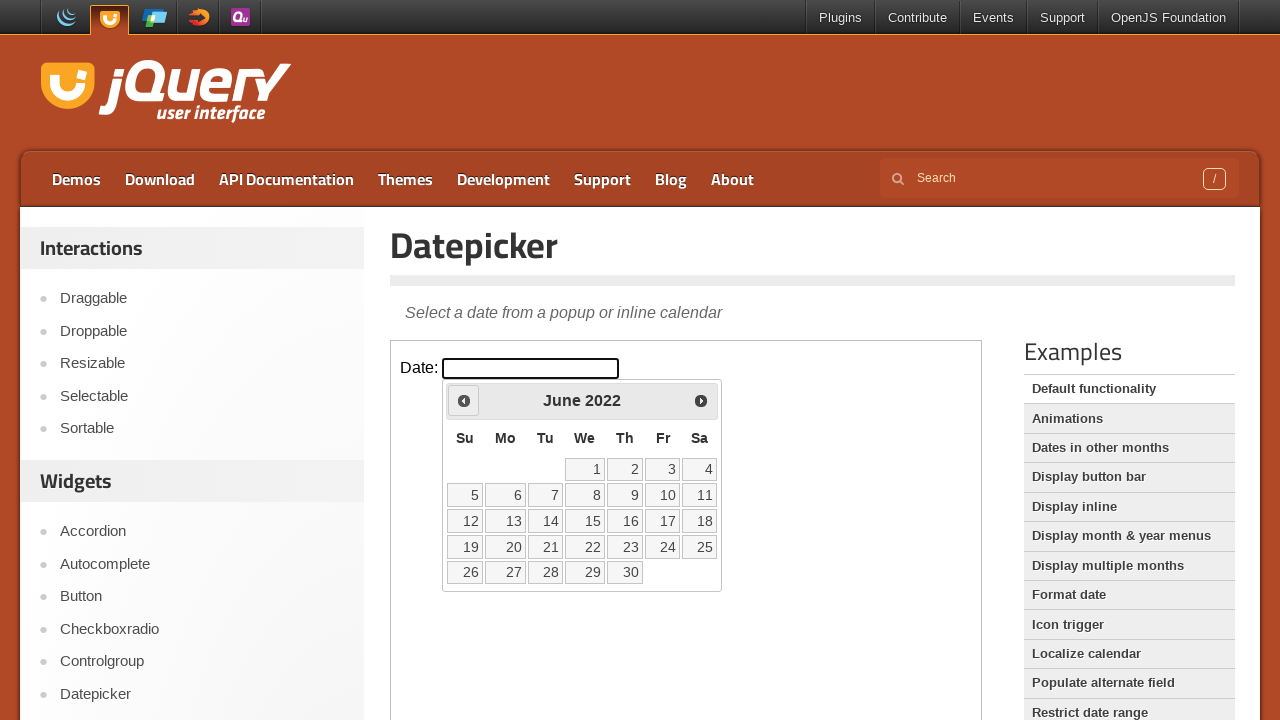

Clicked Previous button to navigate from June 2022 at (464, 400) on iframe.demo-frame >> internal:control=enter-frame >> xpath=//span[text()='Prev']
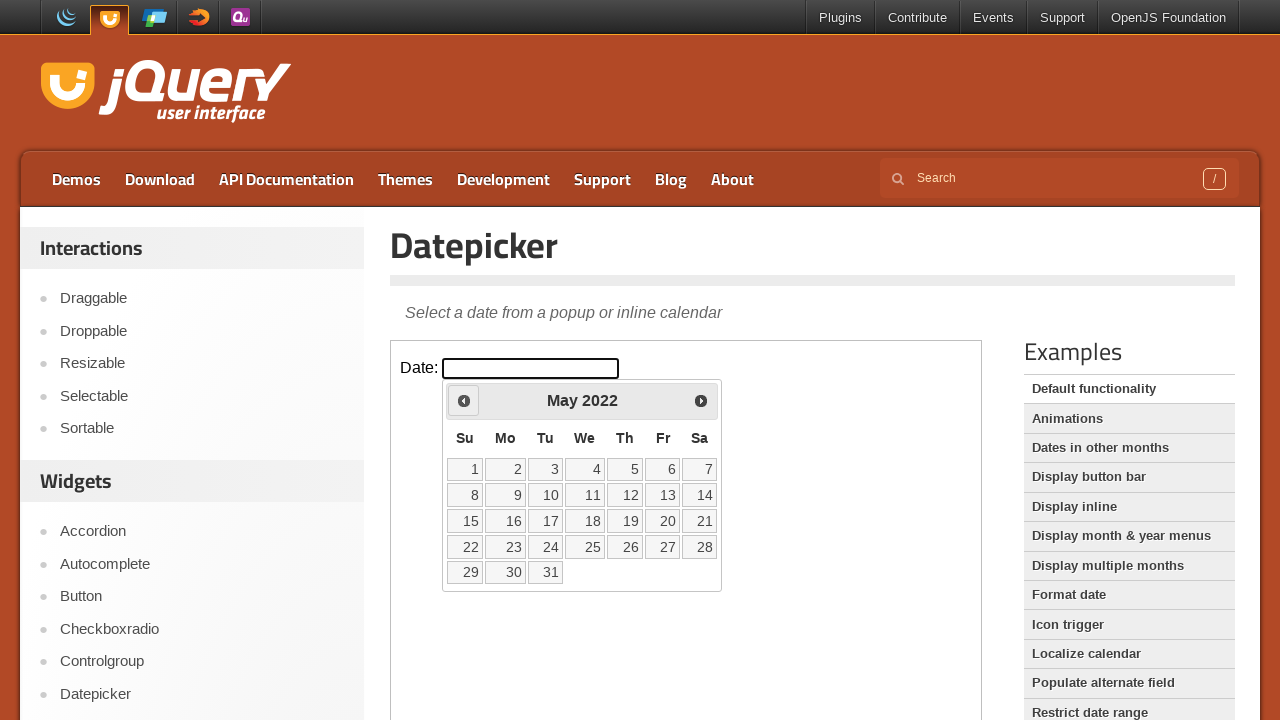

Waited 200ms for calendar to update
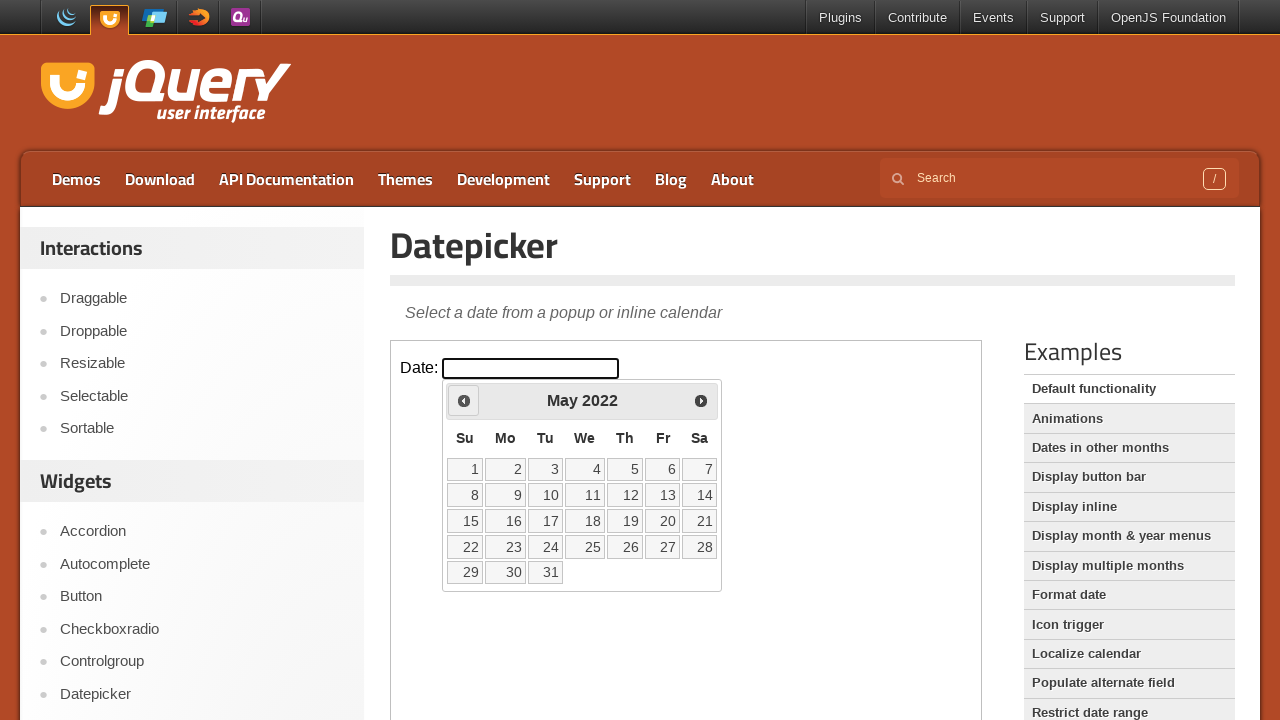

Retrieved current calendar month: May 2022
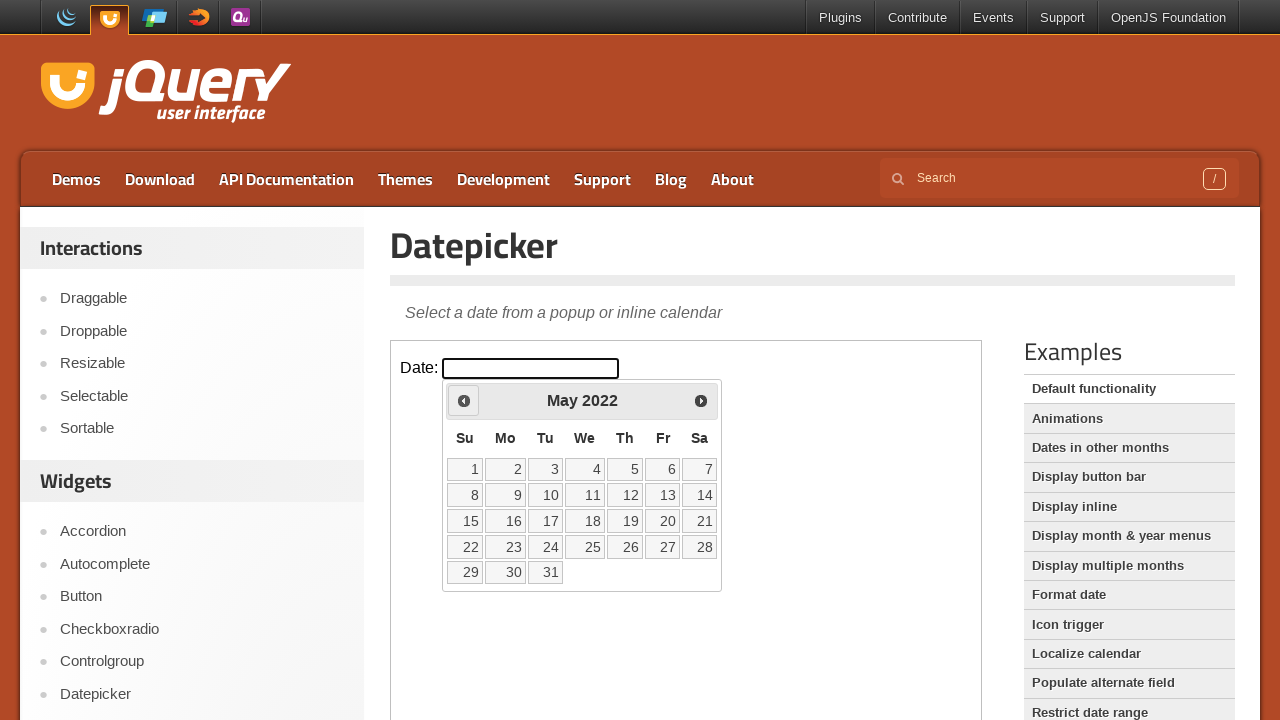

Clicked Previous button to navigate from May 2022 at (464, 400) on iframe.demo-frame >> internal:control=enter-frame >> xpath=//span[text()='Prev']
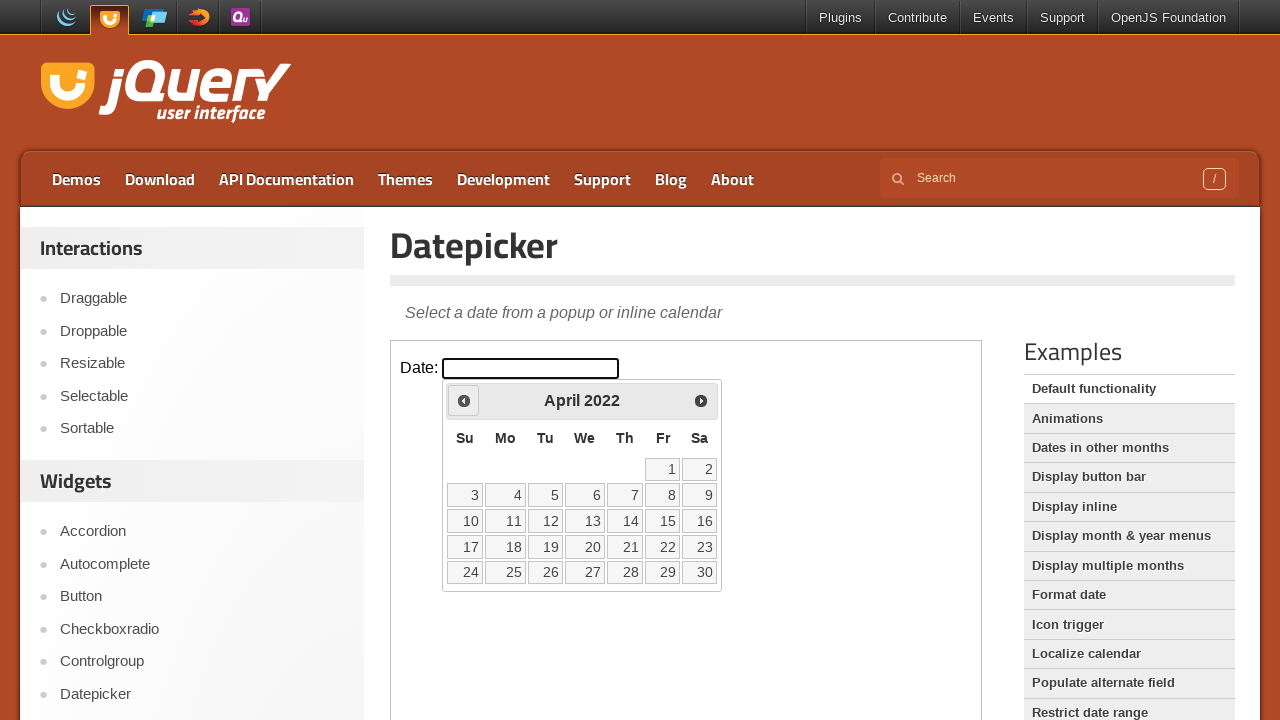

Waited 200ms for calendar to update
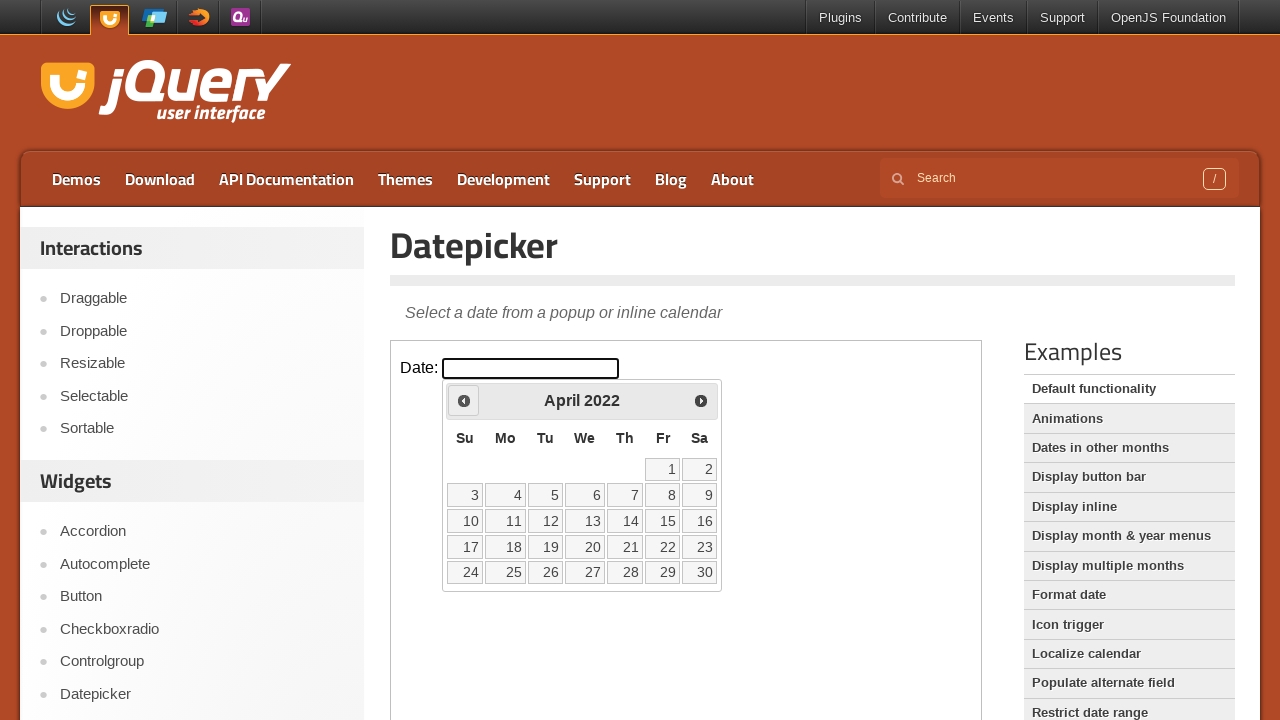

Retrieved current calendar month: April 2022
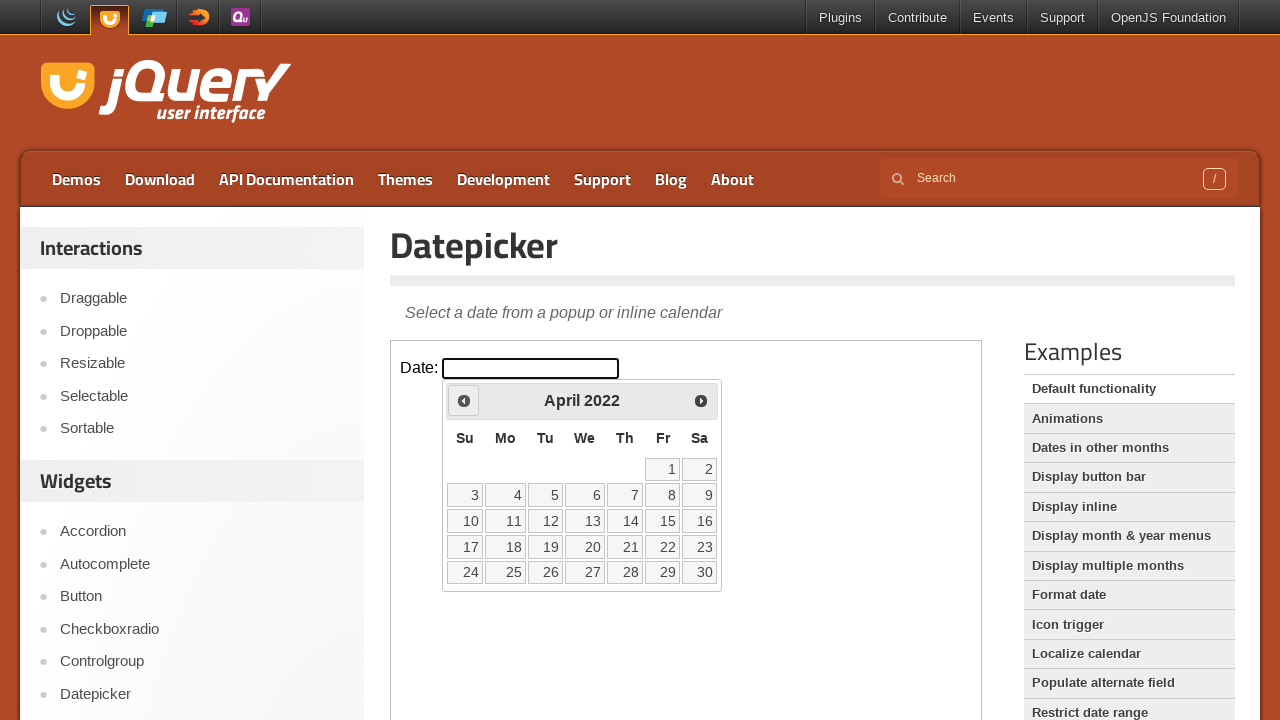

Clicked Previous button to navigate from April 2022 at (464, 400) on iframe.demo-frame >> internal:control=enter-frame >> xpath=//span[text()='Prev']
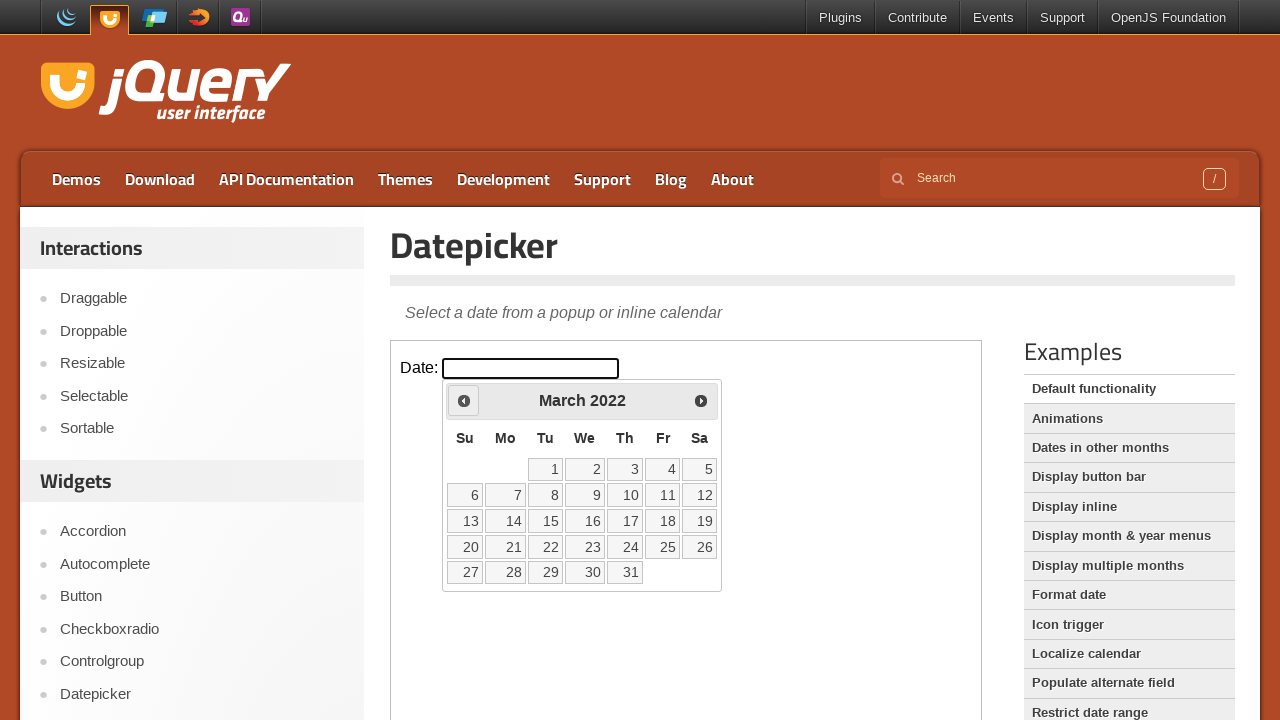

Waited 200ms for calendar to update
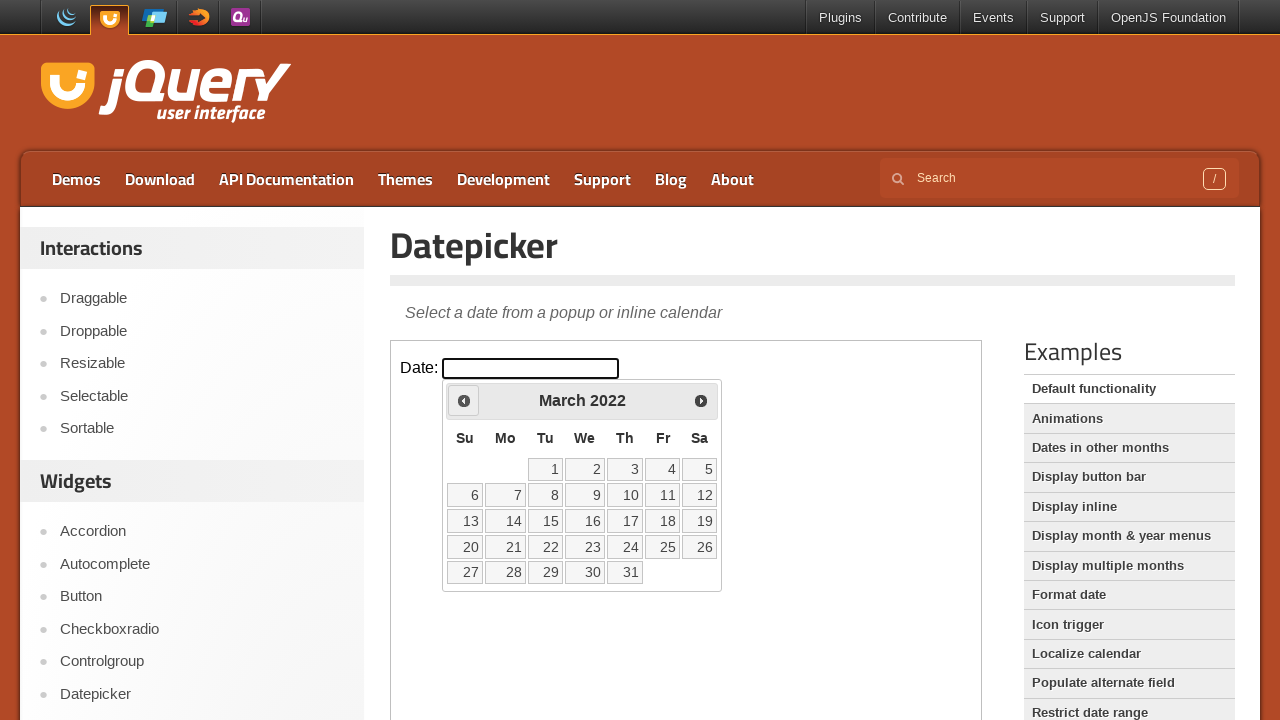

Retrieved current calendar month: March 2022
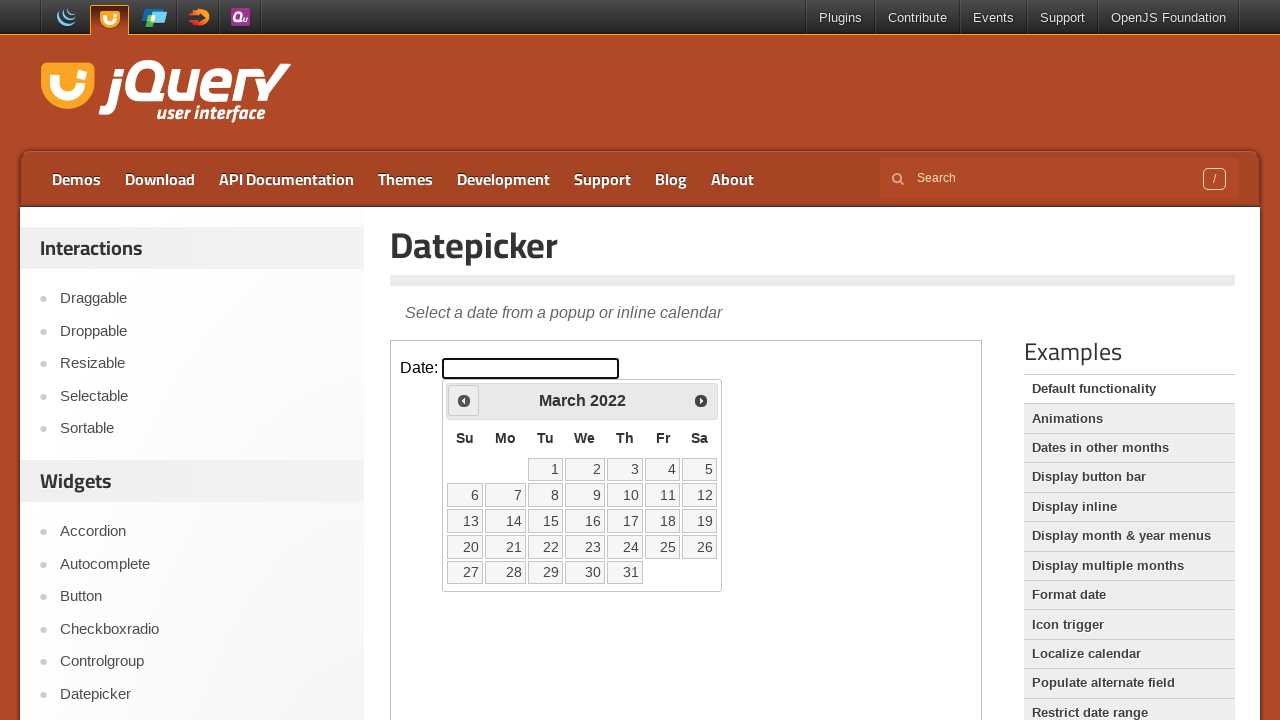

Clicked Previous button to navigate from March 2022 at (464, 400) on iframe.demo-frame >> internal:control=enter-frame >> xpath=//span[text()='Prev']
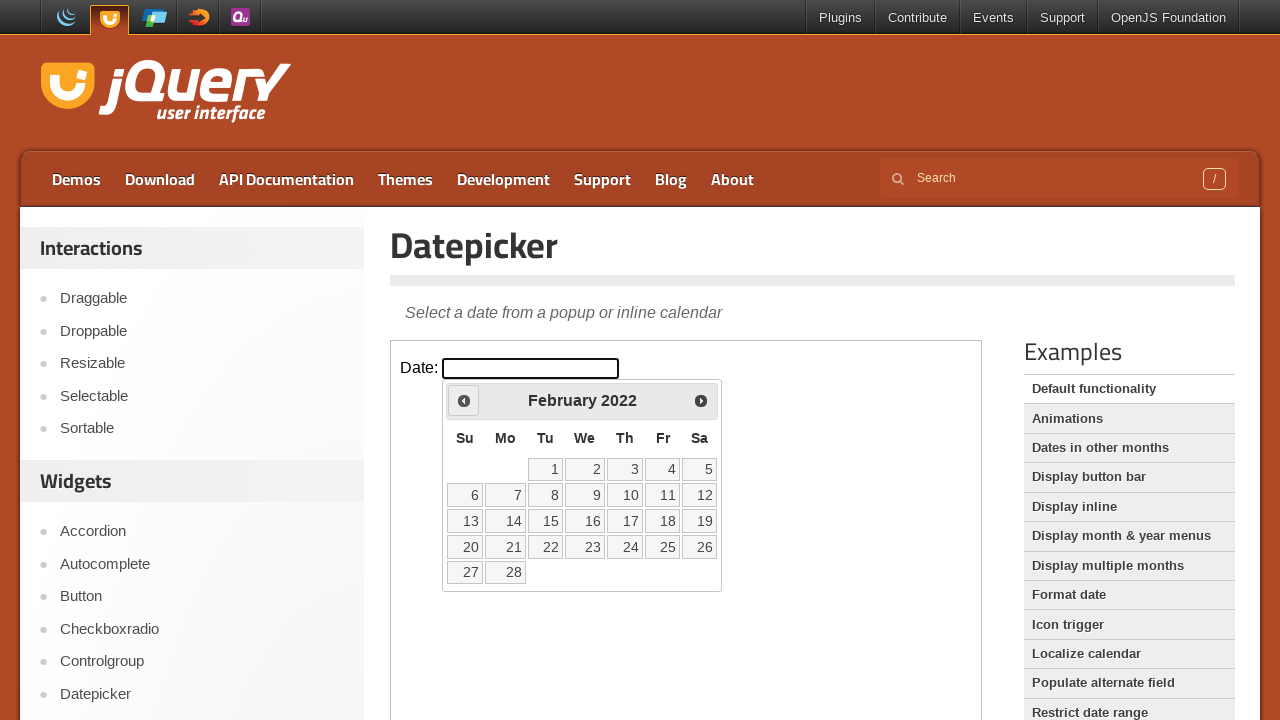

Waited 200ms for calendar to update
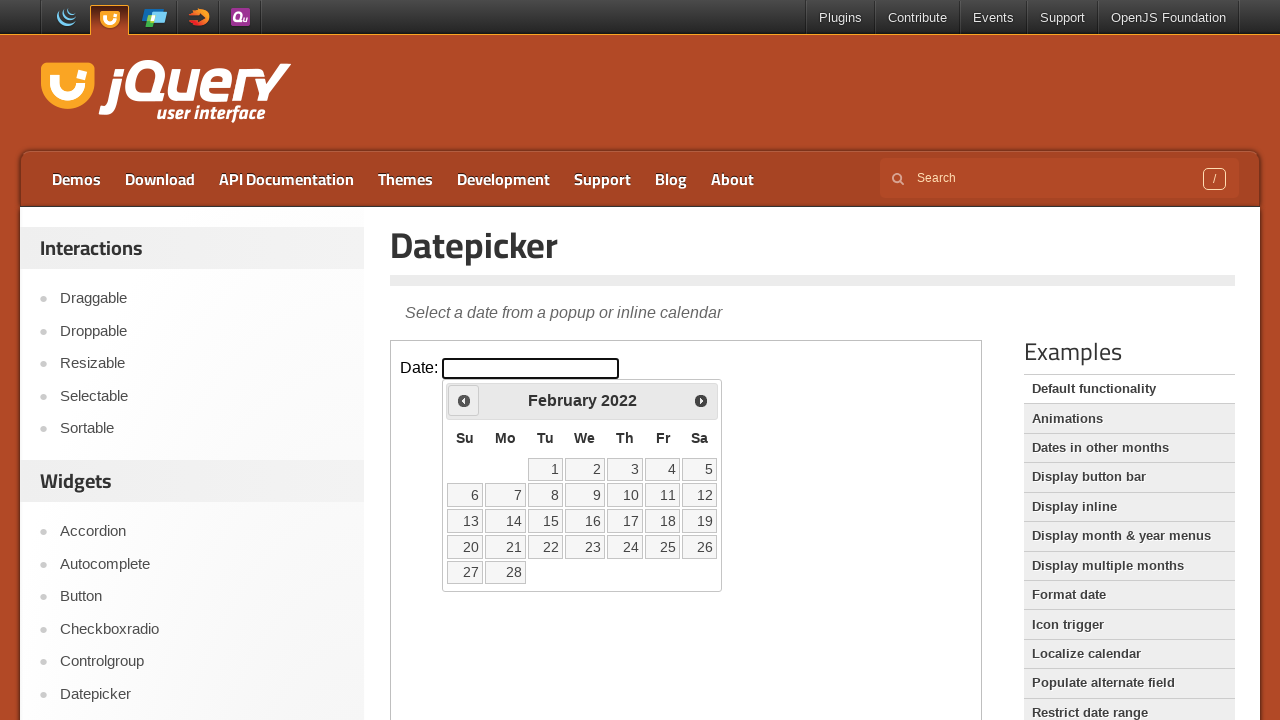

Retrieved current calendar month: February 2022
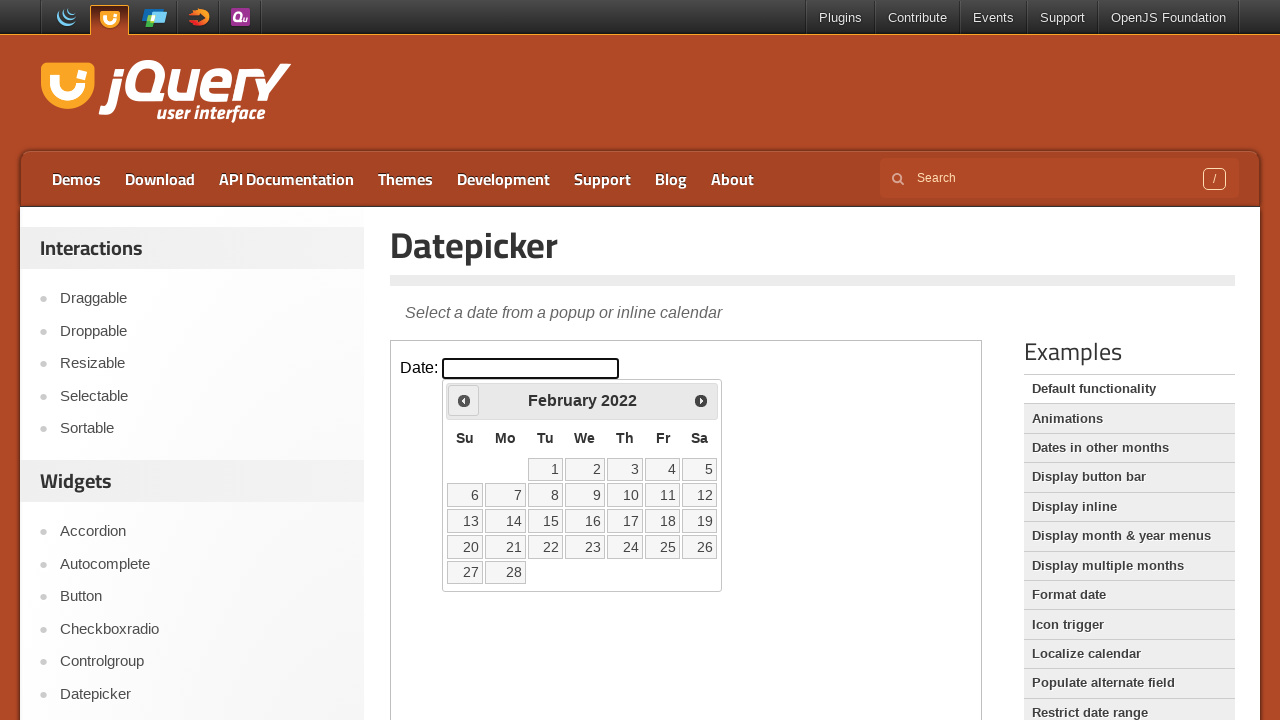

Clicked Previous button to navigate from February 2022 at (464, 400) on iframe.demo-frame >> internal:control=enter-frame >> xpath=//span[text()='Prev']
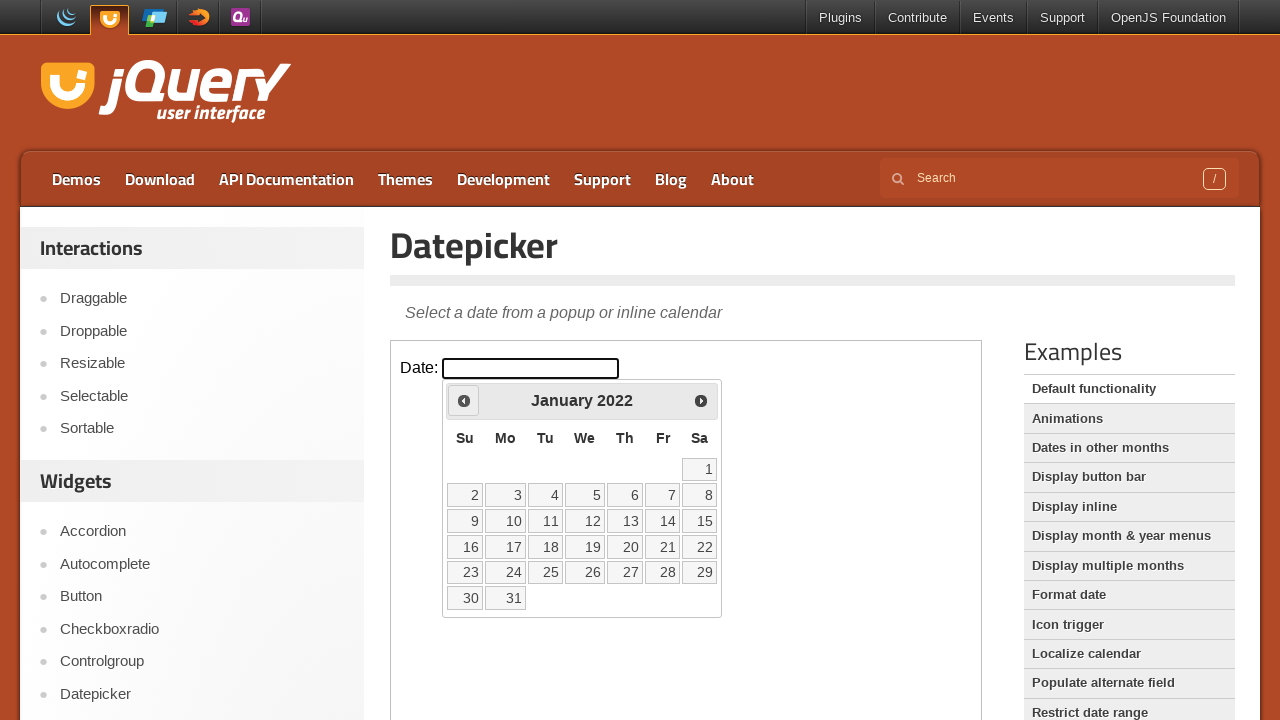

Waited 200ms for calendar to update
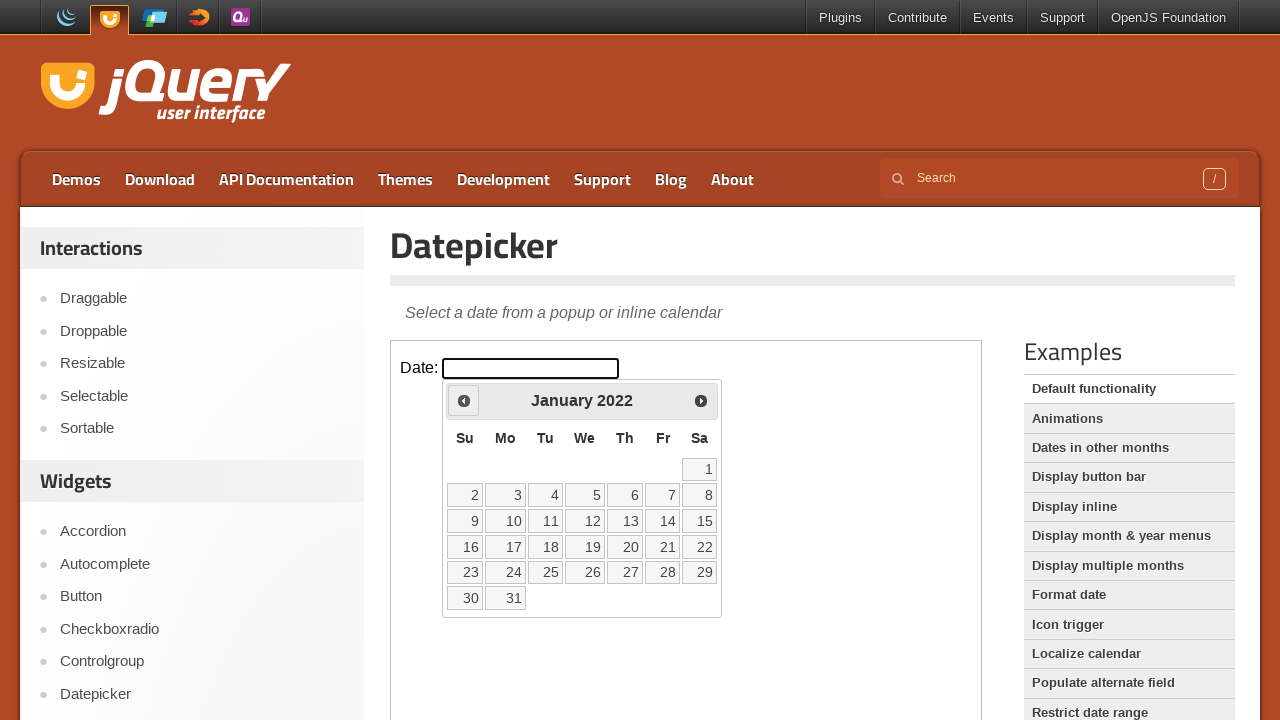

Retrieved current calendar month: January 2022
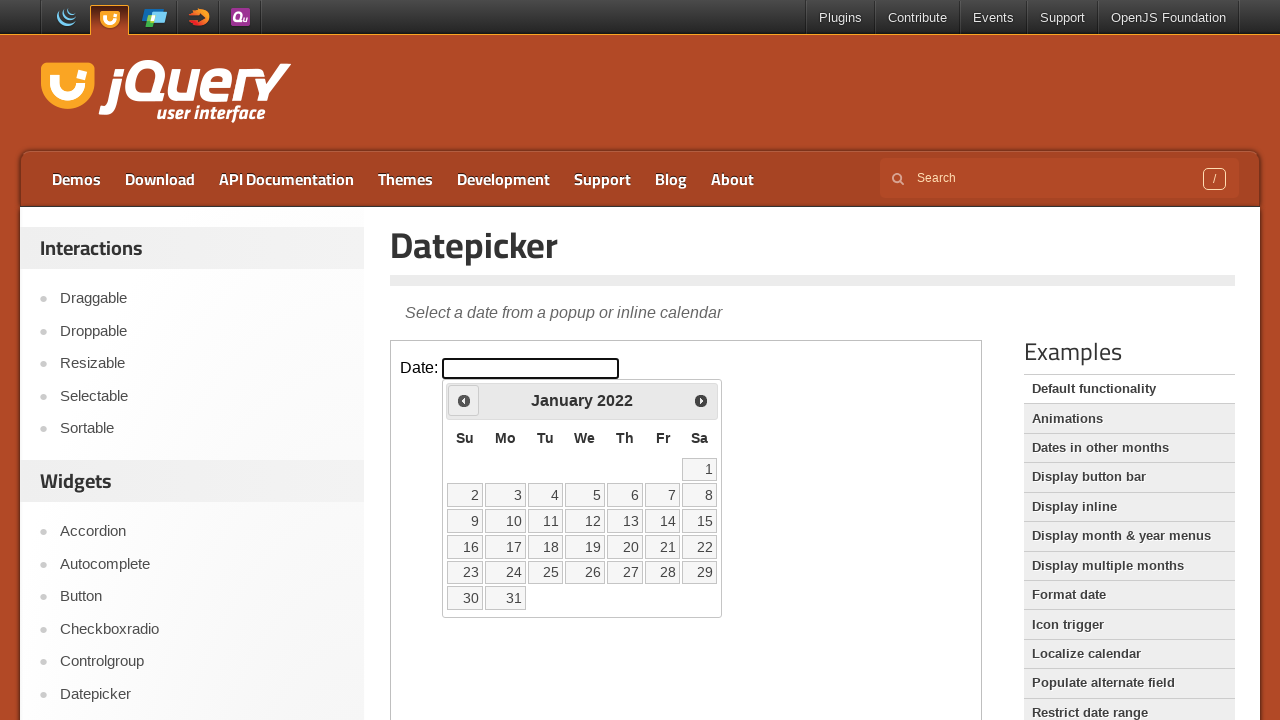

Clicked Previous button to navigate from January 2022 at (464, 400) on iframe.demo-frame >> internal:control=enter-frame >> xpath=//span[text()='Prev']
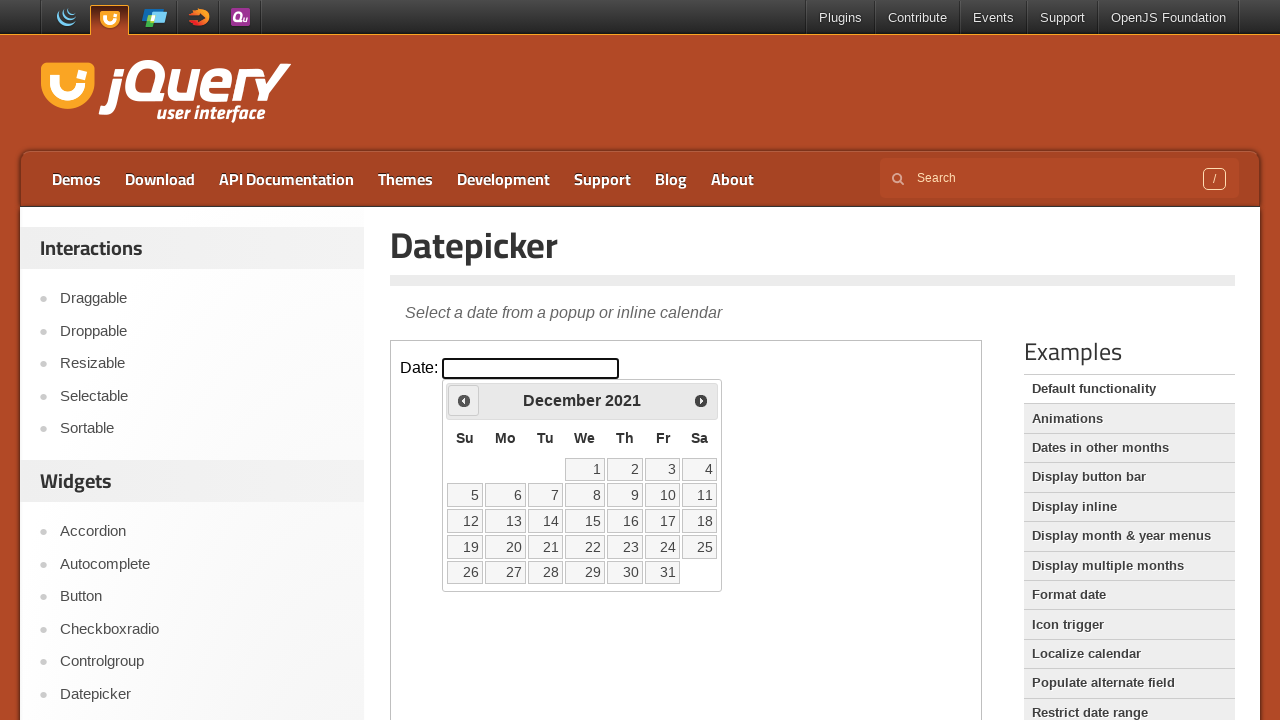

Waited 200ms for calendar to update
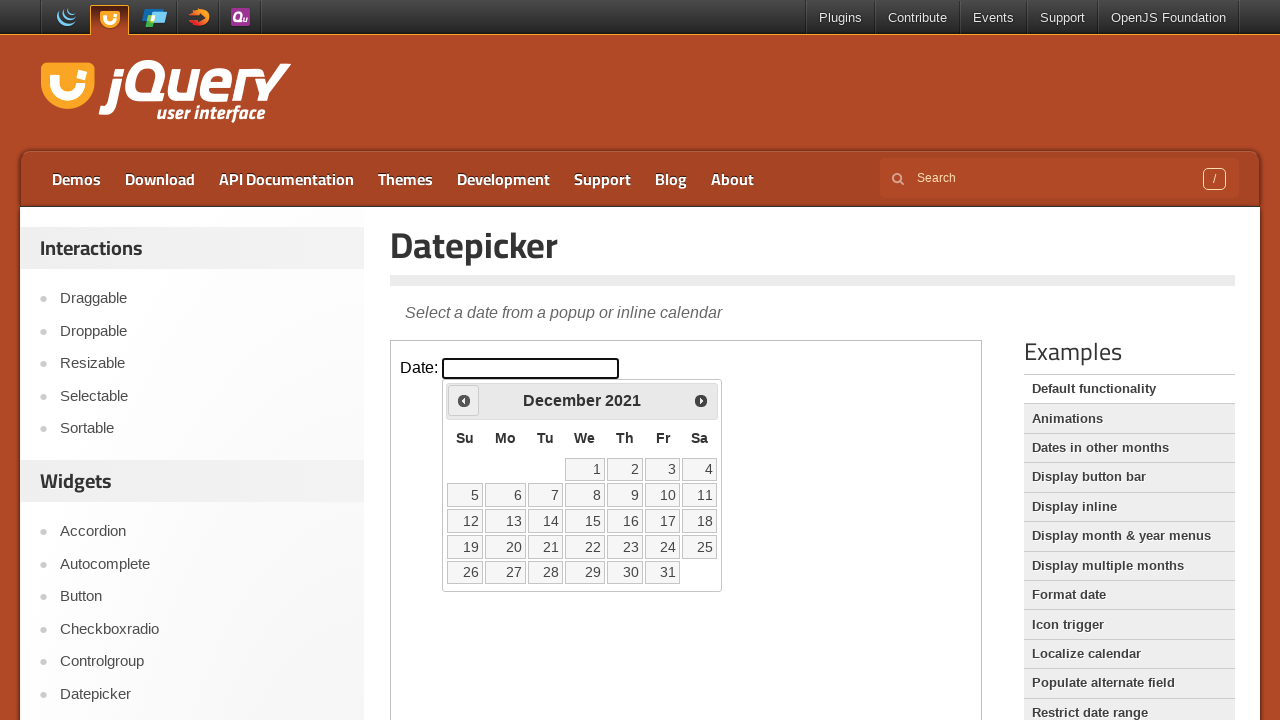

Retrieved current calendar month: December 2021
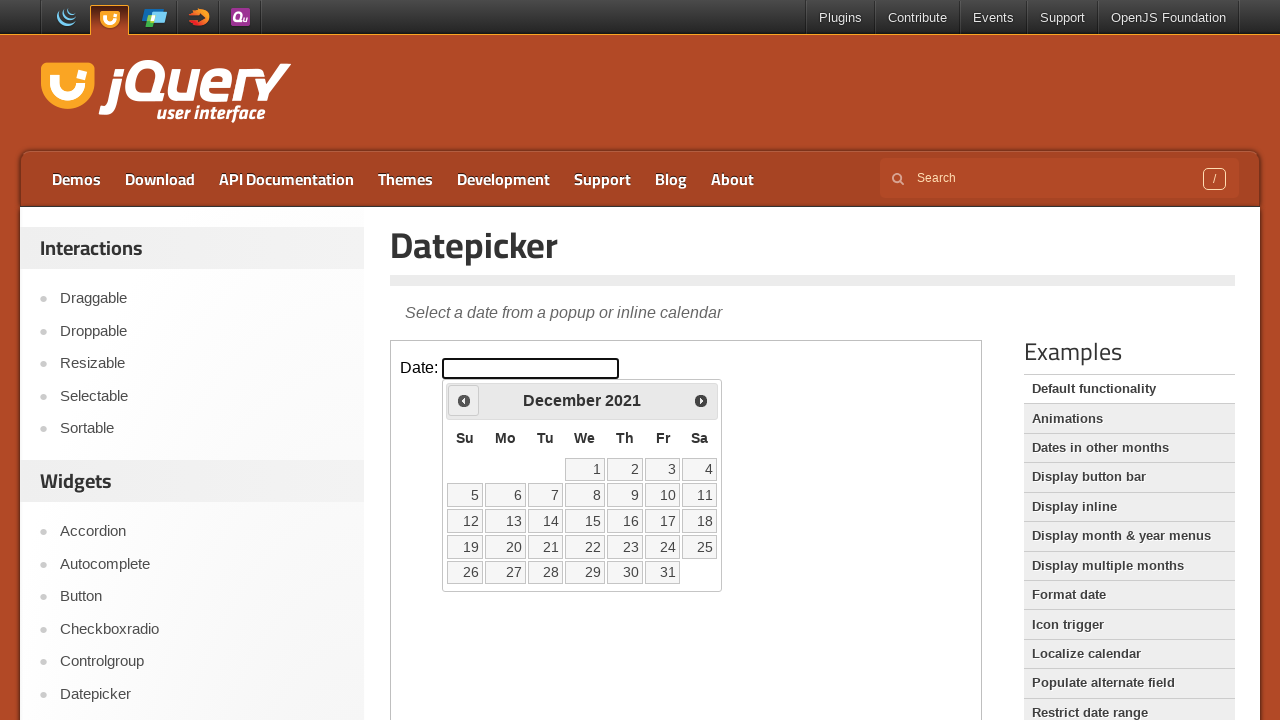

Clicked Previous button to navigate from December 2021 at (464, 400) on iframe.demo-frame >> internal:control=enter-frame >> xpath=//span[text()='Prev']
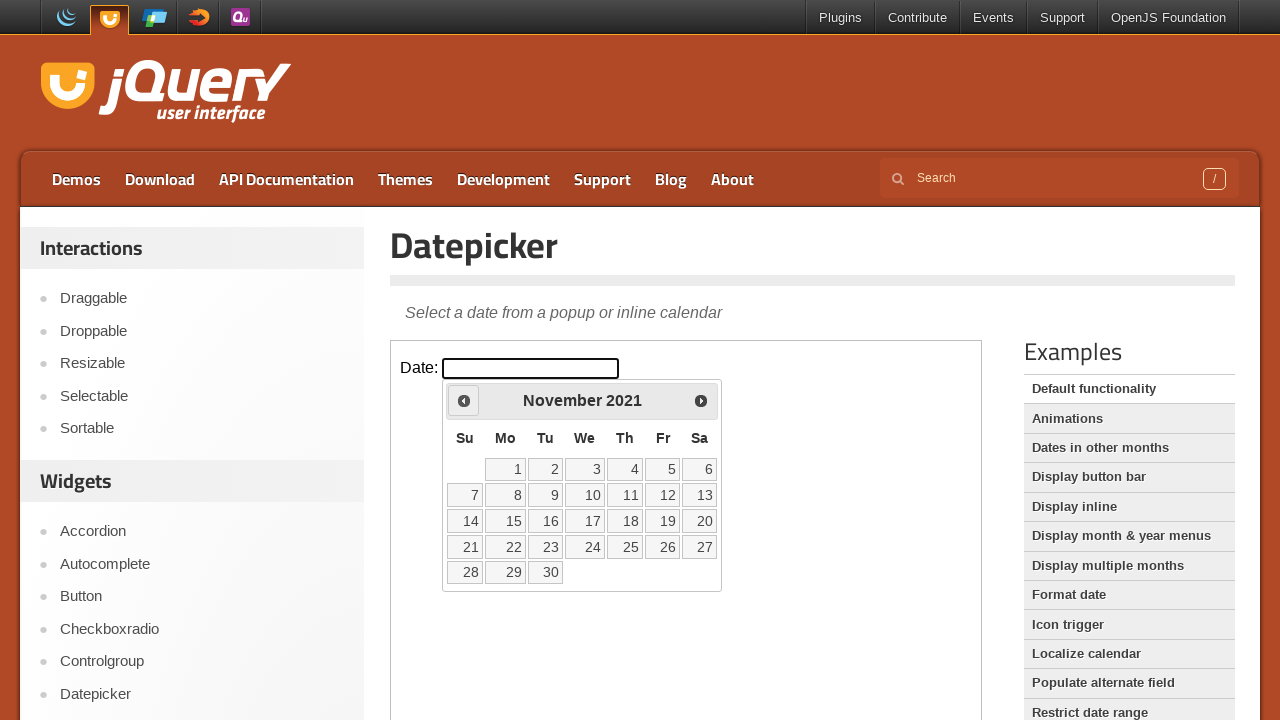

Waited 200ms for calendar to update
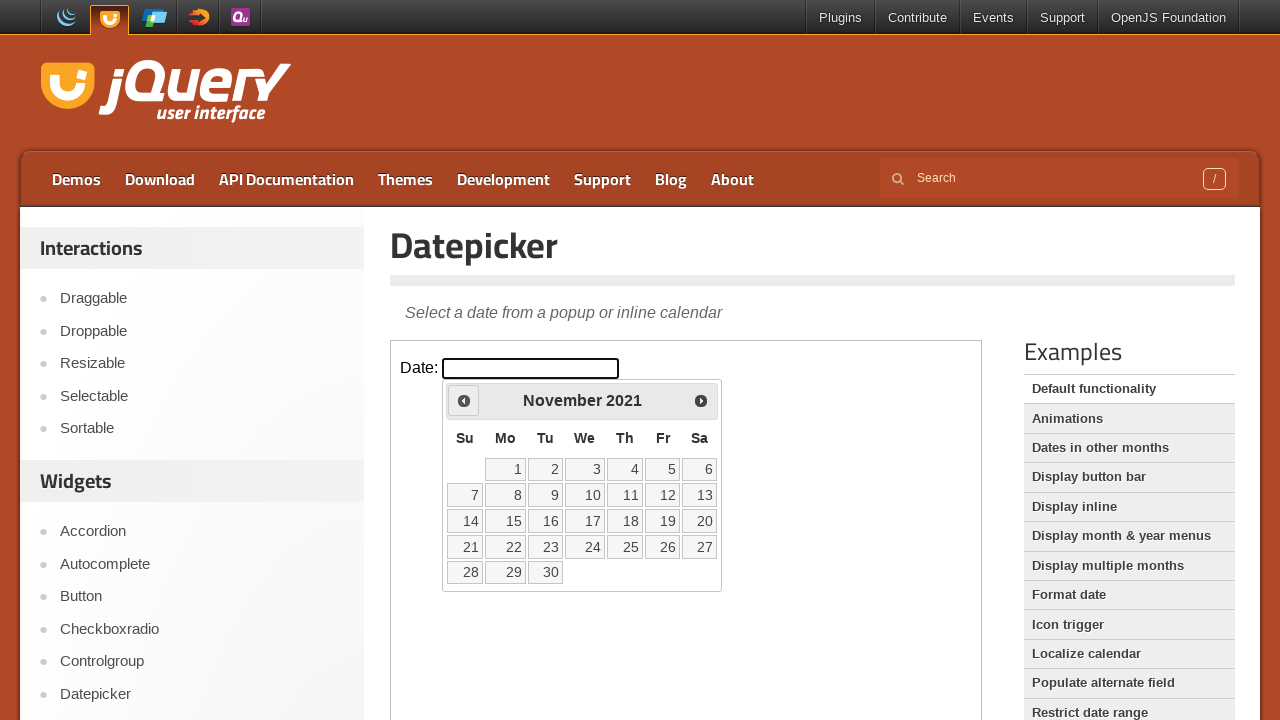

Retrieved current calendar month: November 2021
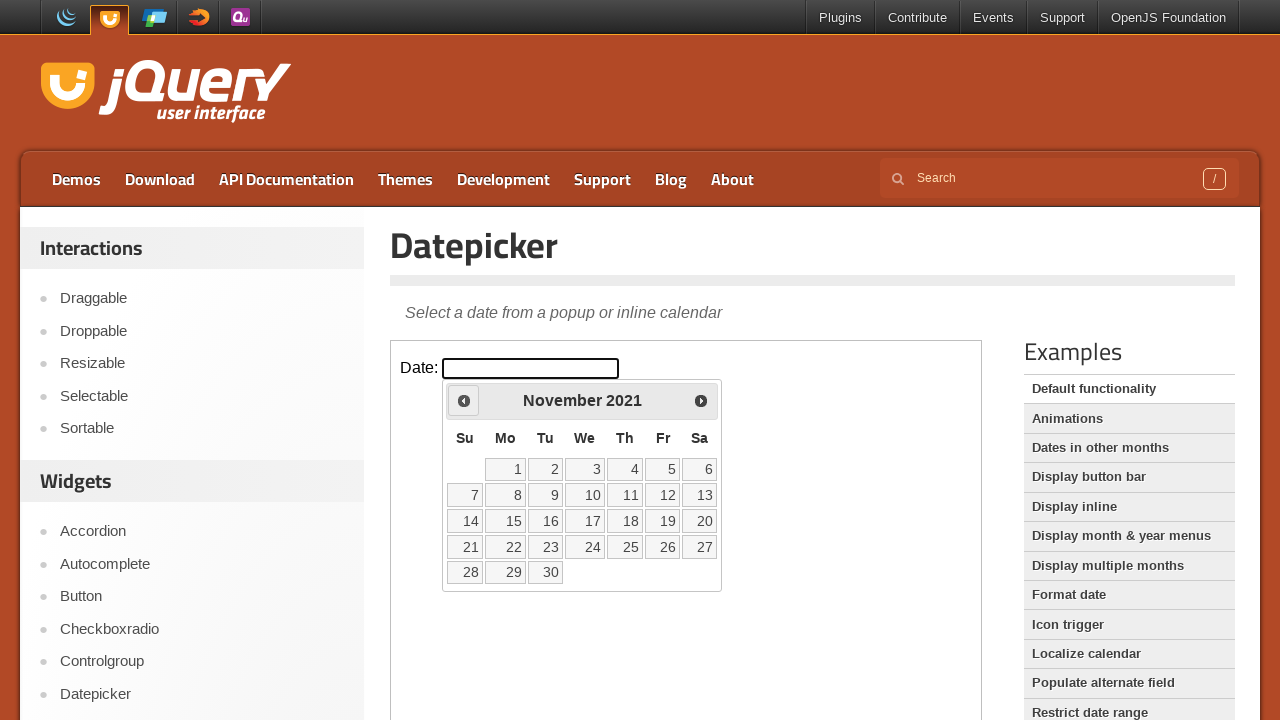

Clicked Previous button to navigate from November 2021 at (464, 400) on iframe.demo-frame >> internal:control=enter-frame >> xpath=//span[text()='Prev']
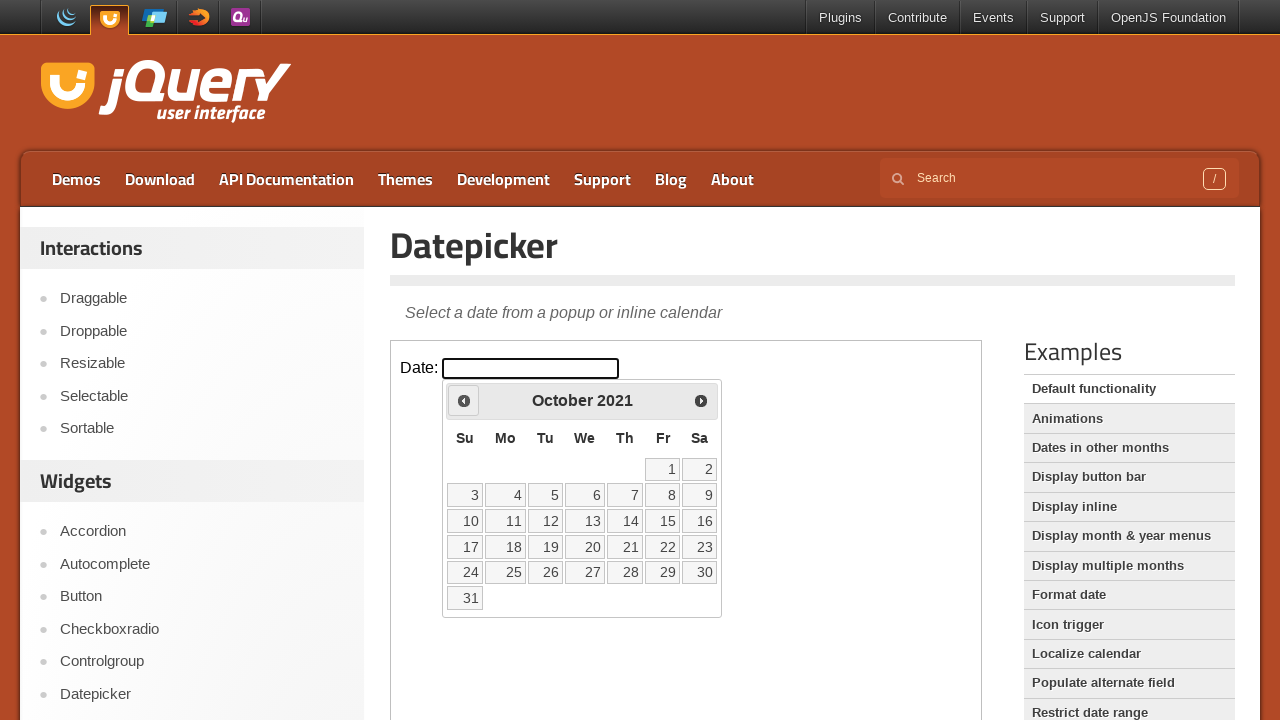

Waited 200ms for calendar to update
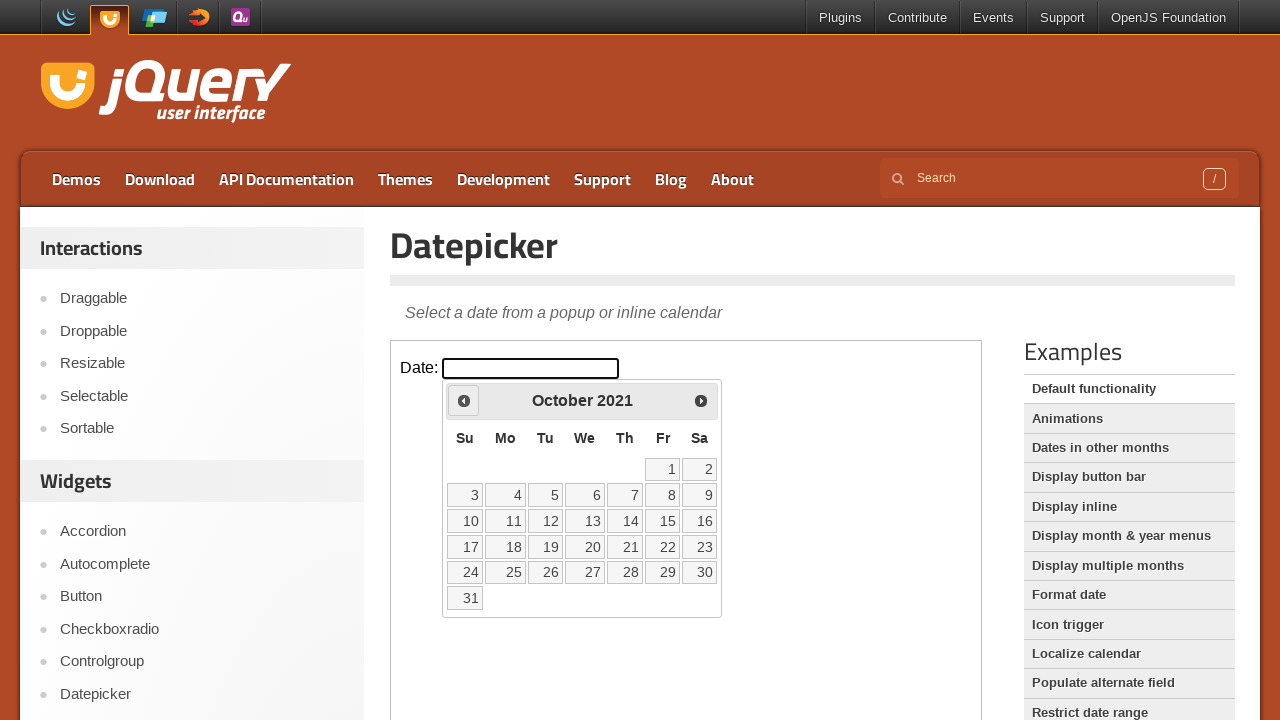

Retrieved current calendar month: October 2021
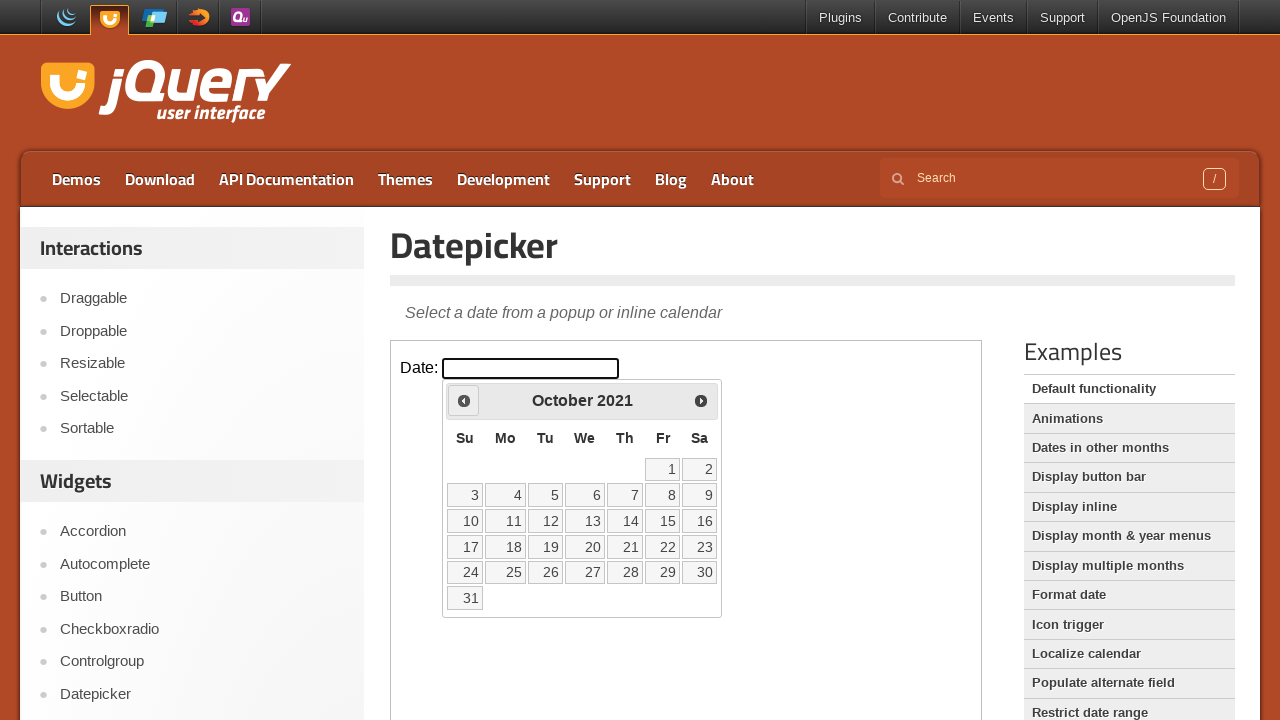

Clicked Previous button to navigate from October 2021 at (464, 400) on iframe.demo-frame >> internal:control=enter-frame >> xpath=//span[text()='Prev']
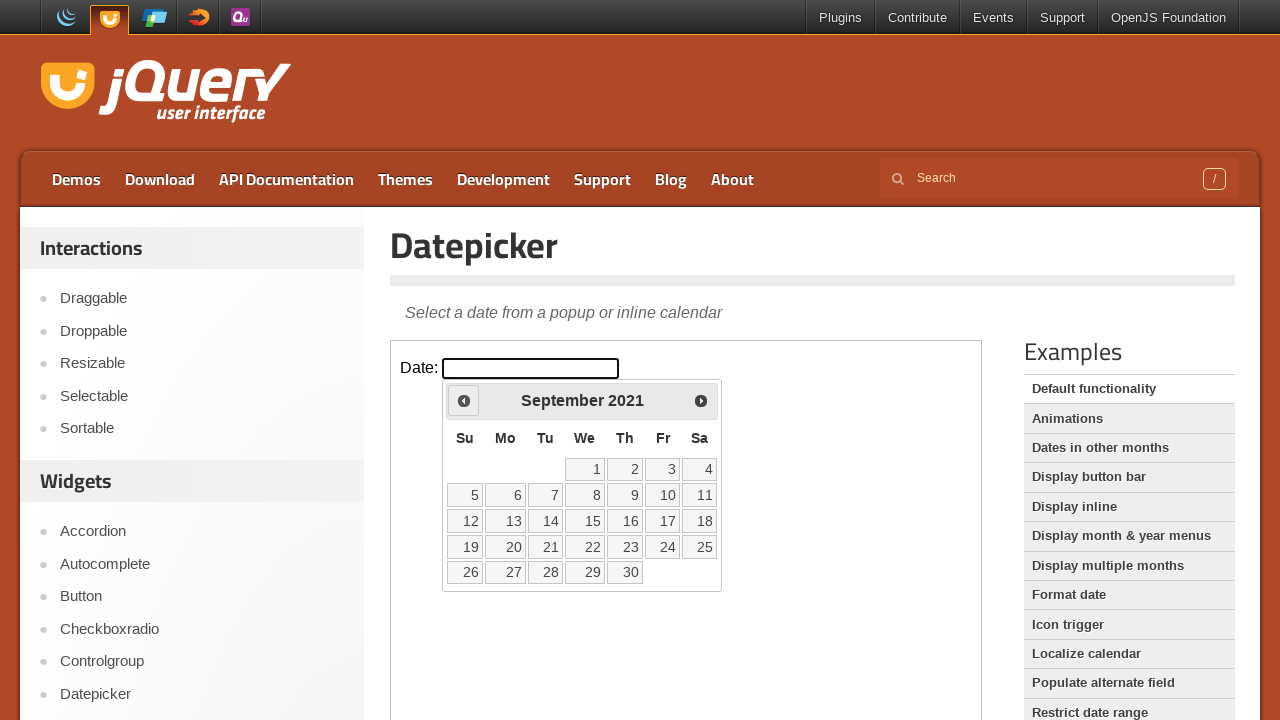

Waited 200ms for calendar to update
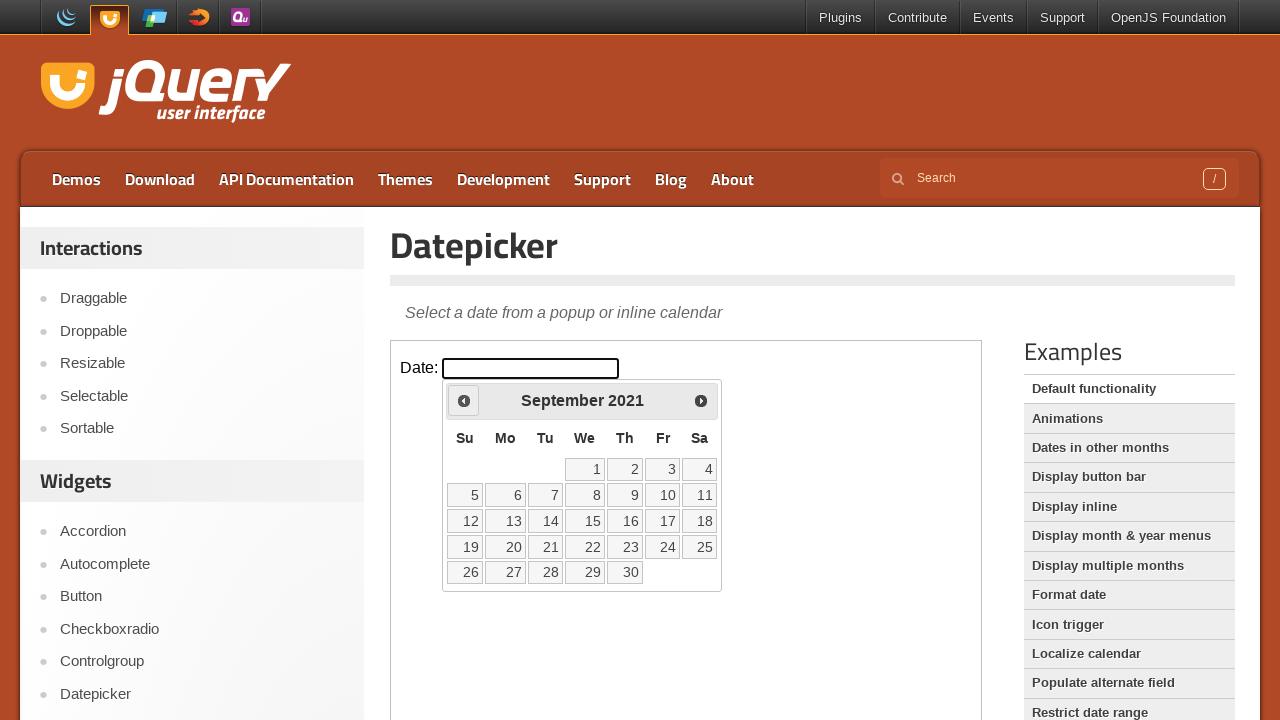

Retrieved current calendar month: September 2021
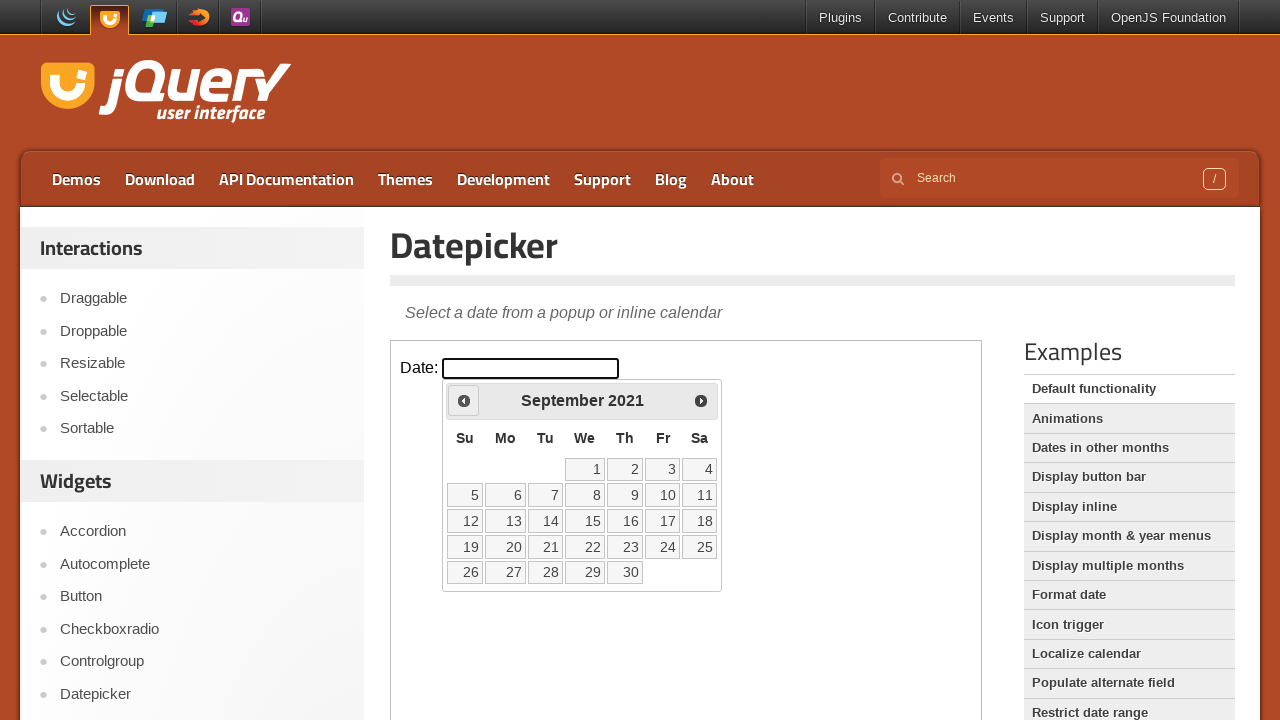

Clicked Previous button to navigate from September 2021 at (464, 400) on iframe.demo-frame >> internal:control=enter-frame >> xpath=//span[text()='Prev']
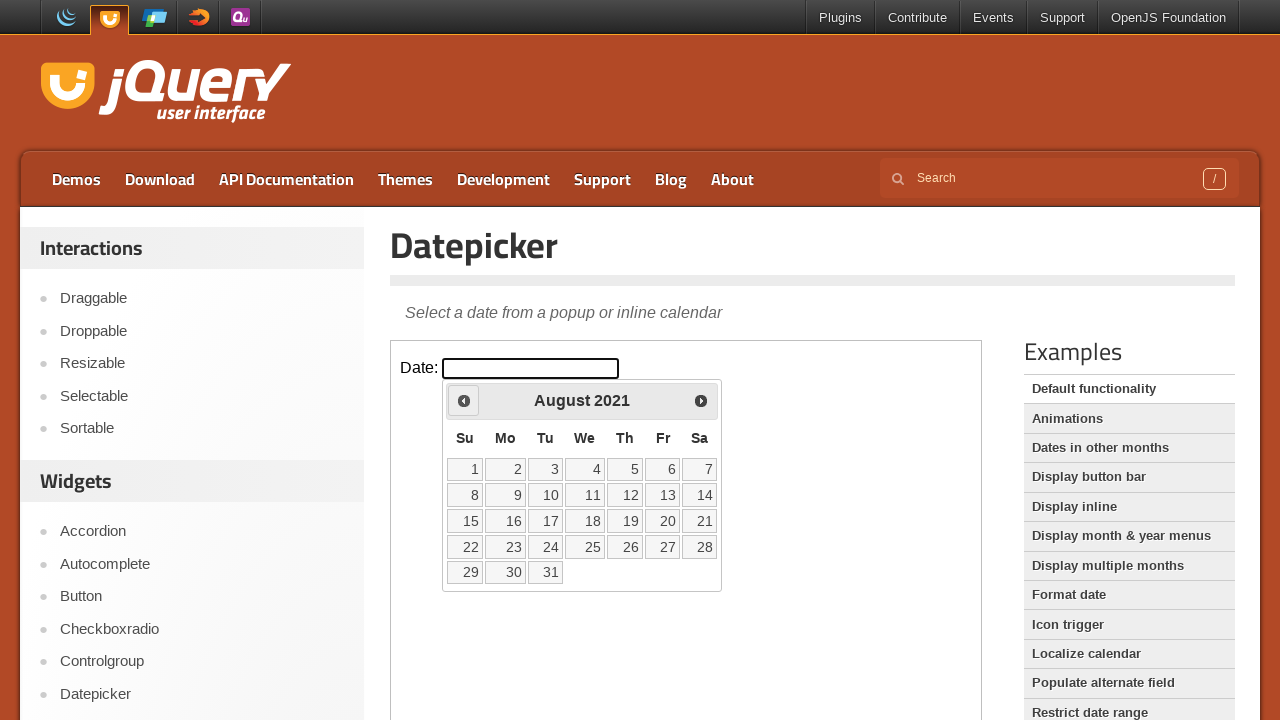

Waited 200ms for calendar to update
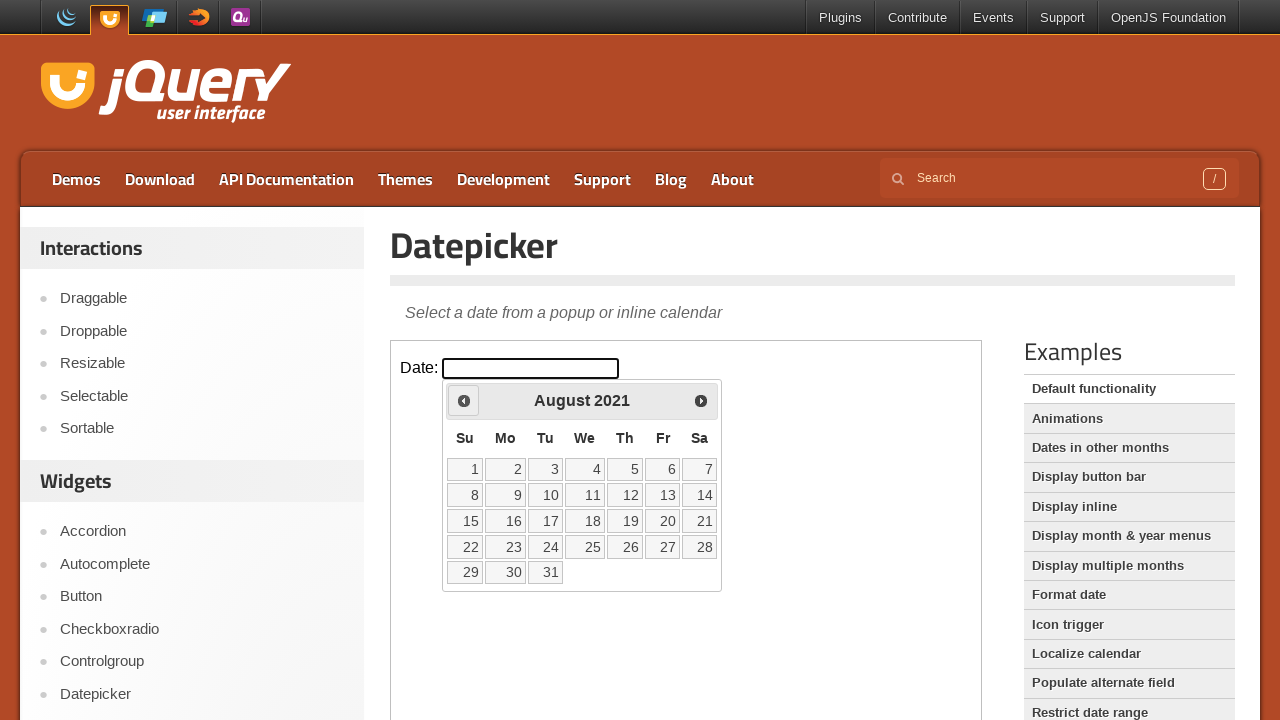

Retrieved current calendar month: August 2021
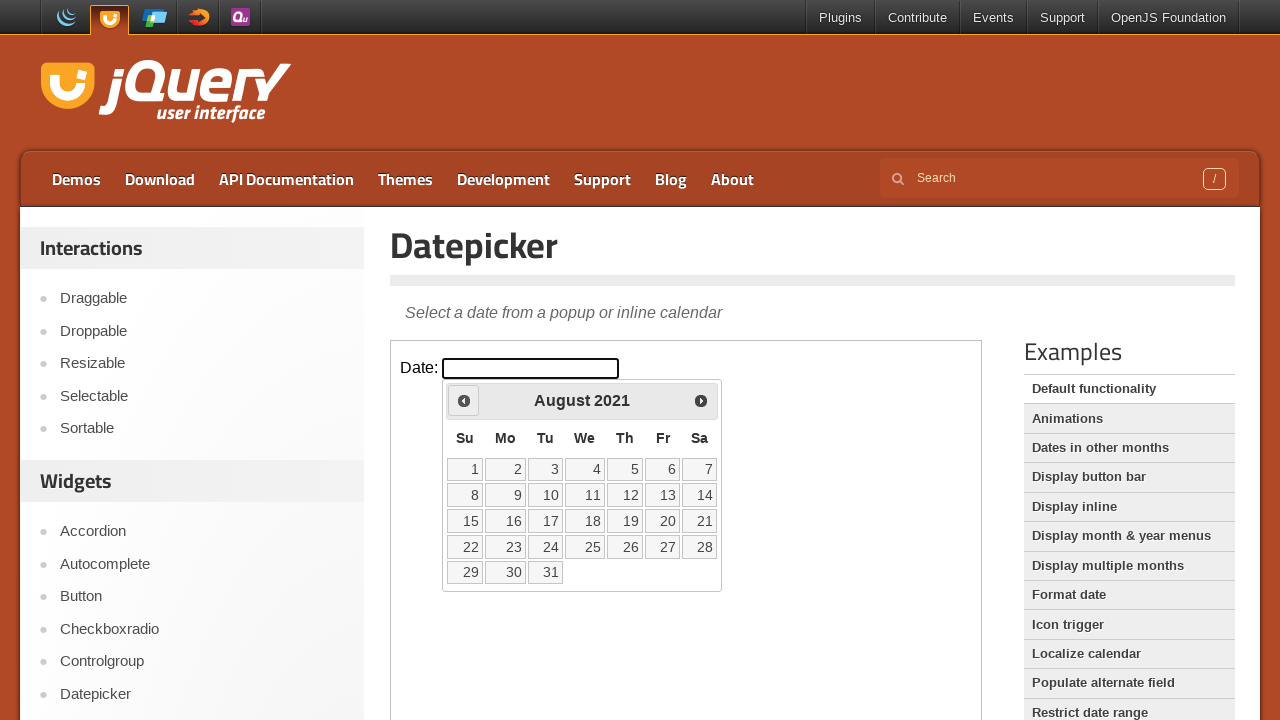

Clicked Previous button to navigate from August 2021 at (464, 400) on iframe.demo-frame >> internal:control=enter-frame >> xpath=//span[text()='Prev']
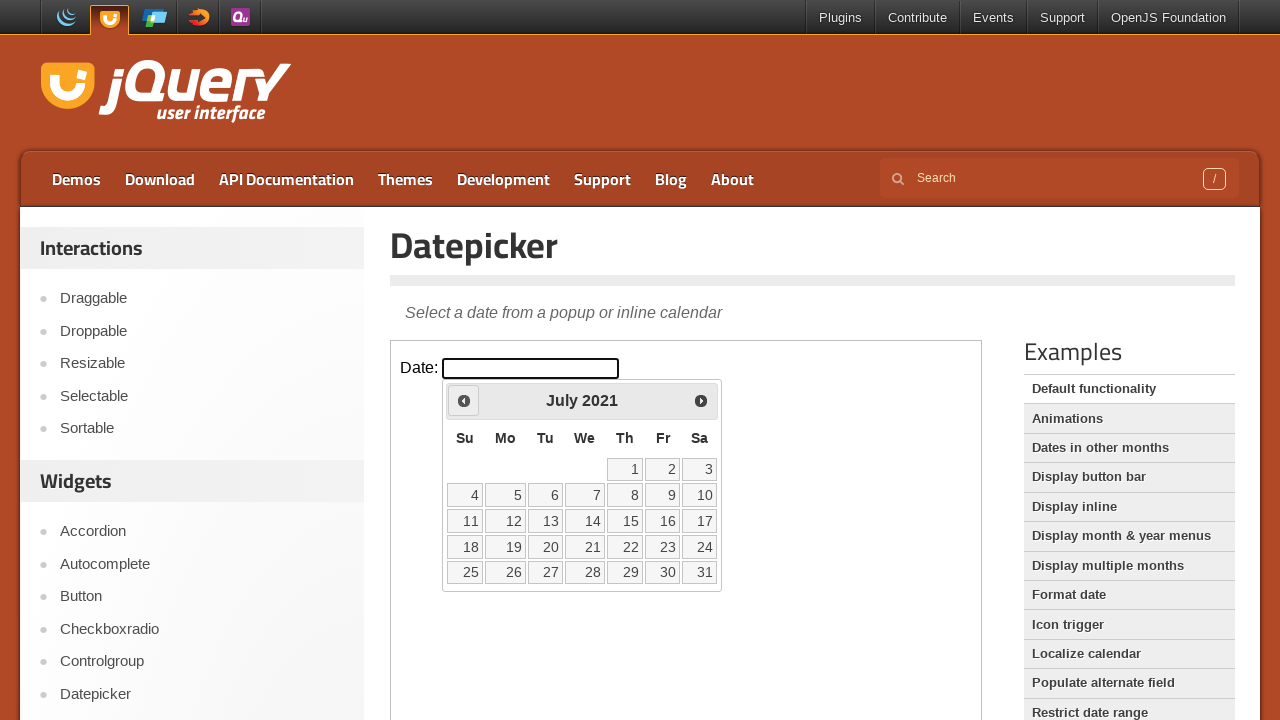

Waited 200ms for calendar to update
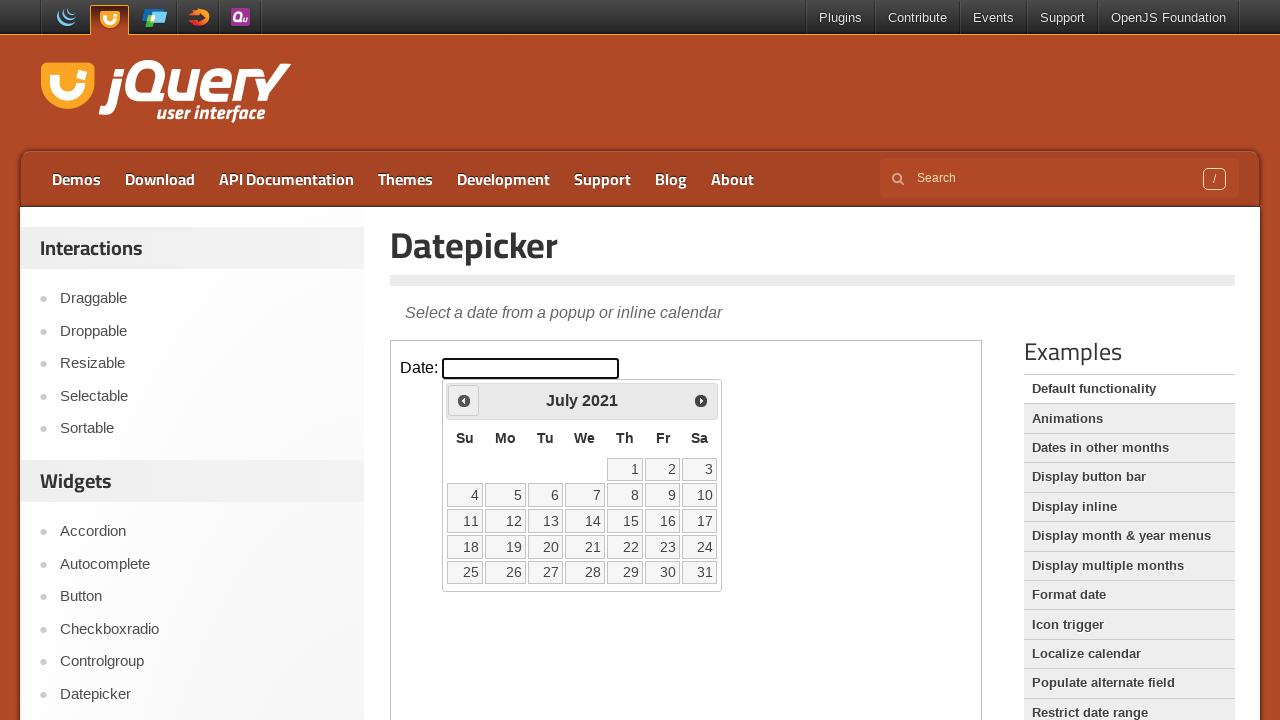

Retrieved current calendar month: July 2021
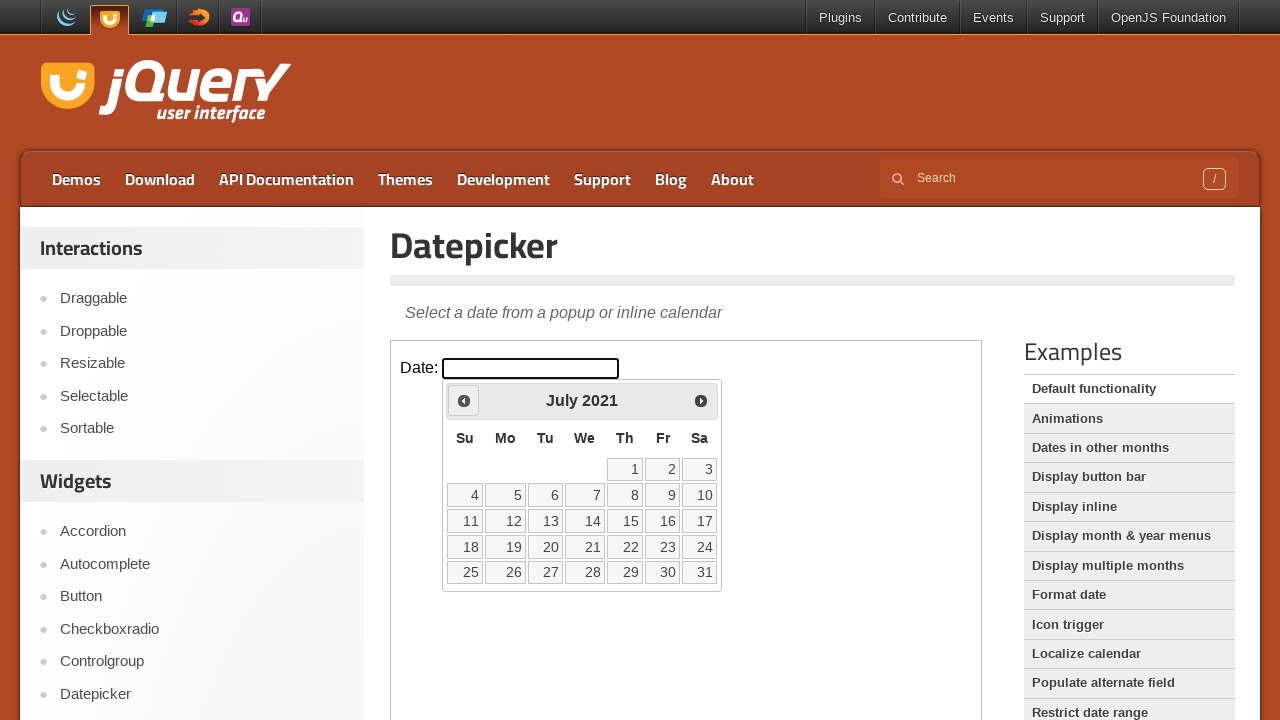

Clicked Previous button to navigate from July 2021 at (464, 400) on iframe.demo-frame >> internal:control=enter-frame >> xpath=//span[text()='Prev']
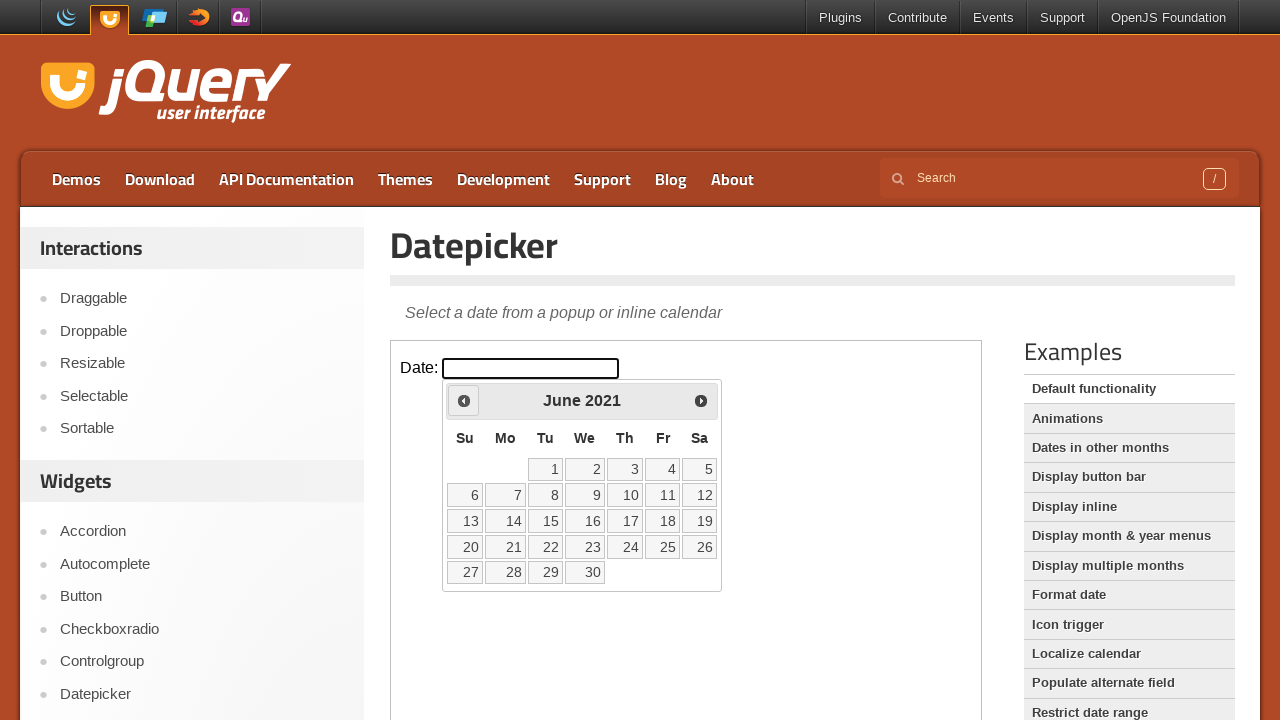

Waited 200ms for calendar to update
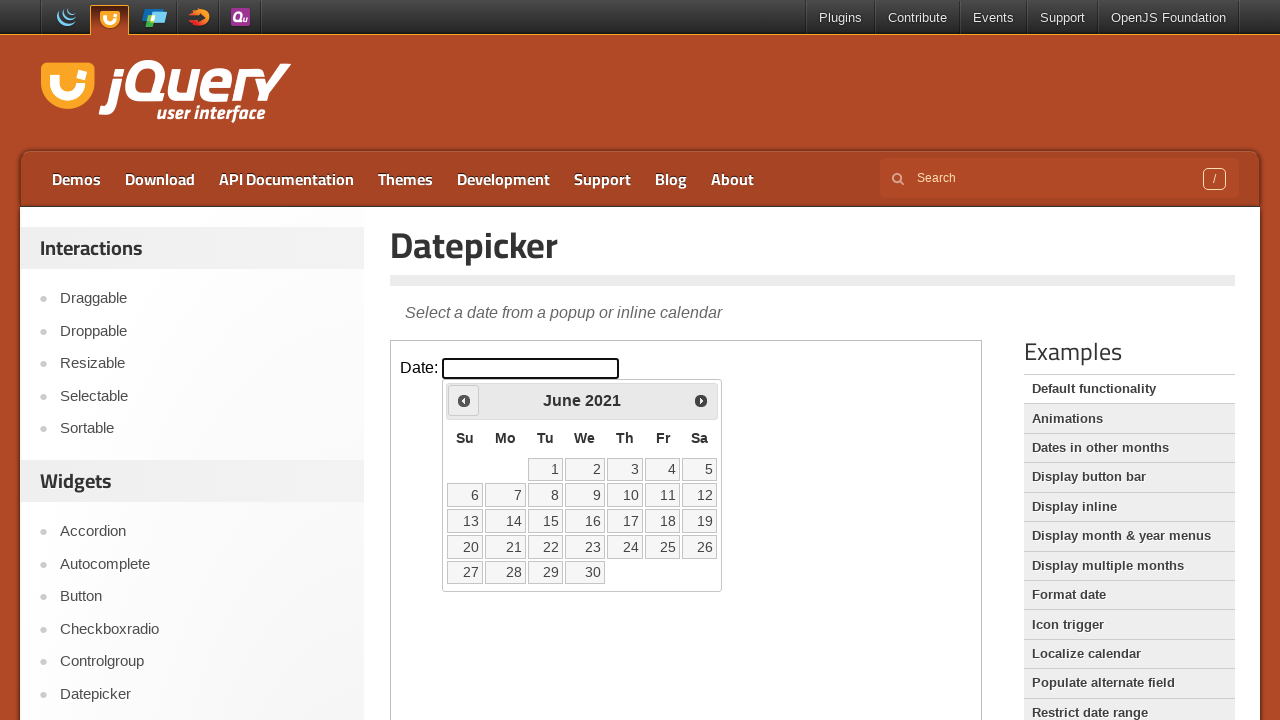

Retrieved current calendar month: June 2021
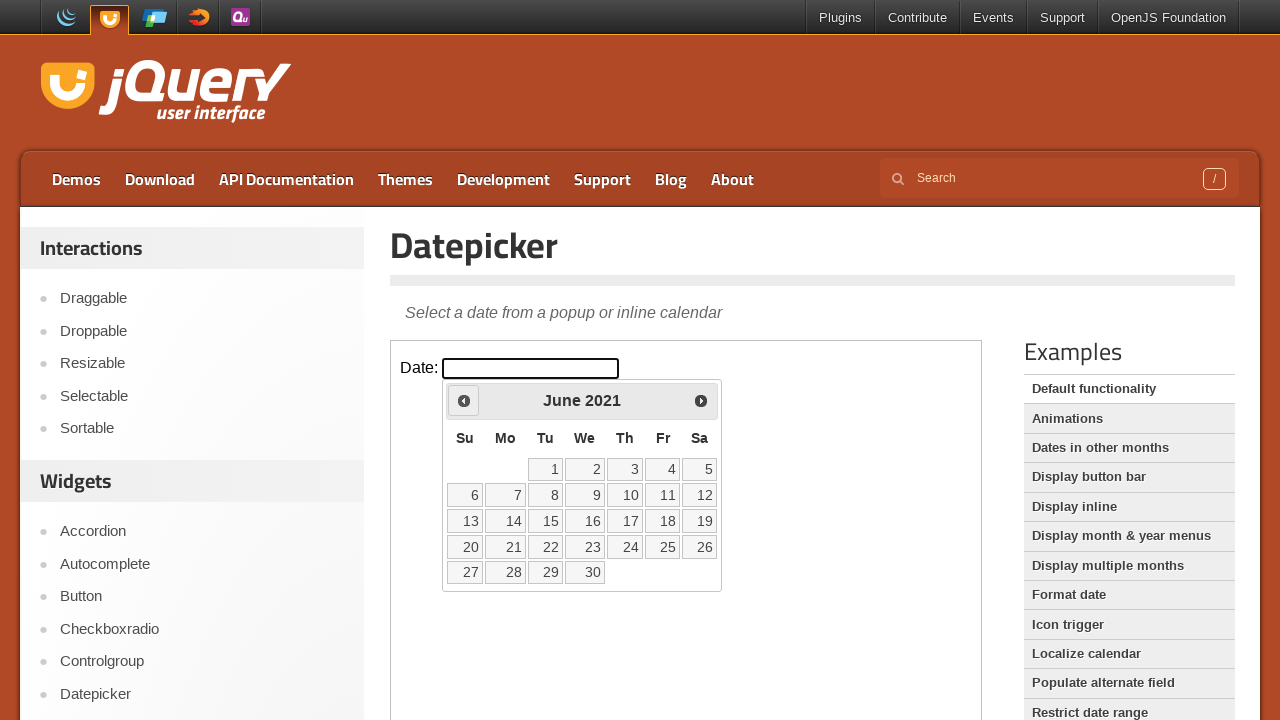

Clicked Previous button to navigate from June 2021 at (464, 400) on iframe.demo-frame >> internal:control=enter-frame >> xpath=//span[text()='Prev']
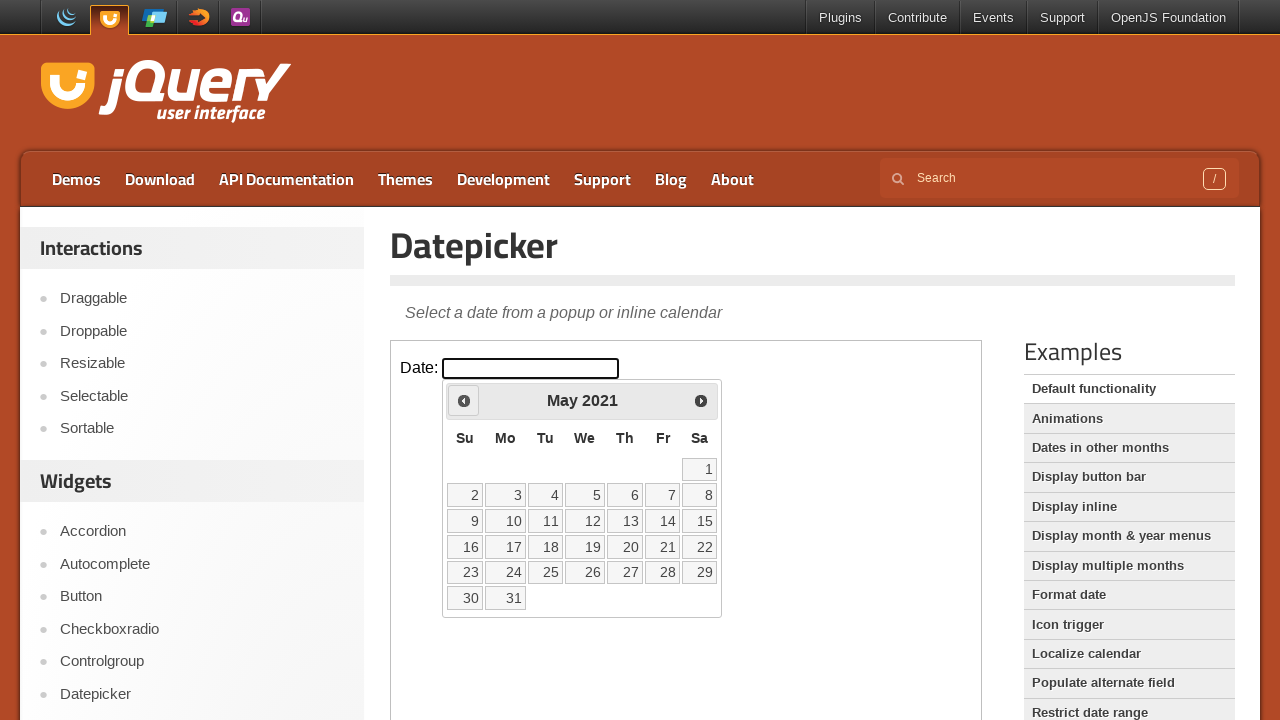

Waited 200ms for calendar to update
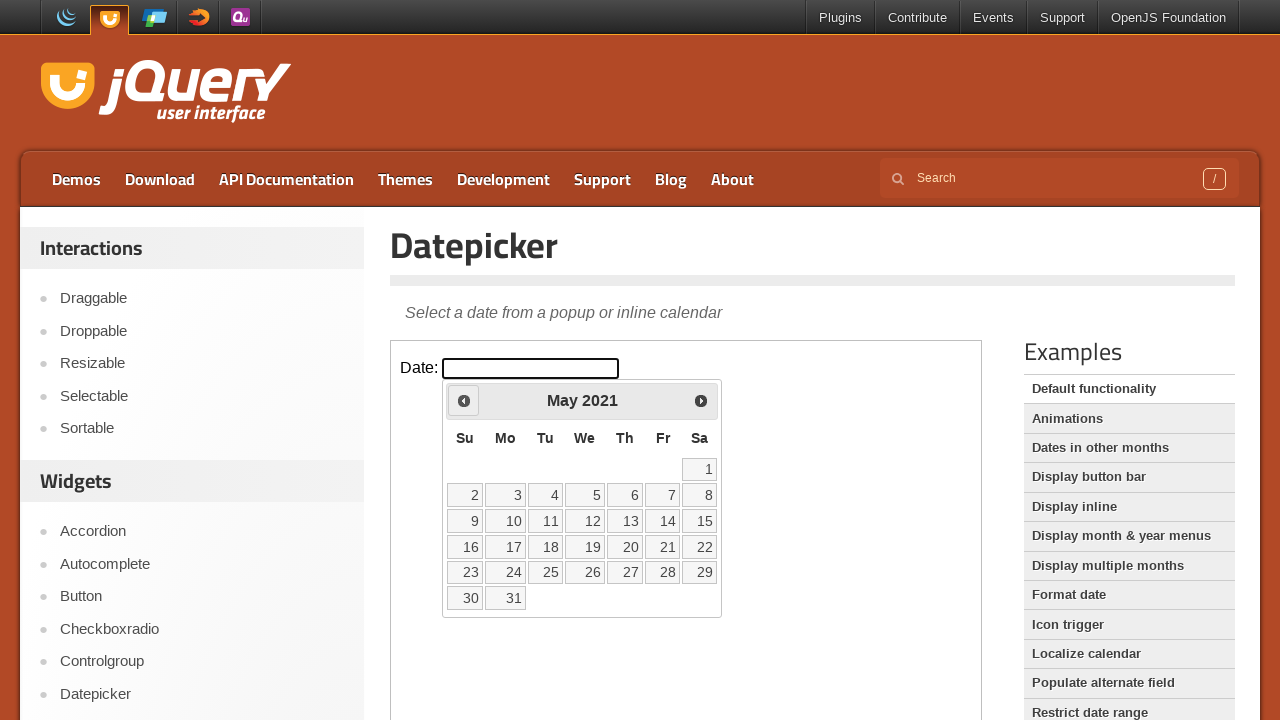

Retrieved current calendar month: May 2021
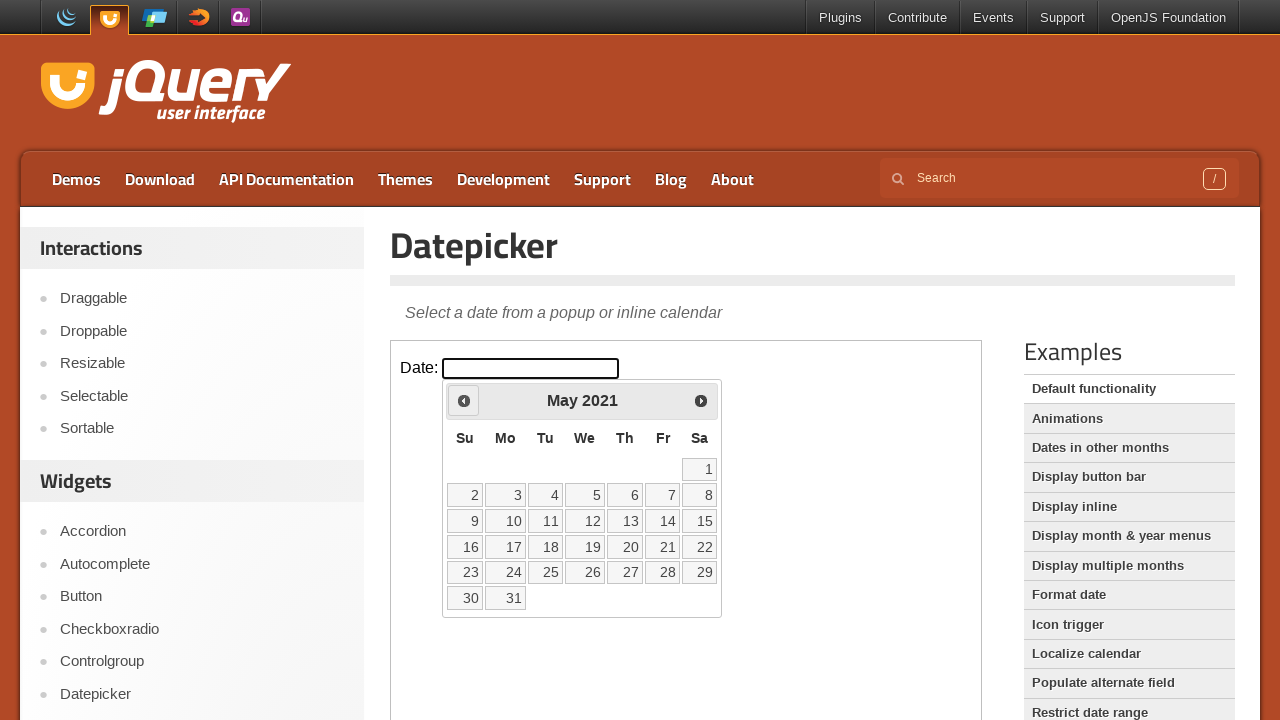

Clicked Previous button to navigate from May 2021 at (464, 400) on iframe.demo-frame >> internal:control=enter-frame >> xpath=//span[text()='Prev']
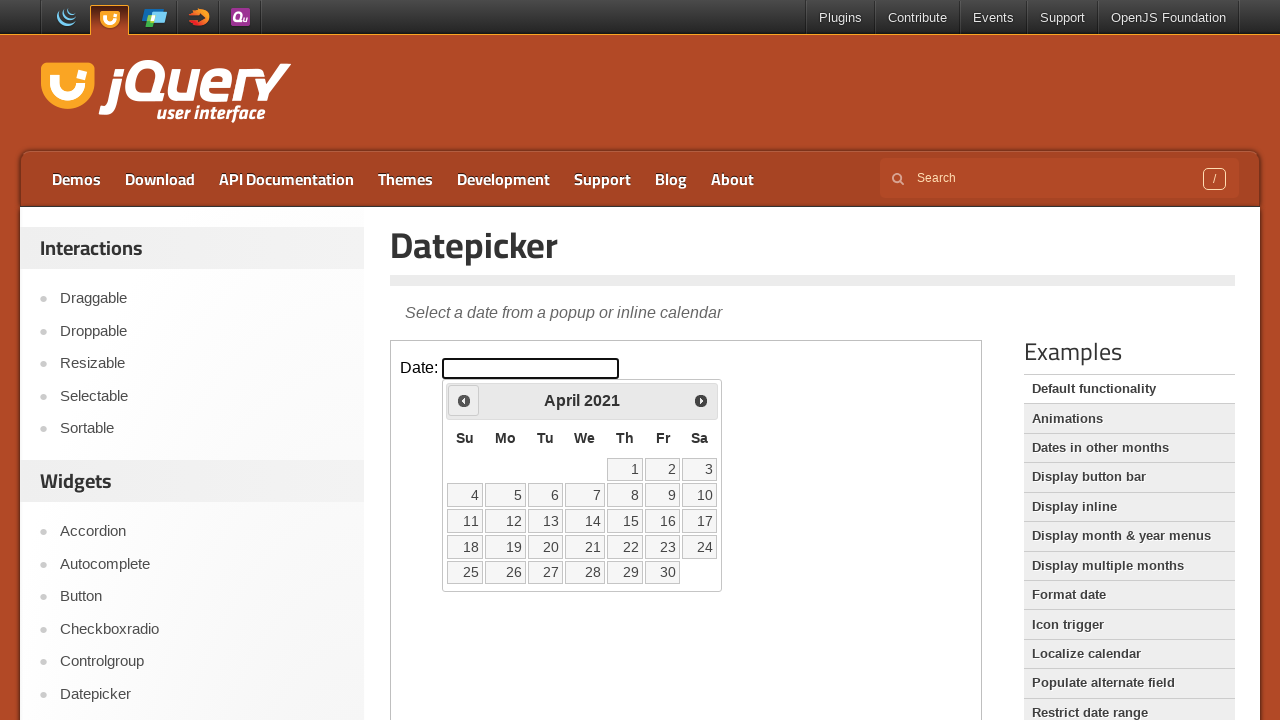

Waited 200ms for calendar to update
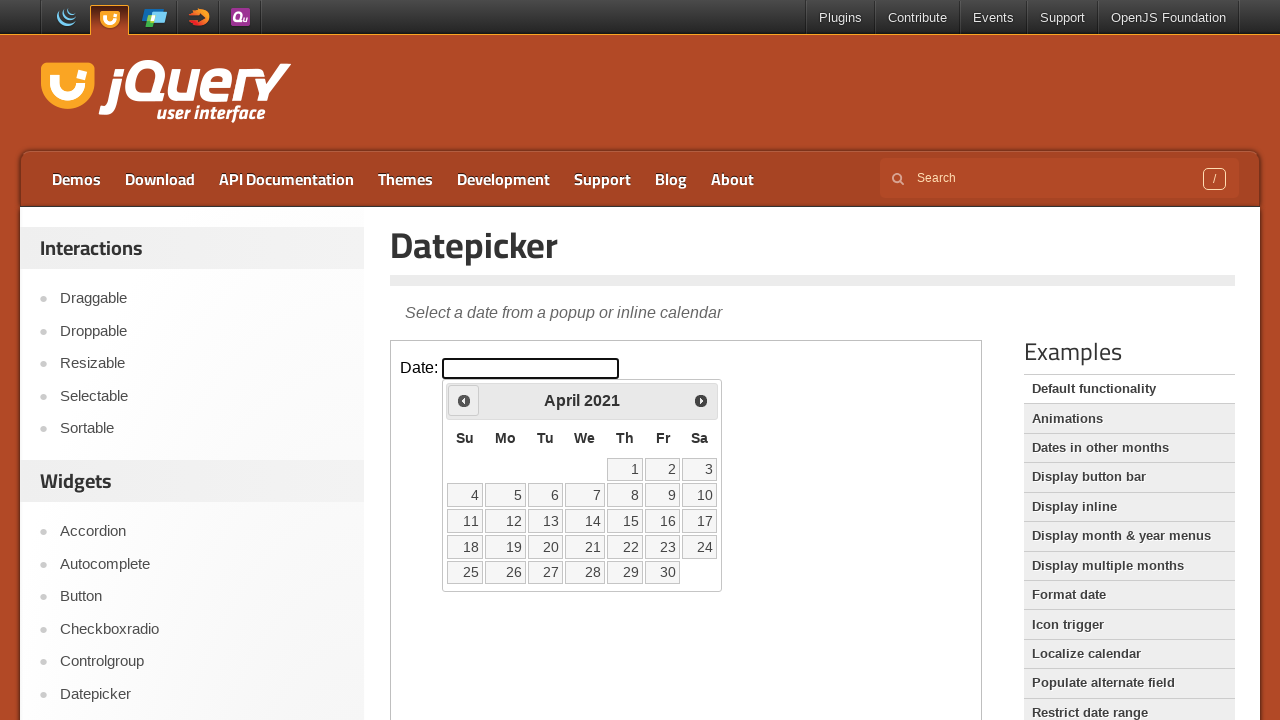

Retrieved current calendar month: April 2021
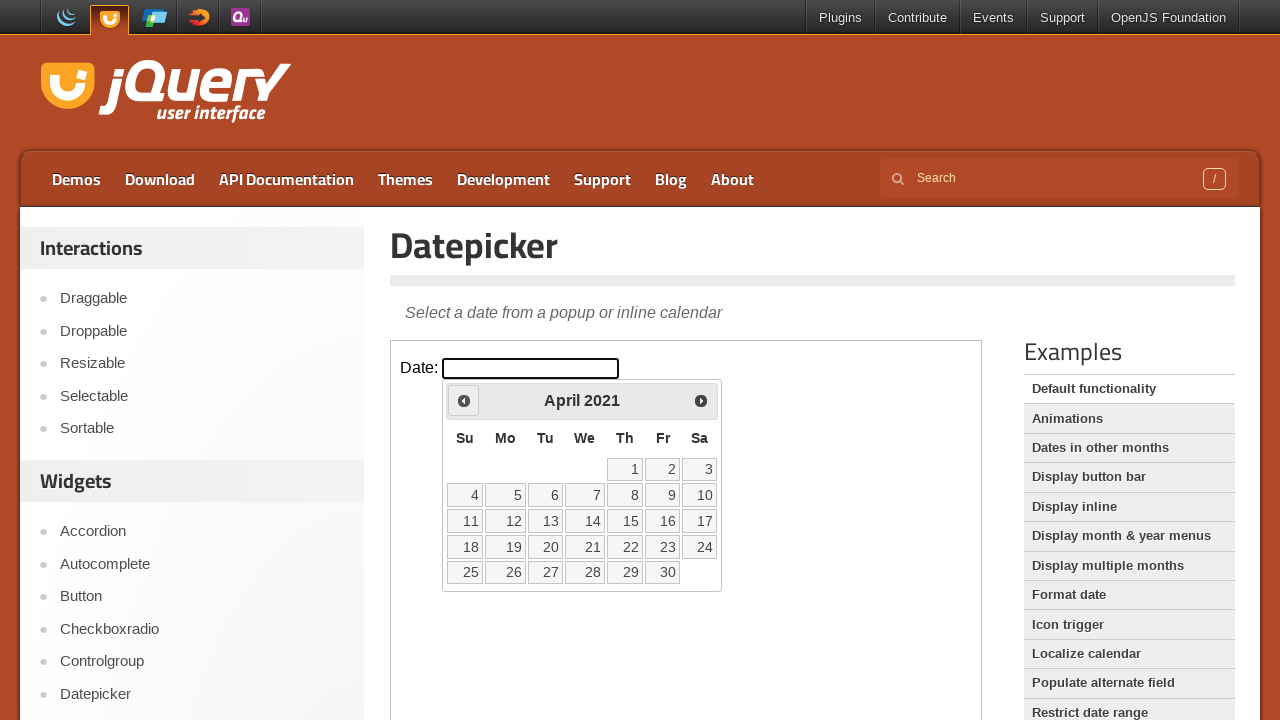

Clicked Previous button to navigate from April 2021 at (464, 400) on iframe.demo-frame >> internal:control=enter-frame >> xpath=//span[text()='Prev']
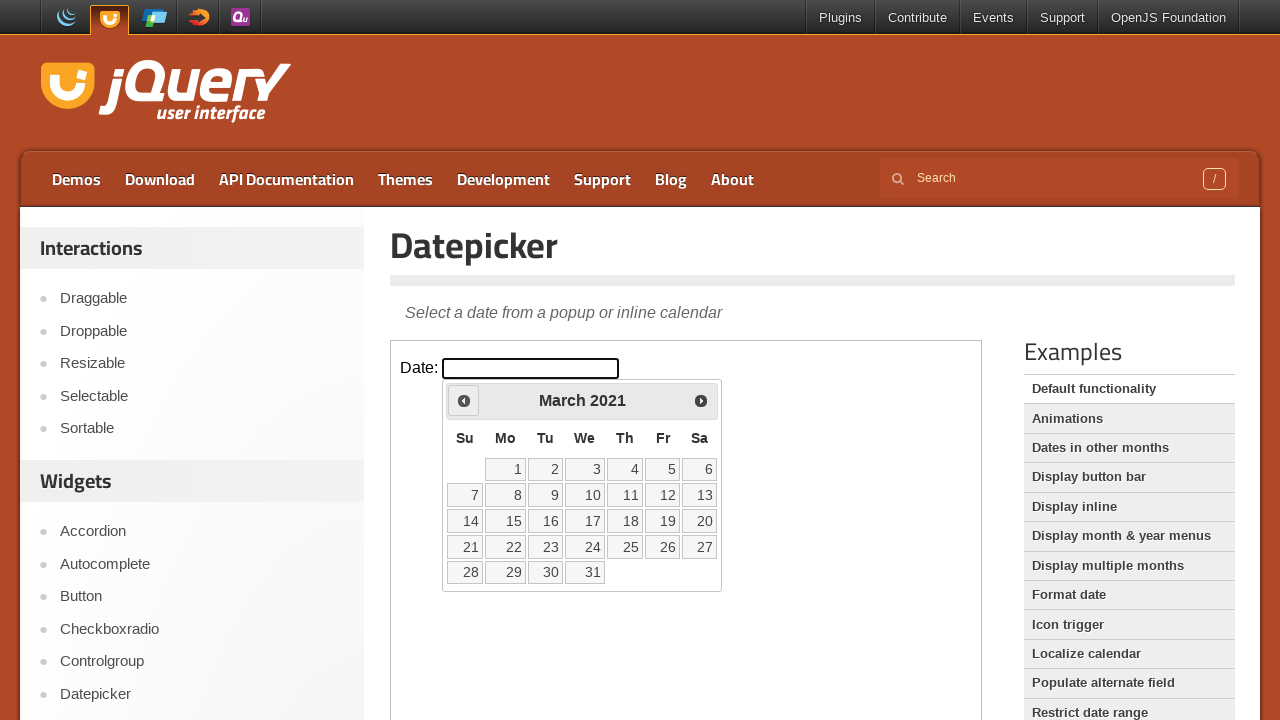

Waited 200ms for calendar to update
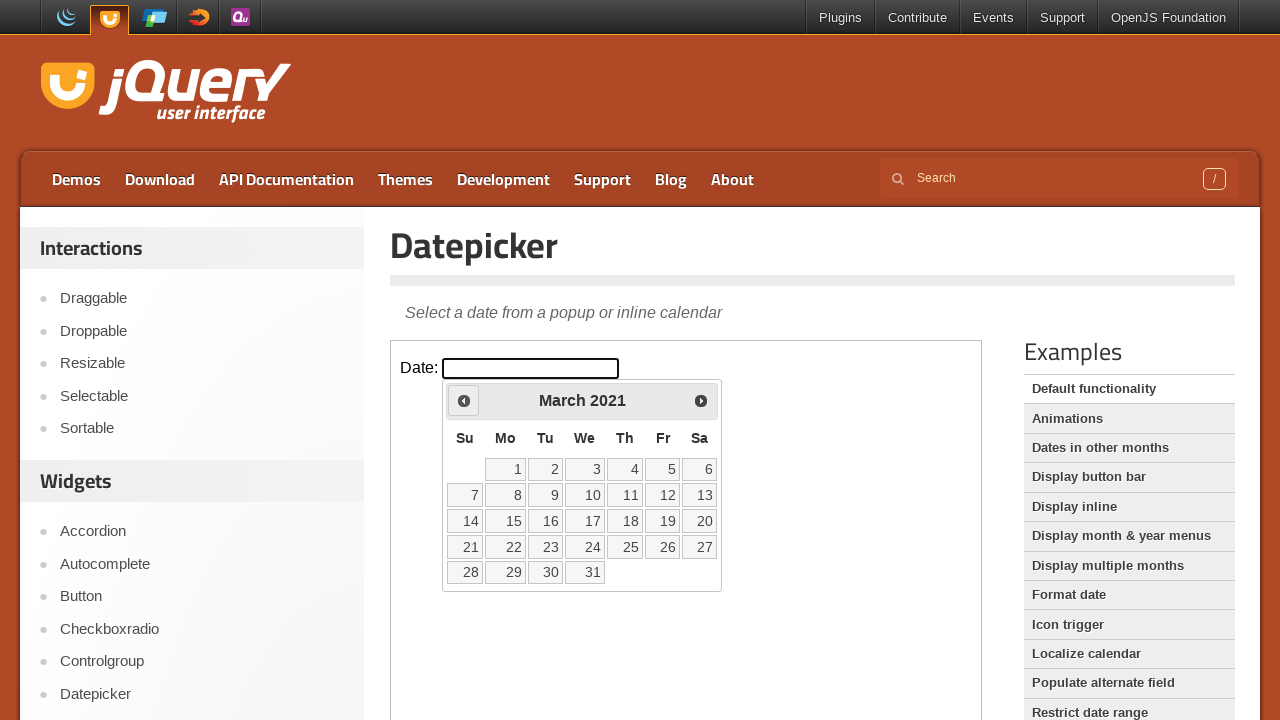

Retrieved current calendar month: March 2021
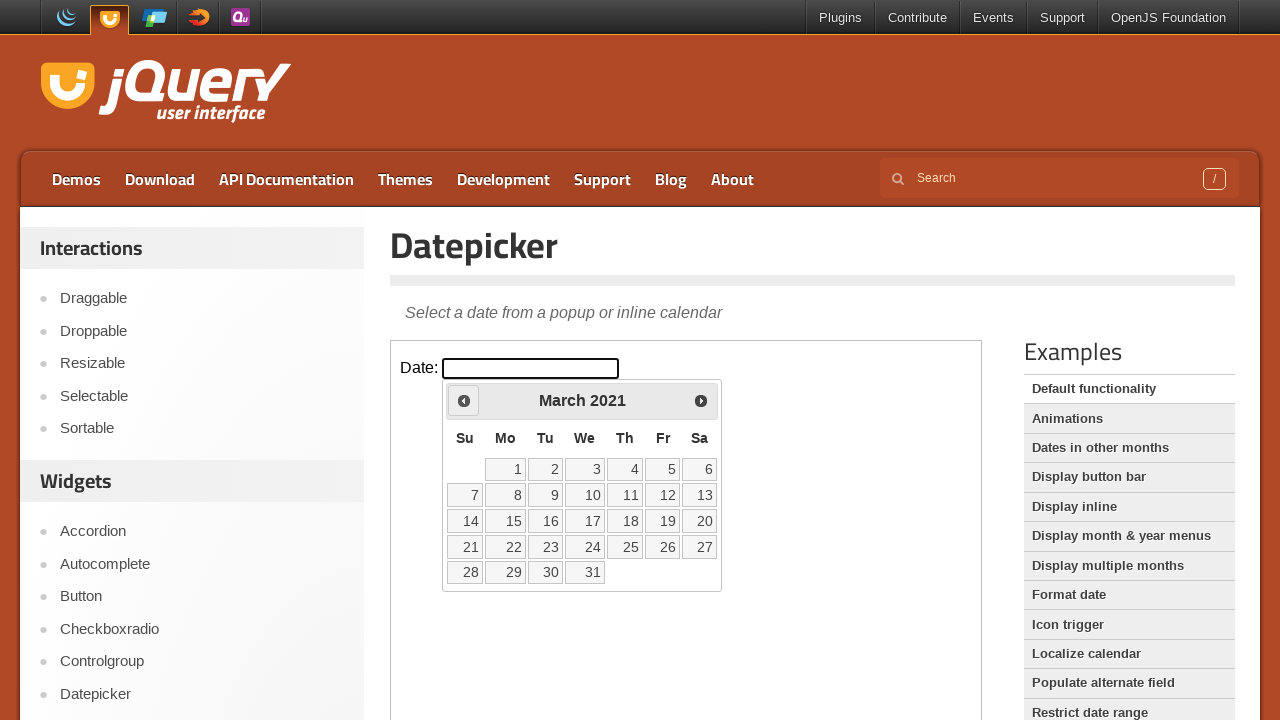

Clicked Previous button to navigate from March 2021 at (464, 400) on iframe.demo-frame >> internal:control=enter-frame >> xpath=//span[text()='Prev']
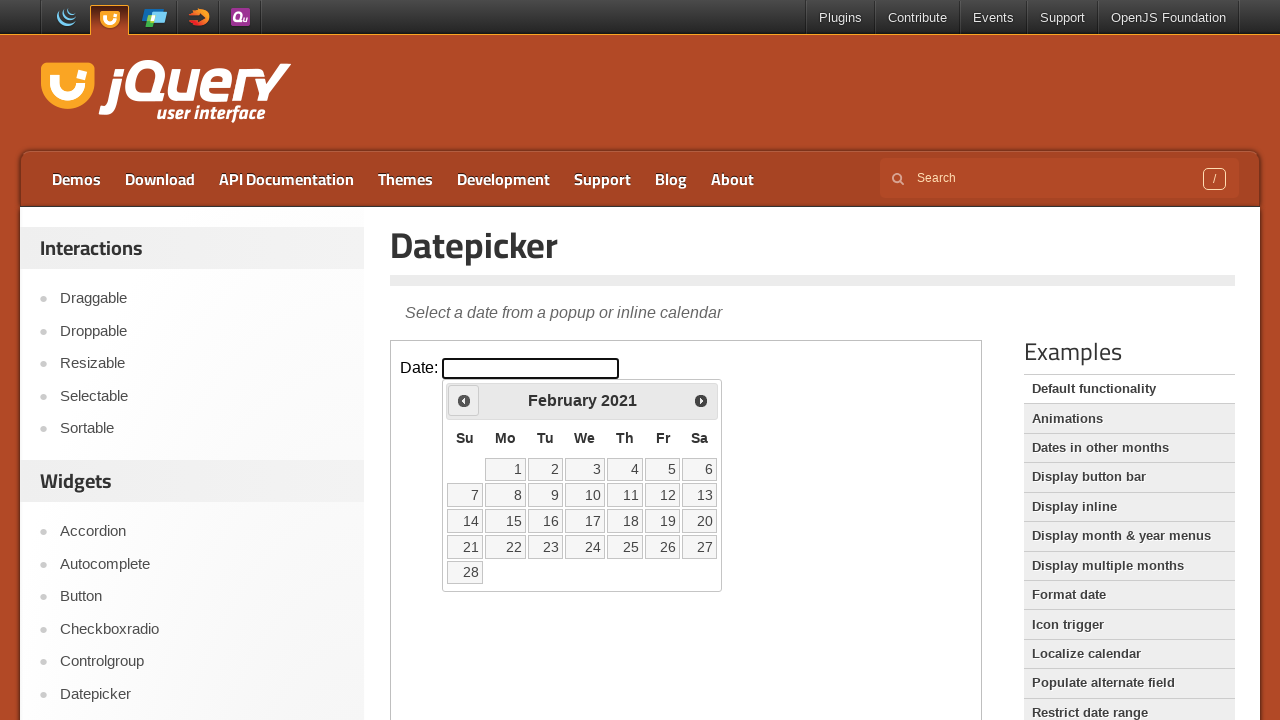

Waited 200ms for calendar to update
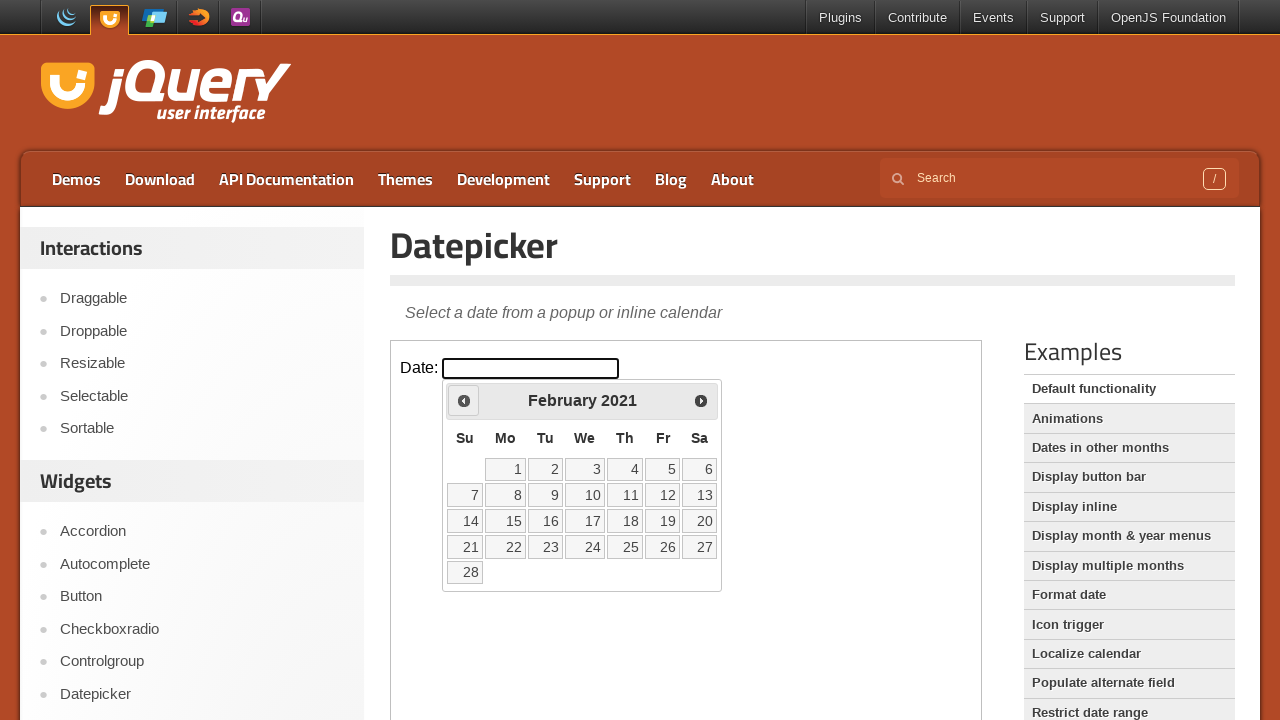

Retrieved current calendar month: February 2021
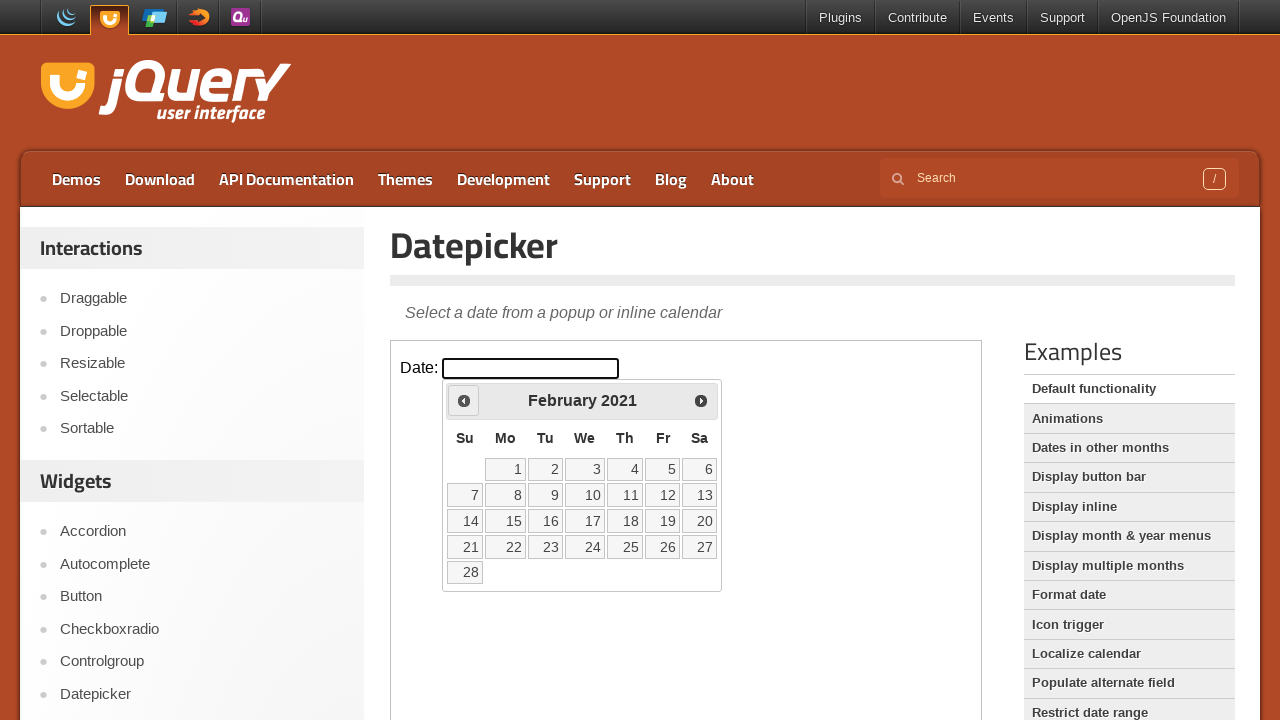

Clicked Previous button to navigate from February 2021 at (464, 400) on iframe.demo-frame >> internal:control=enter-frame >> xpath=//span[text()='Prev']
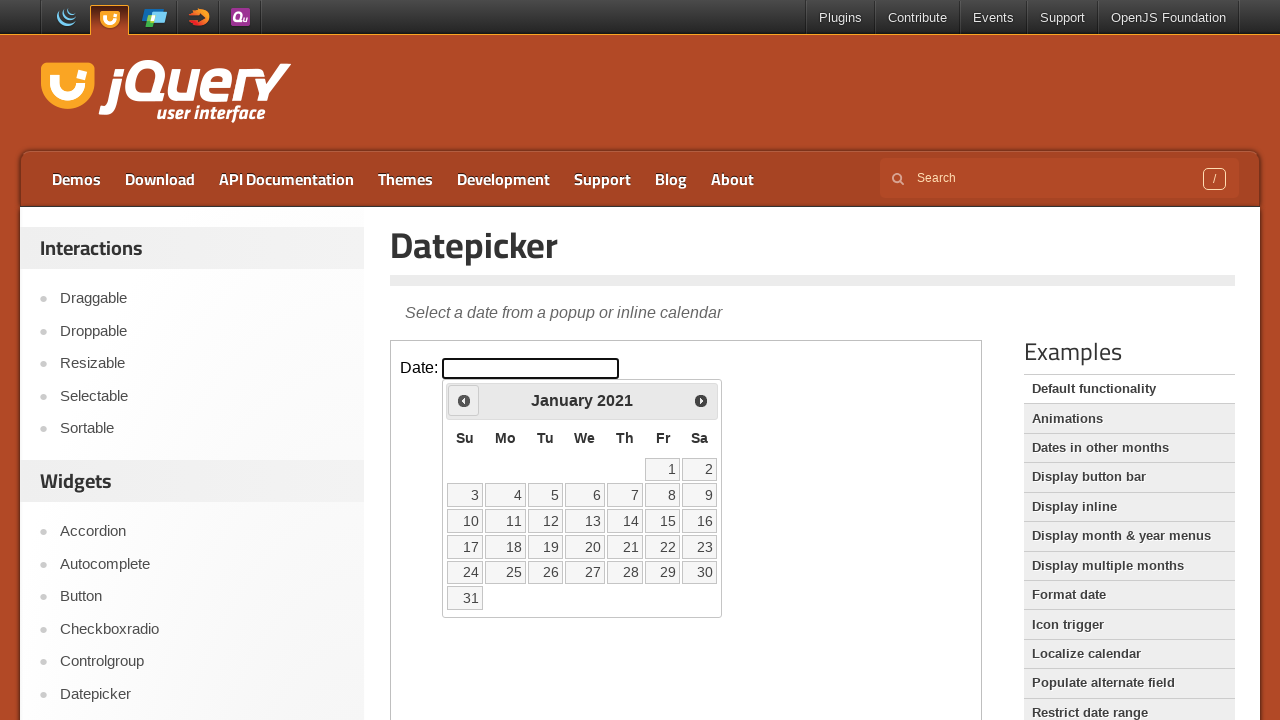

Waited 200ms for calendar to update
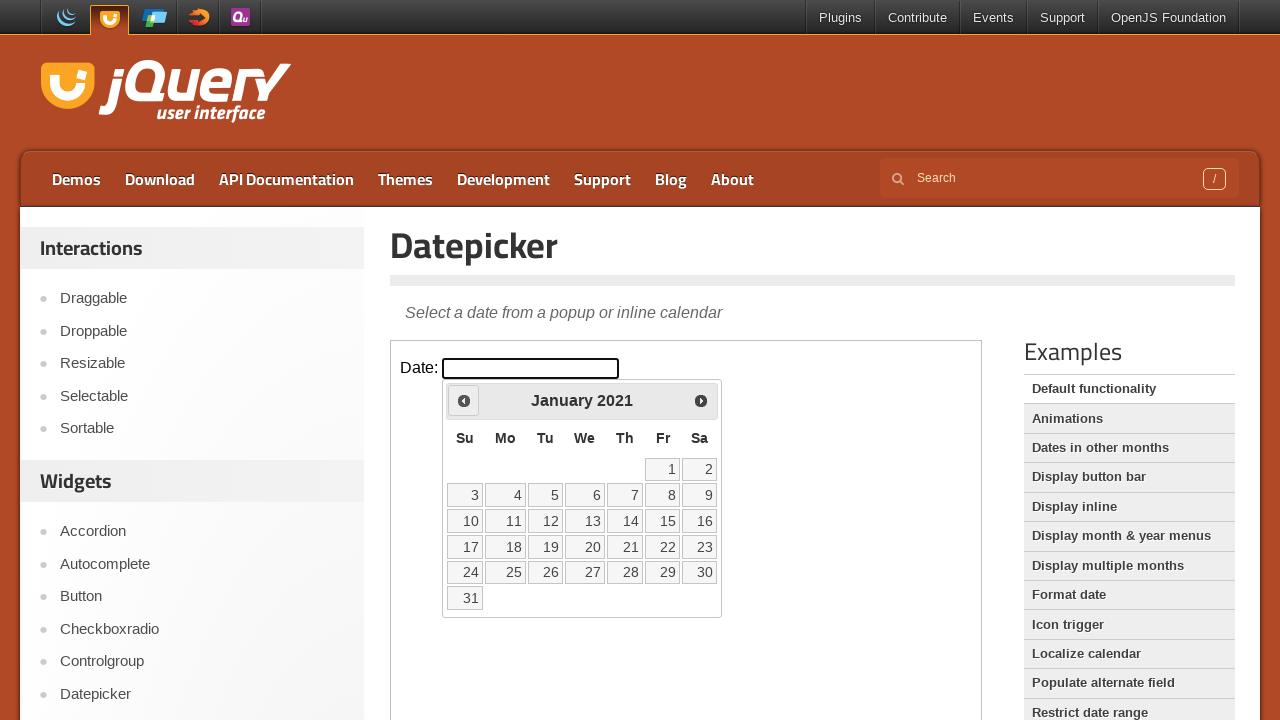

Retrieved current calendar month: January 2021
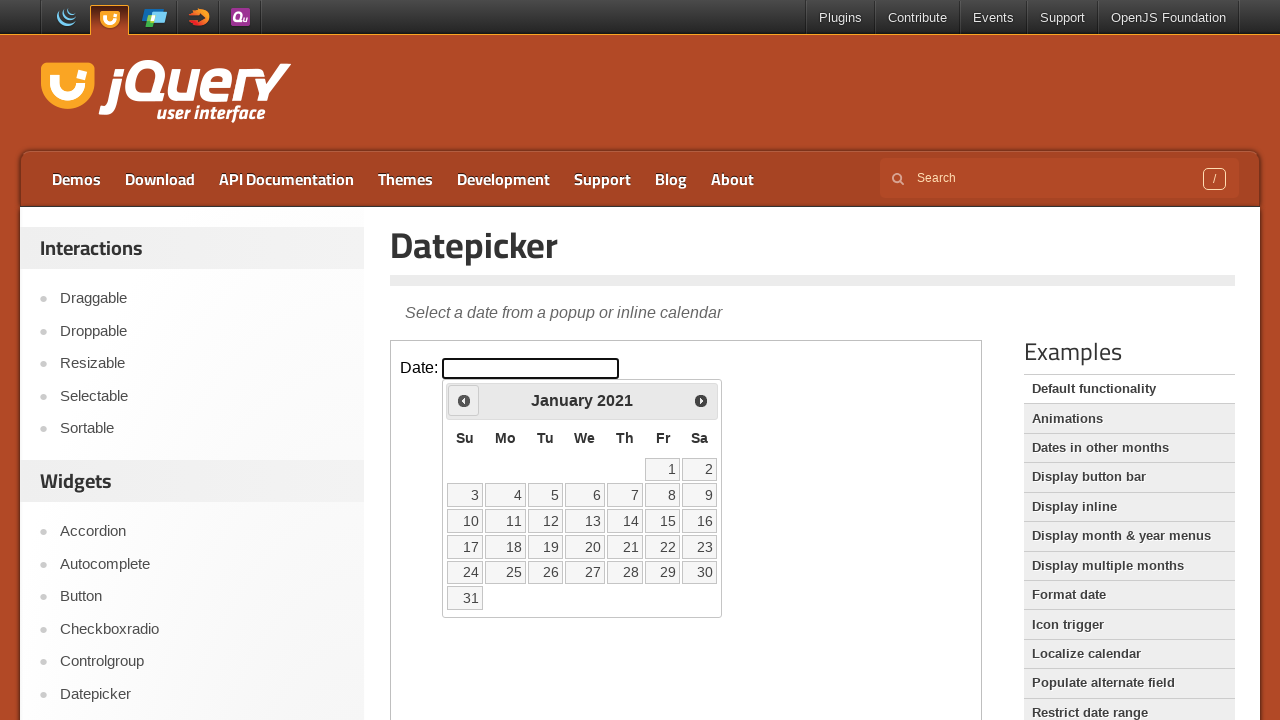

Clicked Previous button to navigate from January 2021 at (464, 400) on iframe.demo-frame >> internal:control=enter-frame >> xpath=//span[text()='Prev']
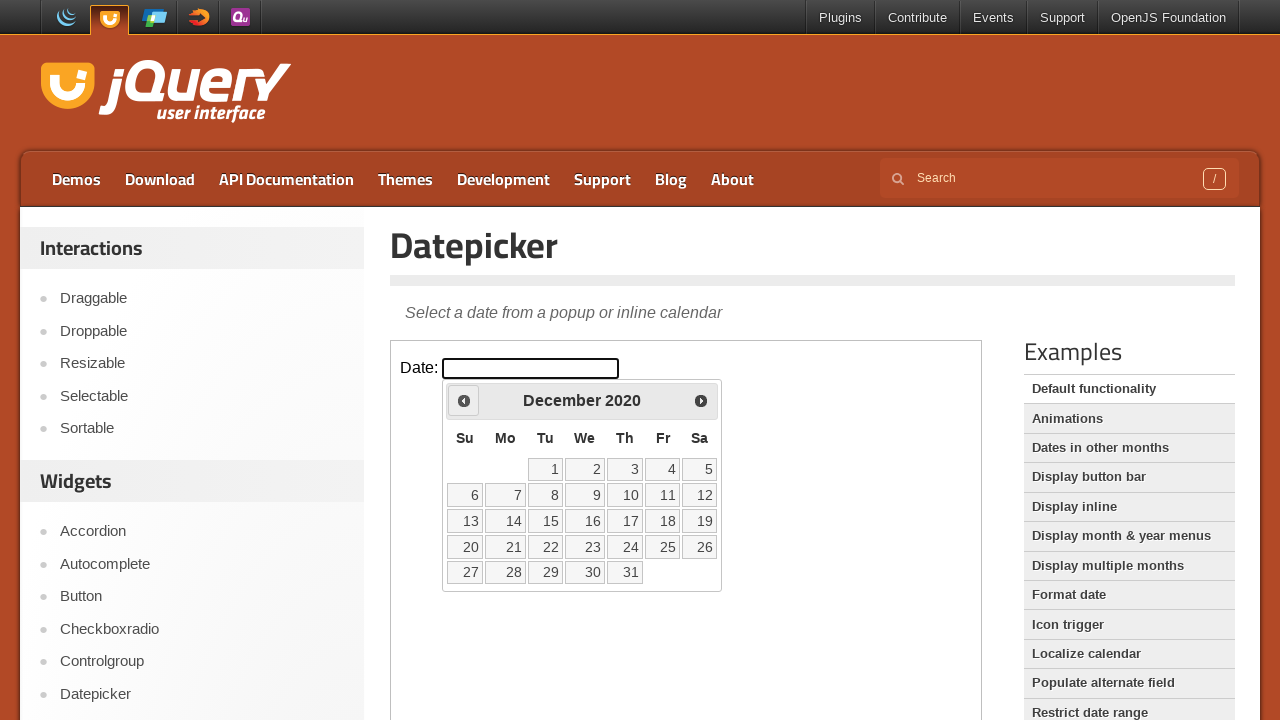

Waited 200ms for calendar to update
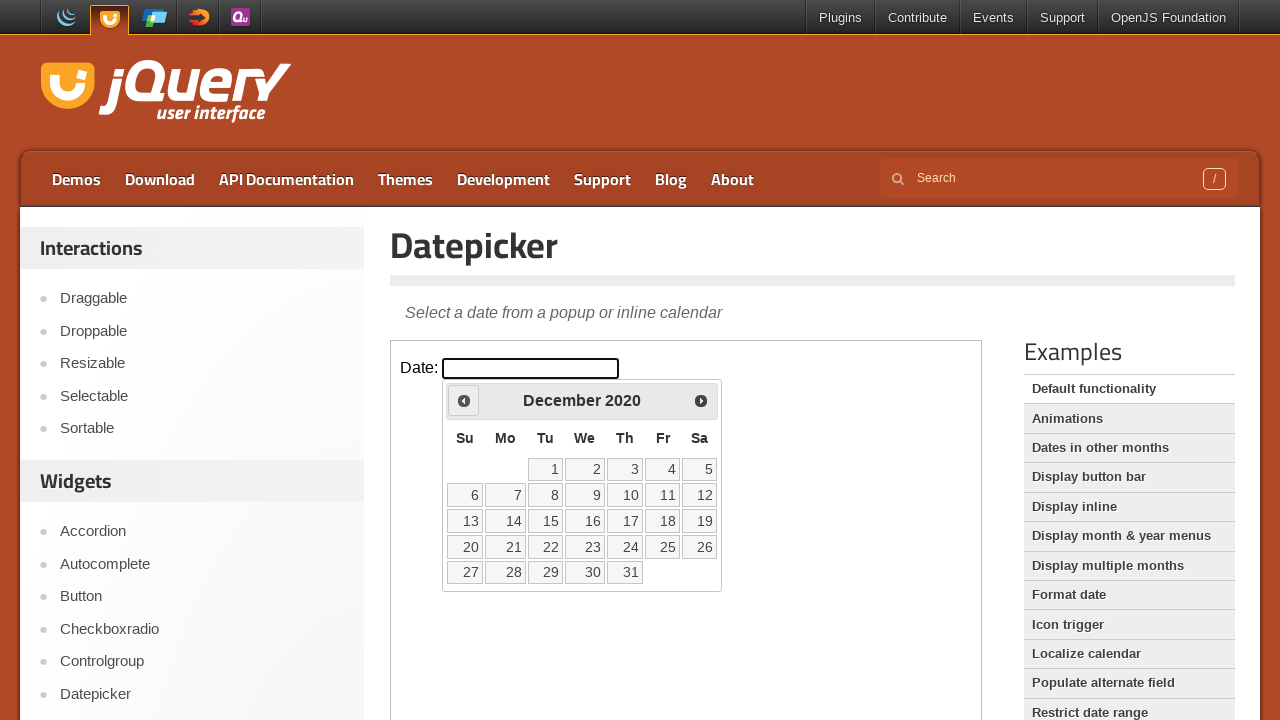

Retrieved current calendar month: December 2020
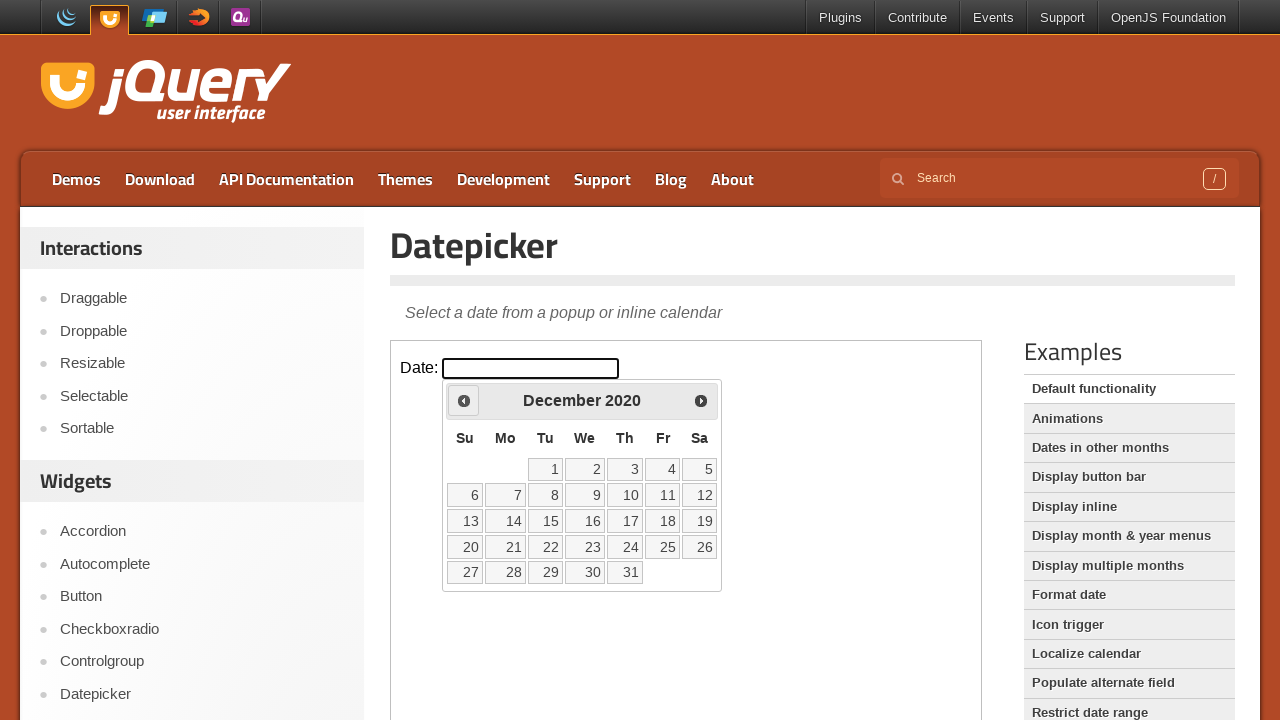

Clicked Previous button to navigate from December 2020 at (464, 400) on iframe.demo-frame >> internal:control=enter-frame >> xpath=//span[text()='Prev']
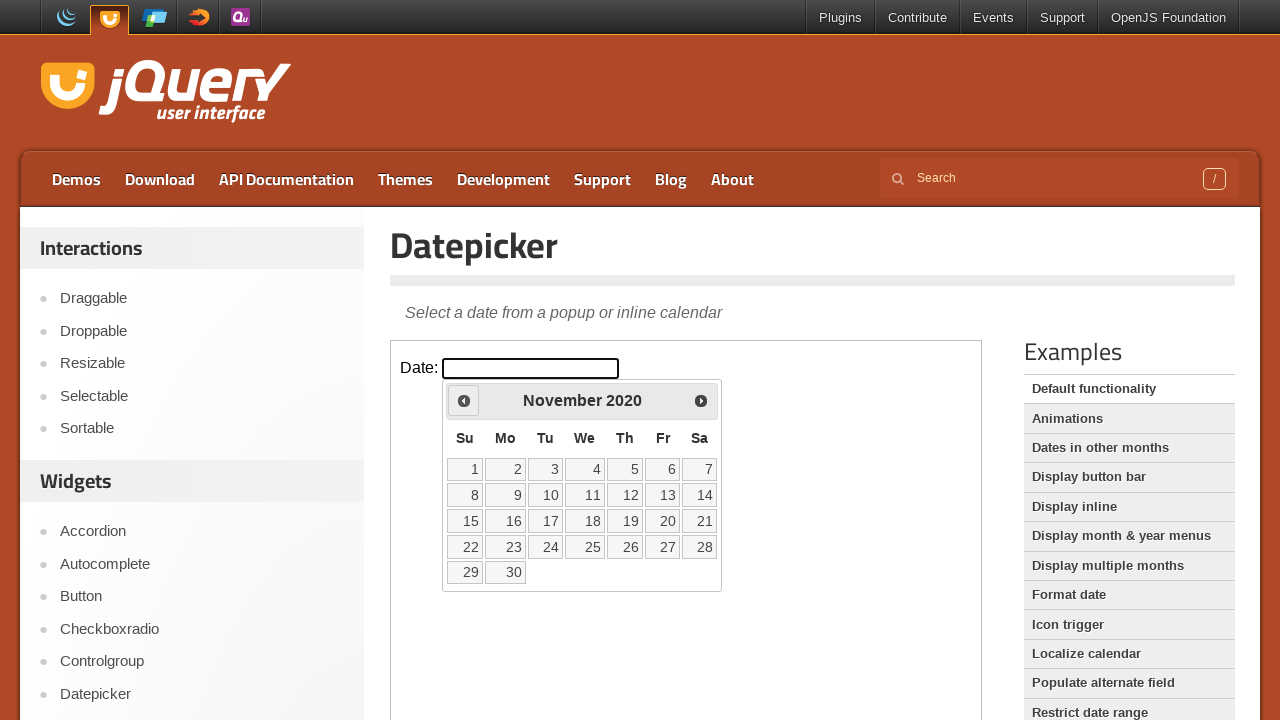

Waited 200ms for calendar to update
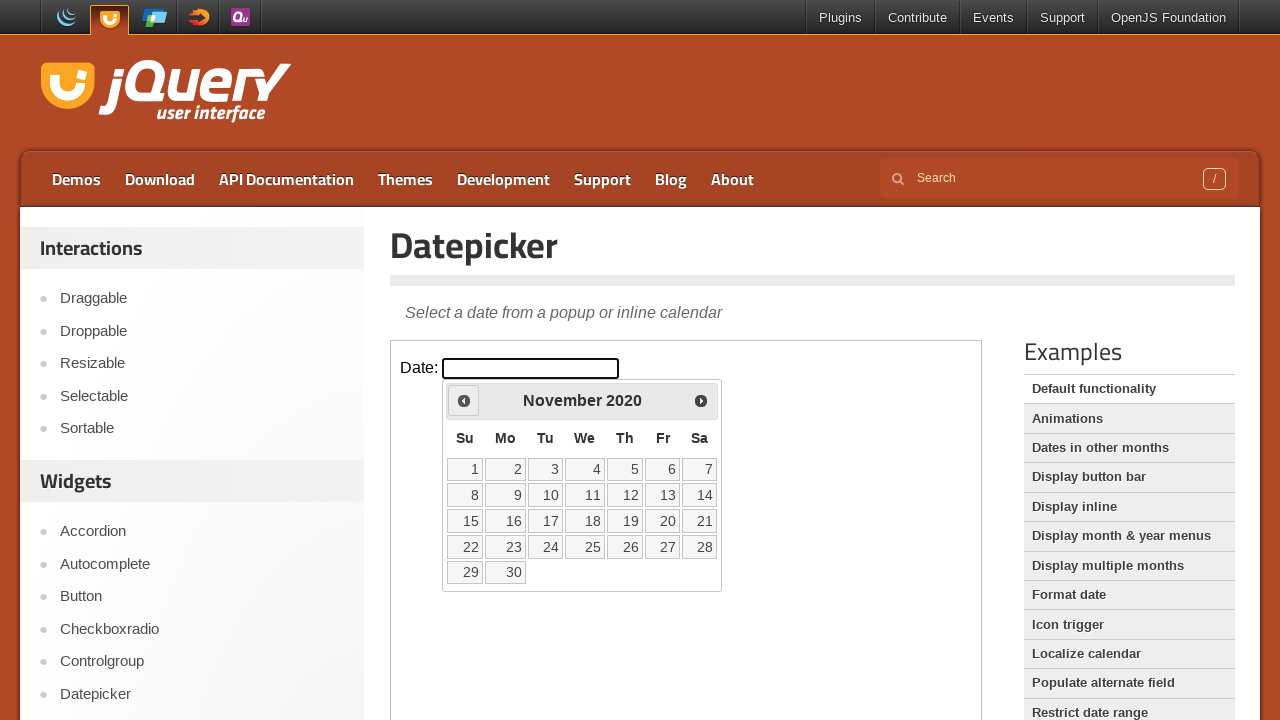

Retrieved current calendar month: November 2020
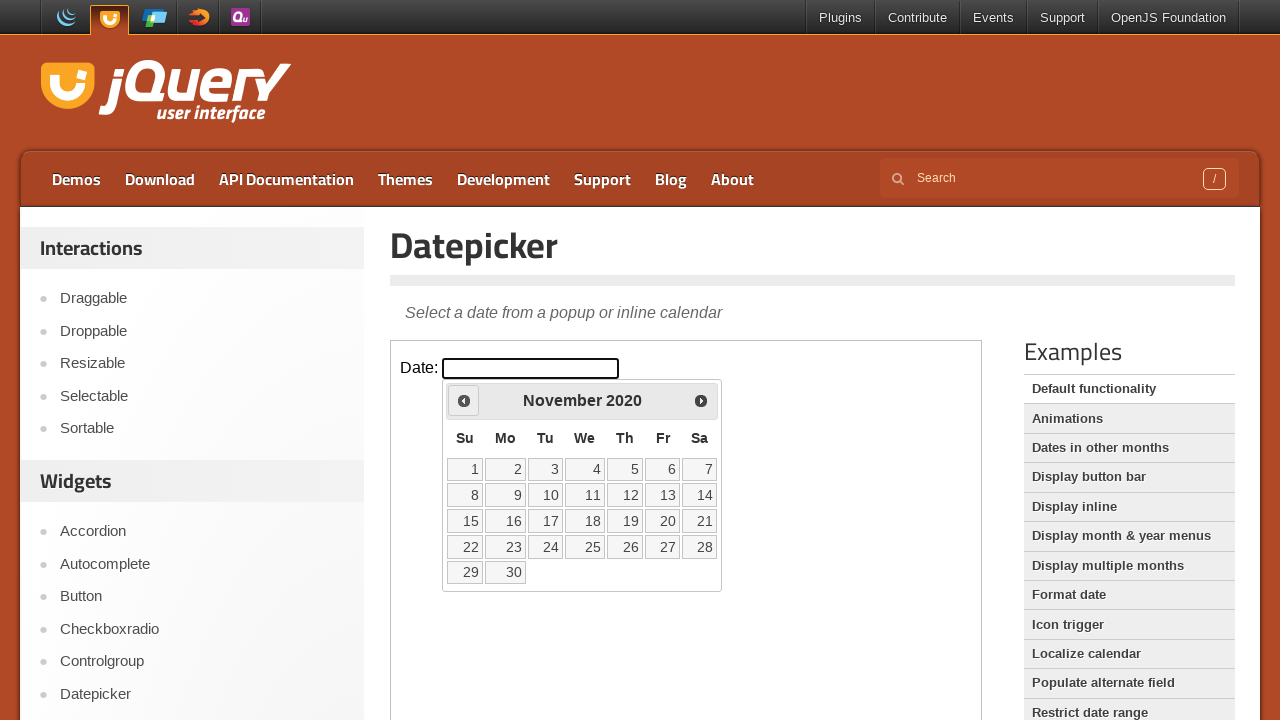

Clicked Previous button to navigate from November 2020 at (464, 400) on iframe.demo-frame >> internal:control=enter-frame >> xpath=//span[text()='Prev']
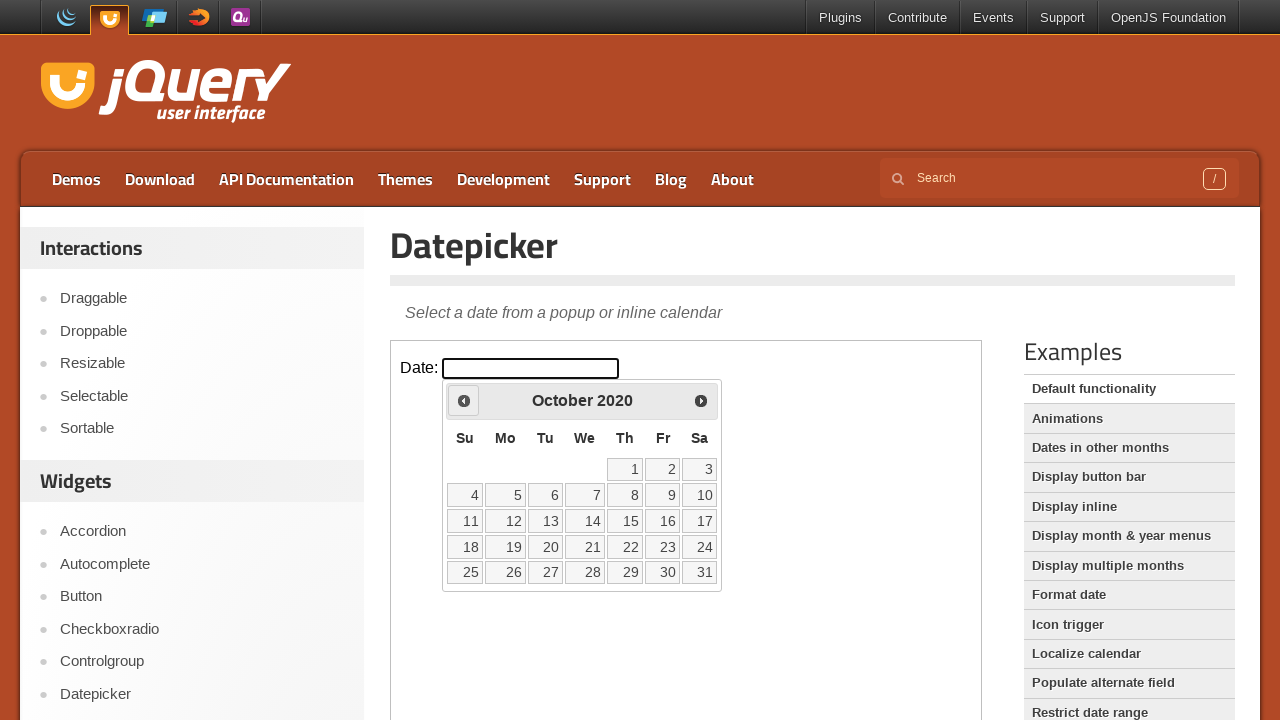

Waited 200ms for calendar to update
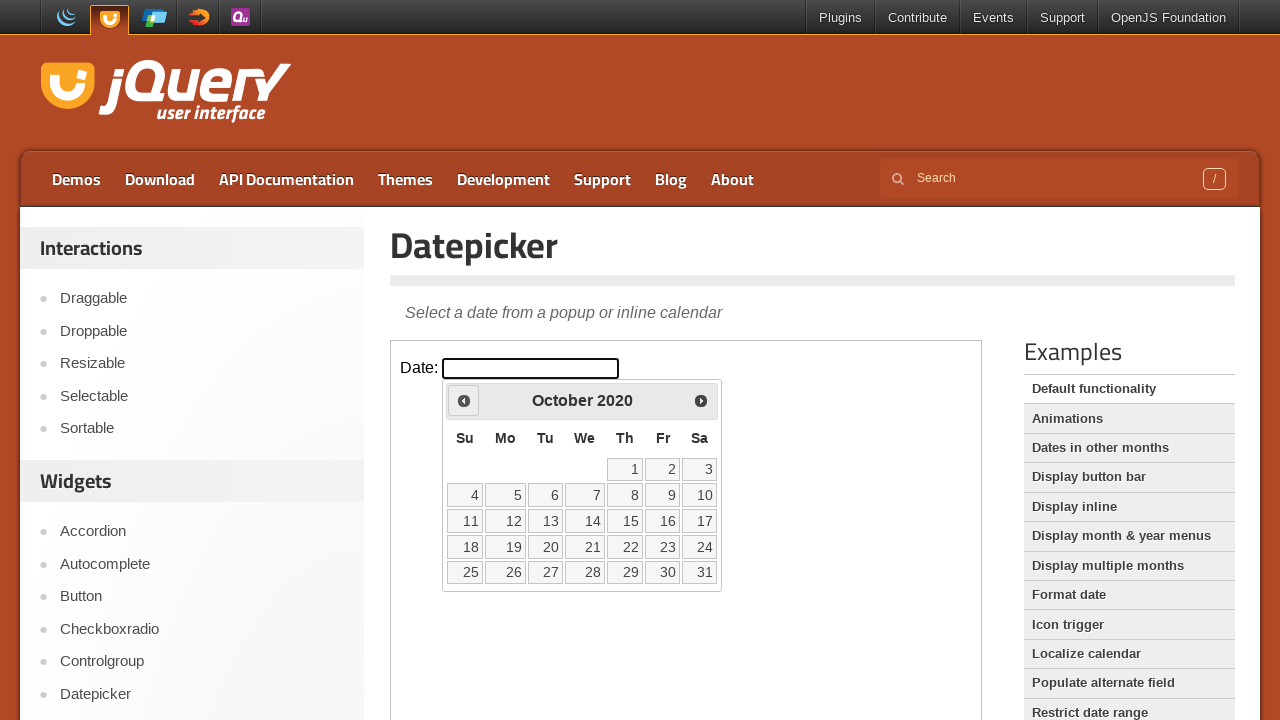

Retrieved current calendar month: October 2020
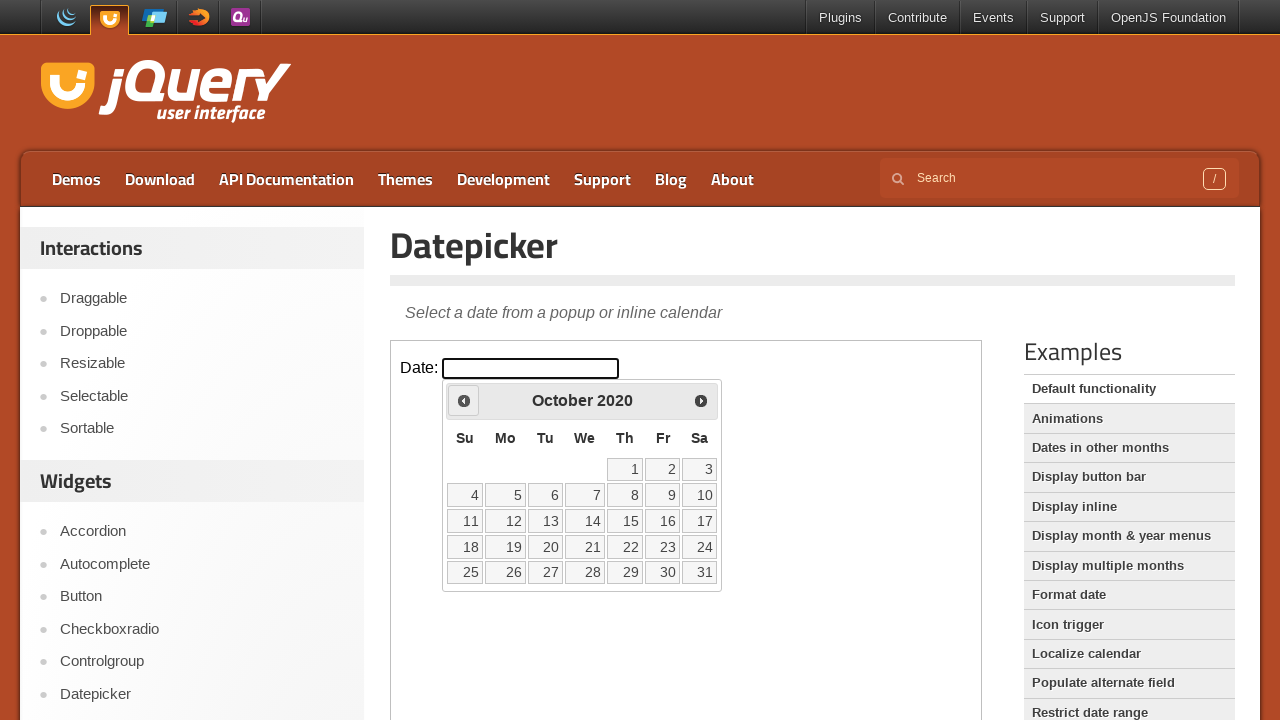

Clicked Previous button to navigate from October 2020 at (464, 400) on iframe.demo-frame >> internal:control=enter-frame >> xpath=//span[text()='Prev']
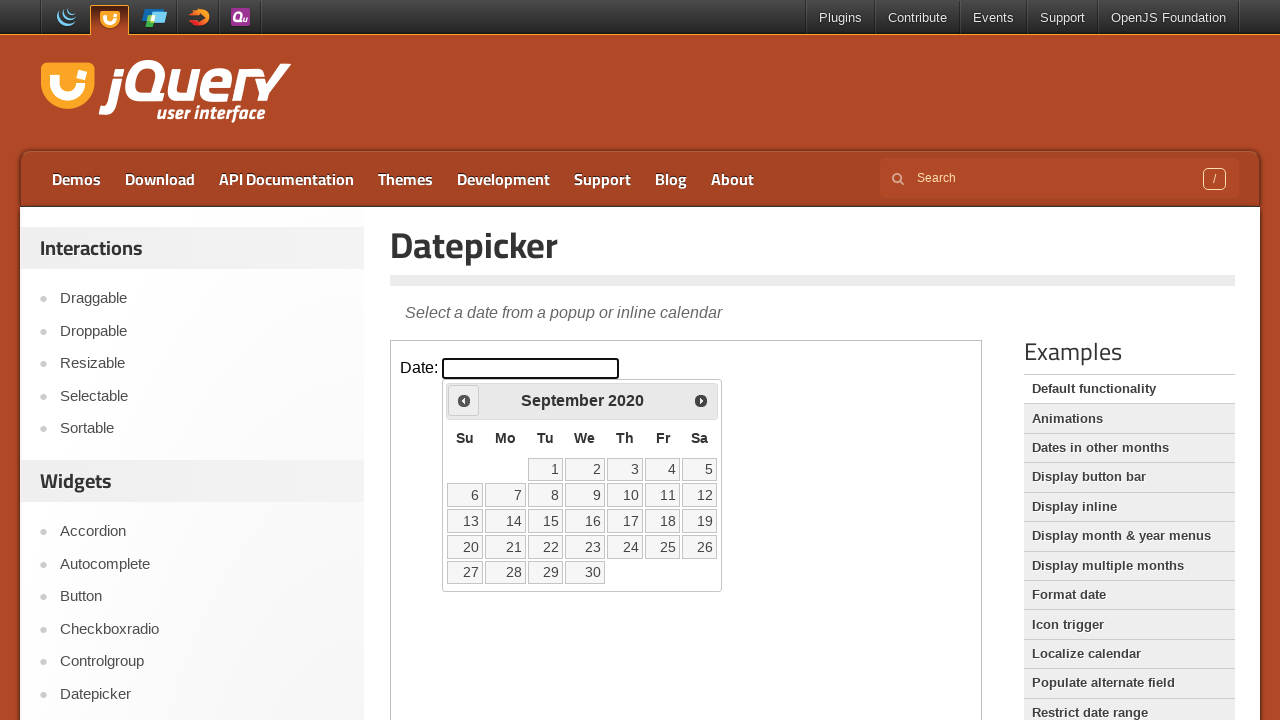

Waited 200ms for calendar to update
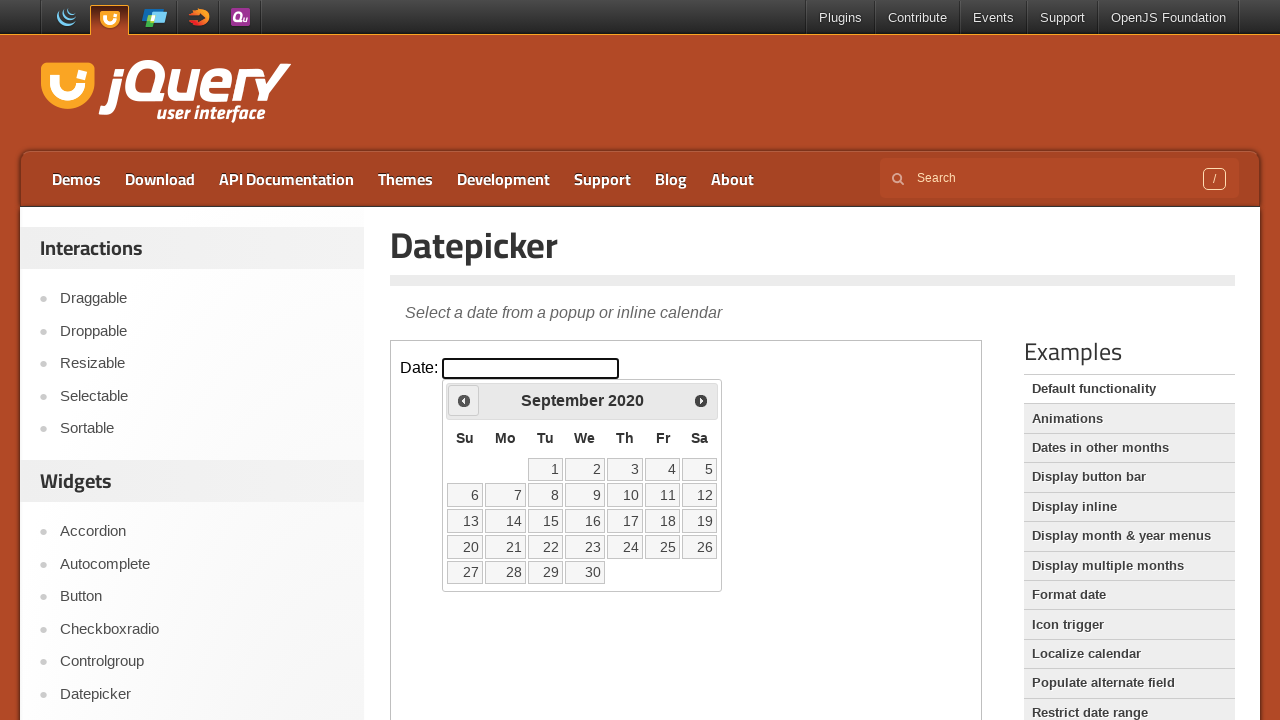

Retrieved current calendar month: September 2020
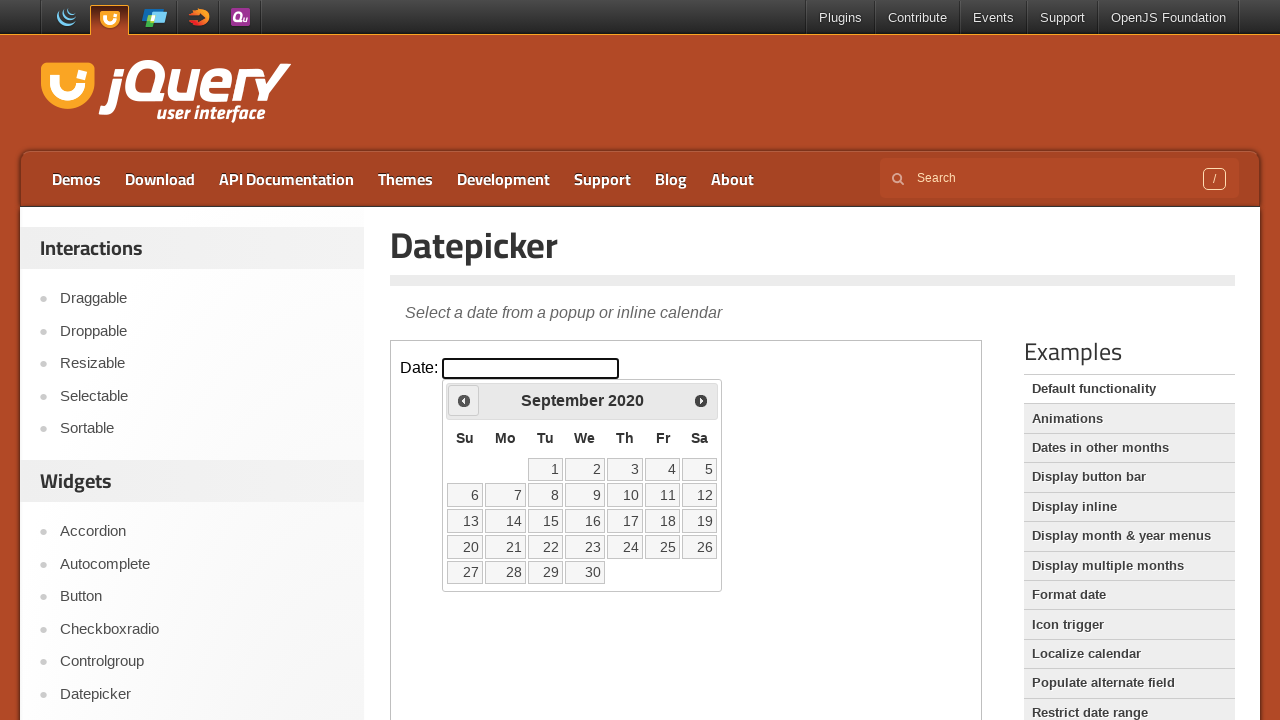

Clicked Previous button to navigate from September 2020 at (464, 400) on iframe.demo-frame >> internal:control=enter-frame >> xpath=//span[text()='Prev']
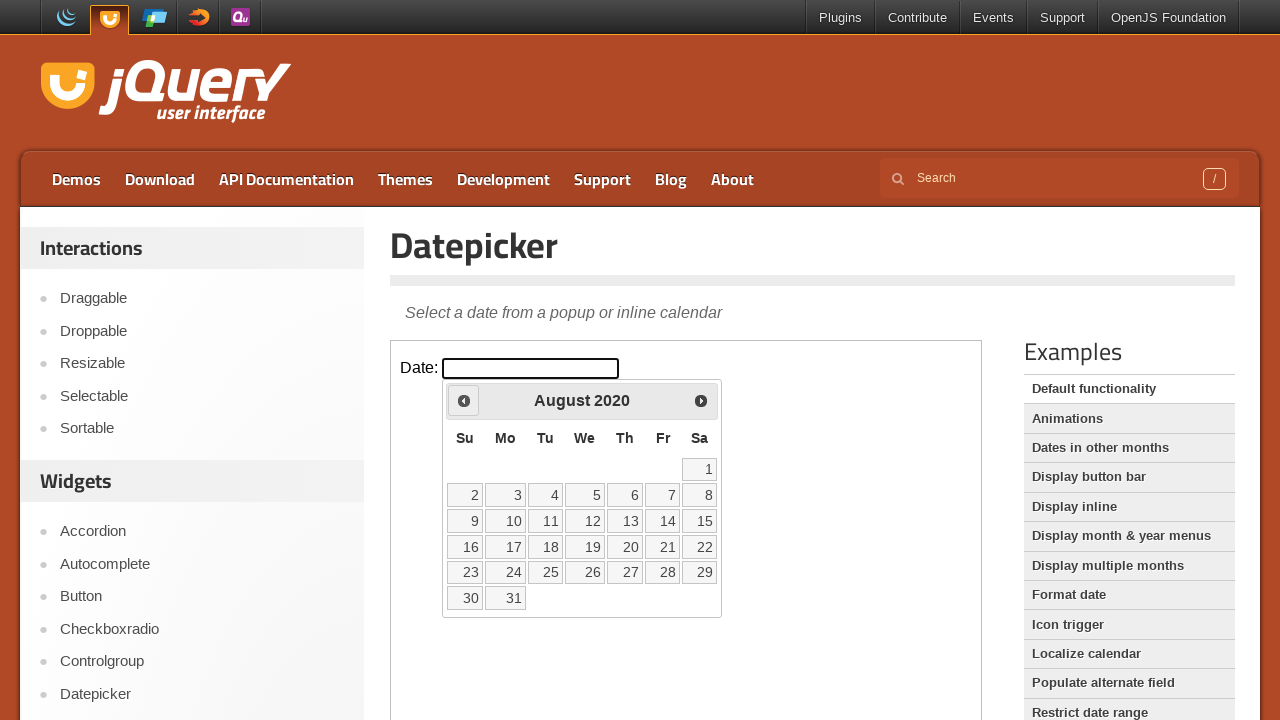

Waited 200ms for calendar to update
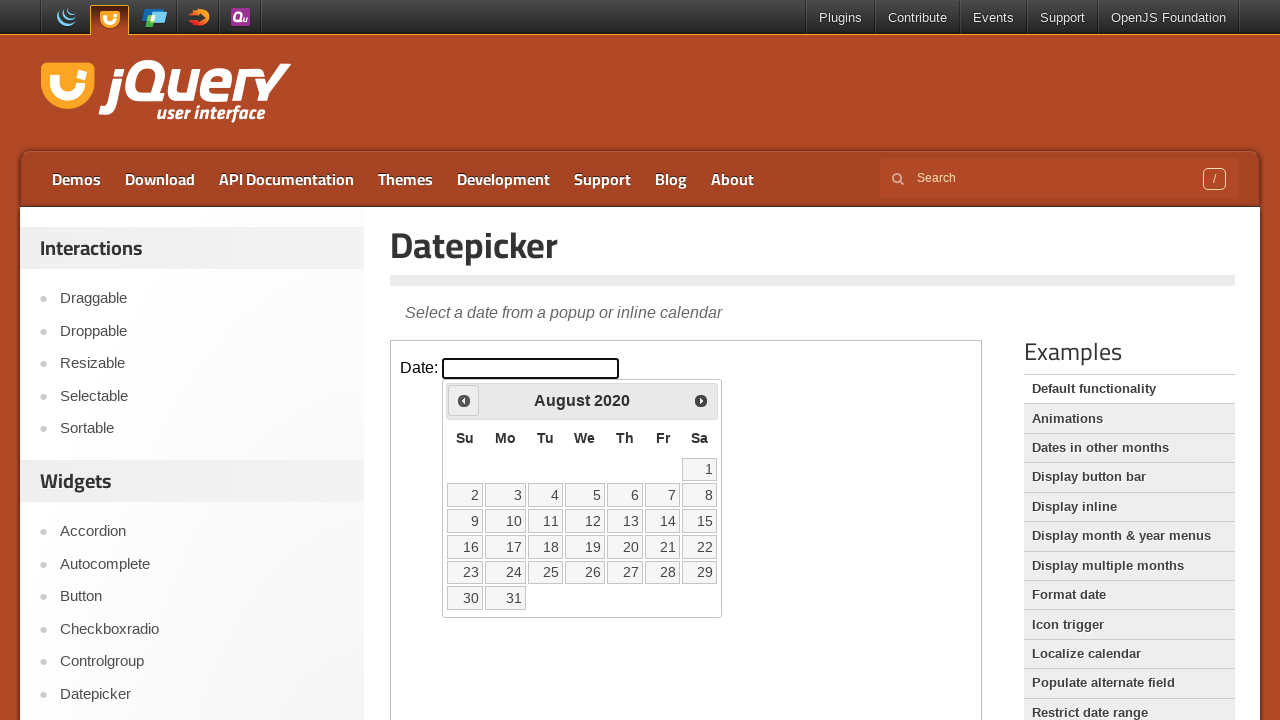

Retrieved current calendar month: August 2020
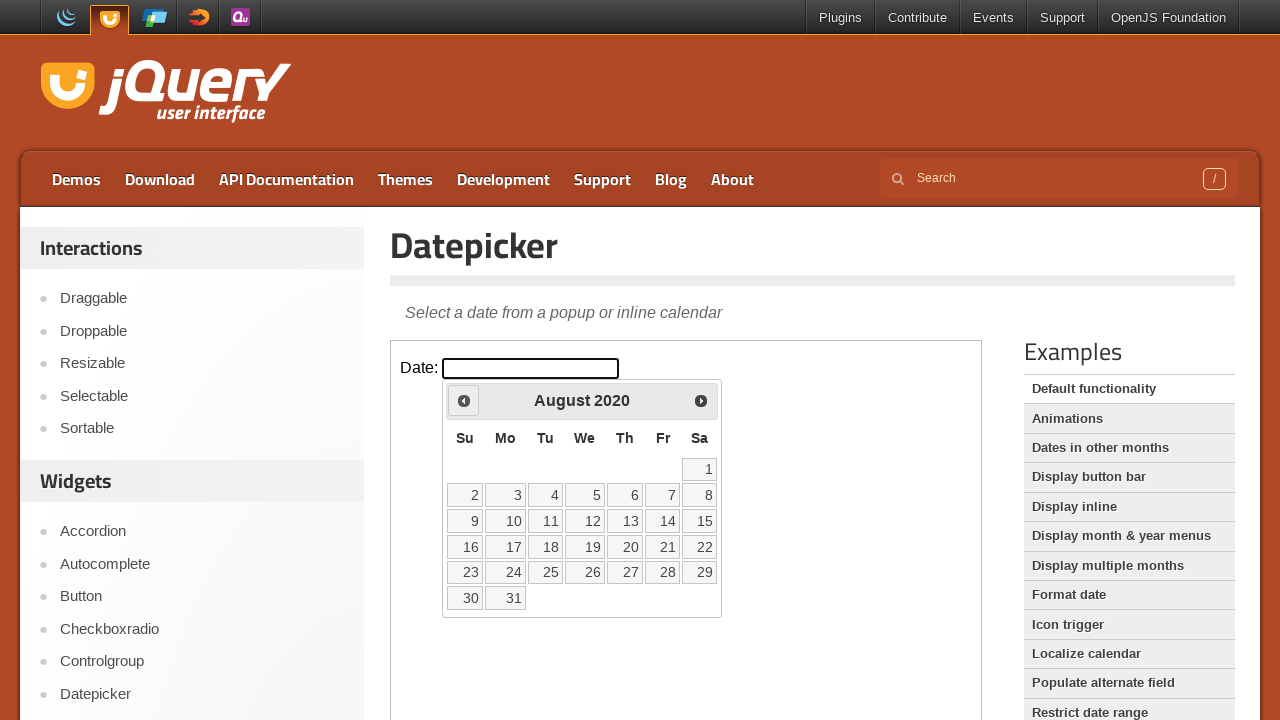

Clicked Previous button to navigate from August 2020 at (464, 400) on iframe.demo-frame >> internal:control=enter-frame >> xpath=//span[text()='Prev']
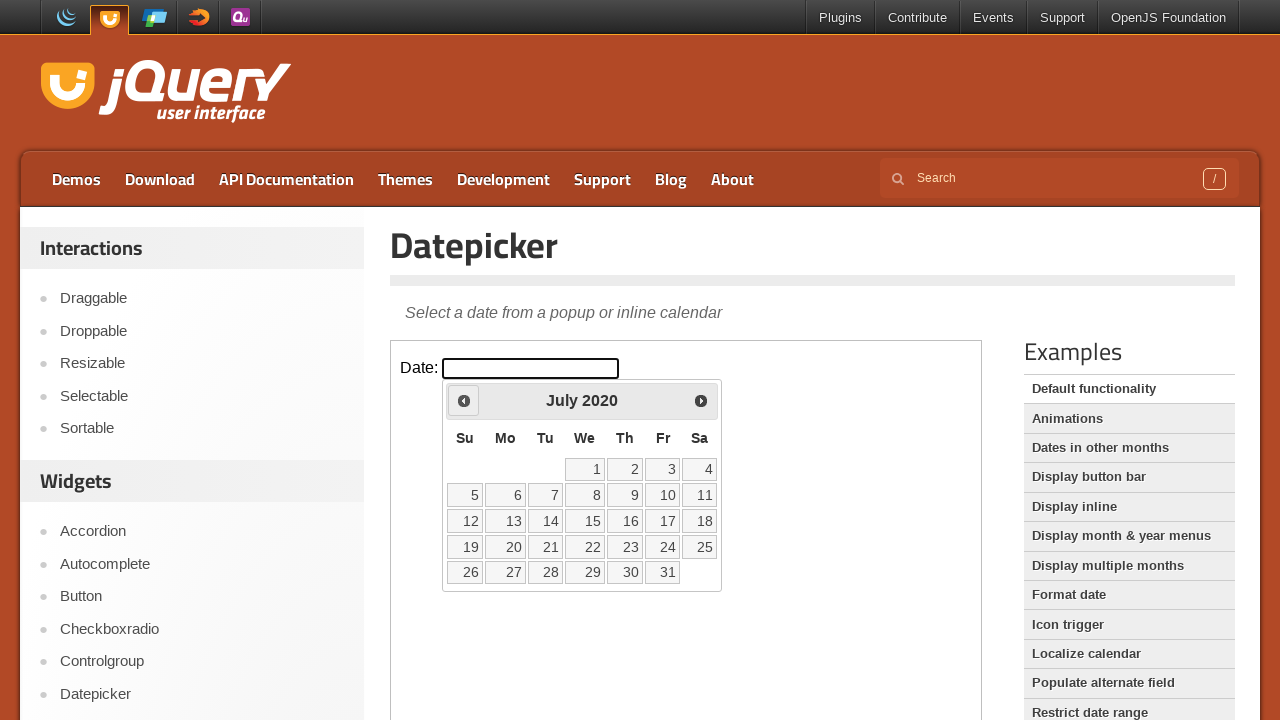

Waited 200ms for calendar to update
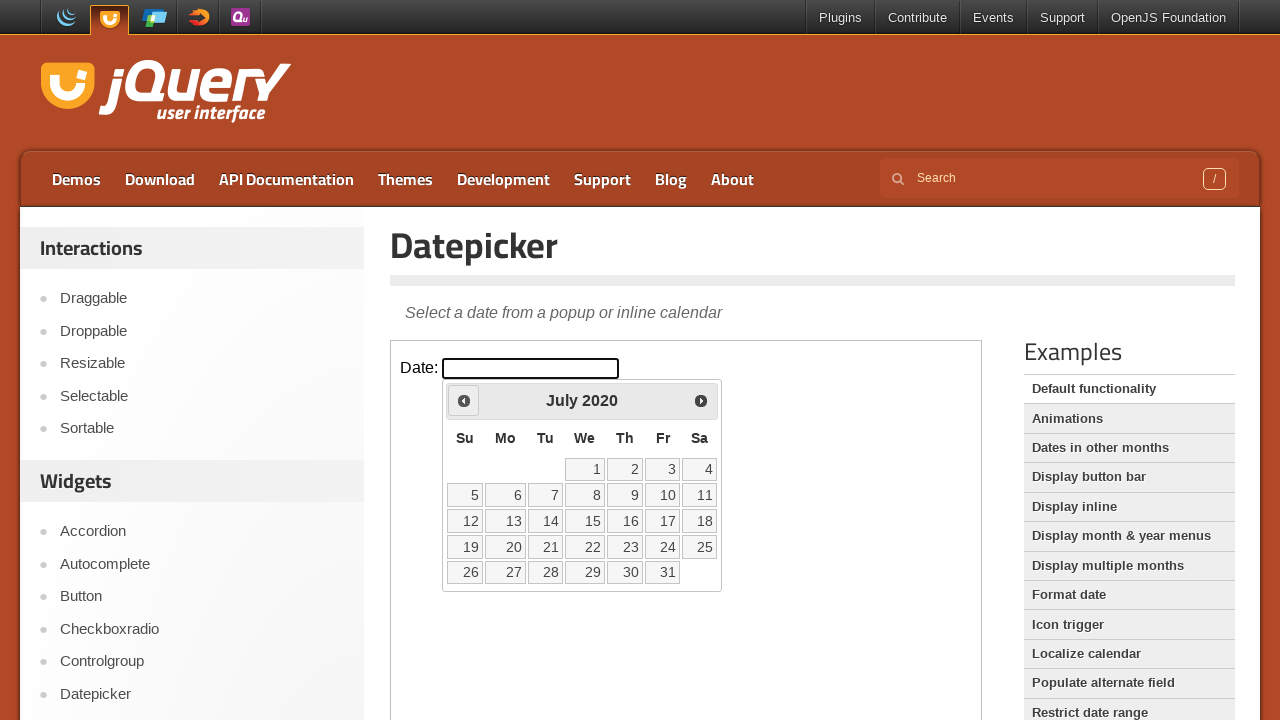

Retrieved current calendar month: July 2020
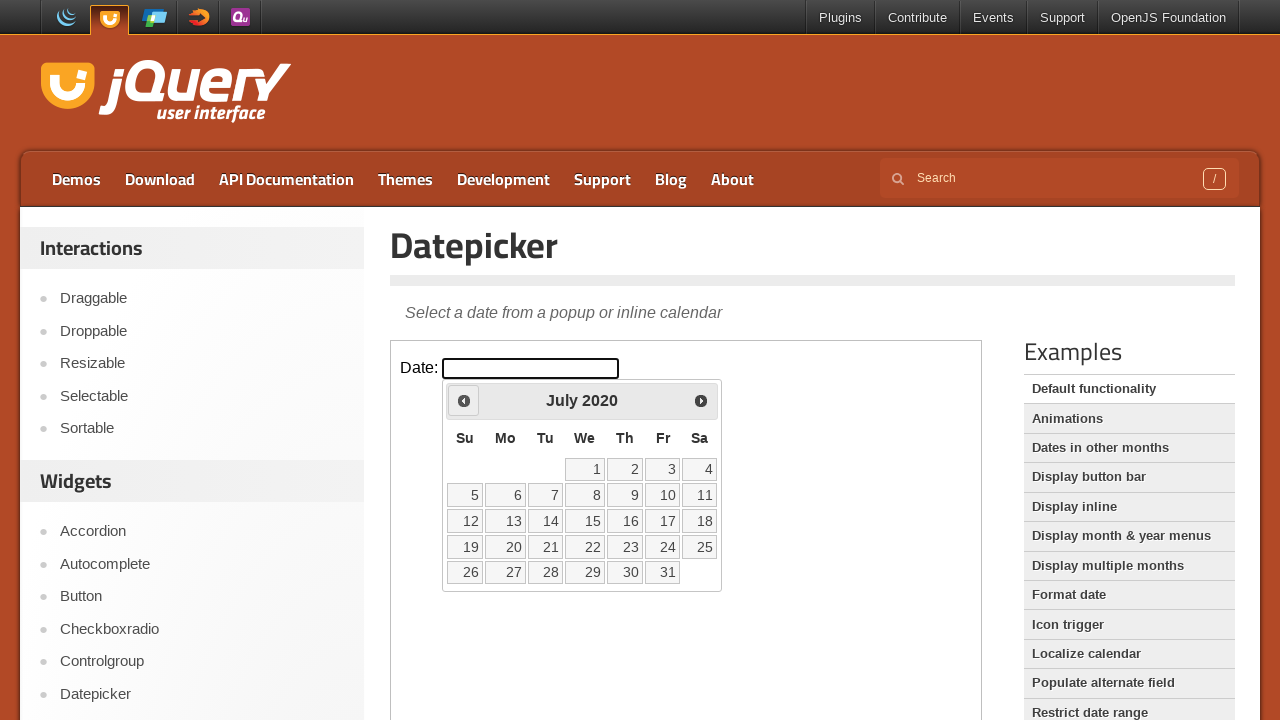

Clicked Previous button to navigate from July 2020 at (464, 400) on iframe.demo-frame >> internal:control=enter-frame >> xpath=//span[text()='Prev']
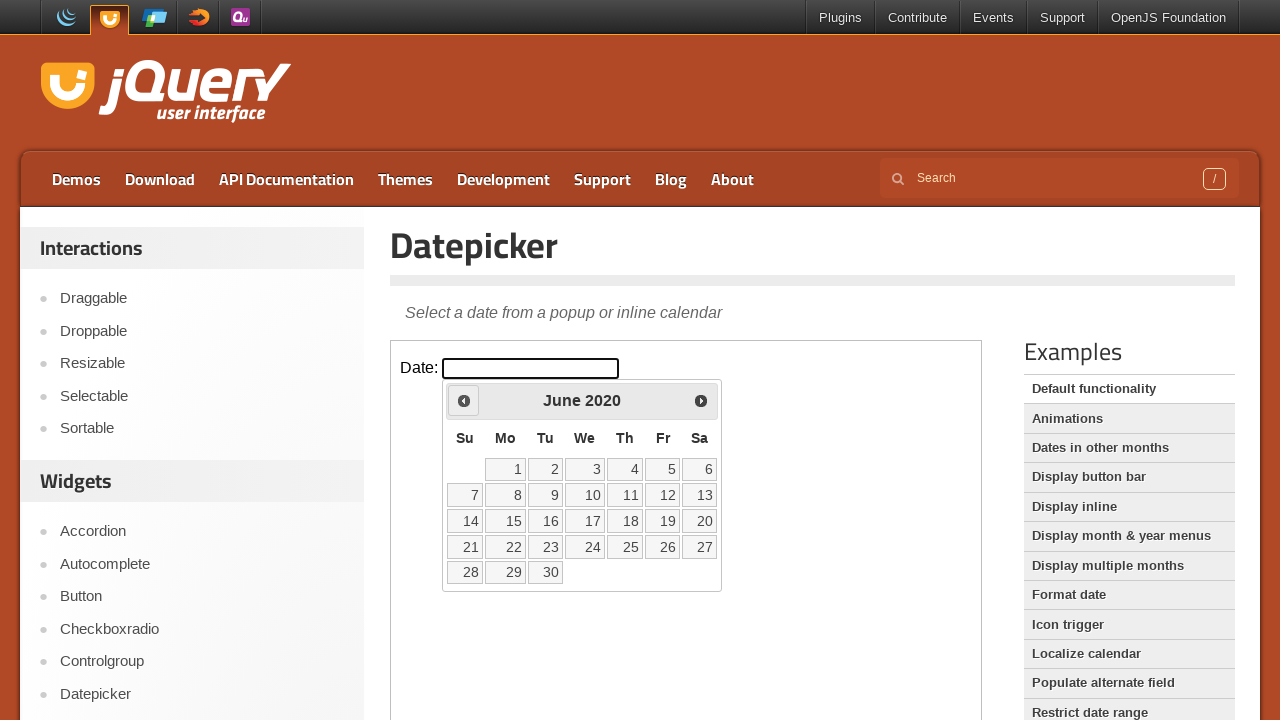

Waited 200ms for calendar to update
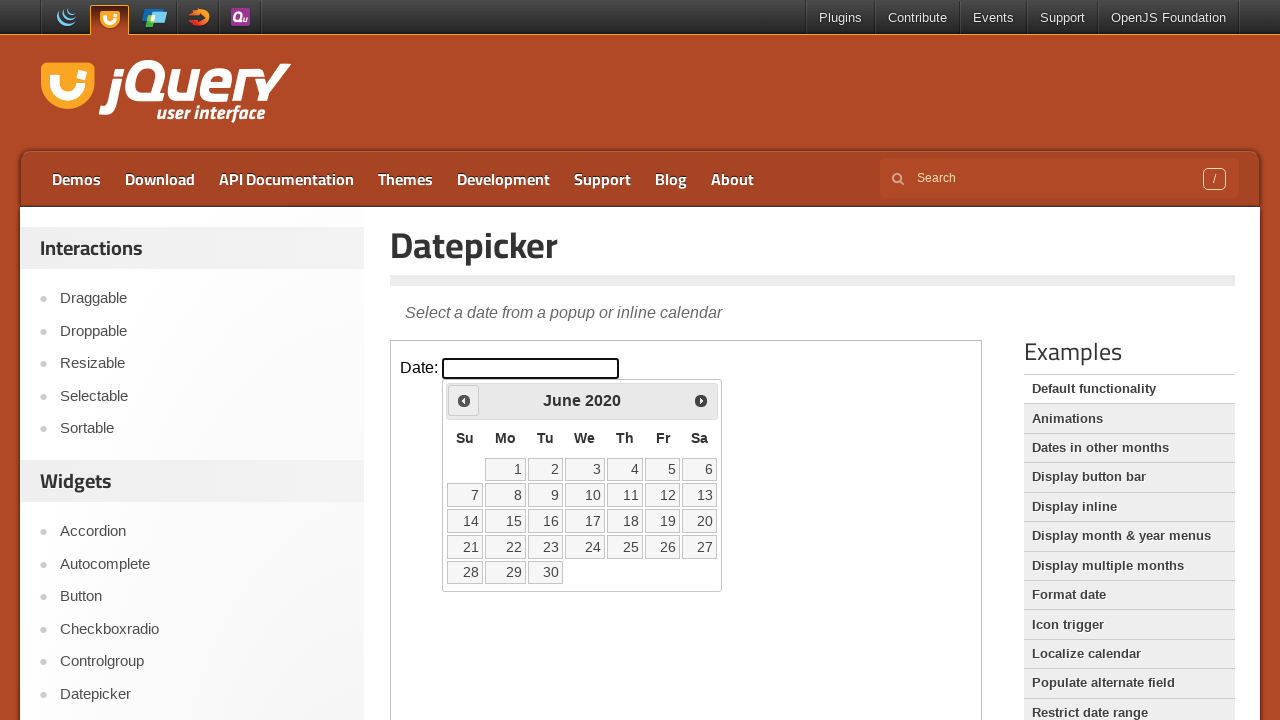

Retrieved current calendar month: June 2020
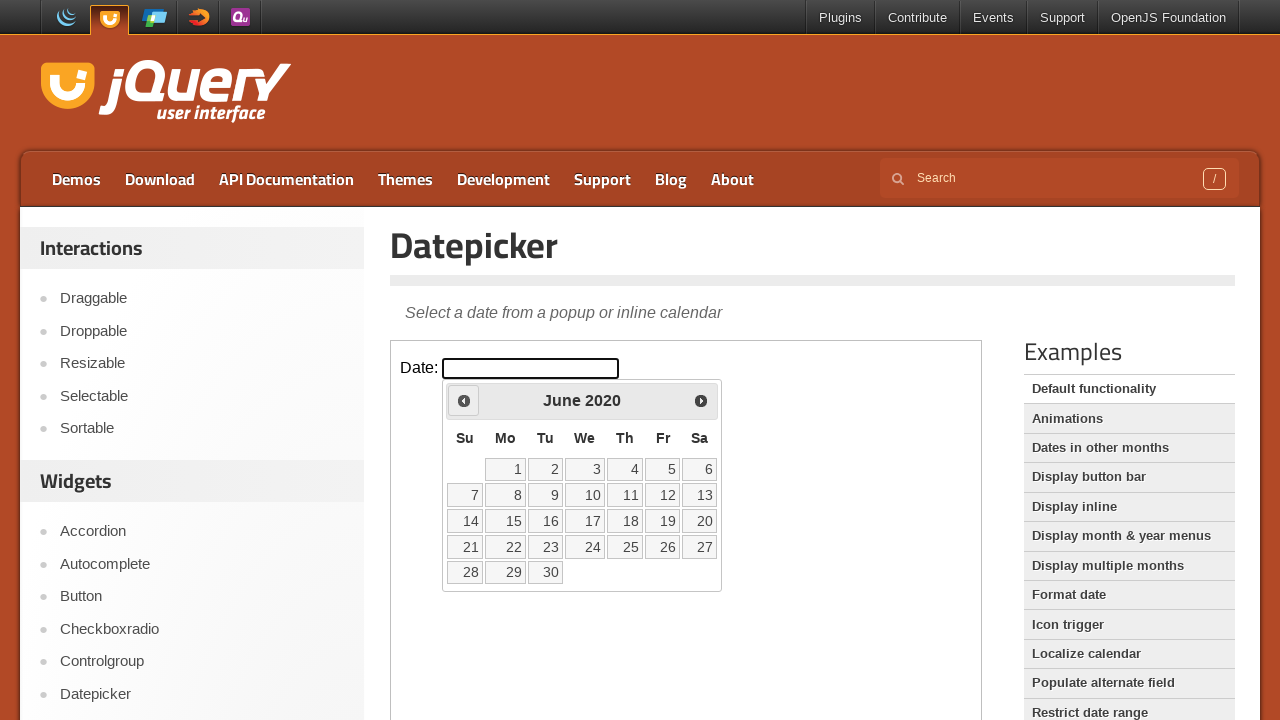

Clicked Previous button to navigate from June 2020 at (464, 400) on iframe.demo-frame >> internal:control=enter-frame >> xpath=//span[text()='Prev']
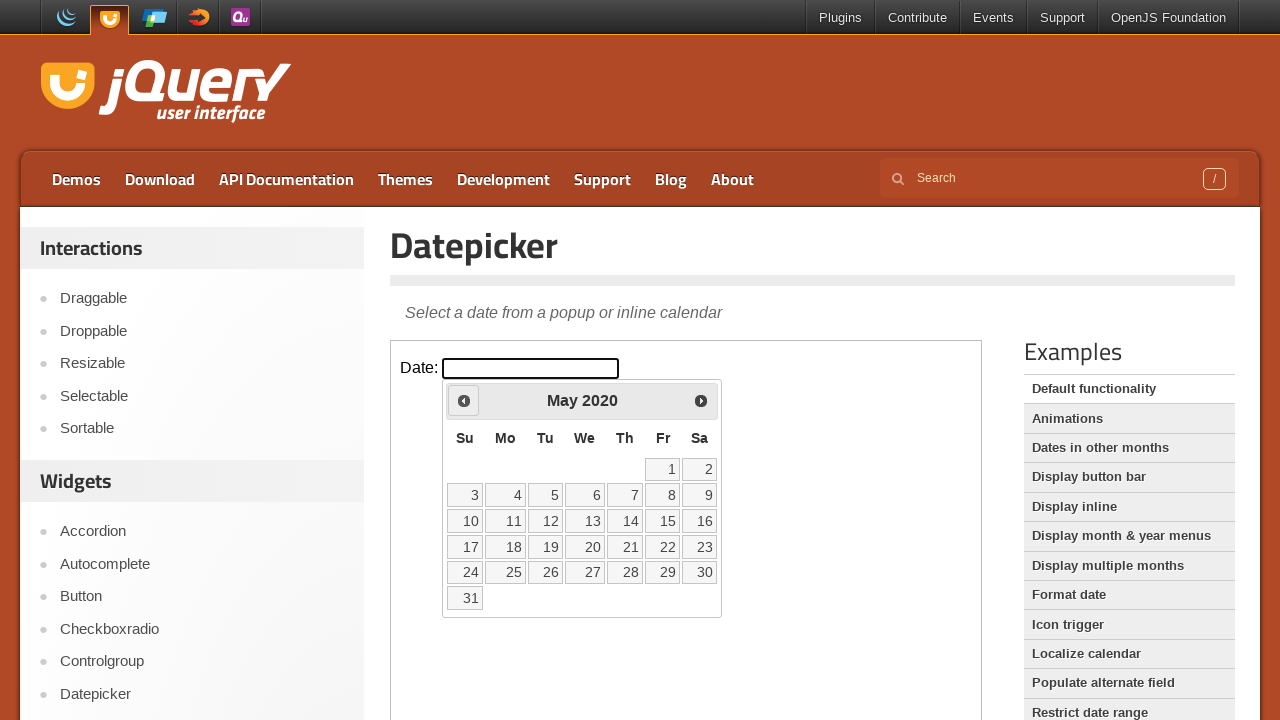

Waited 200ms for calendar to update
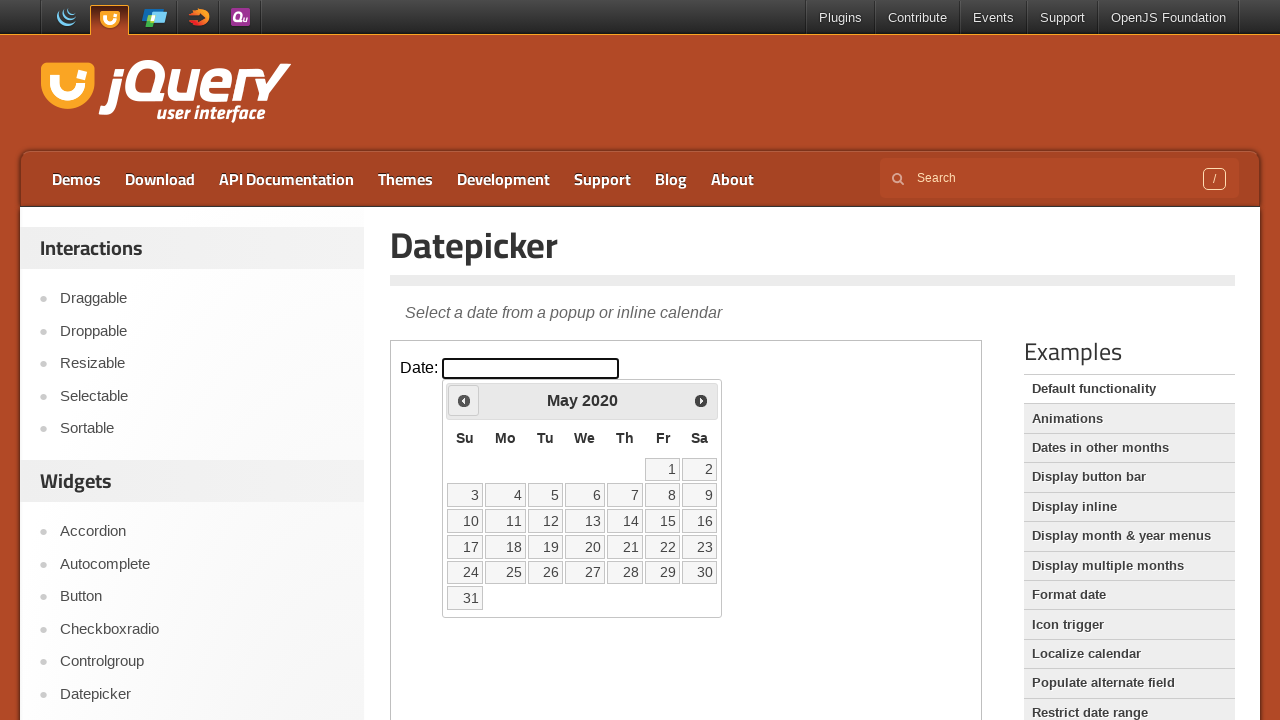

Retrieved current calendar month: May 2020
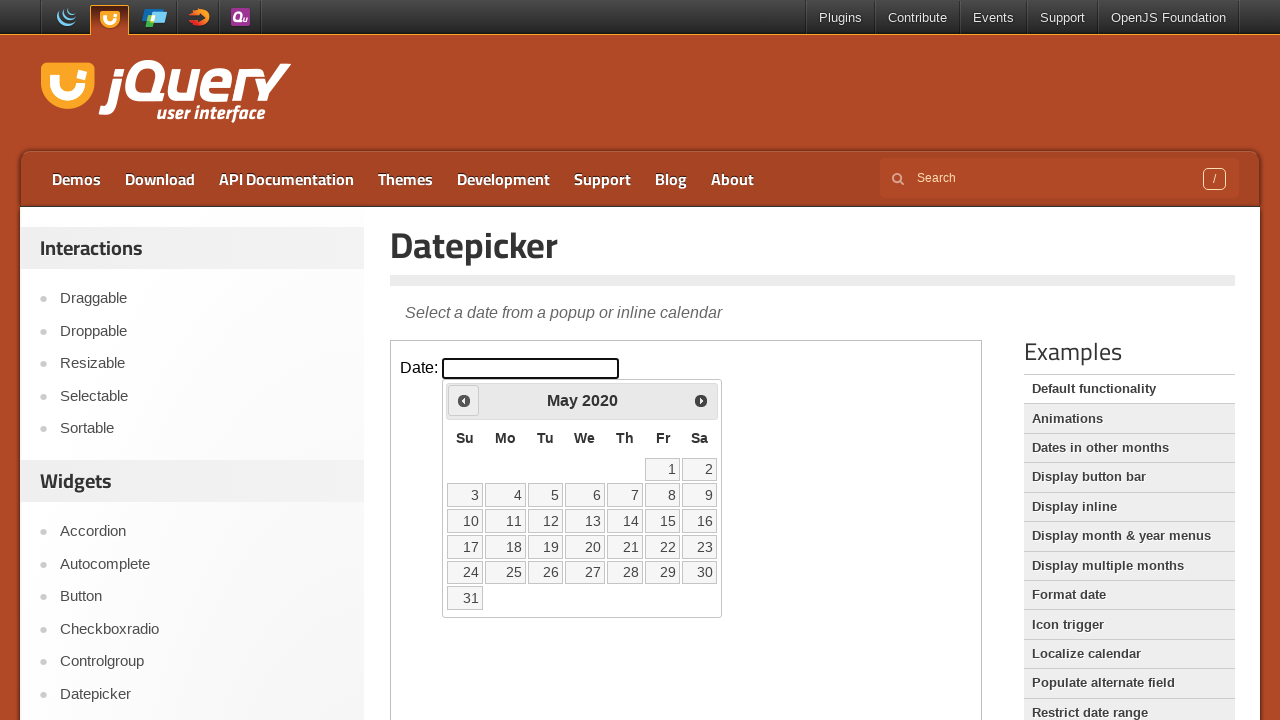

Clicked Previous button to navigate from May 2020 at (464, 400) on iframe.demo-frame >> internal:control=enter-frame >> xpath=//span[text()='Prev']
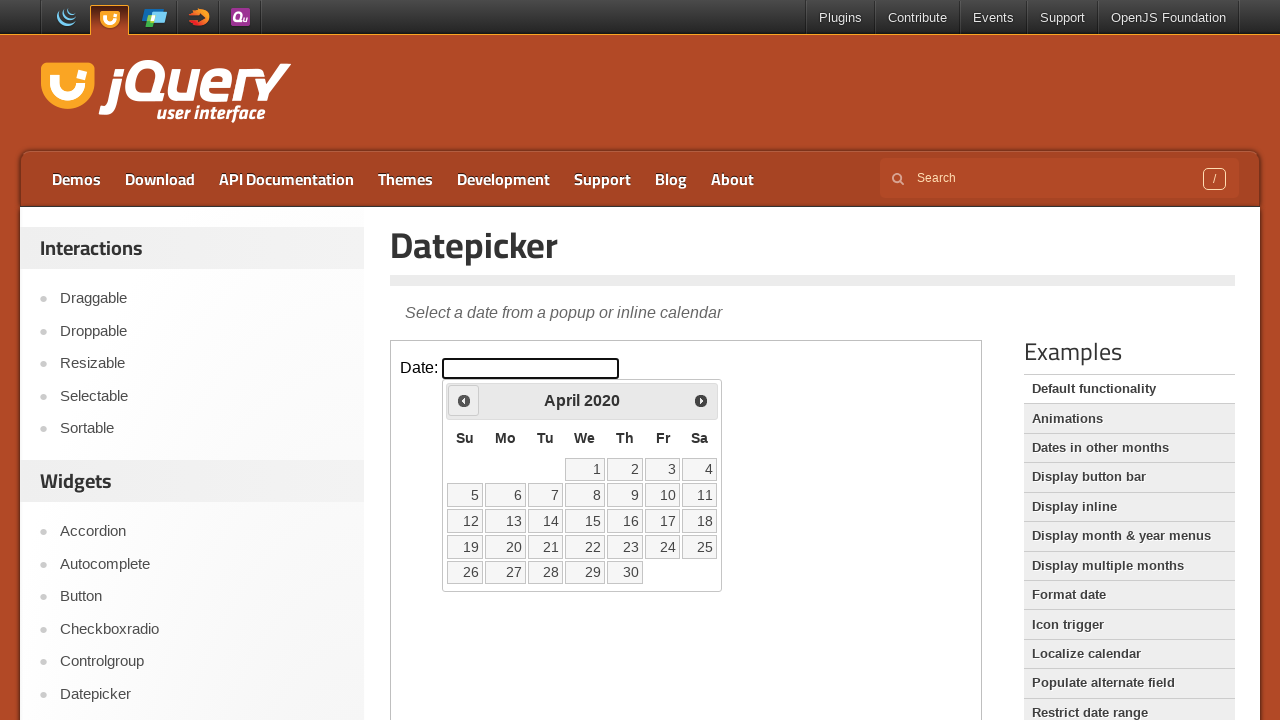

Waited 200ms for calendar to update
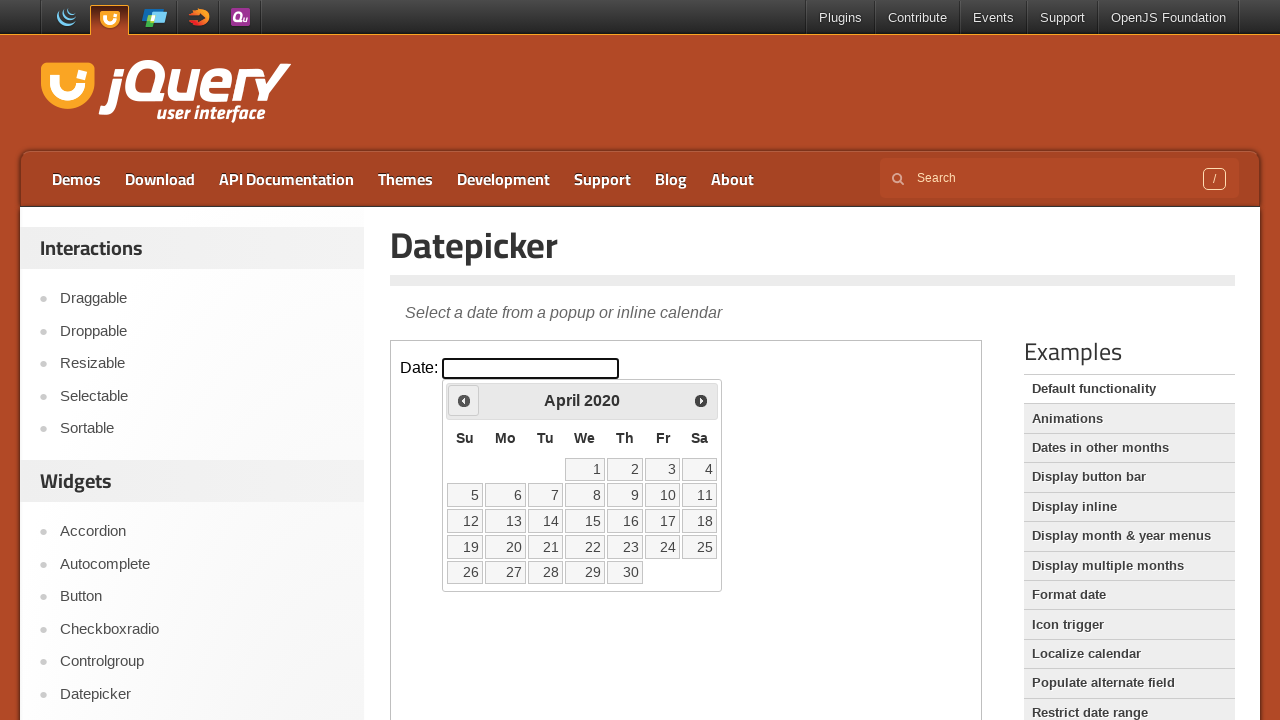

Retrieved current calendar month: April 2020
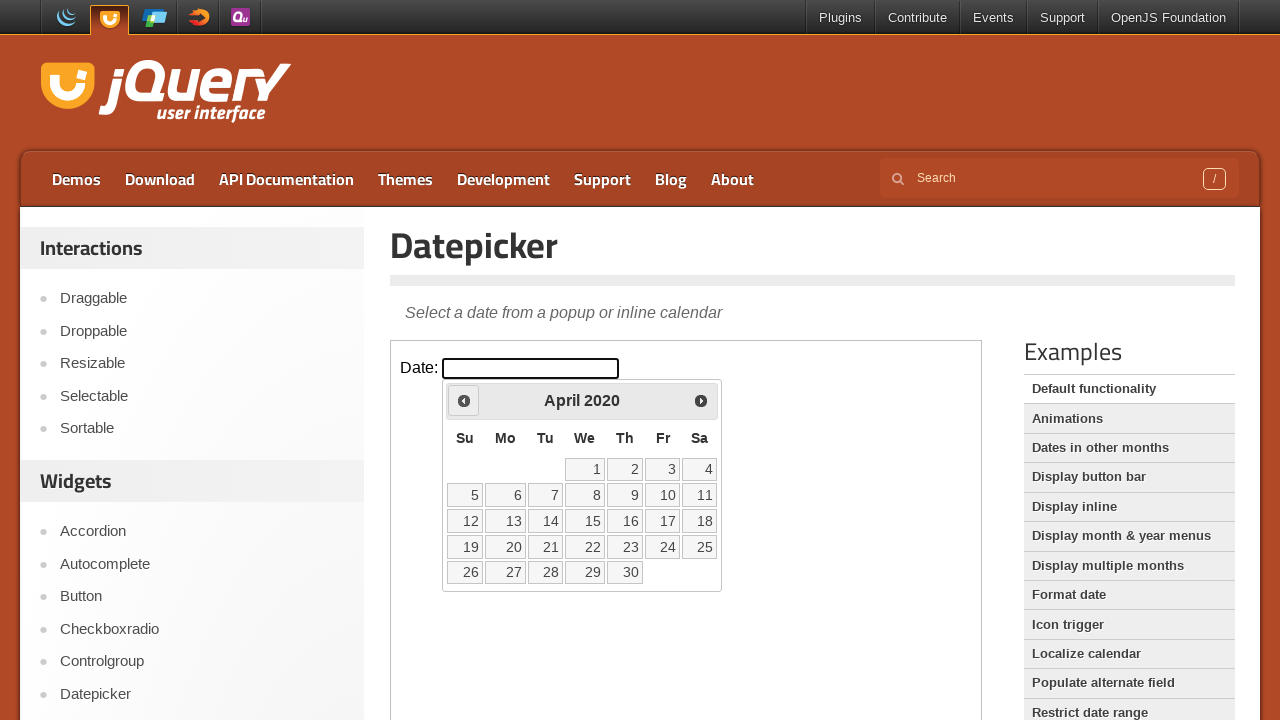

Clicked Previous button to navigate from April 2020 at (464, 400) on iframe.demo-frame >> internal:control=enter-frame >> xpath=//span[text()='Prev']
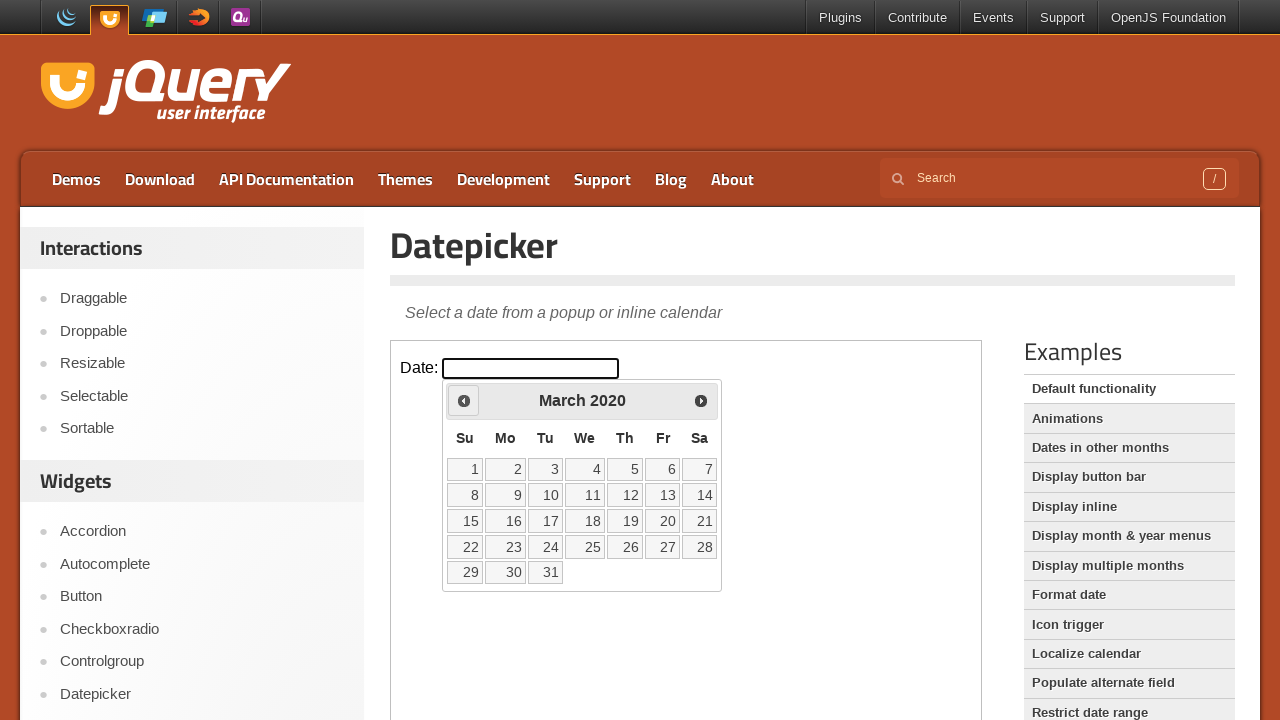

Waited 200ms for calendar to update
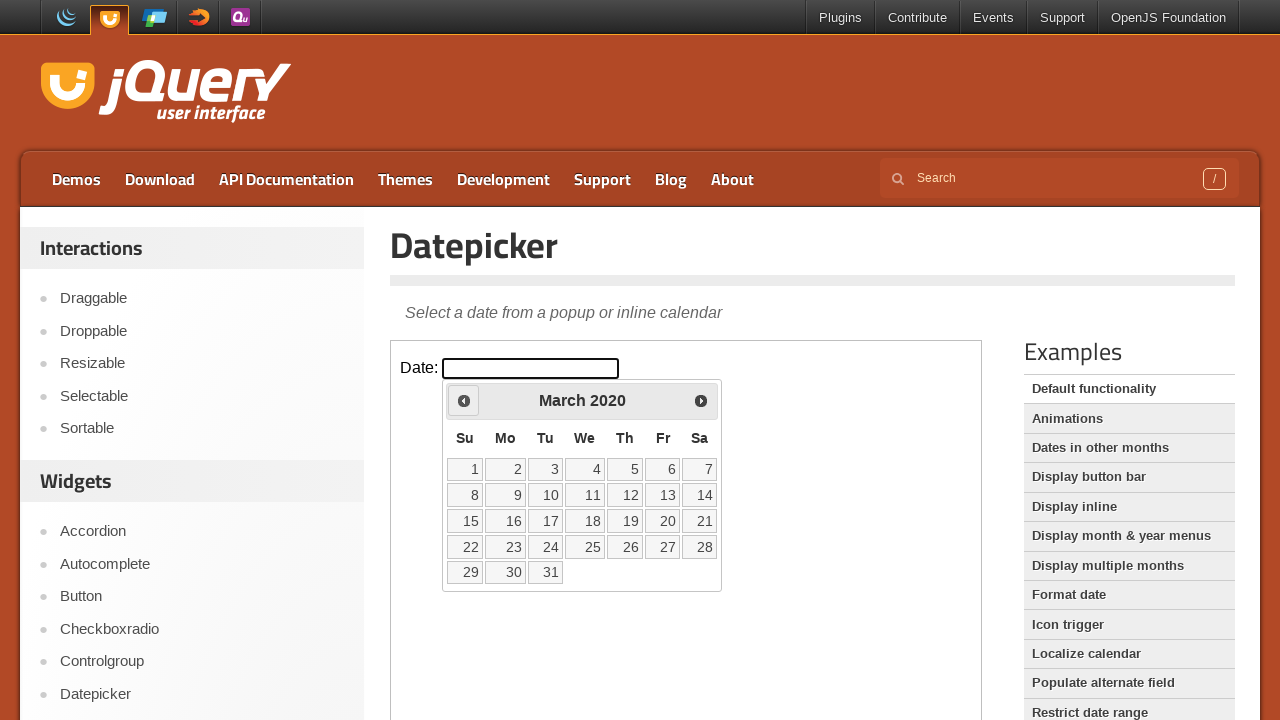

Retrieved current calendar month: March 2020
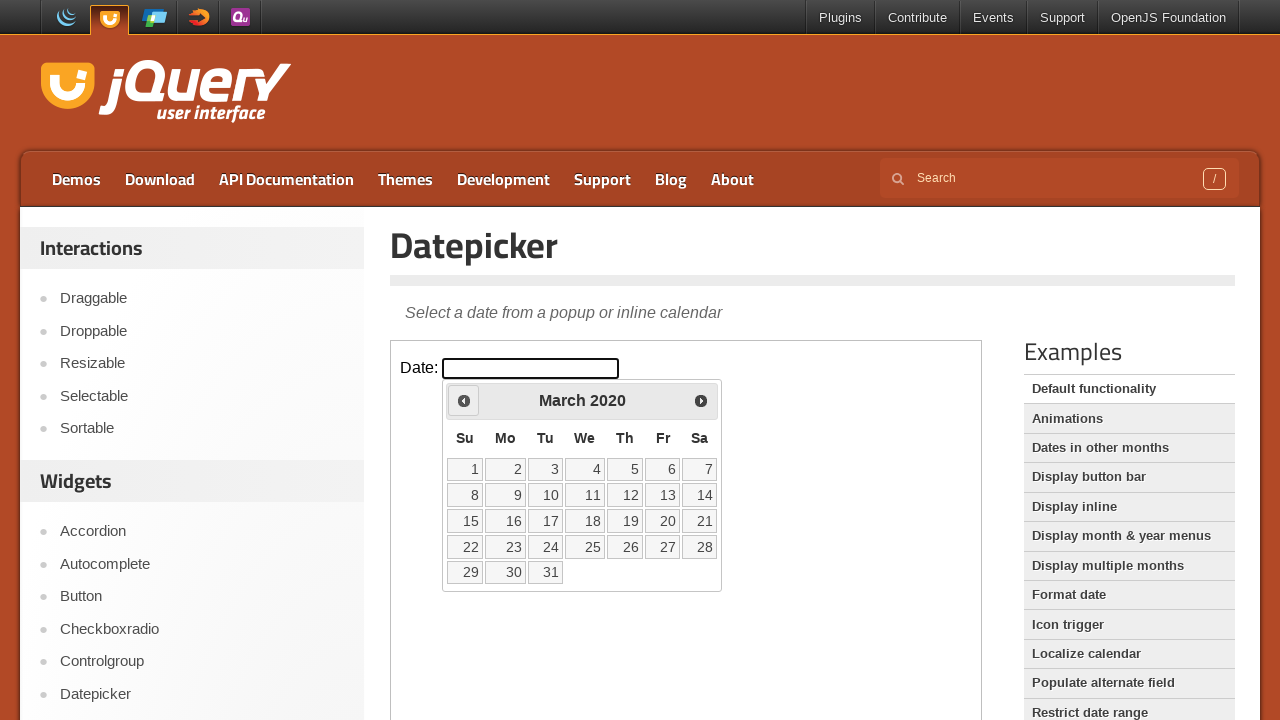

Clicked Previous button to navigate from March 2020 at (464, 400) on iframe.demo-frame >> internal:control=enter-frame >> xpath=//span[text()='Prev']
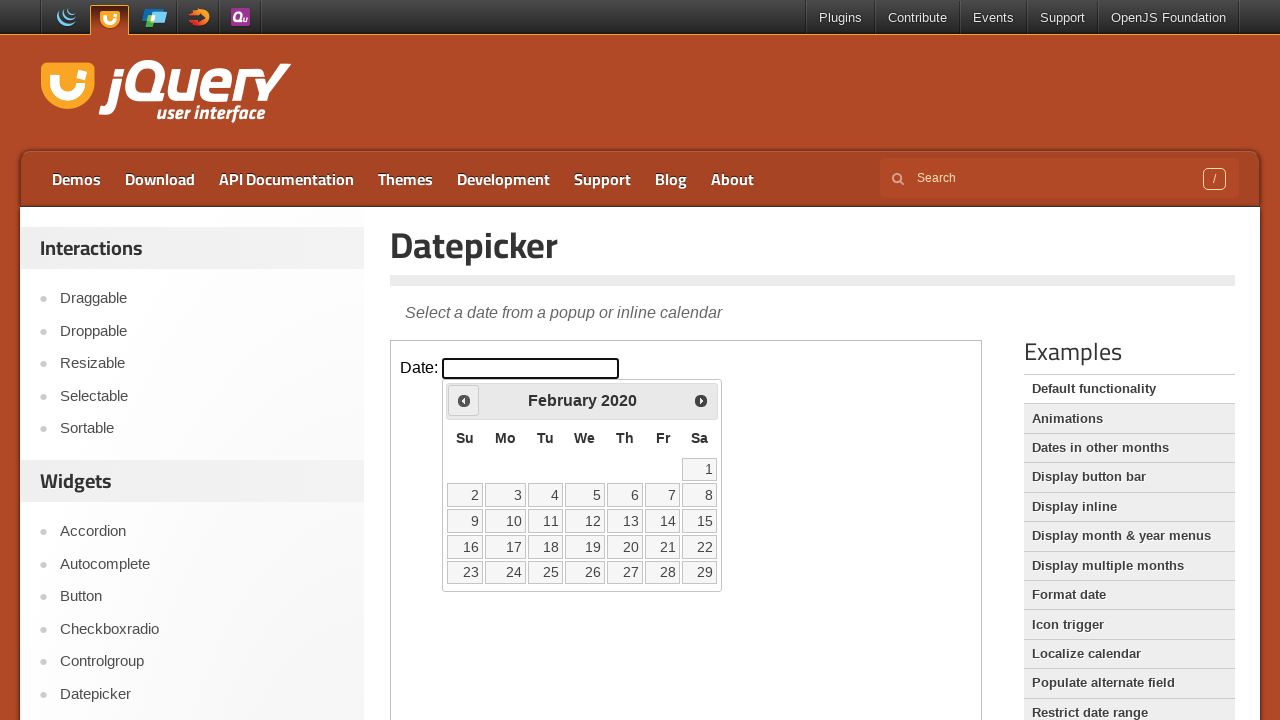

Waited 200ms for calendar to update
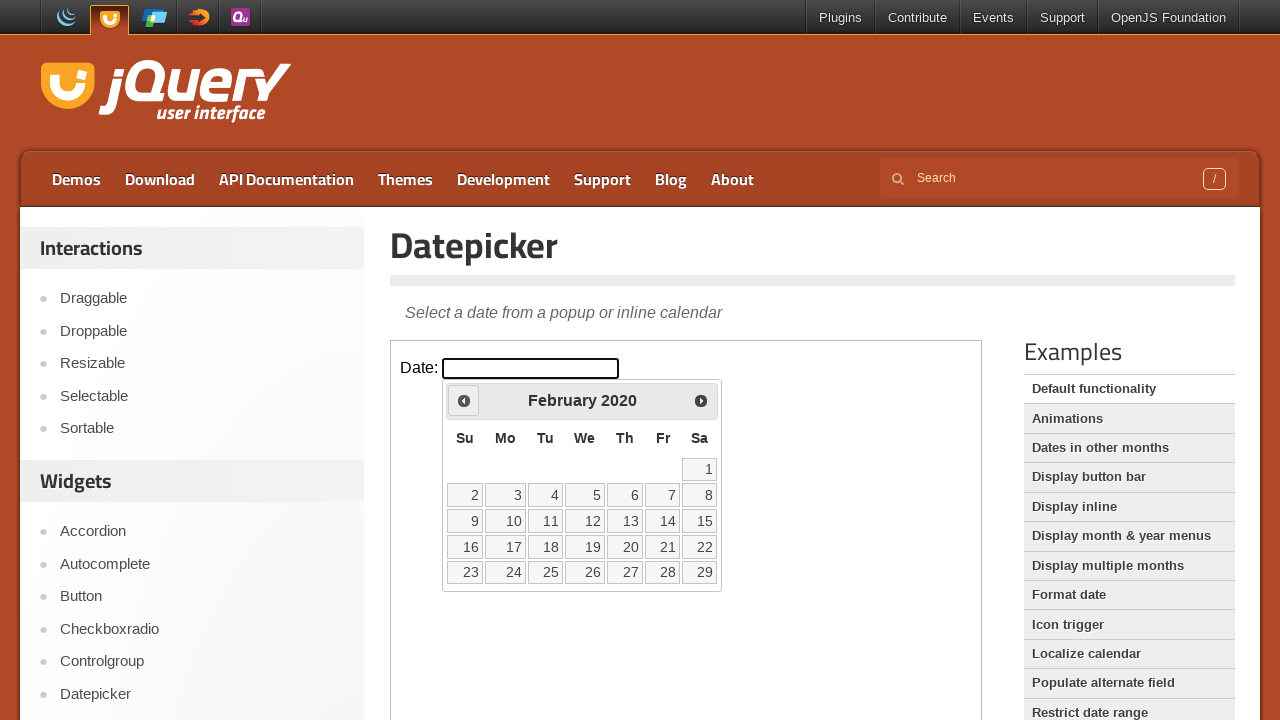

Retrieved current calendar month: February 2020
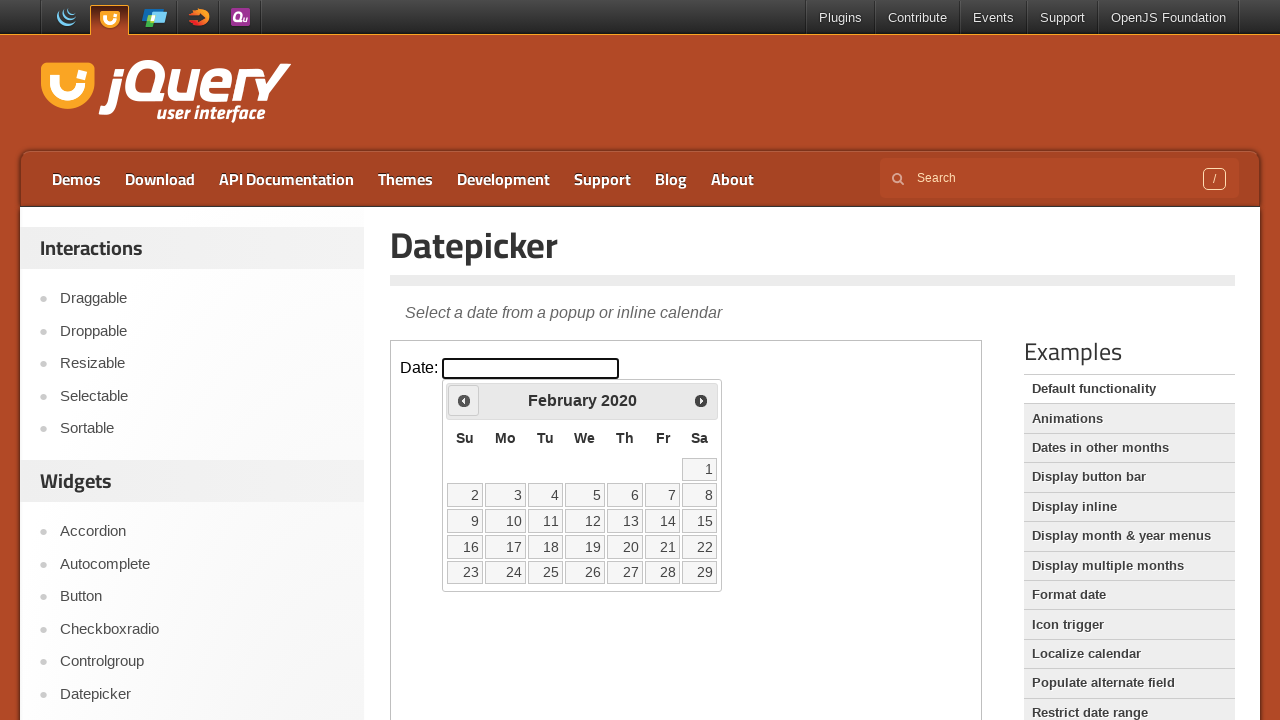

Clicked Previous button to navigate from February 2020 at (464, 400) on iframe.demo-frame >> internal:control=enter-frame >> xpath=//span[text()='Prev']
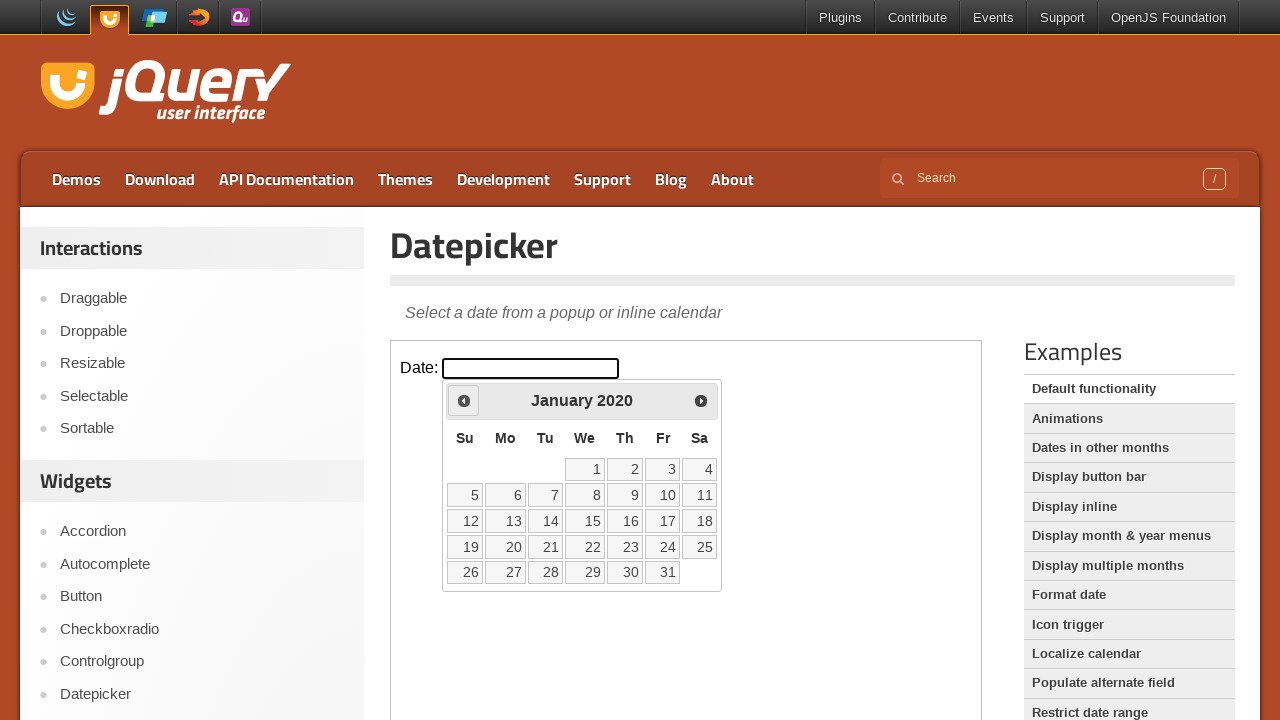

Waited 200ms for calendar to update
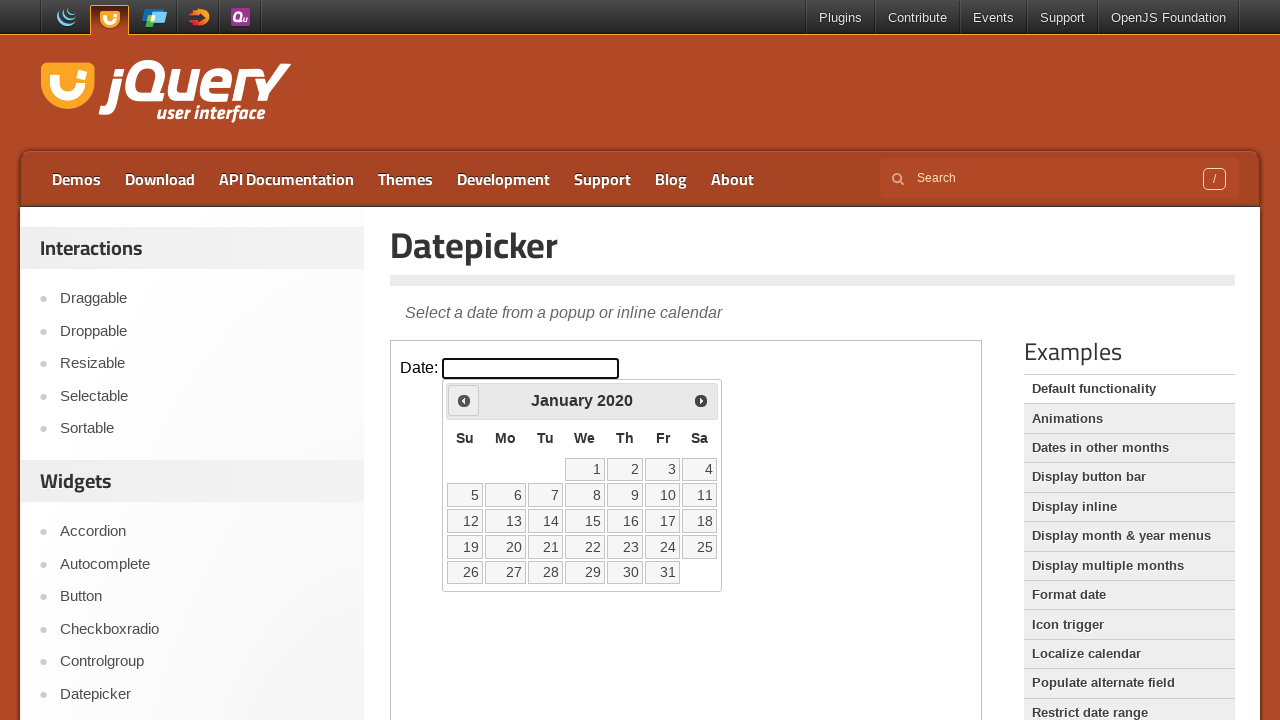

Retrieved current calendar month: January 2020
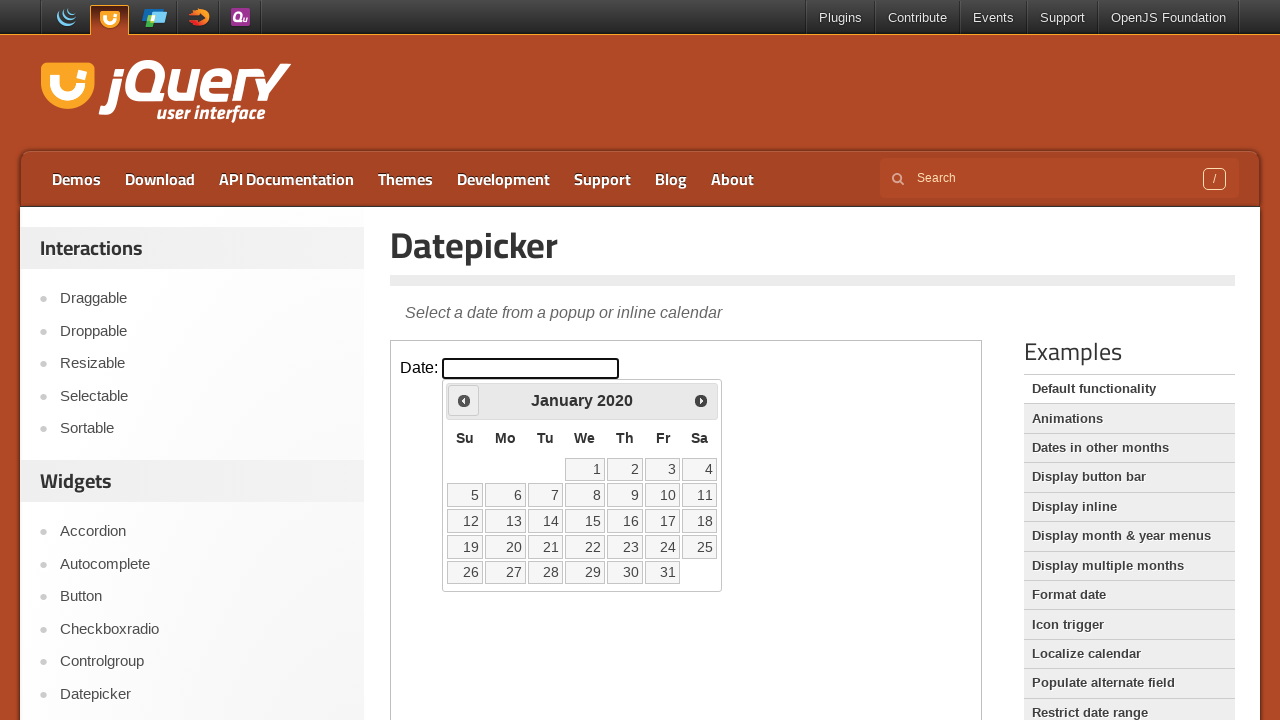

Clicked Previous button to navigate from January 2020 at (464, 400) on iframe.demo-frame >> internal:control=enter-frame >> xpath=//span[text()='Prev']
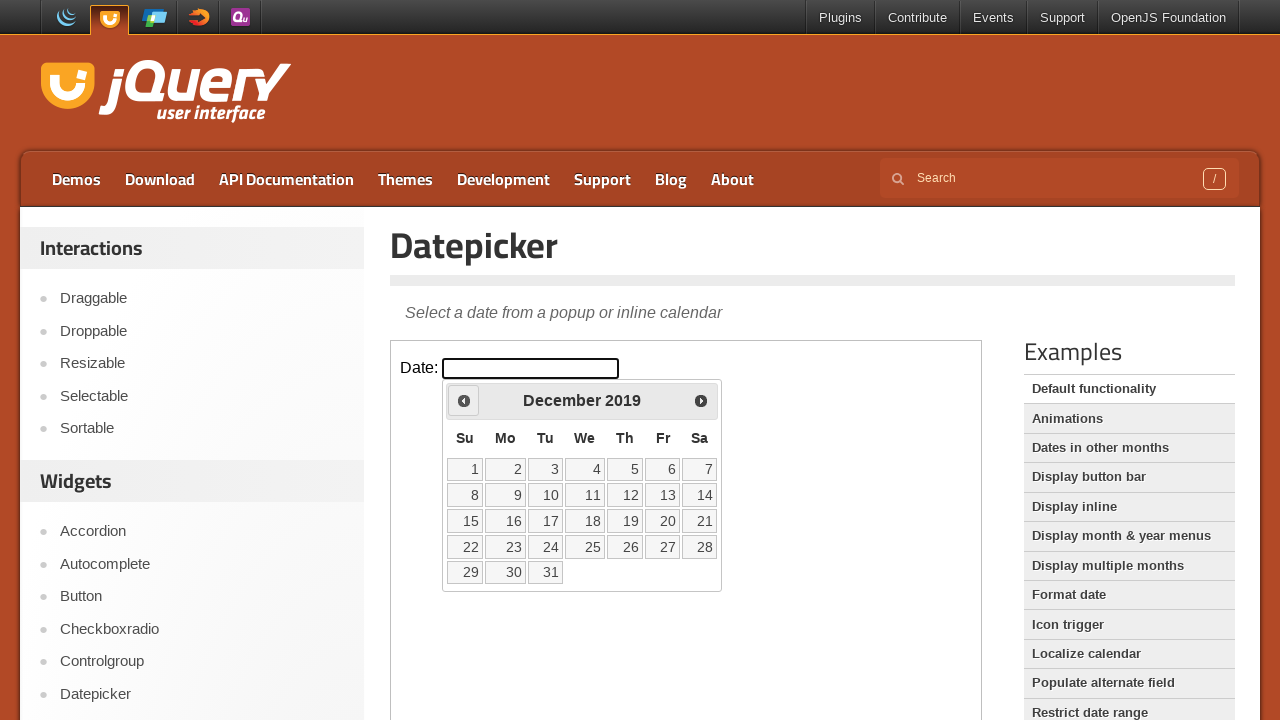

Waited 200ms for calendar to update
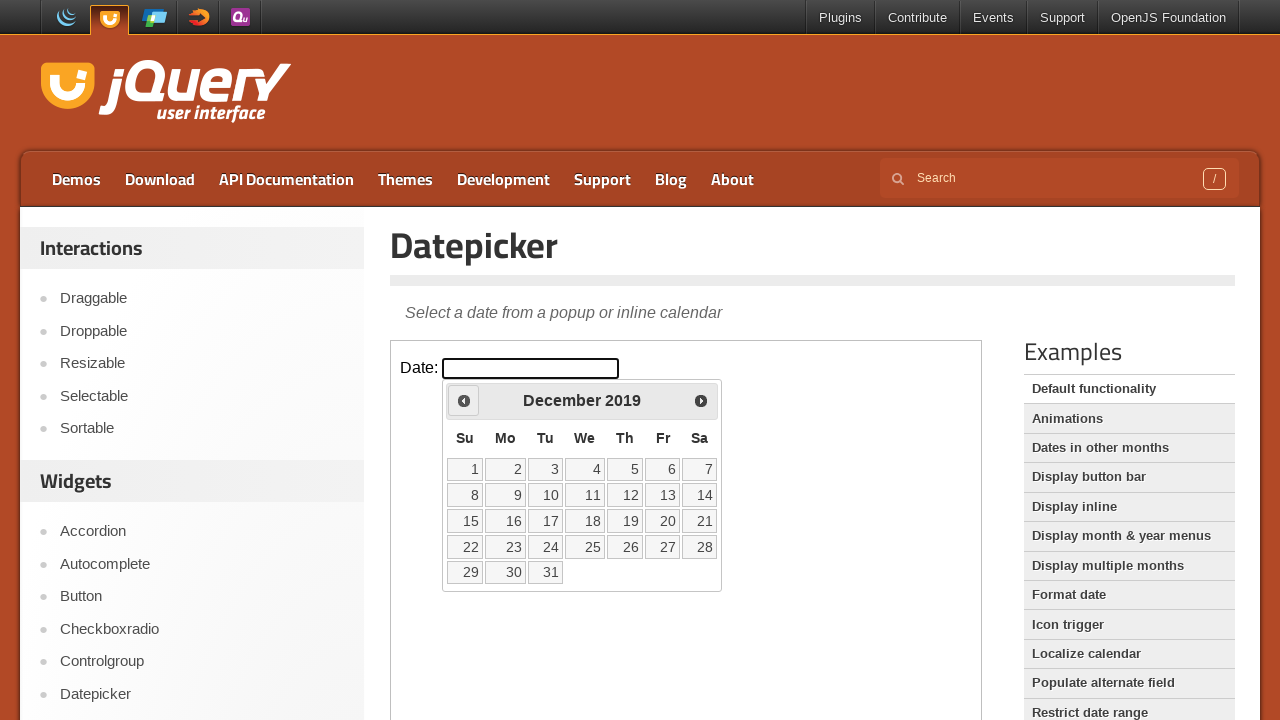

Retrieved current calendar month: December 2019
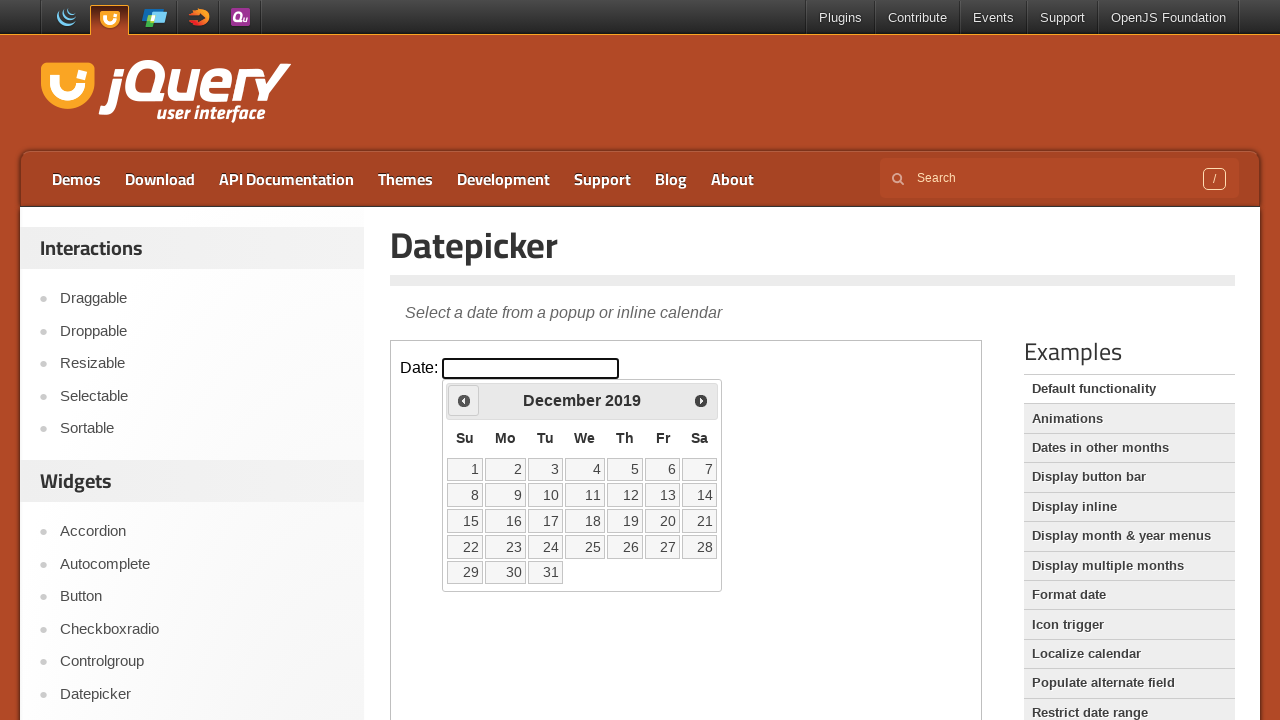

Clicked Previous button to navigate from December 2019 at (464, 400) on iframe.demo-frame >> internal:control=enter-frame >> xpath=//span[text()='Prev']
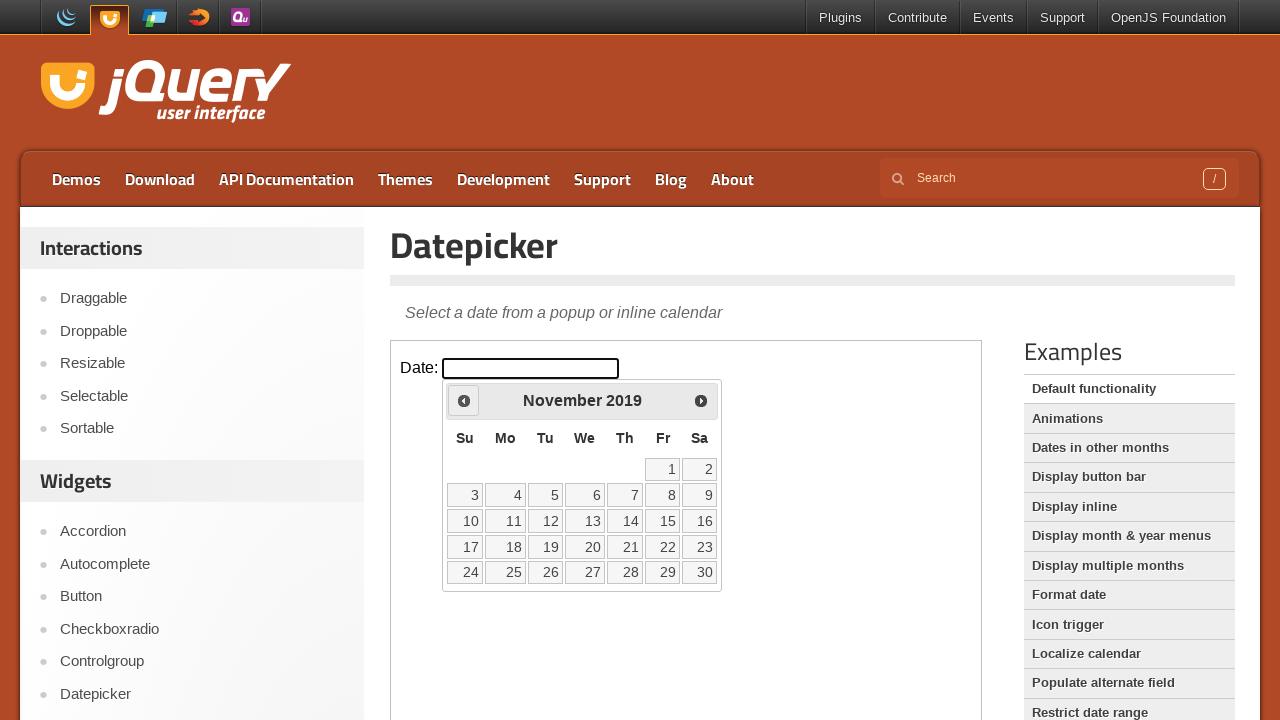

Waited 200ms for calendar to update
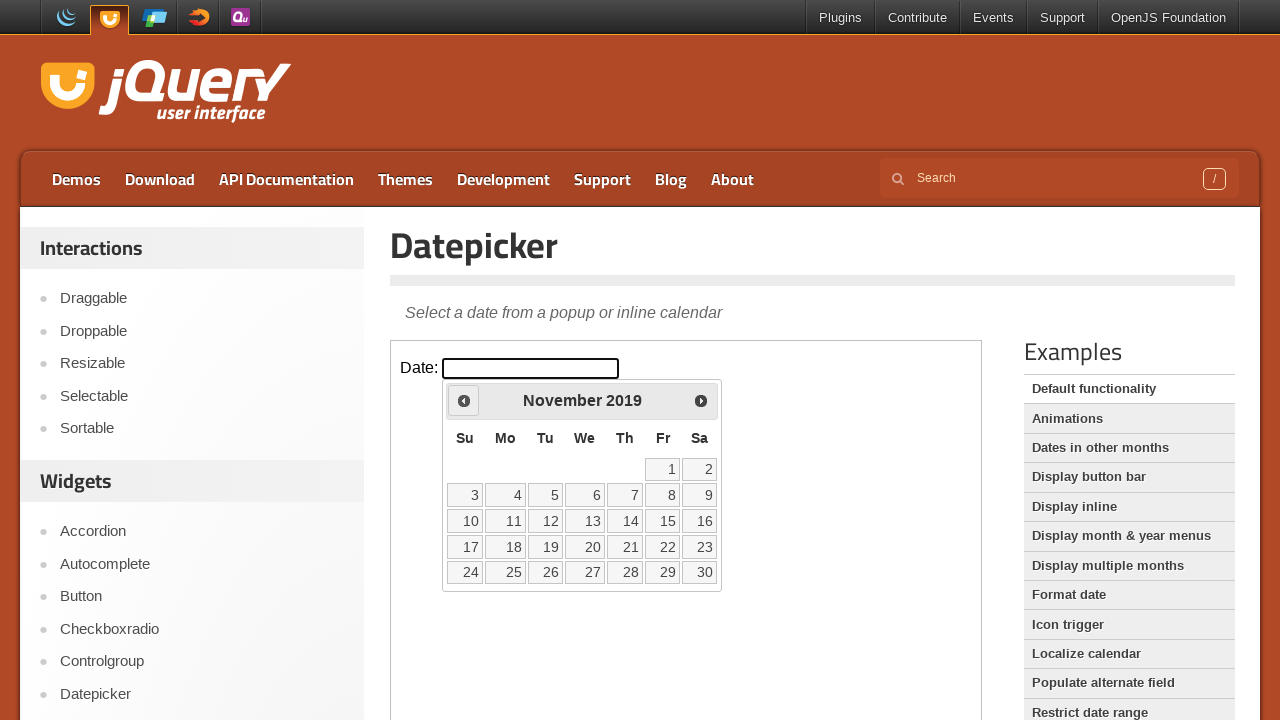

Retrieved current calendar month: November 2019
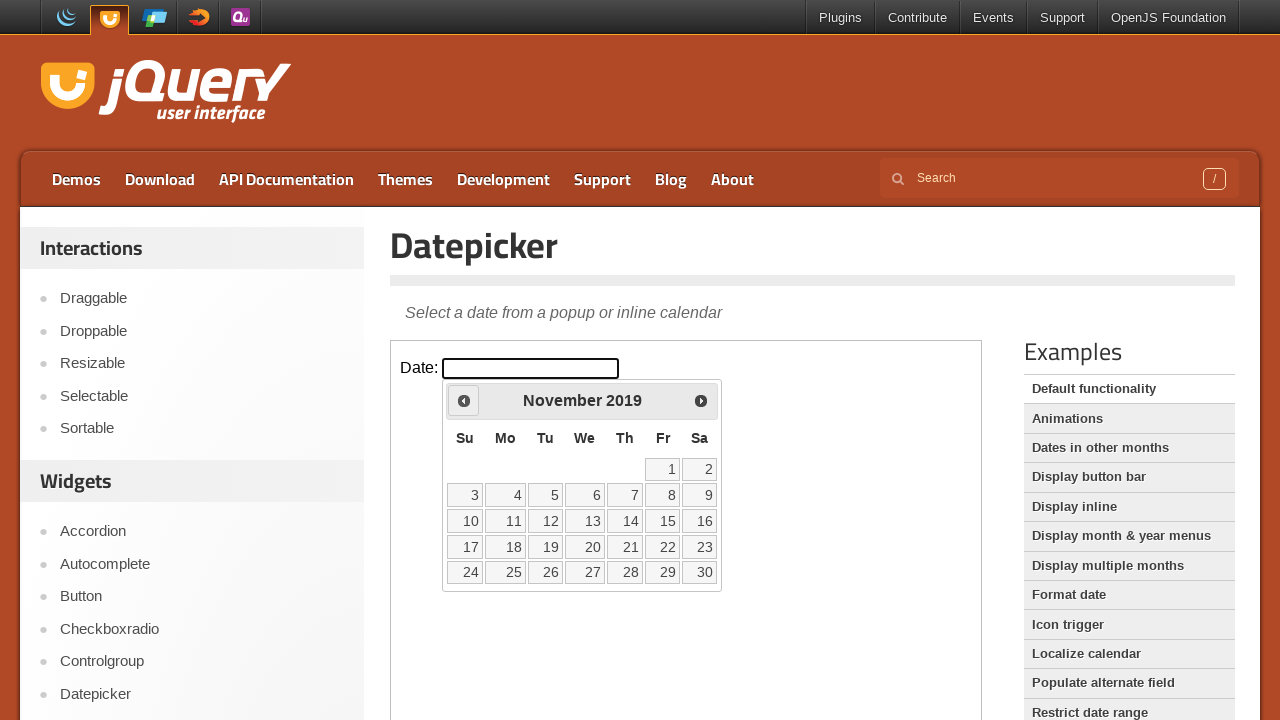

Clicked Previous button to navigate from November 2019 at (464, 400) on iframe.demo-frame >> internal:control=enter-frame >> xpath=//span[text()='Prev']
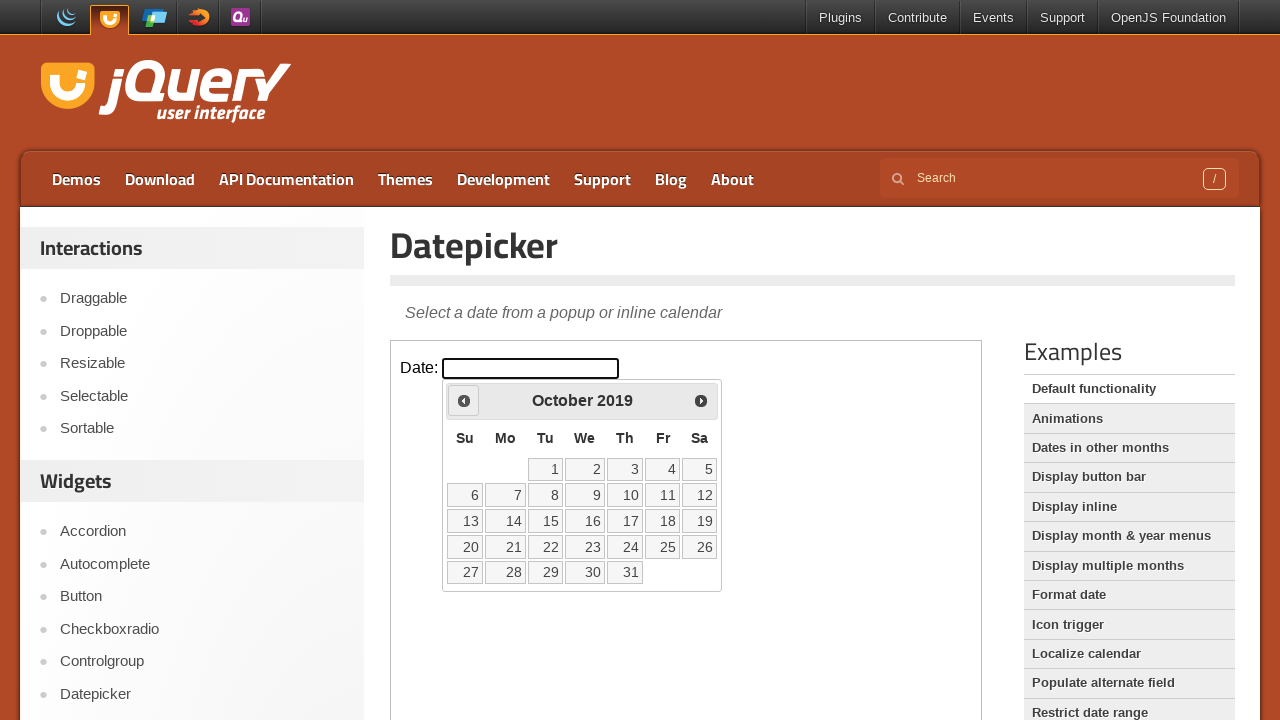

Waited 200ms for calendar to update
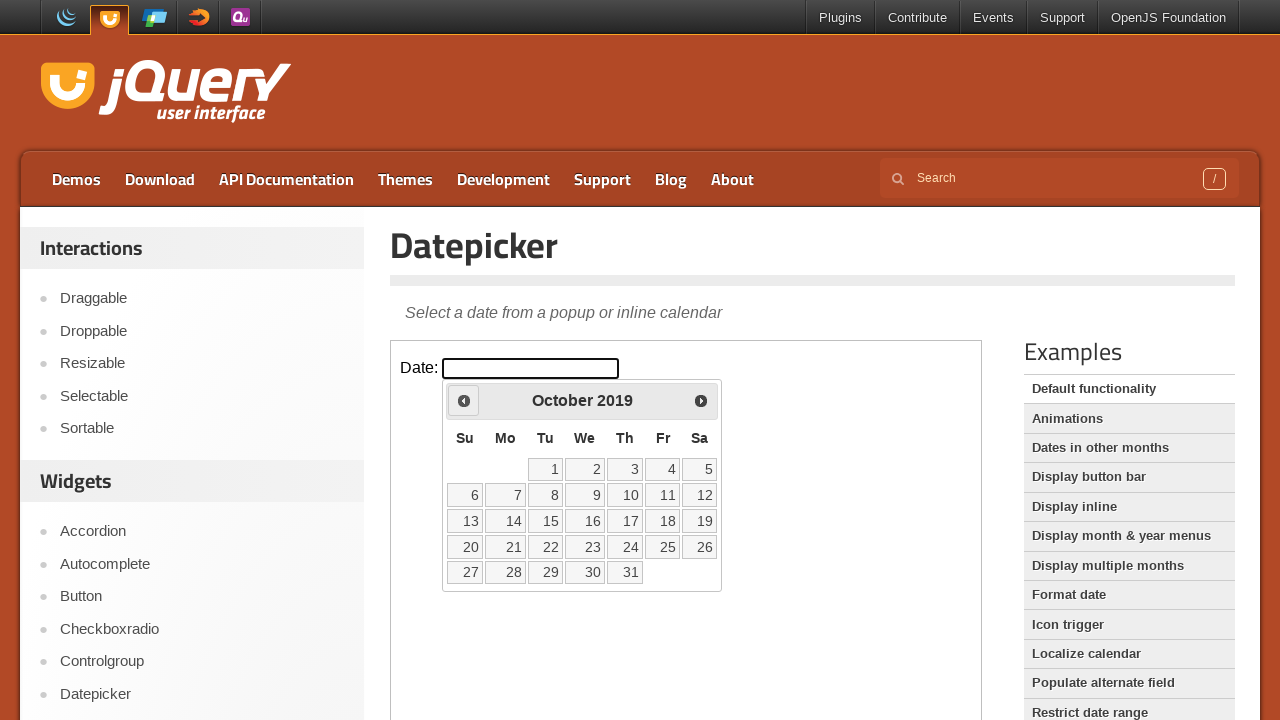

Retrieved current calendar month: October 2019
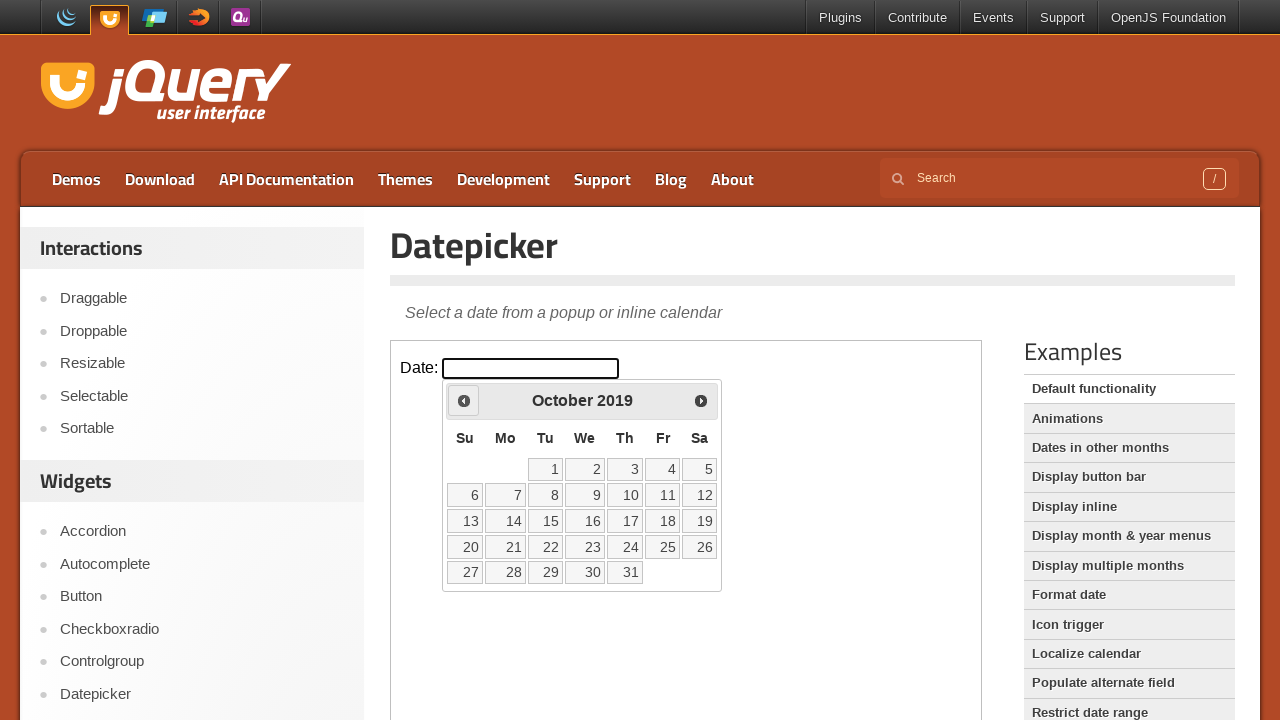

Clicked Previous button to navigate from October 2019 at (464, 400) on iframe.demo-frame >> internal:control=enter-frame >> xpath=//span[text()='Prev']
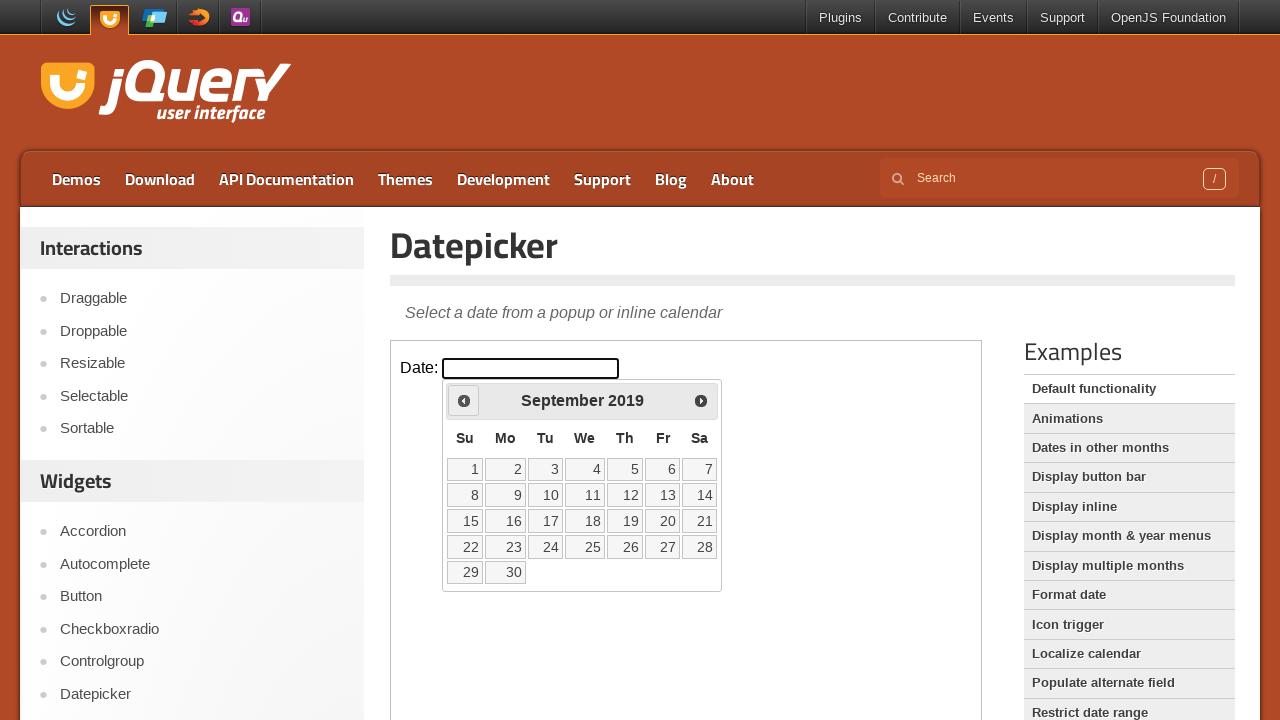

Waited 200ms for calendar to update
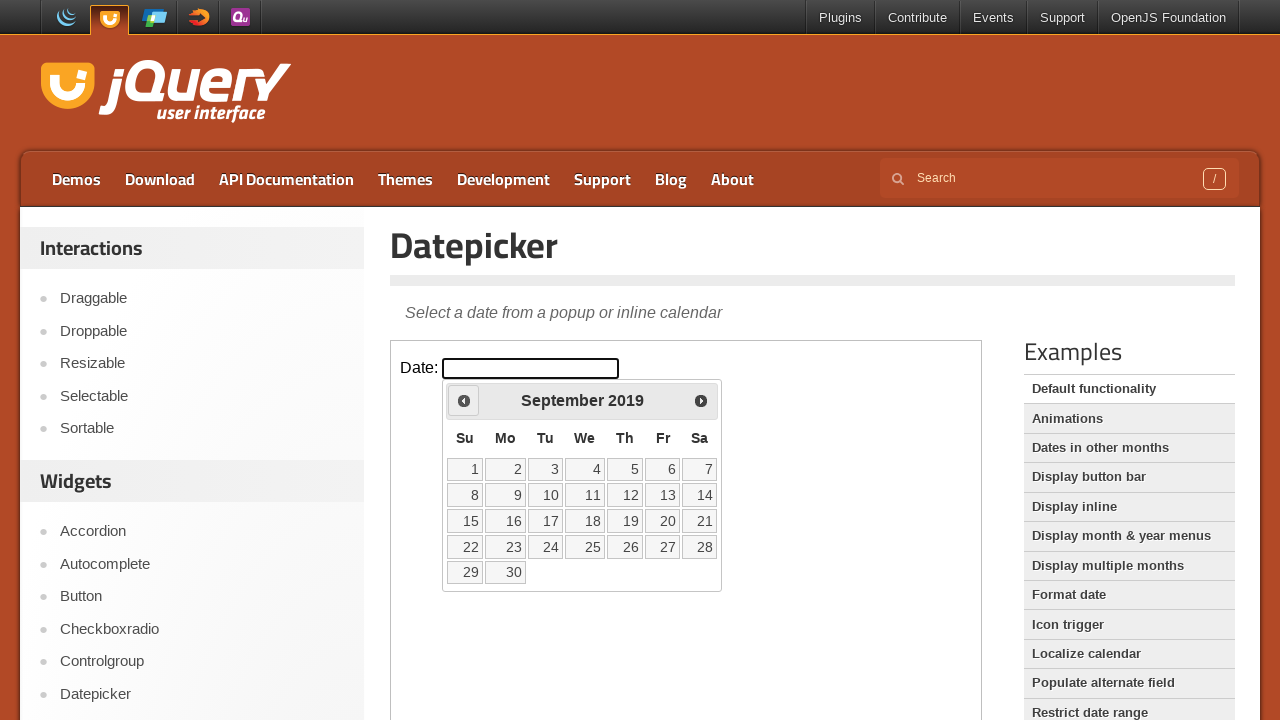

Retrieved current calendar month: September 2019
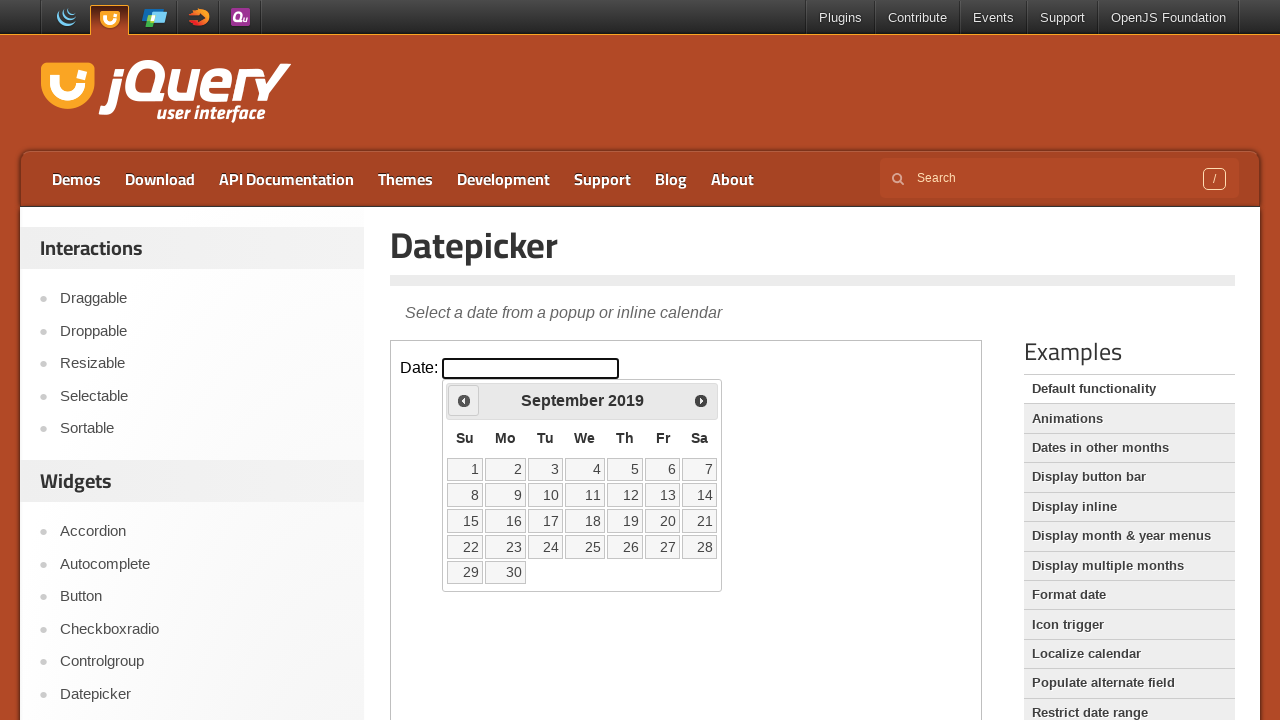

Clicked Previous button to navigate from September 2019 at (464, 400) on iframe.demo-frame >> internal:control=enter-frame >> xpath=//span[text()='Prev']
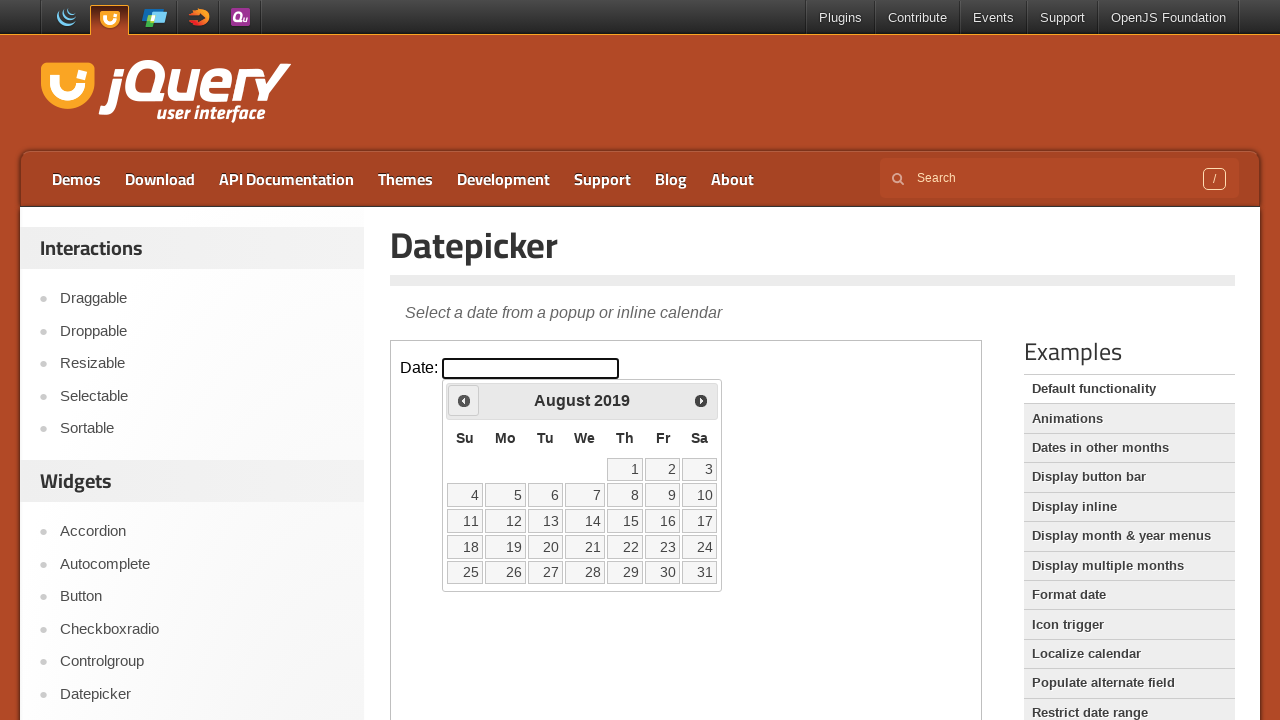

Waited 200ms for calendar to update
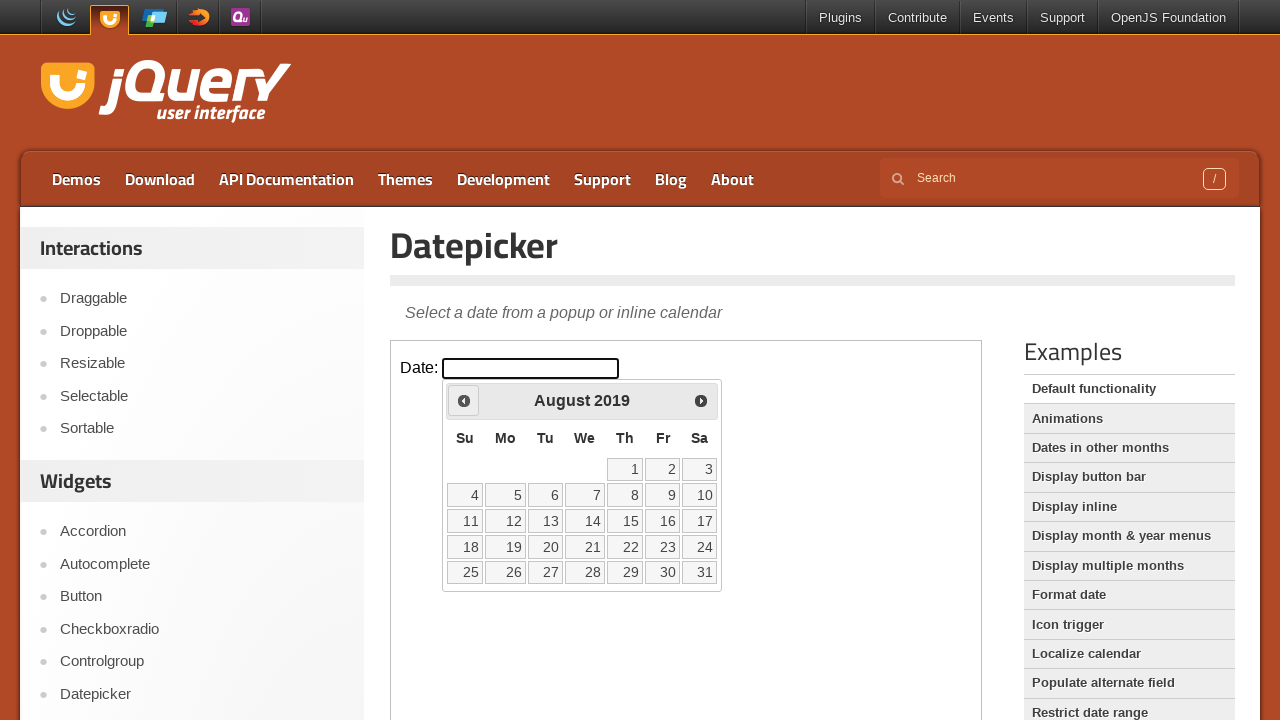

Retrieved current calendar month: August 2019
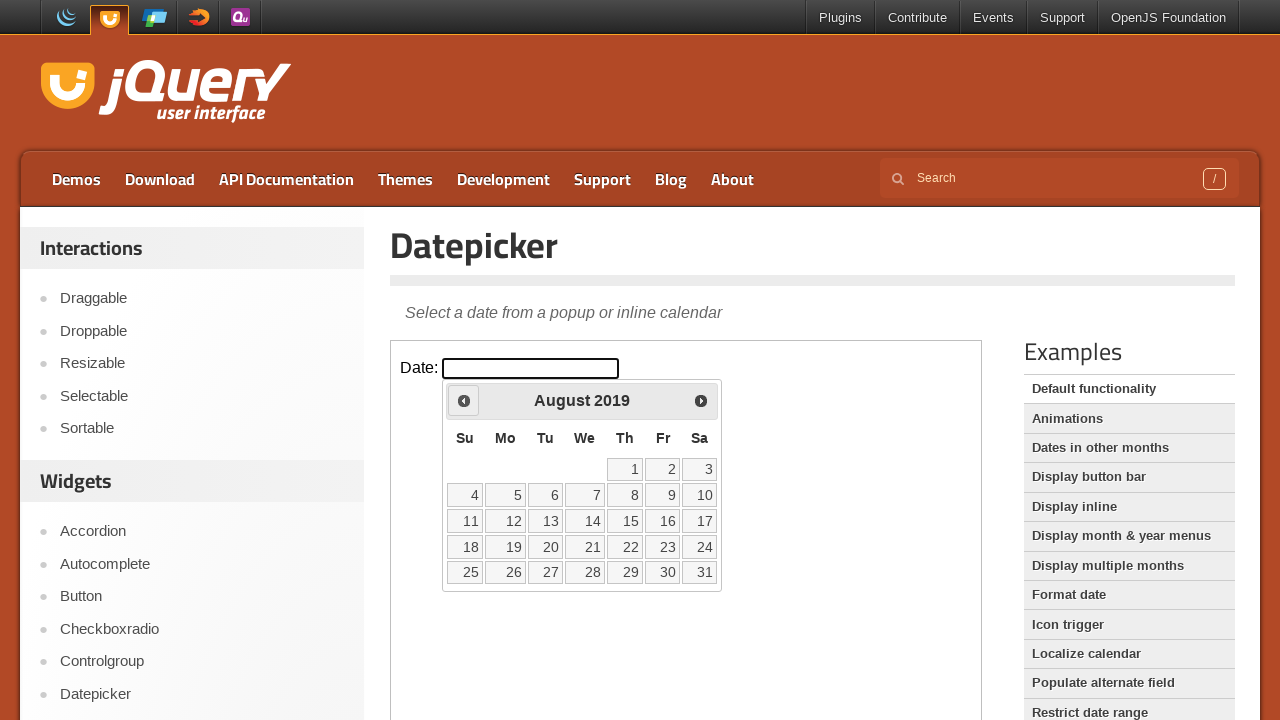

Clicked Previous button to navigate from August 2019 at (464, 400) on iframe.demo-frame >> internal:control=enter-frame >> xpath=//span[text()='Prev']
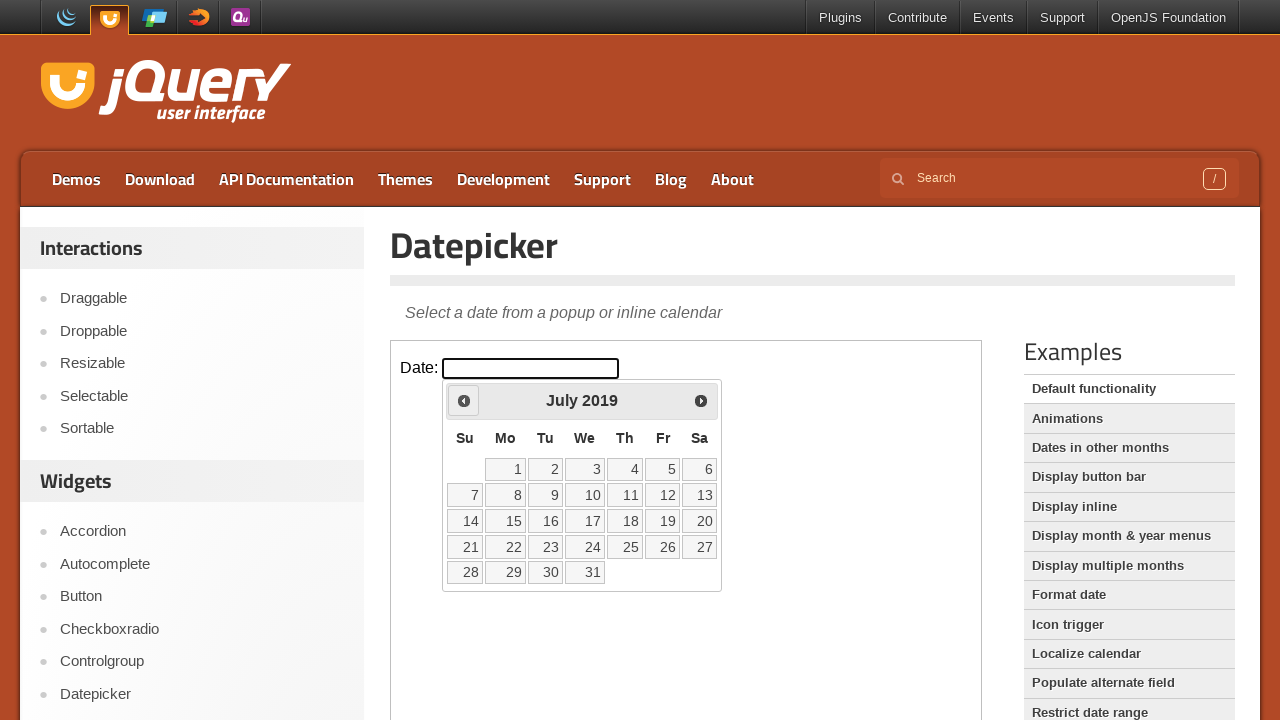

Waited 200ms for calendar to update
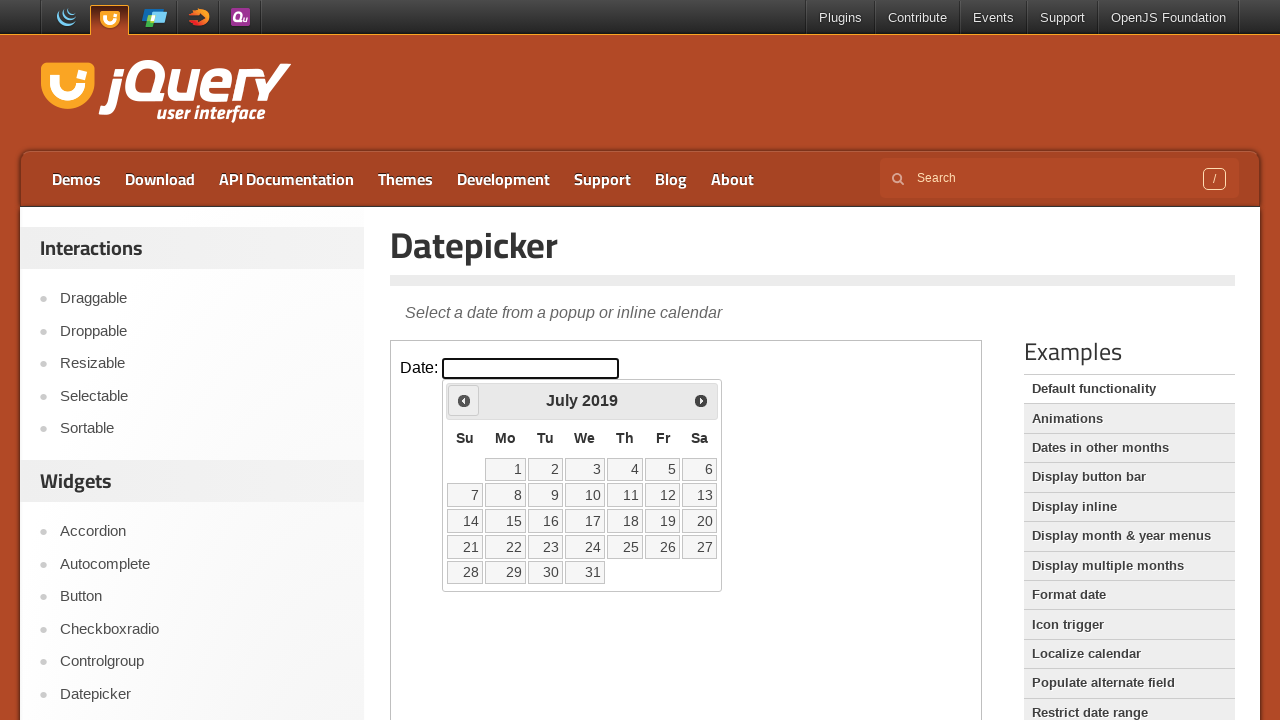

Retrieved current calendar month: July 2019
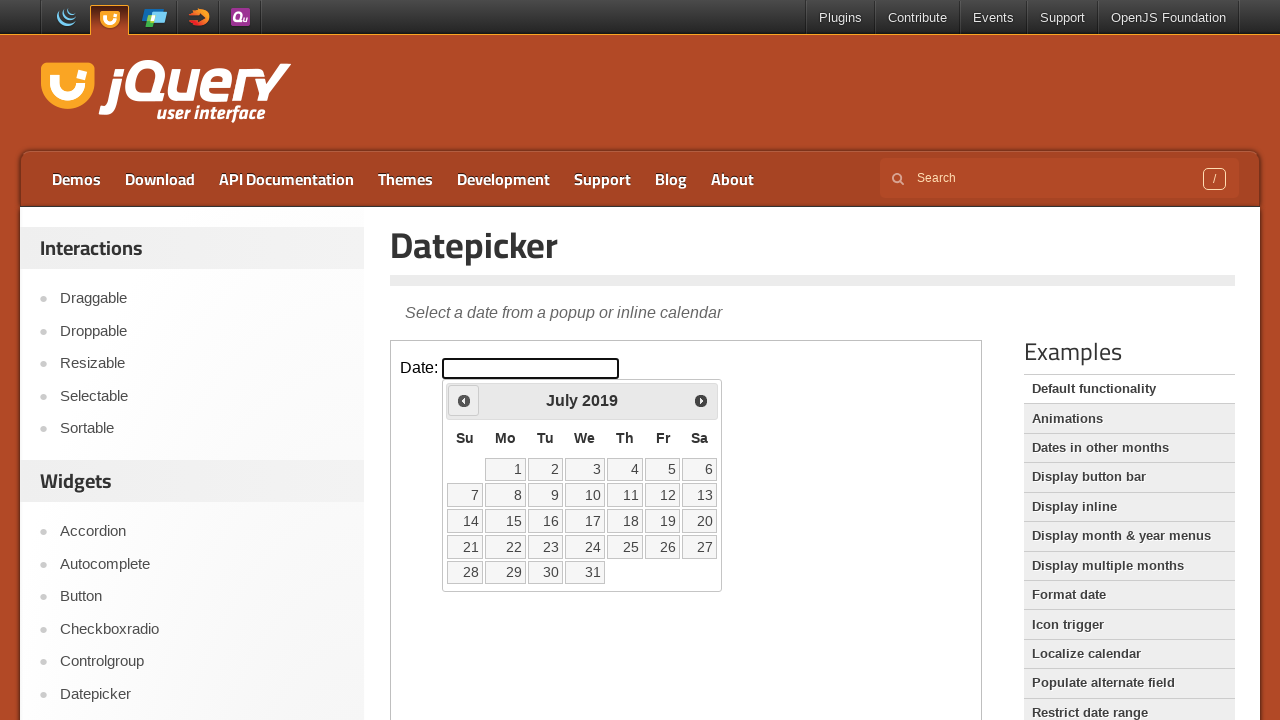

Clicked Previous button to navigate from July 2019 at (464, 400) on iframe.demo-frame >> internal:control=enter-frame >> xpath=//span[text()='Prev']
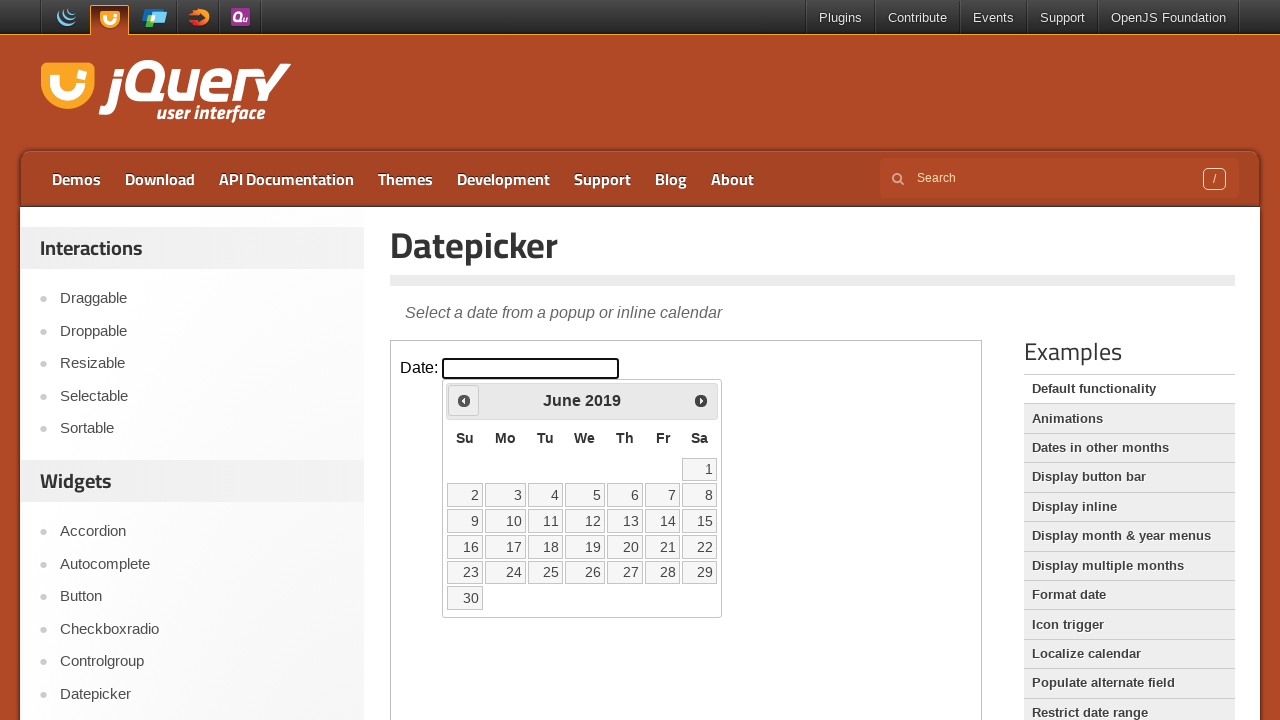

Waited 200ms for calendar to update
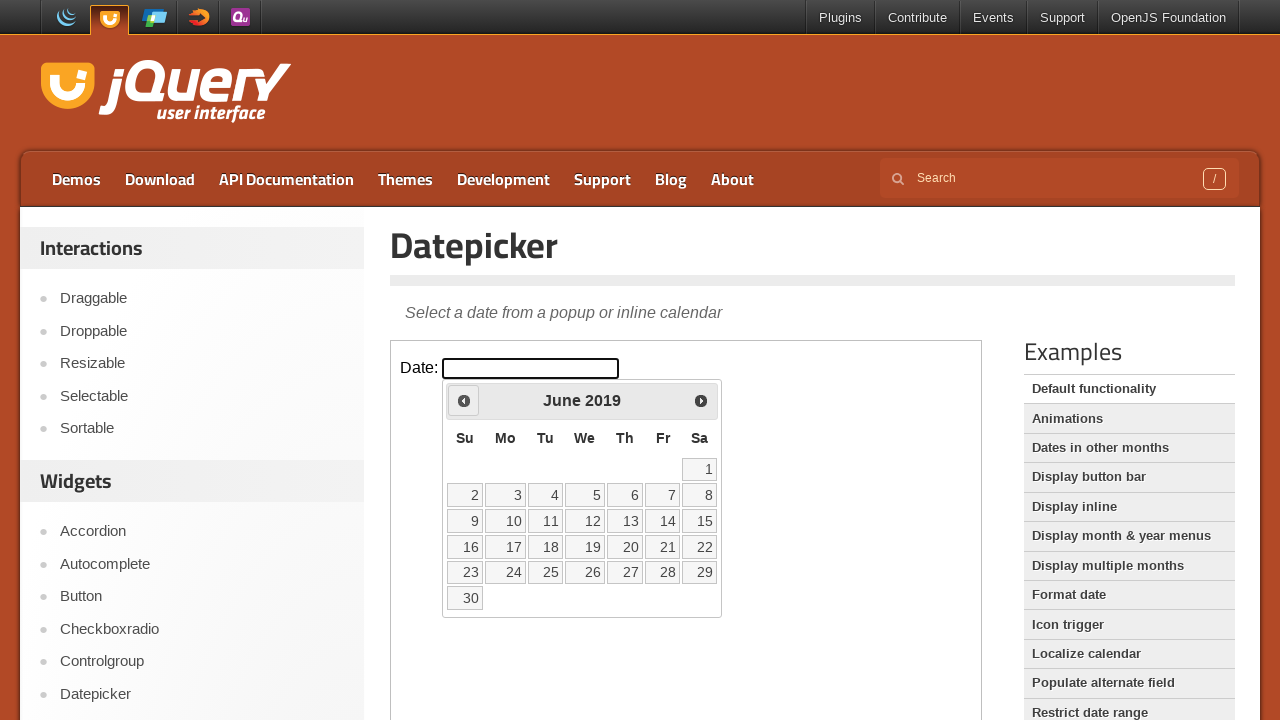

Retrieved current calendar month: June 2019
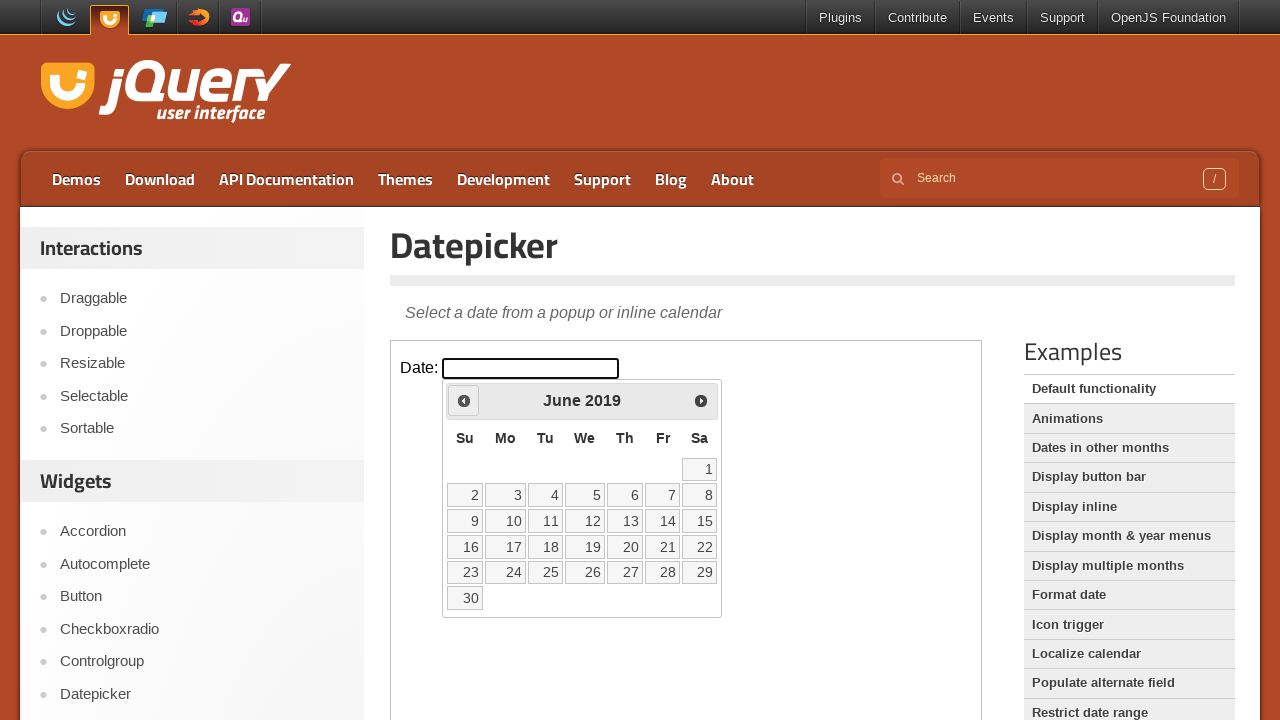

Clicked Previous button to navigate from June 2019 at (464, 400) on iframe.demo-frame >> internal:control=enter-frame >> xpath=//span[text()='Prev']
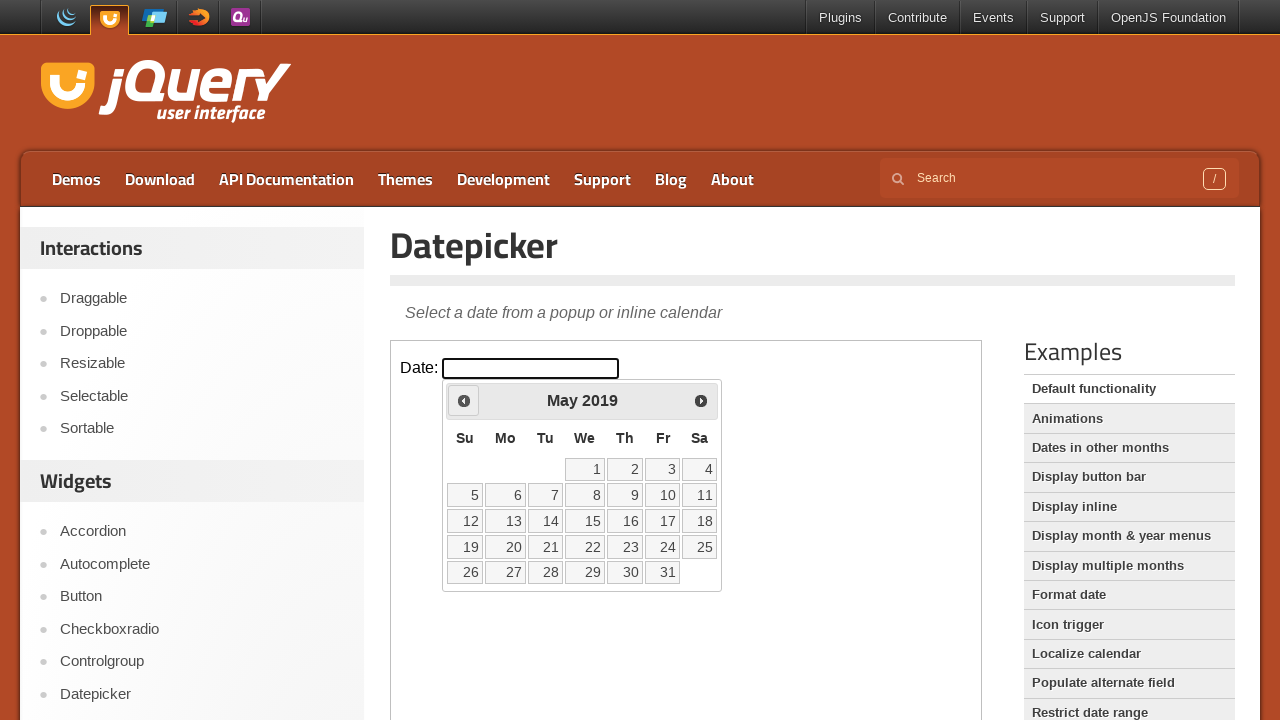

Waited 200ms for calendar to update
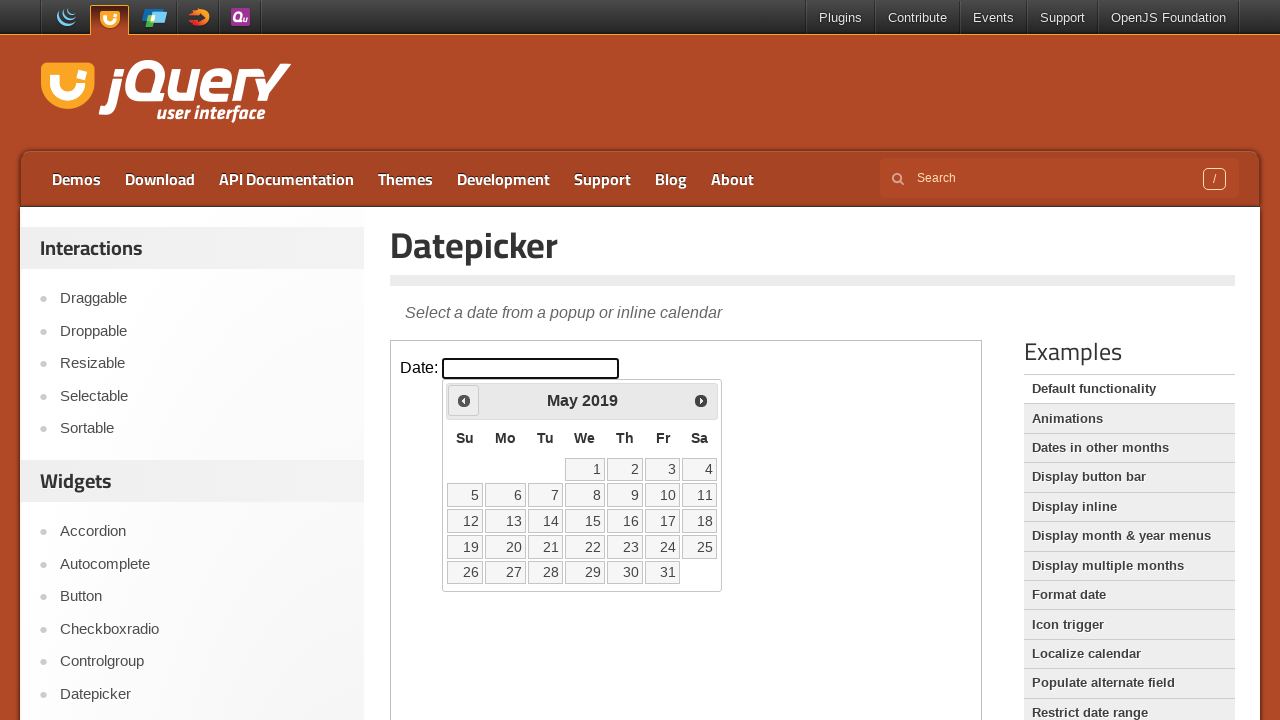

Retrieved current calendar month: May 2019
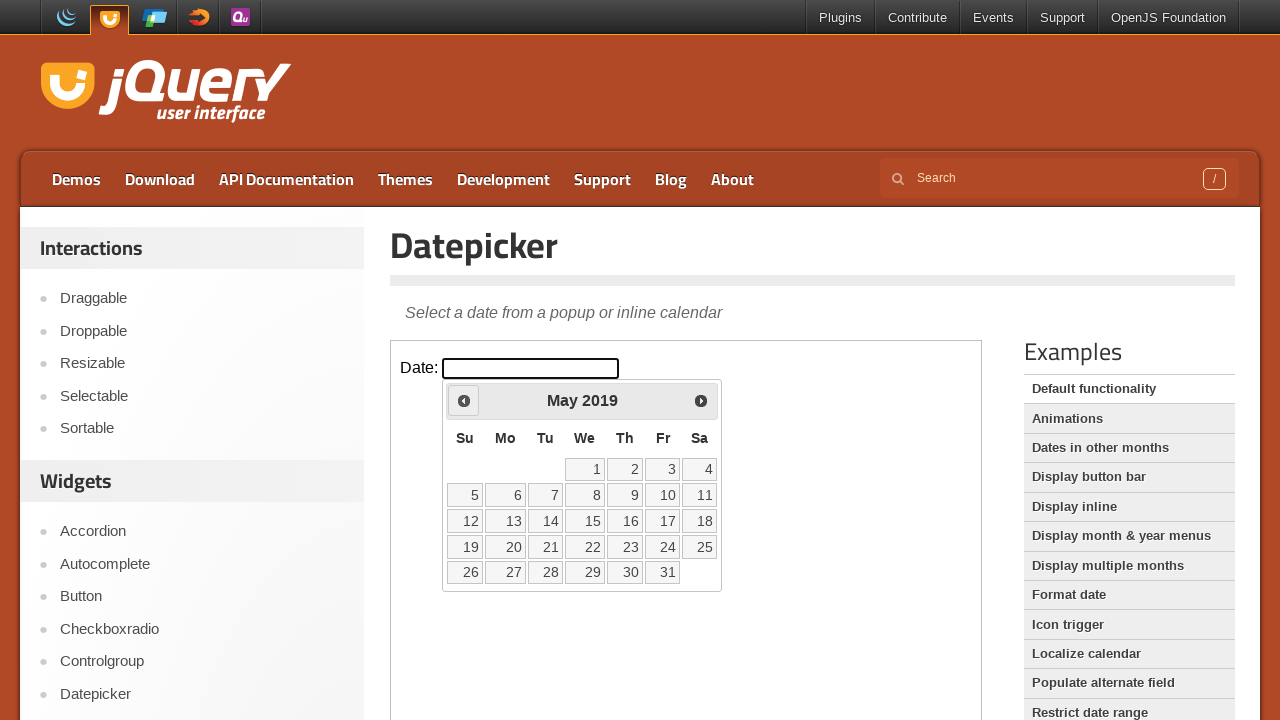

Clicked Previous button to navigate from May 2019 at (464, 400) on iframe.demo-frame >> internal:control=enter-frame >> xpath=//span[text()='Prev']
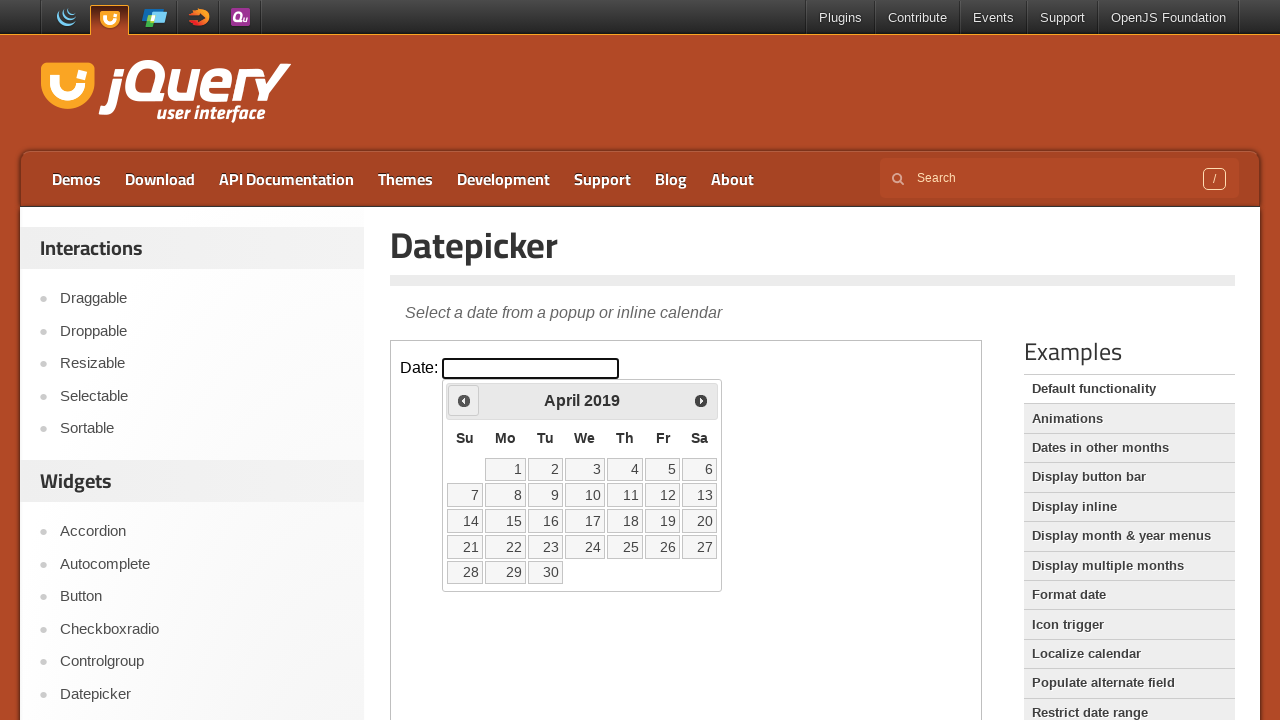

Waited 200ms for calendar to update
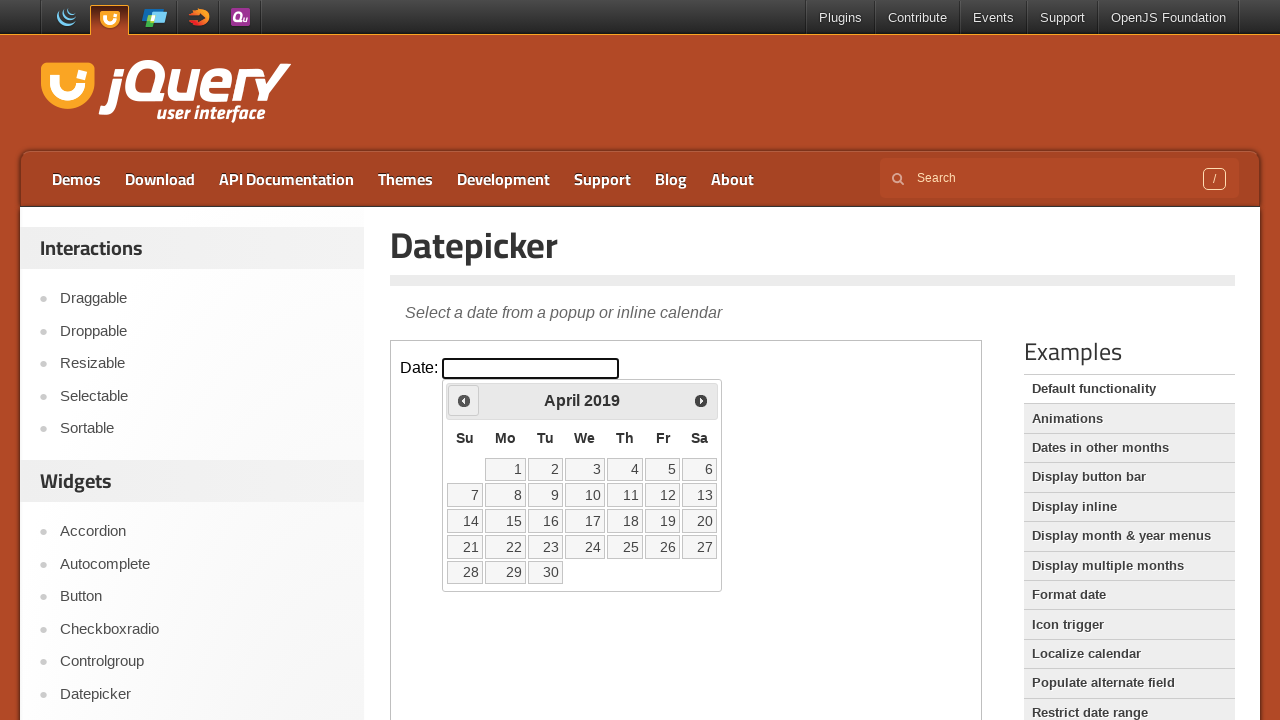

Retrieved current calendar month: April 2019
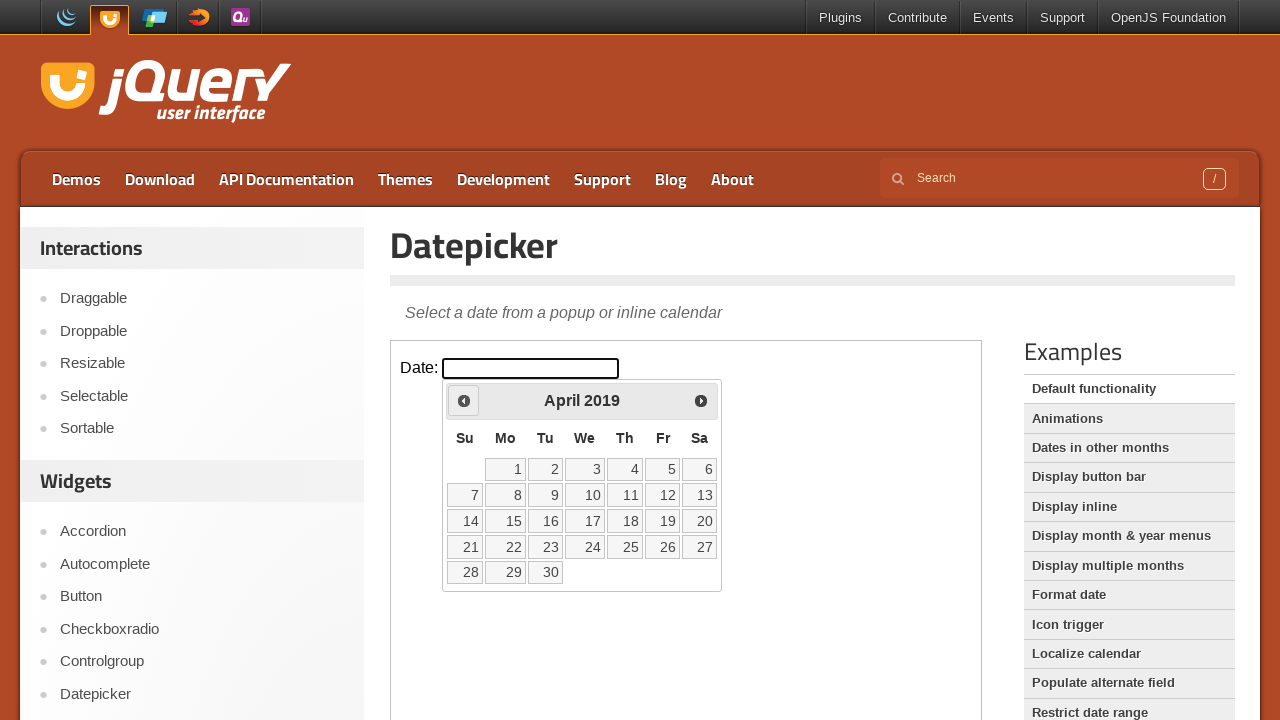

Clicked Previous button to navigate from April 2019 at (464, 400) on iframe.demo-frame >> internal:control=enter-frame >> xpath=//span[text()='Prev']
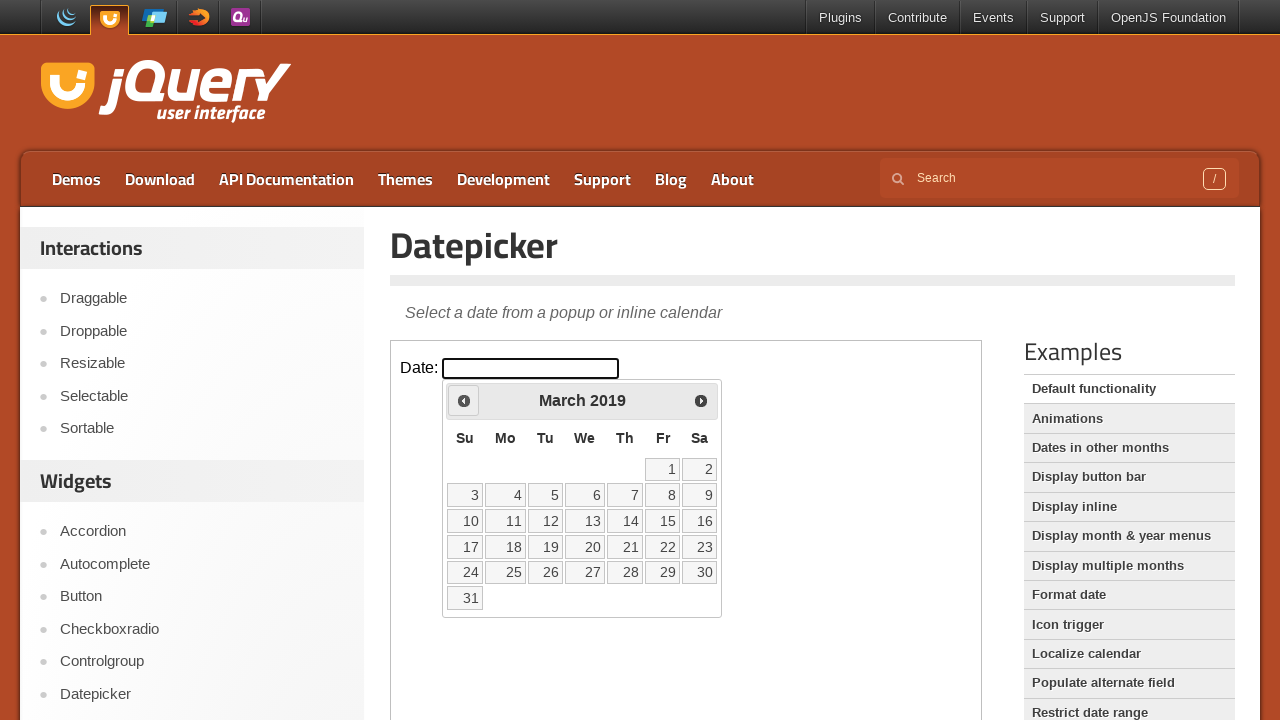

Waited 200ms for calendar to update
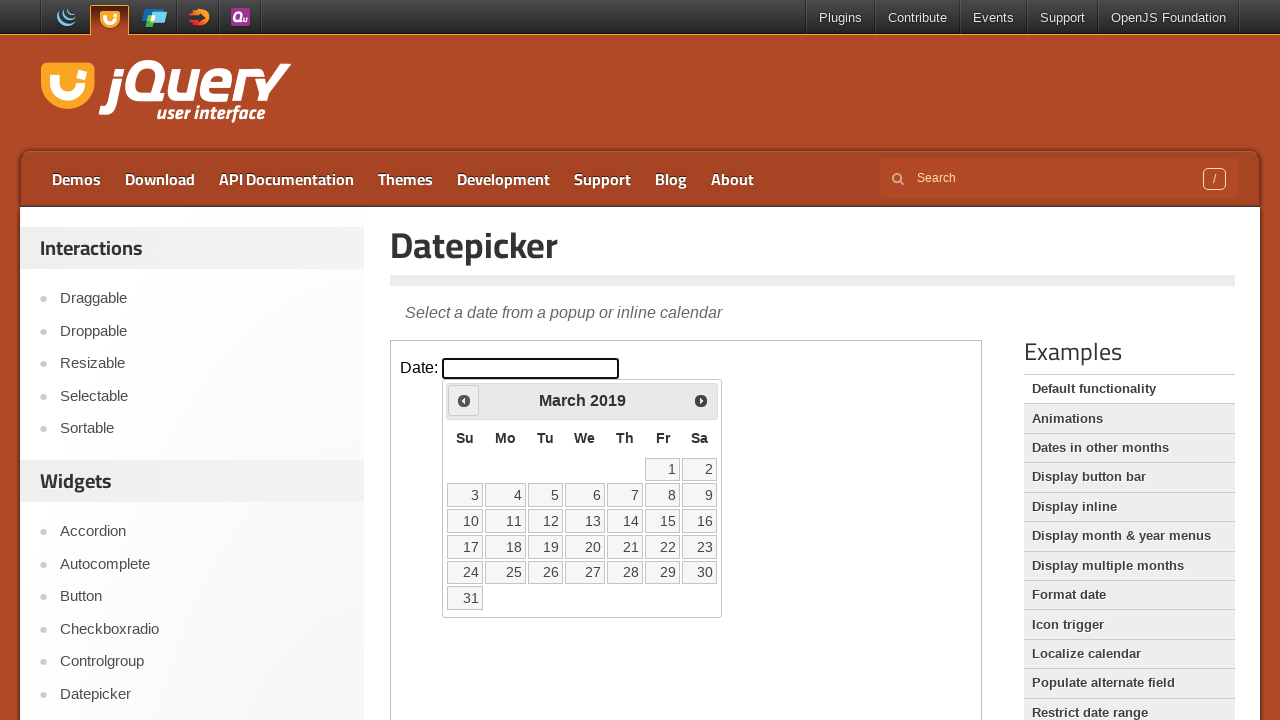

Retrieved current calendar month: March 2019
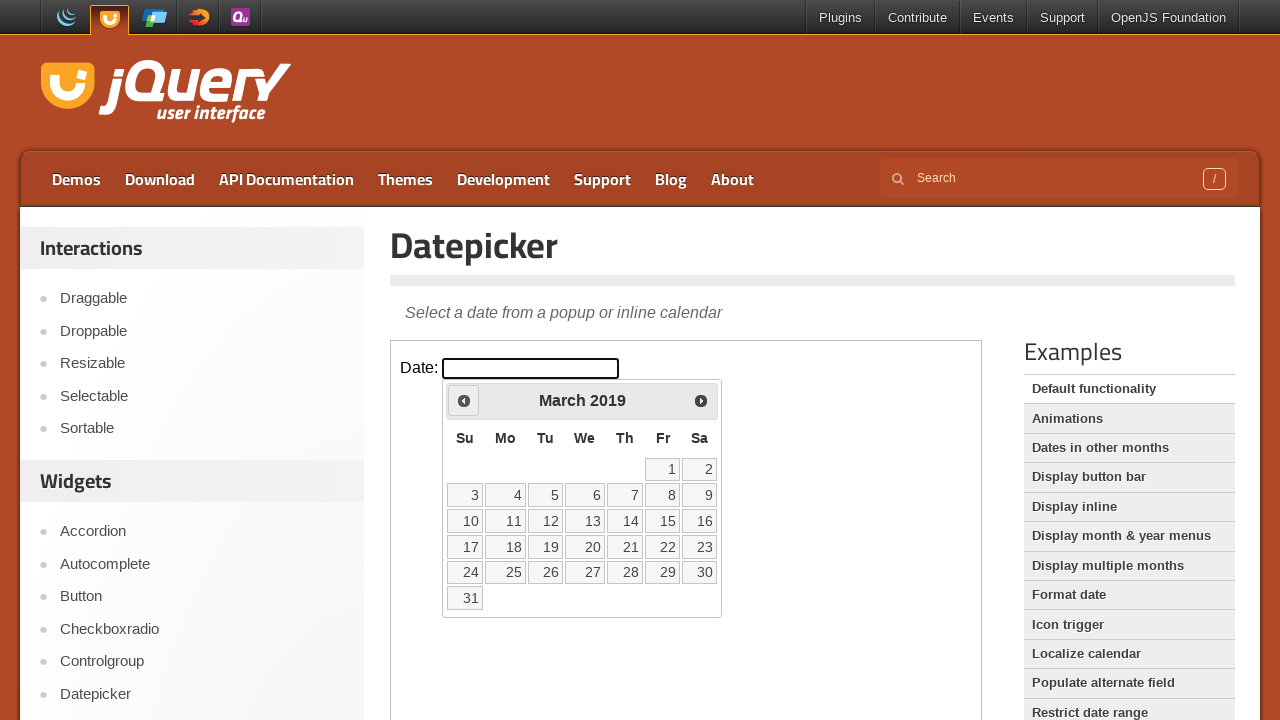

Clicked Previous button to navigate from March 2019 at (464, 400) on iframe.demo-frame >> internal:control=enter-frame >> xpath=//span[text()='Prev']
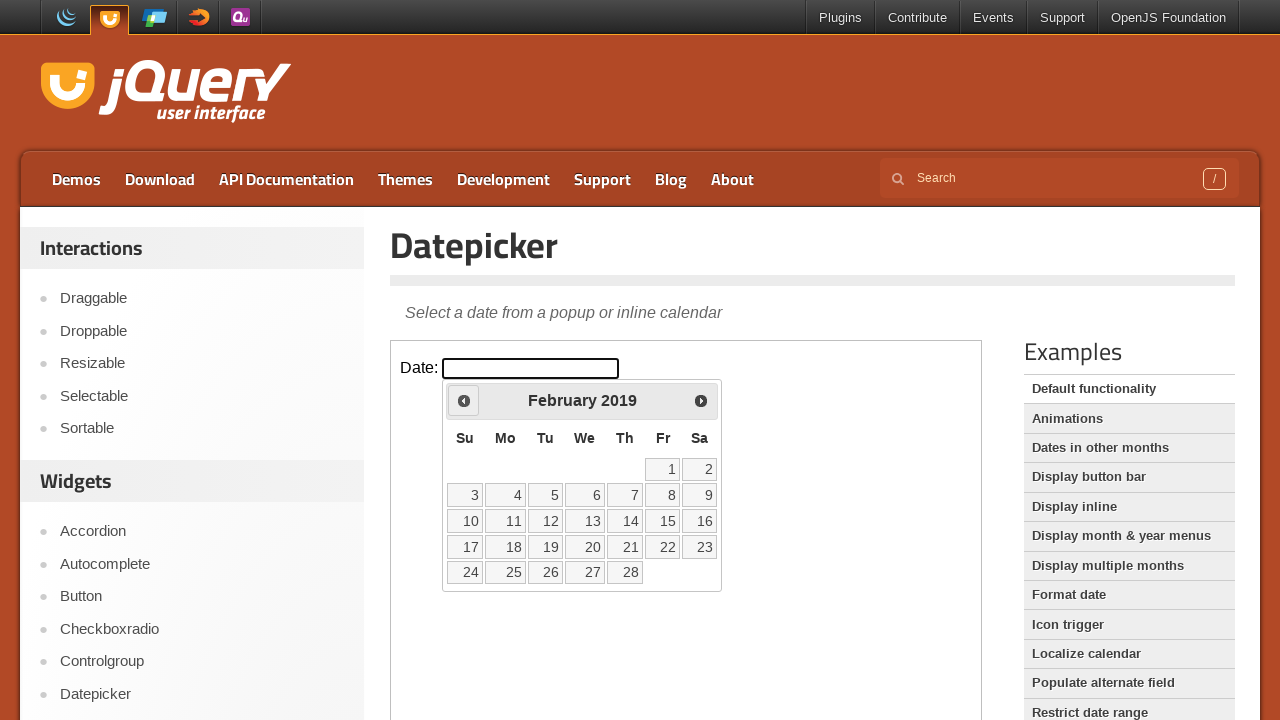

Waited 200ms for calendar to update
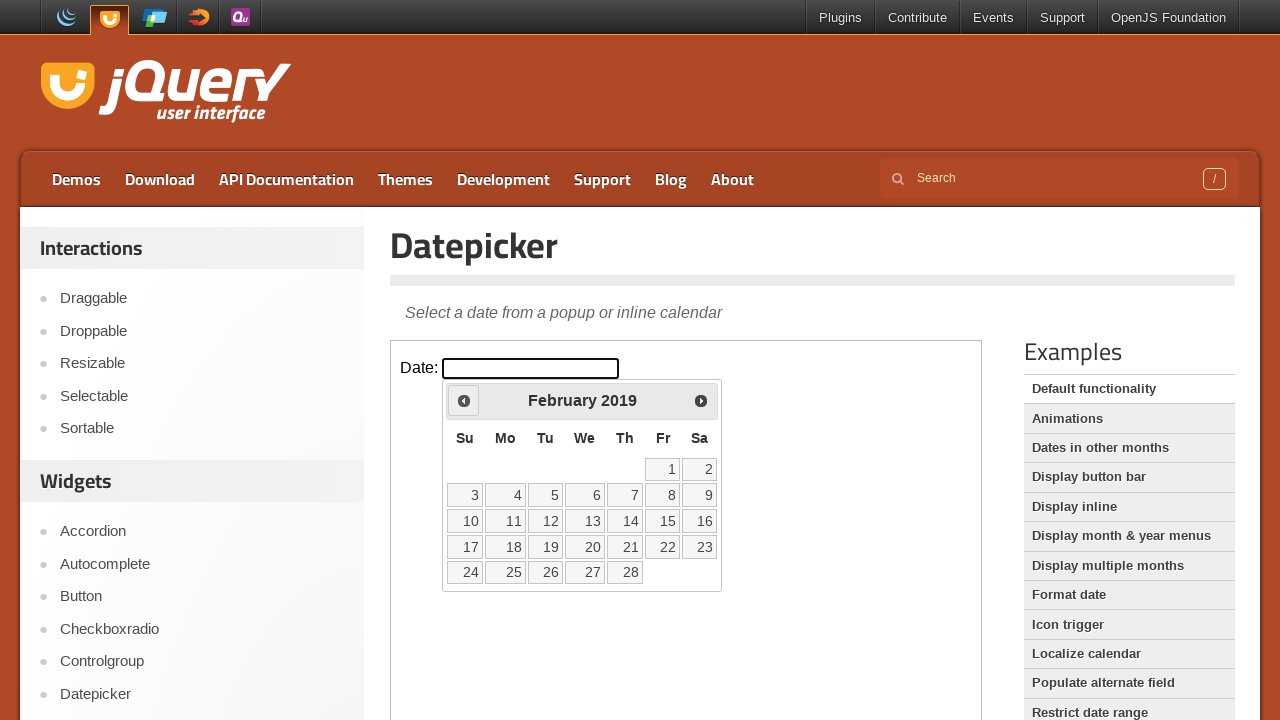

Retrieved current calendar month: February 2019
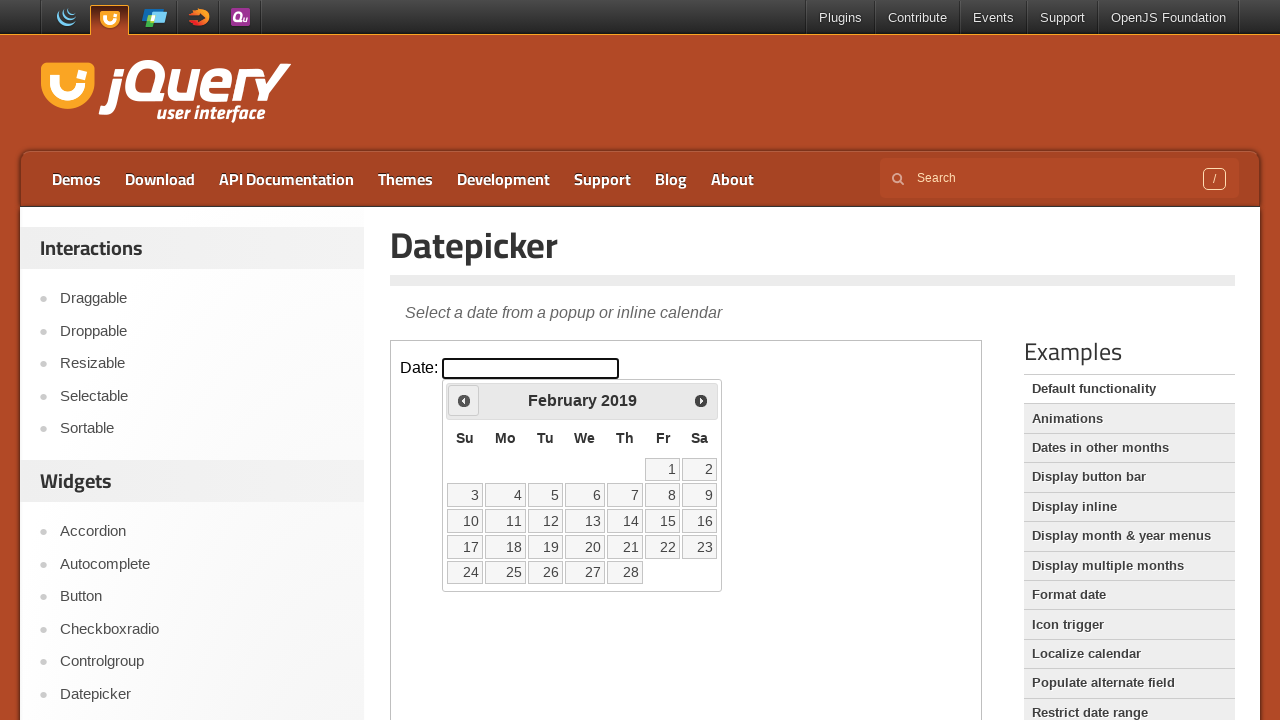

Clicked Previous button to navigate from February 2019 at (464, 400) on iframe.demo-frame >> internal:control=enter-frame >> xpath=//span[text()='Prev']
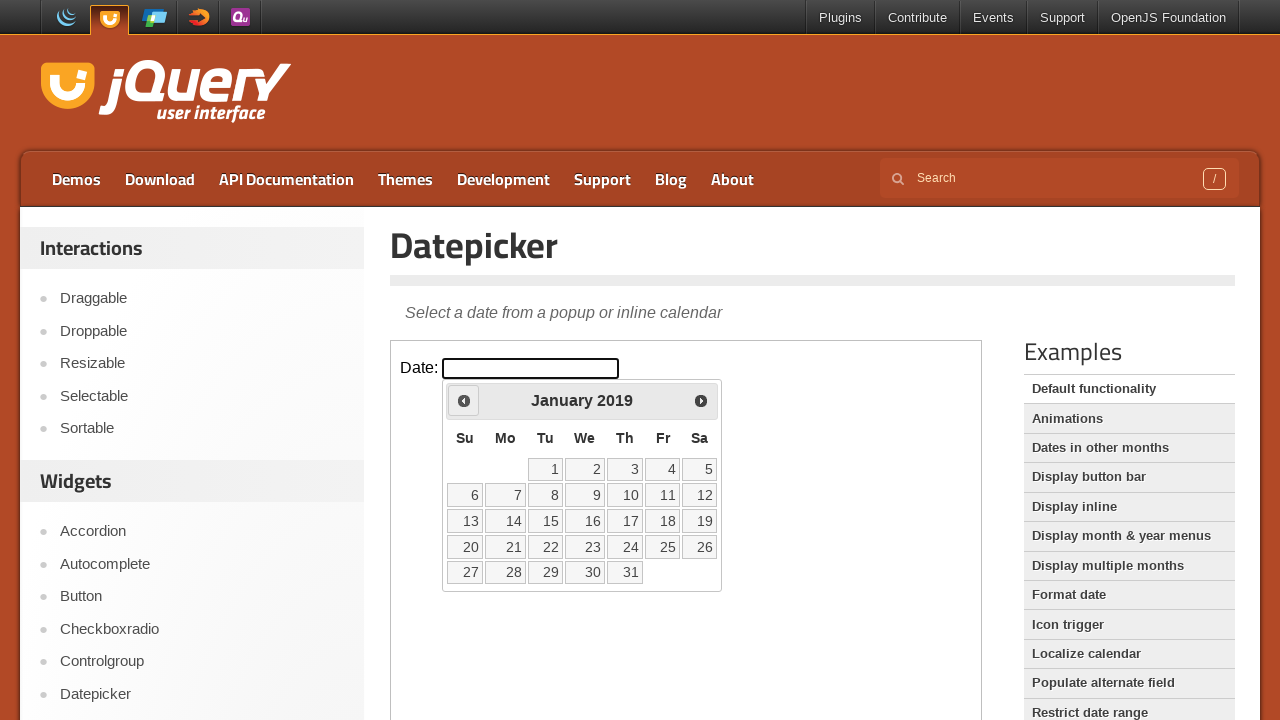

Waited 200ms for calendar to update
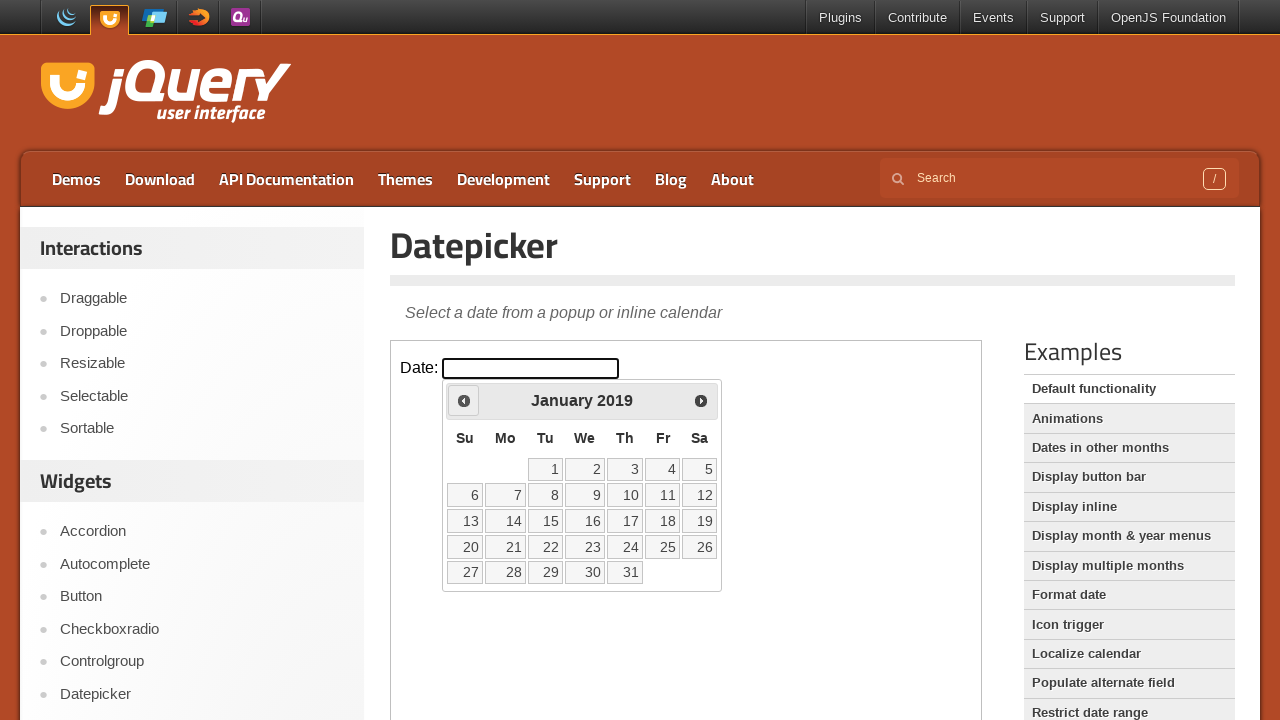

Retrieved current calendar month: January 2019
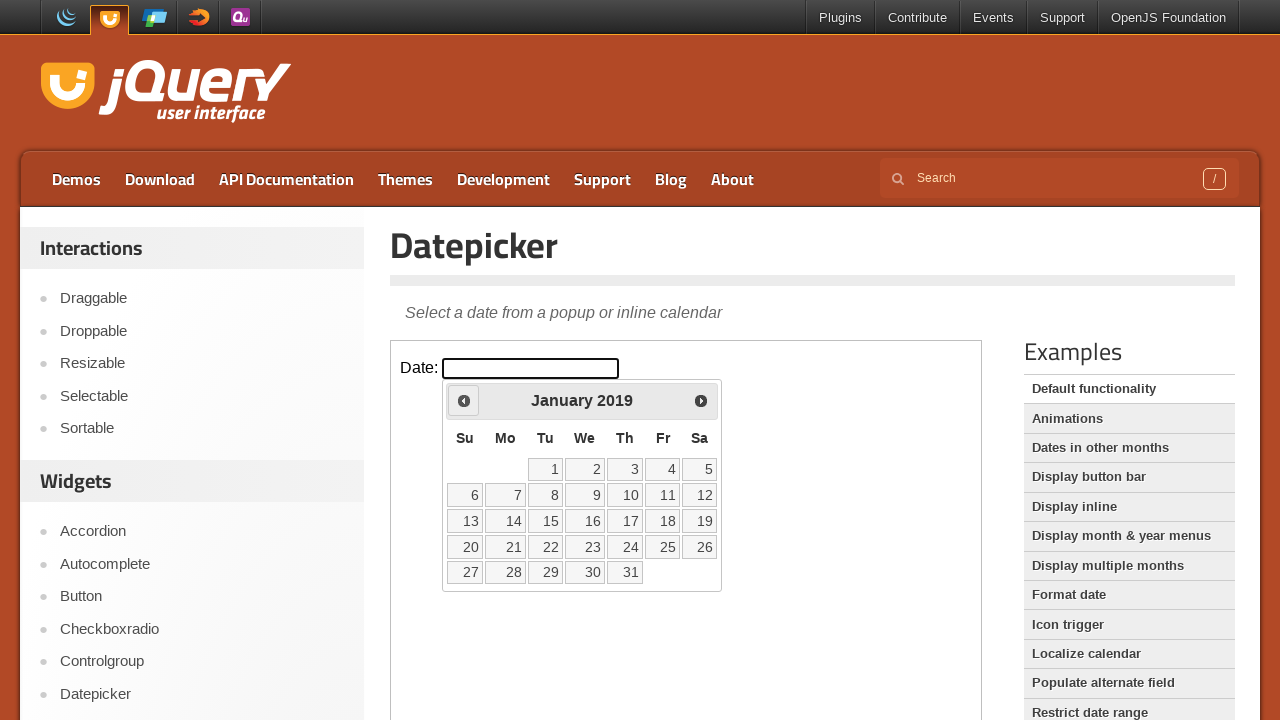

Clicked Previous button to navigate from January 2019 at (464, 400) on iframe.demo-frame >> internal:control=enter-frame >> xpath=//span[text()='Prev']
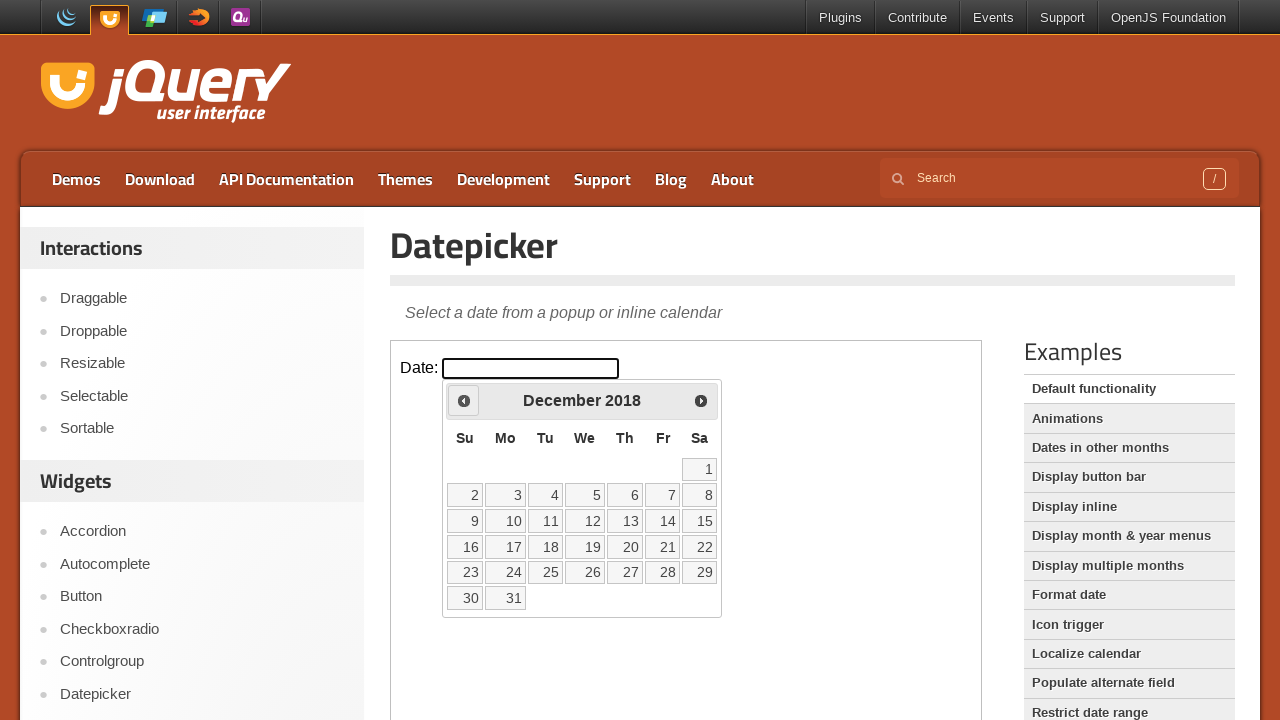

Waited 200ms for calendar to update
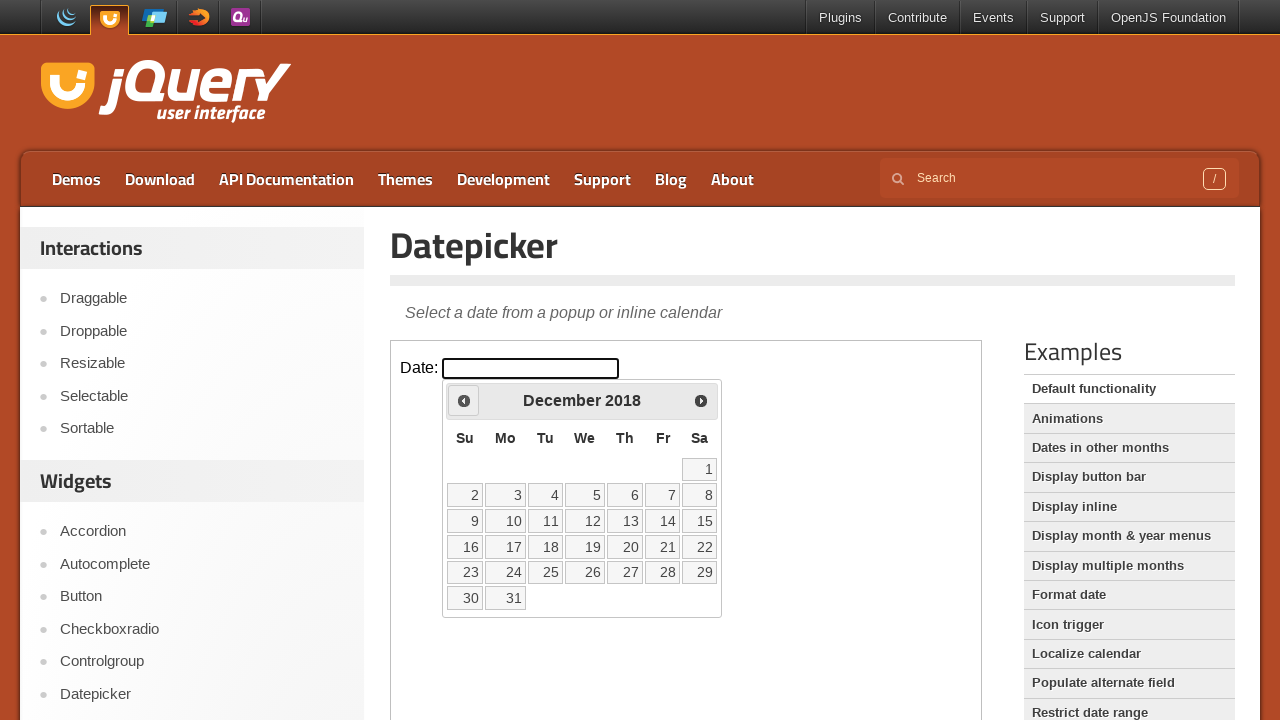

Retrieved current calendar month: December 2018
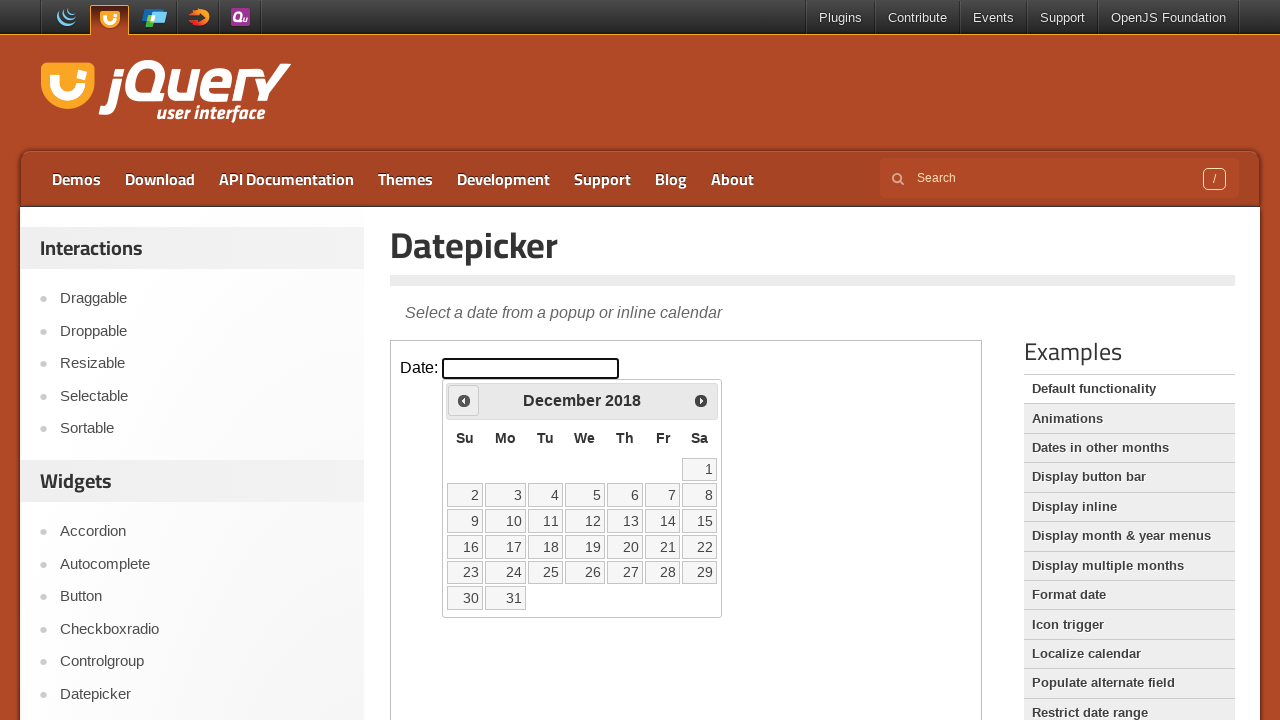

Clicked Previous button to navigate from December 2018 at (464, 400) on iframe.demo-frame >> internal:control=enter-frame >> xpath=//span[text()='Prev']
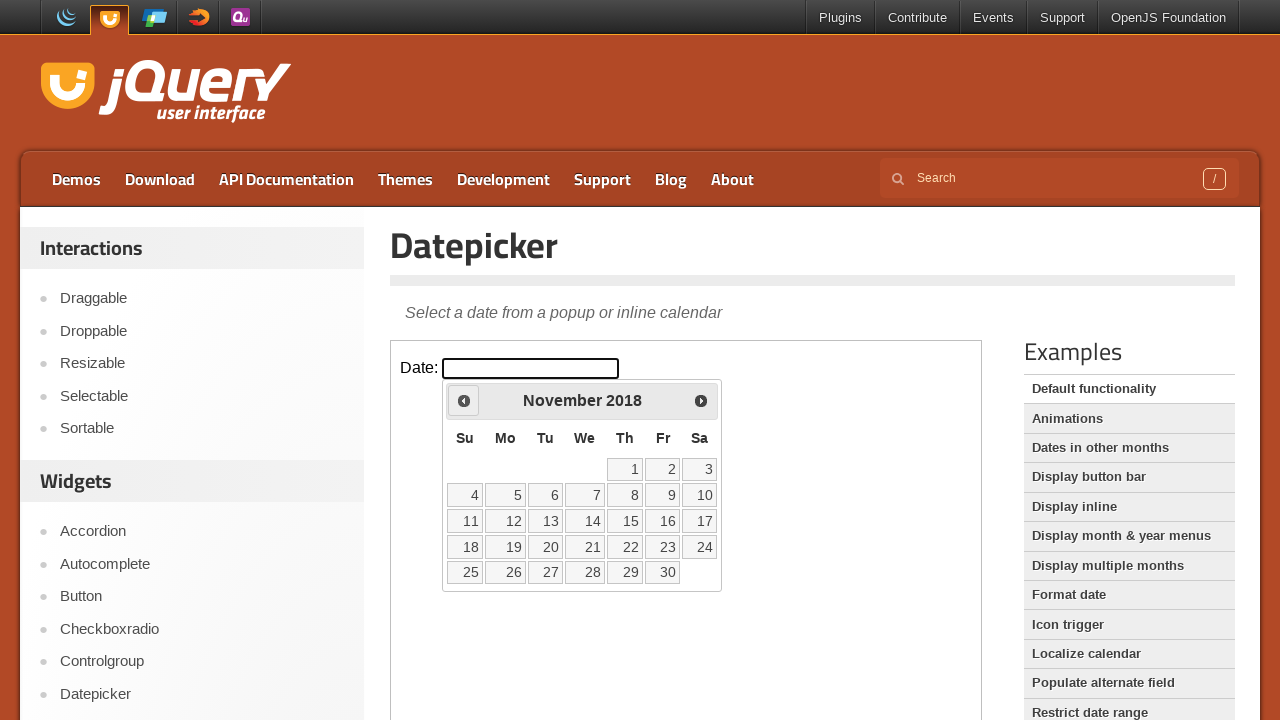

Waited 200ms for calendar to update
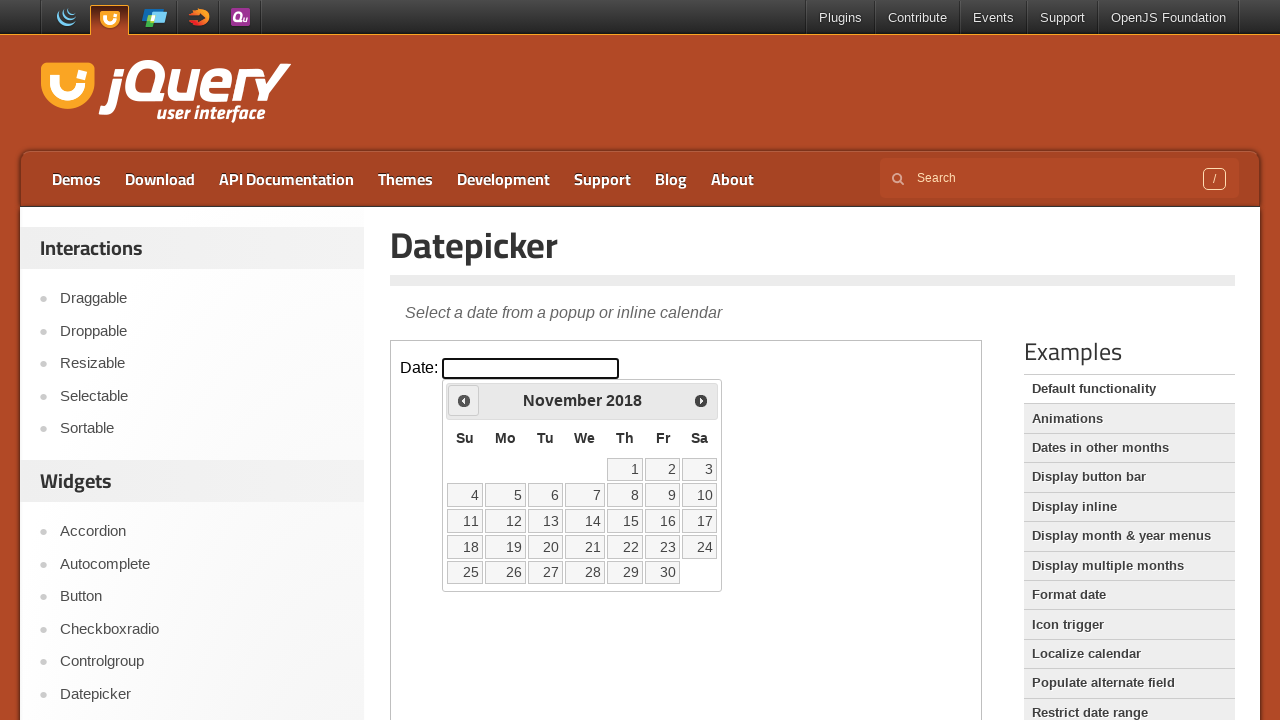

Retrieved current calendar month: November 2018
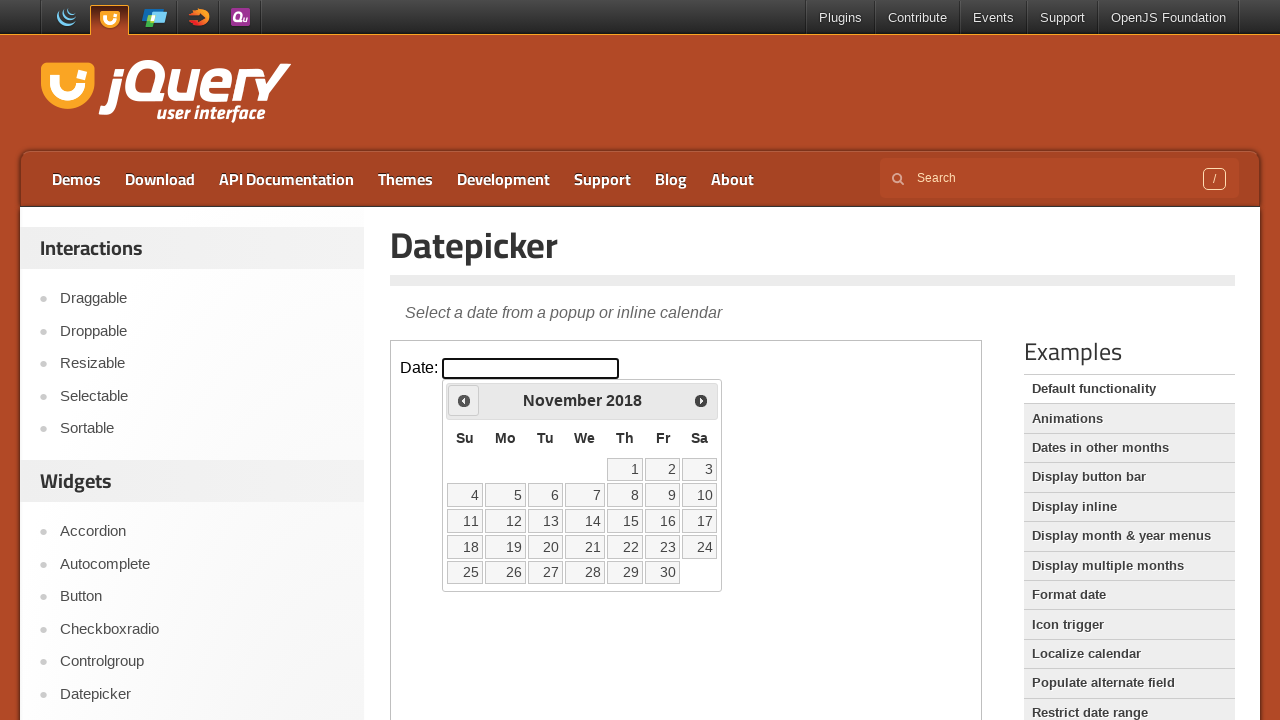

Clicked Previous button to navigate from November 2018 at (464, 400) on iframe.demo-frame >> internal:control=enter-frame >> xpath=//span[text()='Prev']
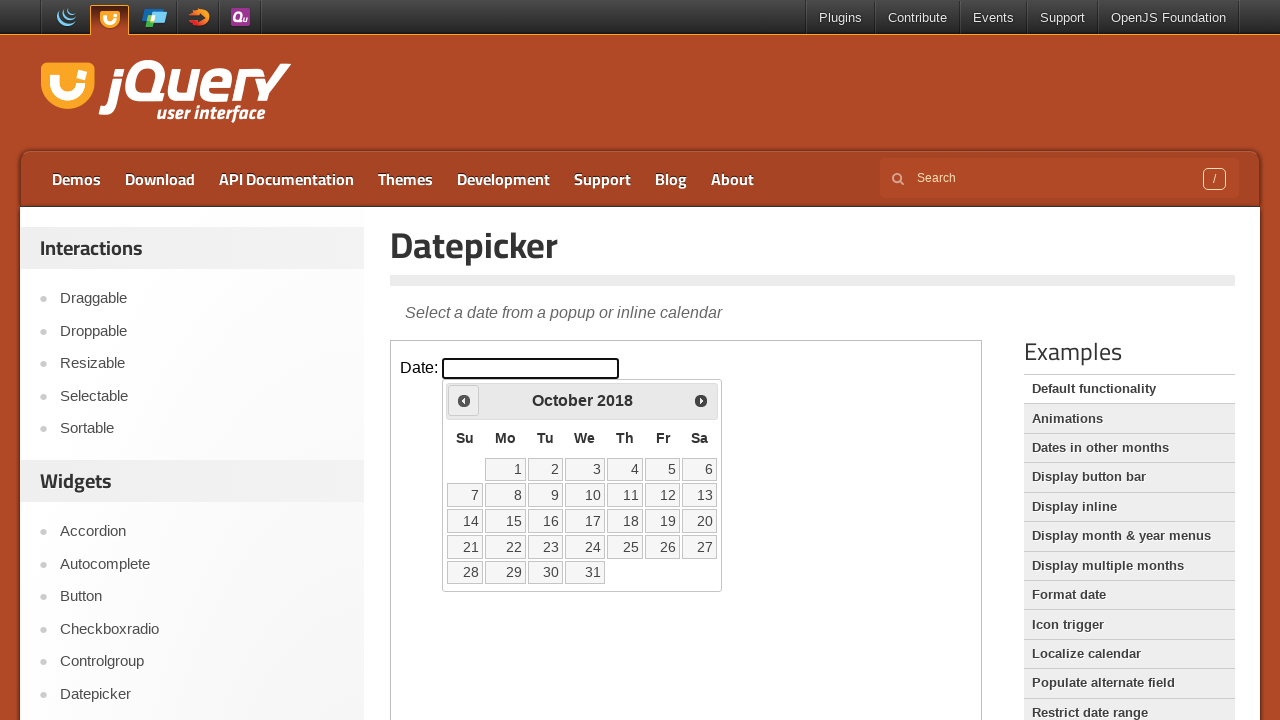

Waited 200ms for calendar to update
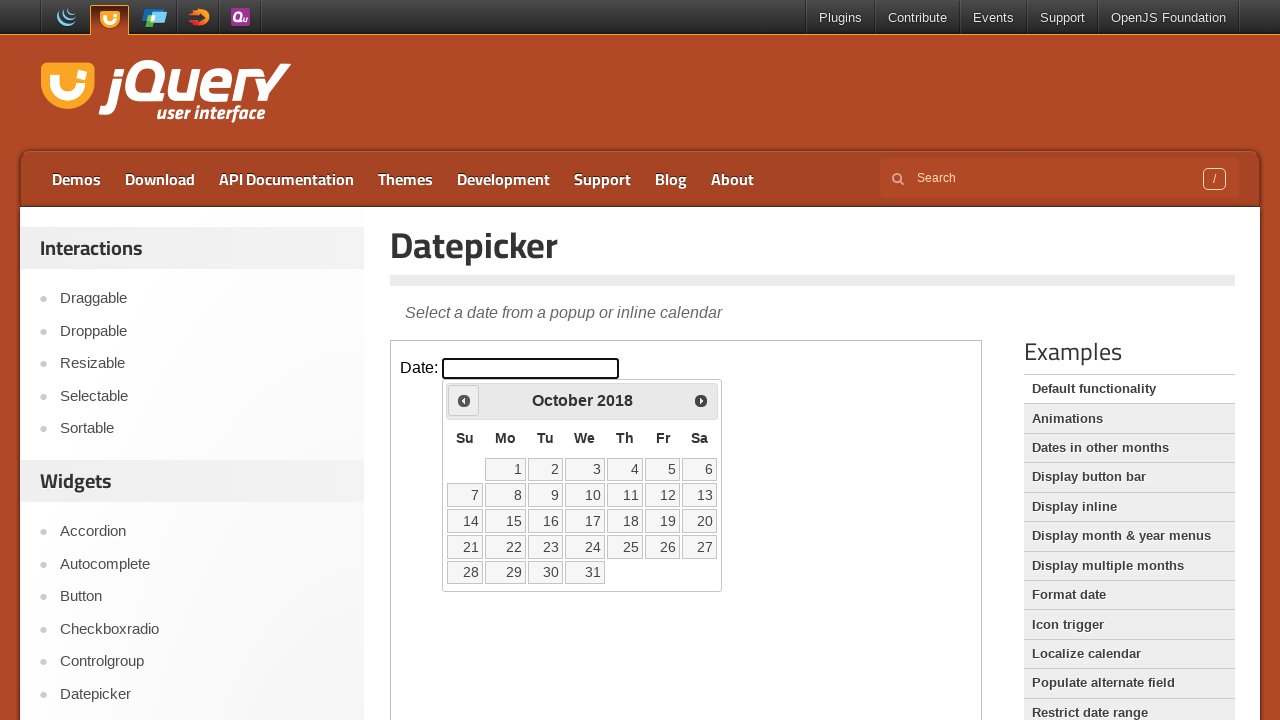

Retrieved current calendar month: October 2018
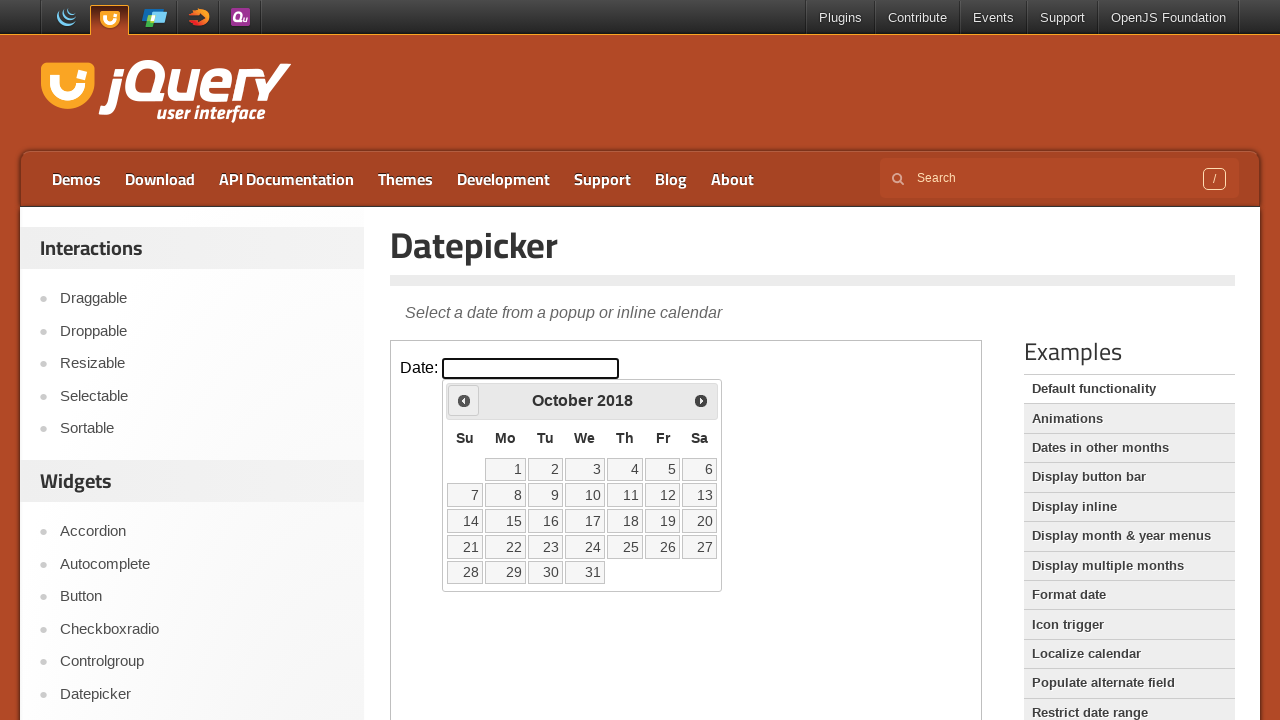

Clicked Previous button to navigate from October 2018 at (464, 400) on iframe.demo-frame >> internal:control=enter-frame >> xpath=//span[text()='Prev']
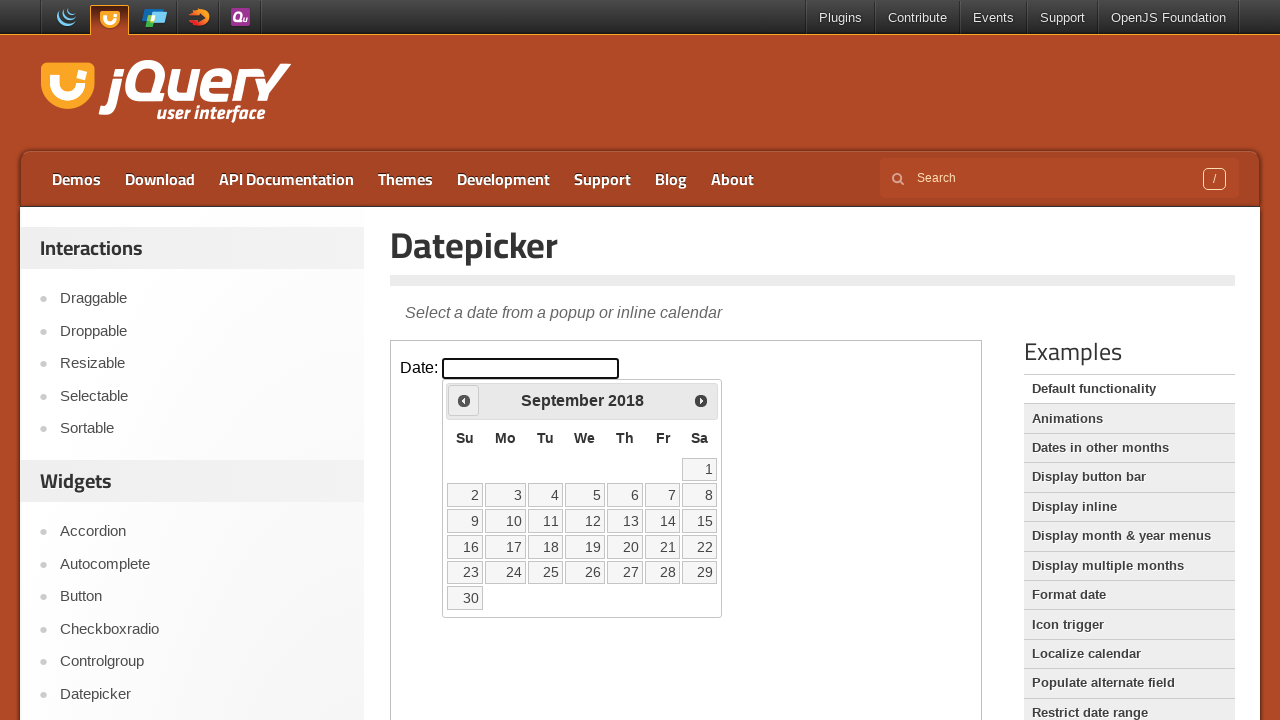

Waited 200ms for calendar to update
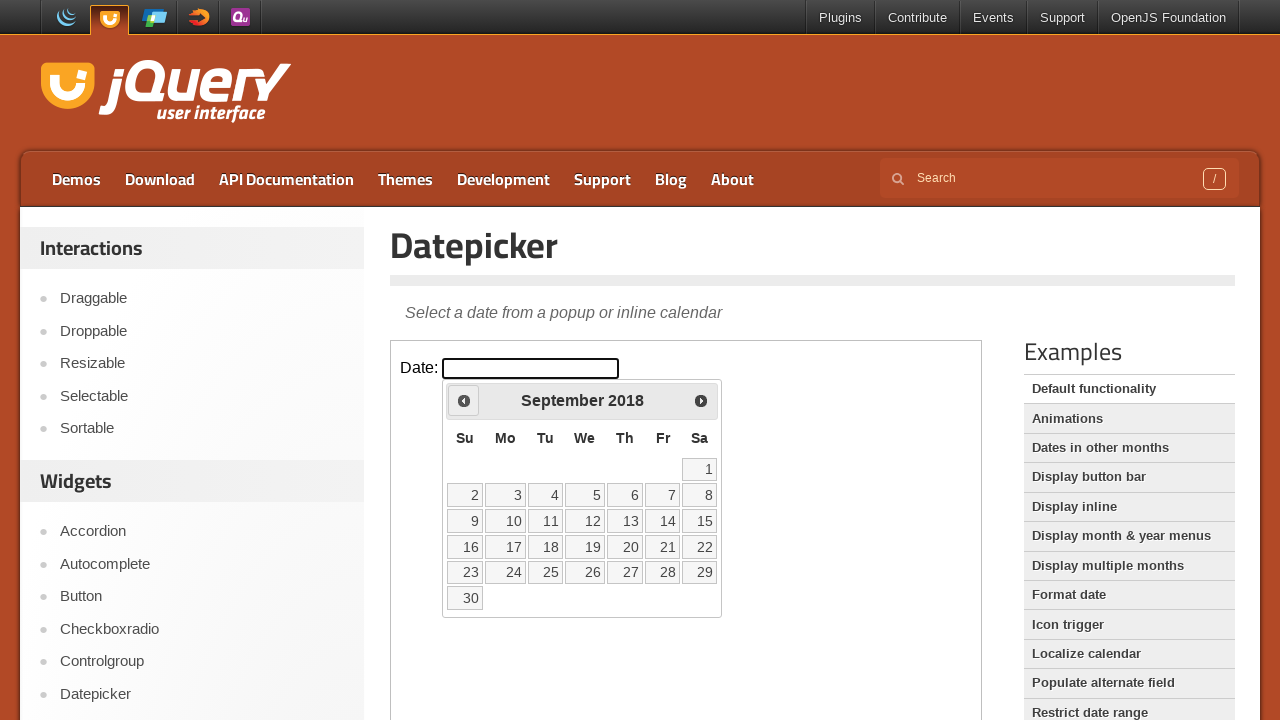

Retrieved current calendar month: September 2018
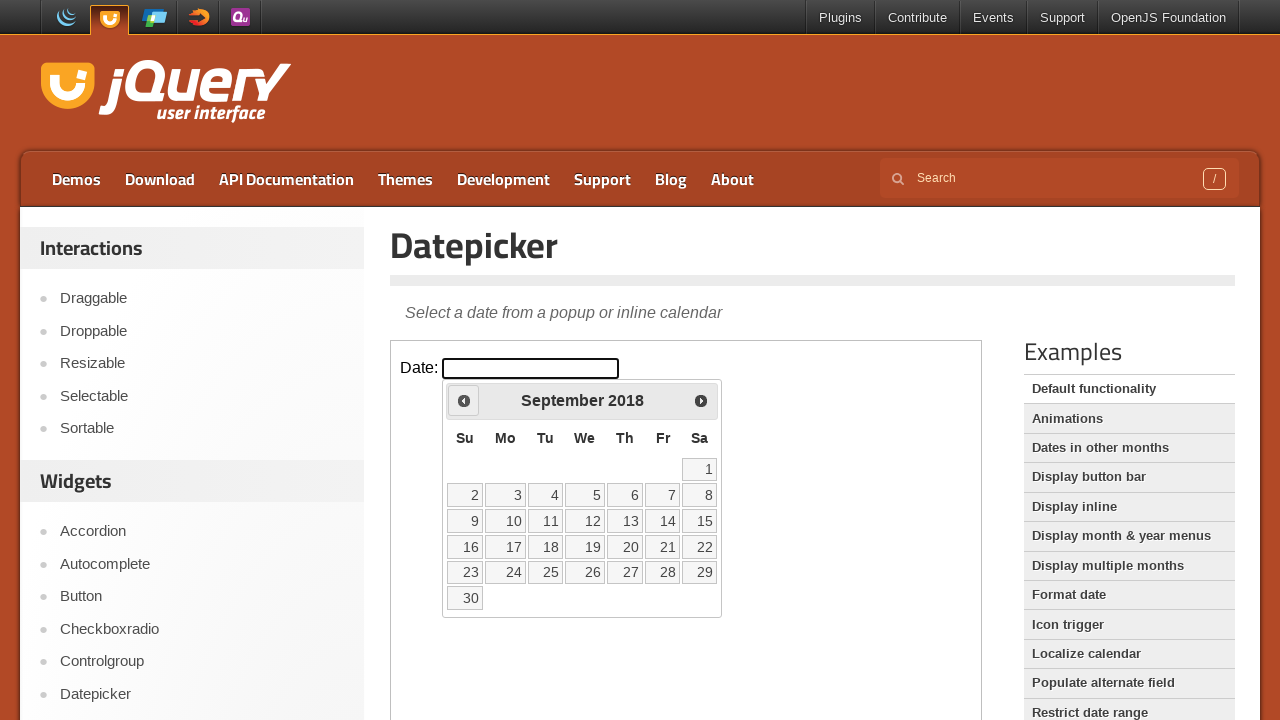

Clicked Previous button to navigate from September 2018 at (464, 400) on iframe.demo-frame >> internal:control=enter-frame >> xpath=//span[text()='Prev']
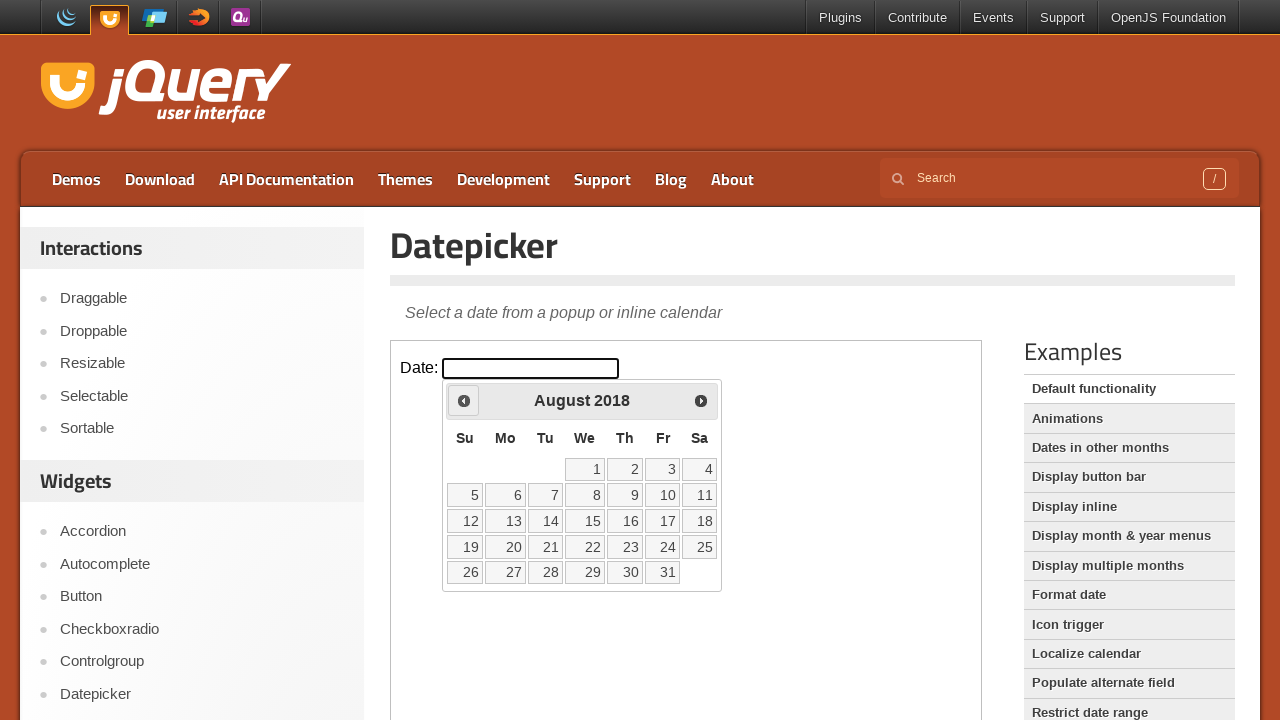

Waited 200ms for calendar to update
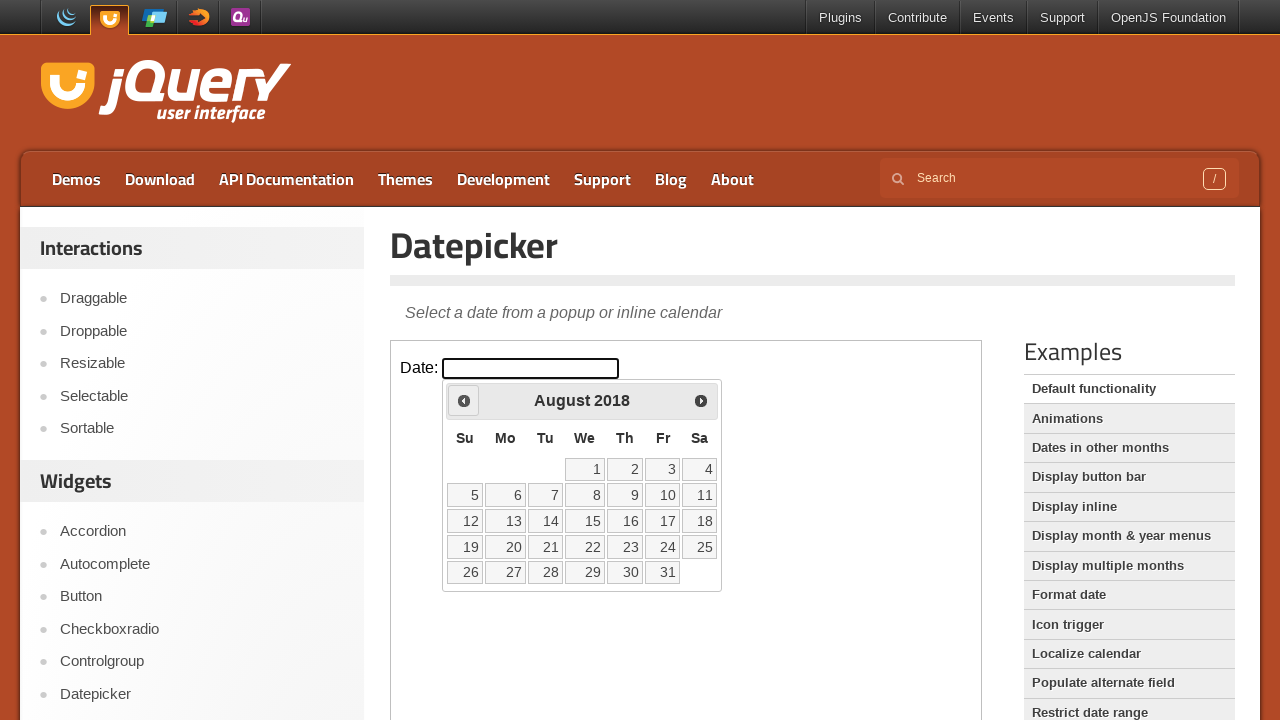

Retrieved current calendar month: August 2018
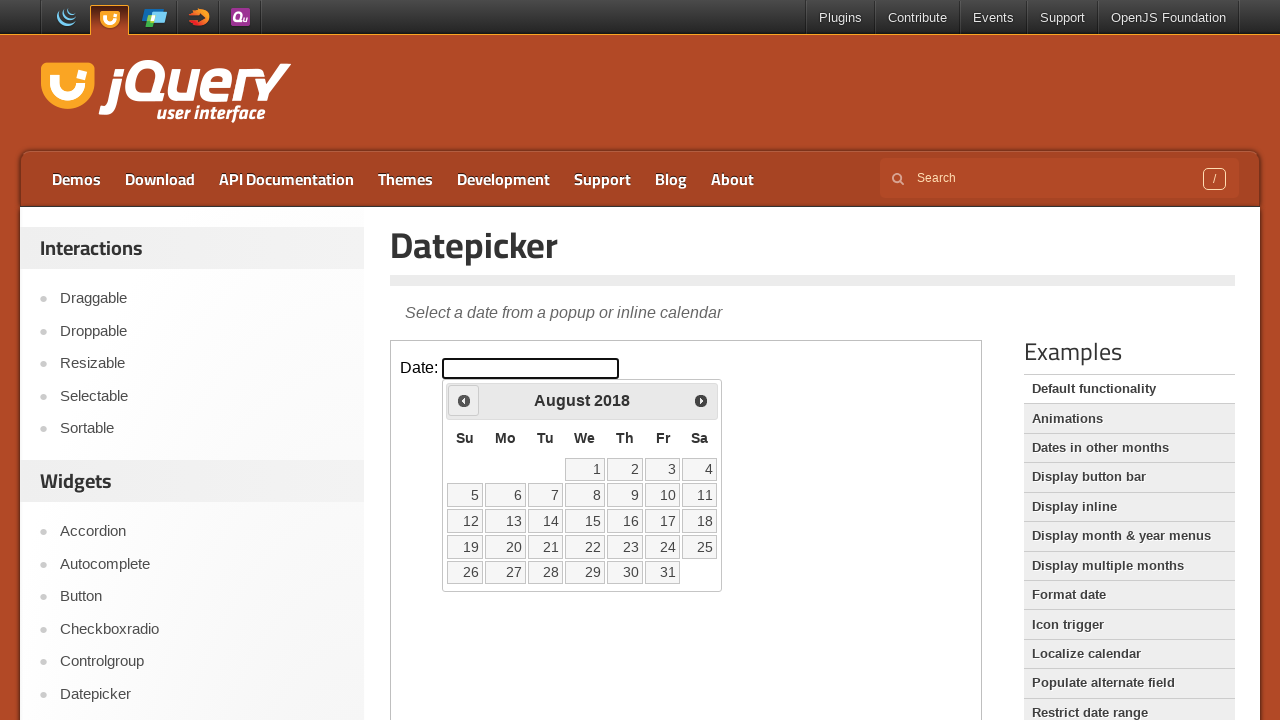

Clicked Previous button to navigate from August 2018 at (464, 400) on iframe.demo-frame >> internal:control=enter-frame >> xpath=//span[text()='Prev']
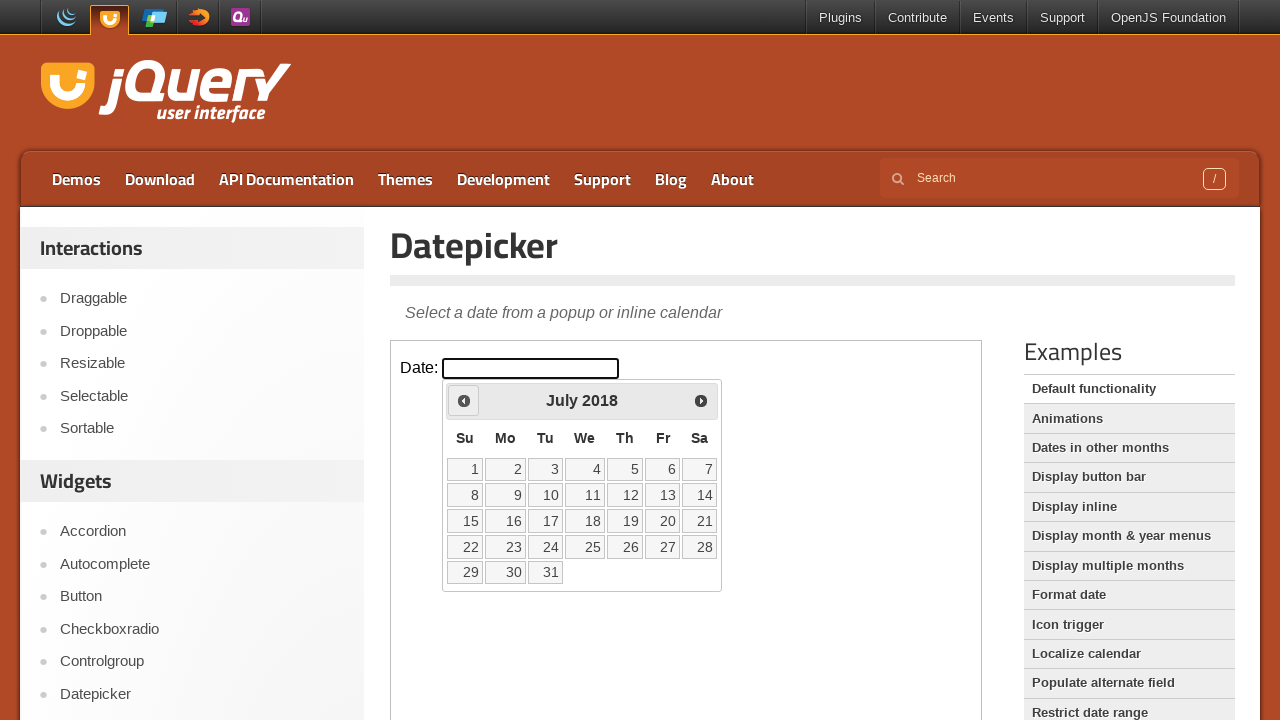

Waited 200ms for calendar to update
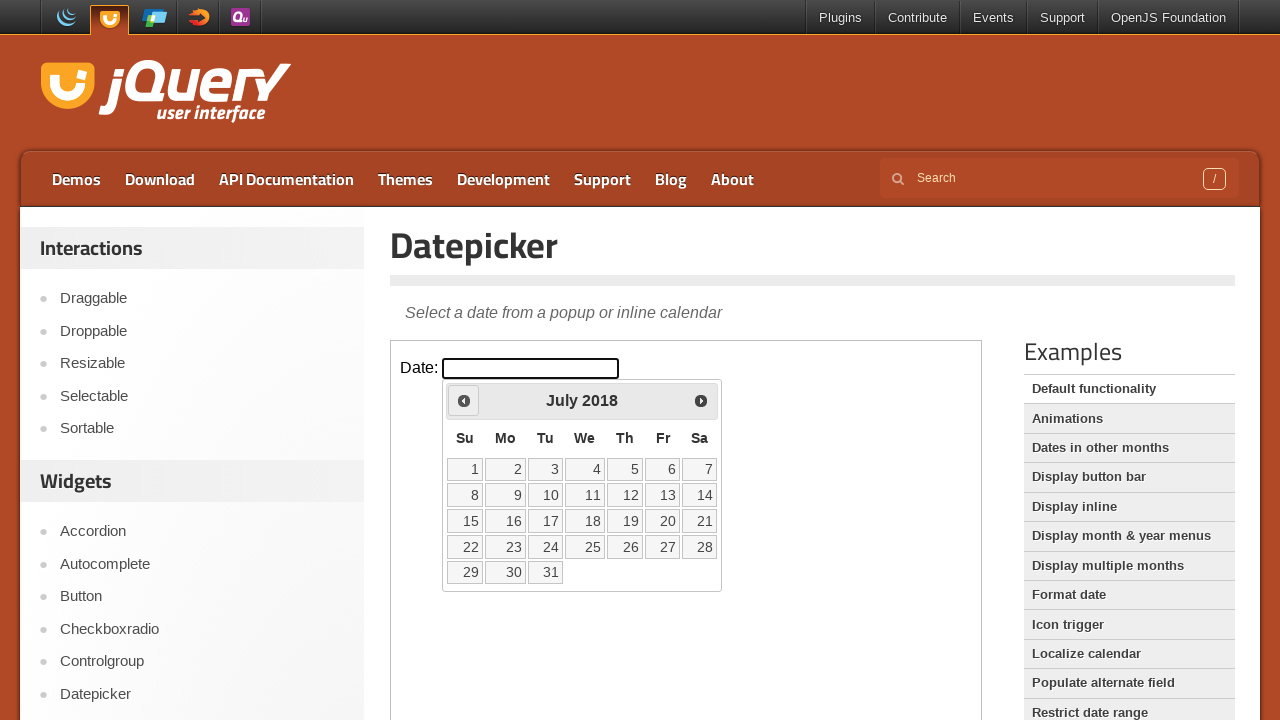

Retrieved current calendar month: July 2018
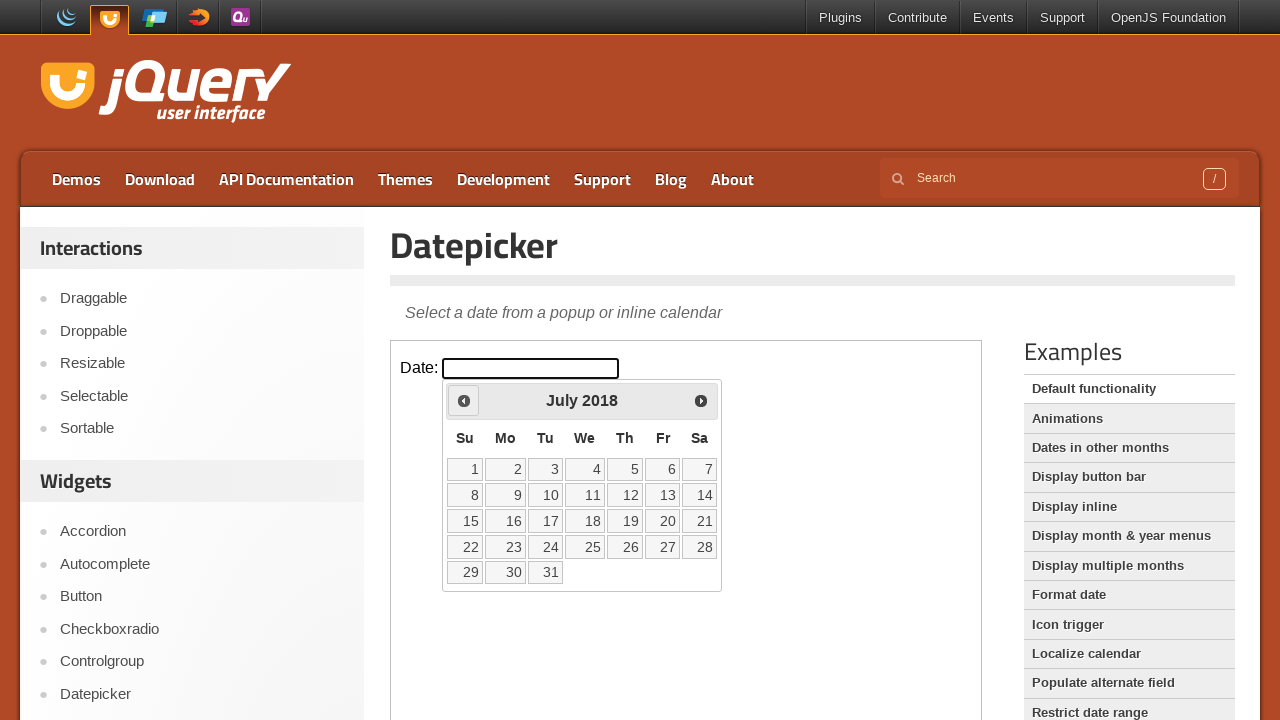

Clicked Previous button to navigate from July 2018 at (464, 400) on iframe.demo-frame >> internal:control=enter-frame >> xpath=//span[text()='Prev']
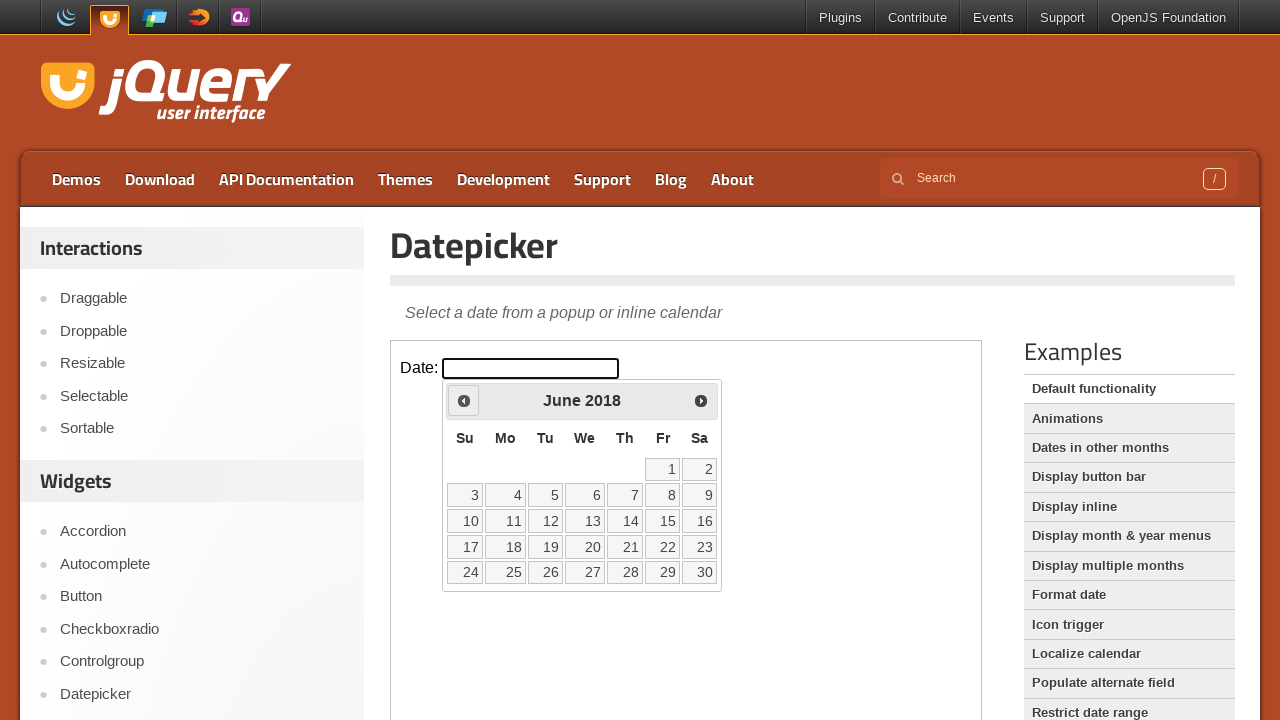

Waited 200ms for calendar to update
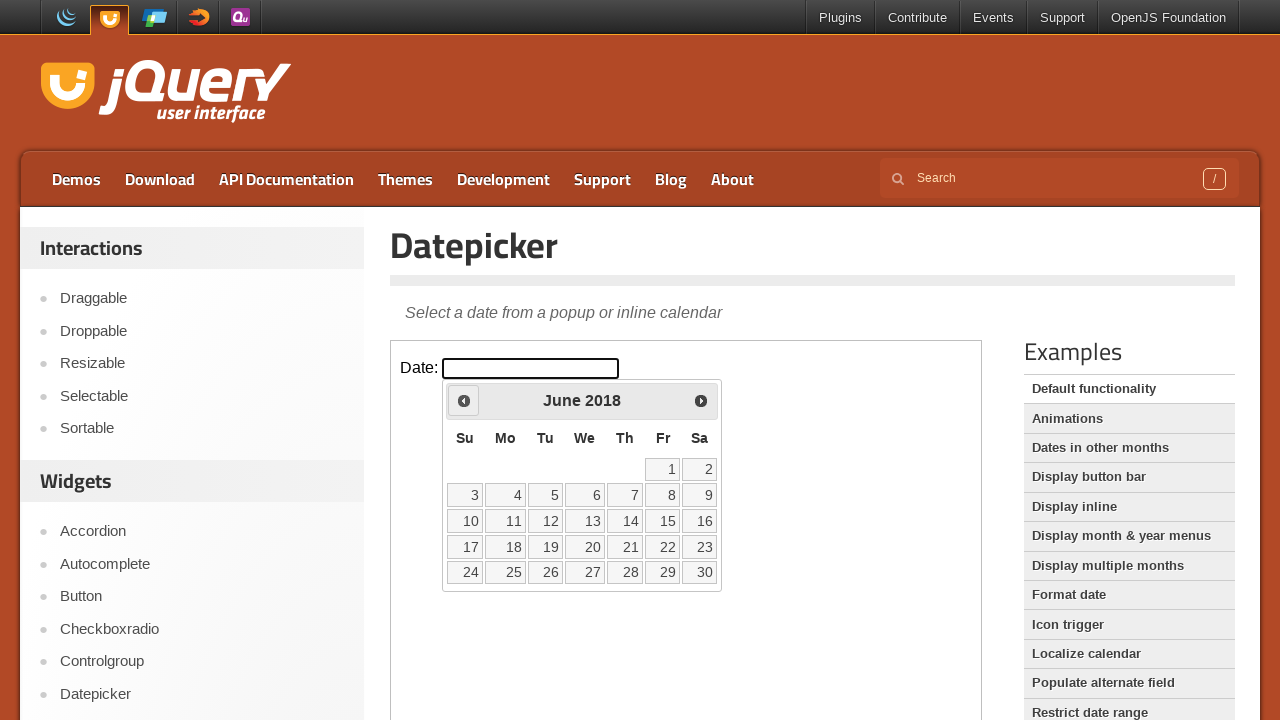

Retrieved current calendar month: June 2018
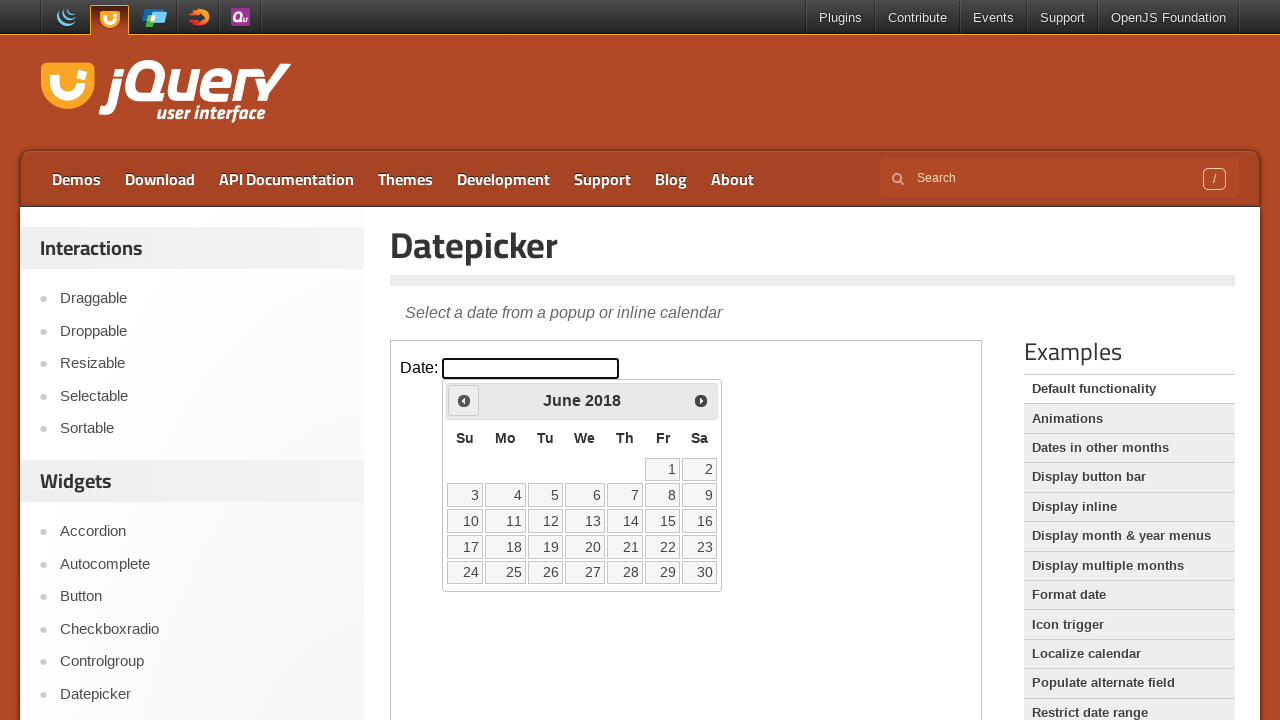

Clicked Previous button to navigate from June 2018 at (464, 400) on iframe.demo-frame >> internal:control=enter-frame >> xpath=//span[text()='Prev']
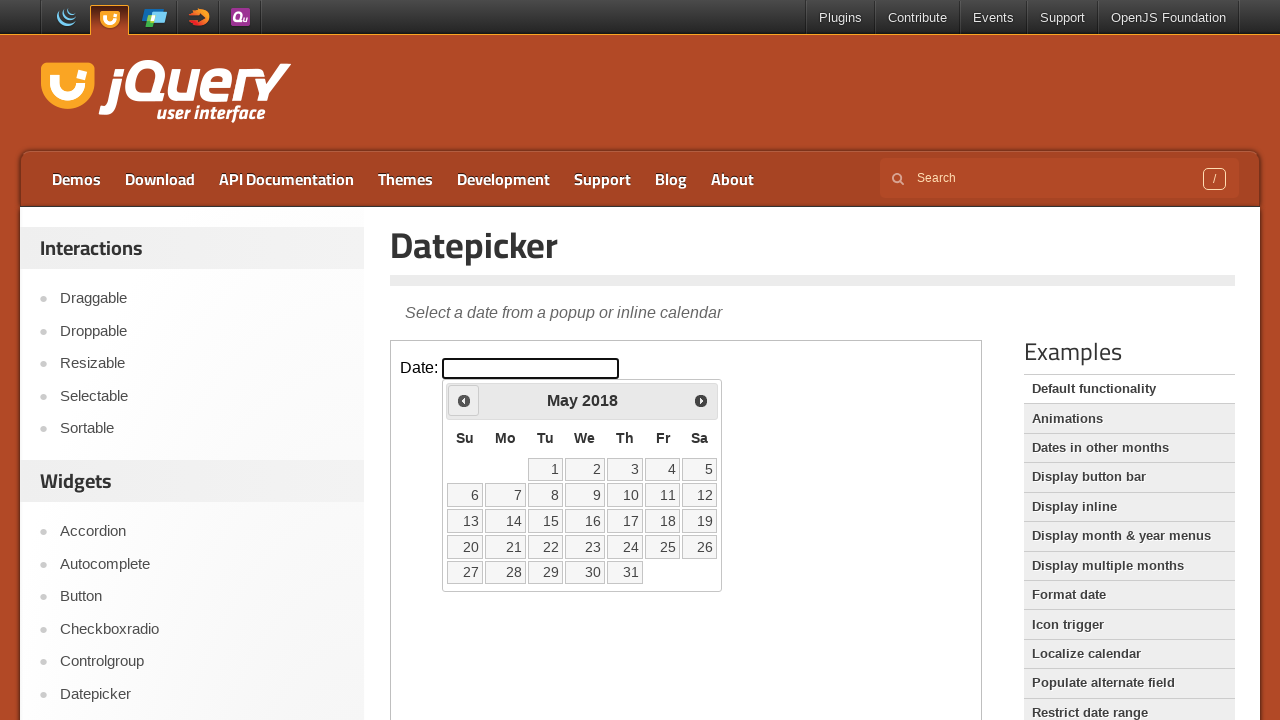

Waited 200ms for calendar to update
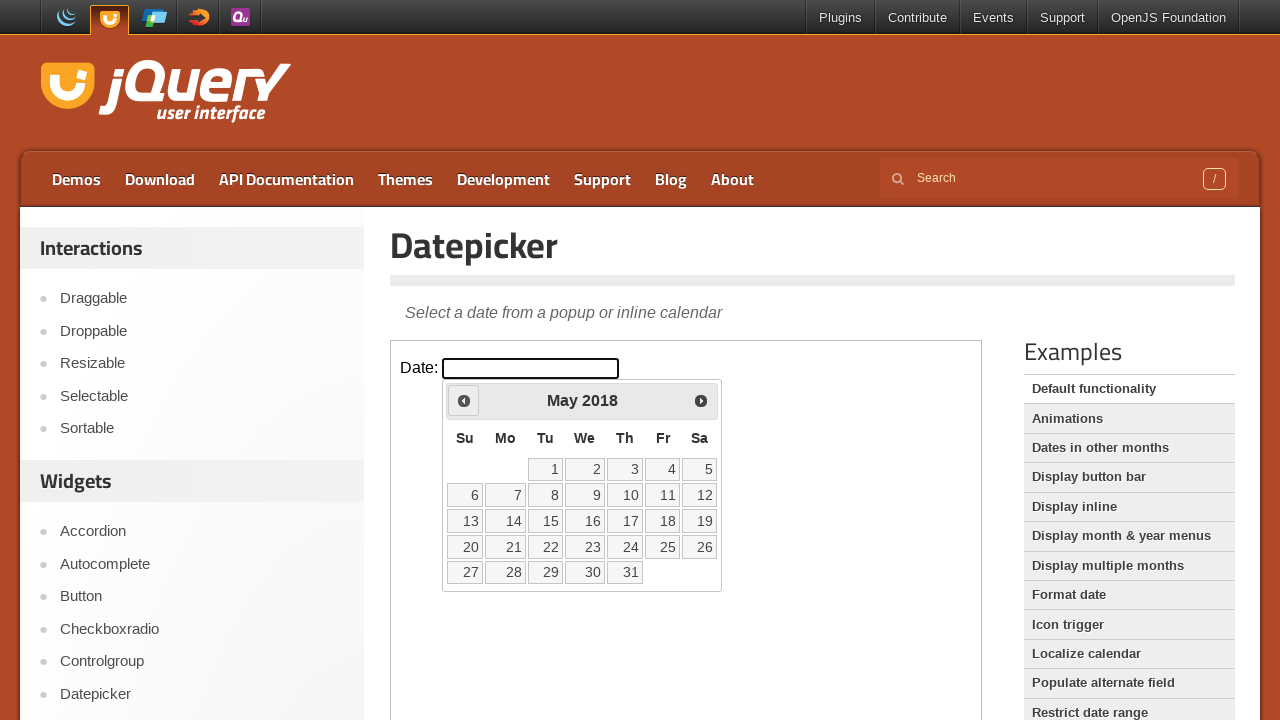

Retrieved current calendar month: May 2018
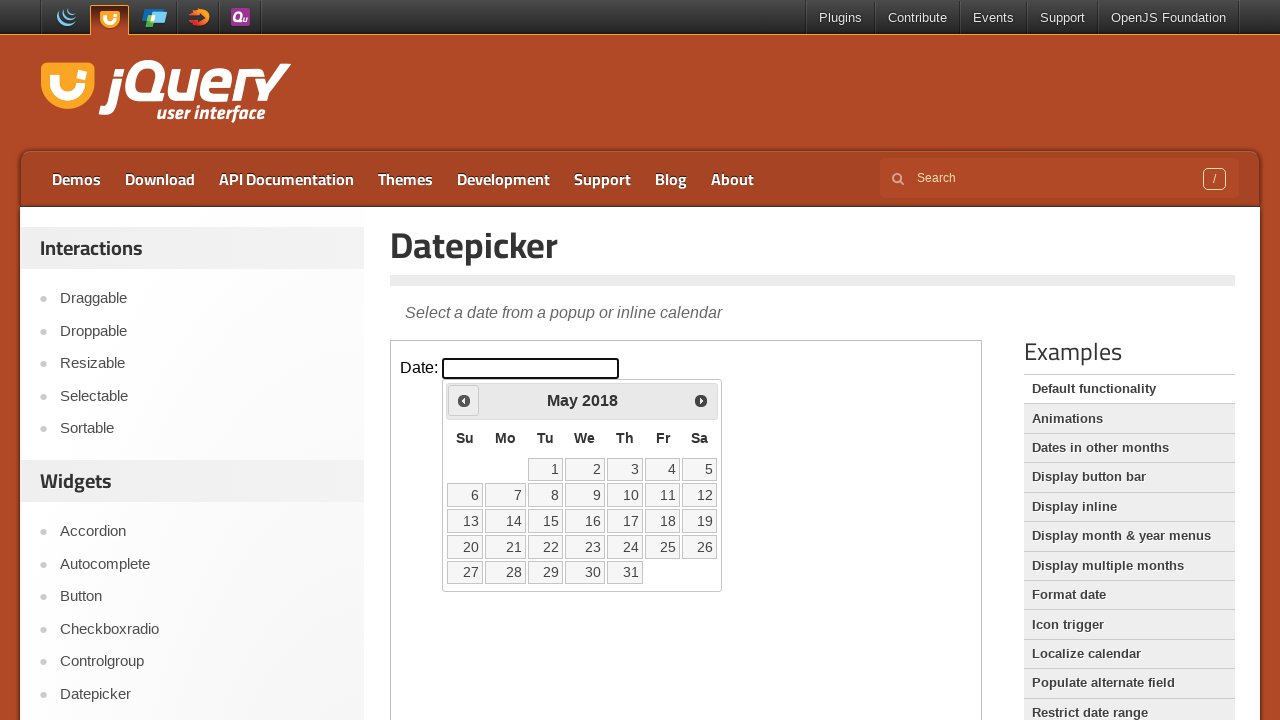

Clicked Previous button to navigate from May 2018 at (464, 400) on iframe.demo-frame >> internal:control=enter-frame >> xpath=//span[text()='Prev']
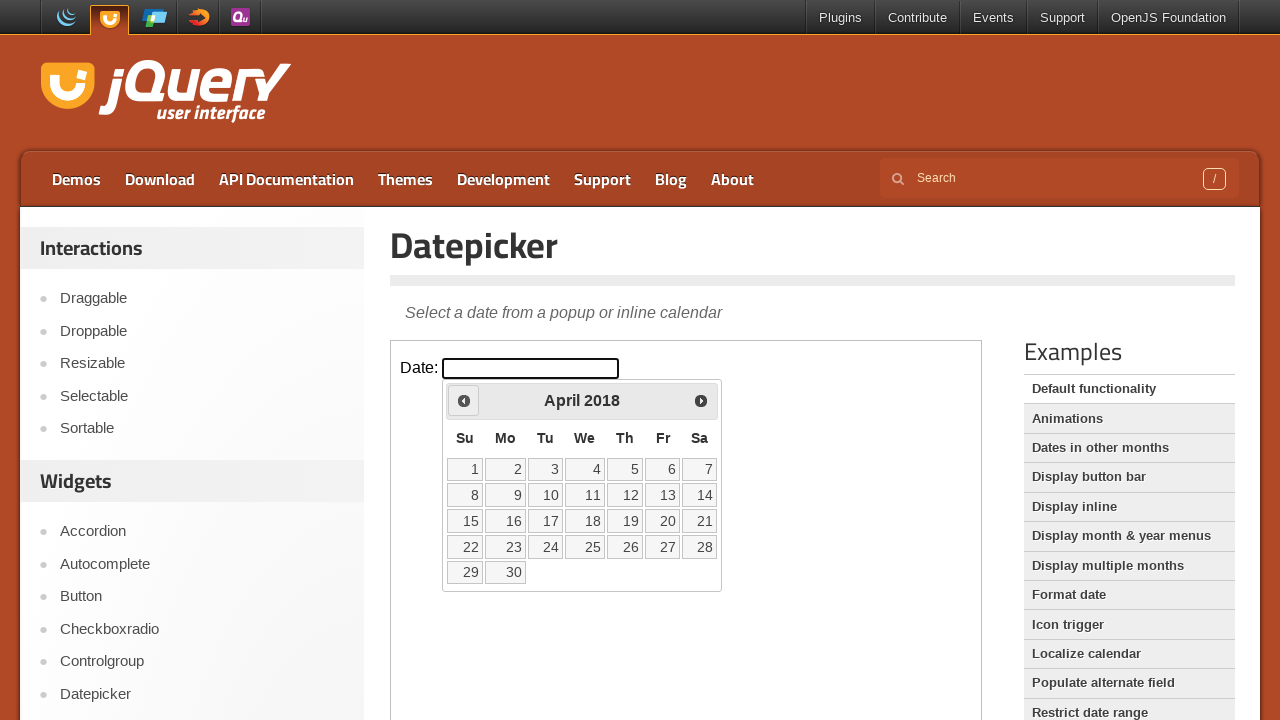

Waited 200ms for calendar to update
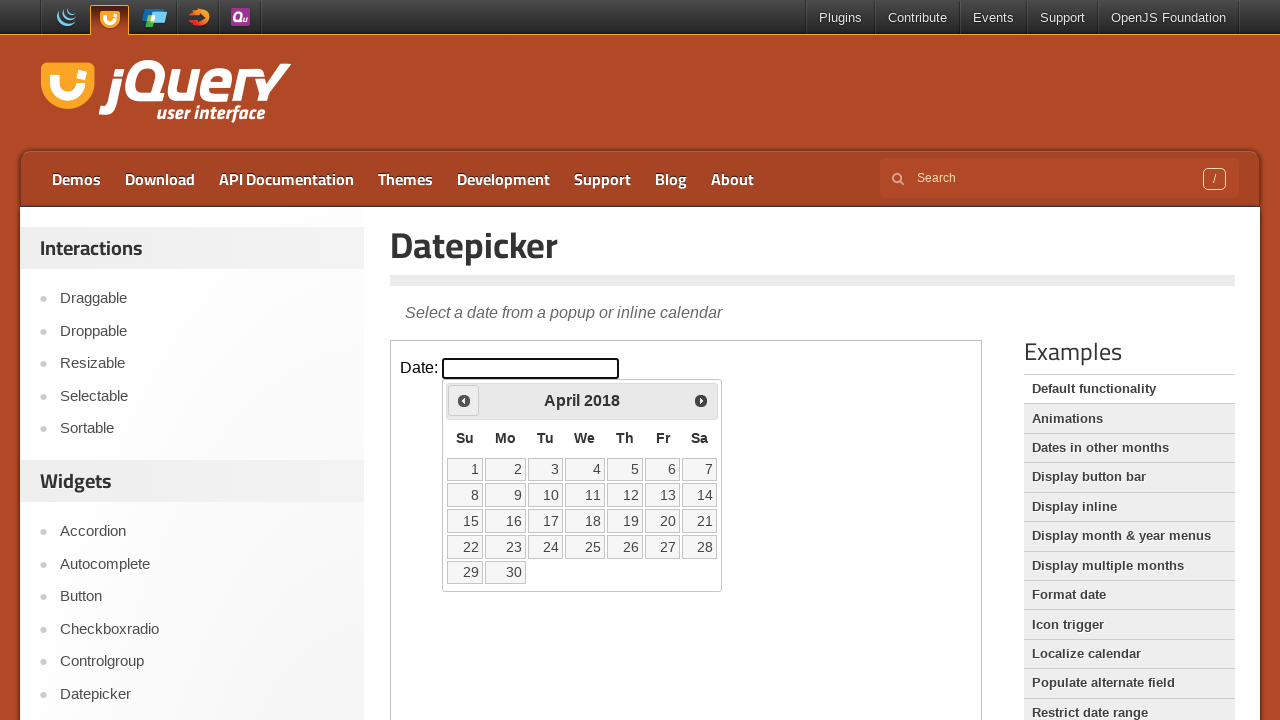

Retrieved current calendar month: April 2018
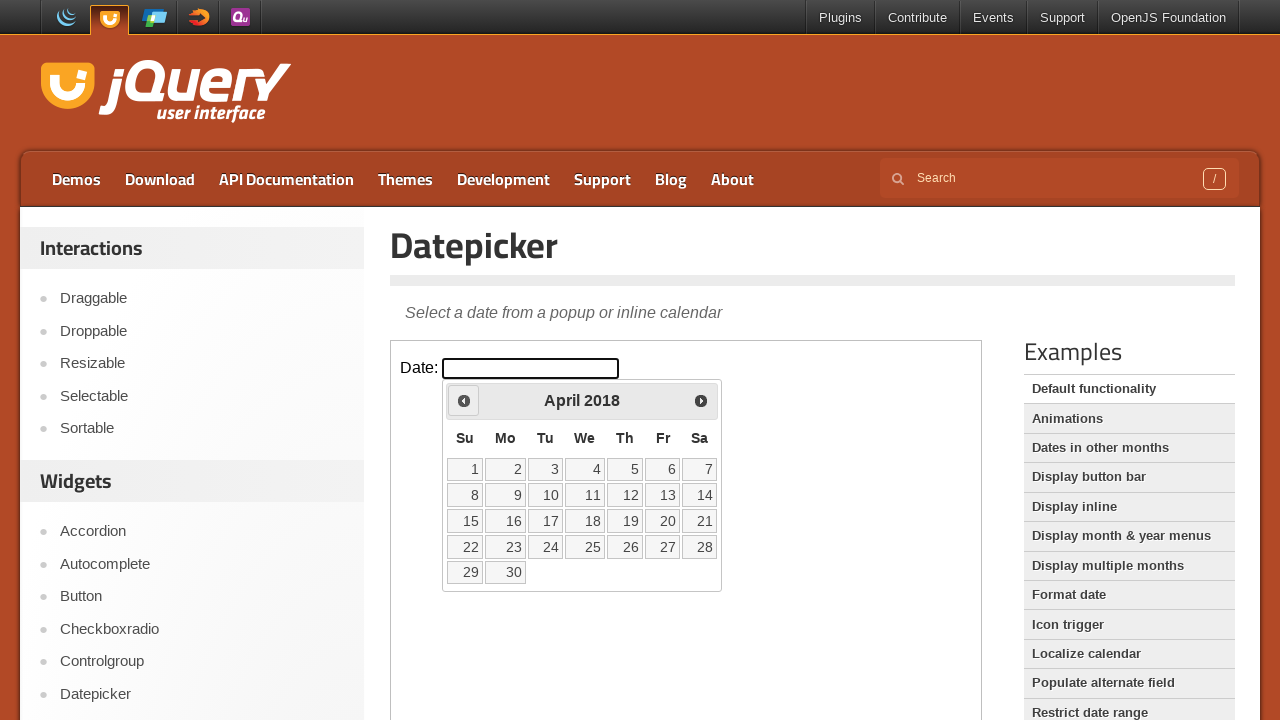

Clicked Previous button to navigate from April 2018 at (464, 400) on iframe.demo-frame >> internal:control=enter-frame >> xpath=//span[text()='Prev']
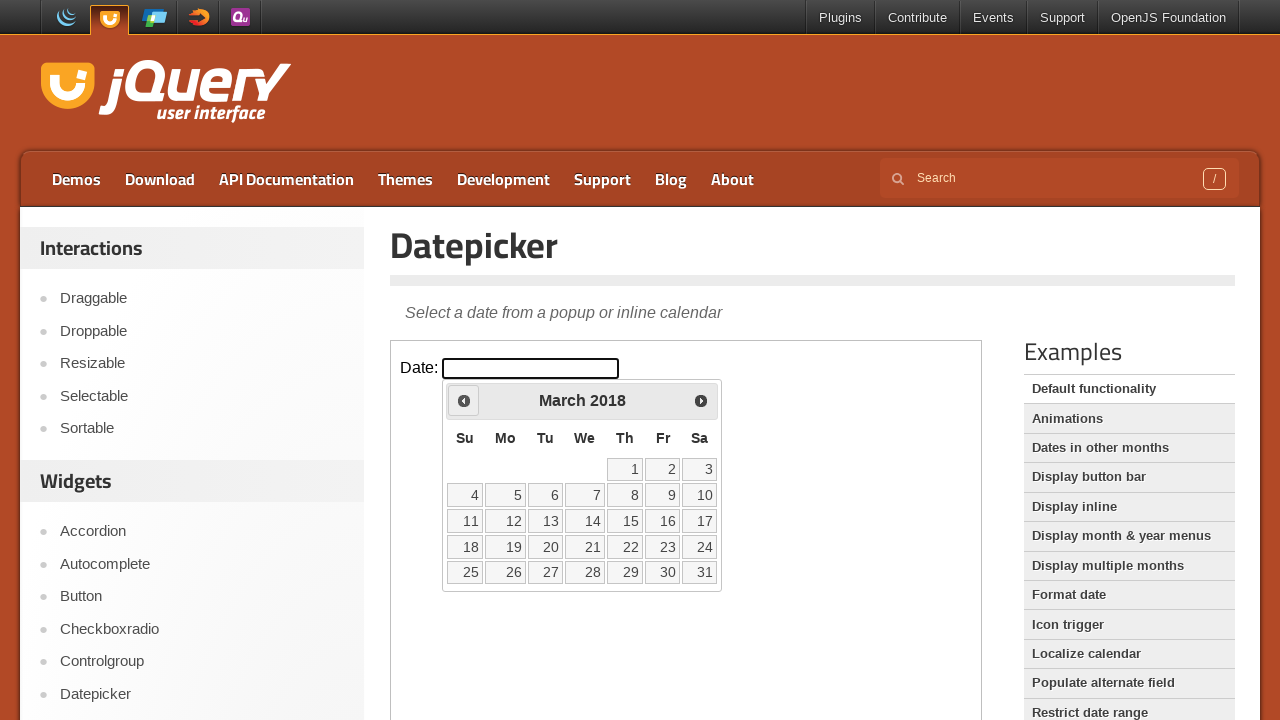

Waited 200ms for calendar to update
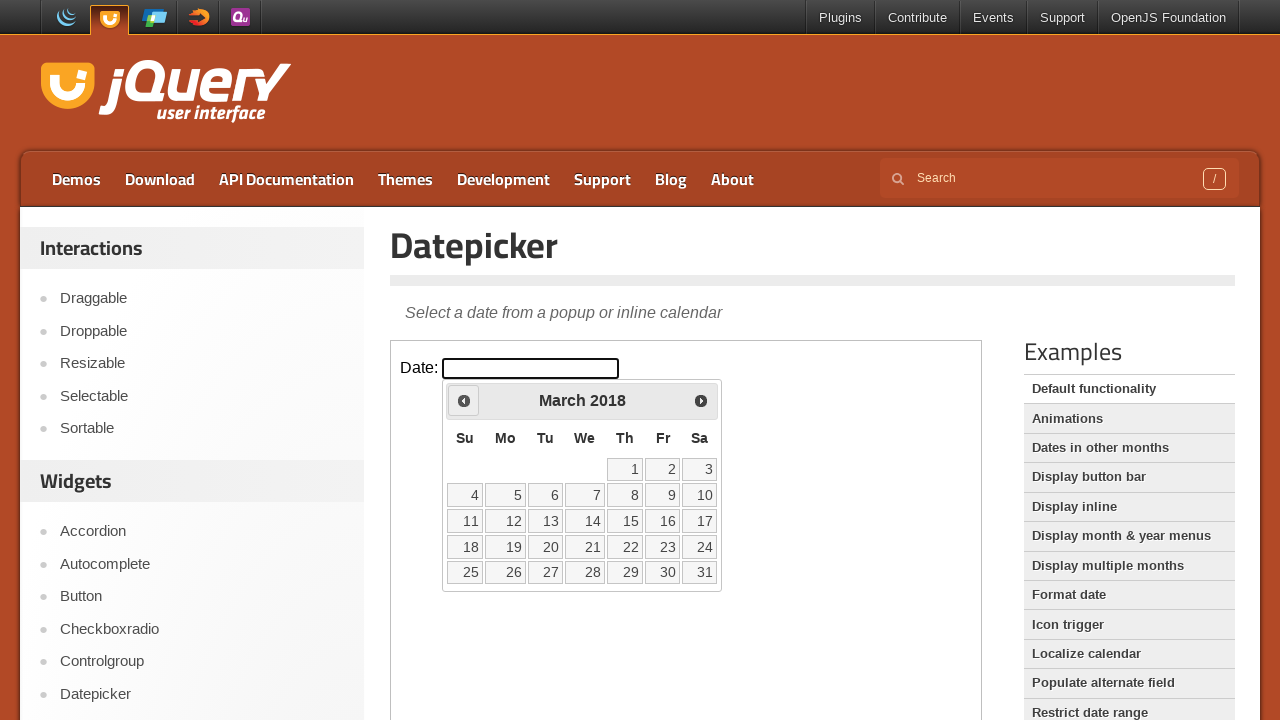

Retrieved current calendar month: March 2018
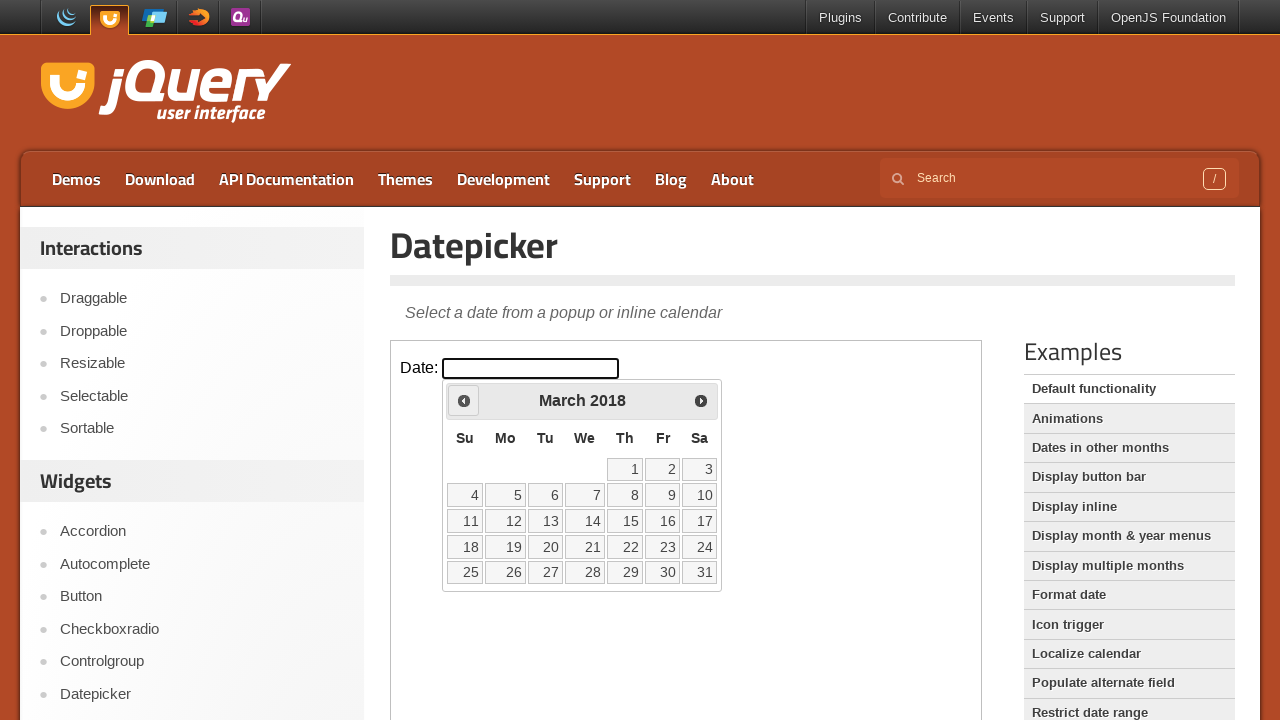

Clicked Previous button to navigate from March 2018 at (464, 400) on iframe.demo-frame >> internal:control=enter-frame >> xpath=//span[text()='Prev']
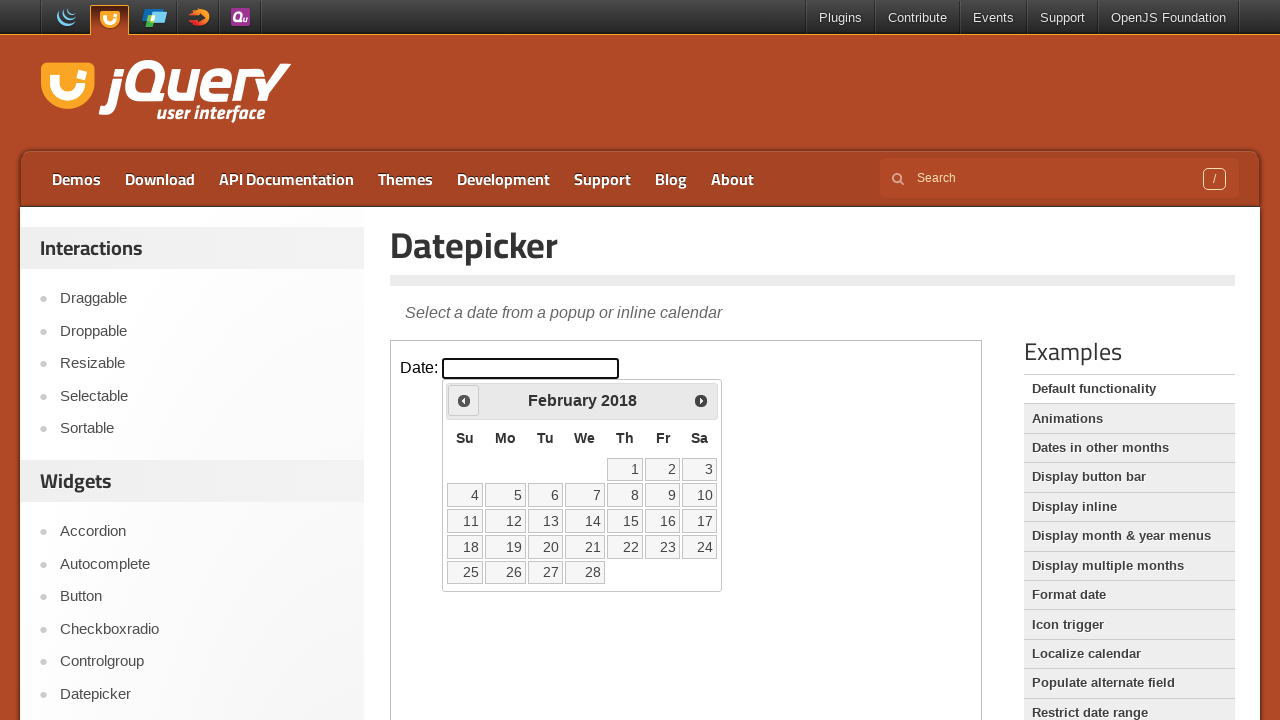

Waited 200ms for calendar to update
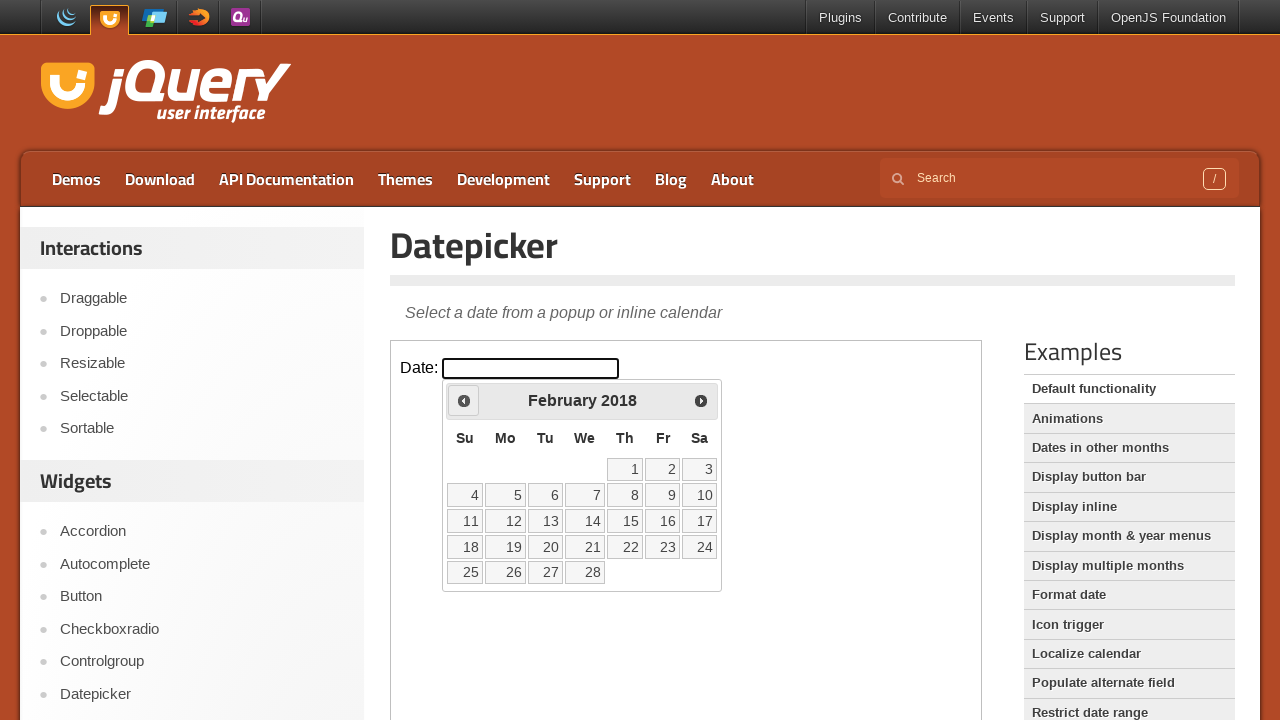

Retrieved current calendar month: February 2018
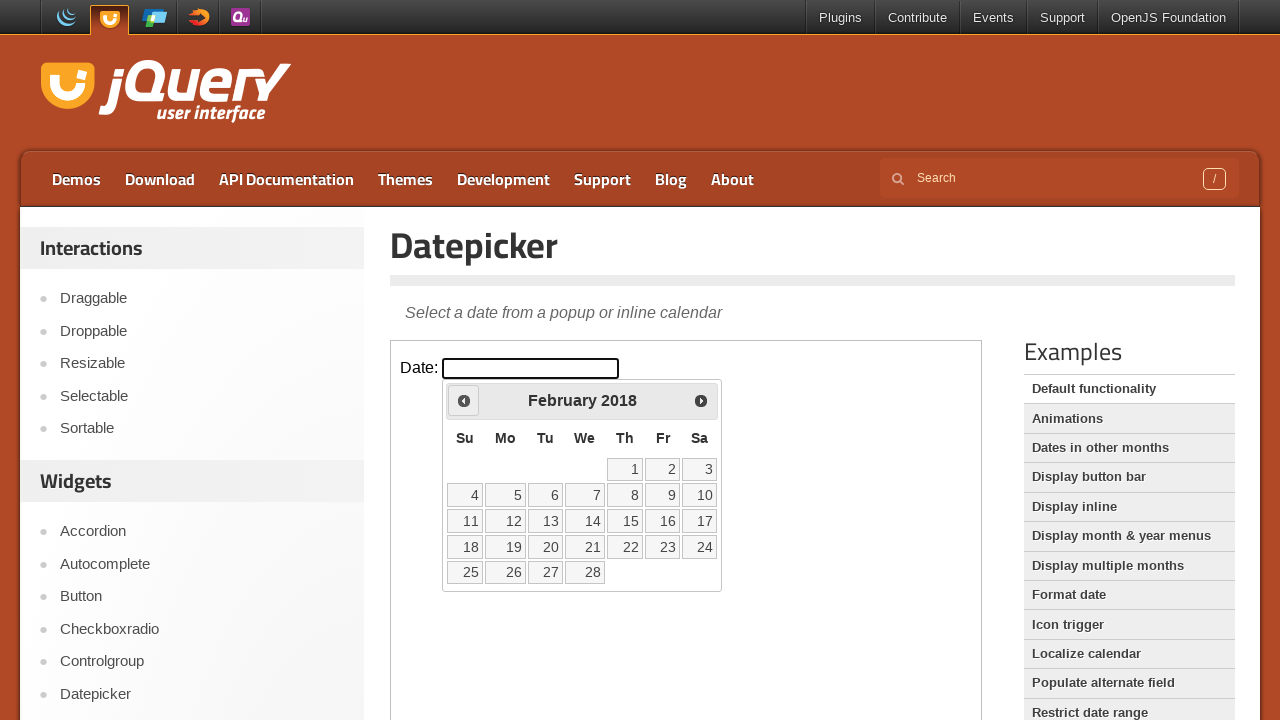

Clicked Previous button to navigate from February 2018 at (464, 400) on iframe.demo-frame >> internal:control=enter-frame >> xpath=//span[text()='Prev']
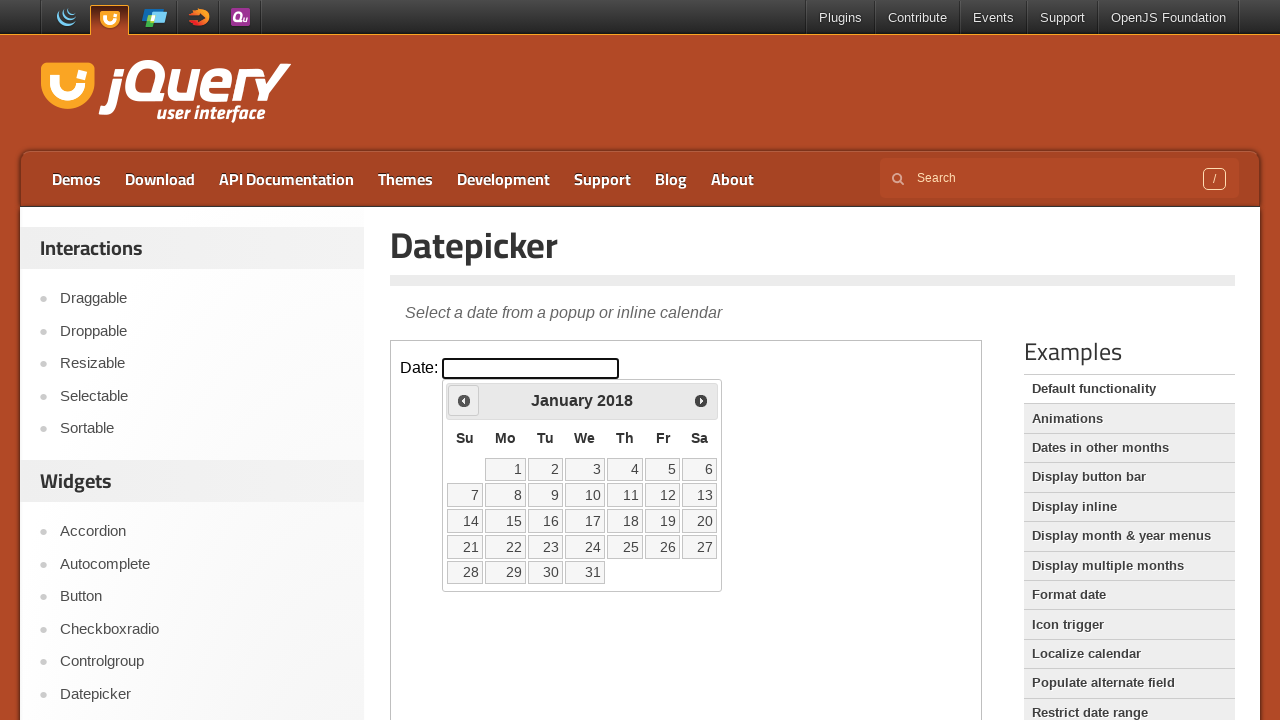

Waited 200ms for calendar to update
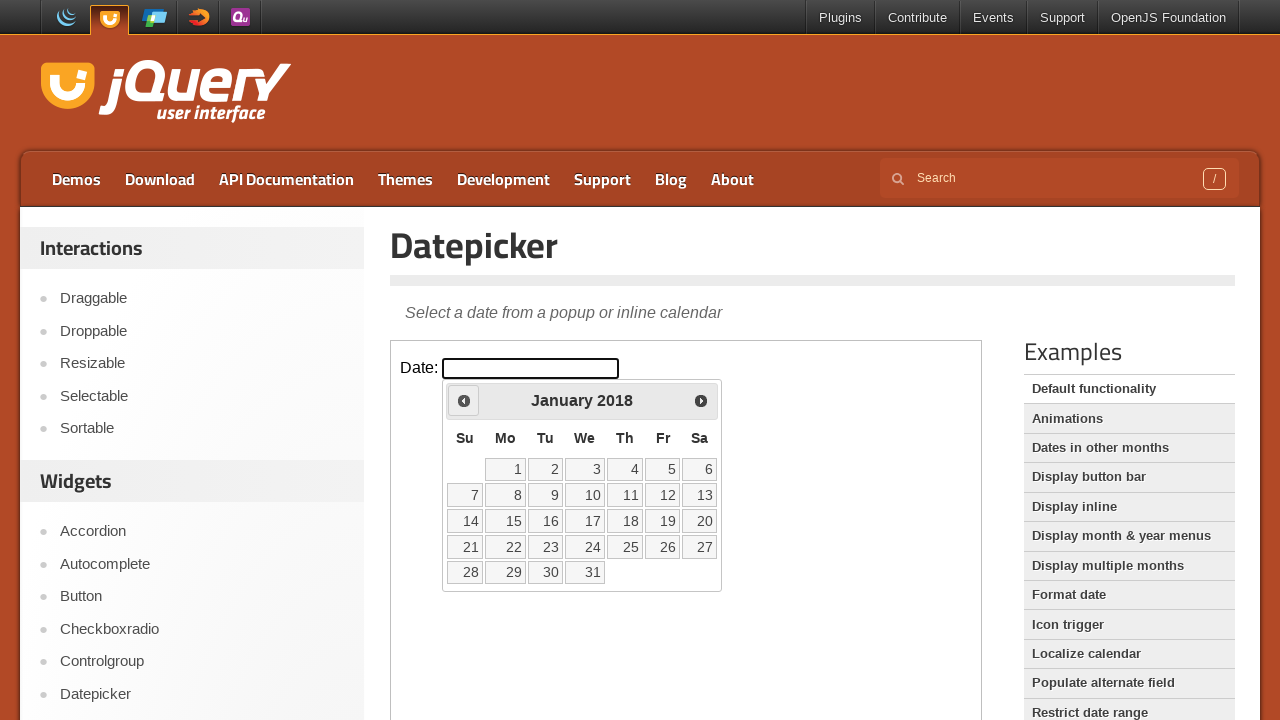

Retrieved current calendar month: January 2018
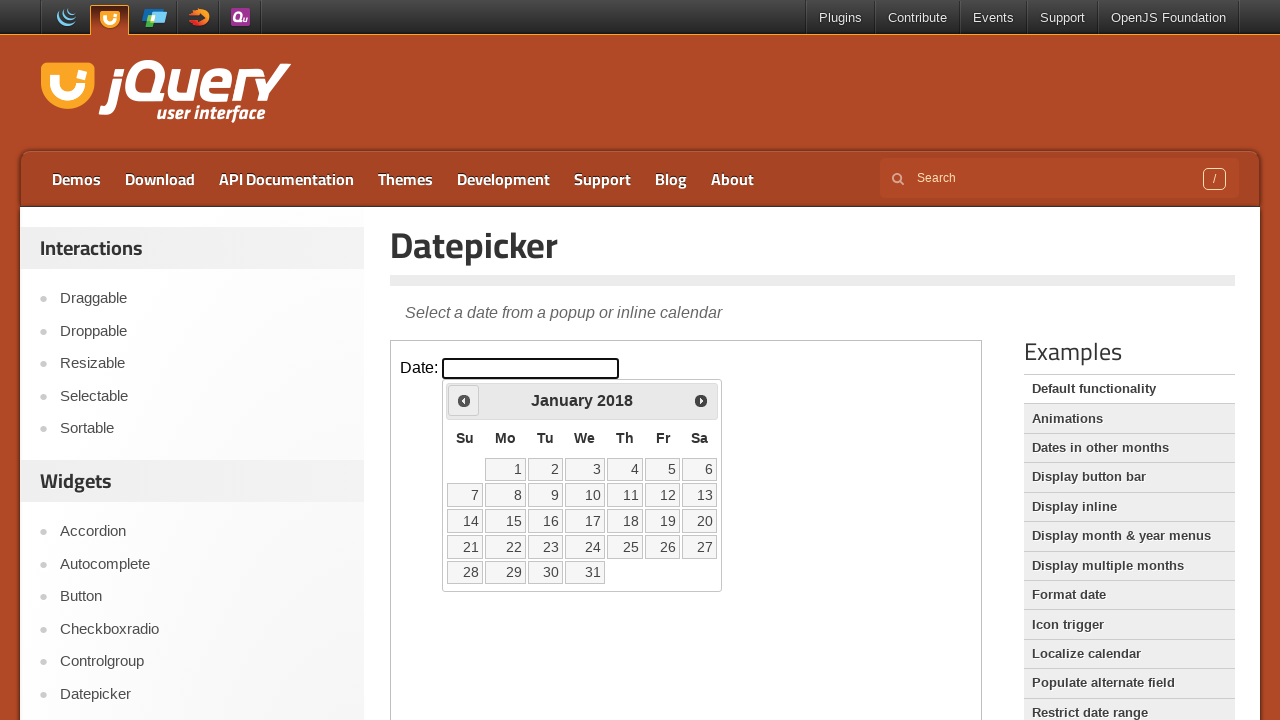

Clicked Previous button to navigate from January 2018 at (464, 400) on iframe.demo-frame >> internal:control=enter-frame >> xpath=//span[text()='Prev']
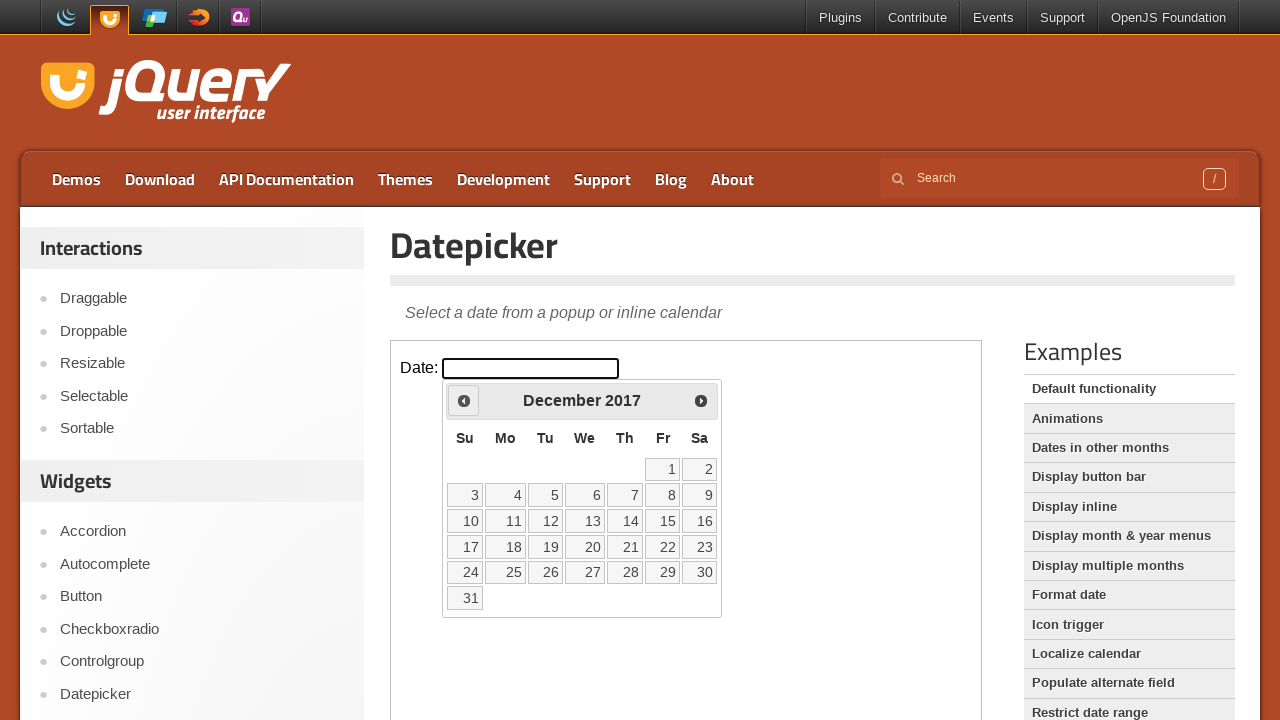

Waited 200ms for calendar to update
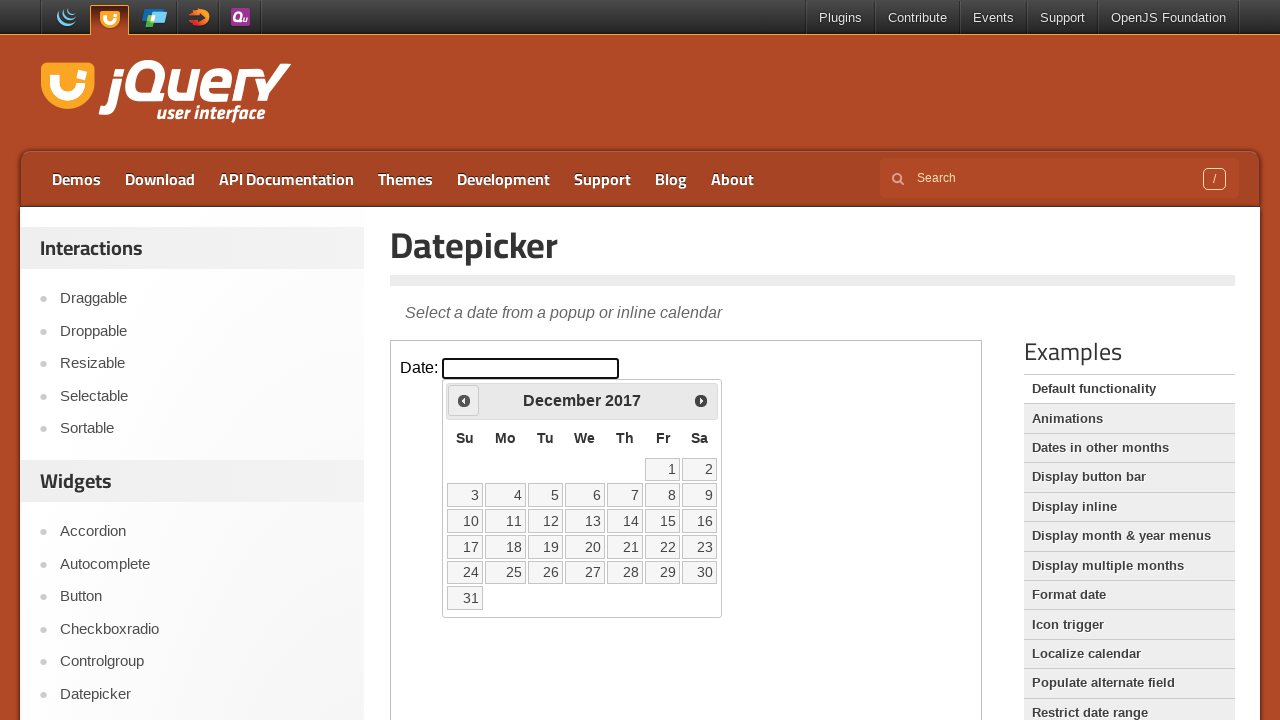

Retrieved current calendar month: December 2017
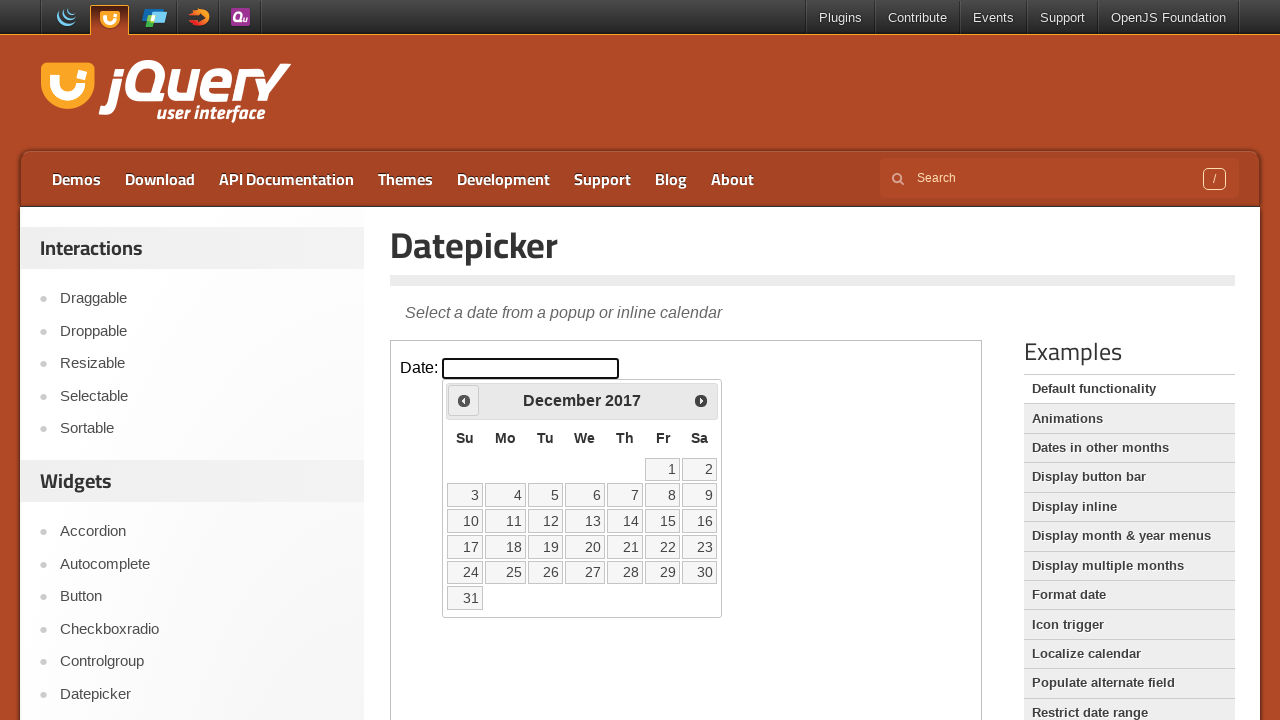

Clicked Previous button to navigate from December 2017 at (464, 400) on iframe.demo-frame >> internal:control=enter-frame >> xpath=//span[text()='Prev']
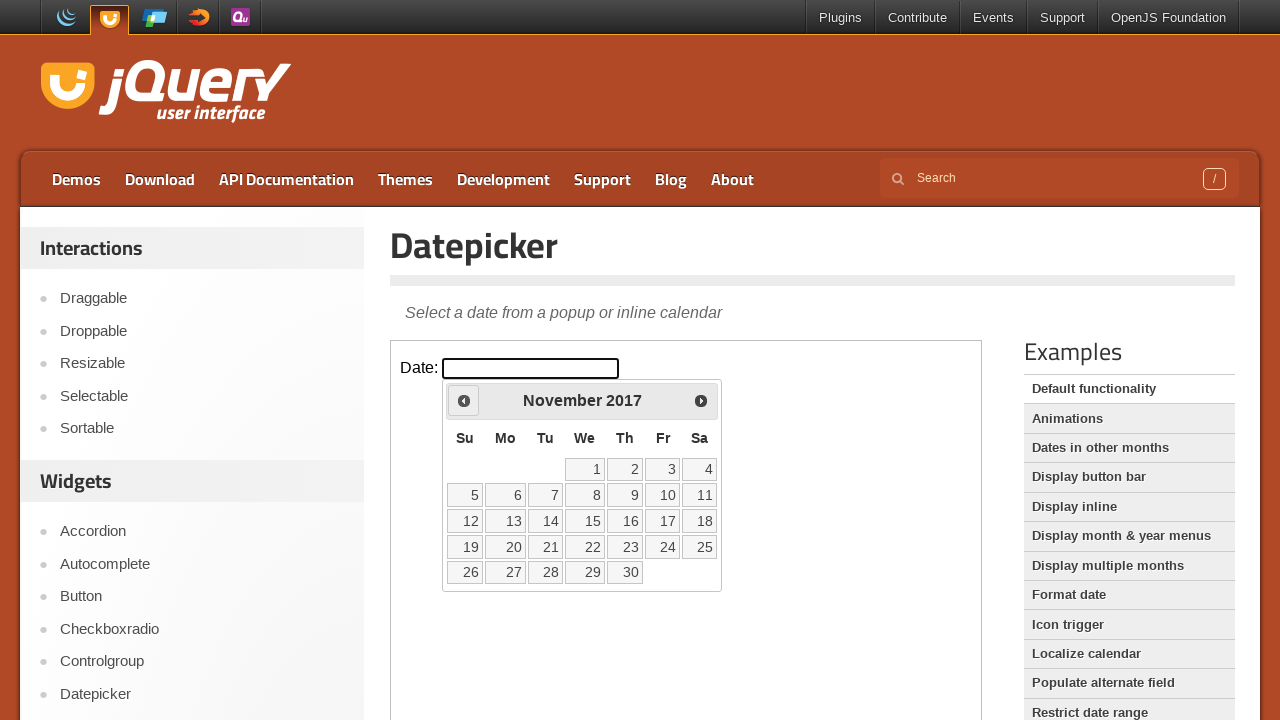

Waited 200ms for calendar to update
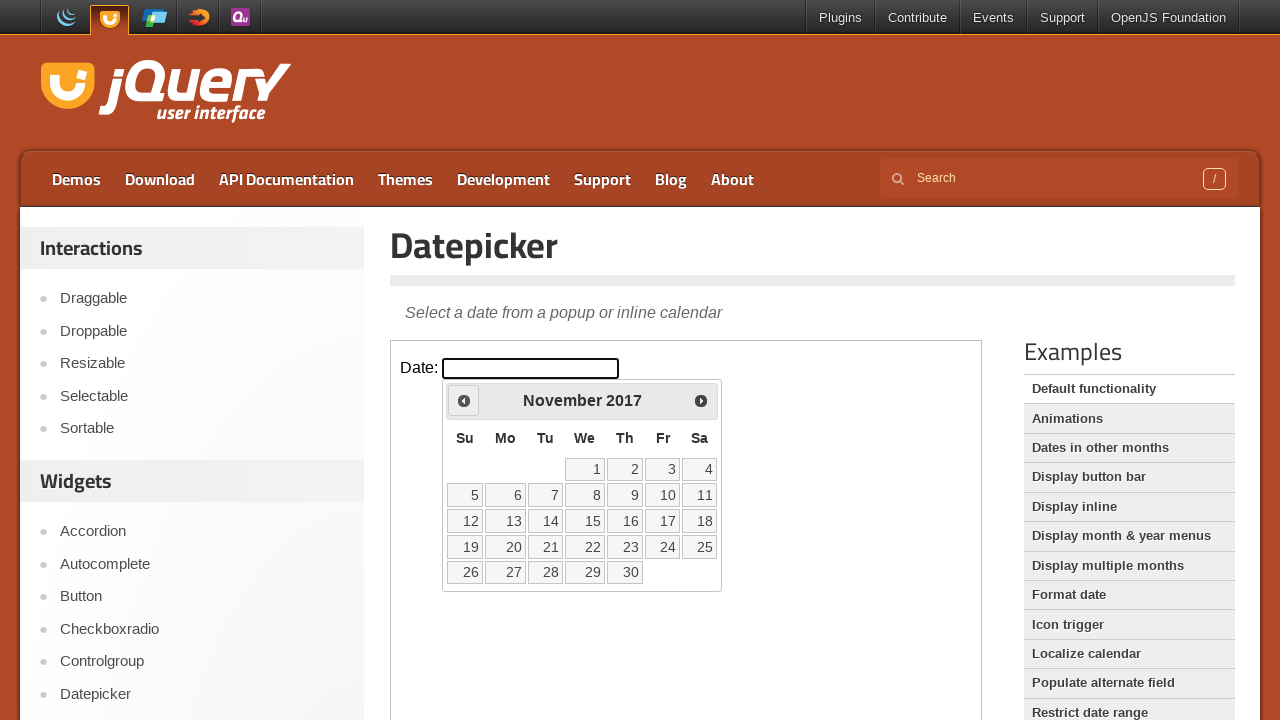

Retrieved current calendar month: November 2017
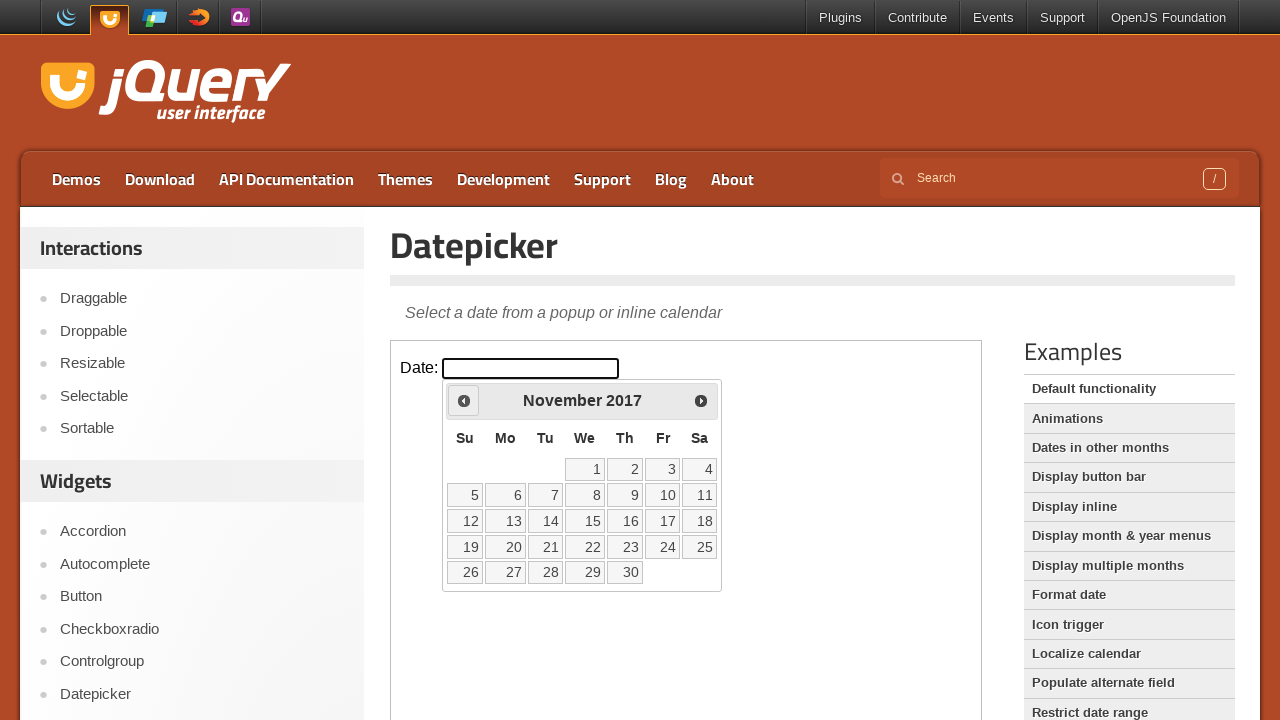

Clicked Previous button to navigate from November 2017 at (464, 400) on iframe.demo-frame >> internal:control=enter-frame >> xpath=//span[text()='Prev']
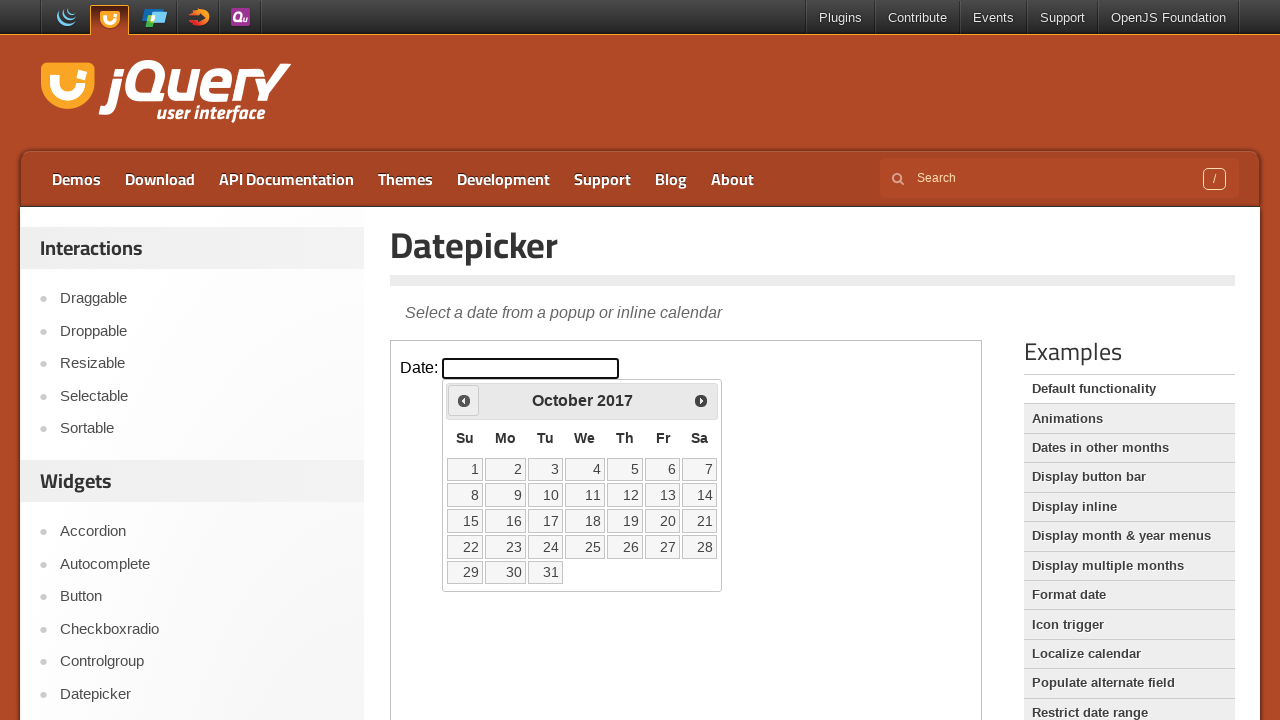

Waited 200ms for calendar to update
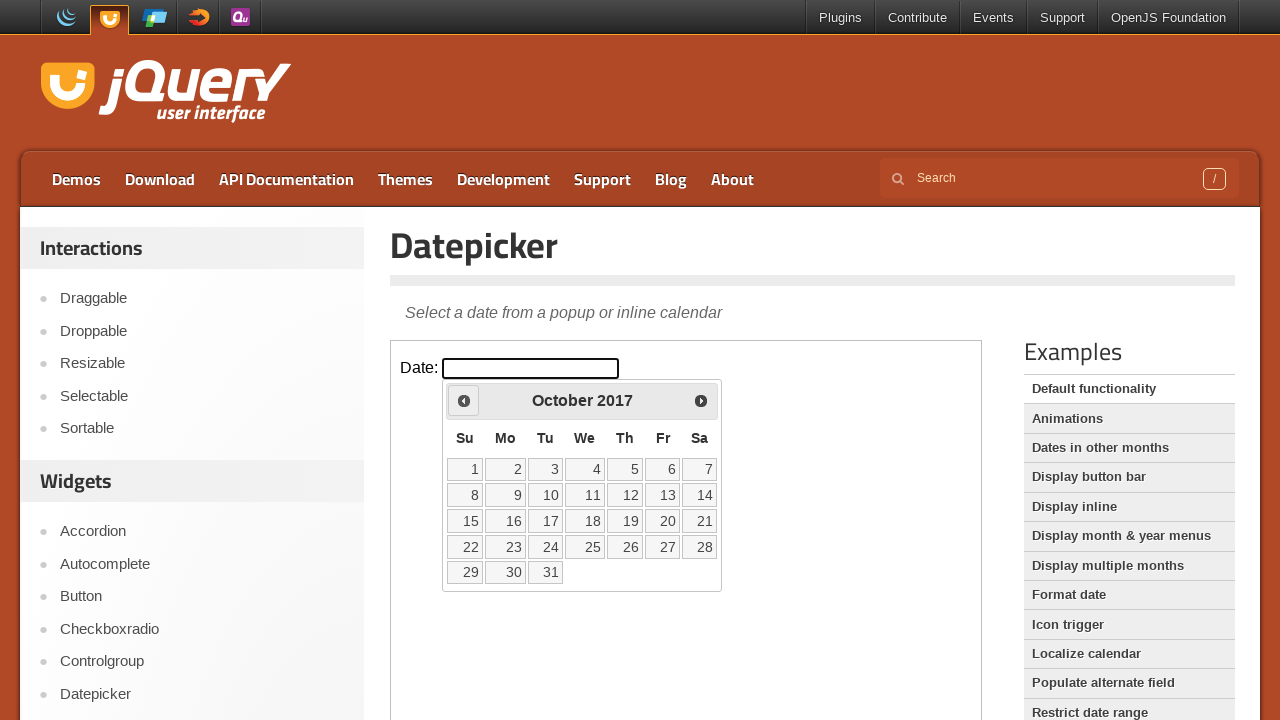

Retrieved current calendar month: October 2017
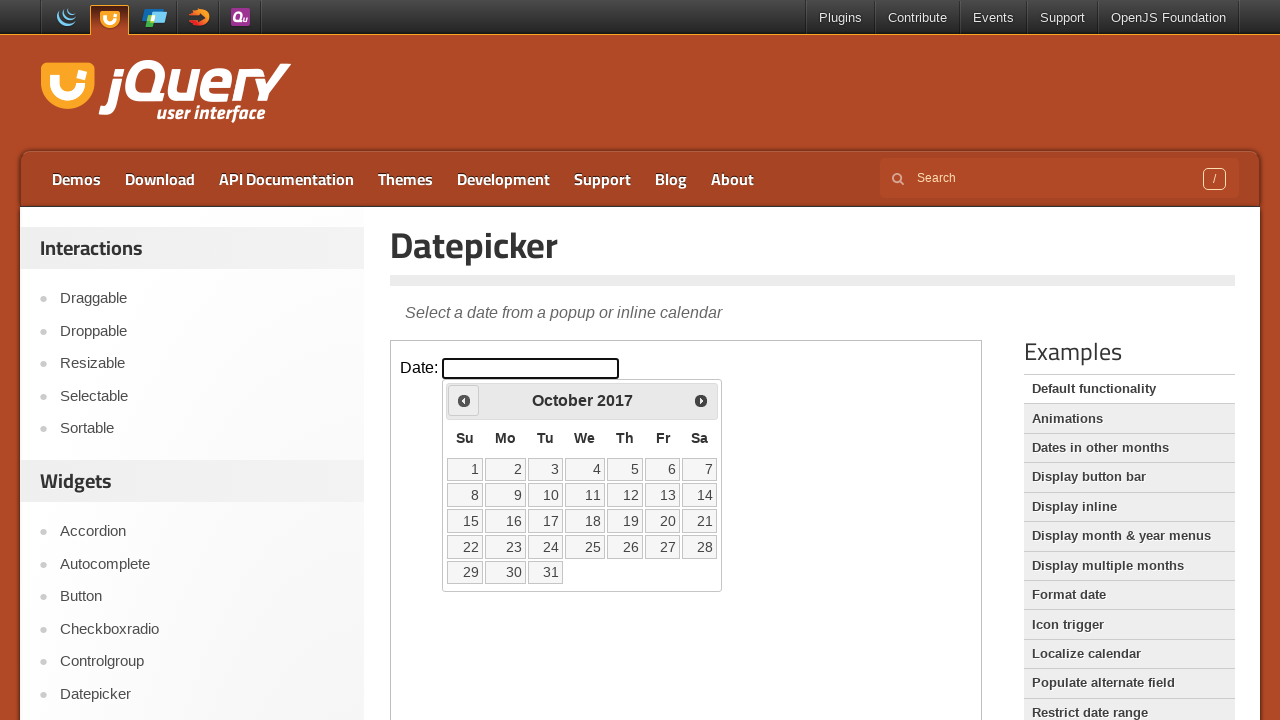

Clicked Previous button to navigate from October 2017 at (464, 400) on iframe.demo-frame >> internal:control=enter-frame >> xpath=//span[text()='Prev']
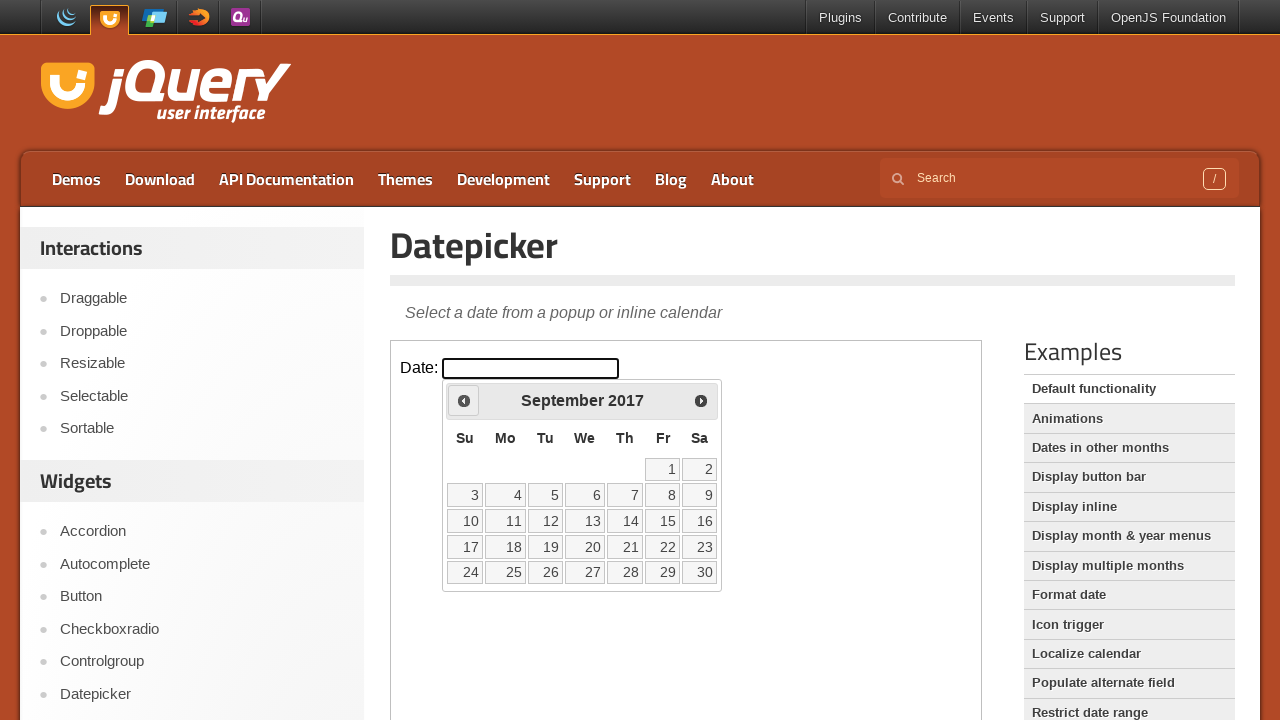

Waited 200ms for calendar to update
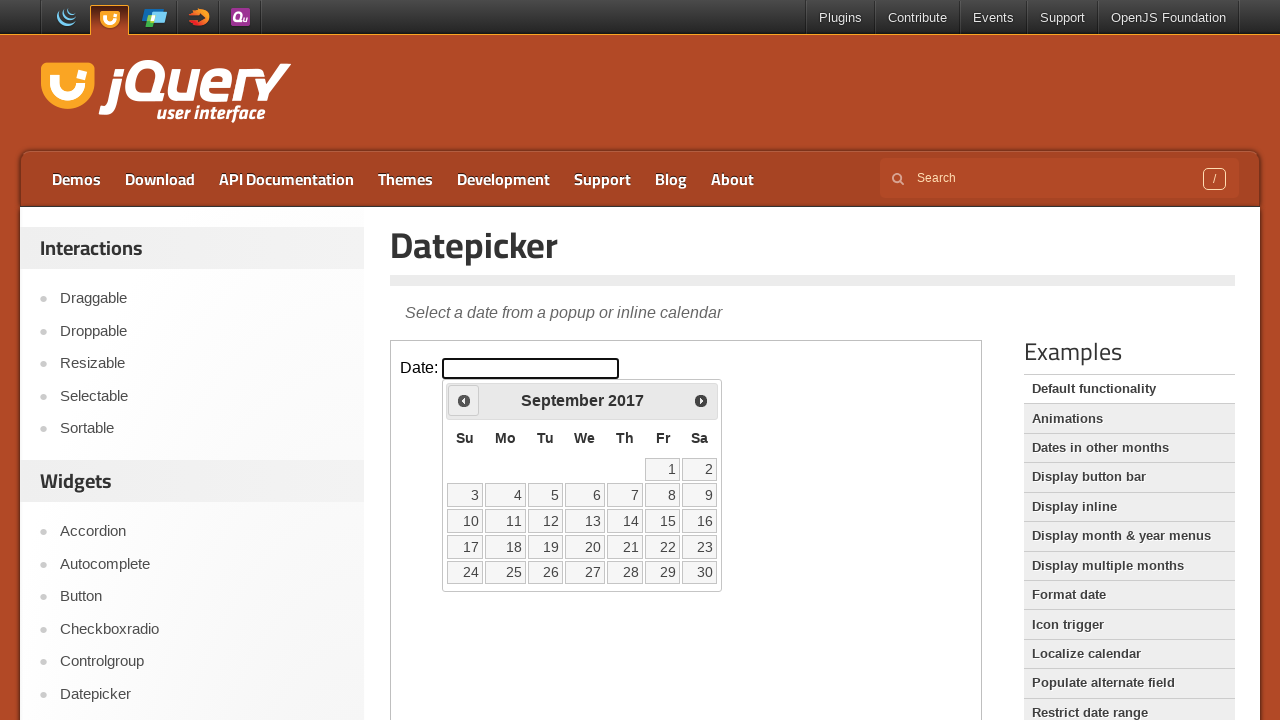

Retrieved current calendar month: September 2017
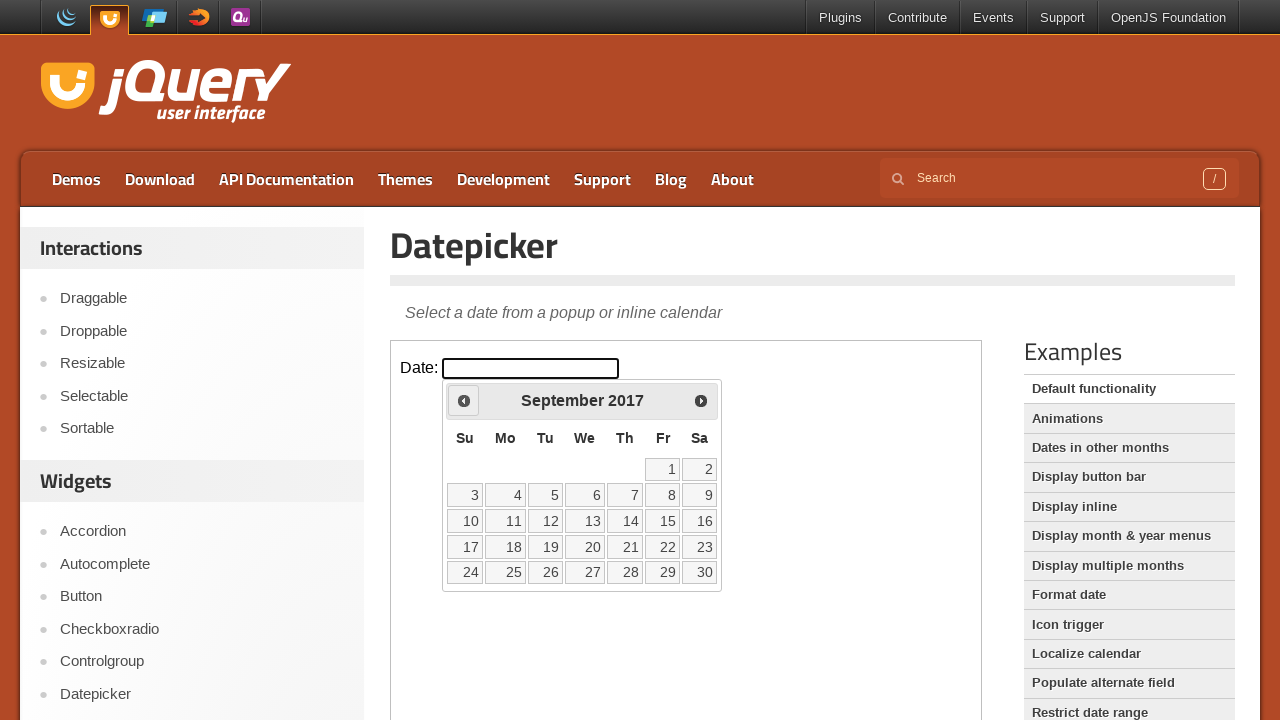

Clicked Previous button to navigate from September 2017 at (464, 400) on iframe.demo-frame >> internal:control=enter-frame >> xpath=//span[text()='Prev']
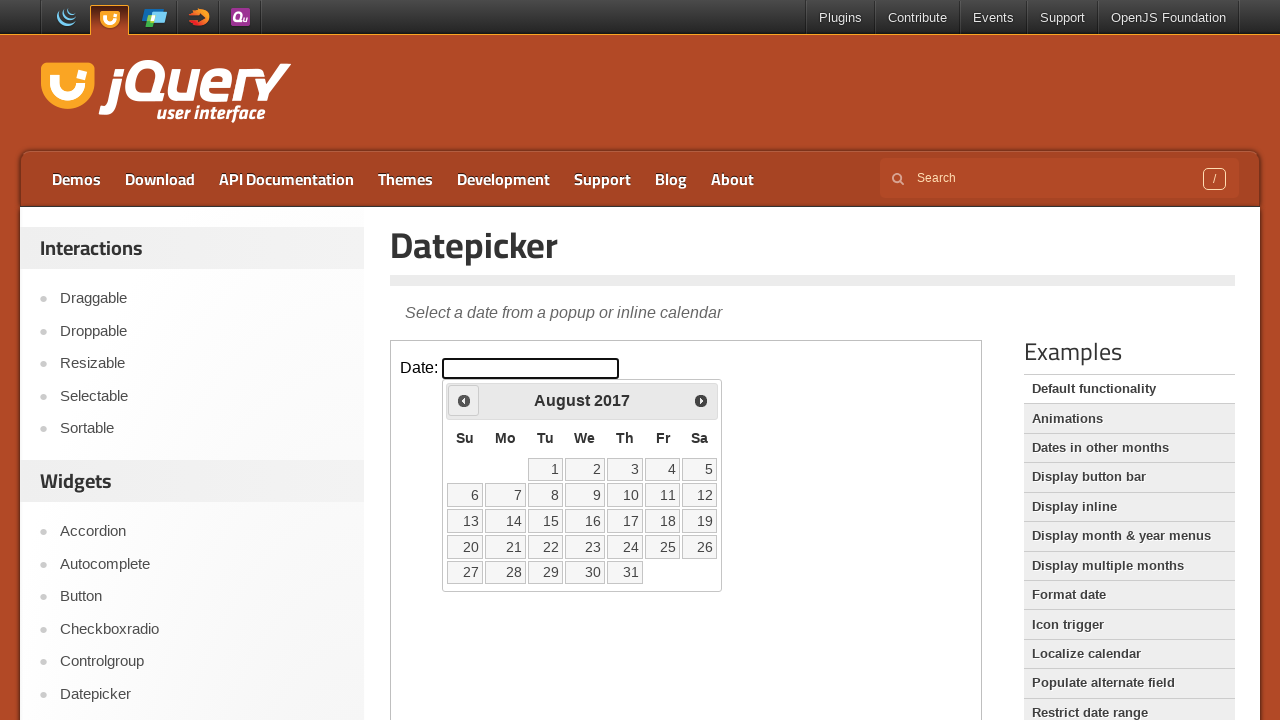

Waited 200ms for calendar to update
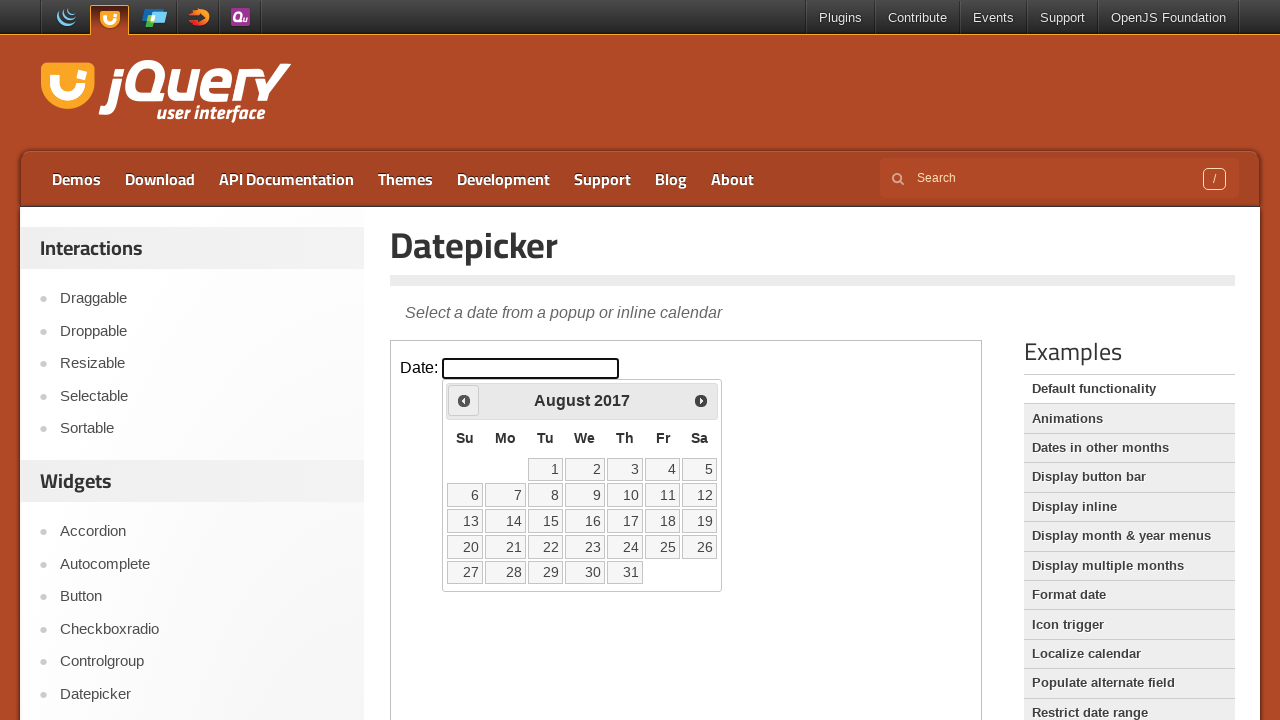

Retrieved current calendar month: August 2017
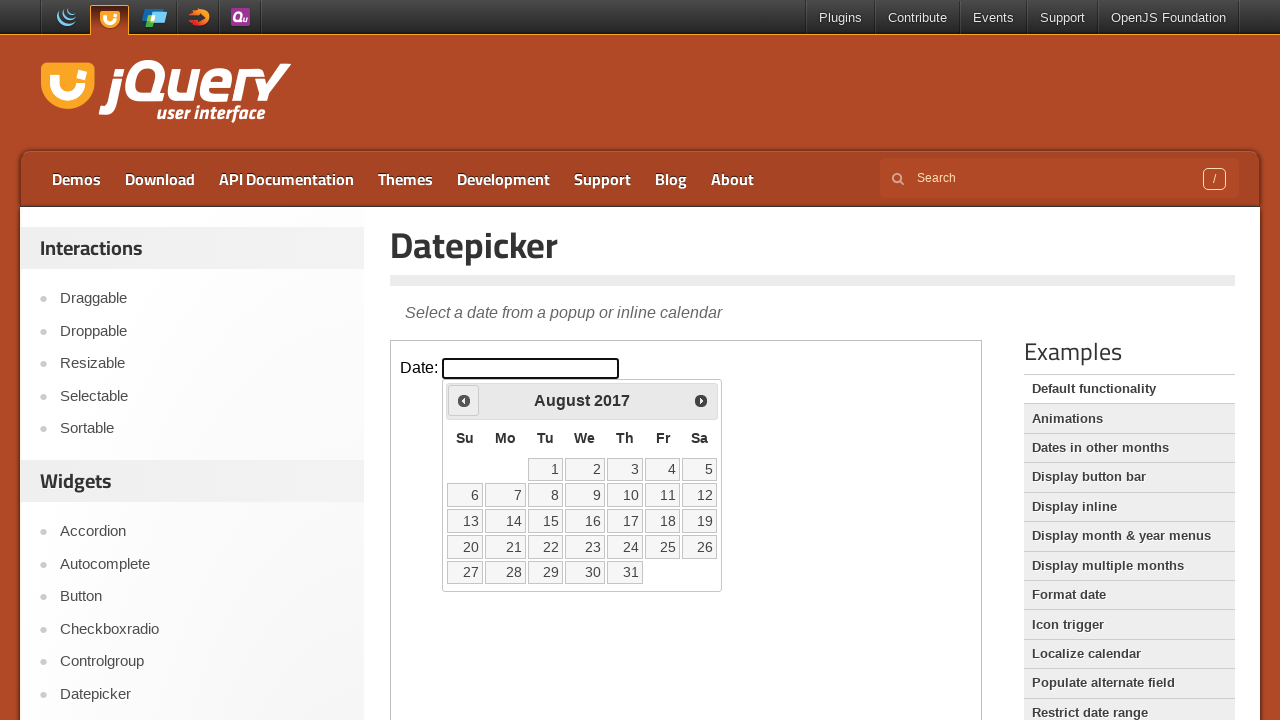

Clicked Previous button to navigate from August 2017 at (464, 400) on iframe.demo-frame >> internal:control=enter-frame >> xpath=//span[text()='Prev']
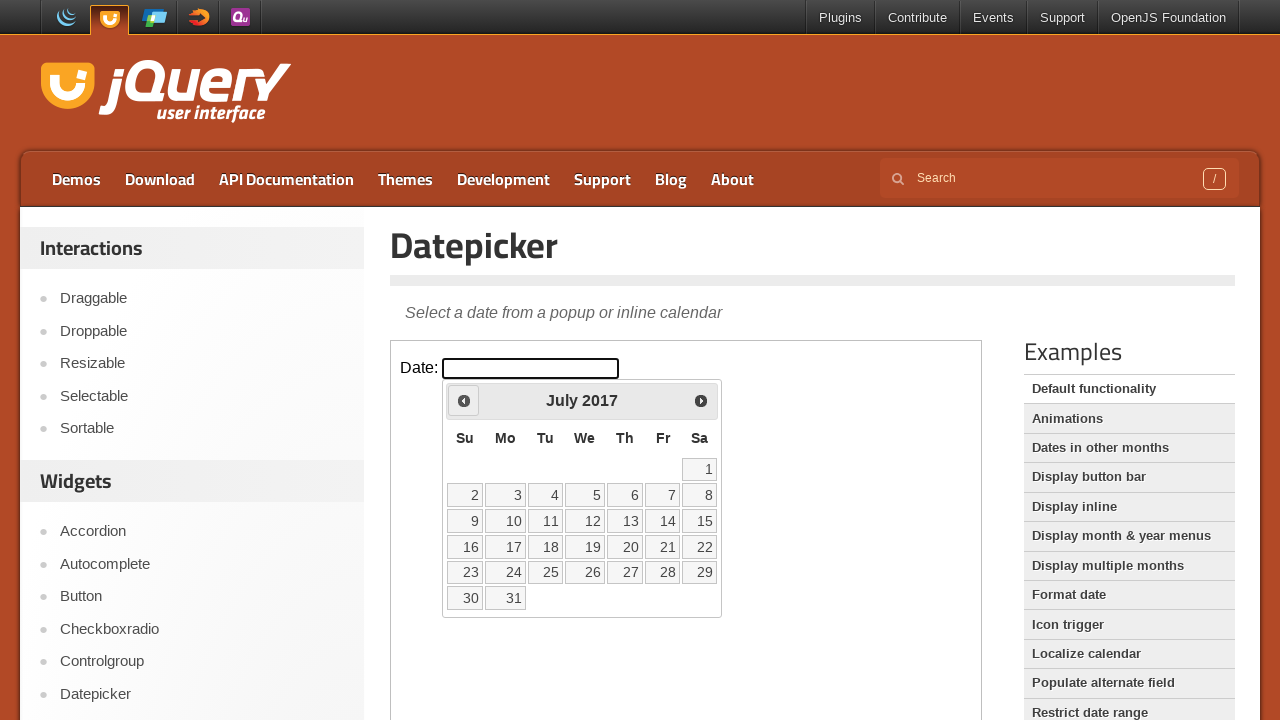

Waited 200ms for calendar to update
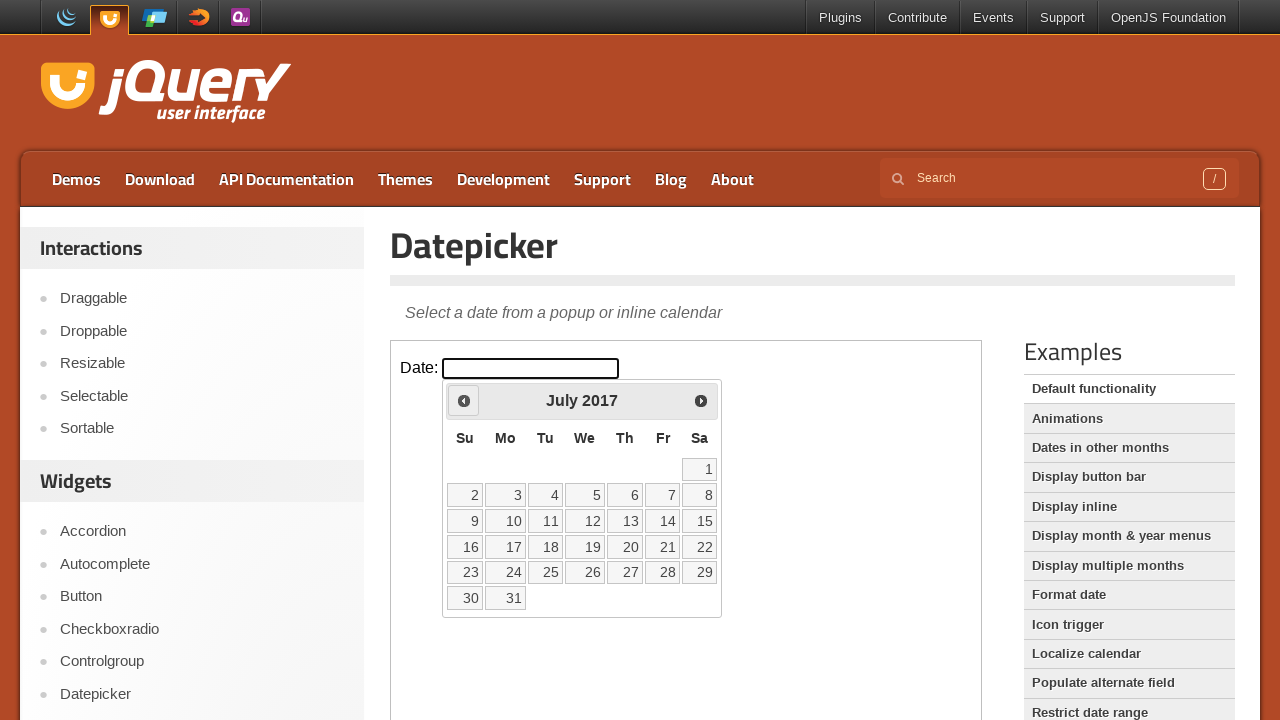

Retrieved current calendar month: July 2017
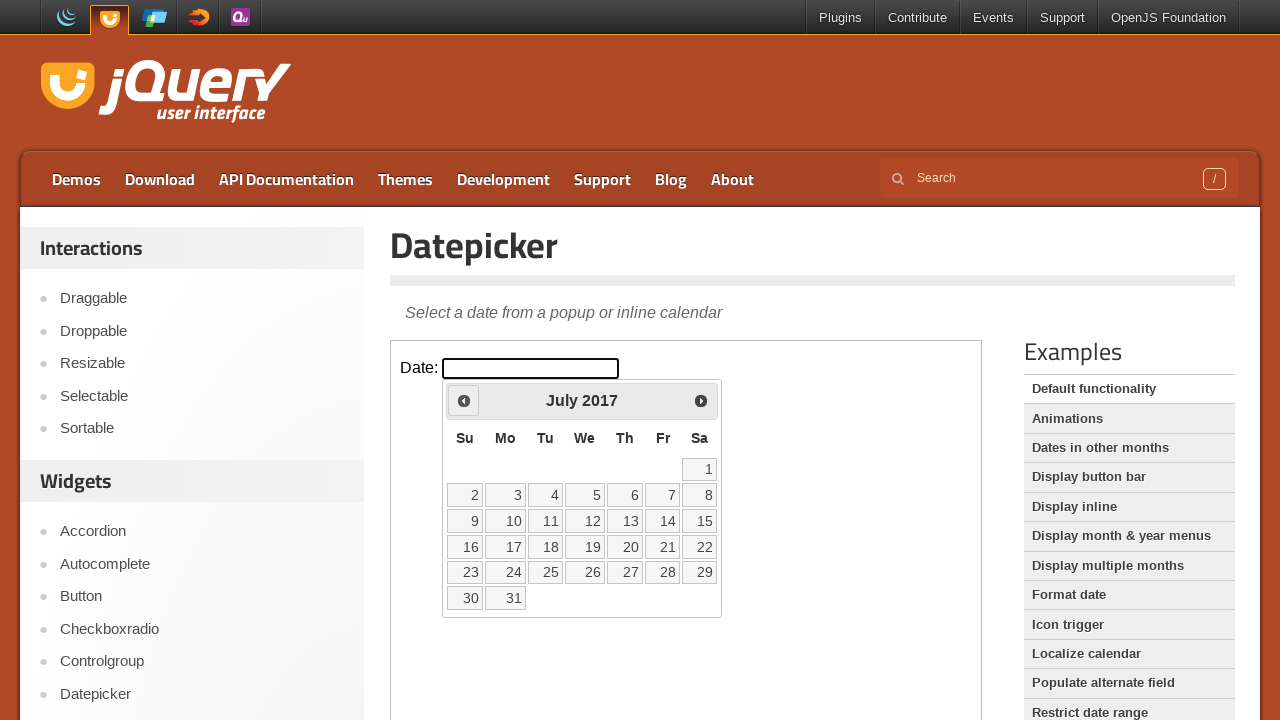

Clicked Previous button to navigate from July 2017 at (464, 400) on iframe.demo-frame >> internal:control=enter-frame >> xpath=//span[text()='Prev']
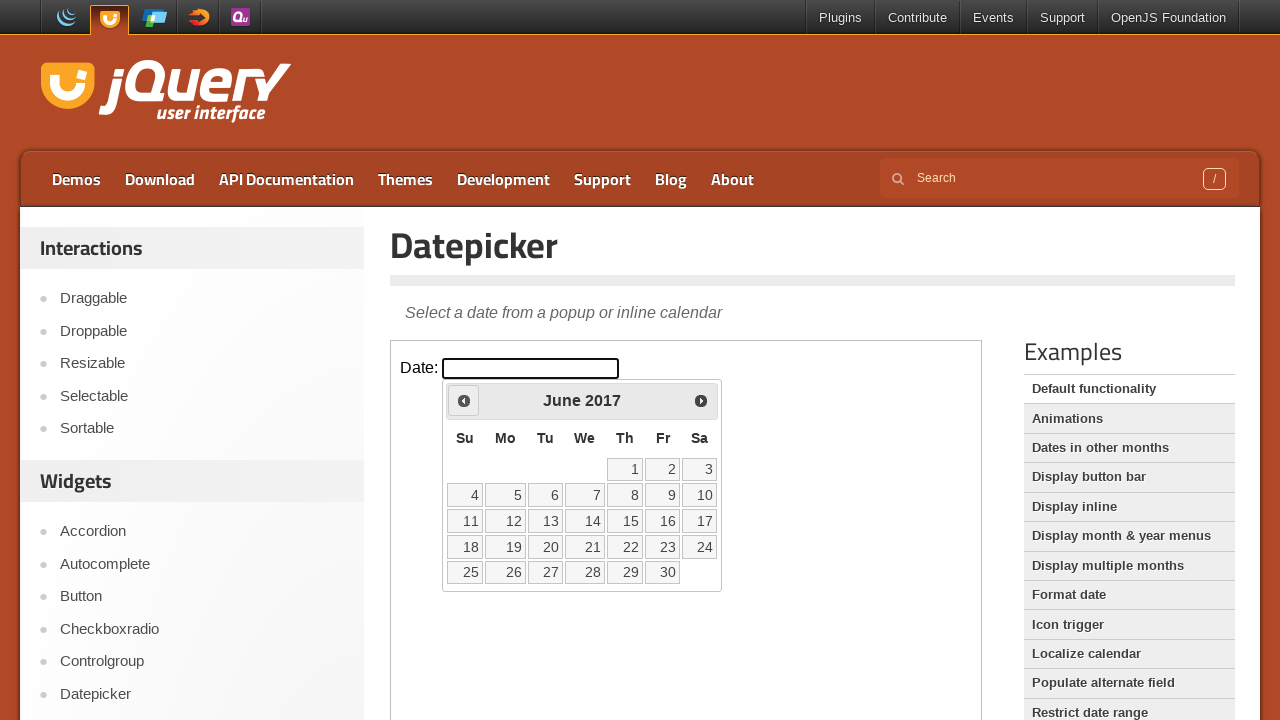

Waited 200ms for calendar to update
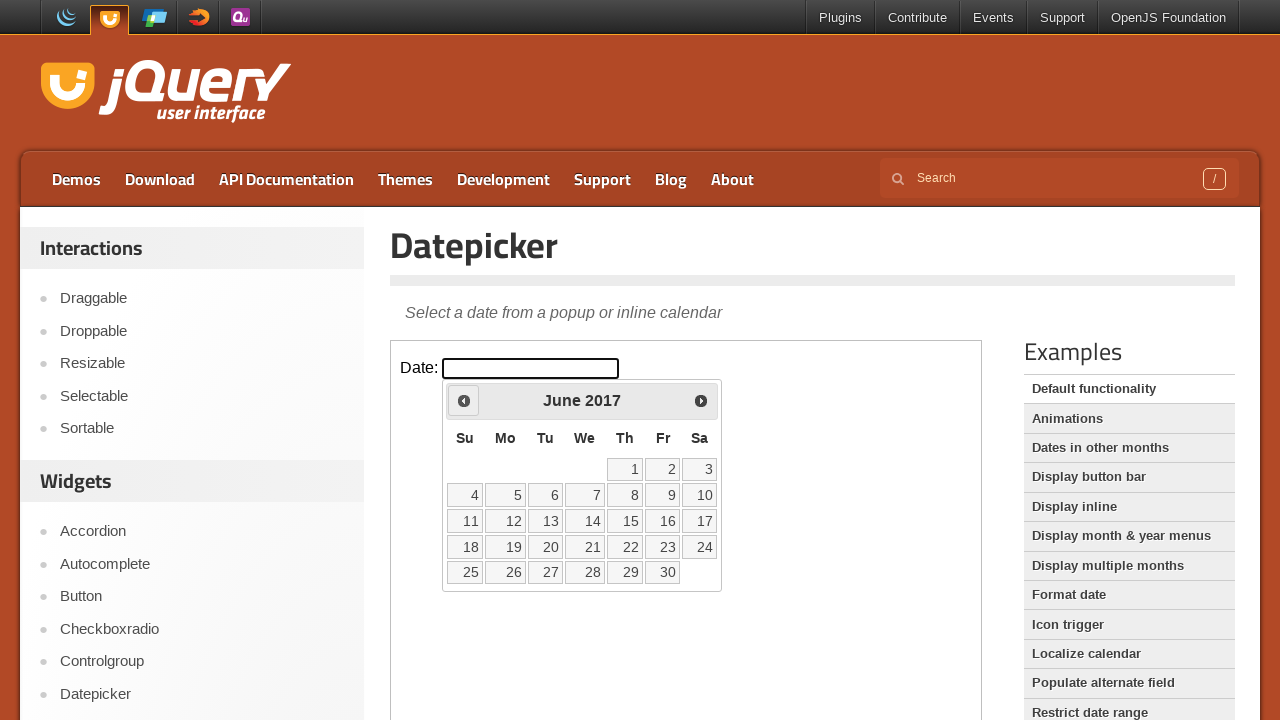

Retrieved current calendar month: June 2017
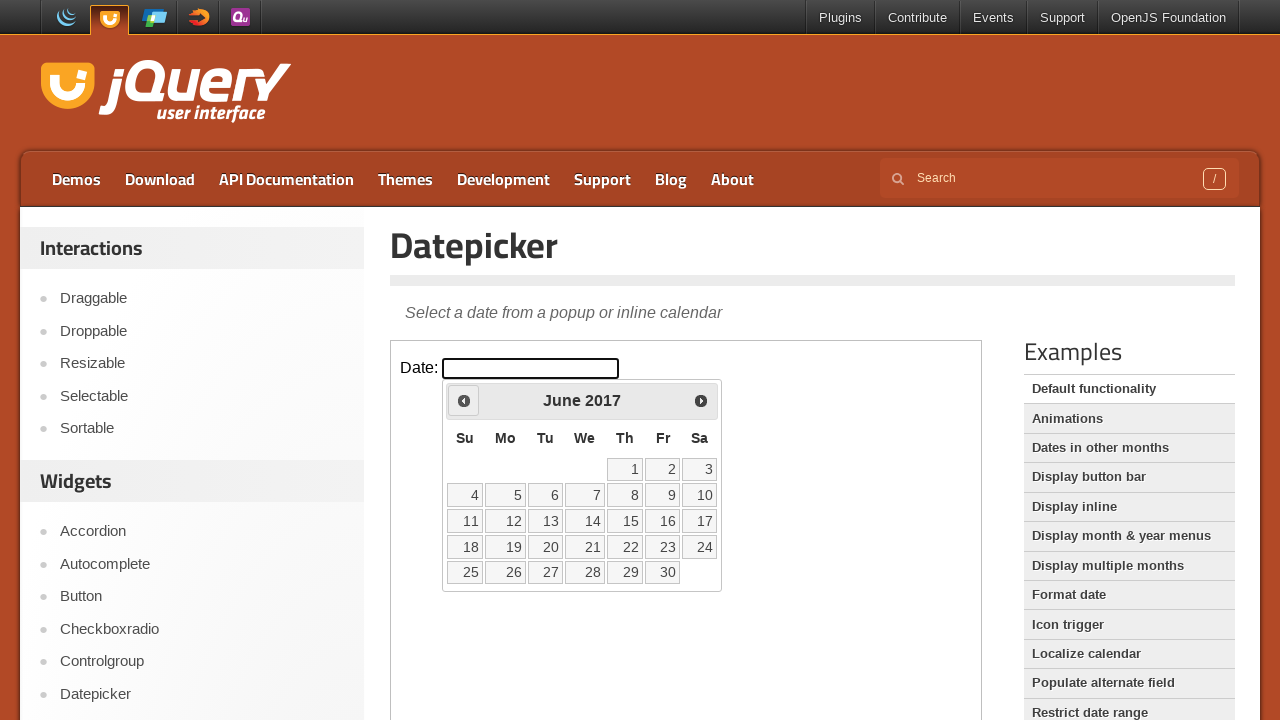

Clicked Previous button to navigate from June 2017 at (464, 400) on iframe.demo-frame >> internal:control=enter-frame >> xpath=//span[text()='Prev']
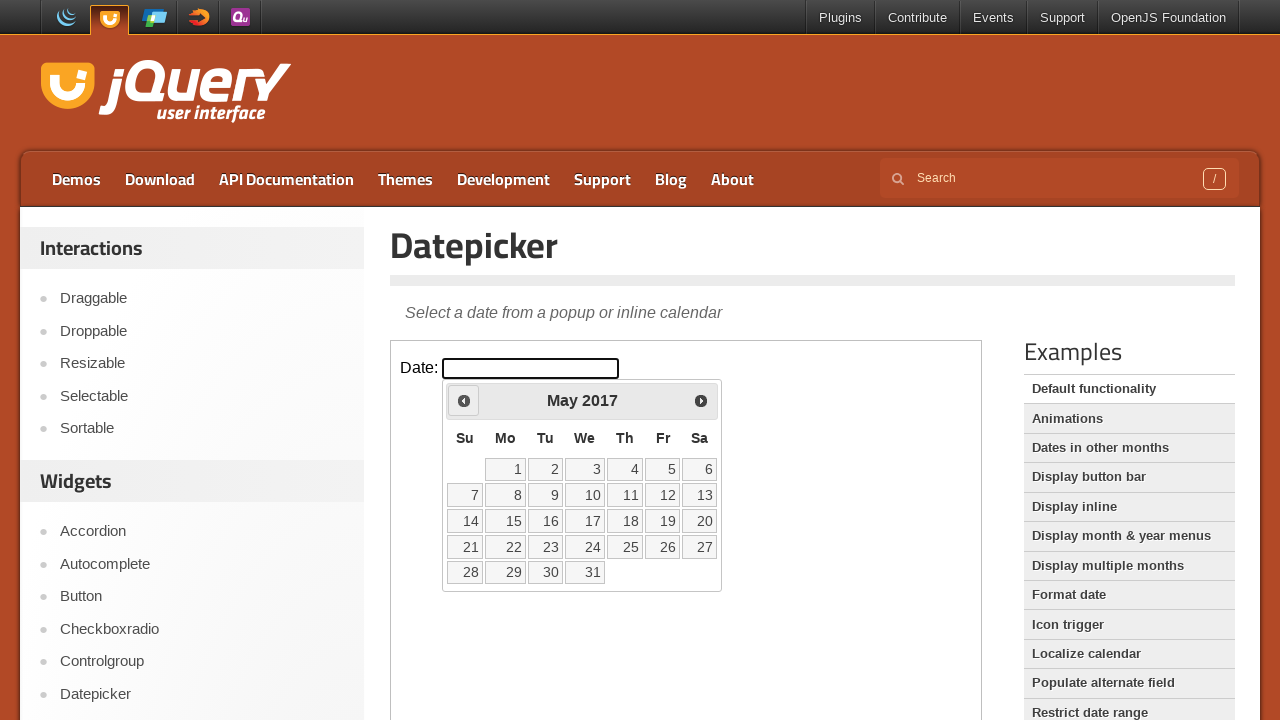

Waited 200ms for calendar to update
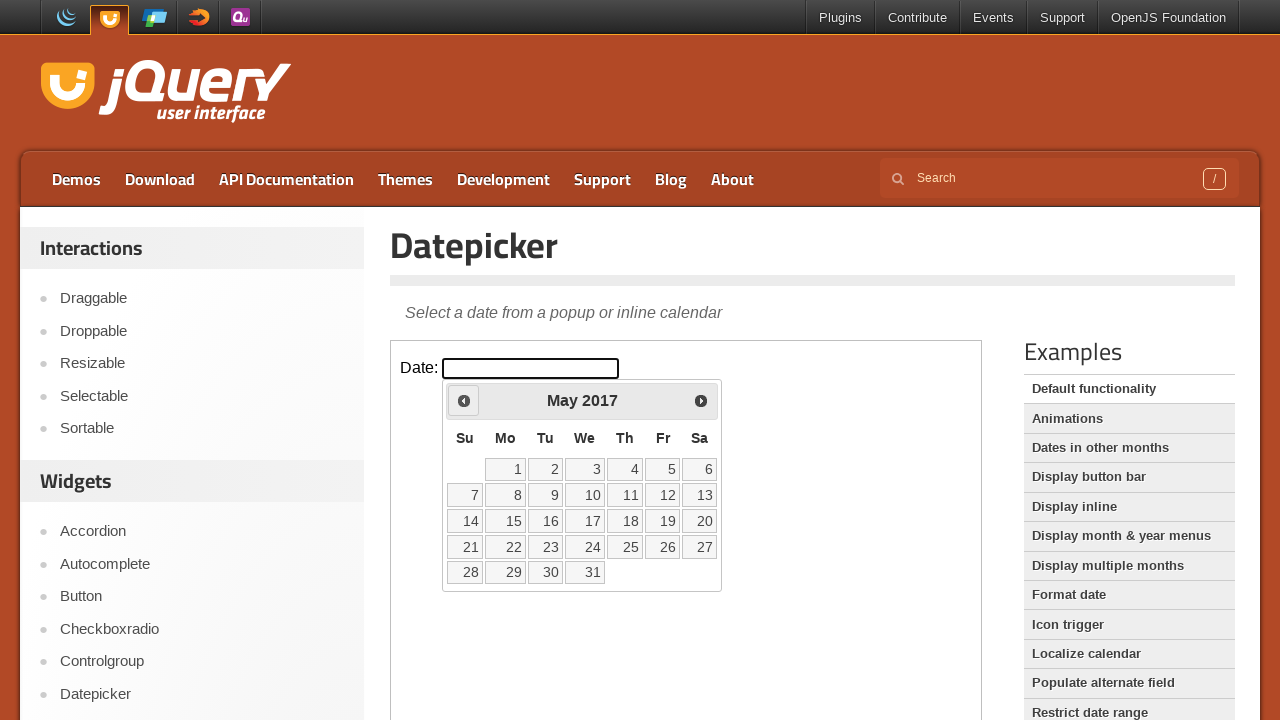

Retrieved current calendar month: May 2017
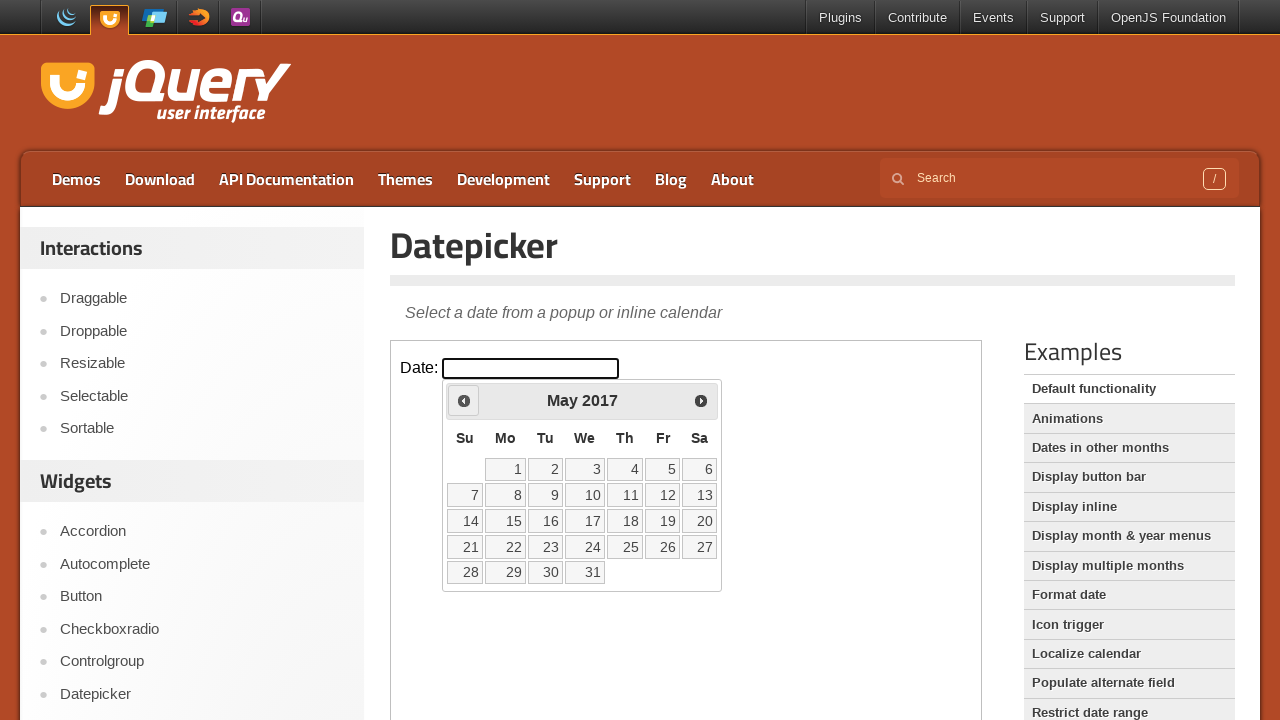

Clicked Previous button to navigate from May 2017 at (464, 400) on iframe.demo-frame >> internal:control=enter-frame >> xpath=//span[text()='Prev']
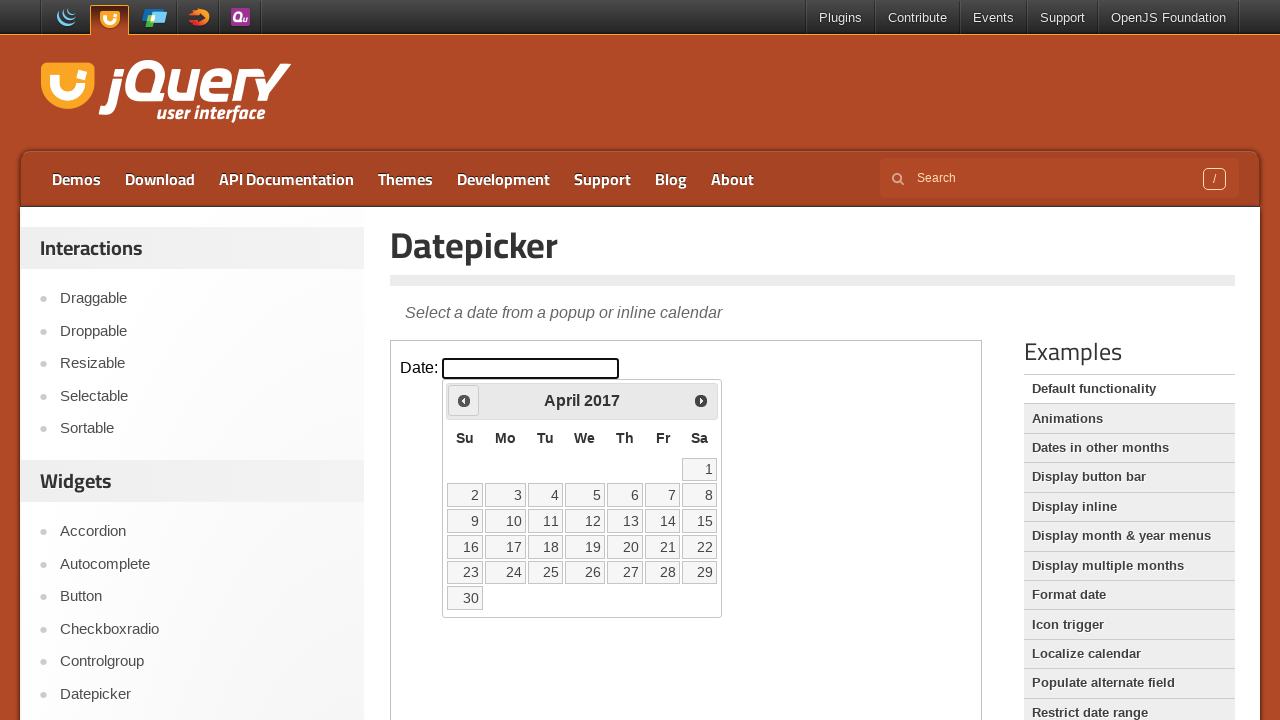

Waited 200ms for calendar to update
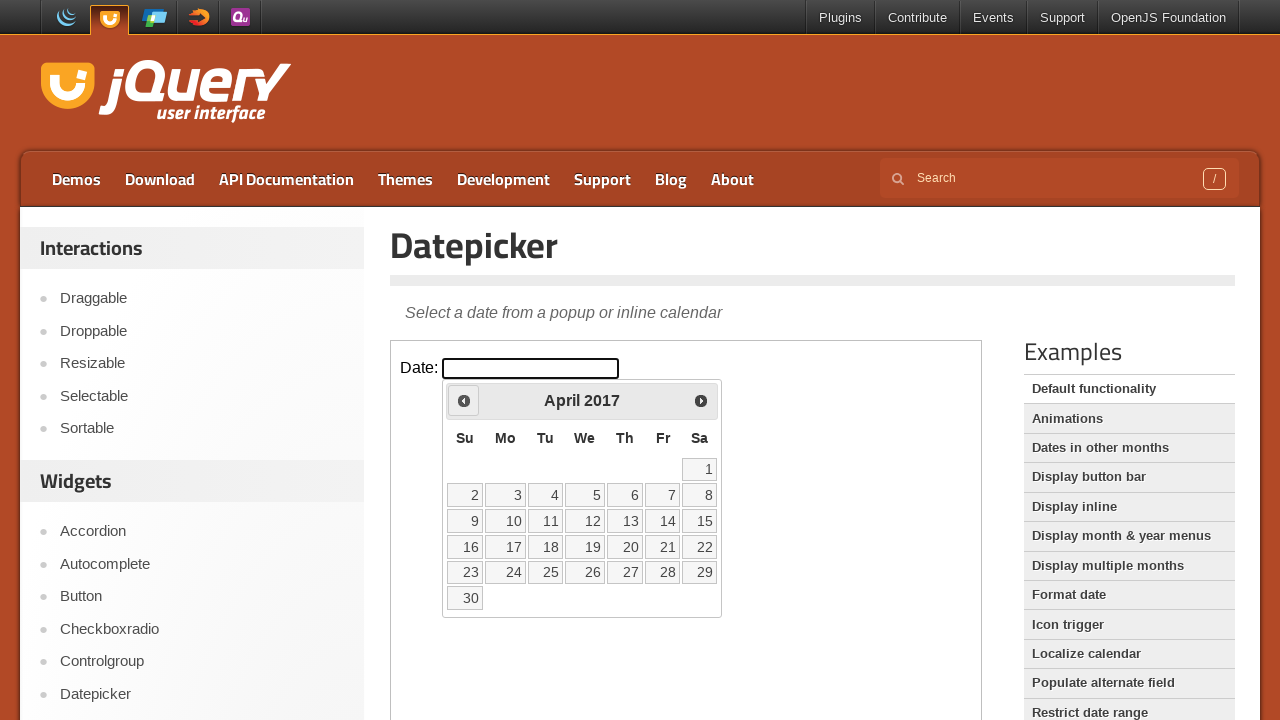

Retrieved current calendar month: April 2017
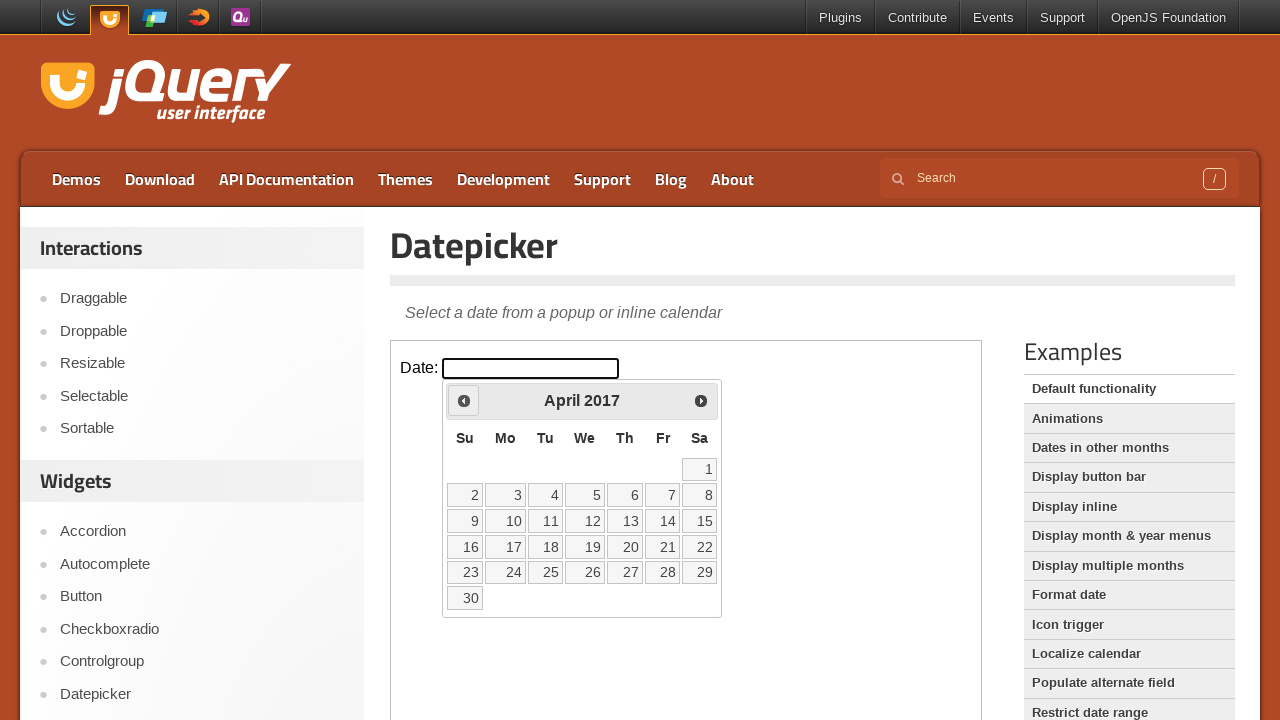

Clicked Previous button to navigate from April 2017 at (464, 400) on iframe.demo-frame >> internal:control=enter-frame >> xpath=//span[text()='Prev']
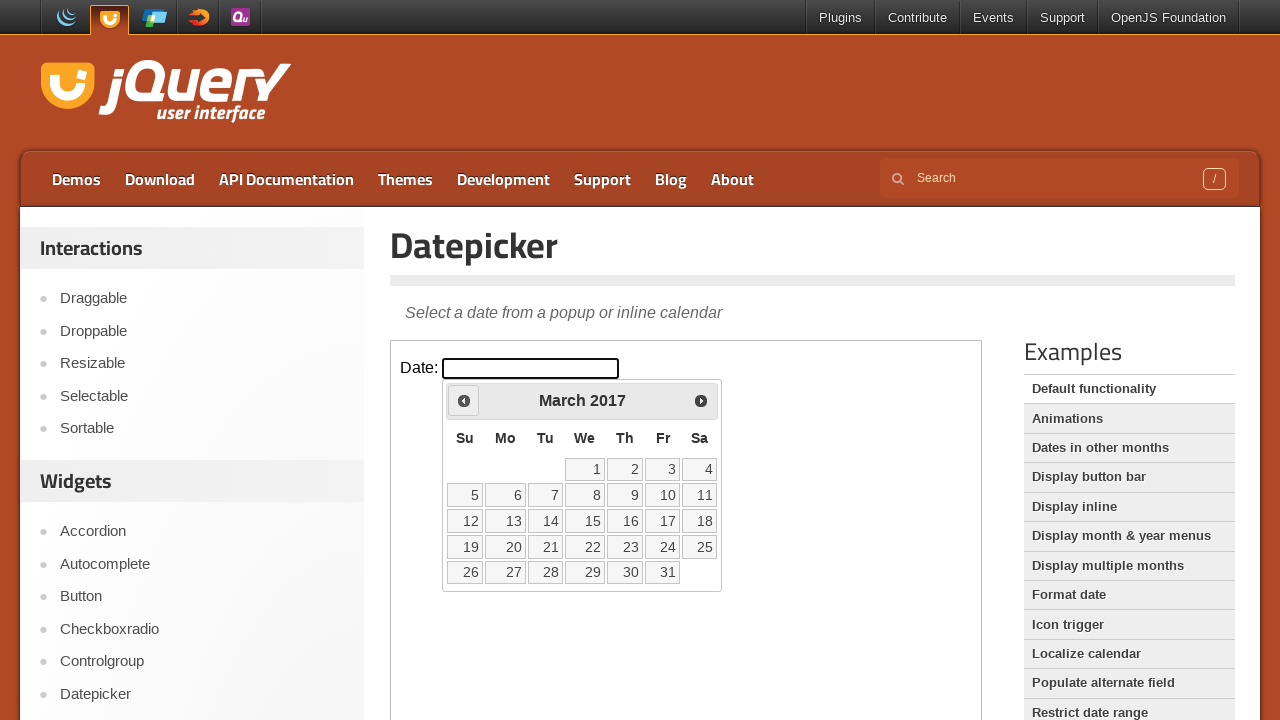

Waited 200ms for calendar to update
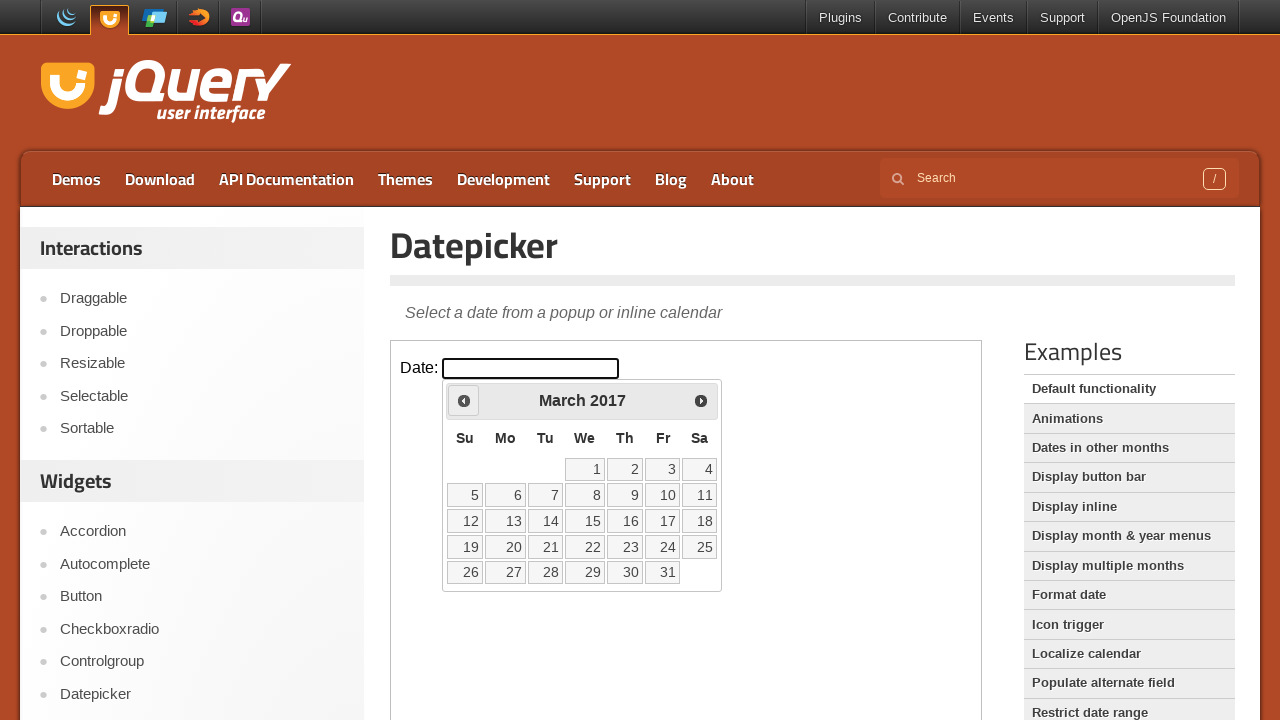

Retrieved current calendar month: March 2017
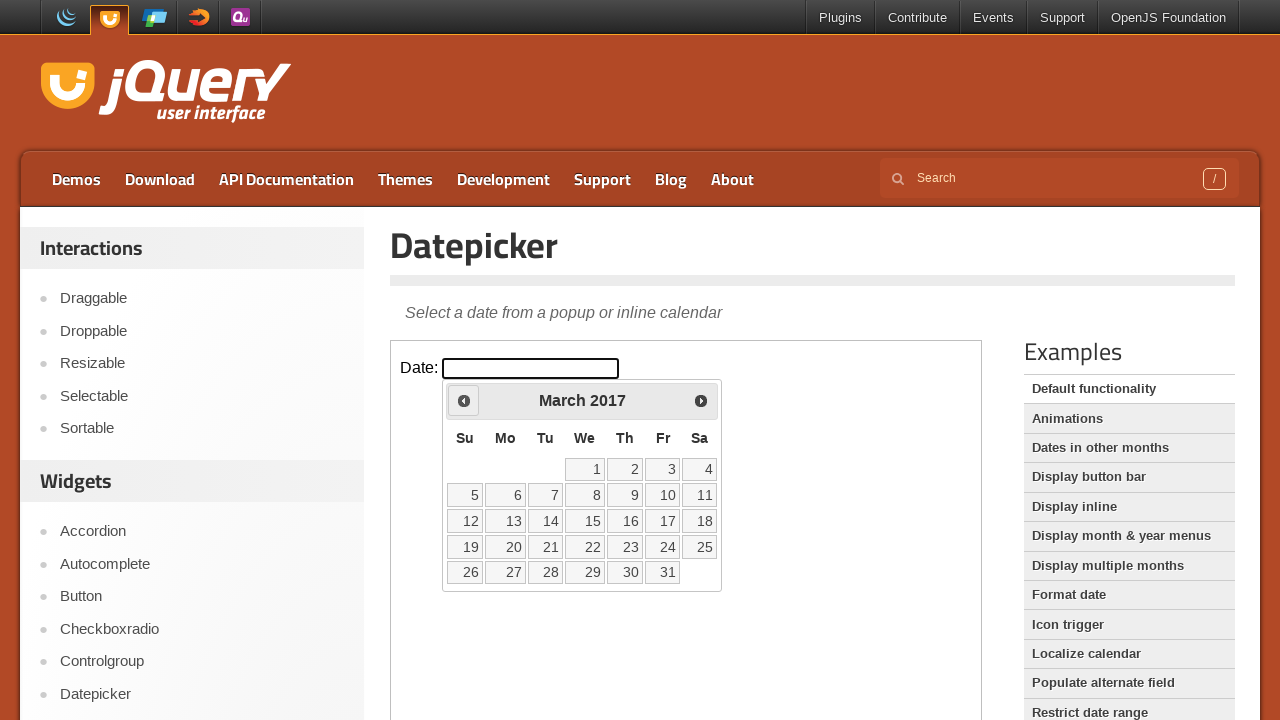

Clicked Previous button to navigate from March 2017 at (464, 400) on iframe.demo-frame >> internal:control=enter-frame >> xpath=//span[text()='Prev']
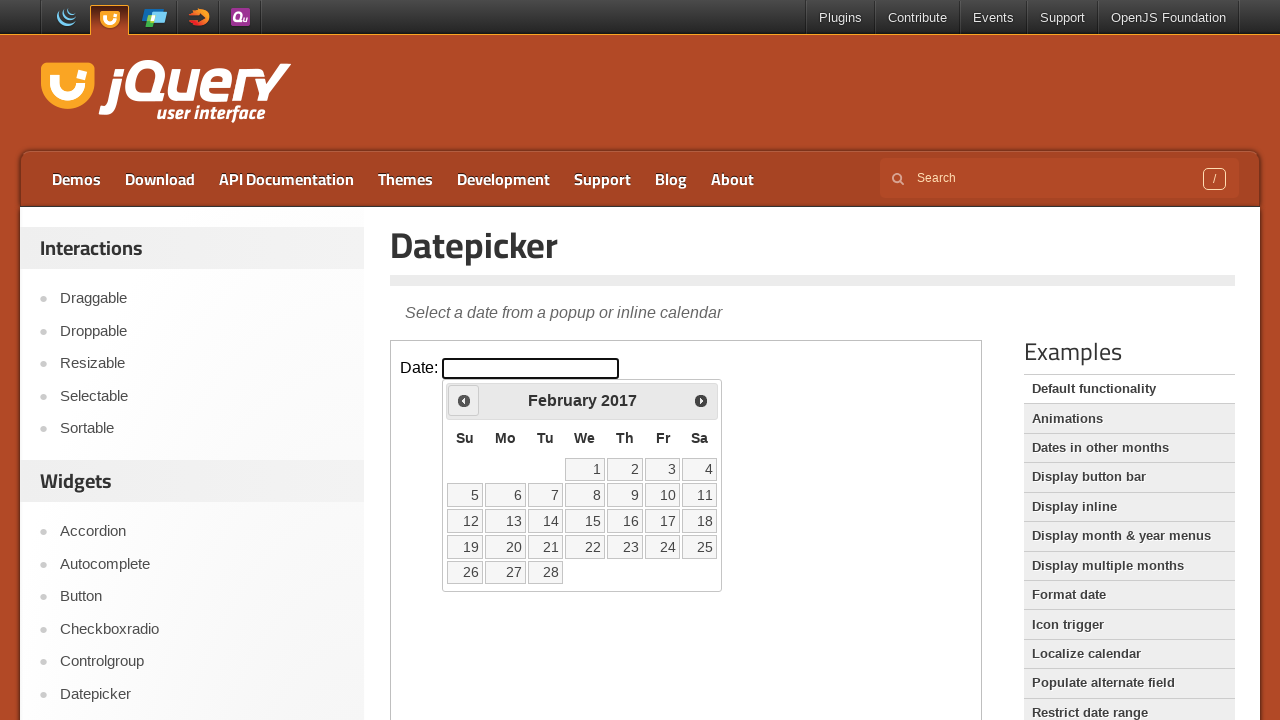

Waited 200ms for calendar to update
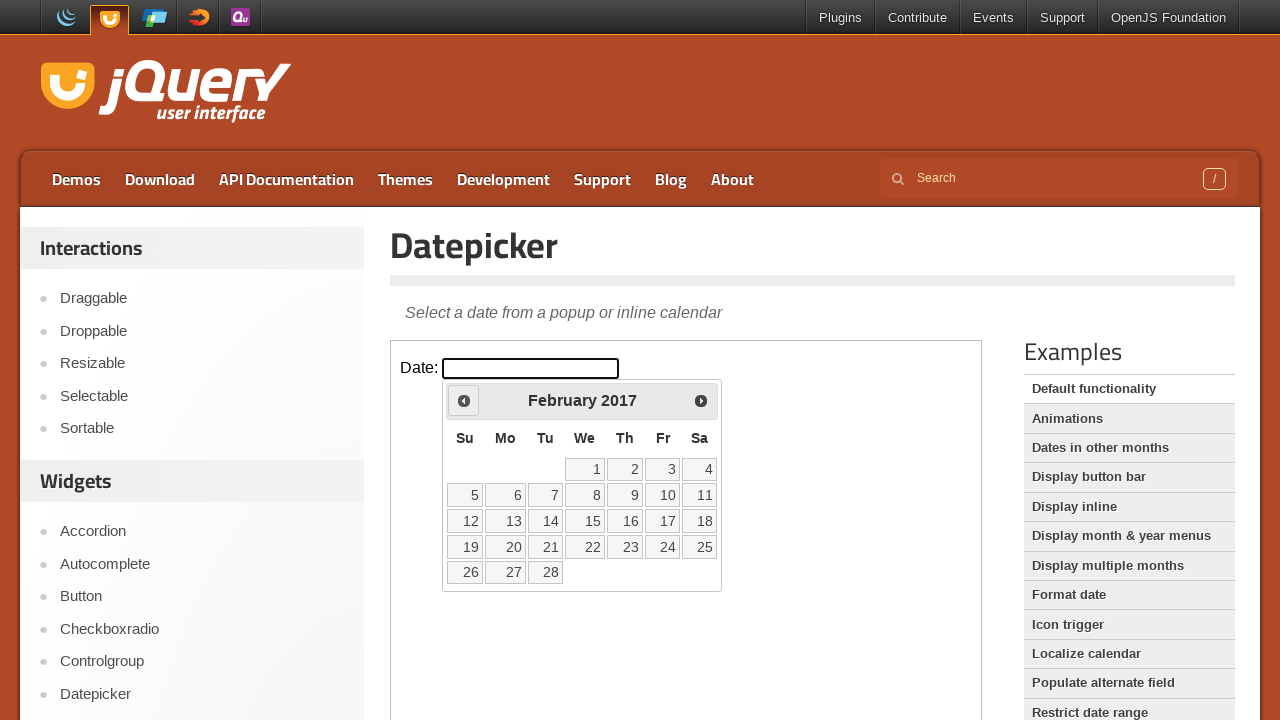

Retrieved current calendar month: February 2017
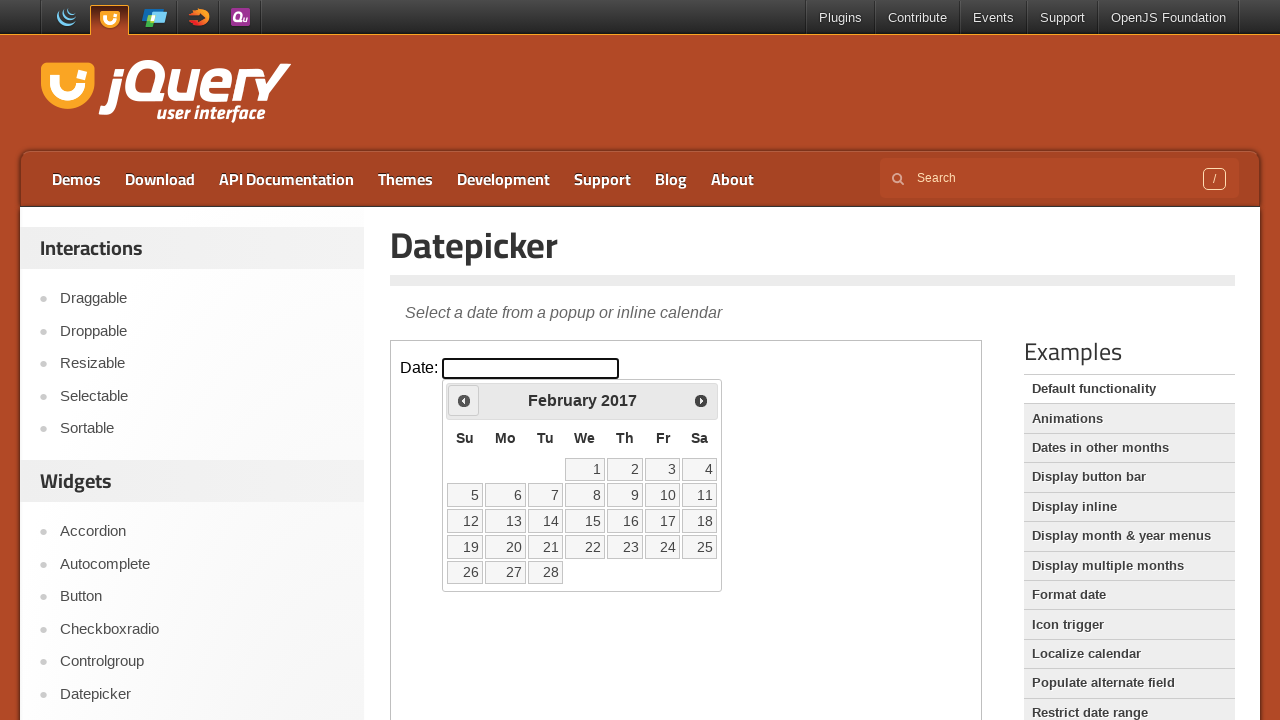

Clicked Previous button to navigate from February 2017 at (464, 400) on iframe.demo-frame >> internal:control=enter-frame >> xpath=//span[text()='Prev']
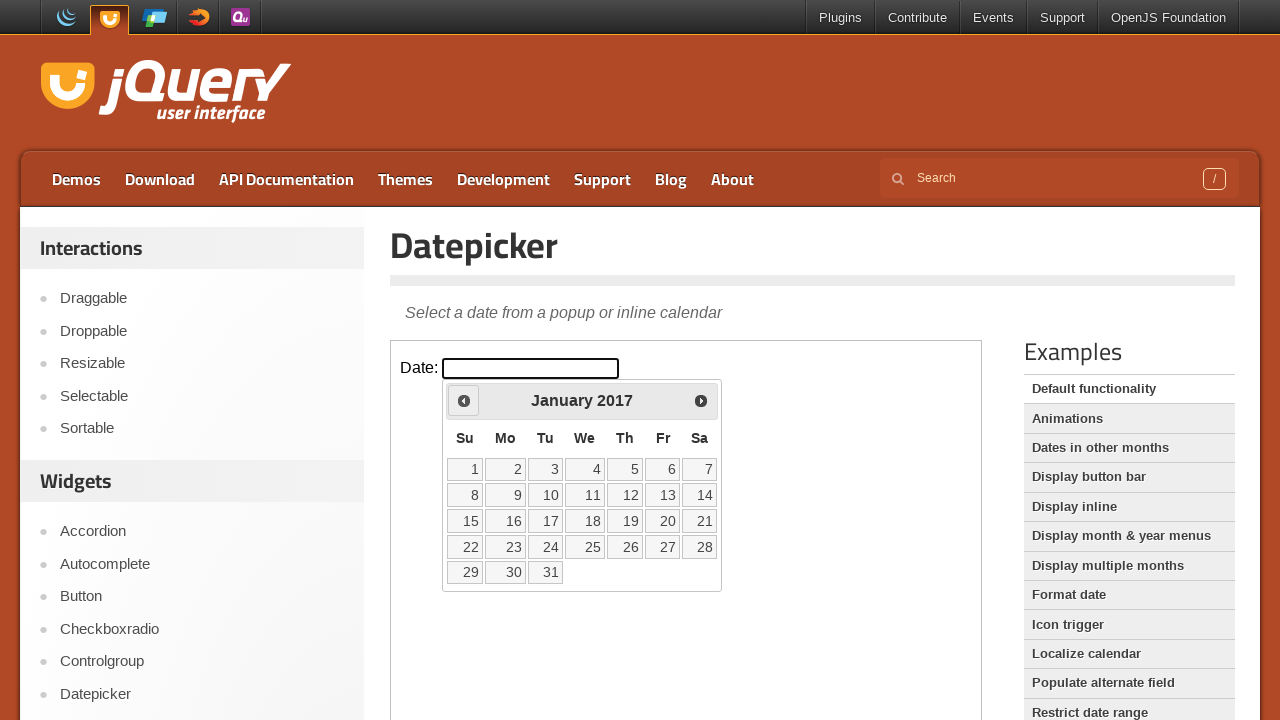

Waited 200ms for calendar to update
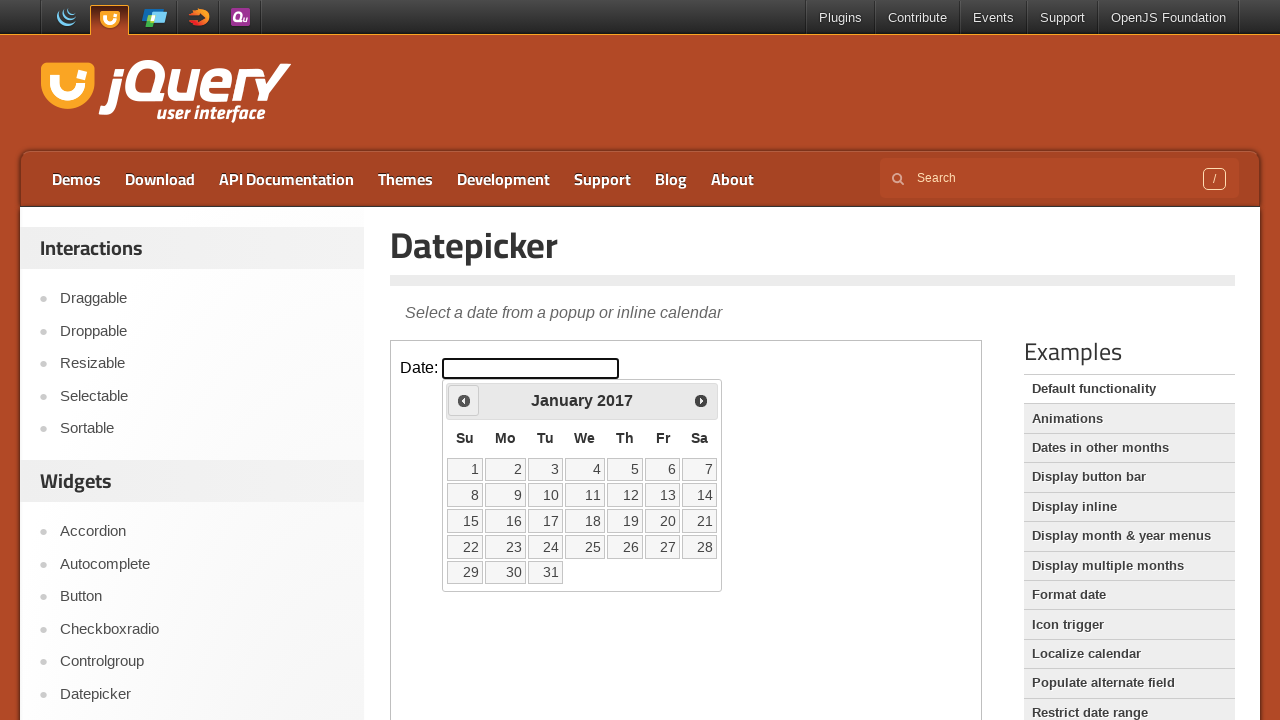

Retrieved current calendar month: January 2017
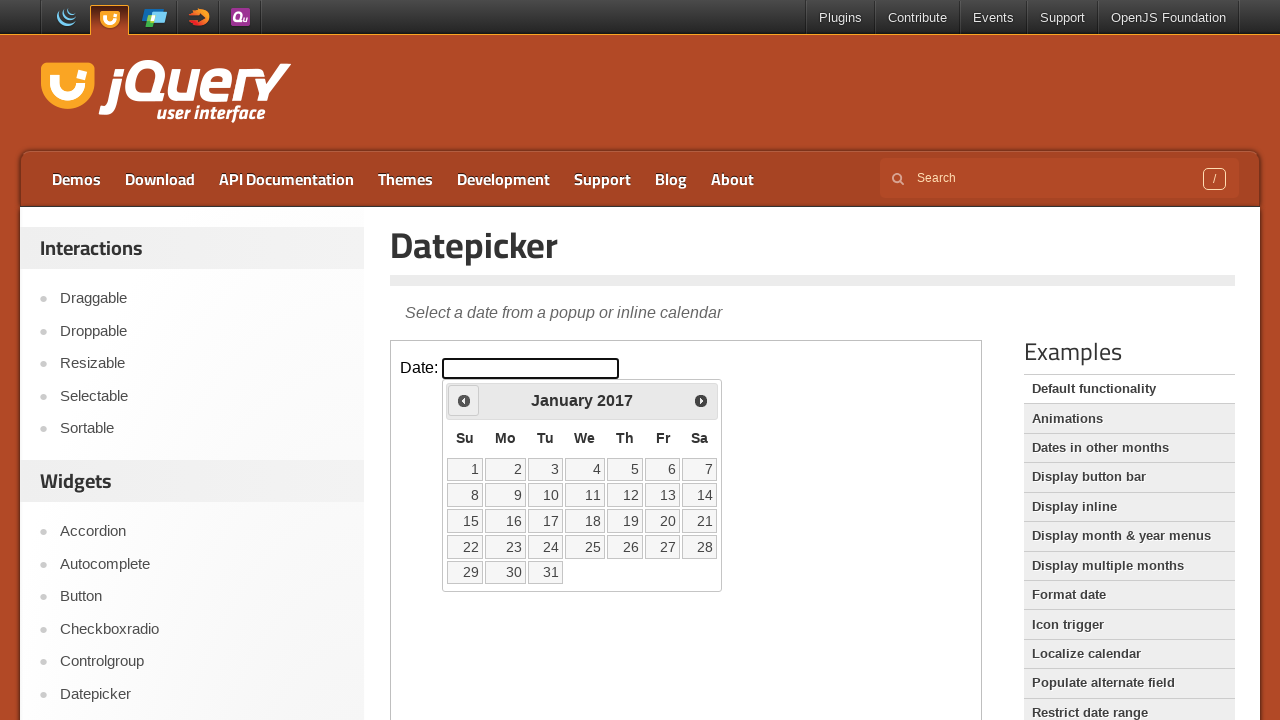

Clicked Previous button to navigate from January 2017 at (464, 400) on iframe.demo-frame >> internal:control=enter-frame >> xpath=//span[text()='Prev']
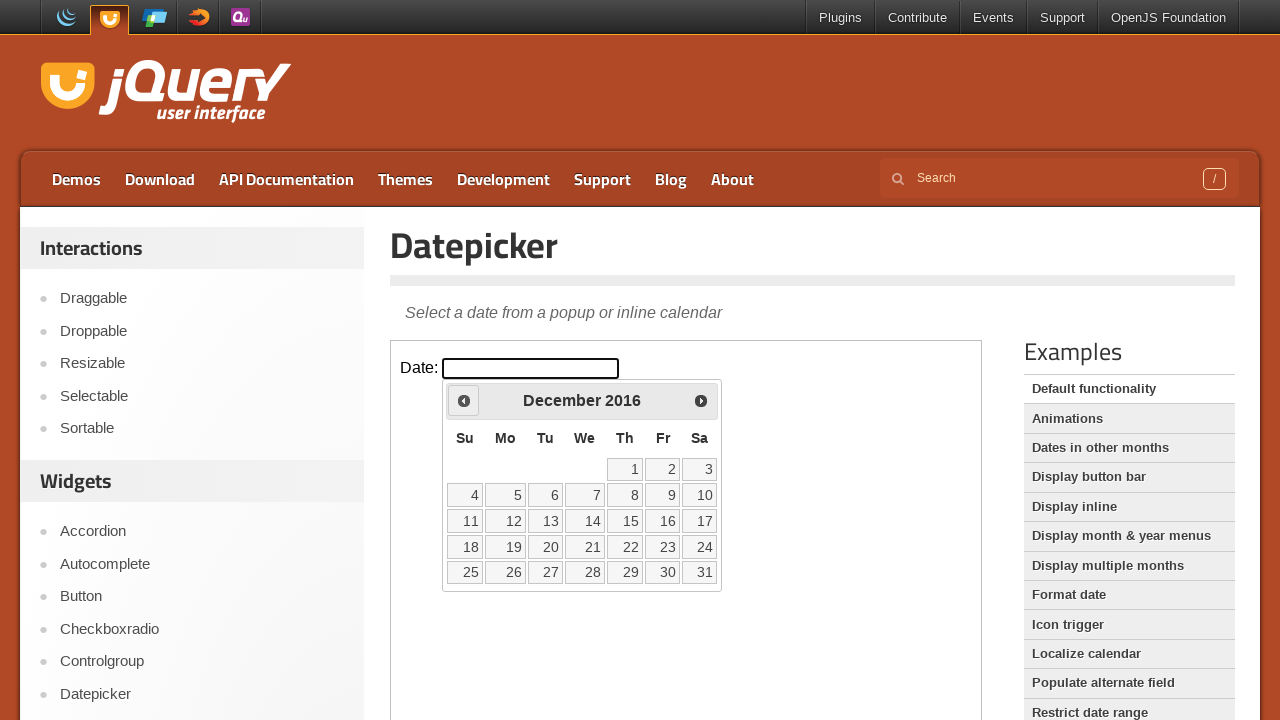

Waited 200ms for calendar to update
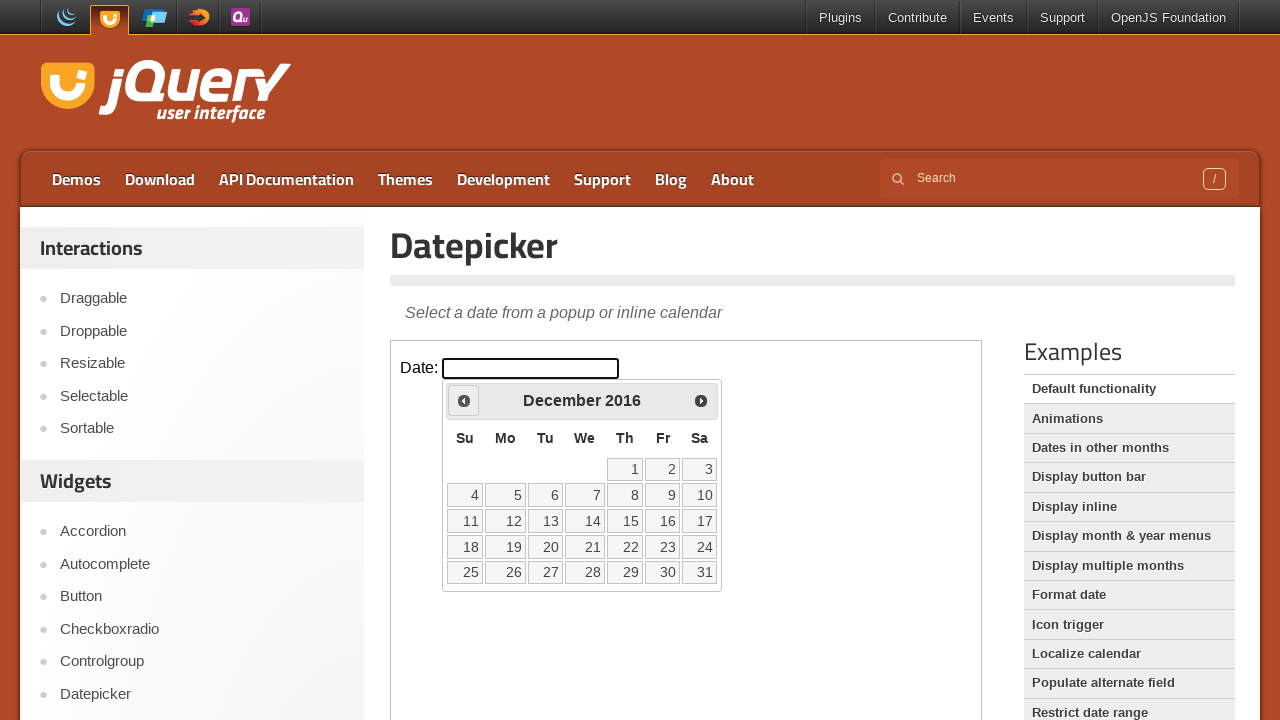

Retrieved current calendar month: December 2016
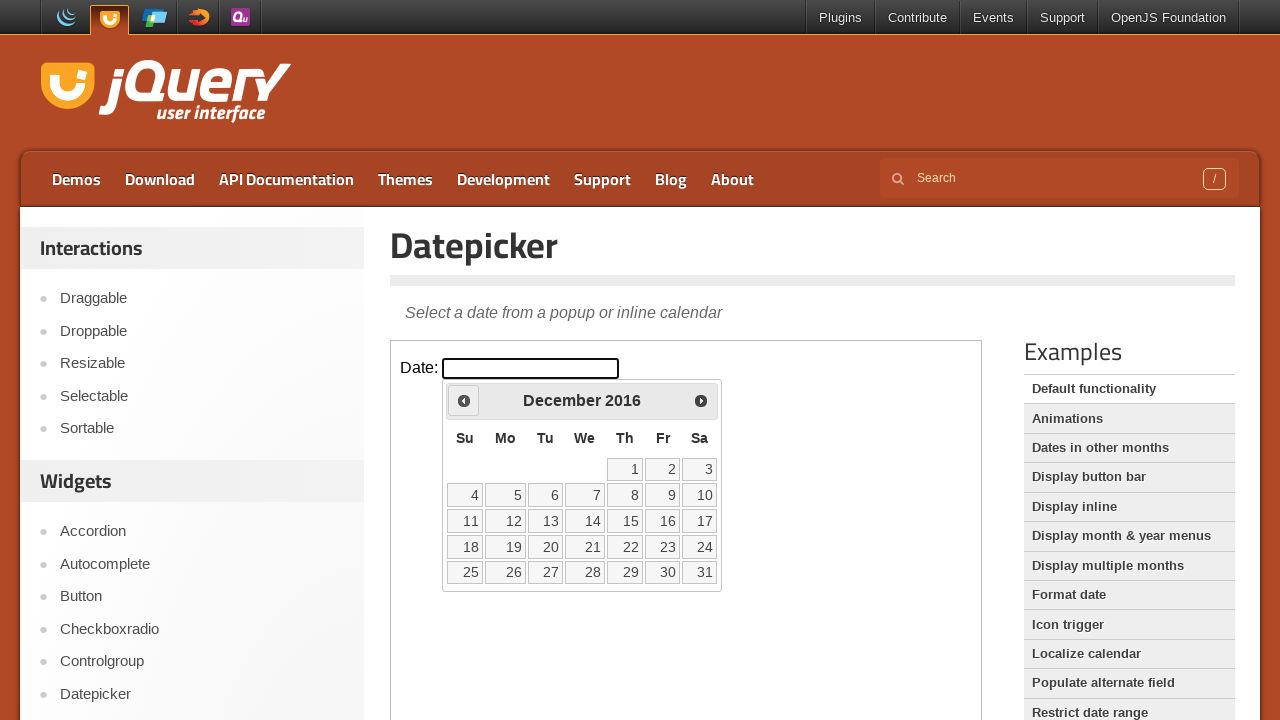

Clicked Previous button to navigate from December 2016 at (464, 400) on iframe.demo-frame >> internal:control=enter-frame >> xpath=//span[text()='Prev']
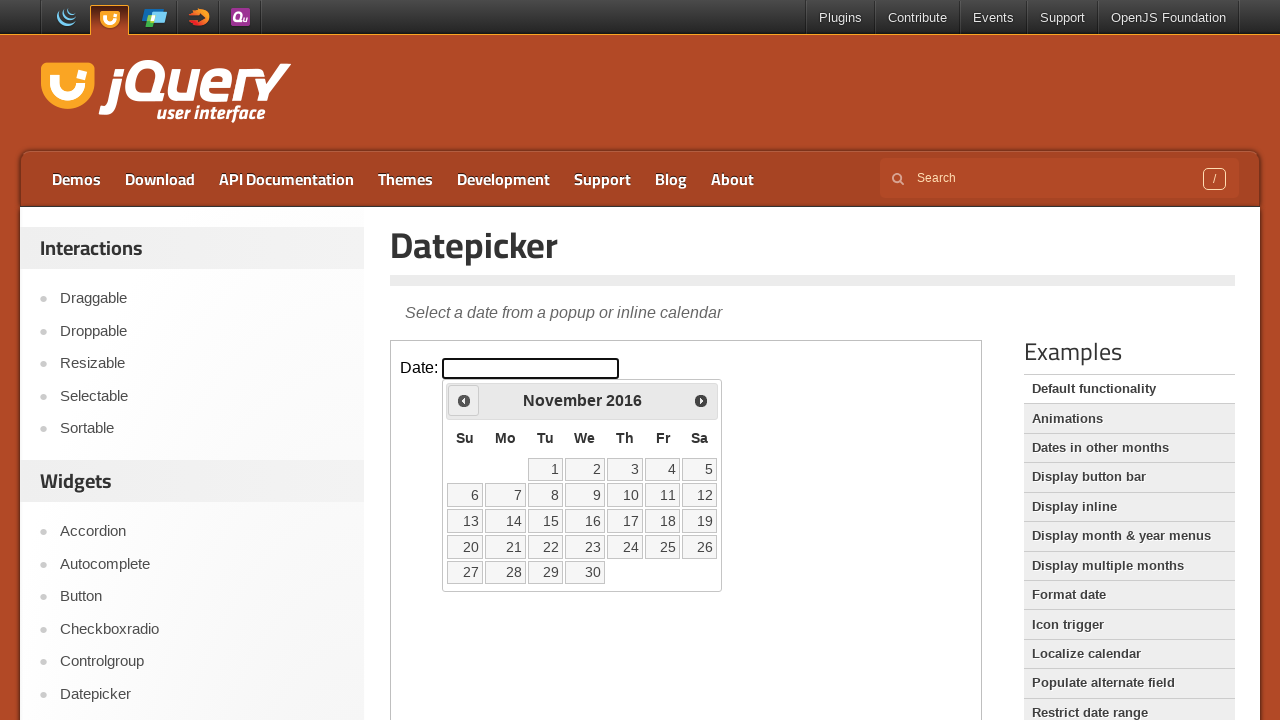

Waited 200ms for calendar to update
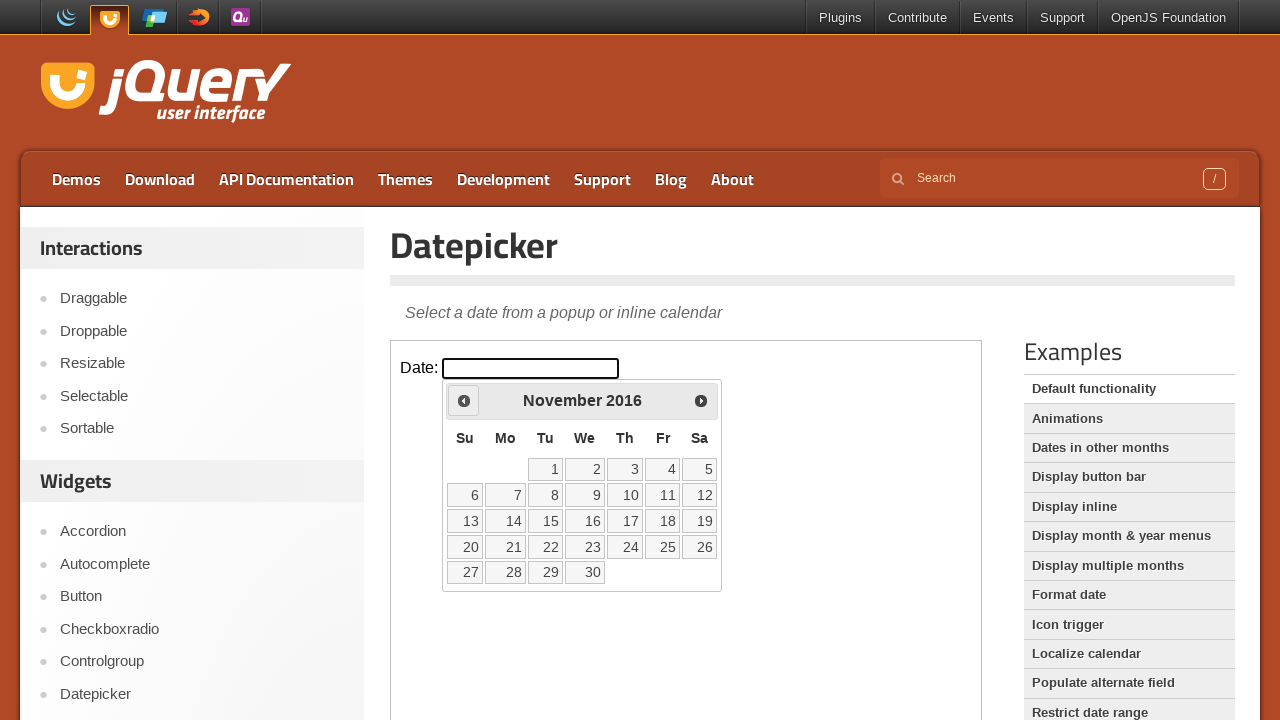

Retrieved current calendar month: November 2016
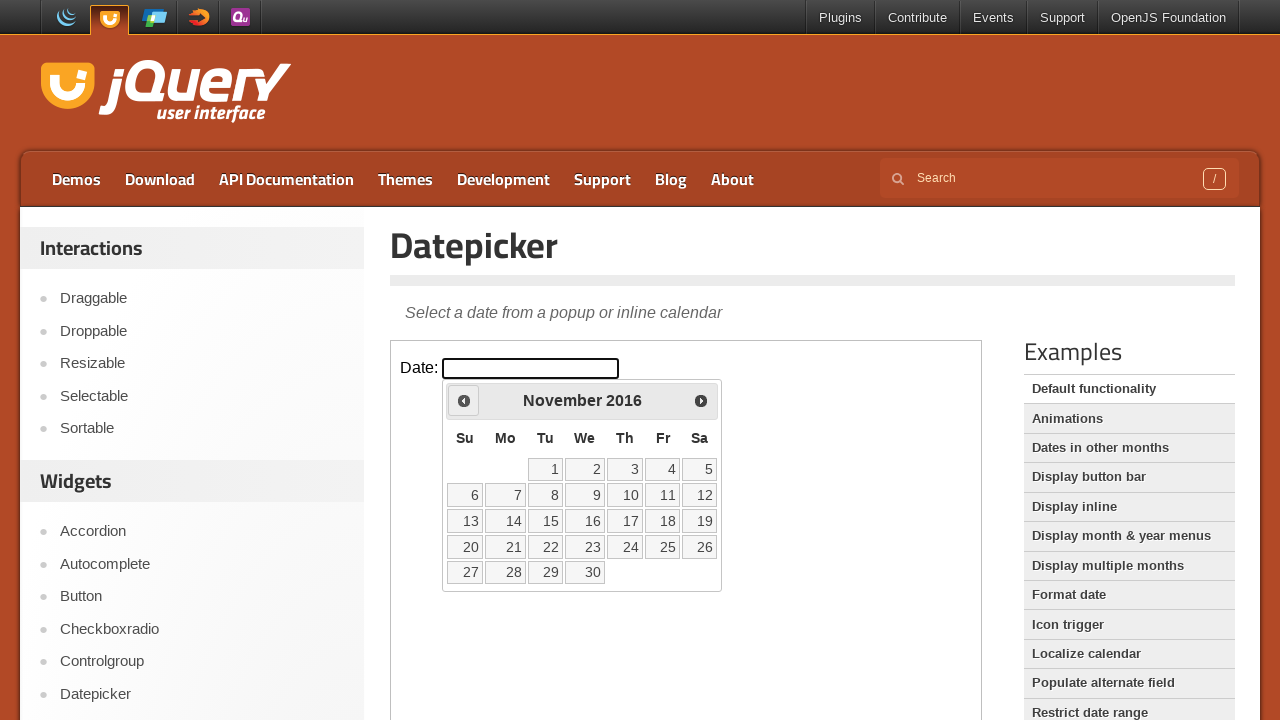

Clicked Previous button to navigate from November 2016 at (464, 400) on iframe.demo-frame >> internal:control=enter-frame >> xpath=//span[text()='Prev']
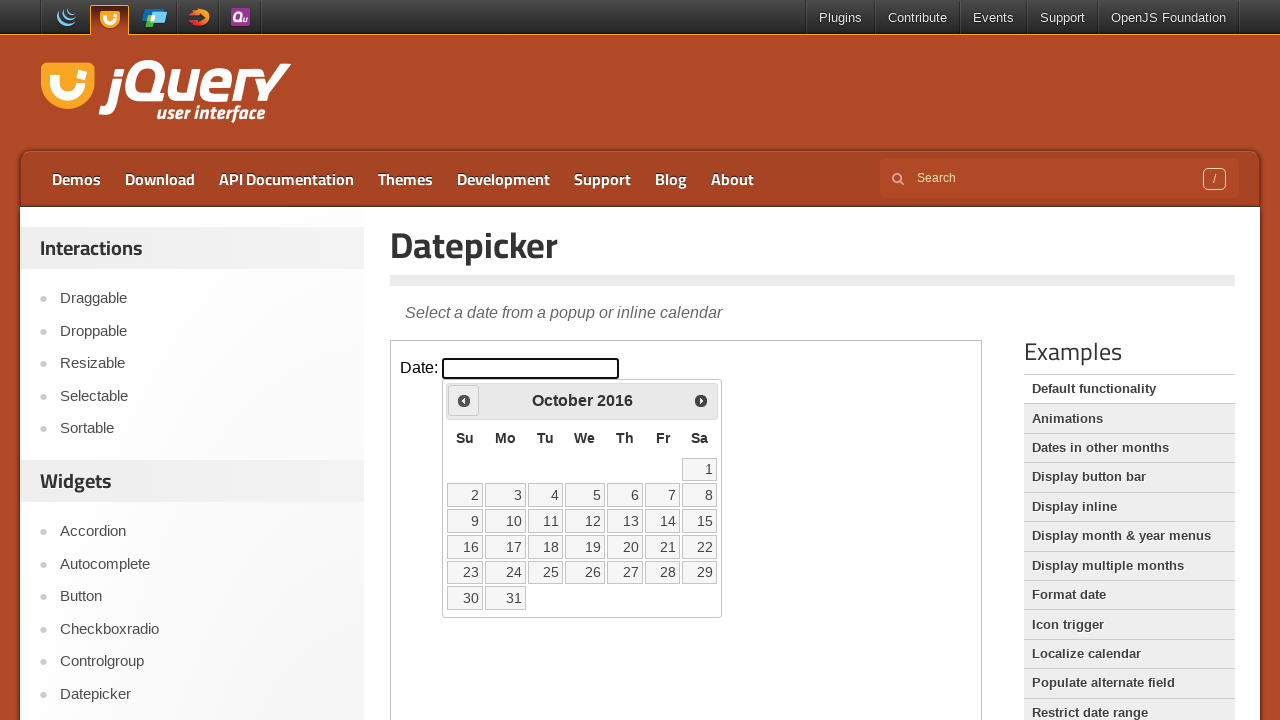

Waited 200ms for calendar to update
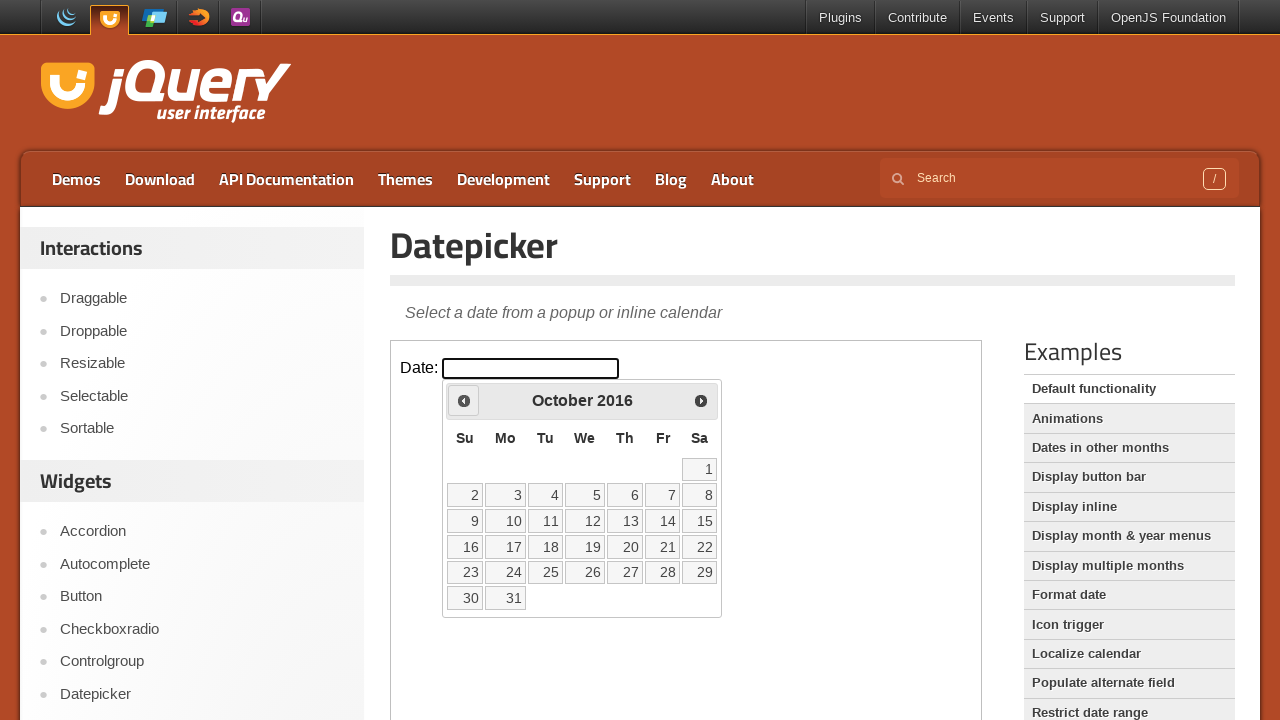

Retrieved current calendar month: October 2016
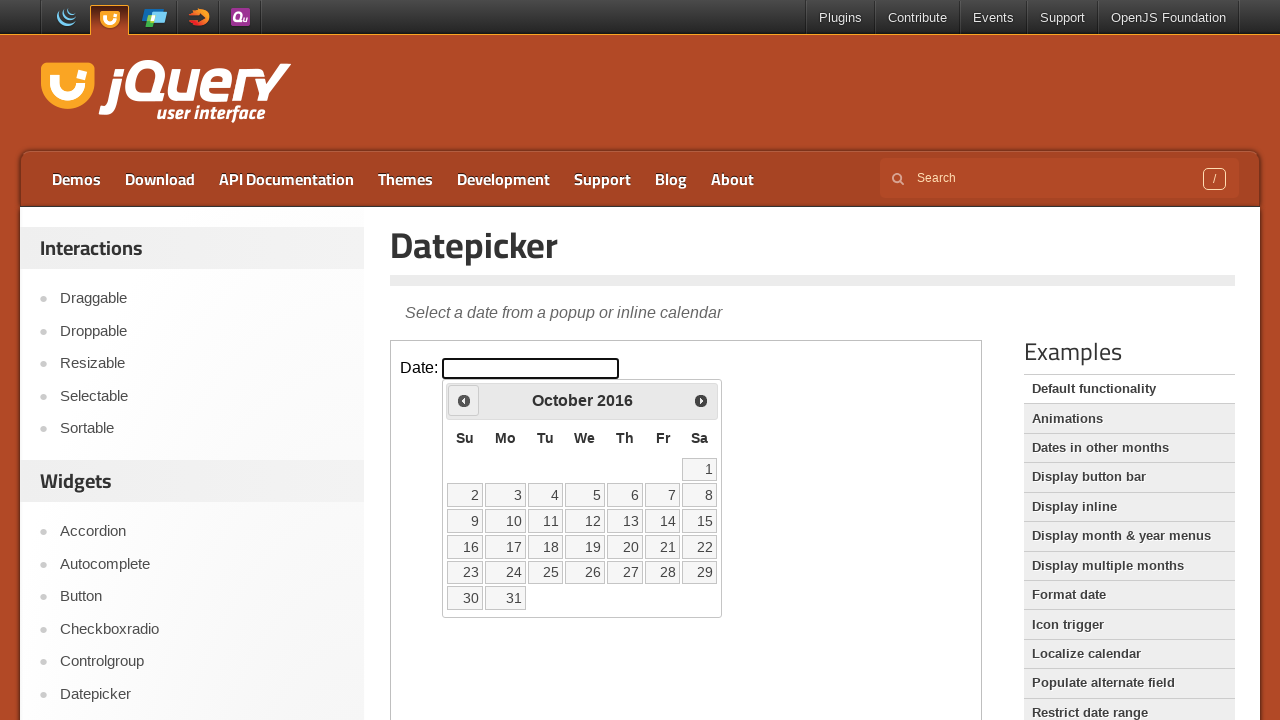

Clicked Previous button to navigate from October 2016 at (464, 400) on iframe.demo-frame >> internal:control=enter-frame >> xpath=//span[text()='Prev']
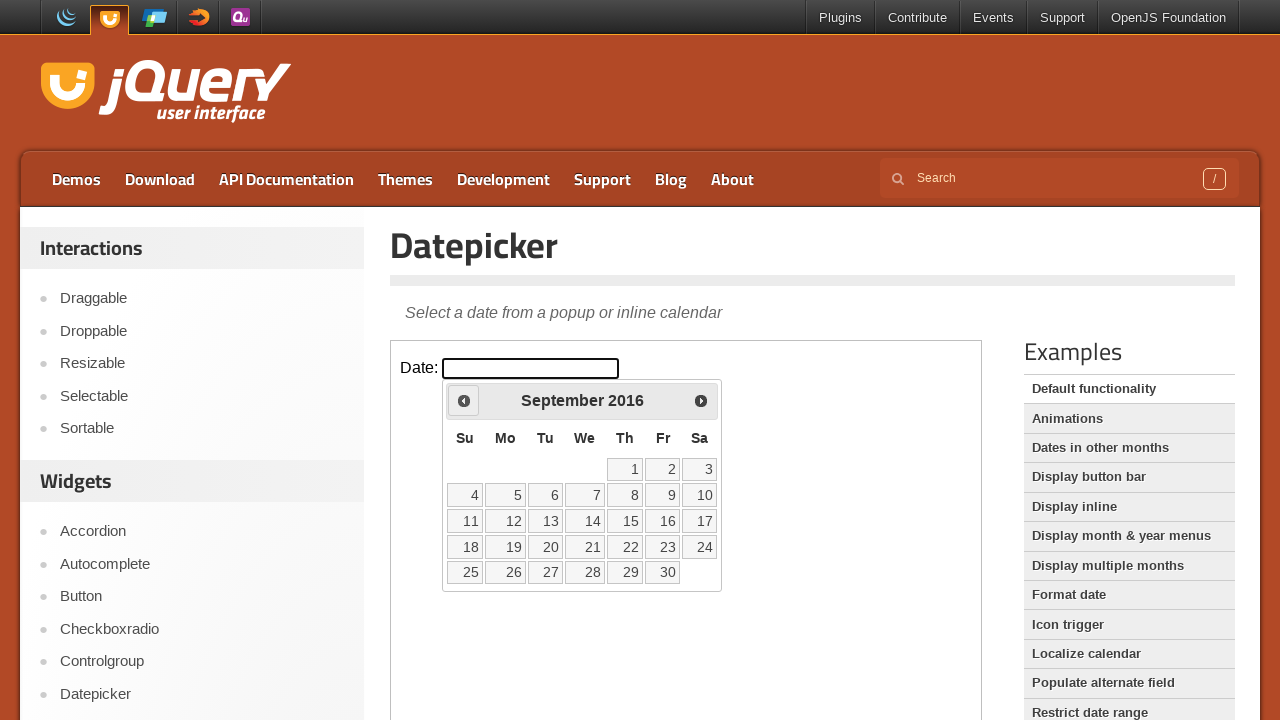

Waited 200ms for calendar to update
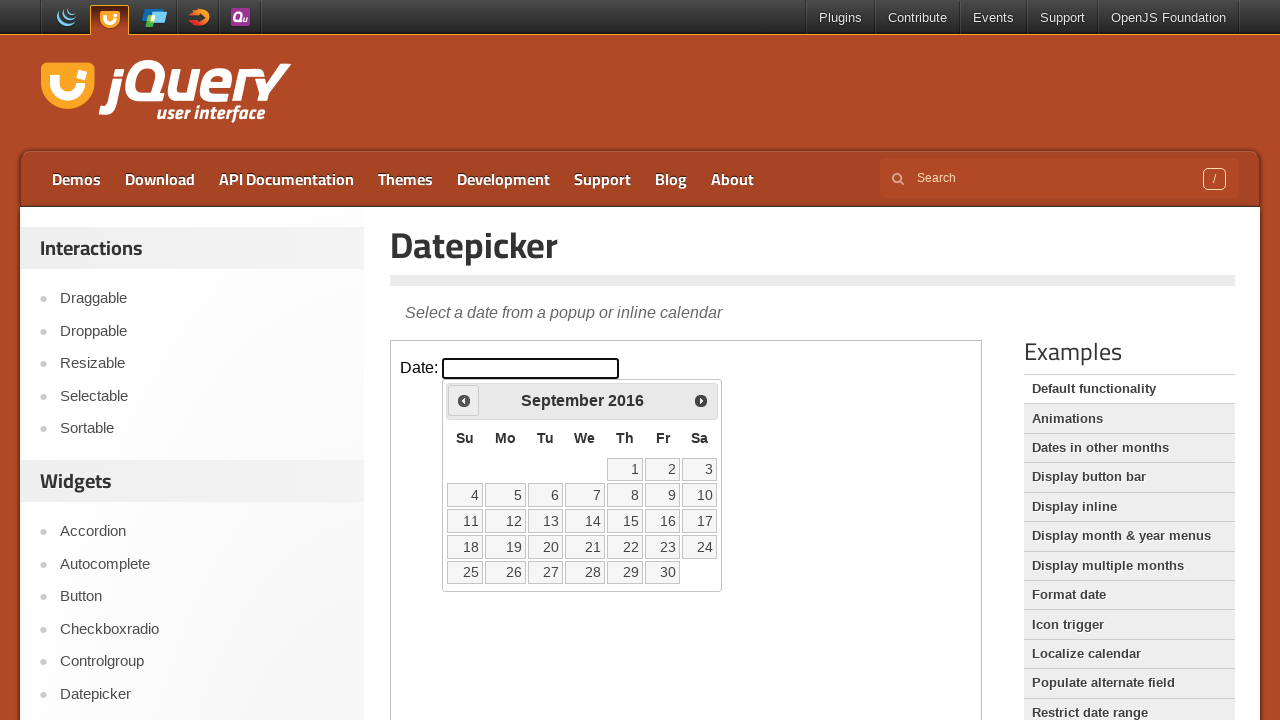

Retrieved current calendar month: September 2016
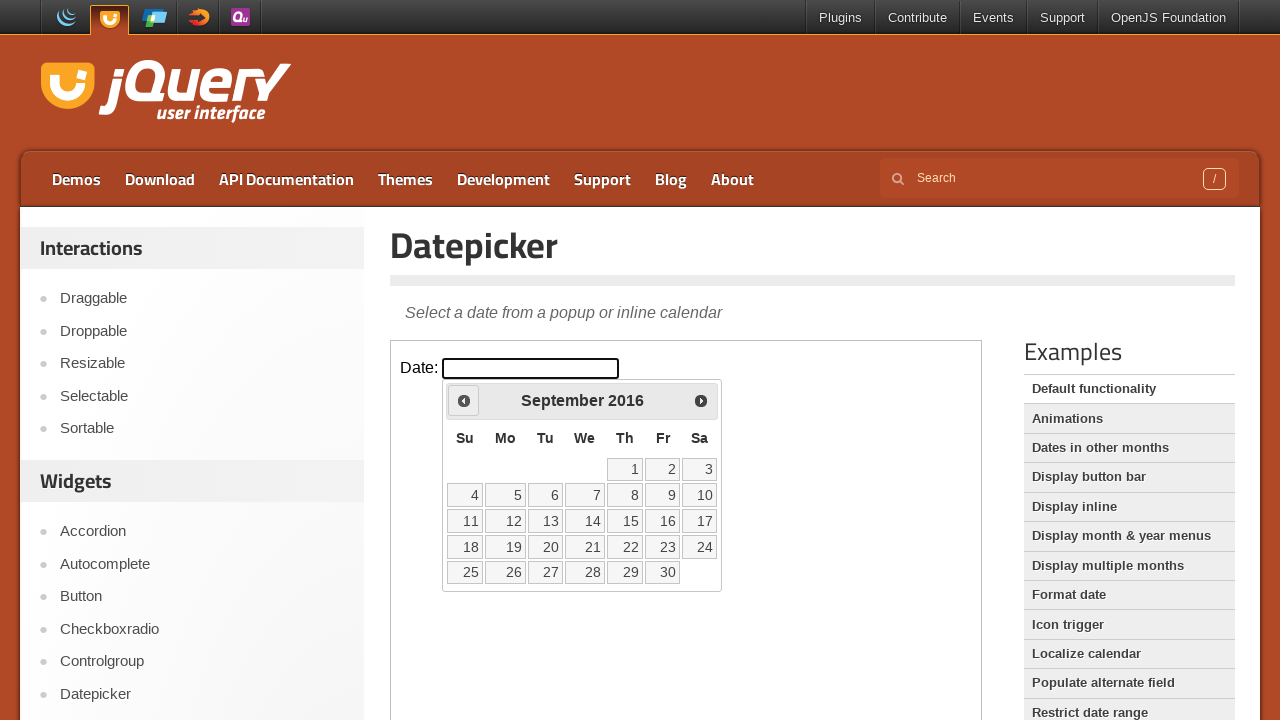

Clicked Previous button to navigate from September 2016 at (464, 400) on iframe.demo-frame >> internal:control=enter-frame >> xpath=//span[text()='Prev']
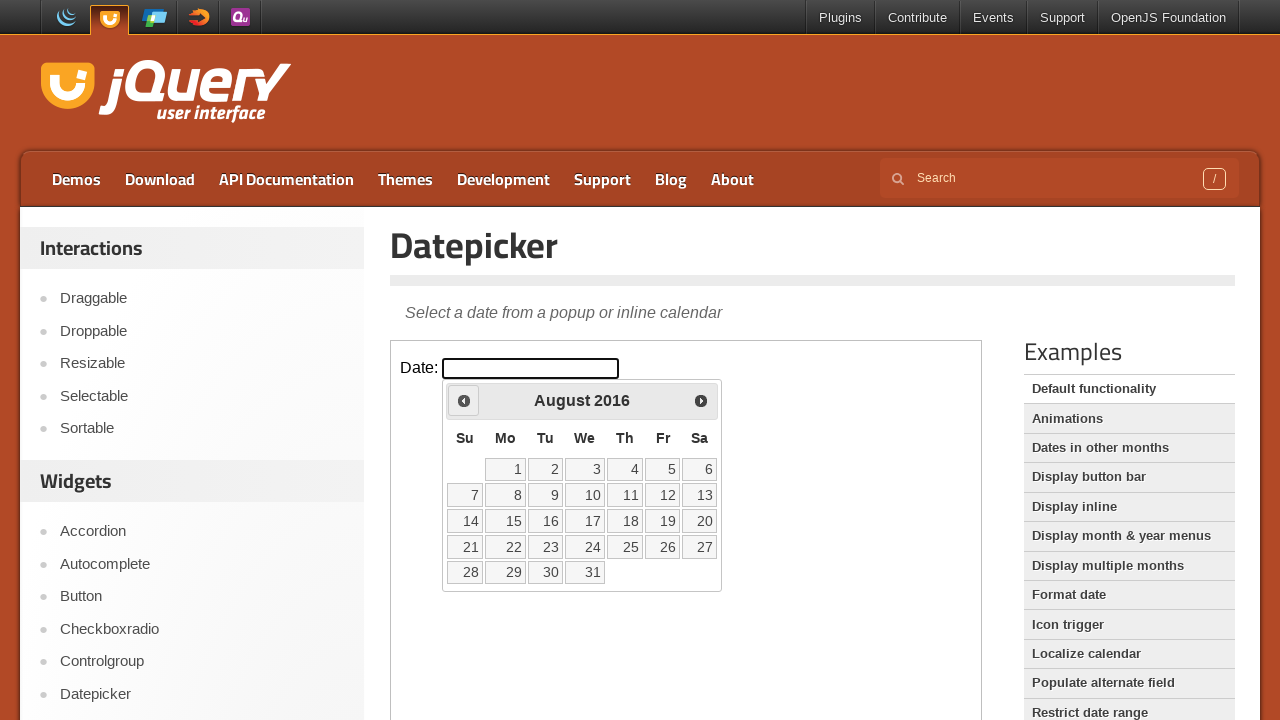

Waited 200ms for calendar to update
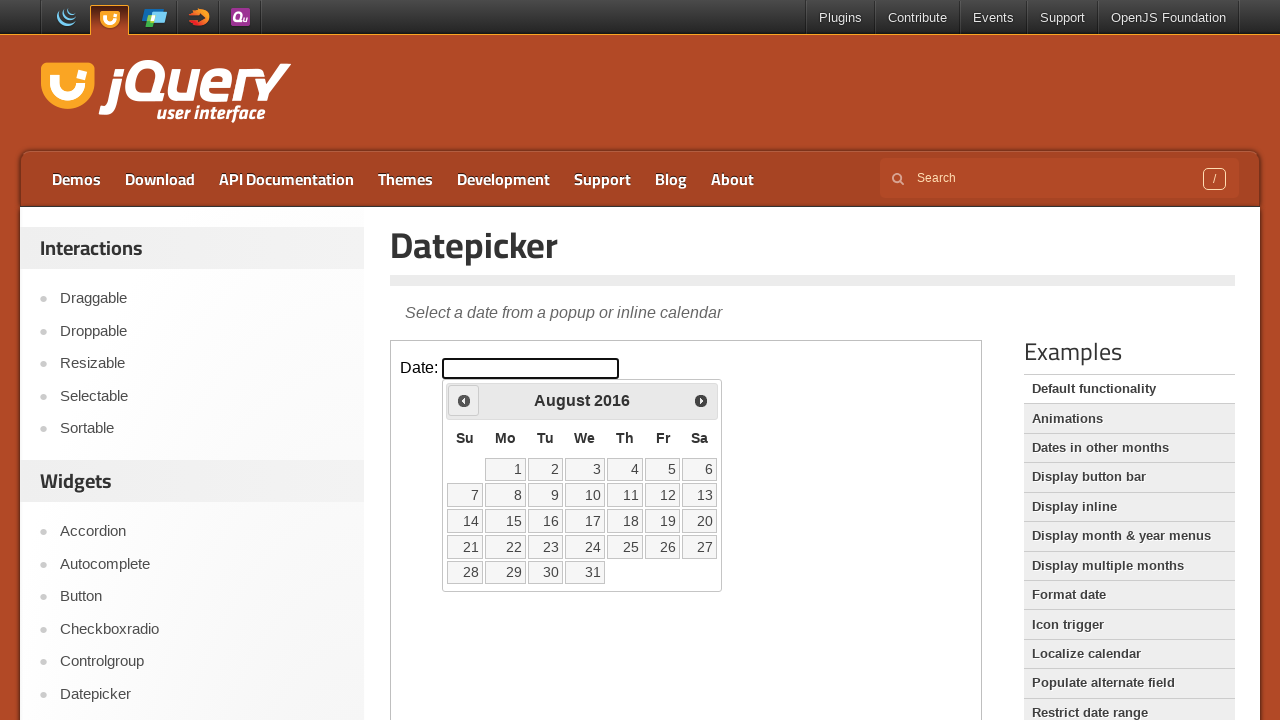

Retrieved current calendar month: August 2016
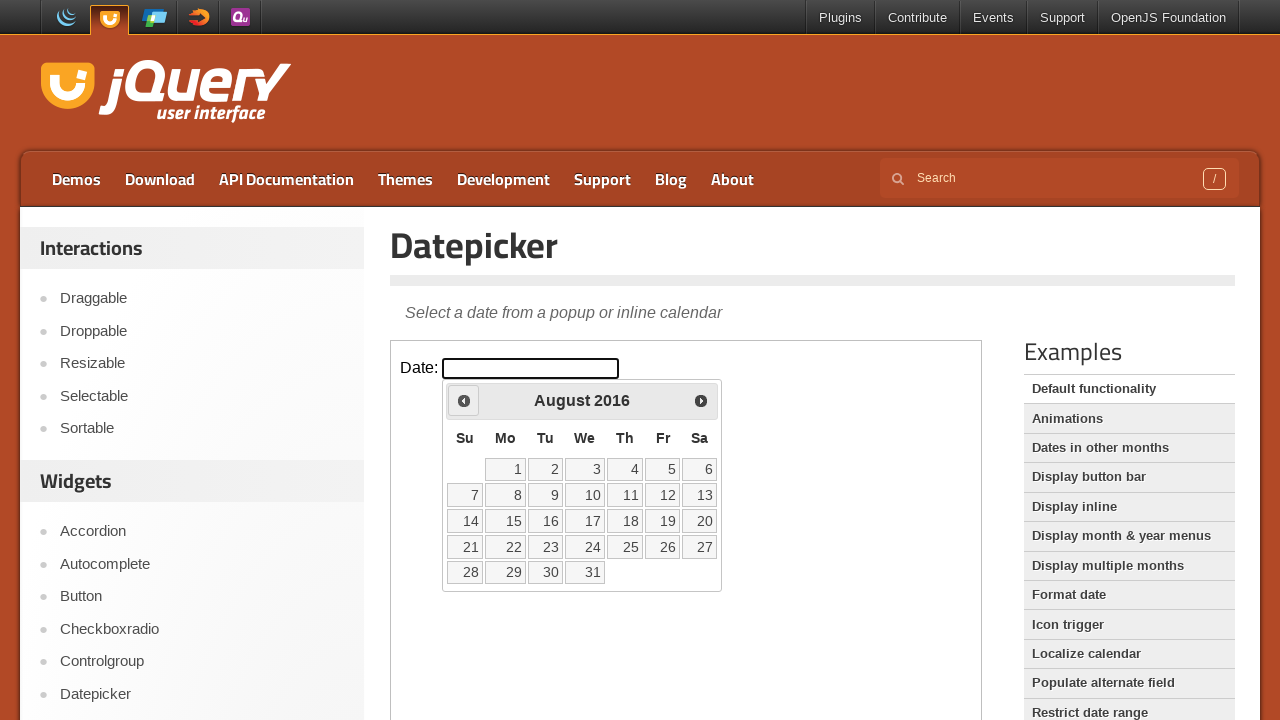

Clicked on the 15th day in August 2016 at (506, 521) on iframe.demo-frame >> internal:control=enter-frame >> xpath=//a[text()='15']
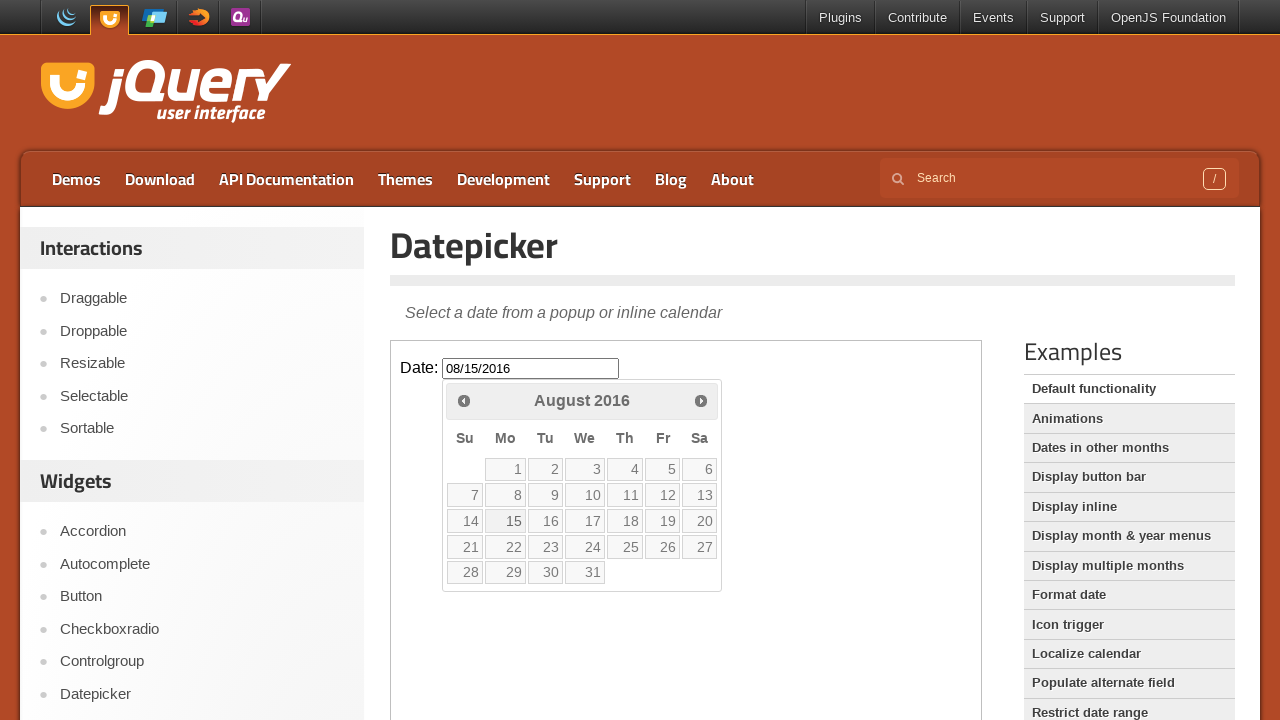

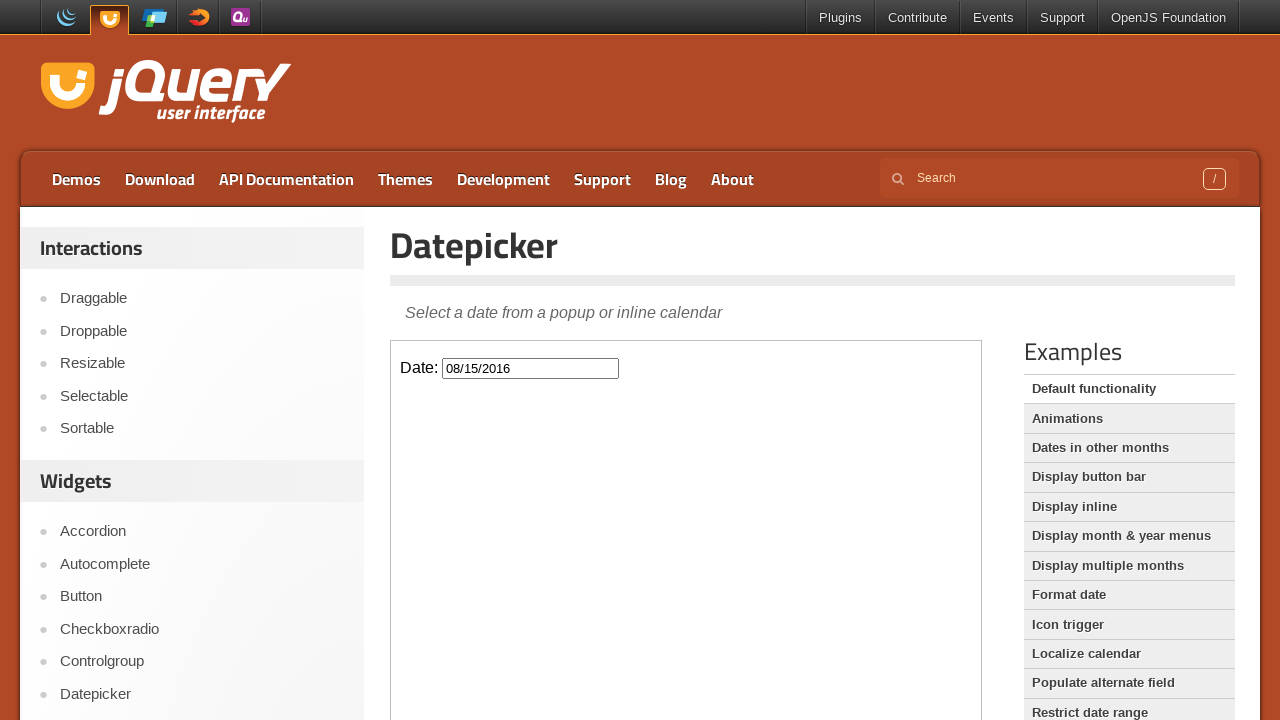